Tests multiple sliders by moving all sliders on the page to value 85 using keyboard arrow keys

Starting URL: https://www.lambdatest.com/selenium-playground/

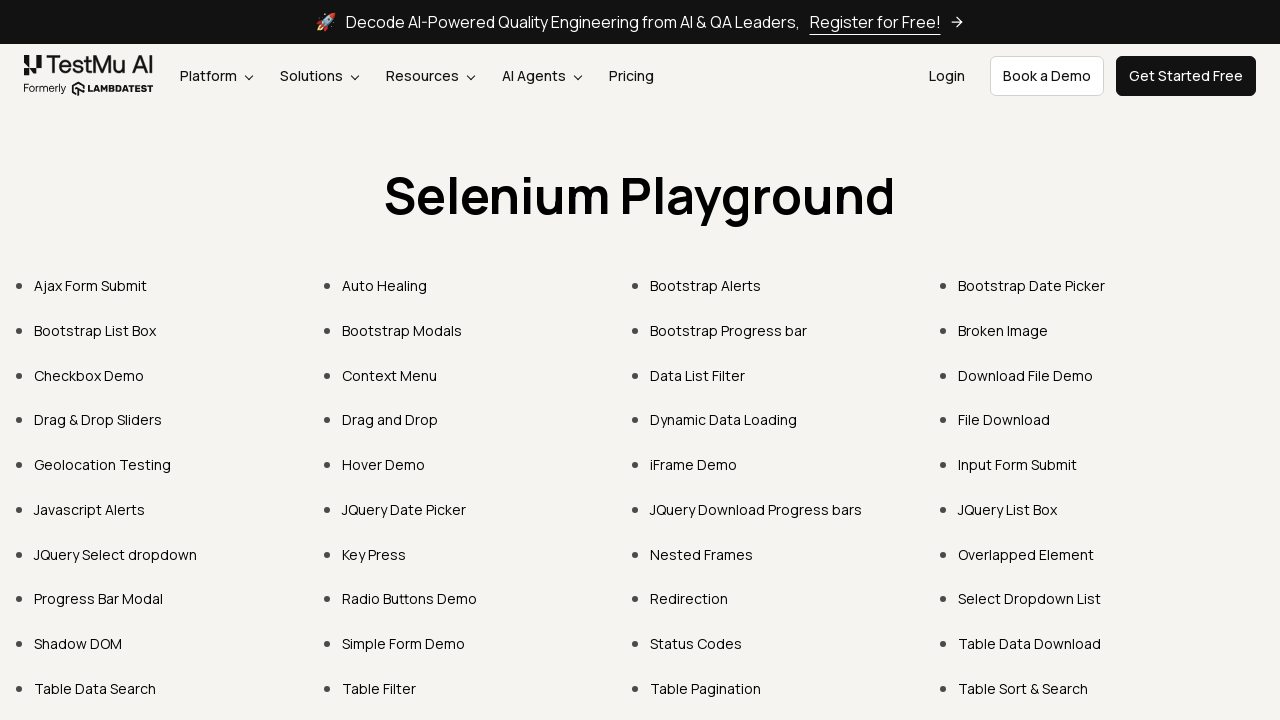

Clicked on 'Drag & Drop Sliders' link at (98, 420) on xpath=//a[contains(.,'Drag & Drop Sliders')]
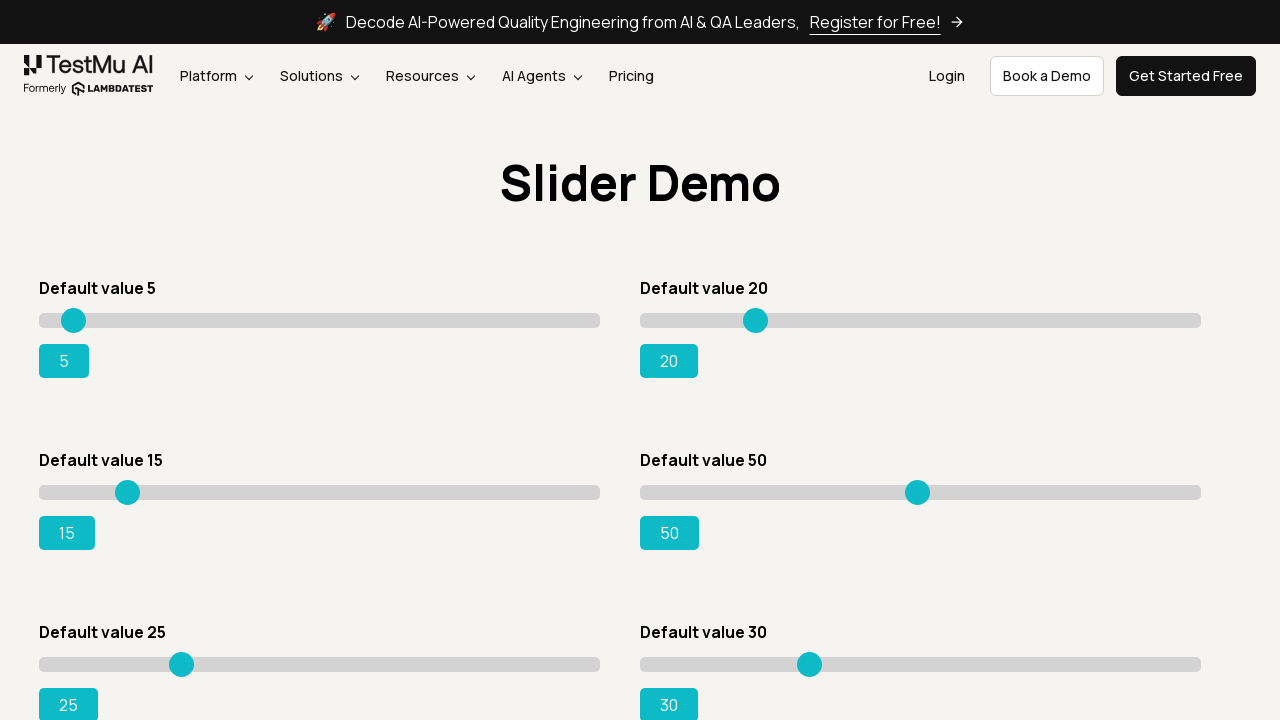

Located all slider input elements
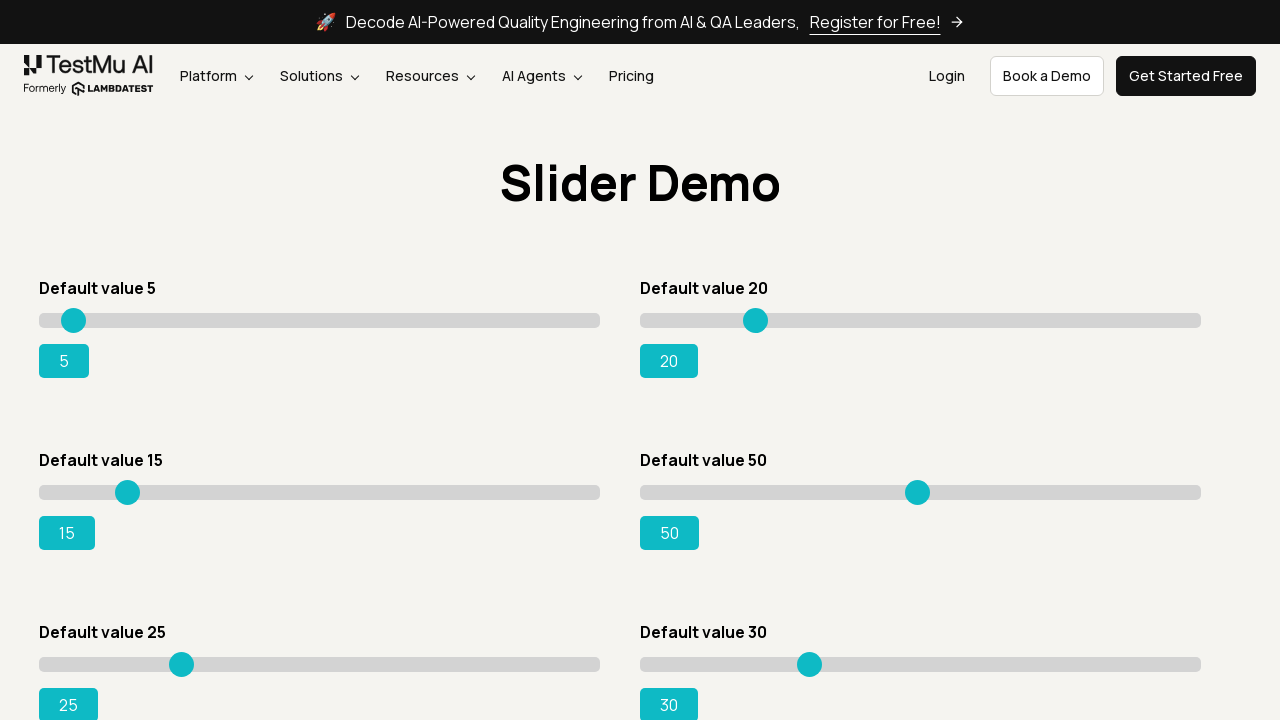

Located all slider output elements
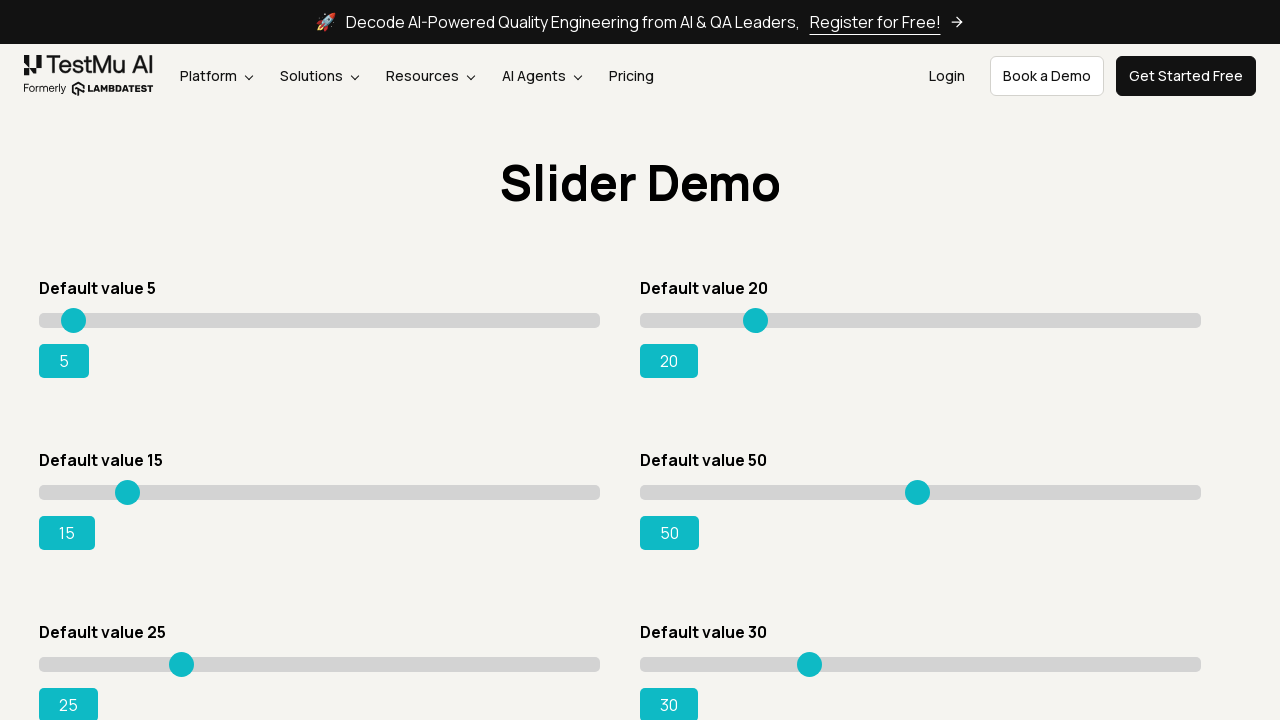

Pressed ArrowRight on slider 1, current value: 5 on xpath=//input[@type='range'] >> nth=0
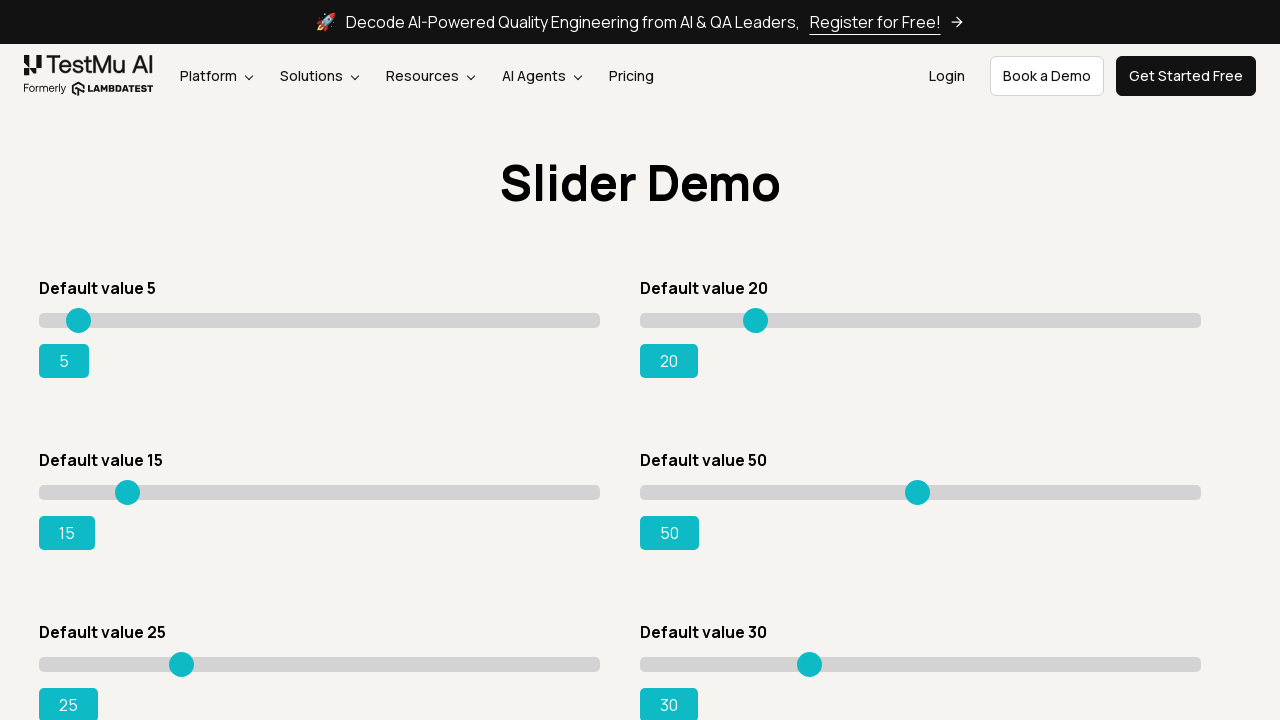

Pressed ArrowRight on slider 1, current value: 6 on xpath=//input[@type='range'] >> nth=0
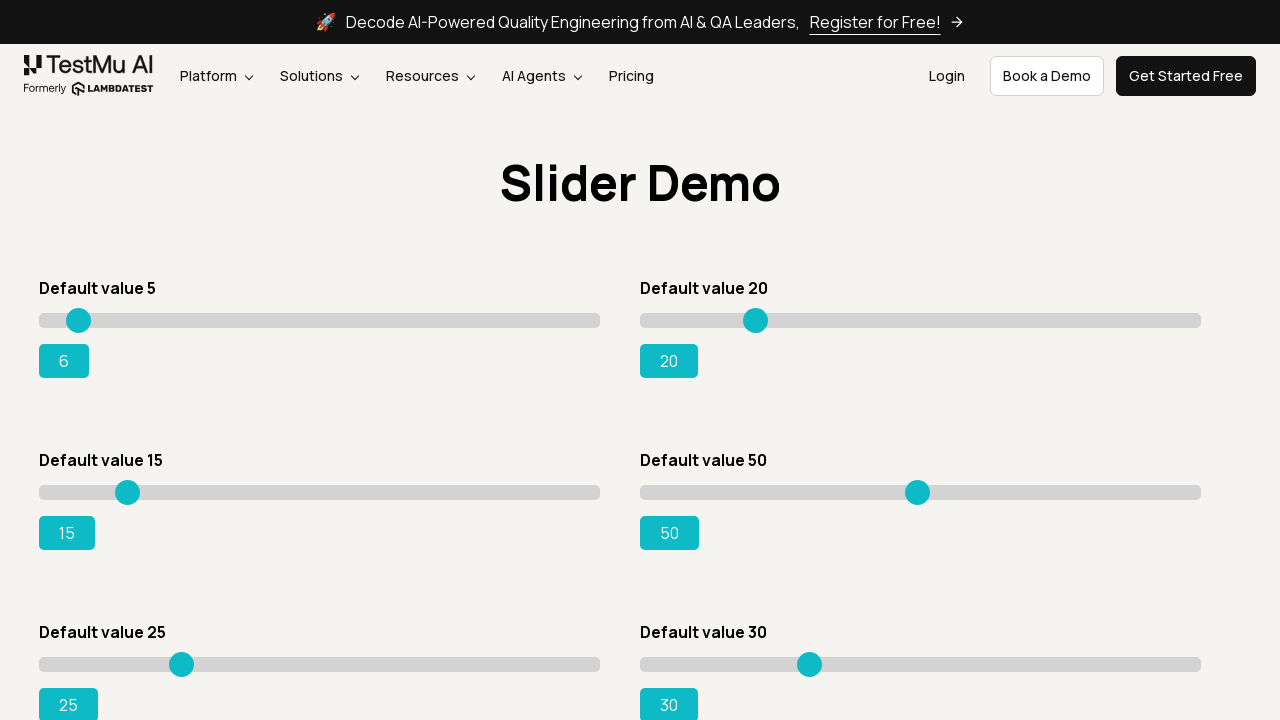

Pressed ArrowRight on slider 1, current value: 7 on xpath=//input[@type='range'] >> nth=0
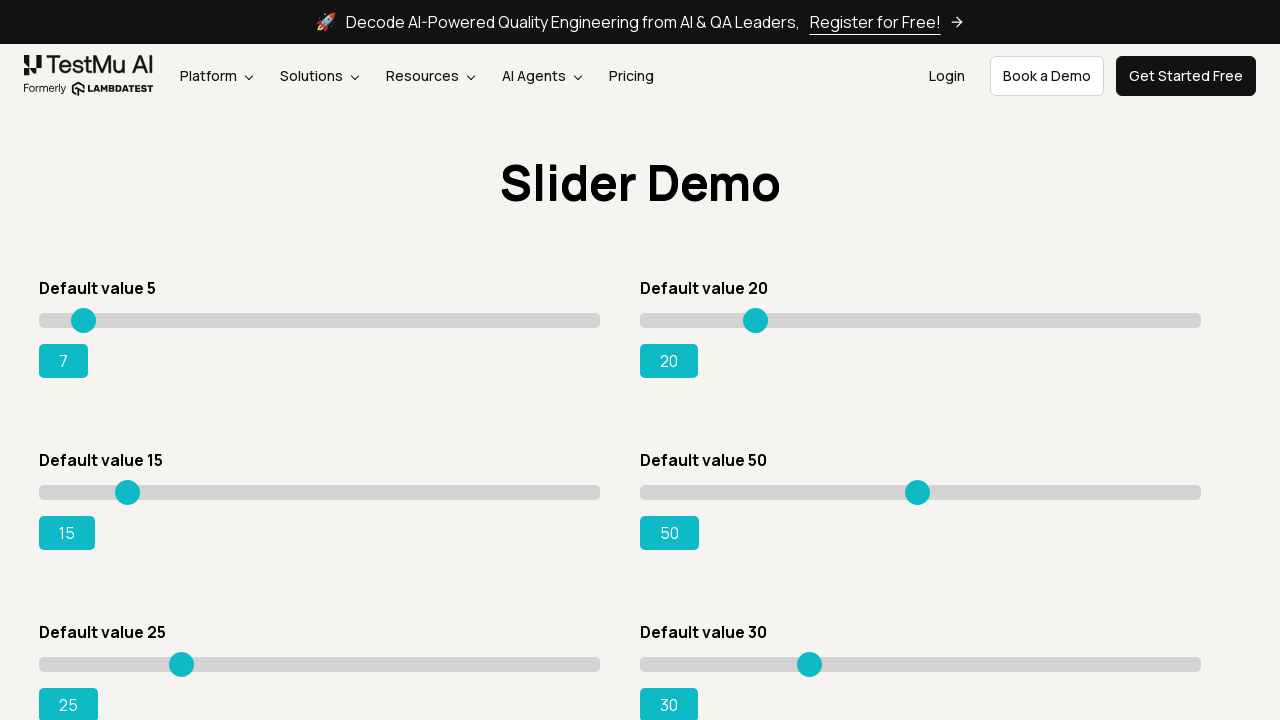

Pressed ArrowRight on slider 1, current value: 8 on xpath=//input[@type='range'] >> nth=0
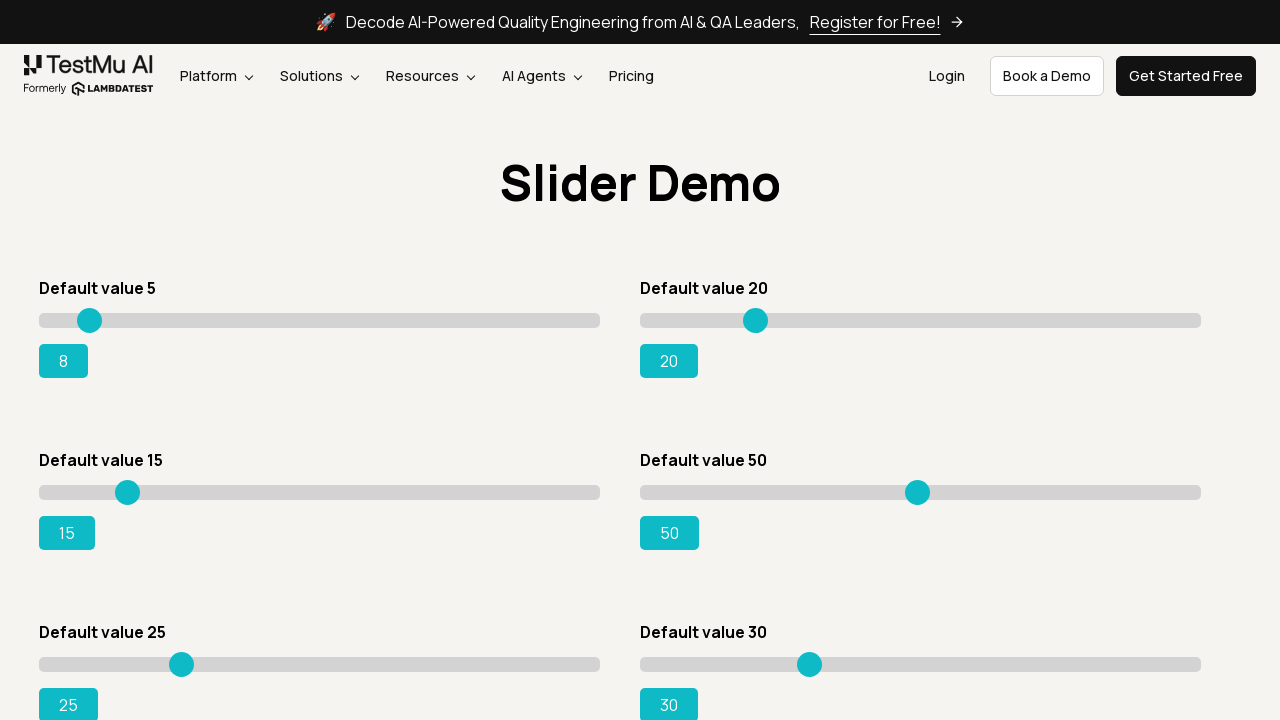

Pressed ArrowRight on slider 1, current value: 9 on xpath=//input[@type='range'] >> nth=0
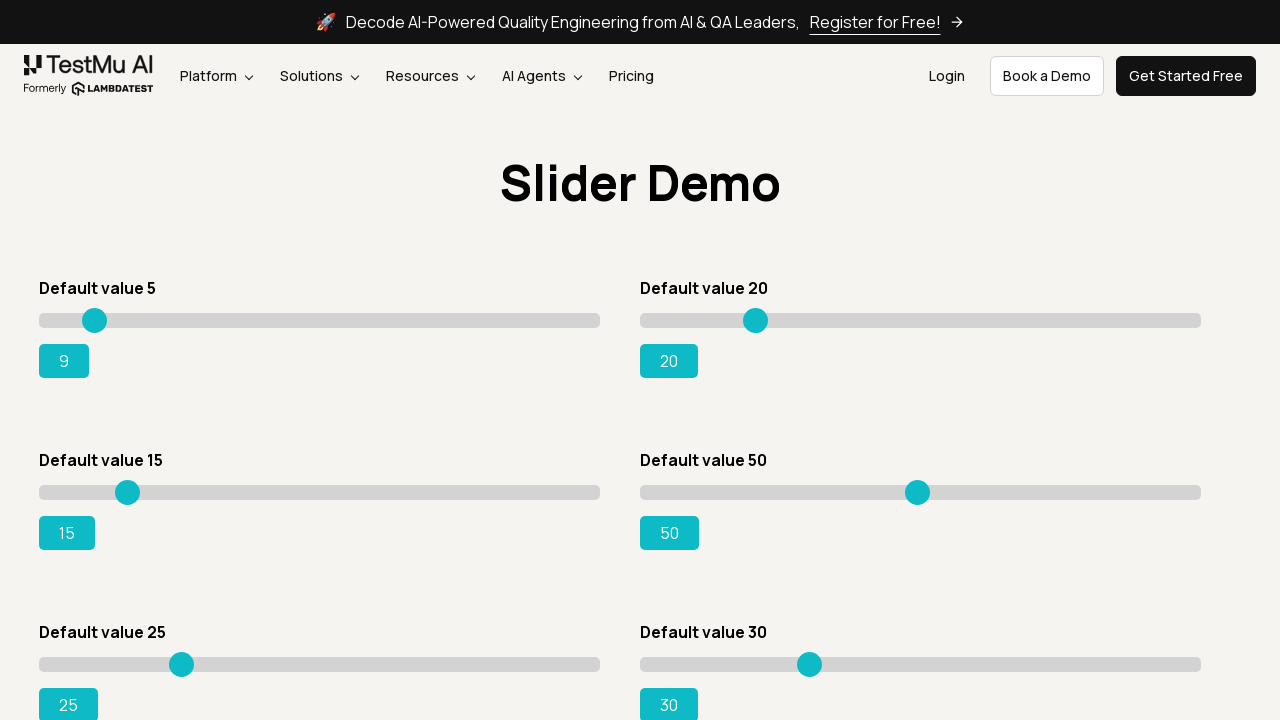

Pressed ArrowRight on slider 1, current value: 10 on xpath=//input[@type='range'] >> nth=0
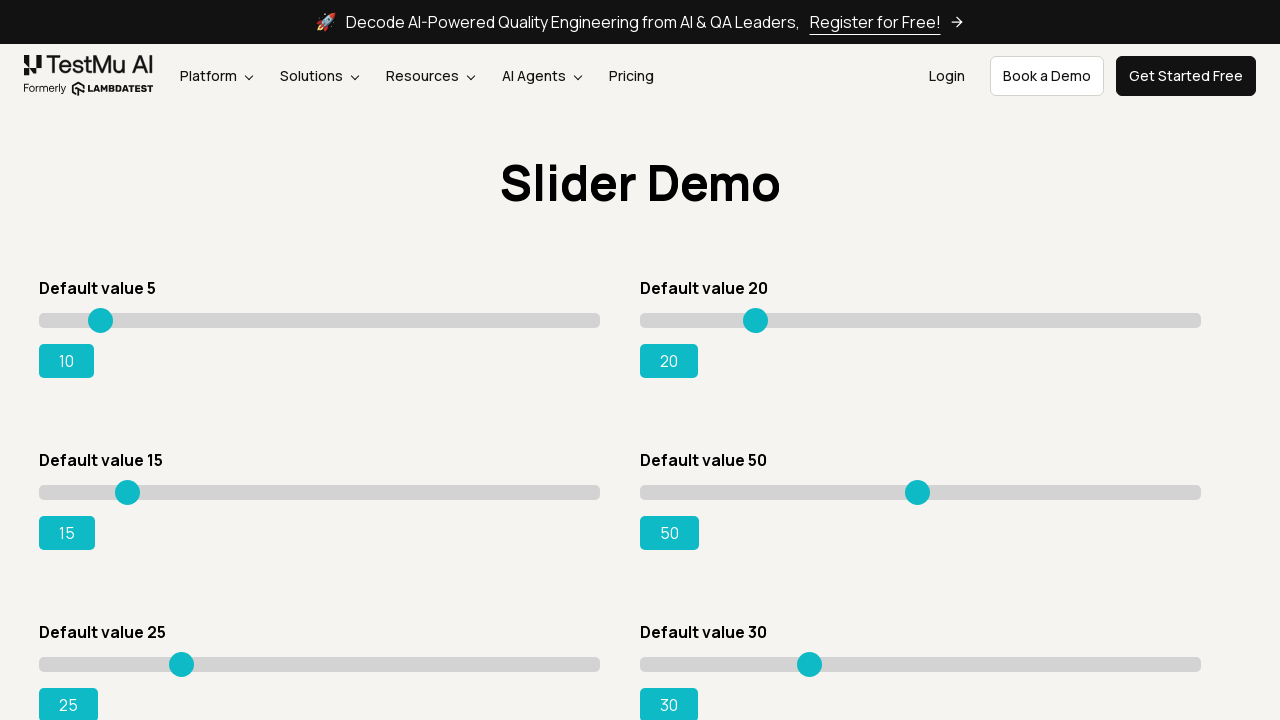

Pressed ArrowRight on slider 1, current value: 11 on xpath=//input[@type='range'] >> nth=0
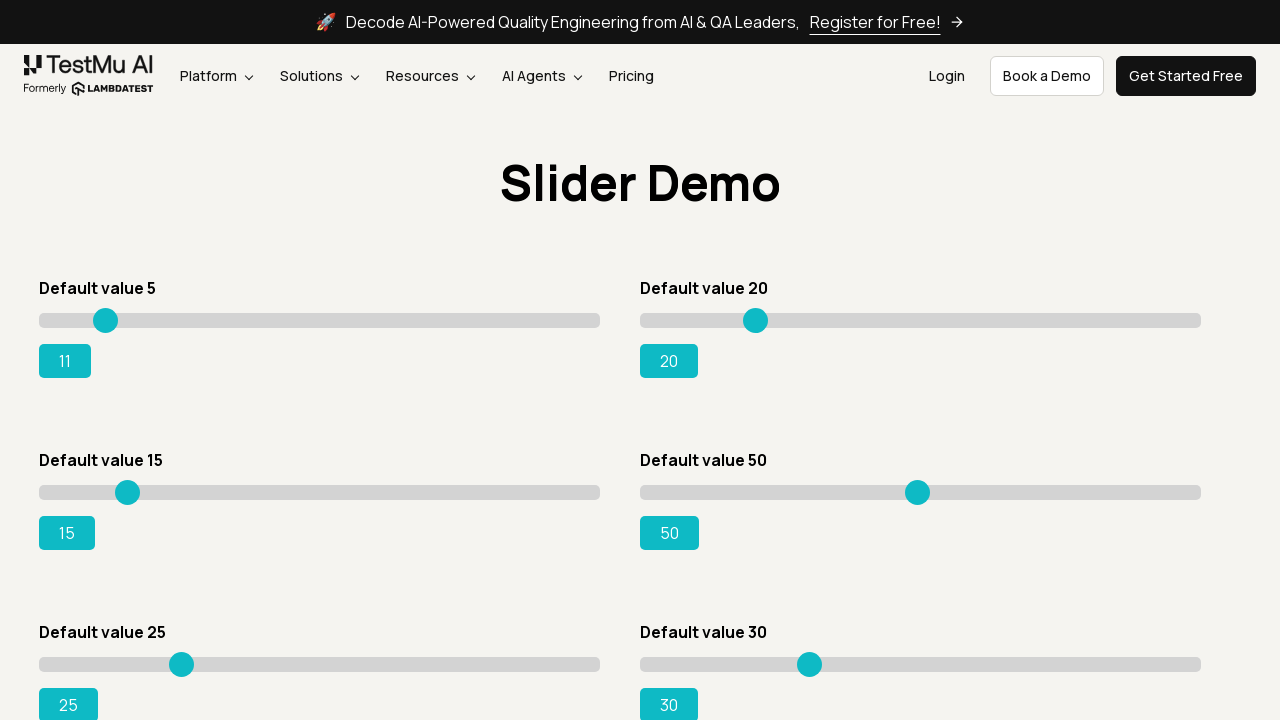

Pressed ArrowRight on slider 1, current value: 12 on xpath=//input[@type='range'] >> nth=0
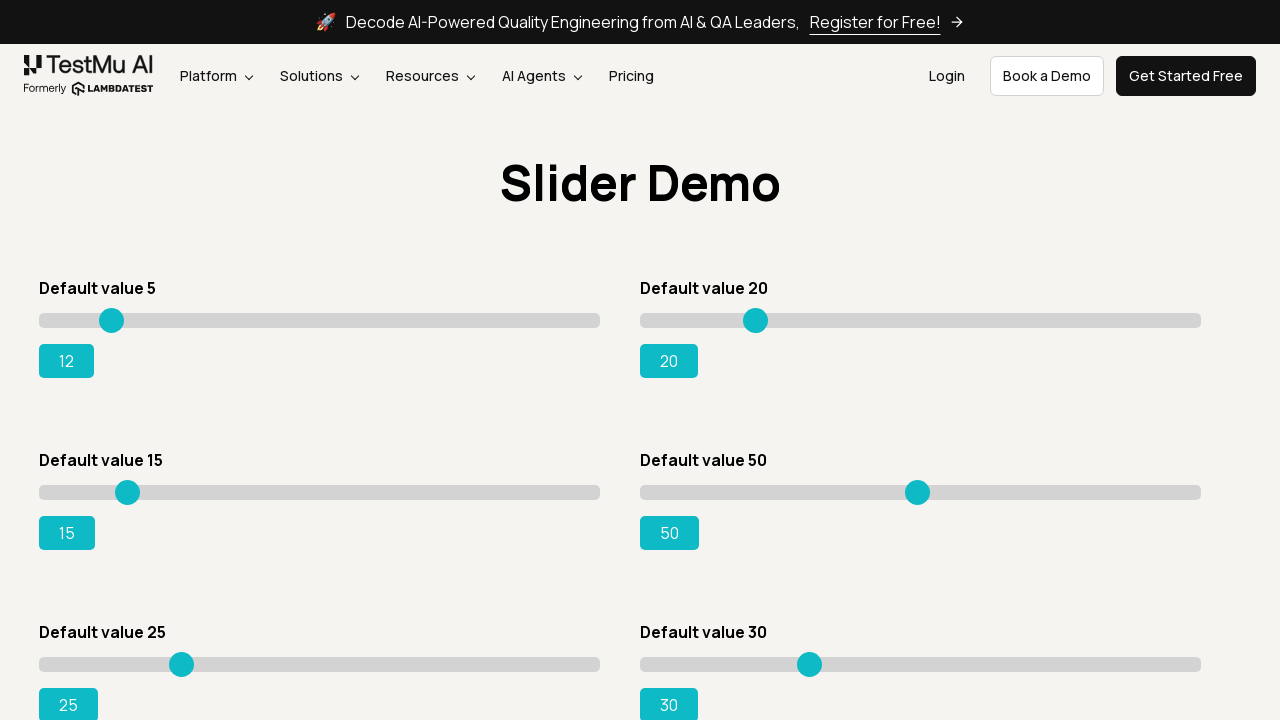

Pressed ArrowRight on slider 1, current value: 13 on xpath=//input[@type='range'] >> nth=0
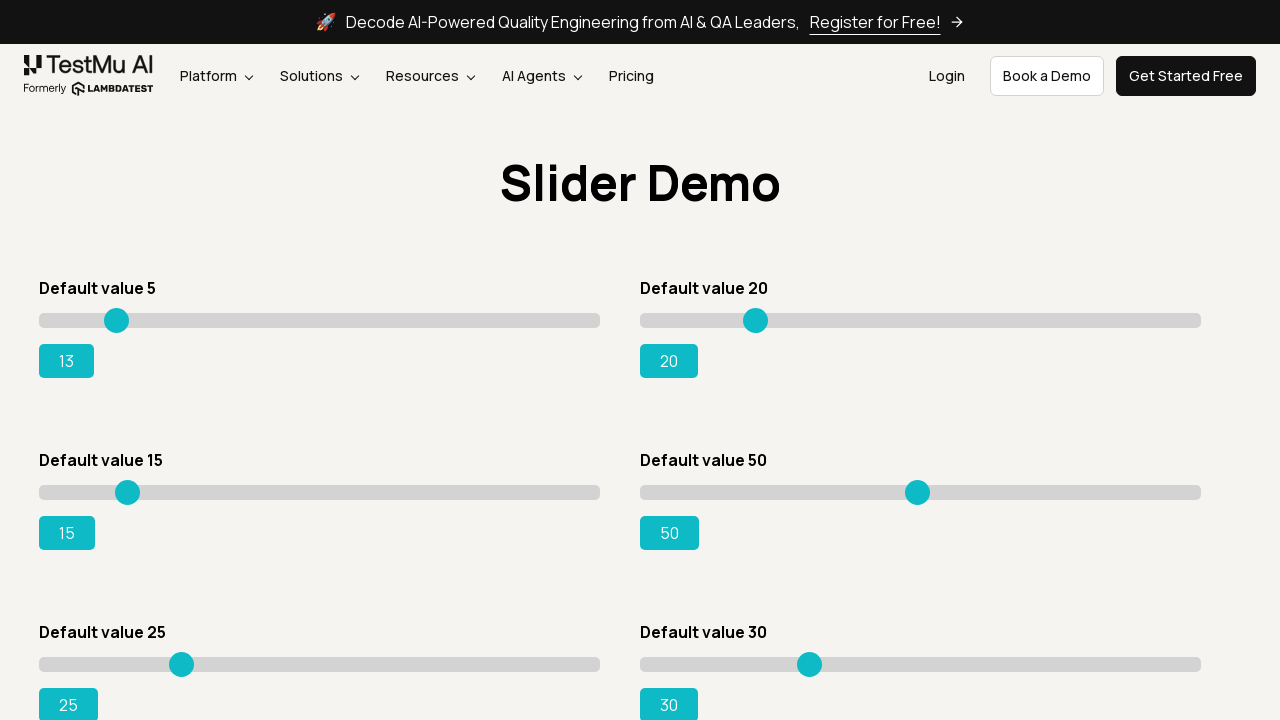

Pressed ArrowRight on slider 1, current value: 14 on xpath=//input[@type='range'] >> nth=0
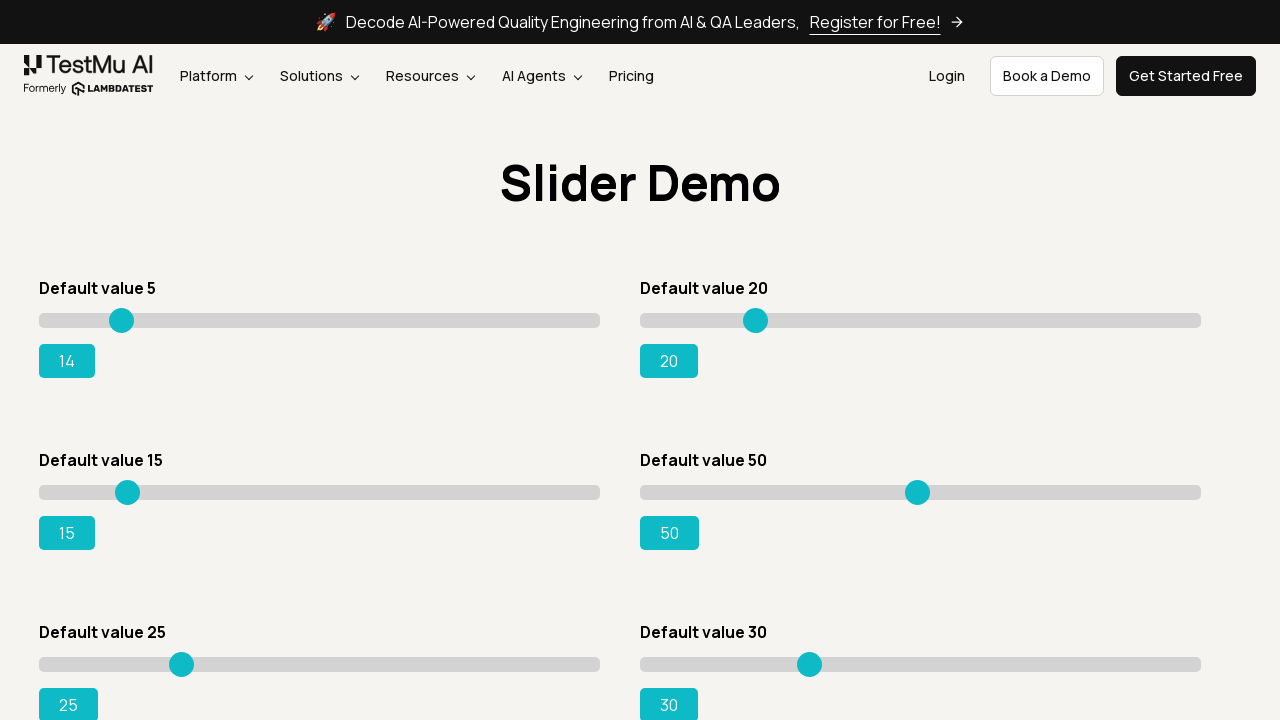

Pressed ArrowRight on slider 1, current value: 15 on xpath=//input[@type='range'] >> nth=0
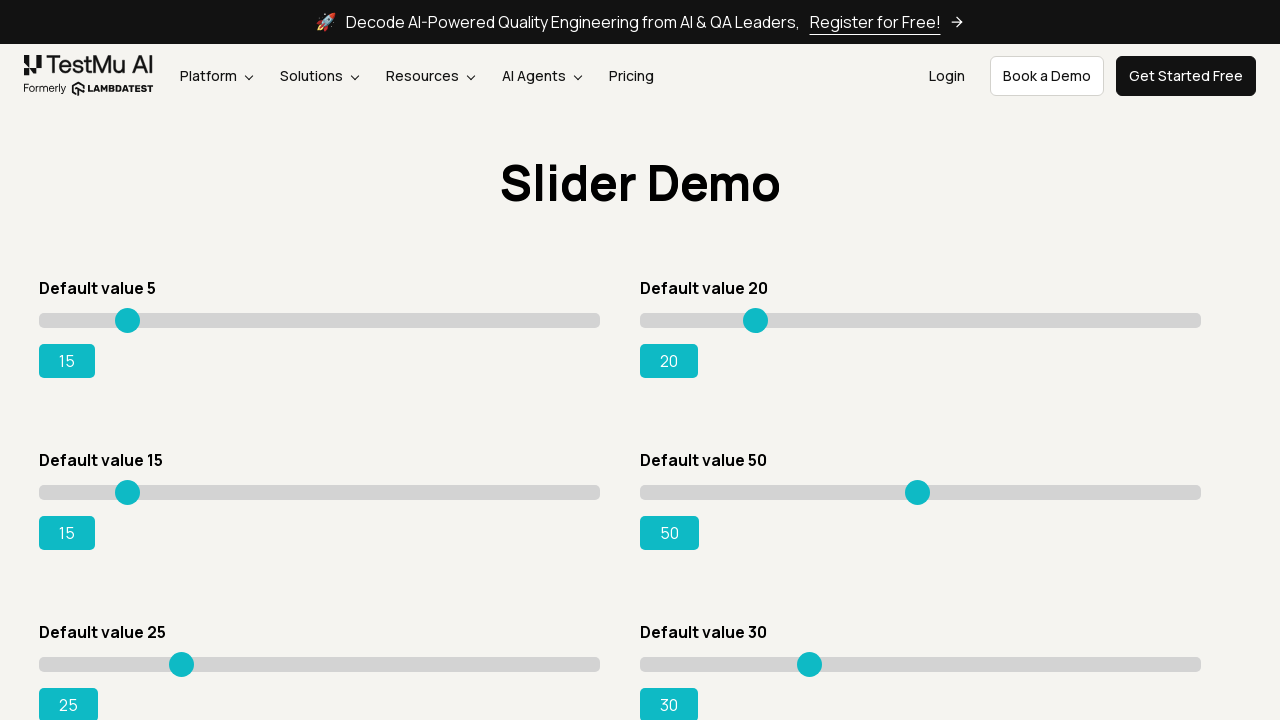

Pressed ArrowRight on slider 1, current value: 16 on xpath=//input[@type='range'] >> nth=0
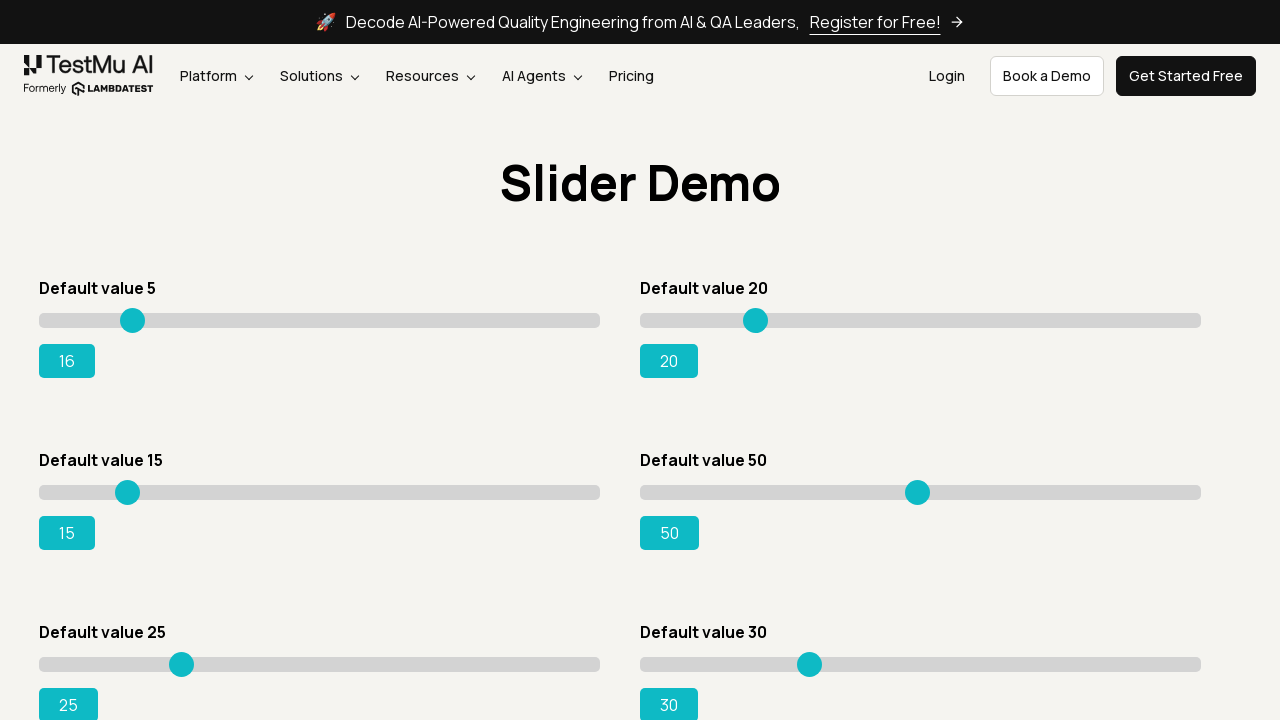

Pressed ArrowRight on slider 1, current value: 17 on xpath=//input[@type='range'] >> nth=0
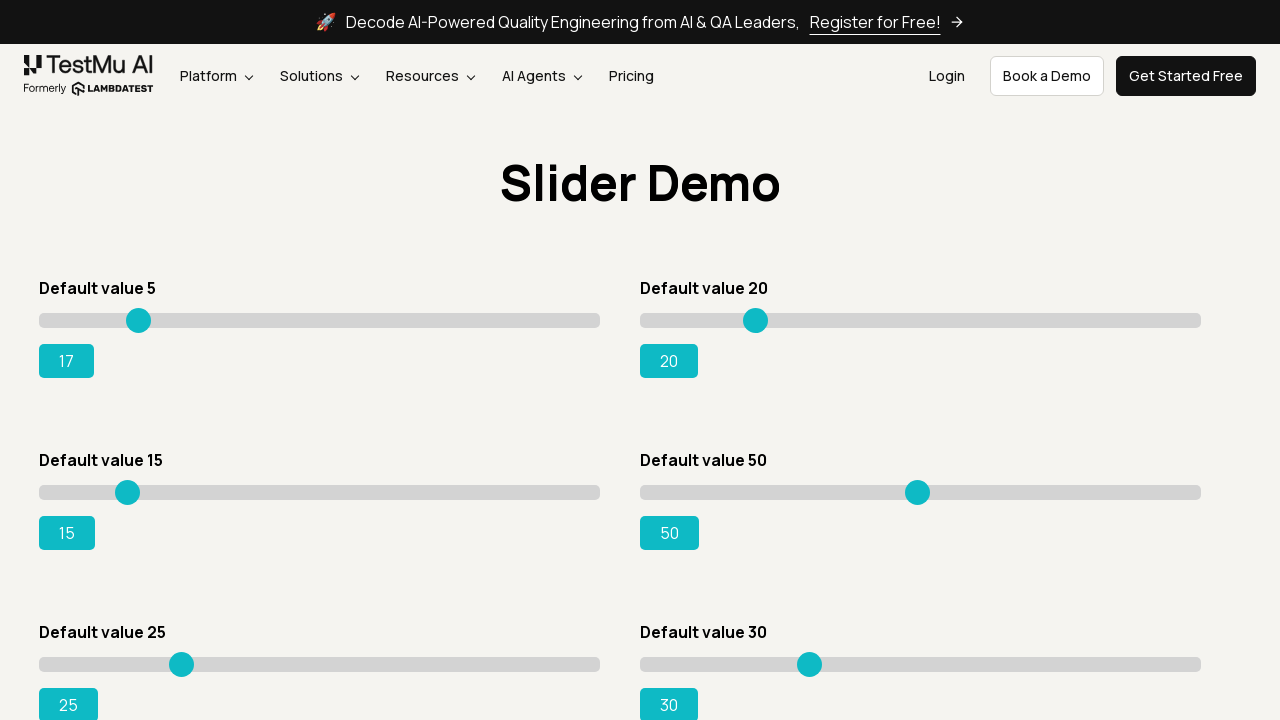

Pressed ArrowRight on slider 1, current value: 18 on xpath=//input[@type='range'] >> nth=0
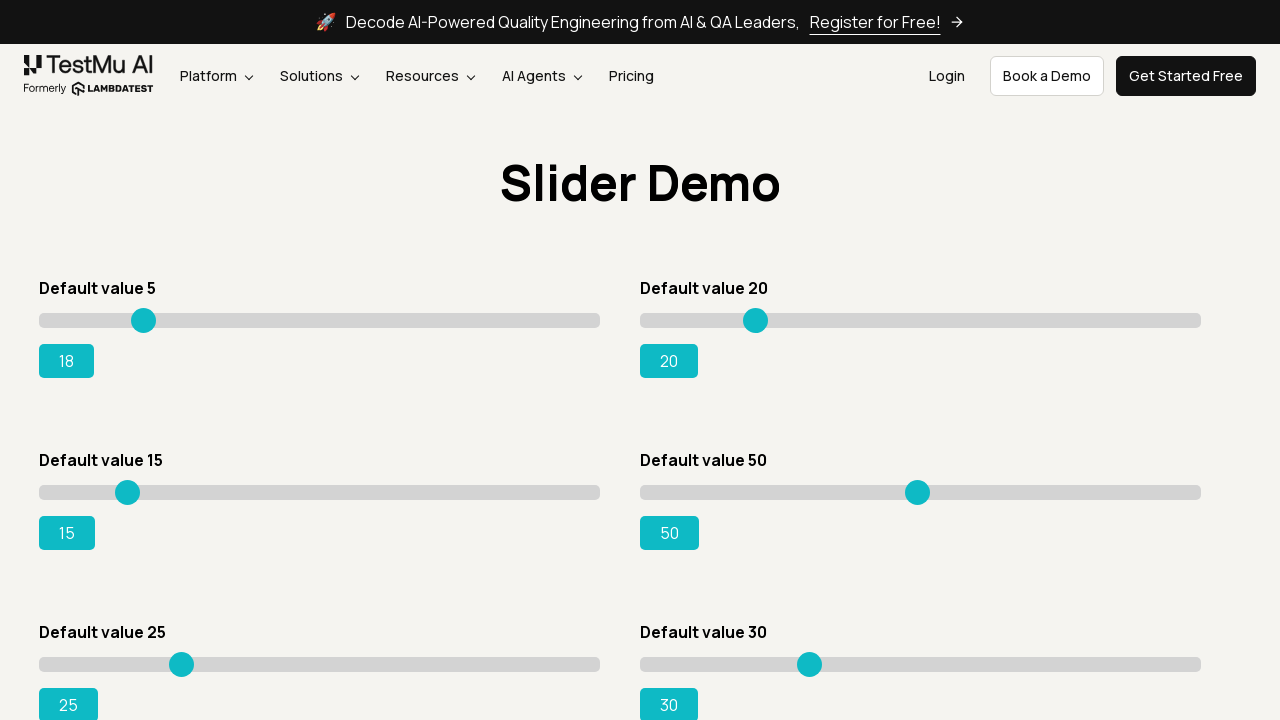

Pressed ArrowRight on slider 1, current value: 19 on xpath=//input[@type='range'] >> nth=0
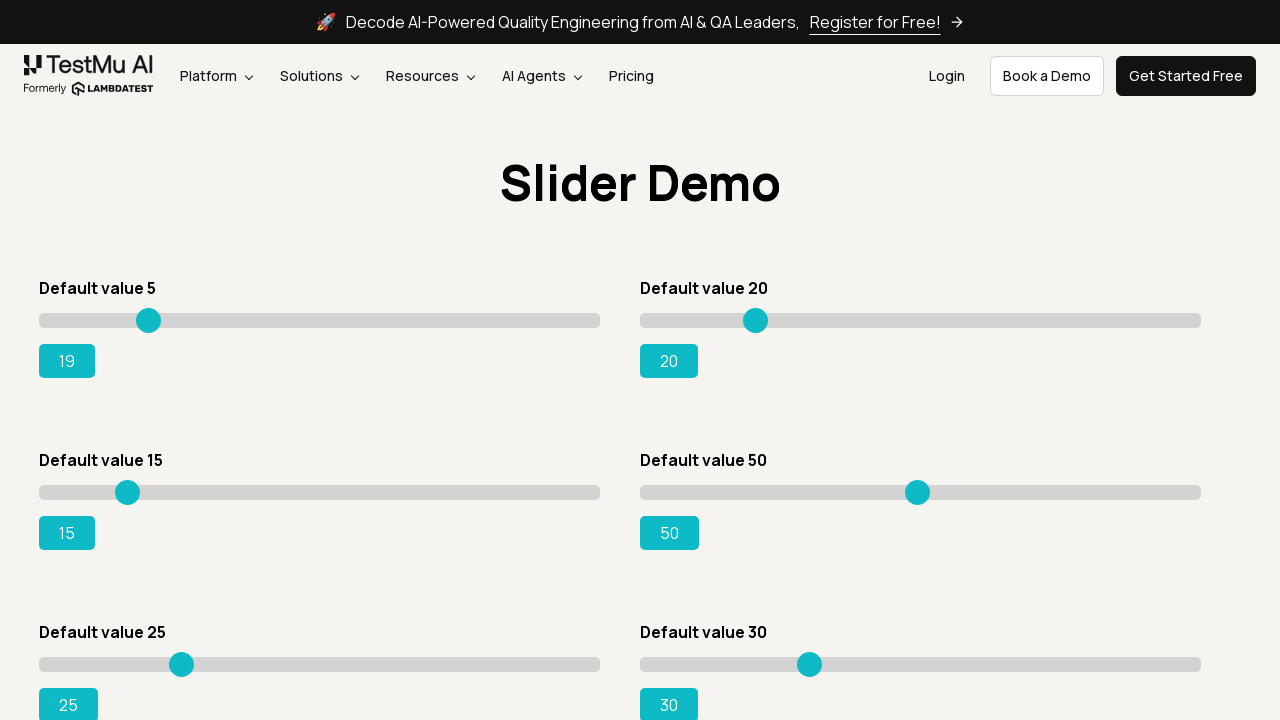

Pressed ArrowRight on slider 1, current value: 20 on xpath=//input[@type='range'] >> nth=0
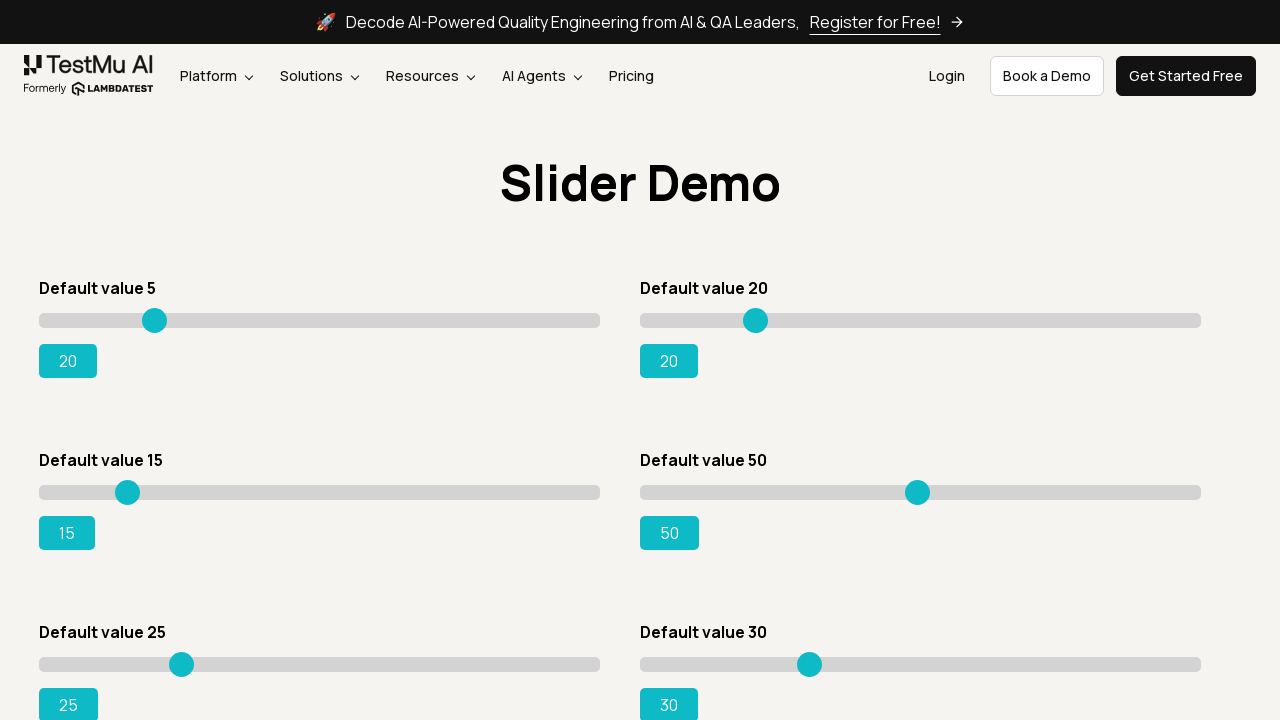

Pressed ArrowRight on slider 1, current value: 21 on xpath=//input[@type='range'] >> nth=0
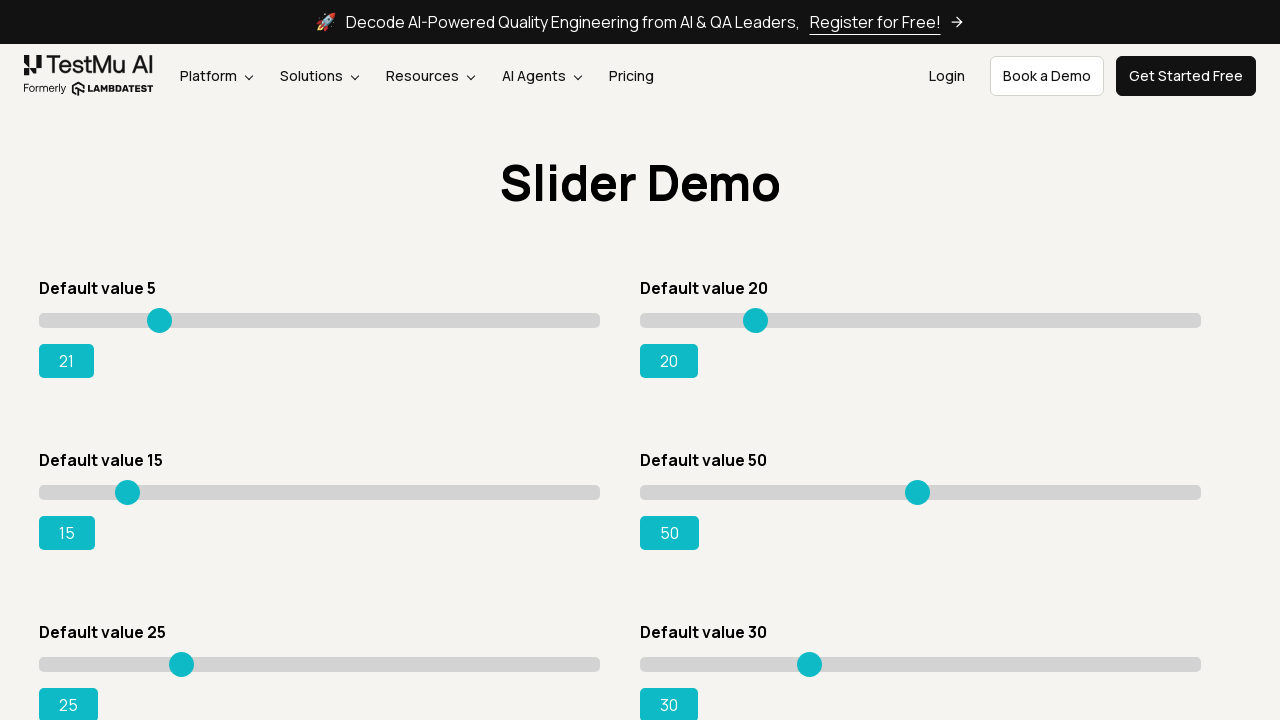

Pressed ArrowRight on slider 1, current value: 22 on xpath=//input[@type='range'] >> nth=0
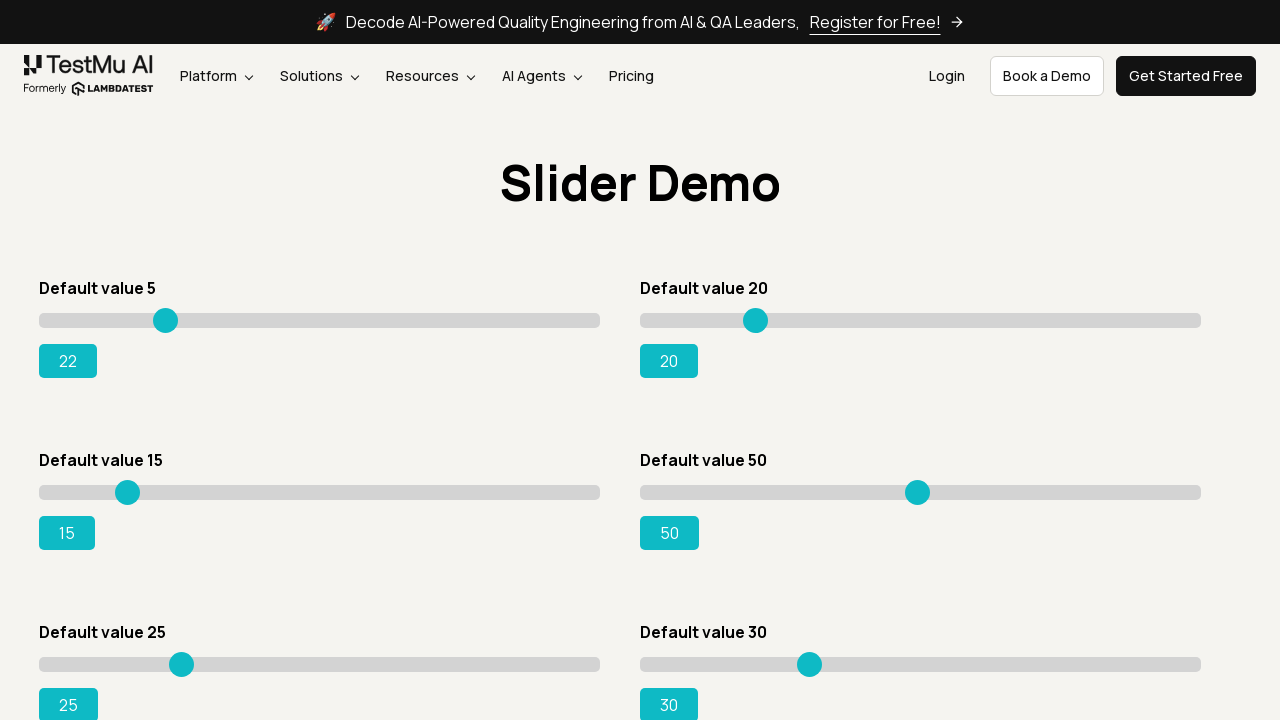

Pressed ArrowRight on slider 1, current value: 23 on xpath=//input[@type='range'] >> nth=0
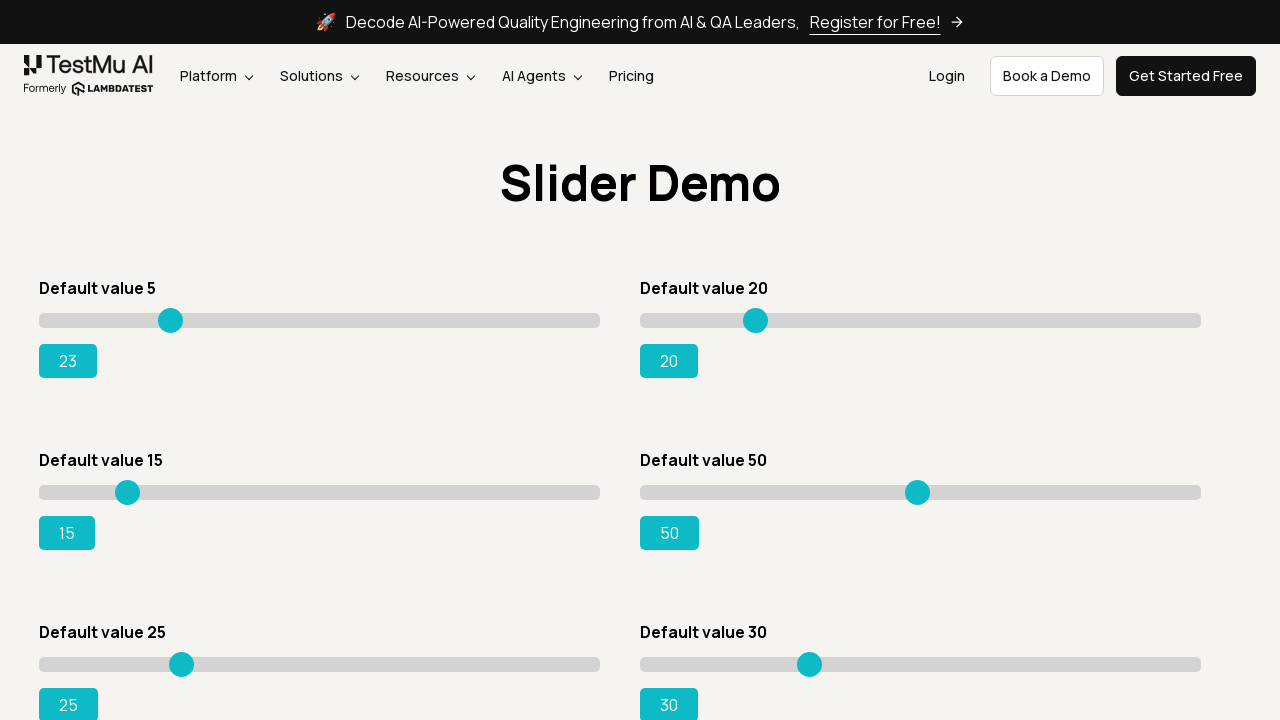

Pressed ArrowRight on slider 1, current value: 24 on xpath=//input[@type='range'] >> nth=0
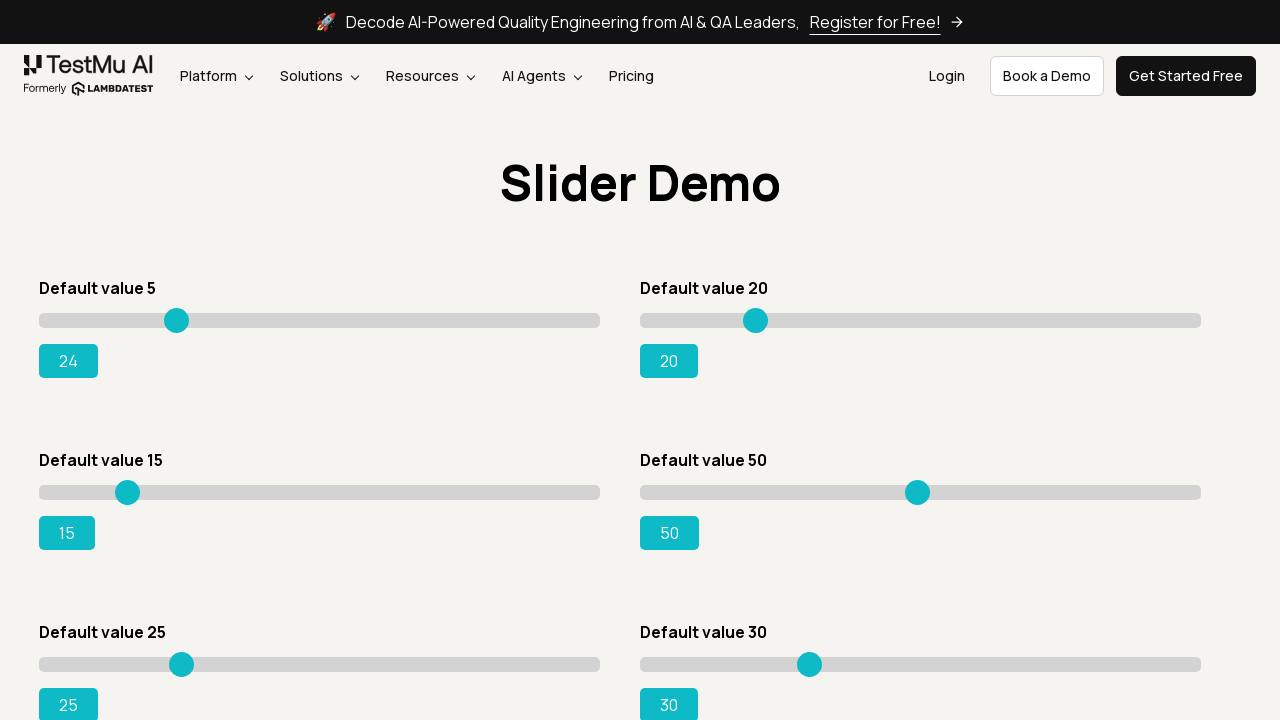

Pressed ArrowRight on slider 1, current value: 25 on xpath=//input[@type='range'] >> nth=0
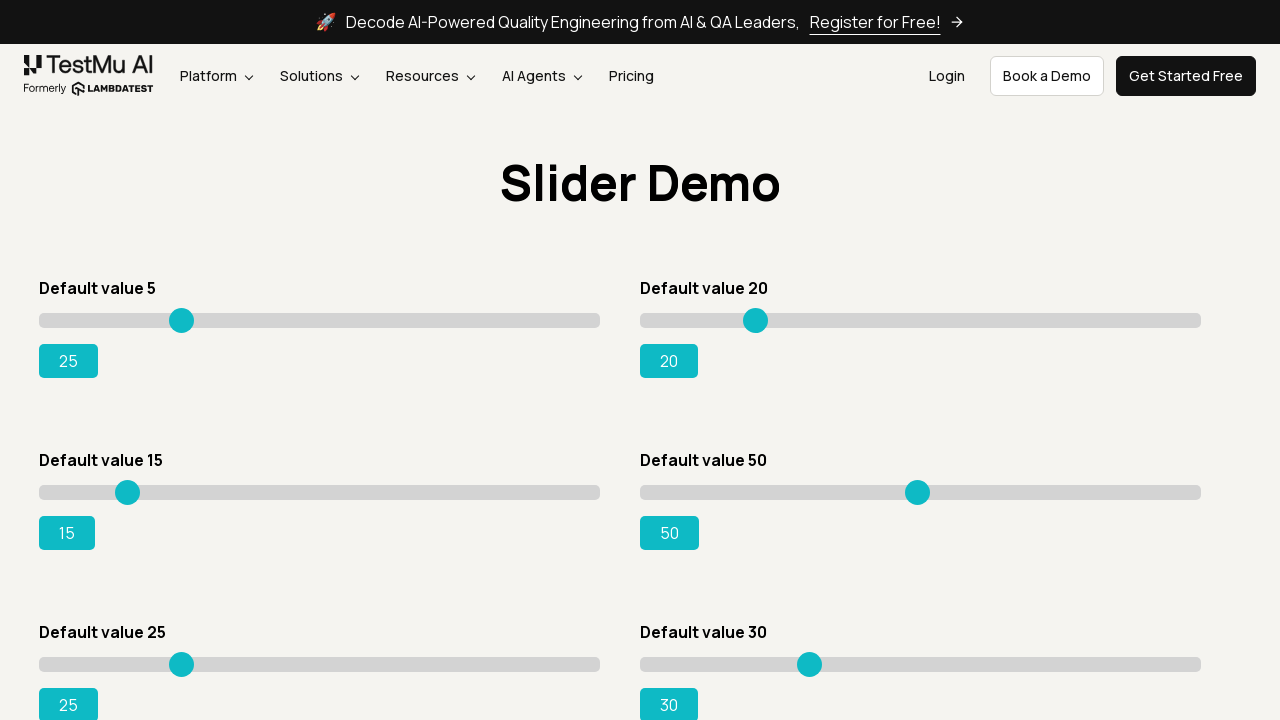

Pressed ArrowRight on slider 1, current value: 26 on xpath=//input[@type='range'] >> nth=0
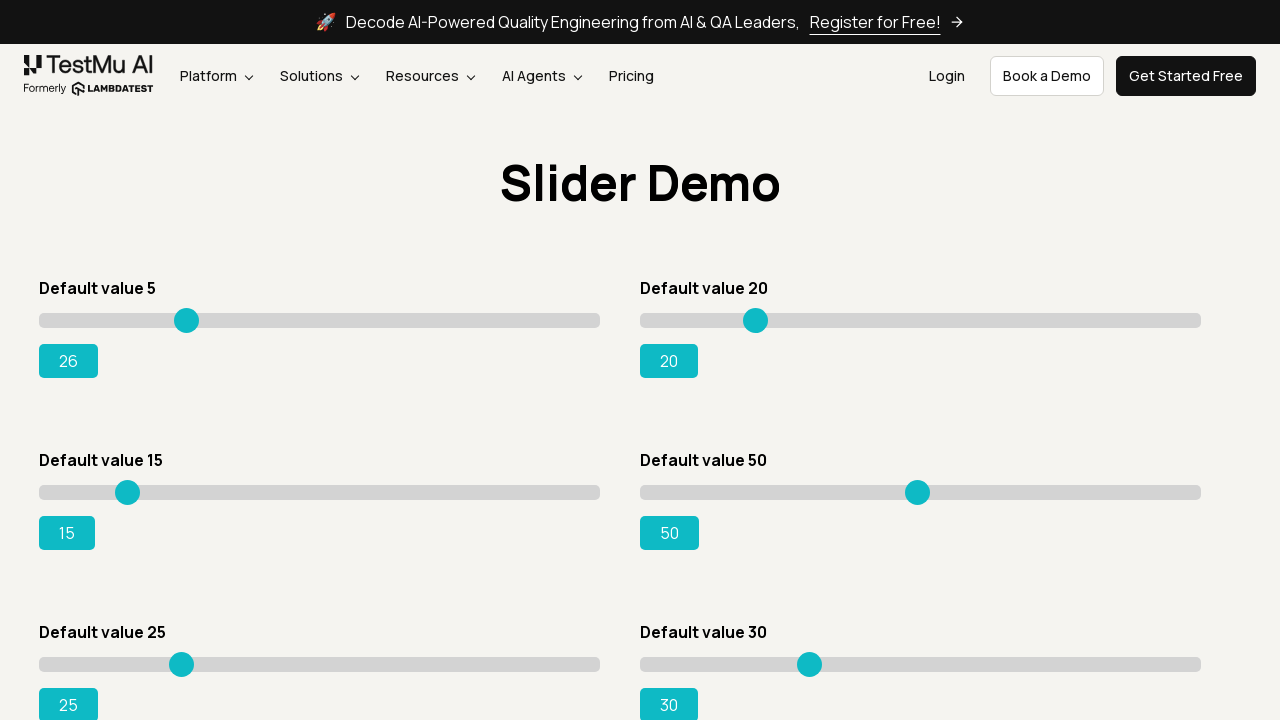

Pressed ArrowRight on slider 1, current value: 27 on xpath=//input[@type='range'] >> nth=0
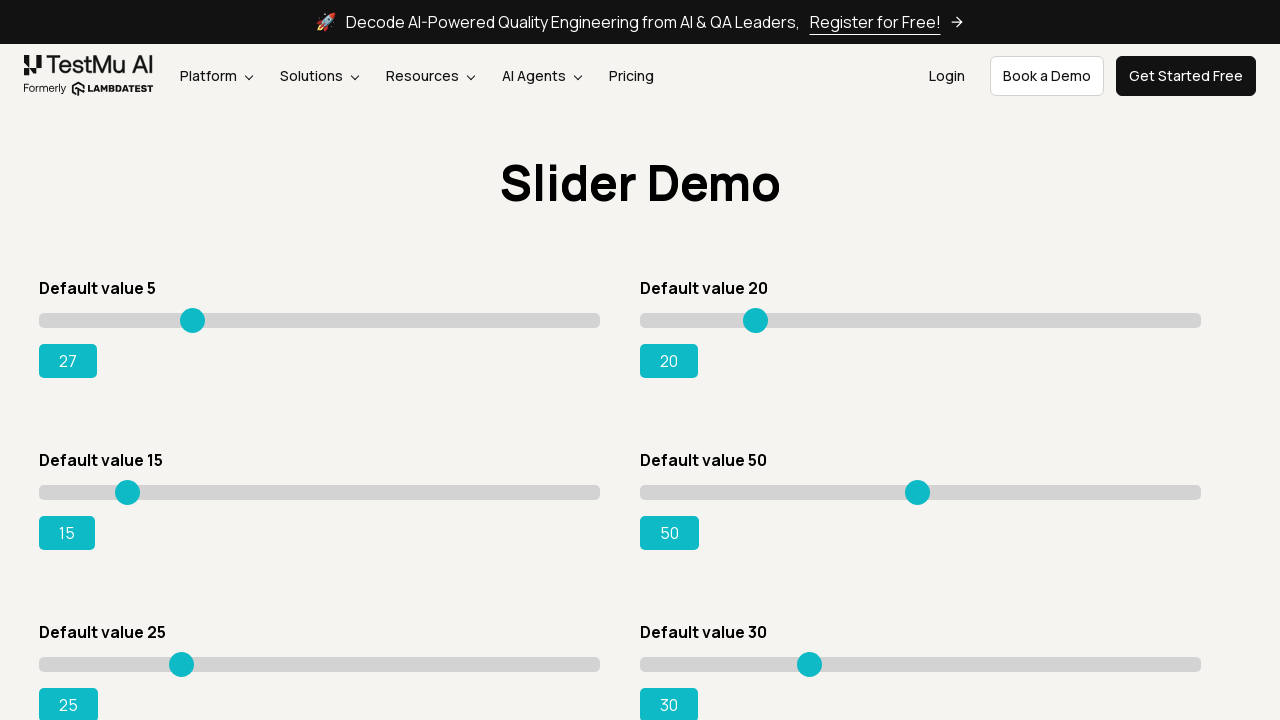

Pressed ArrowRight on slider 1, current value: 28 on xpath=//input[@type='range'] >> nth=0
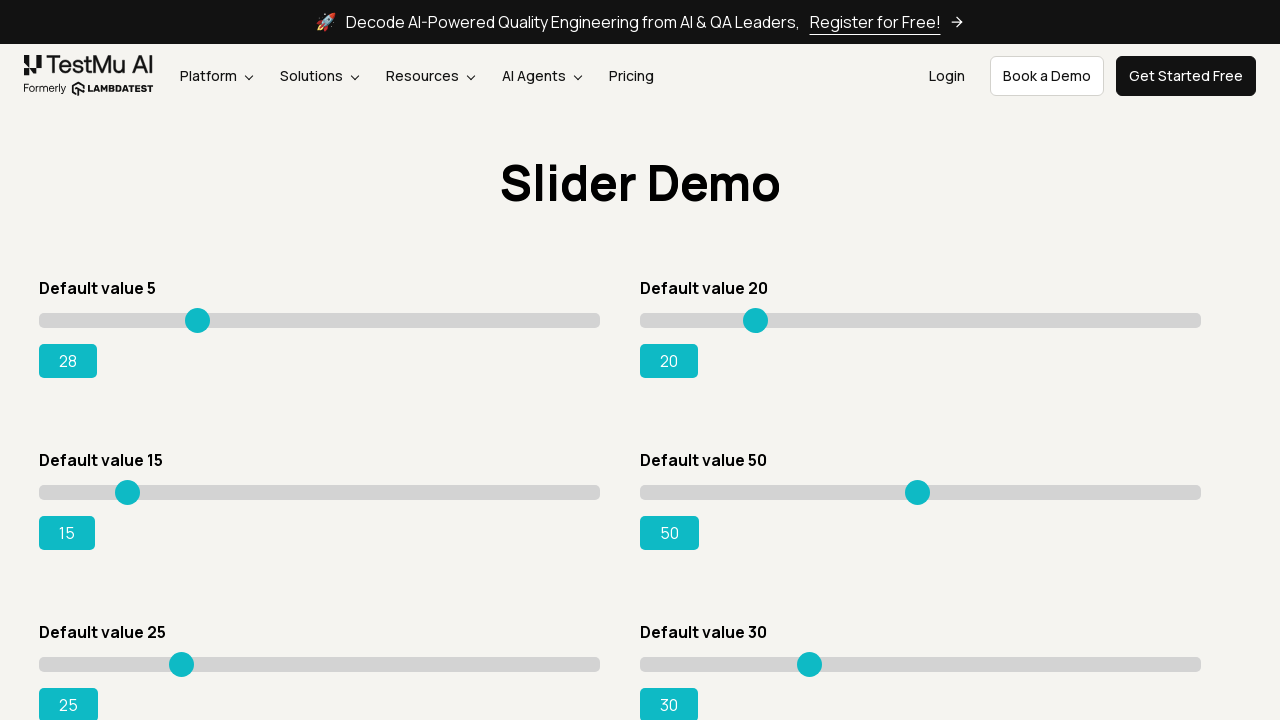

Pressed ArrowRight on slider 1, current value: 29 on xpath=//input[@type='range'] >> nth=0
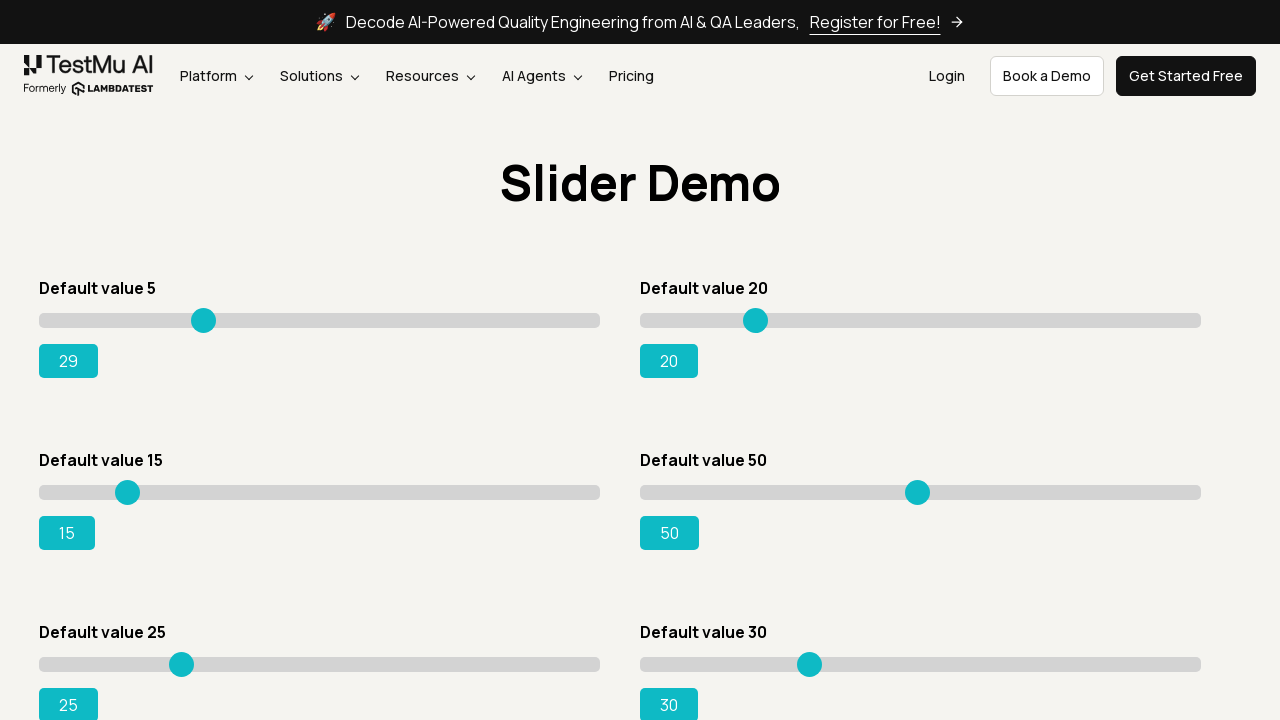

Pressed ArrowRight on slider 1, current value: 30 on xpath=//input[@type='range'] >> nth=0
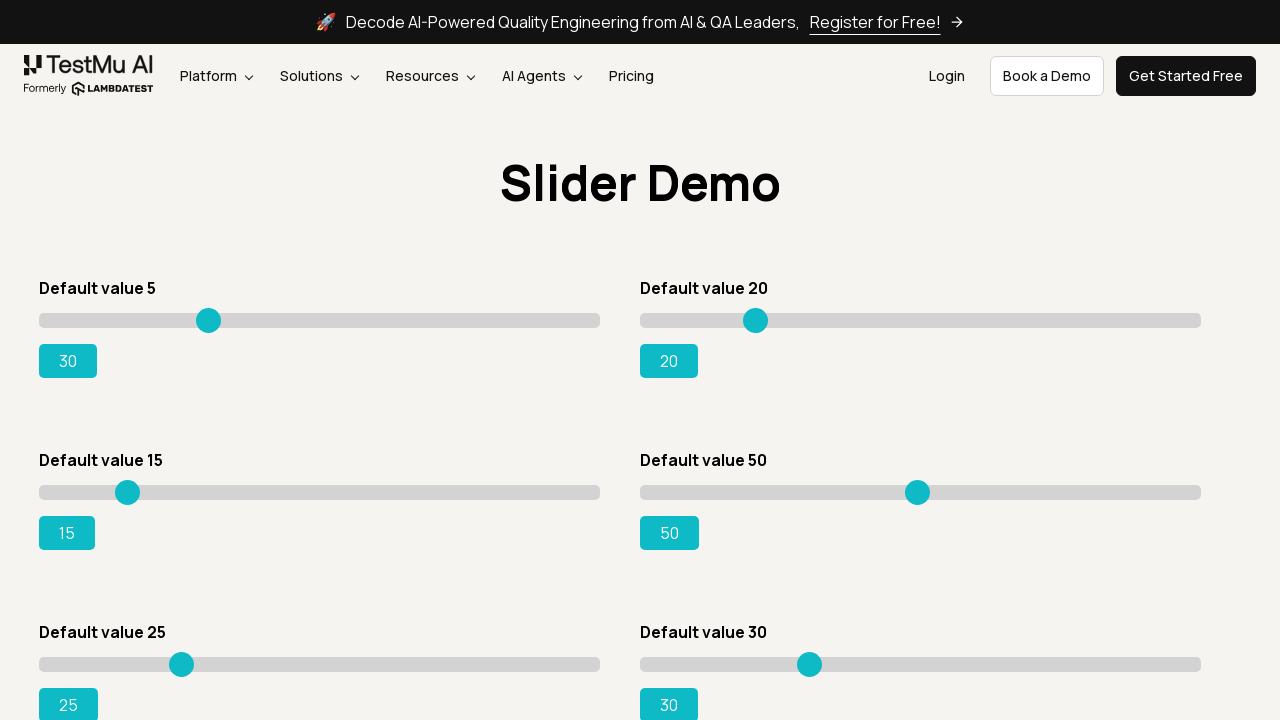

Pressed ArrowRight on slider 1, current value: 31 on xpath=//input[@type='range'] >> nth=0
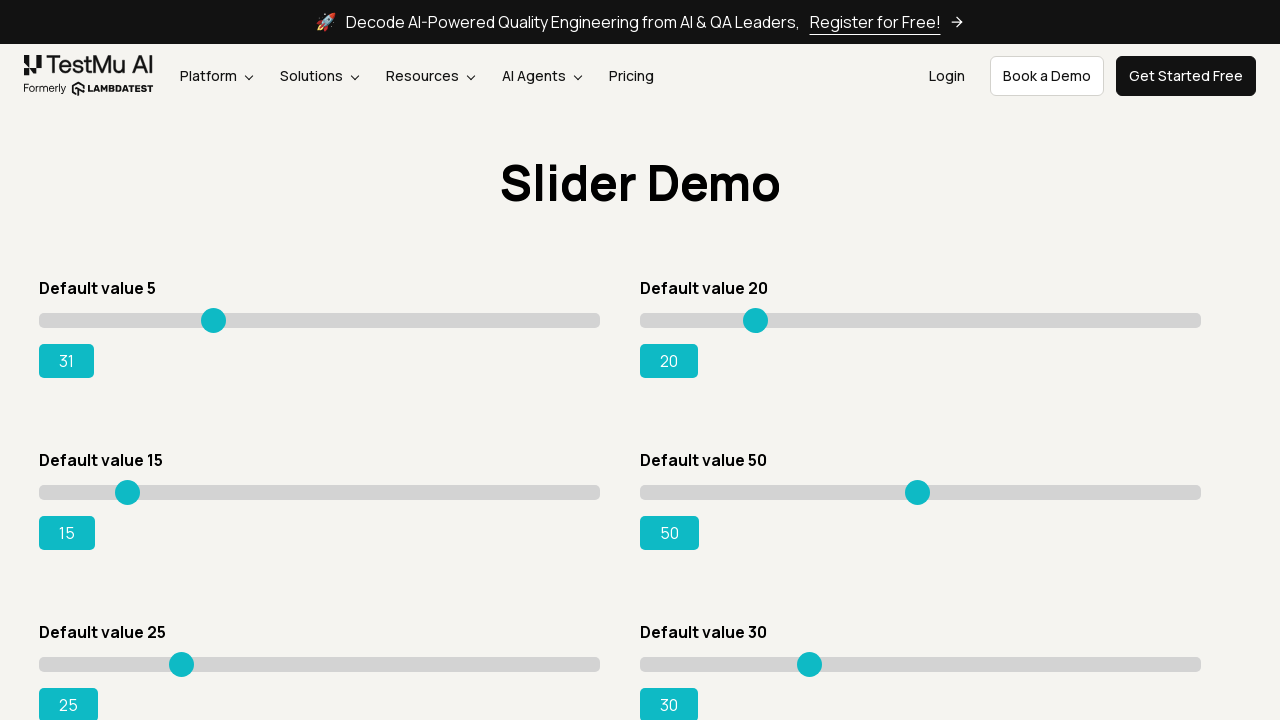

Pressed ArrowRight on slider 1, current value: 32 on xpath=//input[@type='range'] >> nth=0
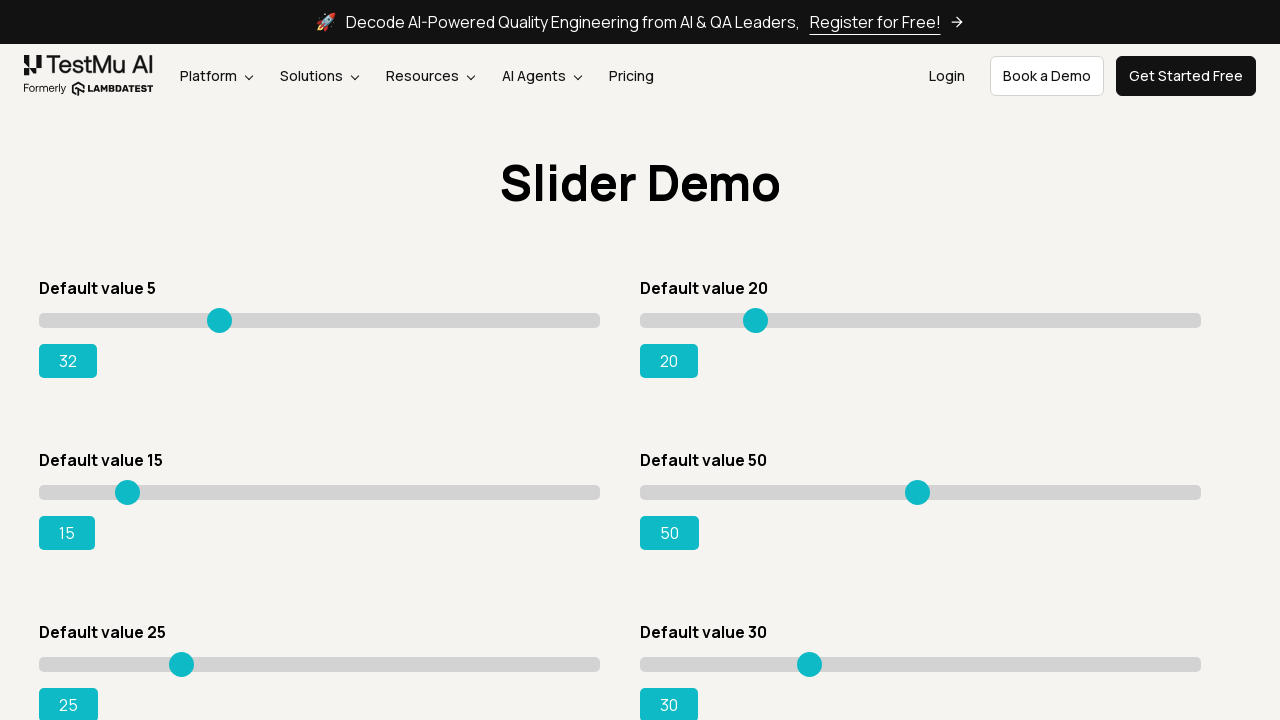

Pressed ArrowRight on slider 1, current value: 33 on xpath=//input[@type='range'] >> nth=0
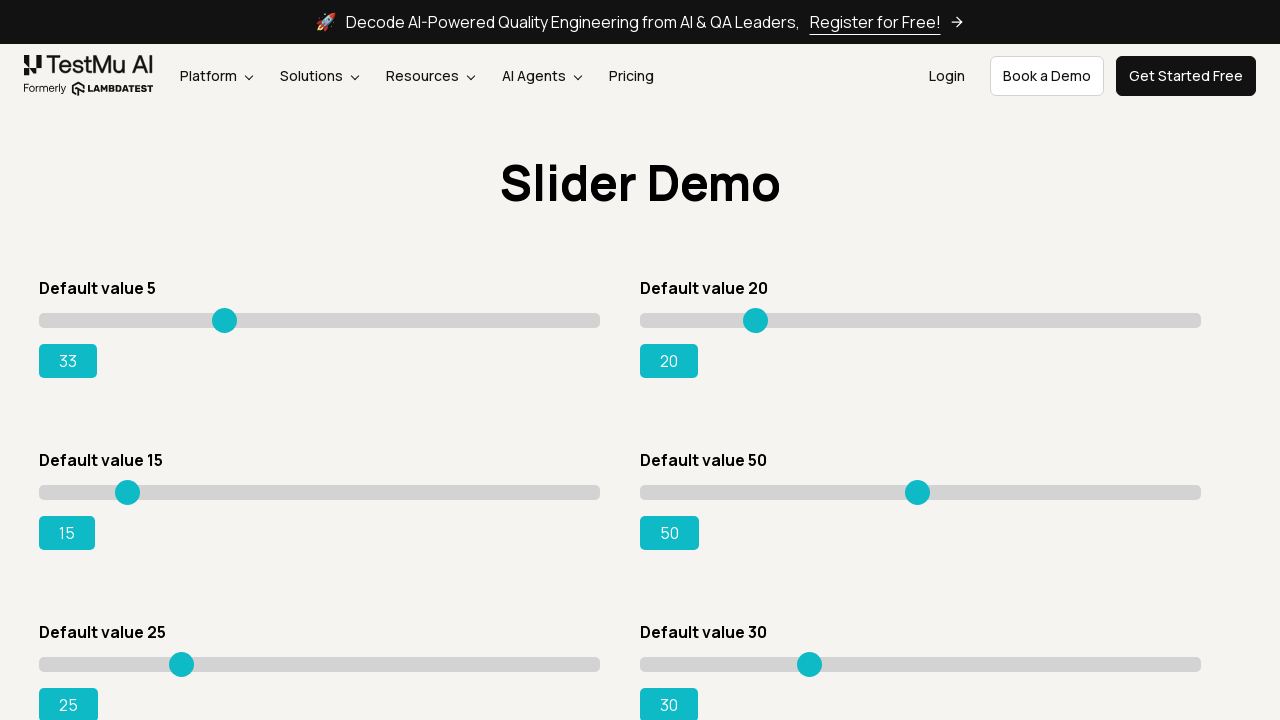

Pressed ArrowRight on slider 1, current value: 34 on xpath=//input[@type='range'] >> nth=0
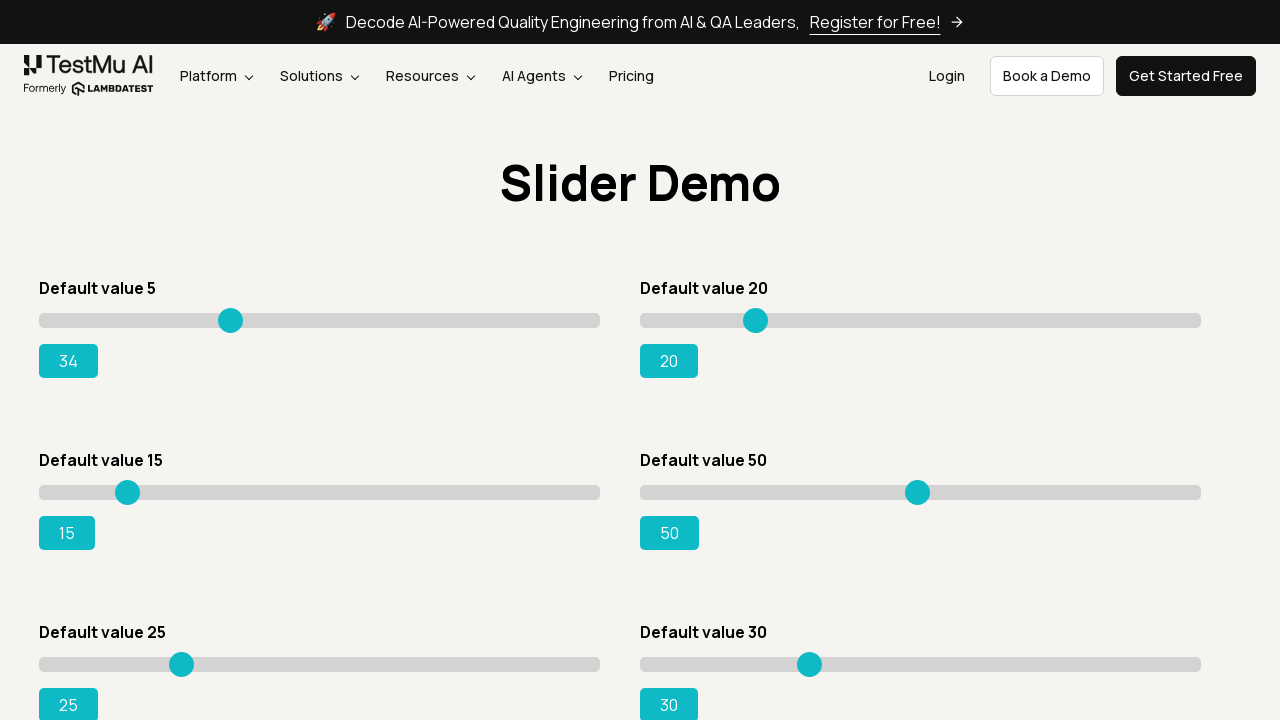

Pressed ArrowRight on slider 1, current value: 35 on xpath=//input[@type='range'] >> nth=0
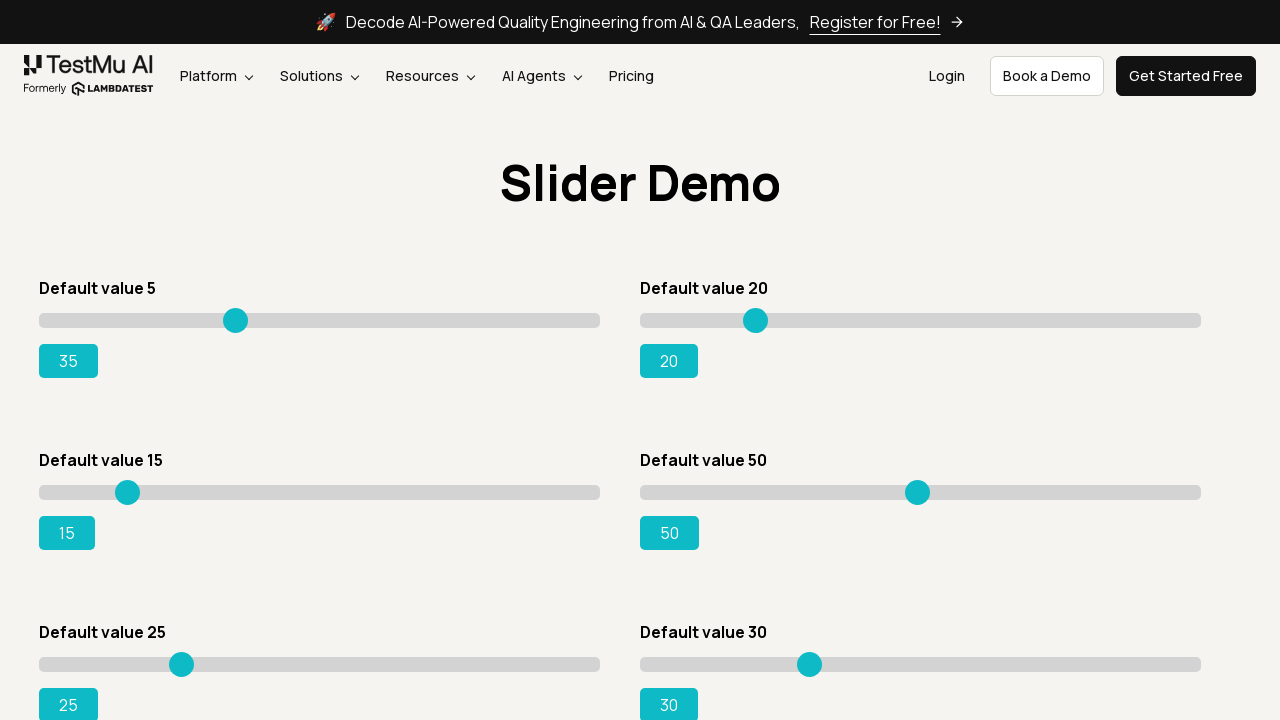

Pressed ArrowRight on slider 1, current value: 36 on xpath=//input[@type='range'] >> nth=0
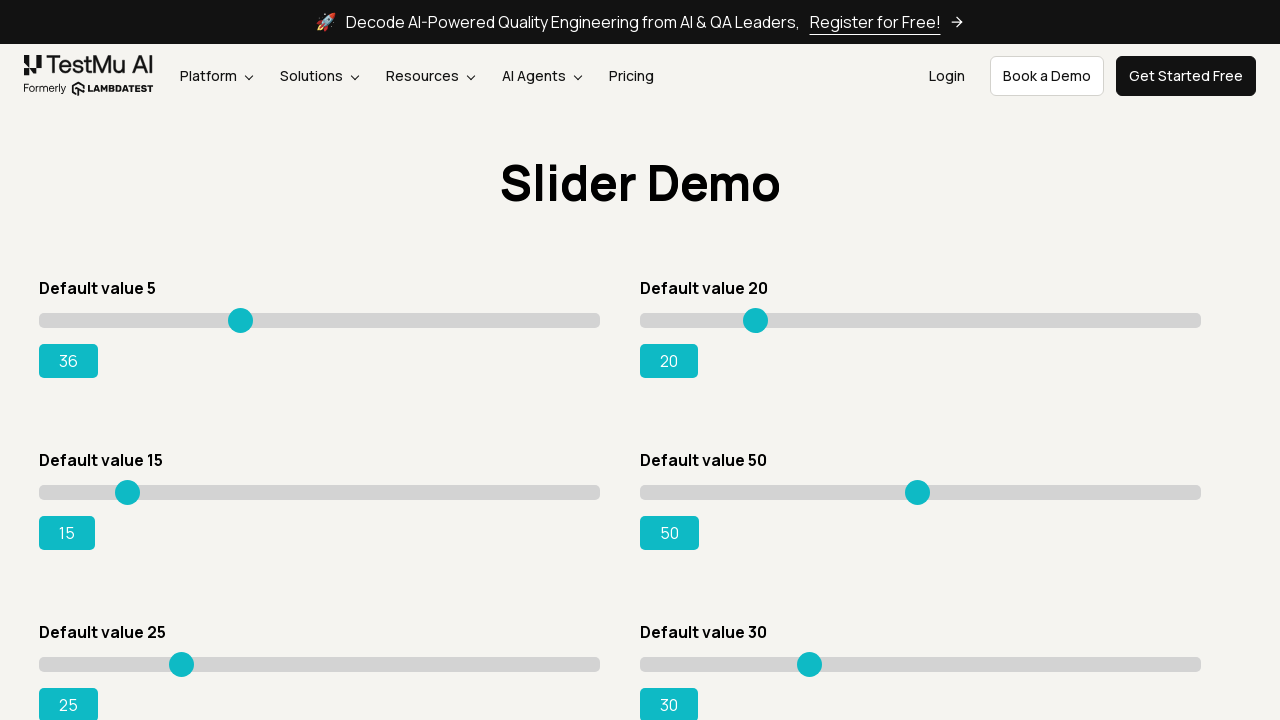

Pressed ArrowRight on slider 1, current value: 37 on xpath=//input[@type='range'] >> nth=0
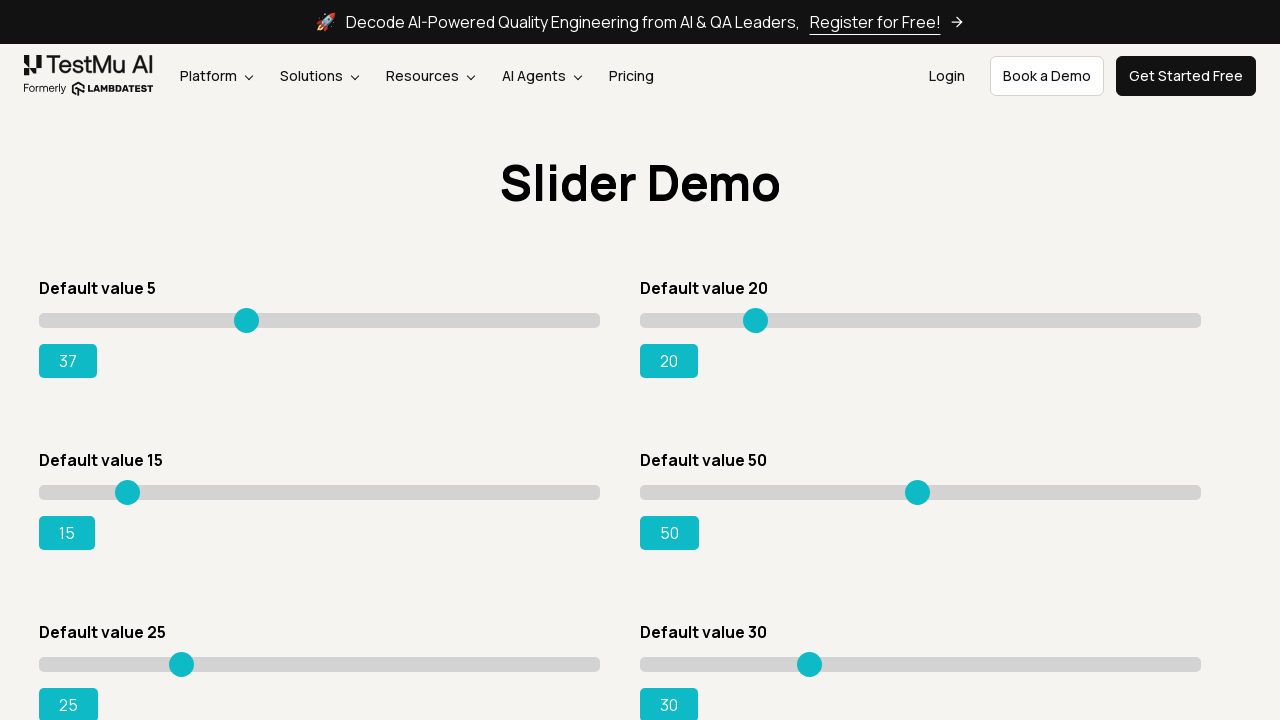

Pressed ArrowRight on slider 1, current value: 38 on xpath=//input[@type='range'] >> nth=0
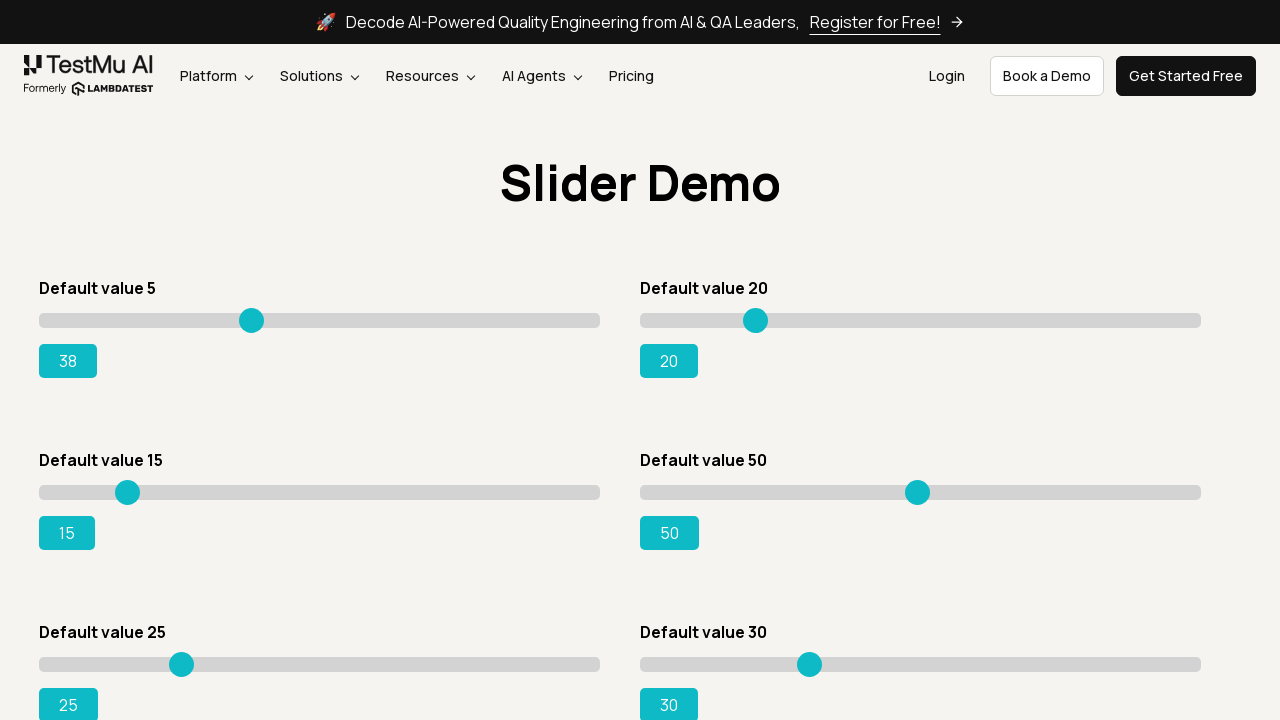

Pressed ArrowRight on slider 1, current value: 39 on xpath=//input[@type='range'] >> nth=0
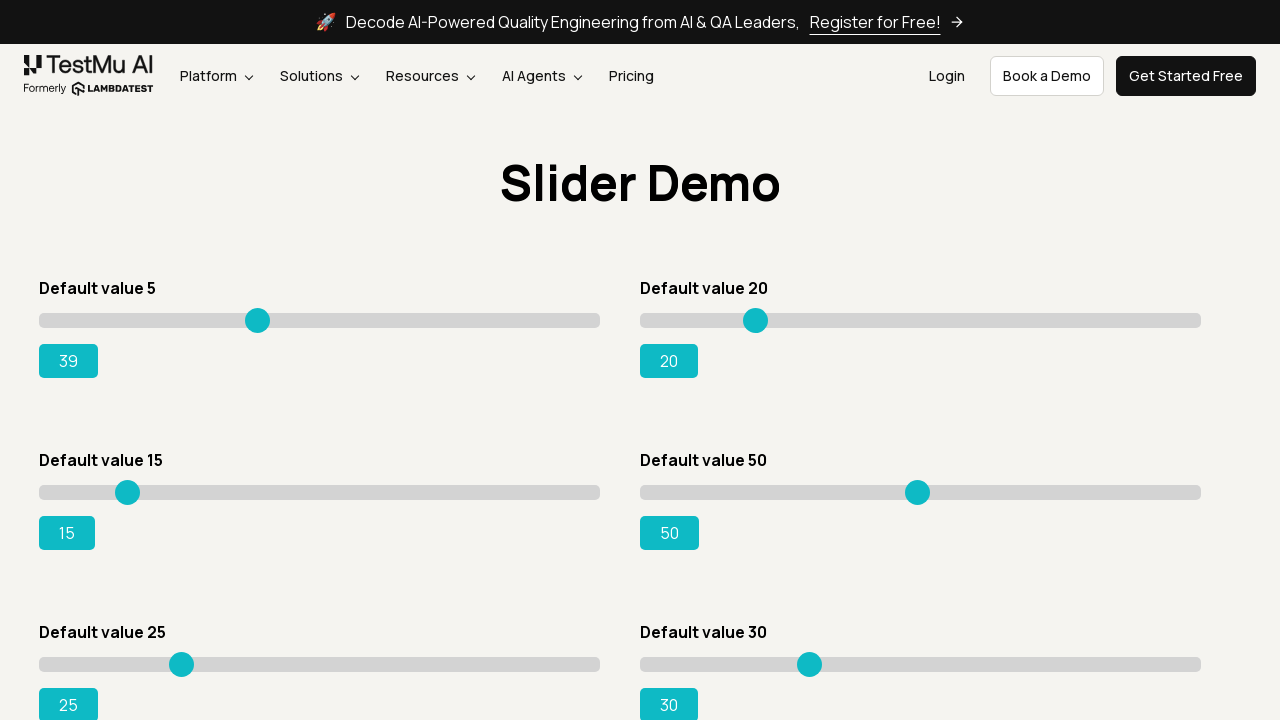

Pressed ArrowRight on slider 1, current value: 40 on xpath=//input[@type='range'] >> nth=0
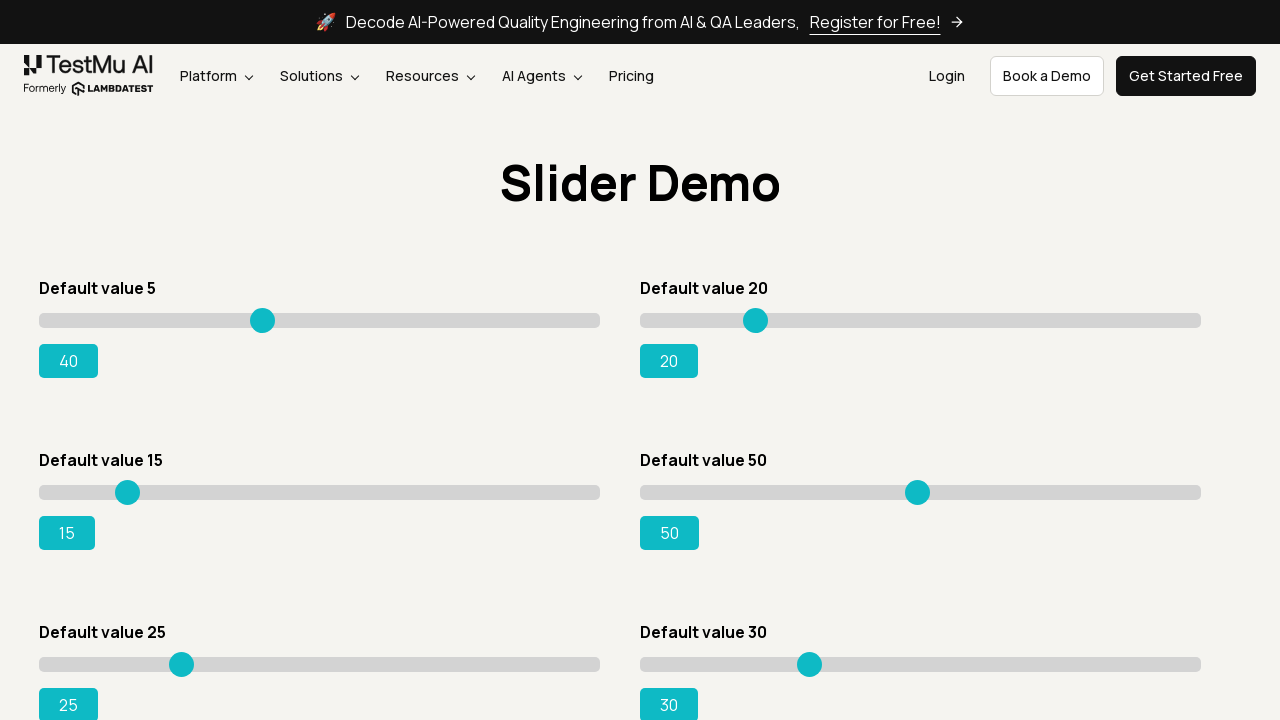

Pressed ArrowRight on slider 1, current value: 41 on xpath=//input[@type='range'] >> nth=0
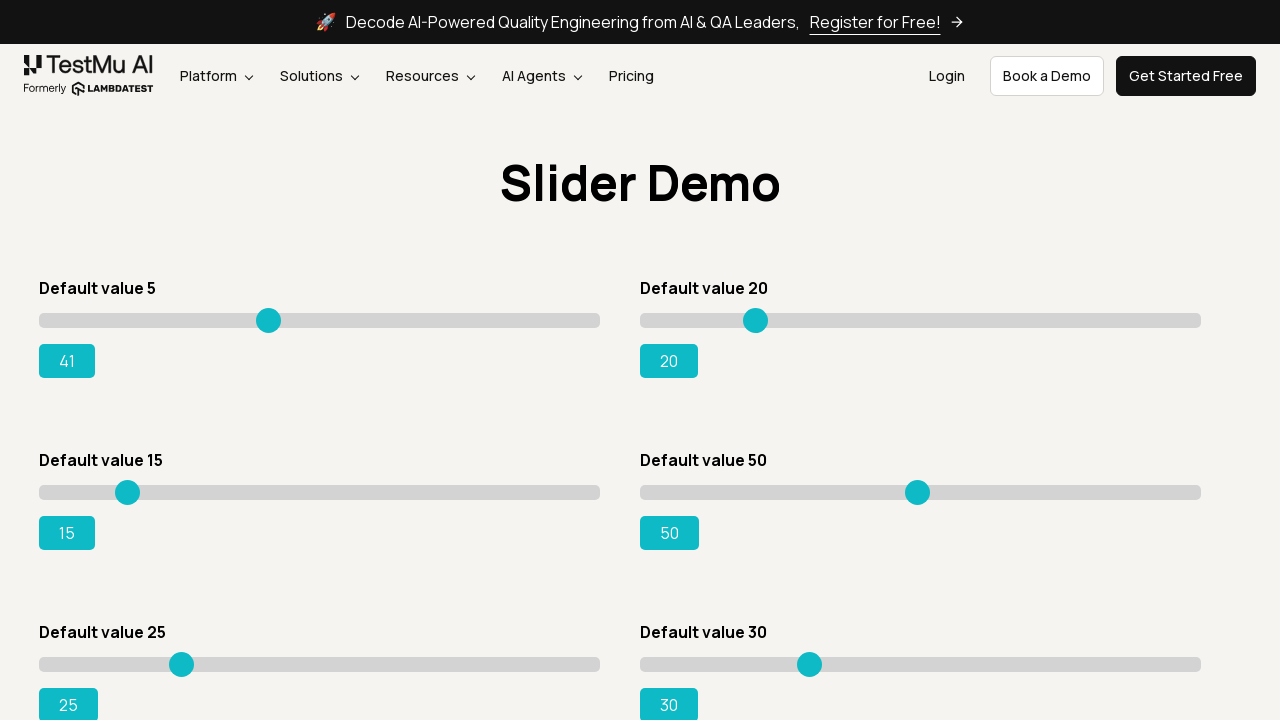

Pressed ArrowRight on slider 1, current value: 42 on xpath=//input[@type='range'] >> nth=0
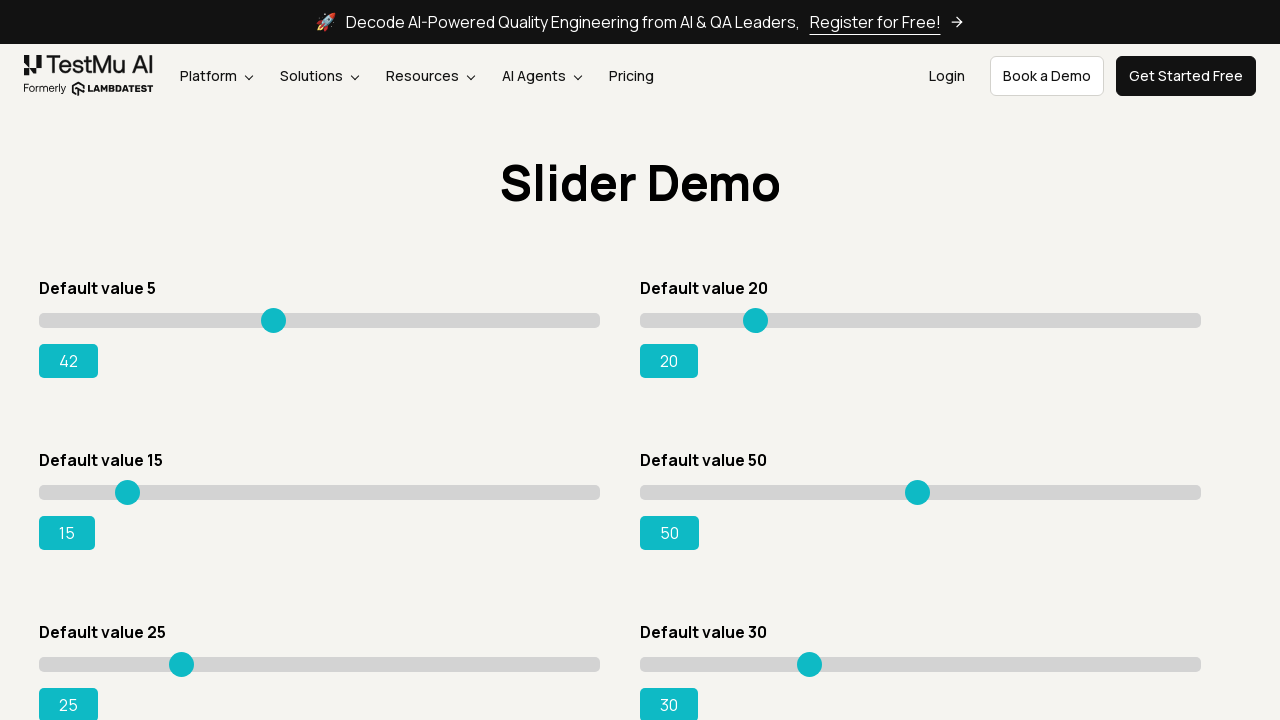

Pressed ArrowRight on slider 1, current value: 43 on xpath=//input[@type='range'] >> nth=0
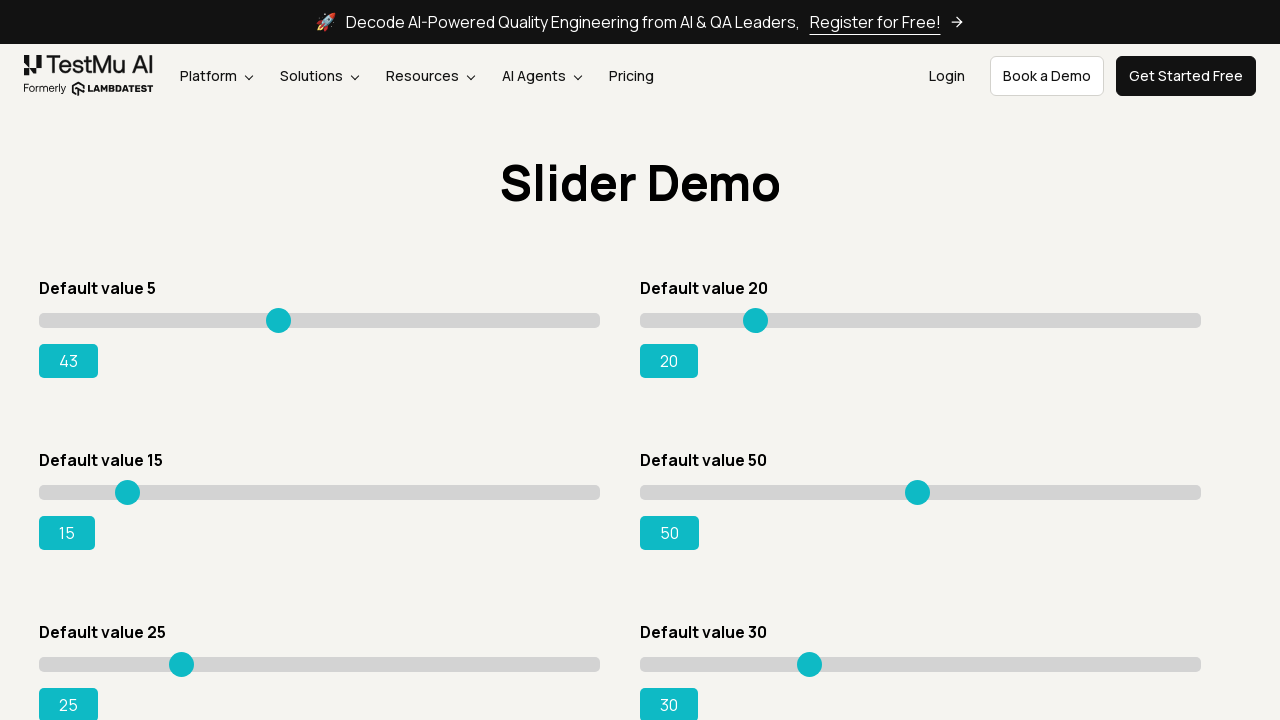

Pressed ArrowRight on slider 1, current value: 44 on xpath=//input[@type='range'] >> nth=0
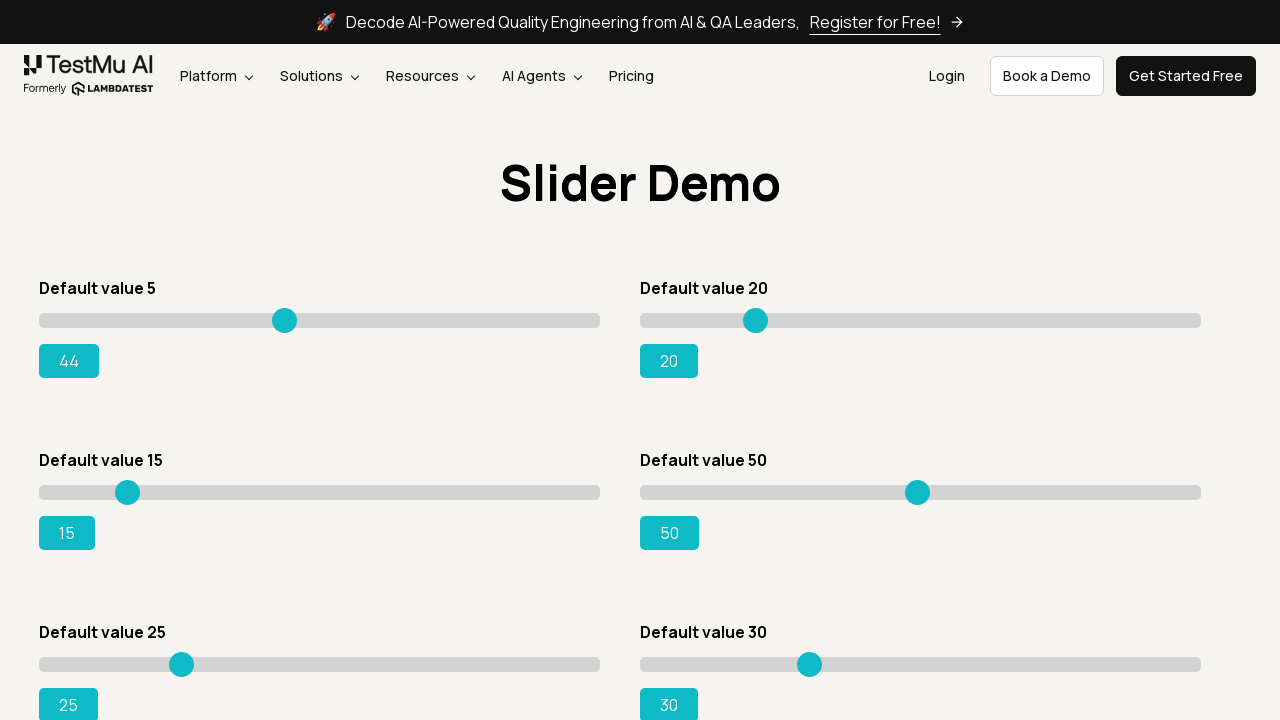

Pressed ArrowRight on slider 1, current value: 45 on xpath=//input[@type='range'] >> nth=0
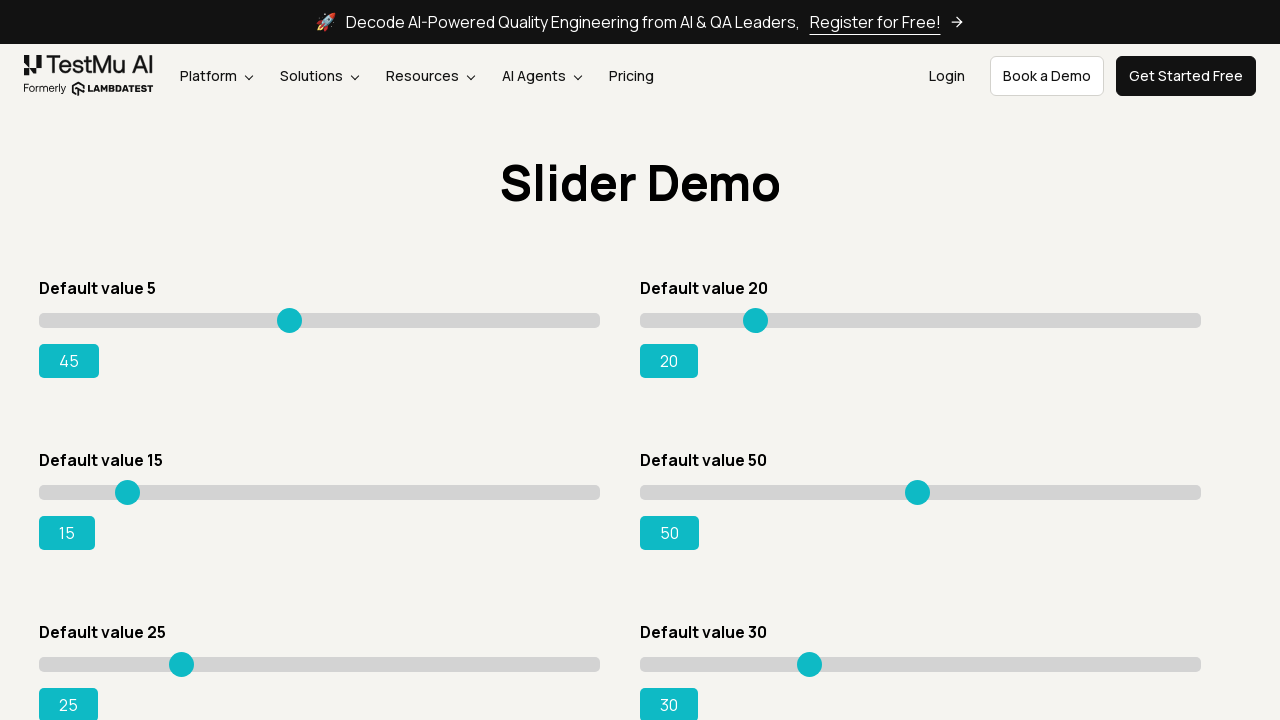

Pressed ArrowRight on slider 1, current value: 46 on xpath=//input[@type='range'] >> nth=0
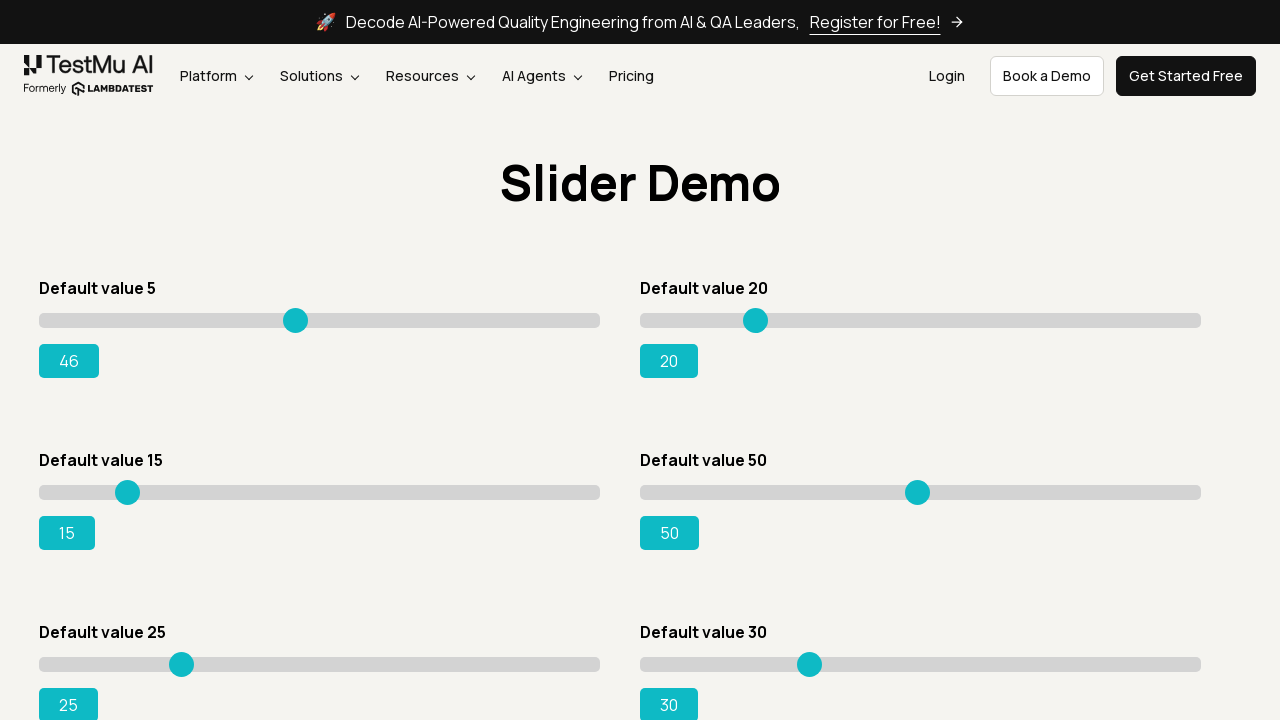

Pressed ArrowRight on slider 1, current value: 47 on xpath=//input[@type='range'] >> nth=0
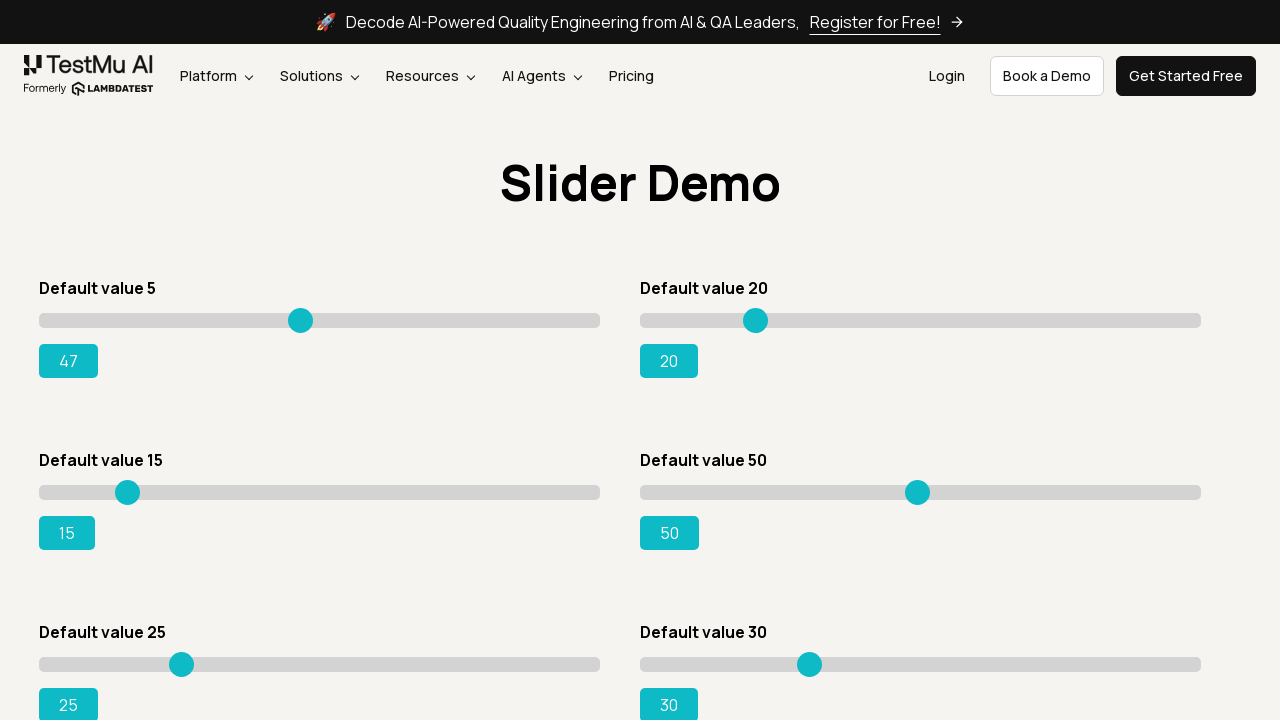

Pressed ArrowRight on slider 1, current value: 48 on xpath=//input[@type='range'] >> nth=0
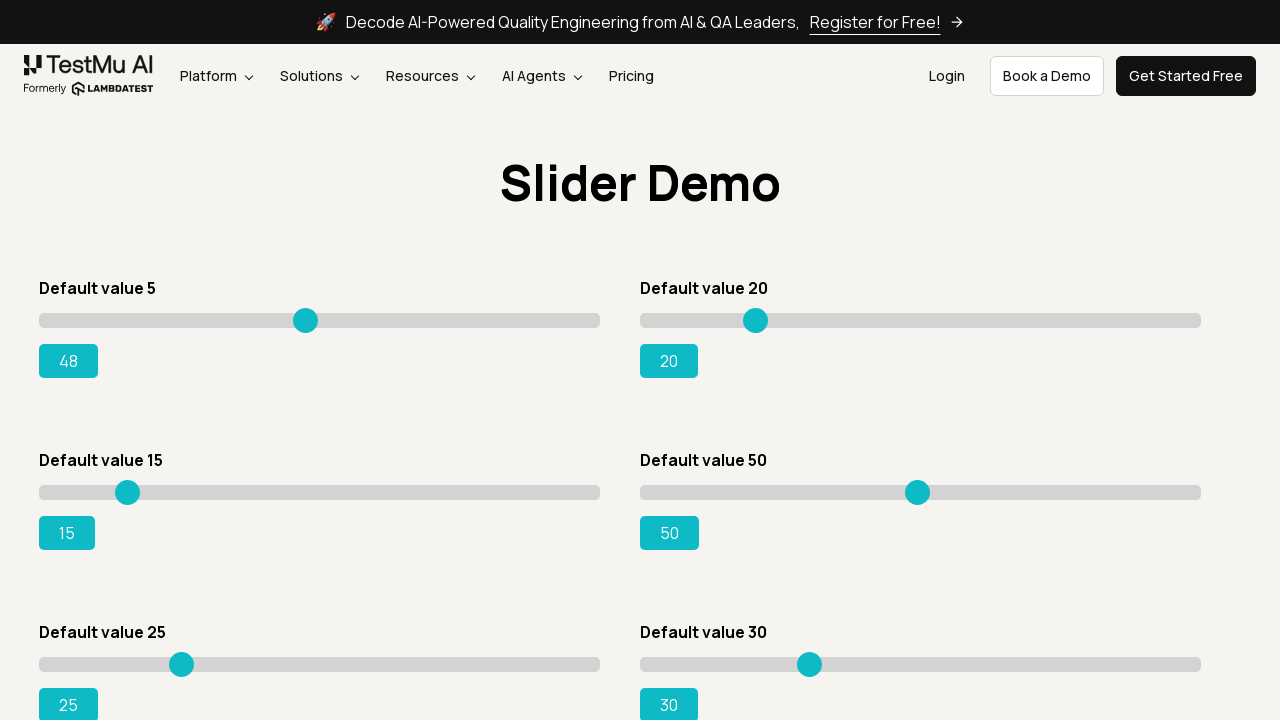

Pressed ArrowRight on slider 1, current value: 49 on xpath=//input[@type='range'] >> nth=0
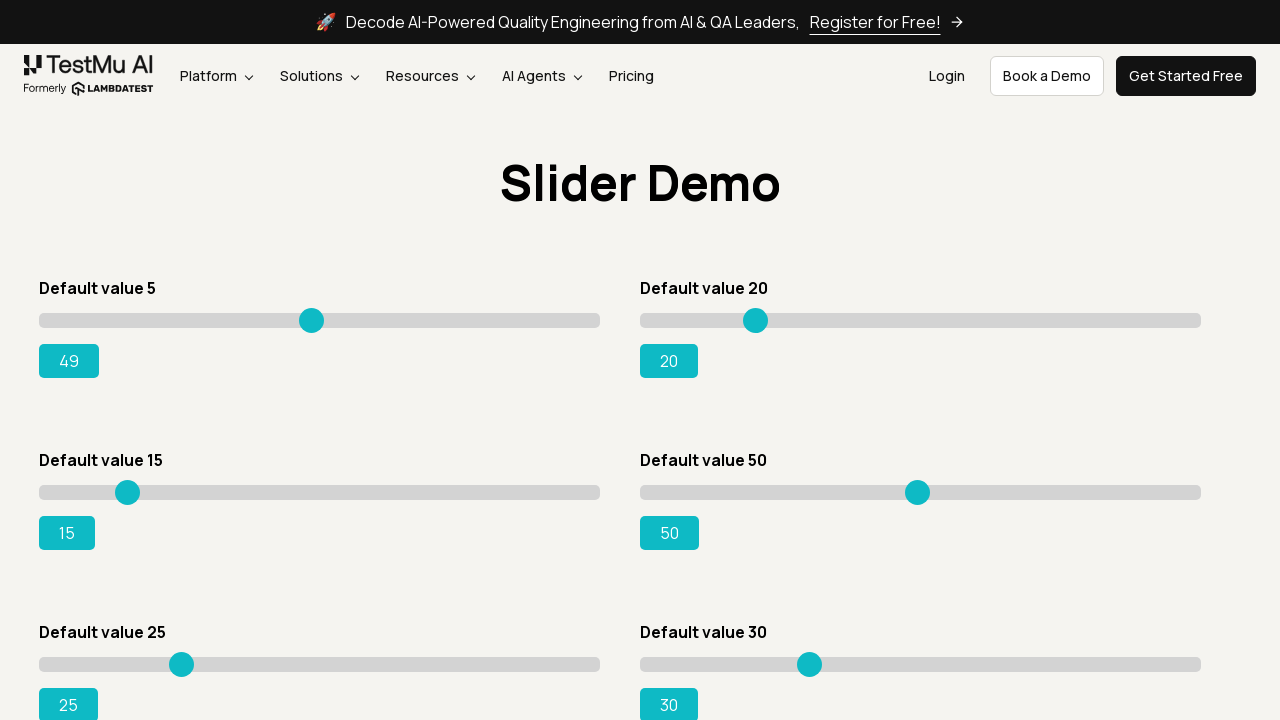

Pressed ArrowRight on slider 1, current value: 50 on xpath=//input[@type='range'] >> nth=0
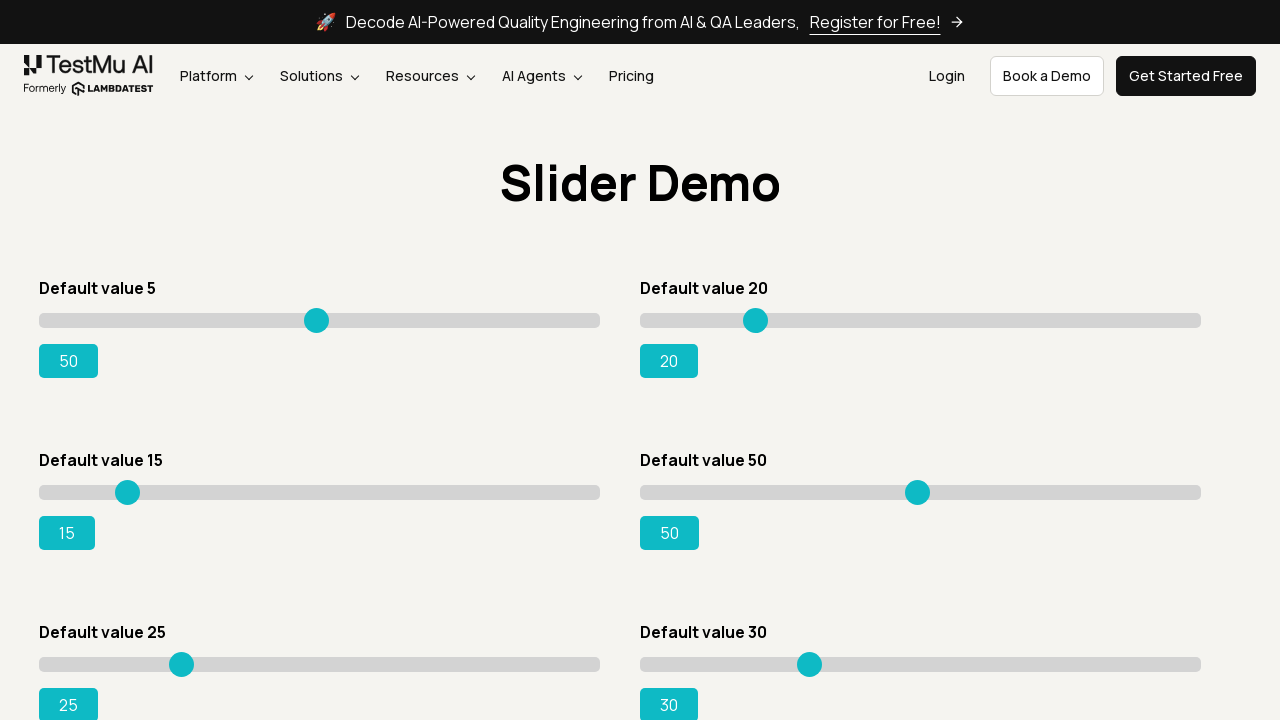

Pressed ArrowRight on slider 1, current value: 51 on xpath=//input[@type='range'] >> nth=0
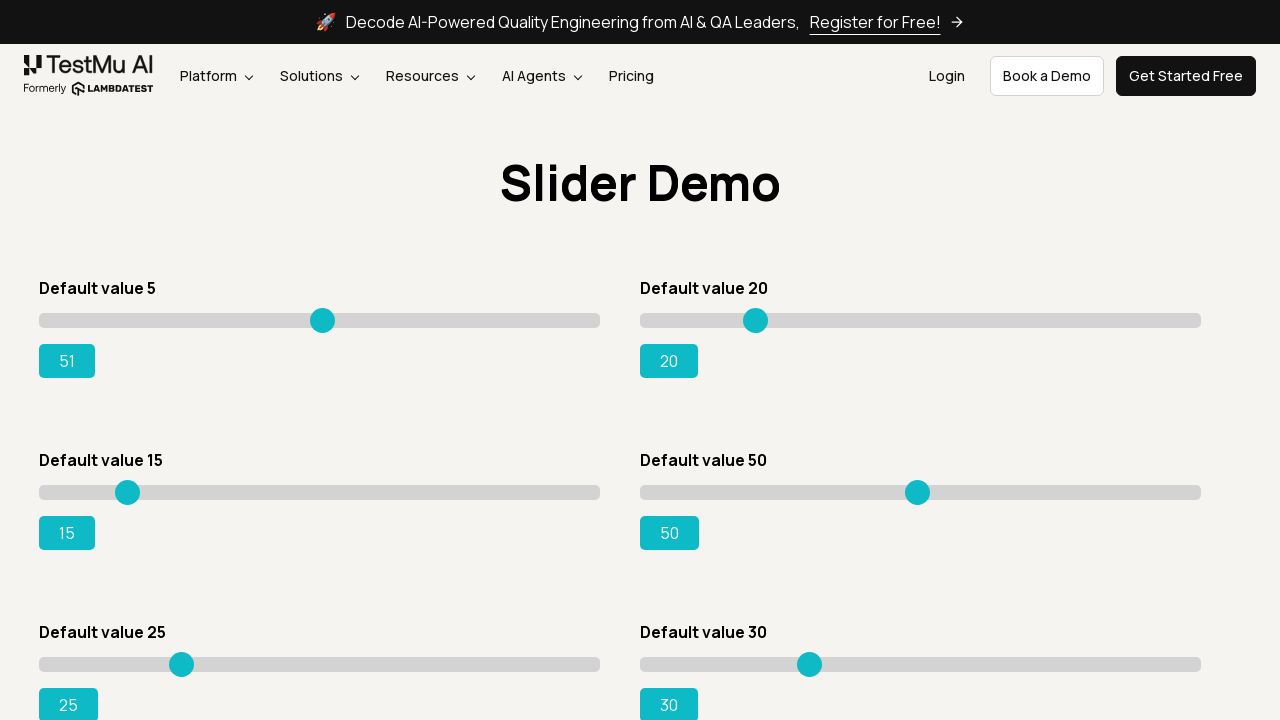

Pressed ArrowRight on slider 1, current value: 52 on xpath=//input[@type='range'] >> nth=0
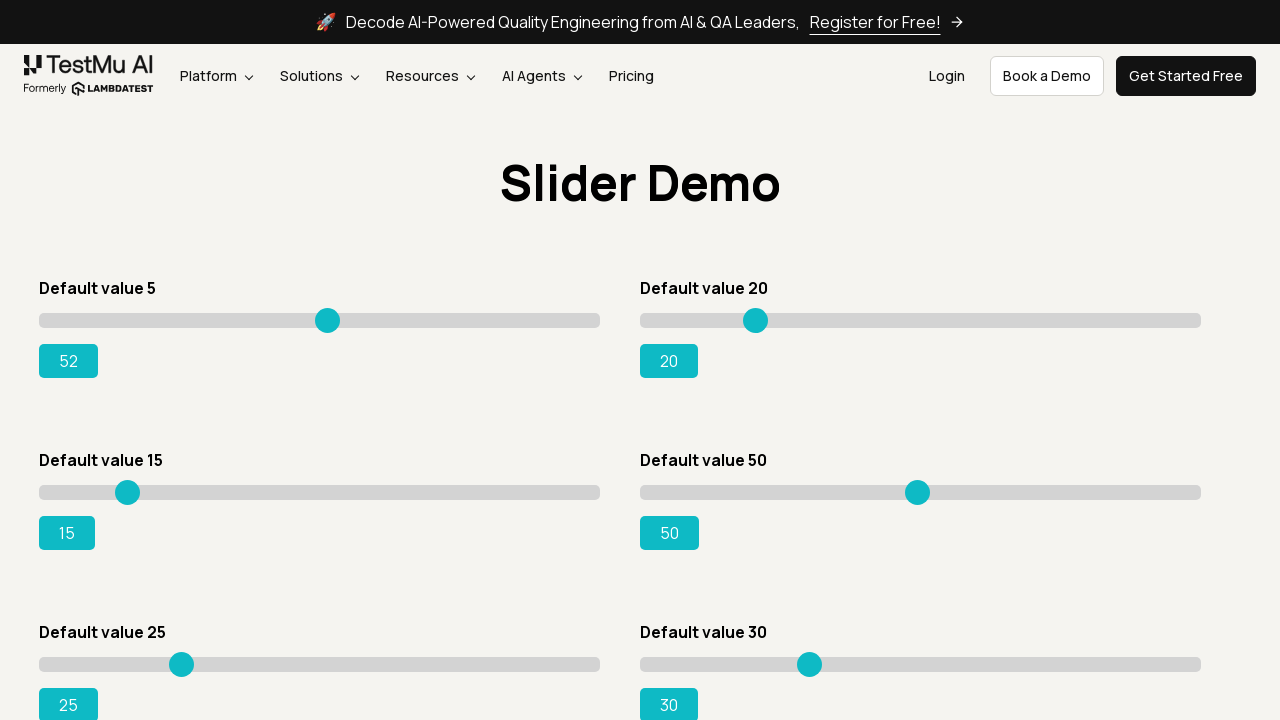

Pressed ArrowRight on slider 1, current value: 53 on xpath=//input[@type='range'] >> nth=0
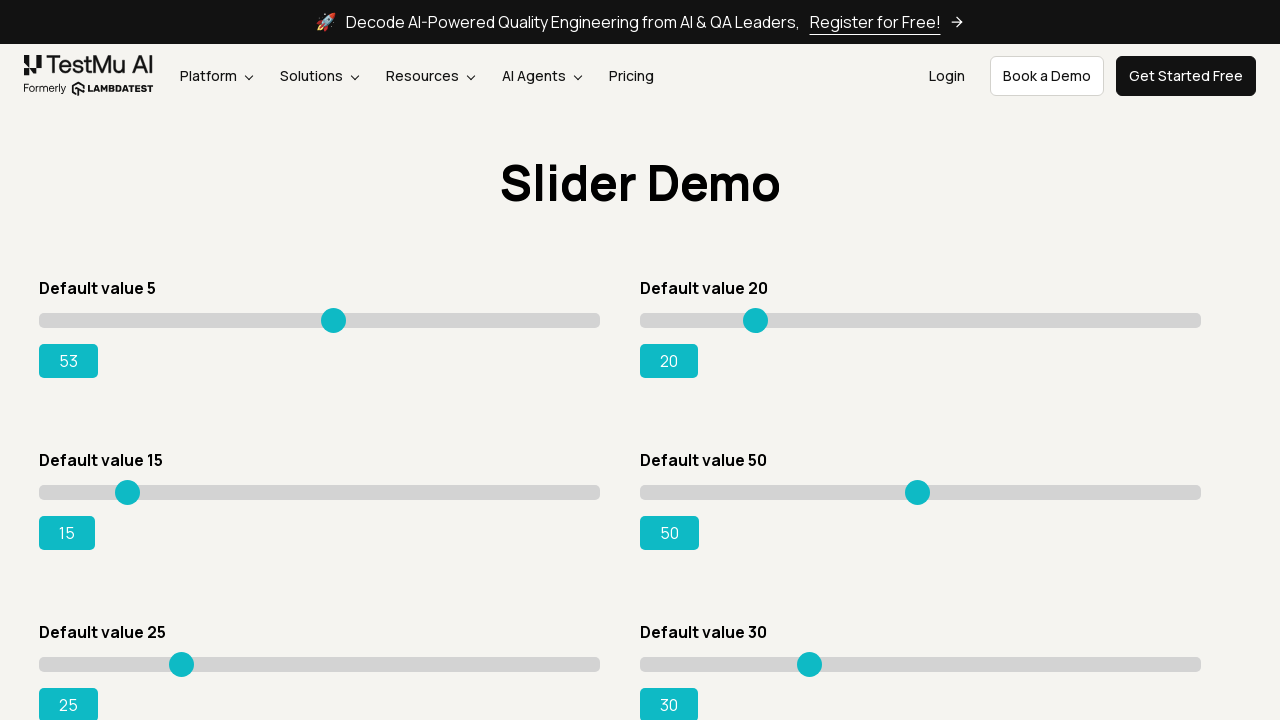

Pressed ArrowRight on slider 1, current value: 54 on xpath=//input[@type='range'] >> nth=0
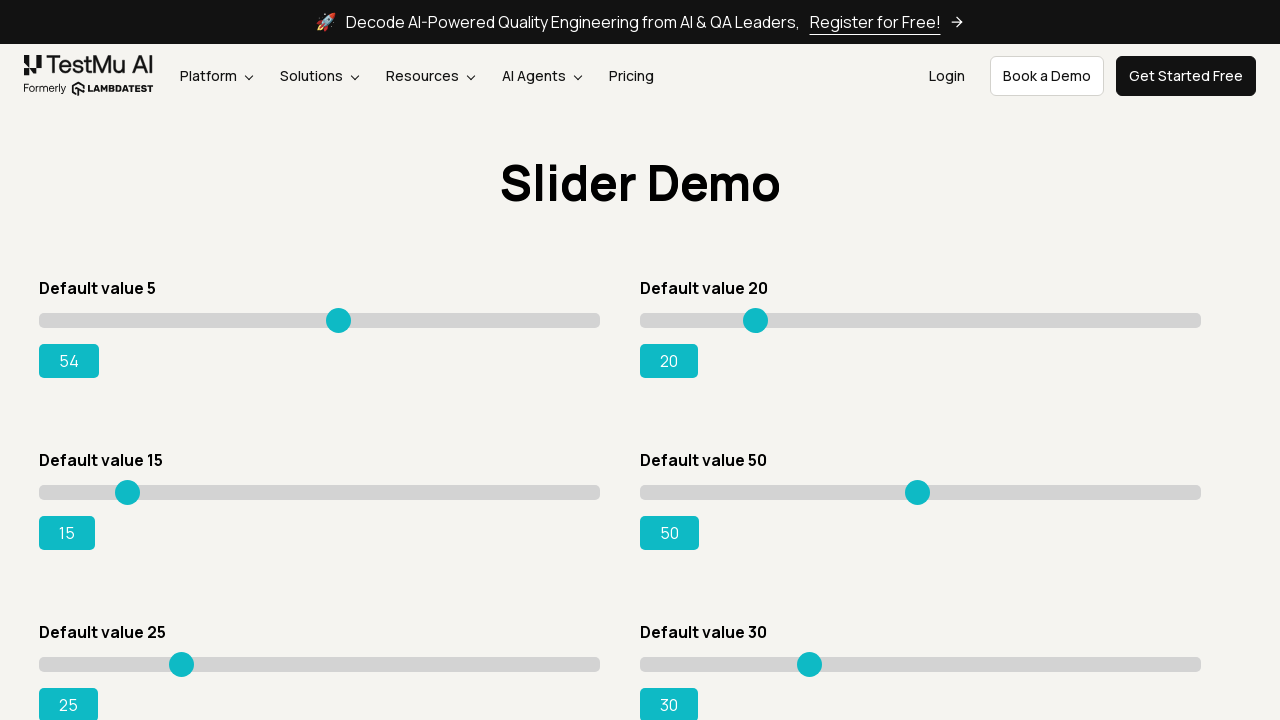

Pressed ArrowRight on slider 1, current value: 55 on xpath=//input[@type='range'] >> nth=0
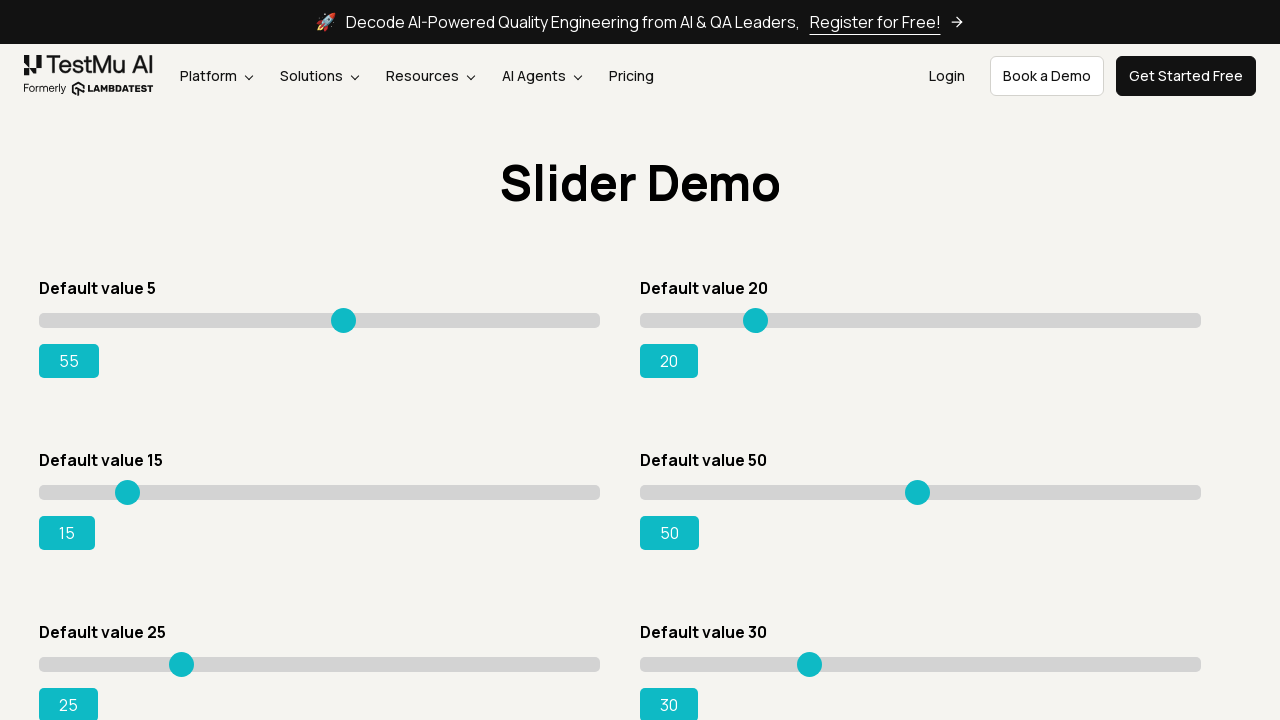

Pressed ArrowRight on slider 1, current value: 56 on xpath=//input[@type='range'] >> nth=0
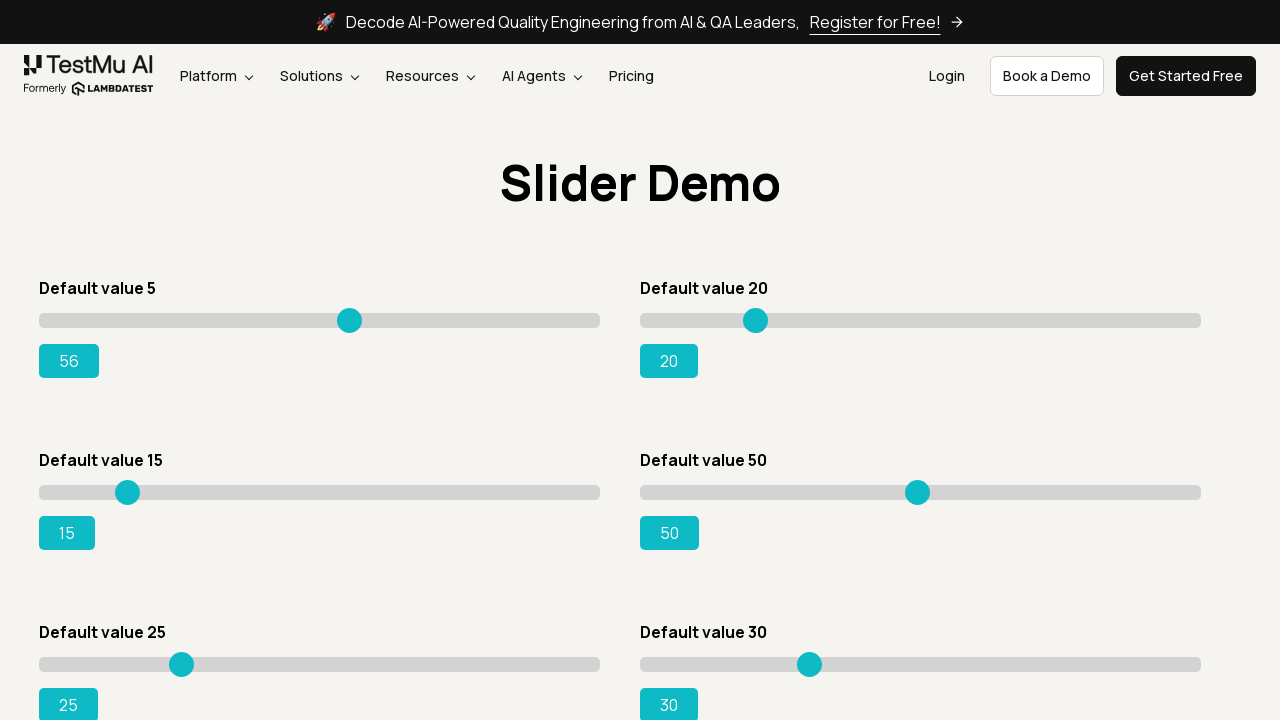

Pressed ArrowRight on slider 1, current value: 57 on xpath=//input[@type='range'] >> nth=0
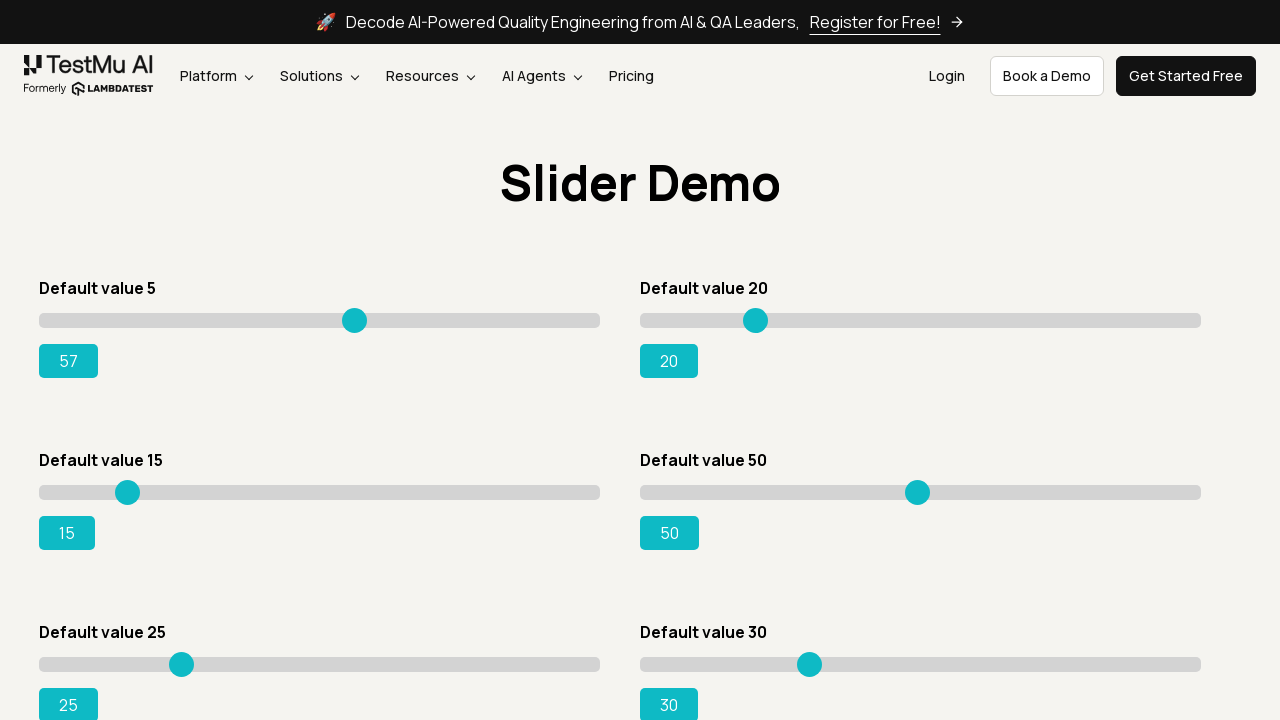

Pressed ArrowRight on slider 1, current value: 58 on xpath=//input[@type='range'] >> nth=0
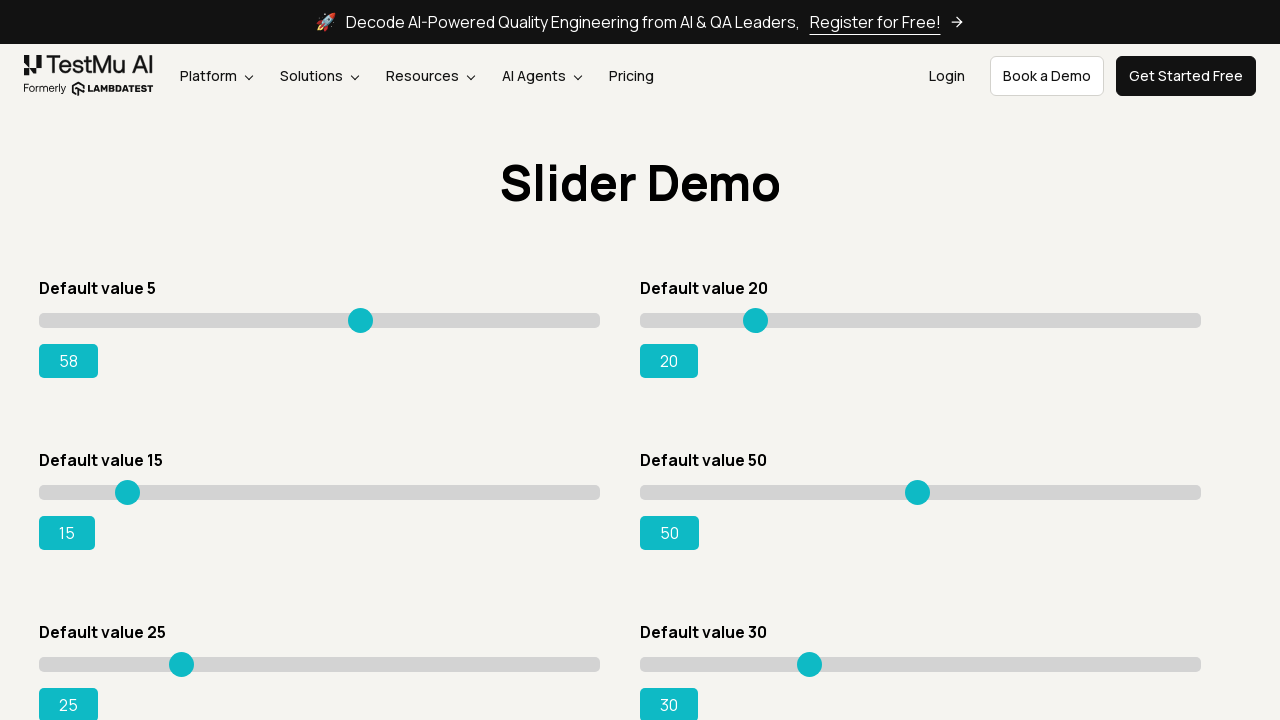

Pressed ArrowRight on slider 1, current value: 59 on xpath=//input[@type='range'] >> nth=0
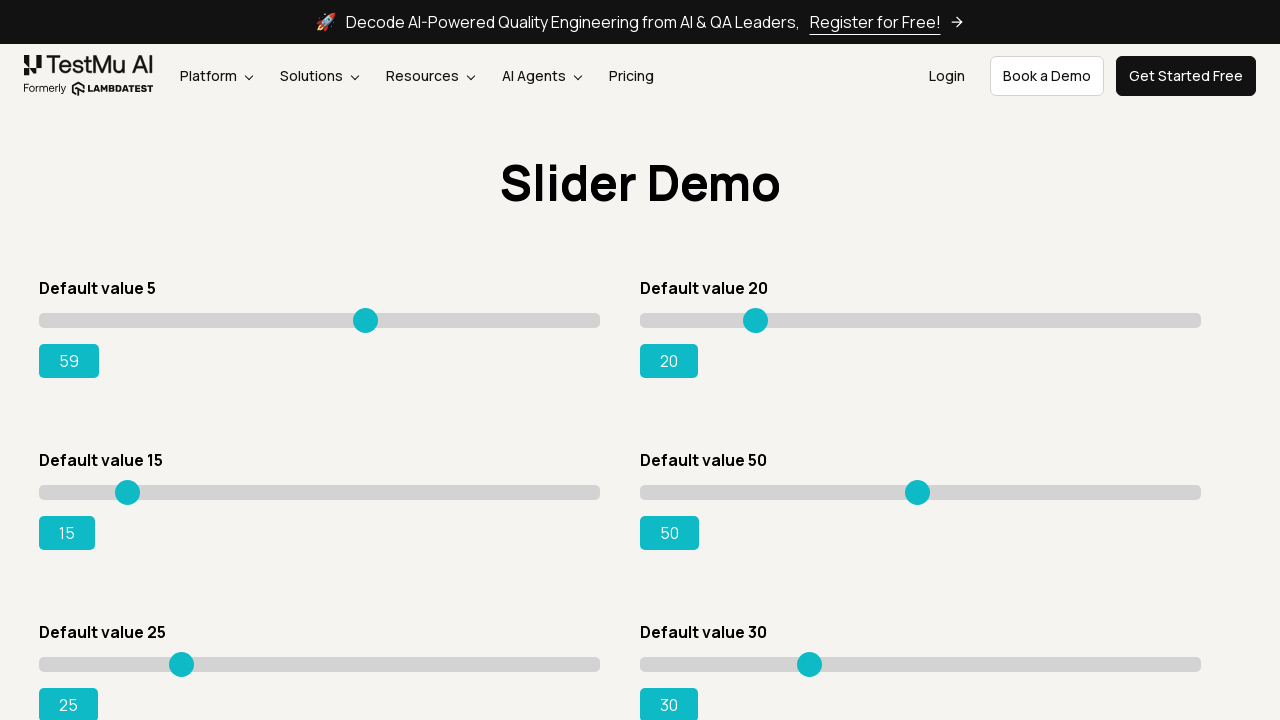

Pressed ArrowRight on slider 1, current value: 60 on xpath=//input[@type='range'] >> nth=0
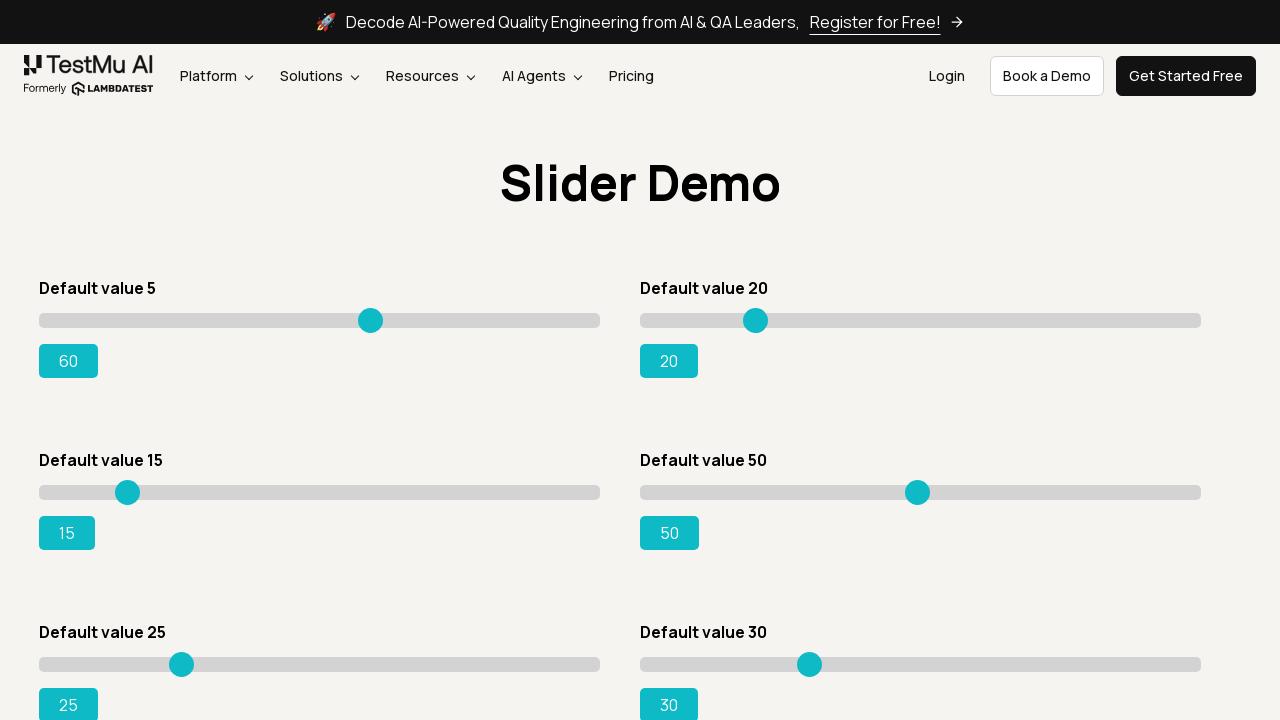

Pressed ArrowRight on slider 1, current value: 61 on xpath=//input[@type='range'] >> nth=0
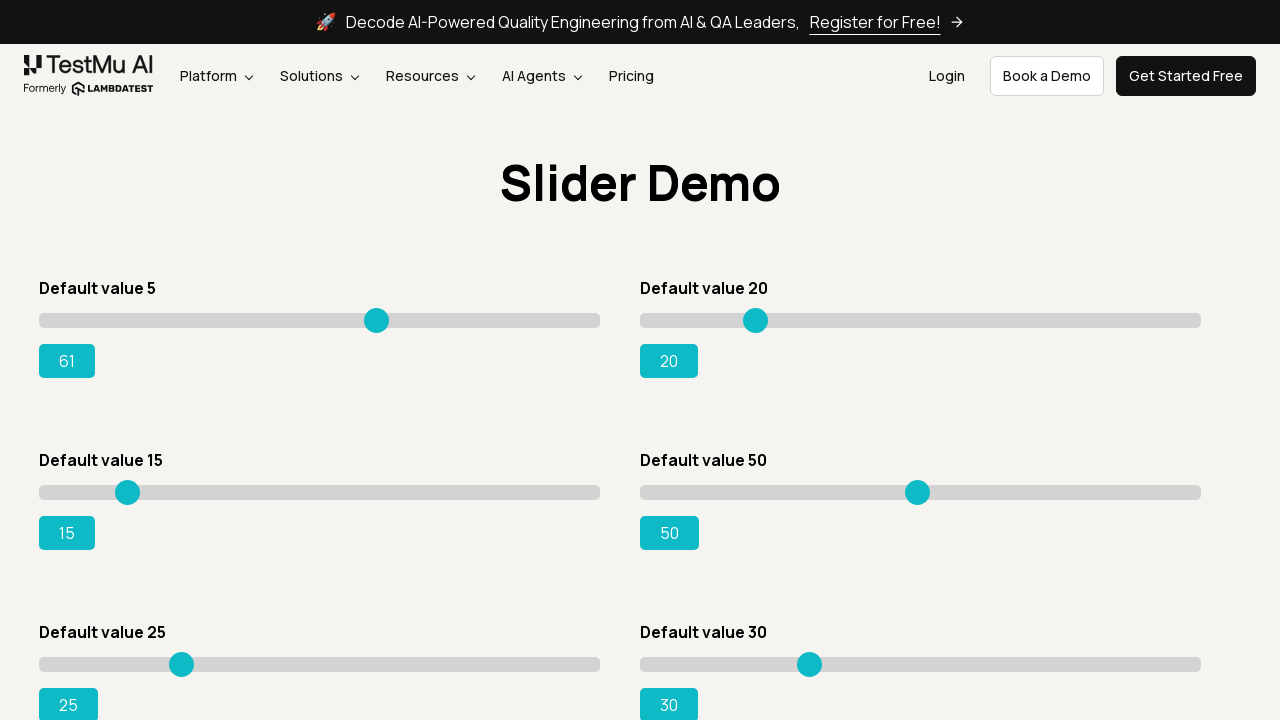

Pressed ArrowRight on slider 1, current value: 62 on xpath=//input[@type='range'] >> nth=0
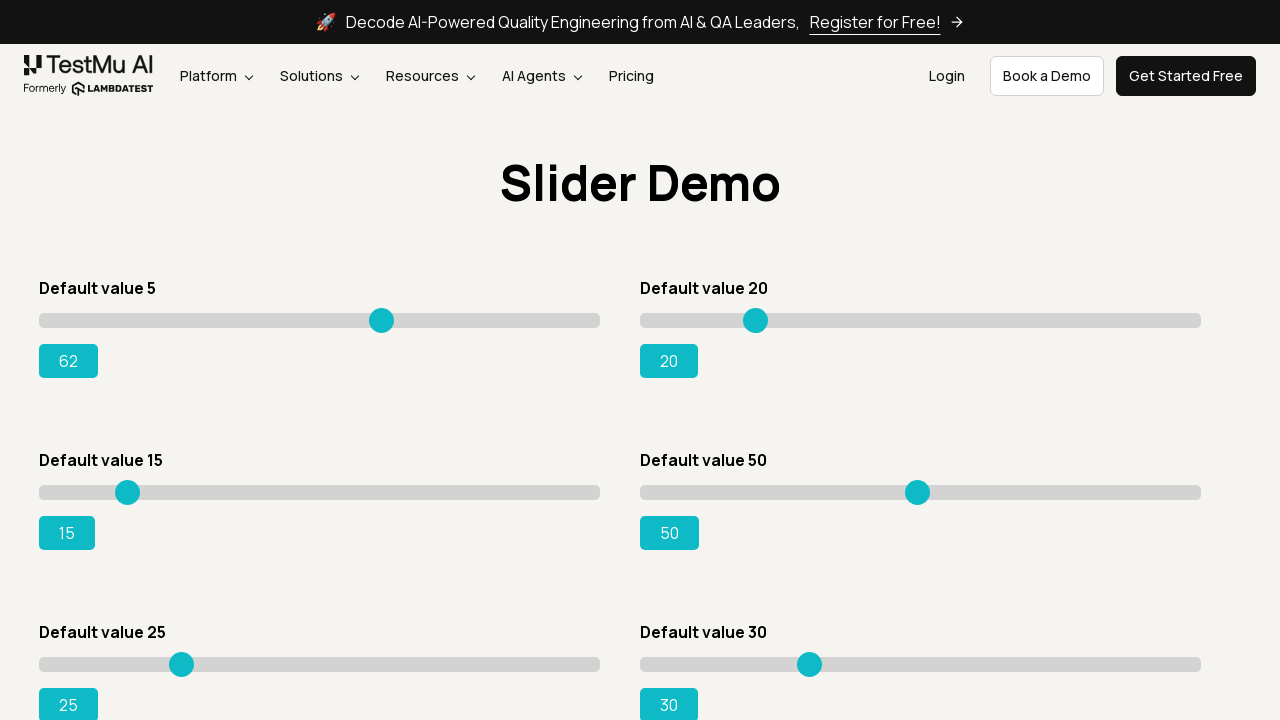

Pressed ArrowRight on slider 1, current value: 63 on xpath=//input[@type='range'] >> nth=0
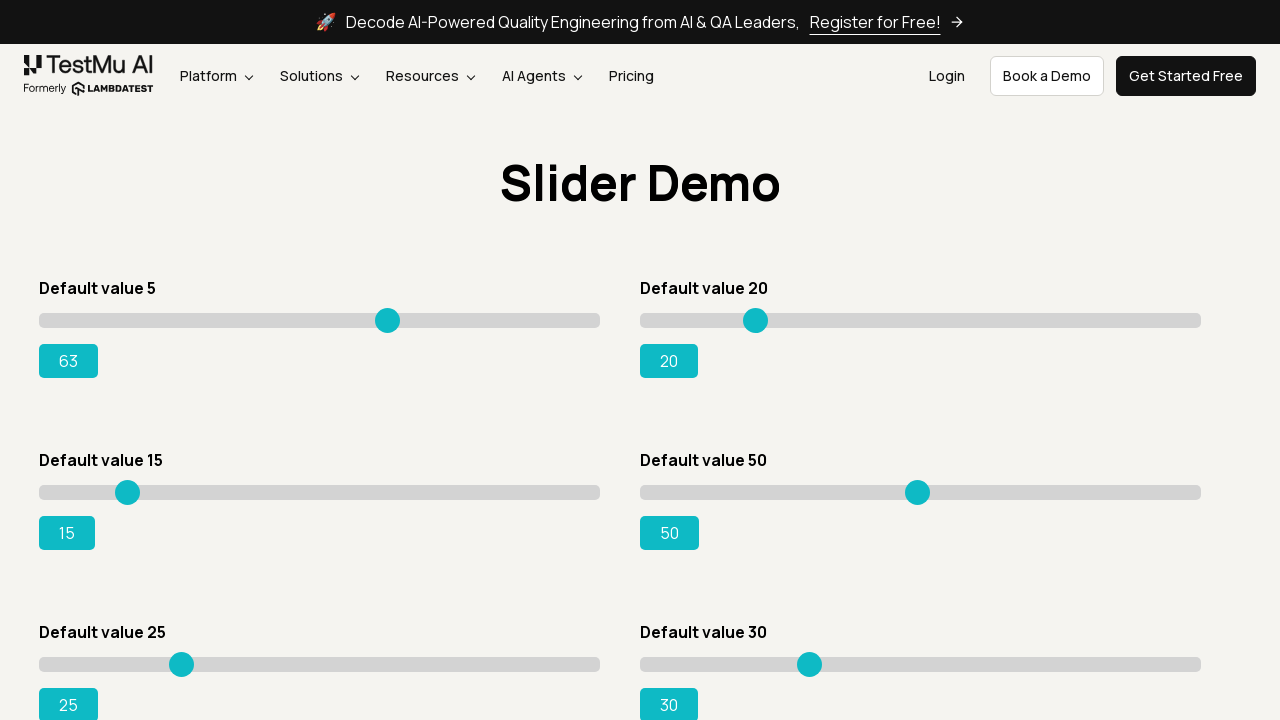

Pressed ArrowRight on slider 1, current value: 64 on xpath=//input[@type='range'] >> nth=0
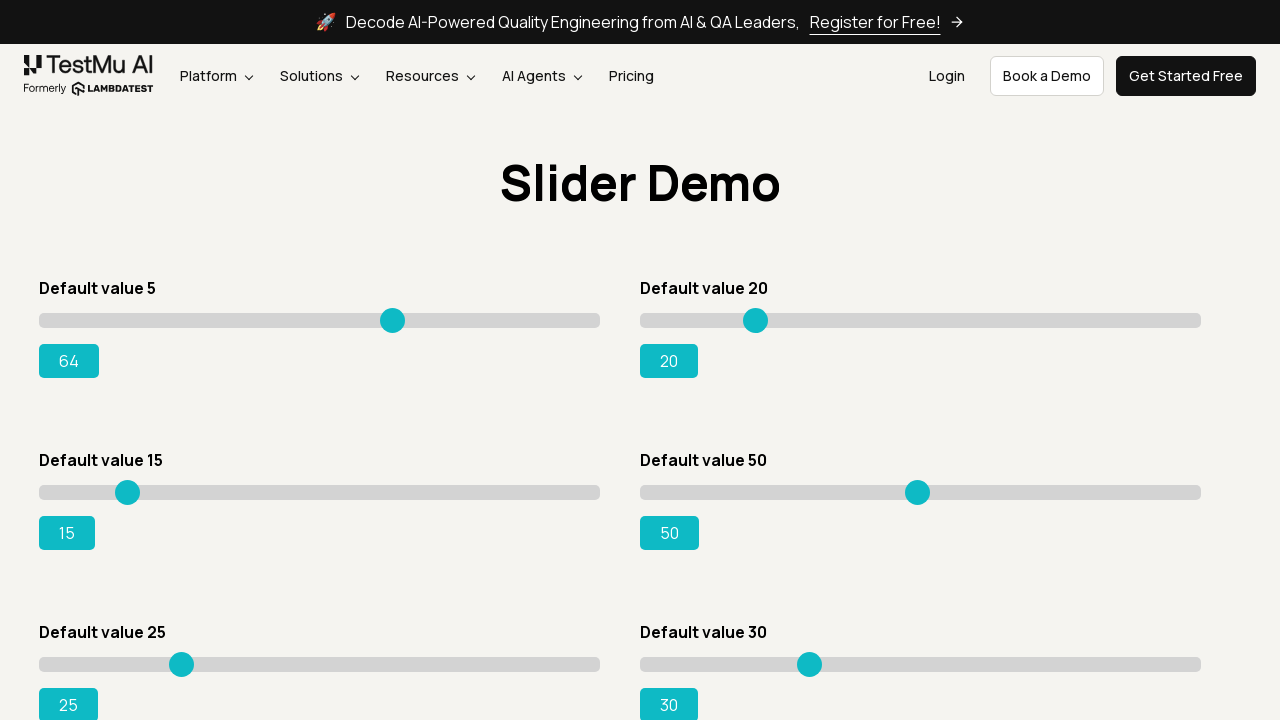

Pressed ArrowRight on slider 1, current value: 65 on xpath=//input[@type='range'] >> nth=0
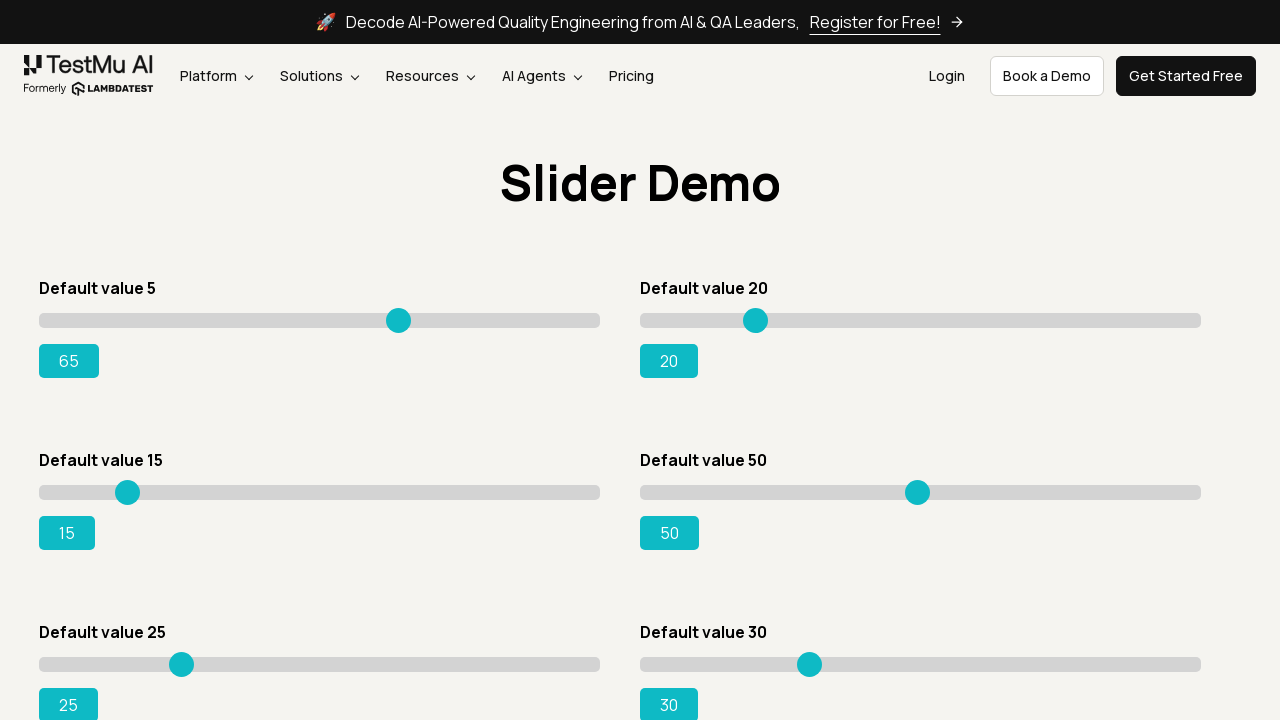

Pressed ArrowRight on slider 1, current value: 66 on xpath=//input[@type='range'] >> nth=0
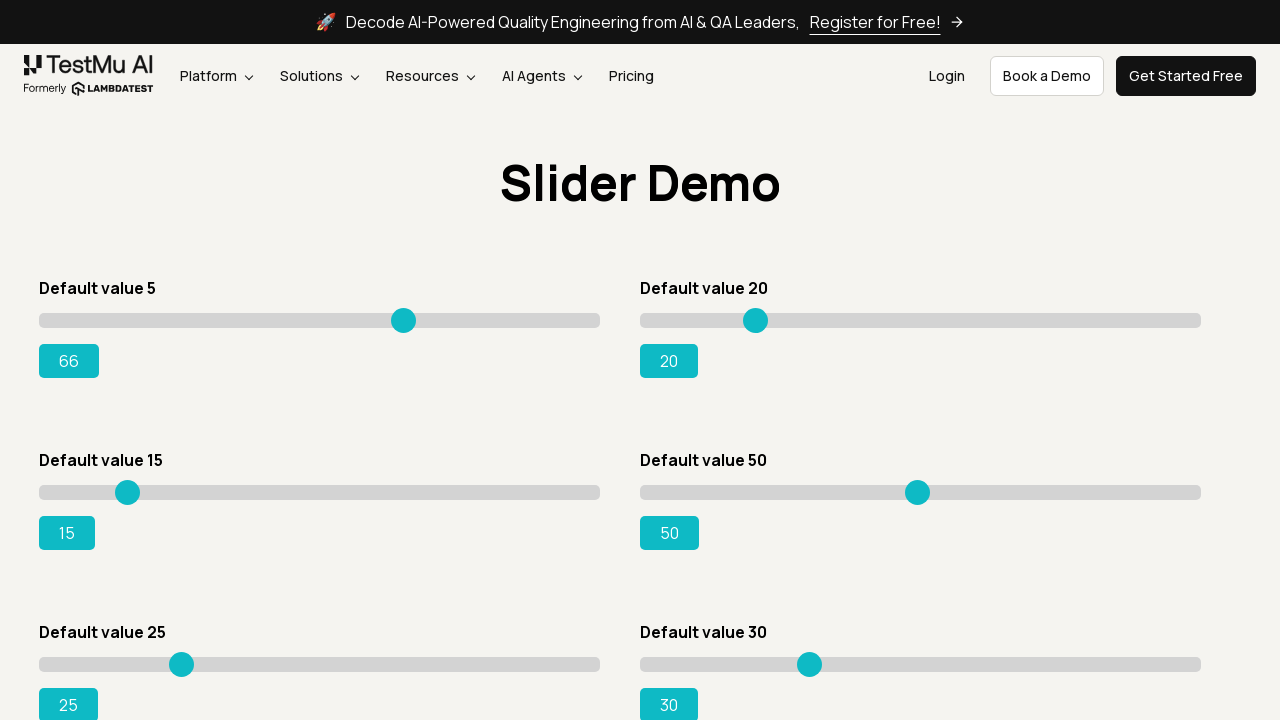

Pressed ArrowRight on slider 1, current value: 67 on xpath=//input[@type='range'] >> nth=0
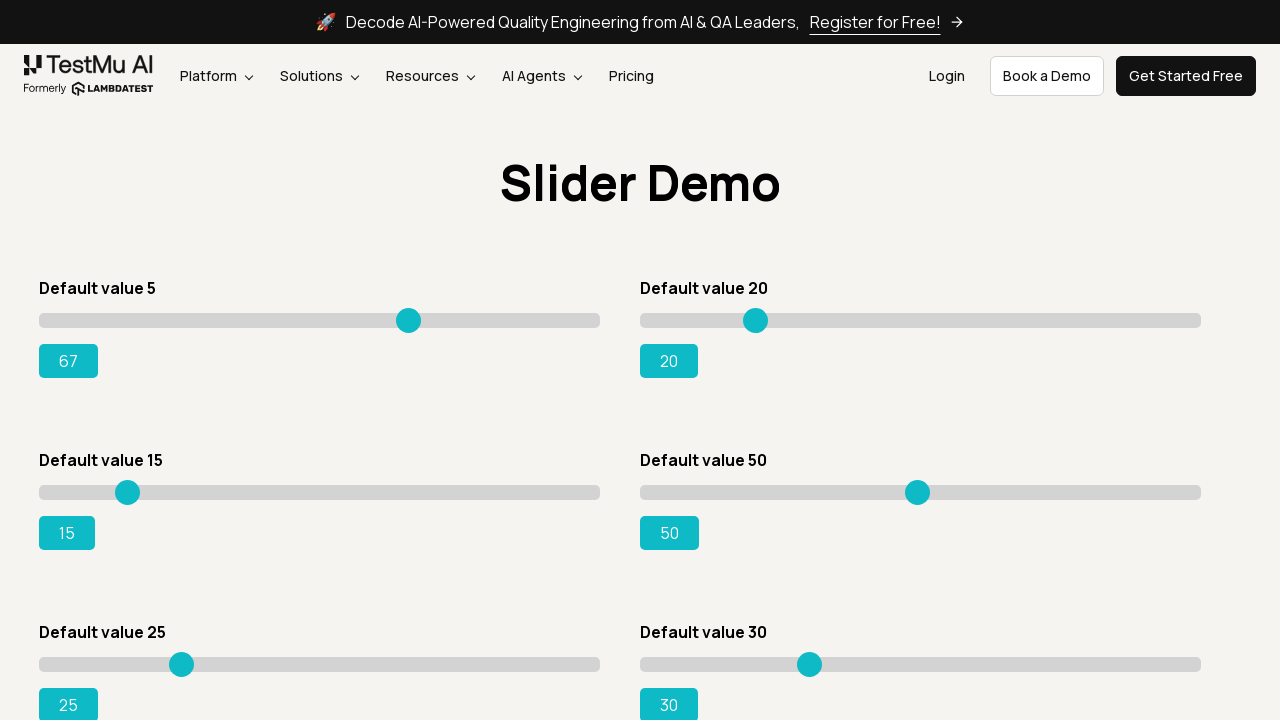

Pressed ArrowRight on slider 1, current value: 68 on xpath=//input[@type='range'] >> nth=0
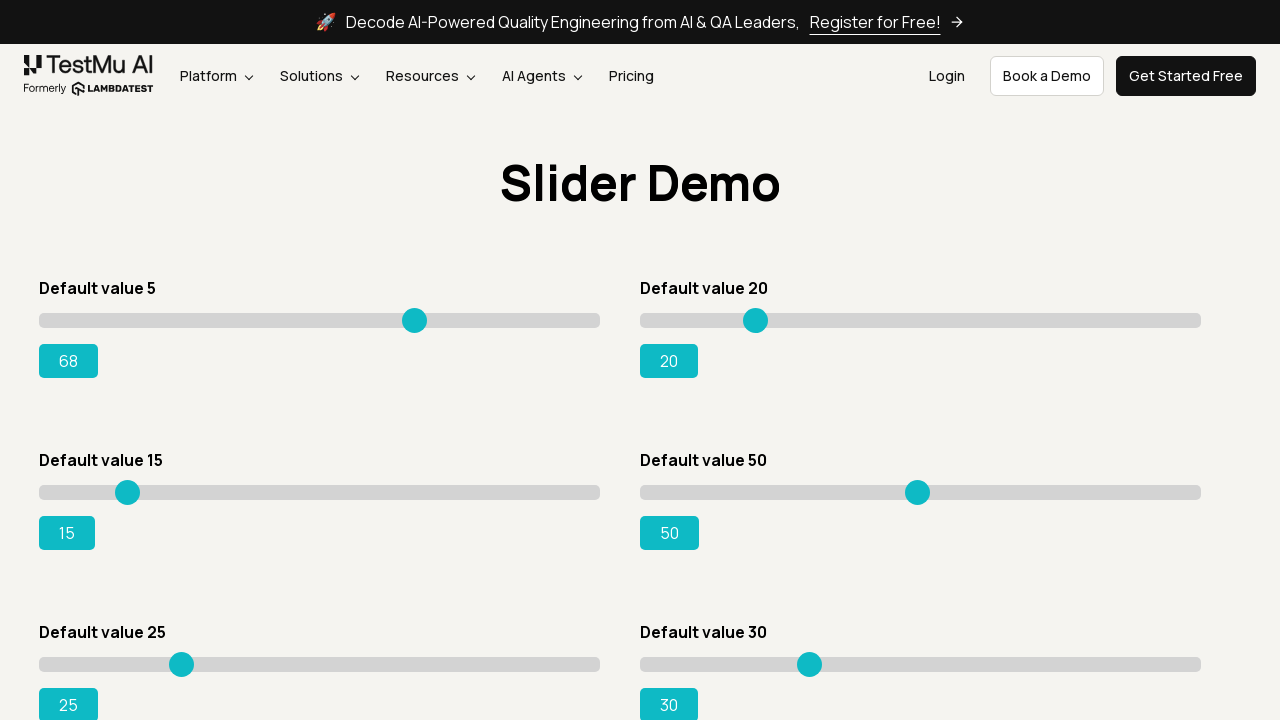

Pressed ArrowRight on slider 1, current value: 69 on xpath=//input[@type='range'] >> nth=0
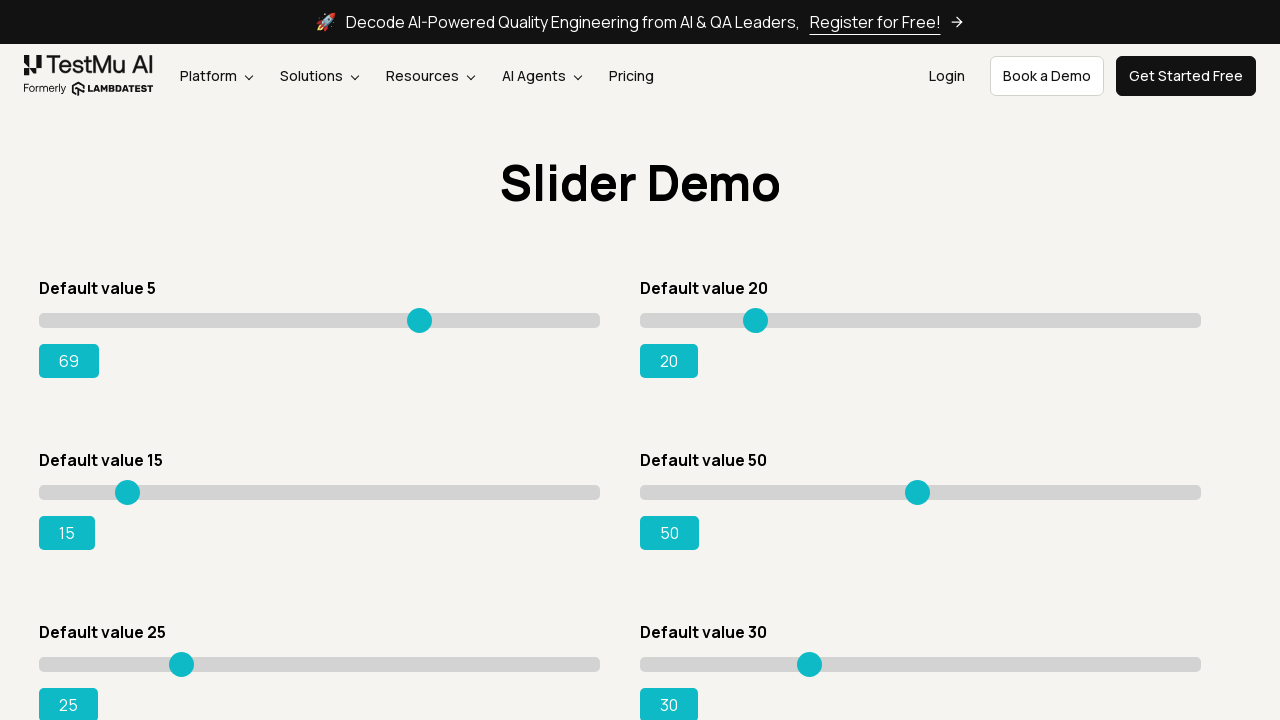

Pressed ArrowRight on slider 1, current value: 70 on xpath=//input[@type='range'] >> nth=0
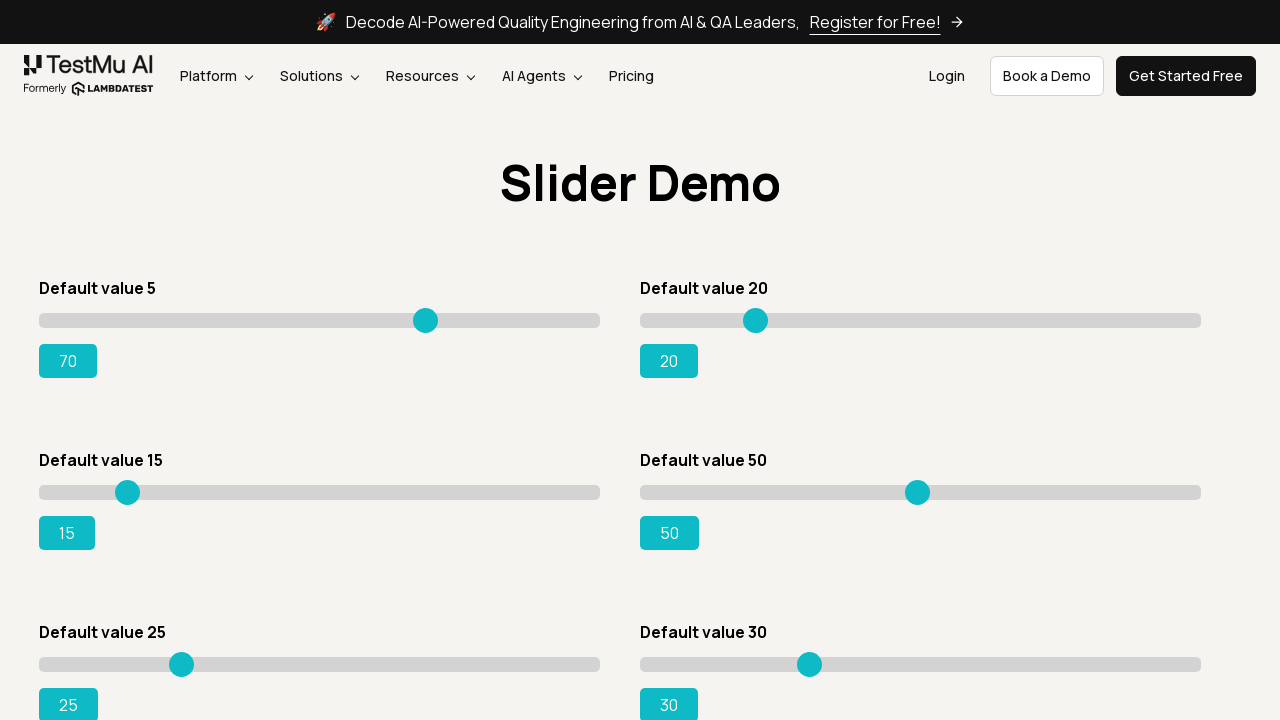

Pressed ArrowRight on slider 1, current value: 71 on xpath=//input[@type='range'] >> nth=0
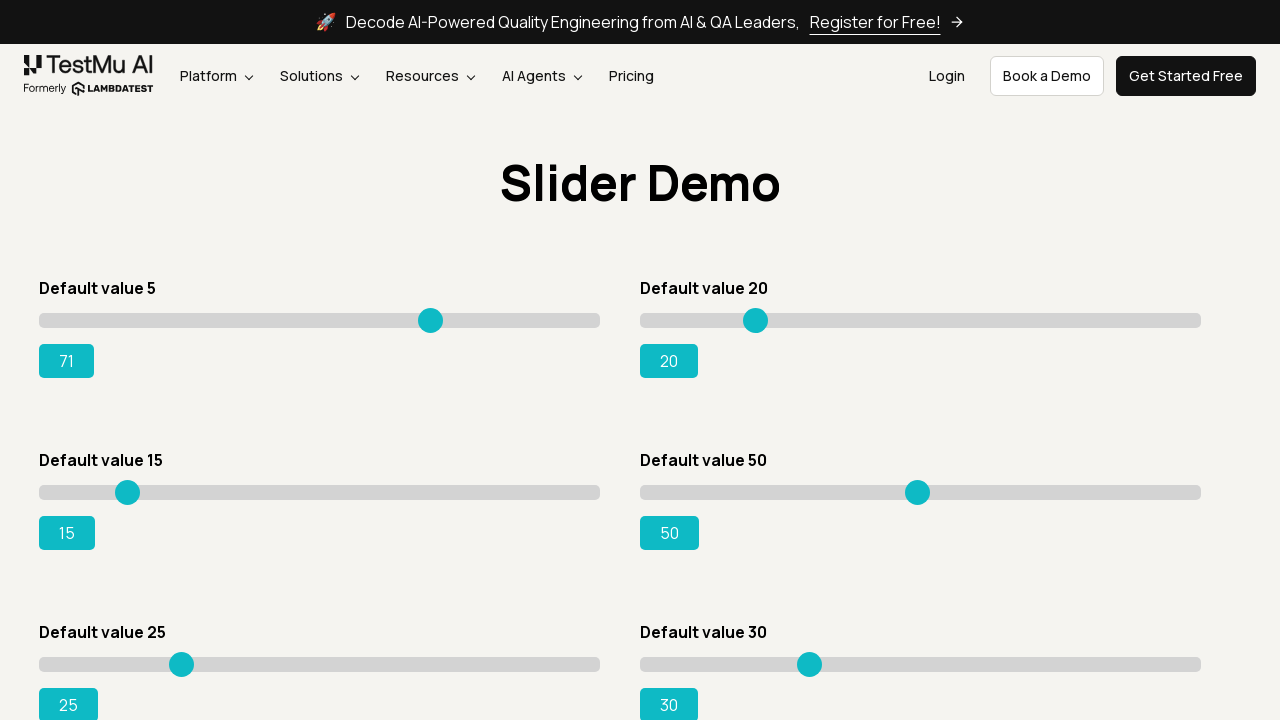

Pressed ArrowRight on slider 1, current value: 72 on xpath=//input[@type='range'] >> nth=0
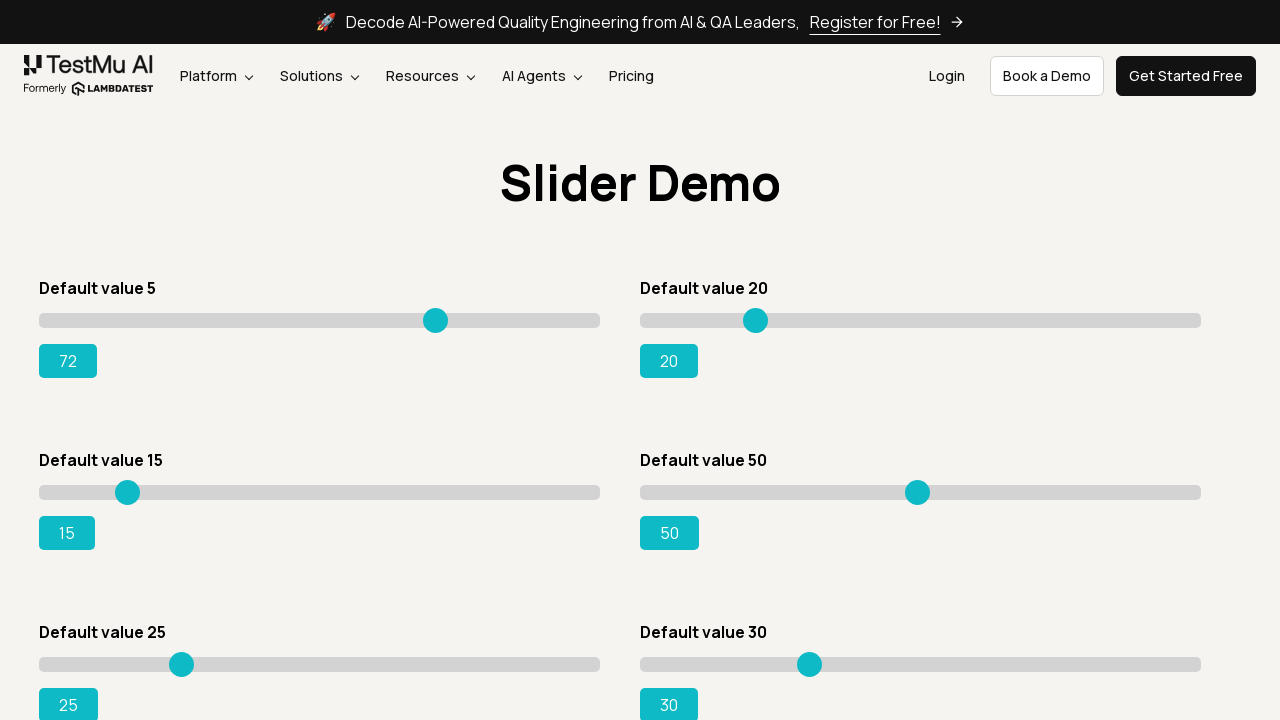

Pressed ArrowRight on slider 1, current value: 73 on xpath=//input[@type='range'] >> nth=0
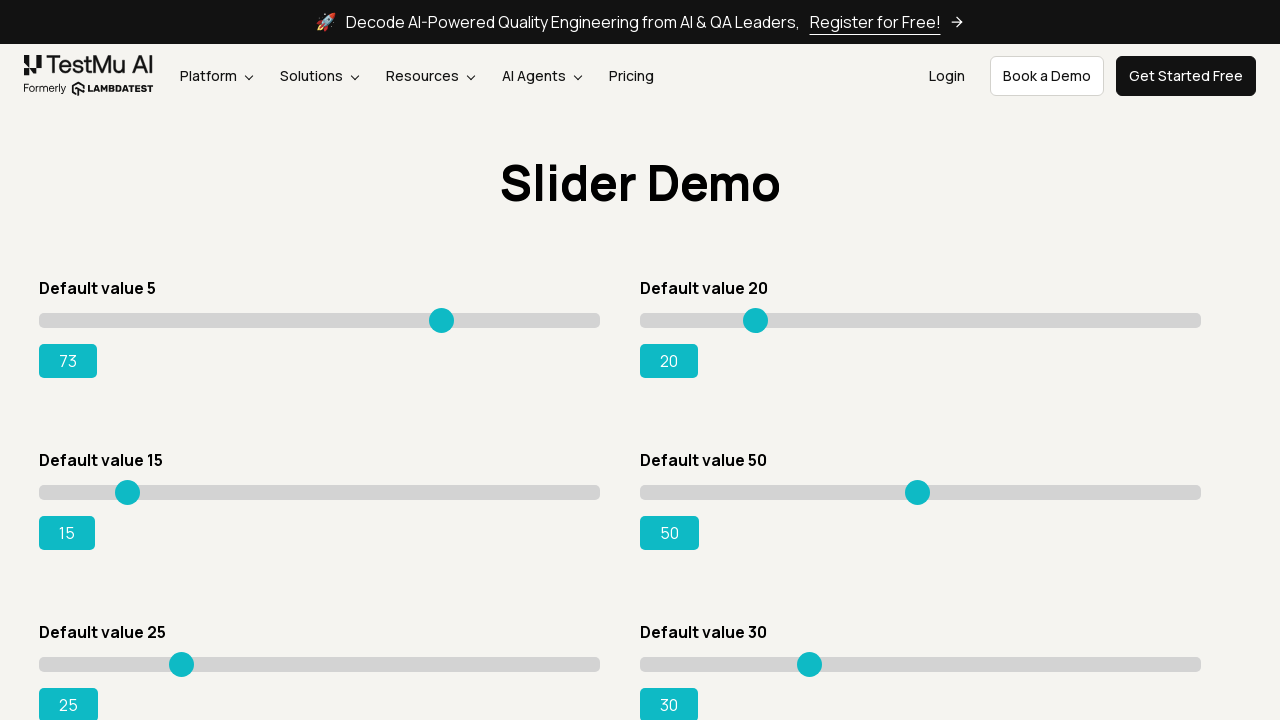

Pressed ArrowRight on slider 1, current value: 74 on xpath=//input[@type='range'] >> nth=0
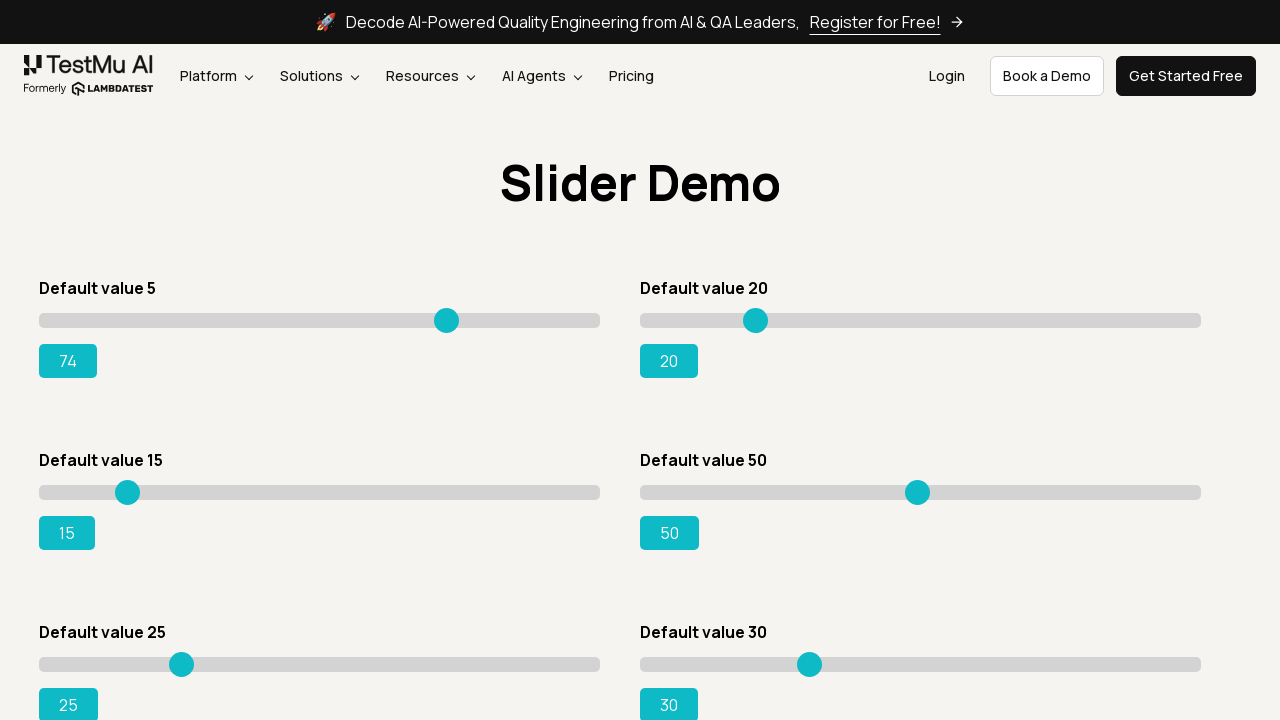

Pressed ArrowRight on slider 1, current value: 75 on xpath=//input[@type='range'] >> nth=0
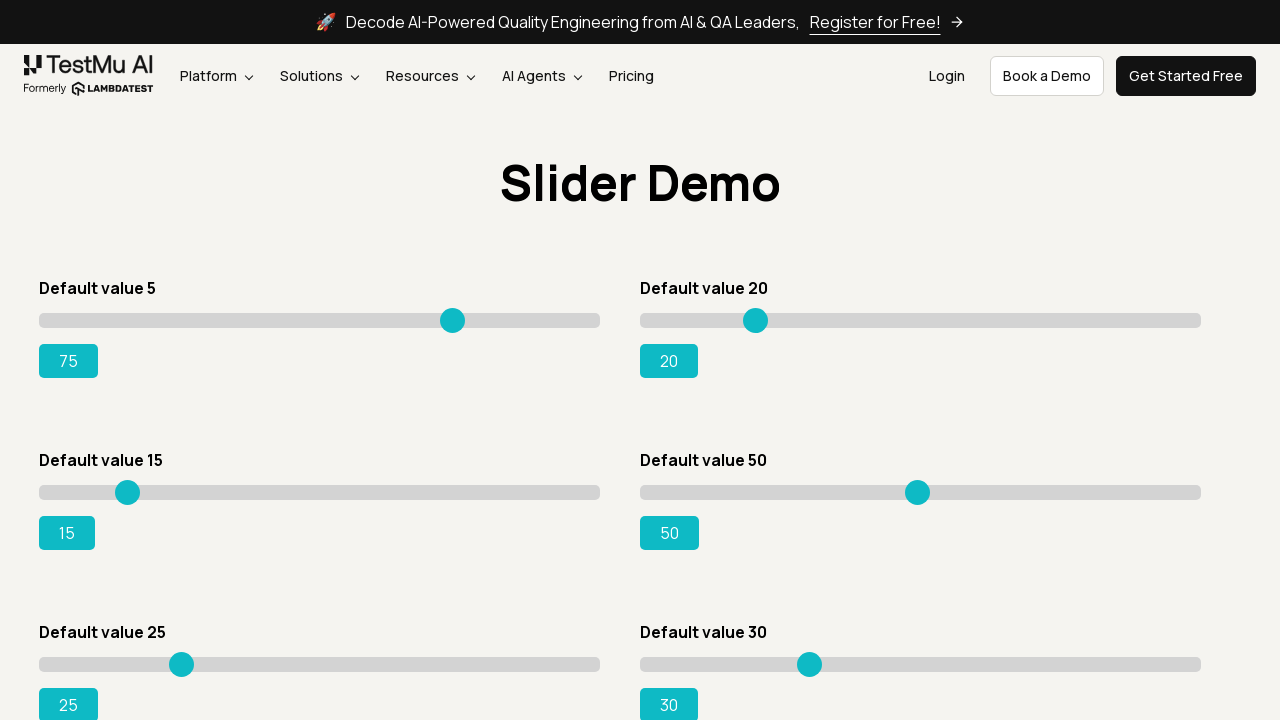

Pressed ArrowRight on slider 1, current value: 76 on xpath=//input[@type='range'] >> nth=0
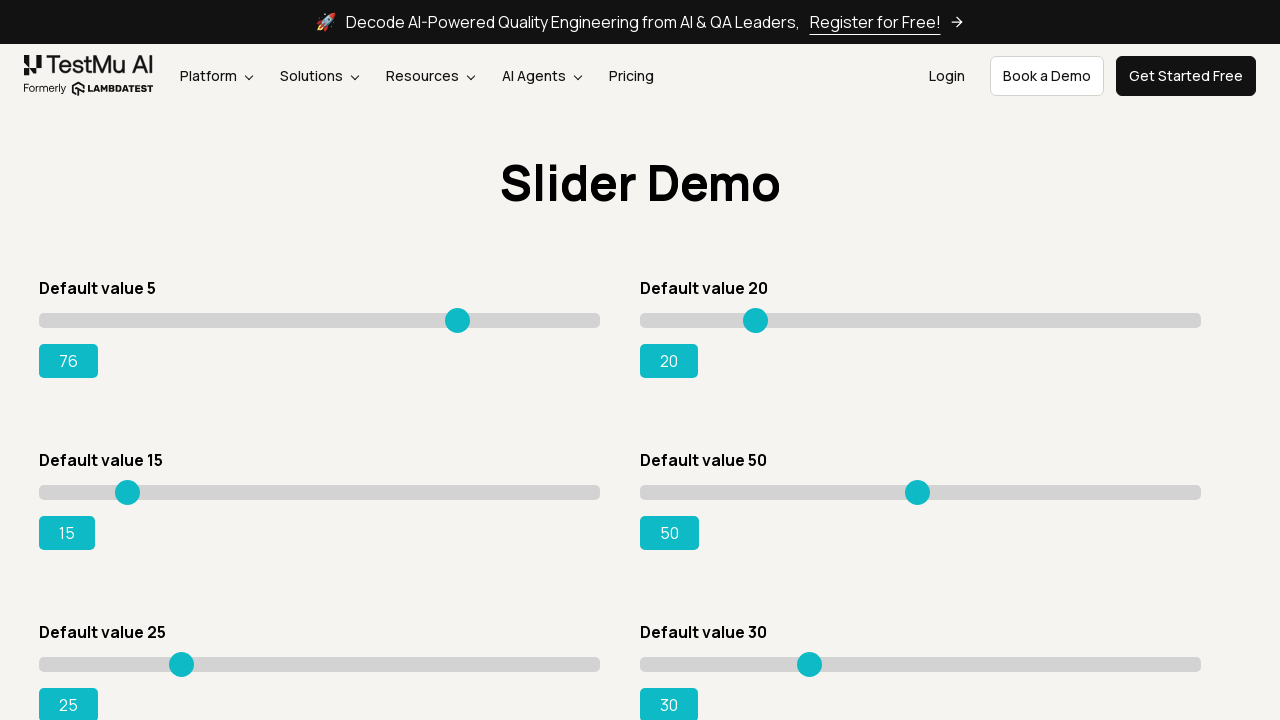

Pressed ArrowRight on slider 1, current value: 77 on xpath=//input[@type='range'] >> nth=0
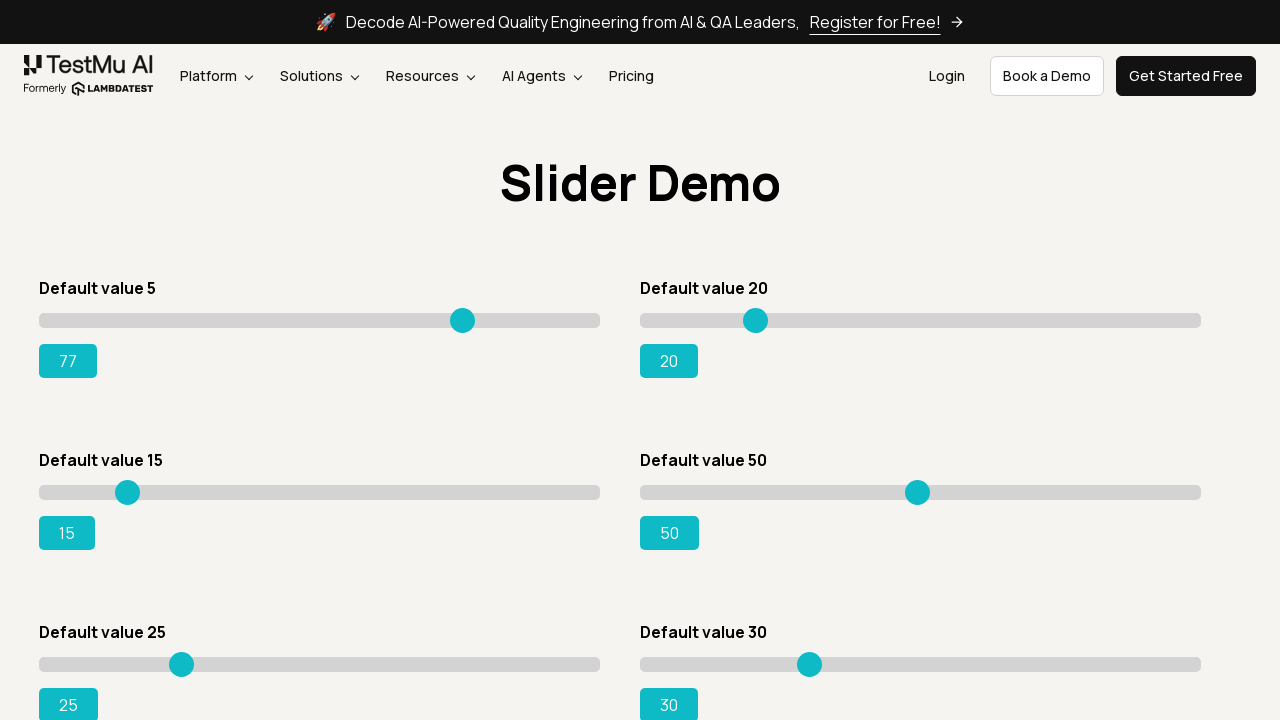

Pressed ArrowRight on slider 1, current value: 78 on xpath=//input[@type='range'] >> nth=0
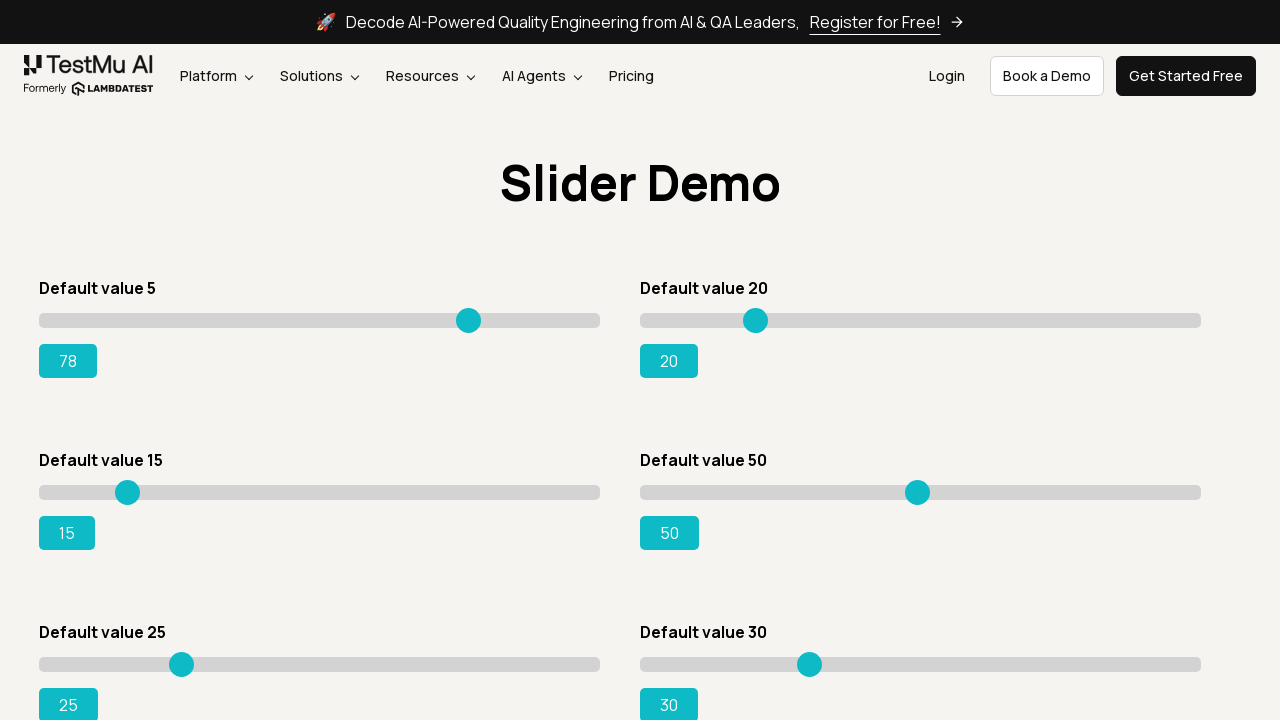

Pressed ArrowRight on slider 1, current value: 79 on xpath=//input[@type='range'] >> nth=0
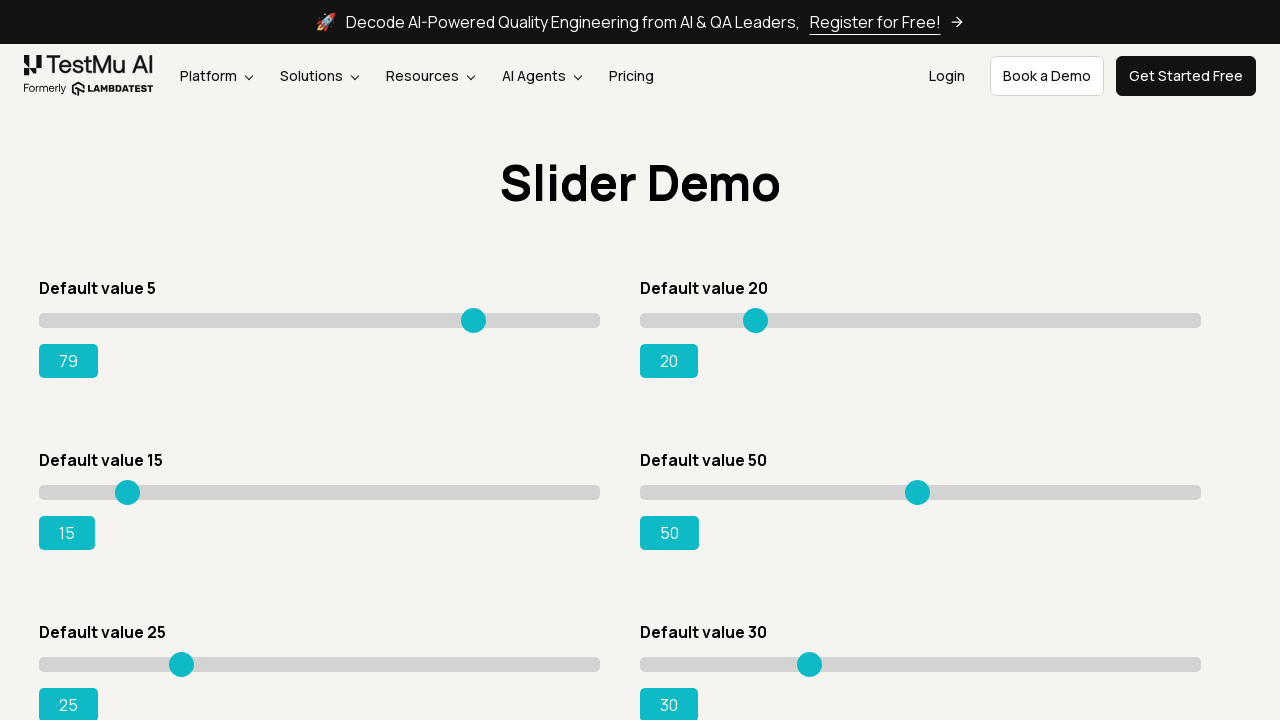

Pressed ArrowRight on slider 1, current value: 80 on xpath=//input[@type='range'] >> nth=0
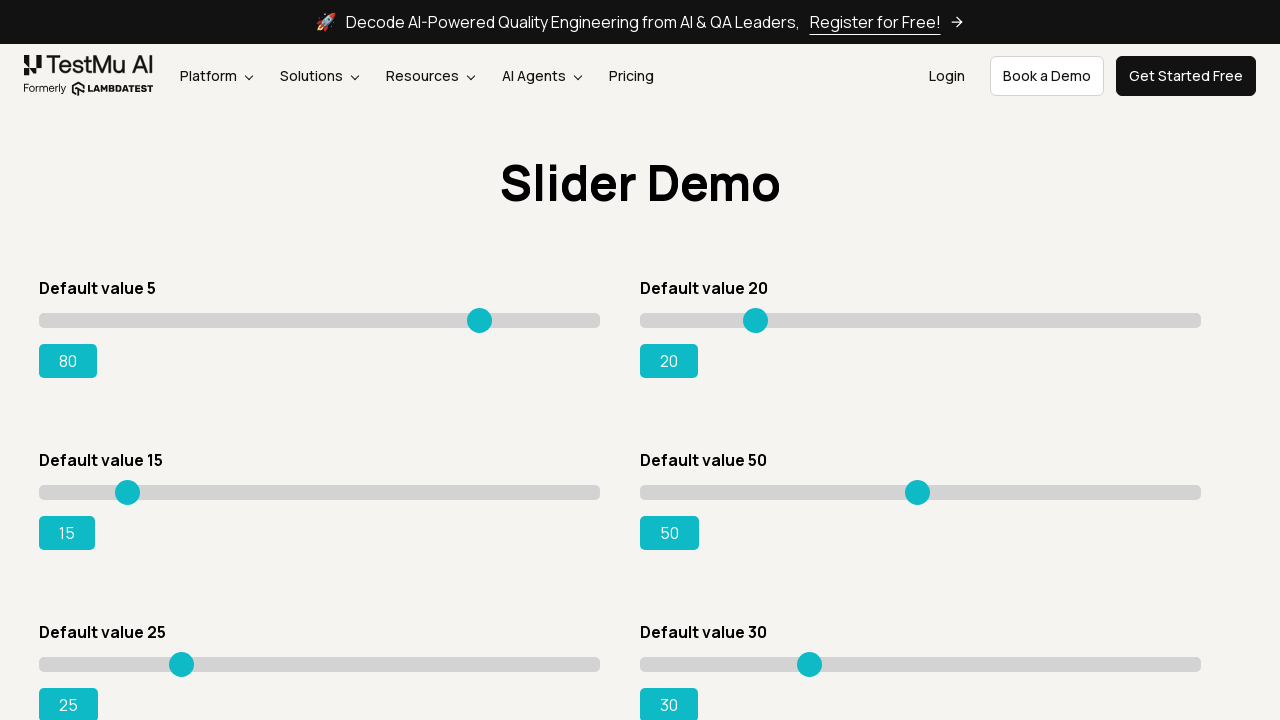

Pressed ArrowRight on slider 1, current value: 81 on xpath=//input[@type='range'] >> nth=0
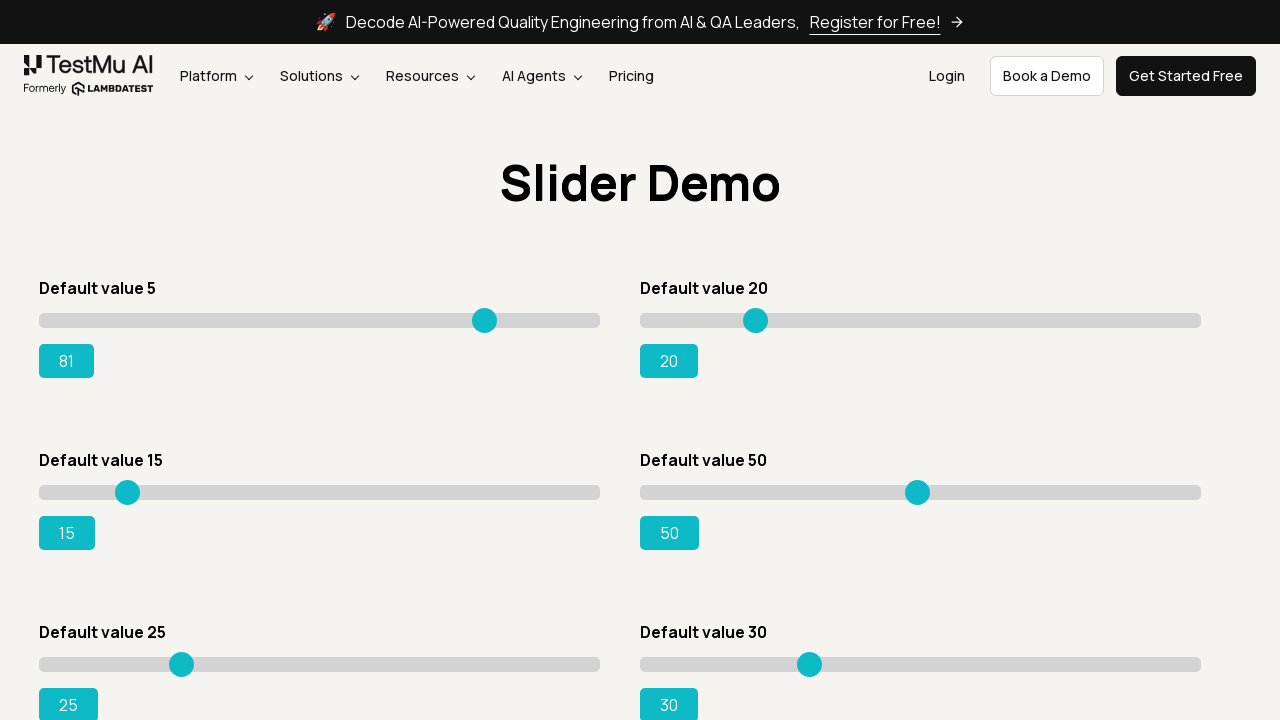

Pressed ArrowRight on slider 1, current value: 82 on xpath=//input[@type='range'] >> nth=0
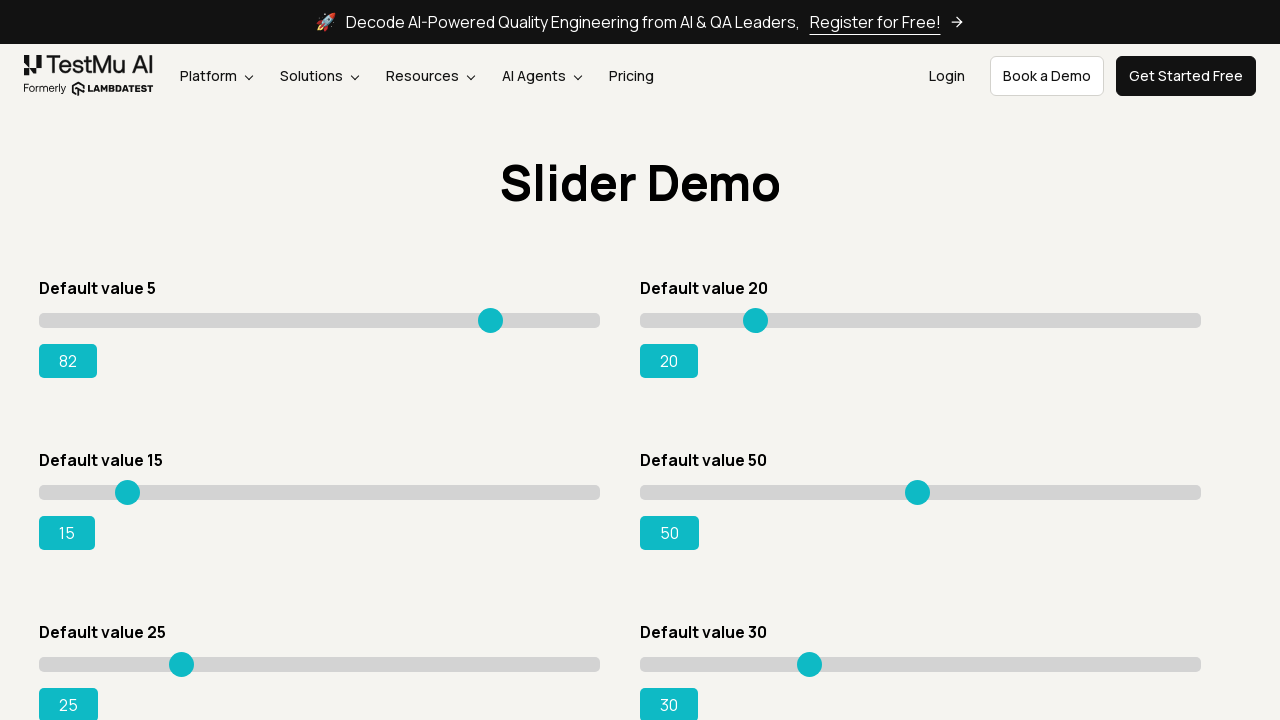

Pressed ArrowRight on slider 1, current value: 83 on xpath=//input[@type='range'] >> nth=0
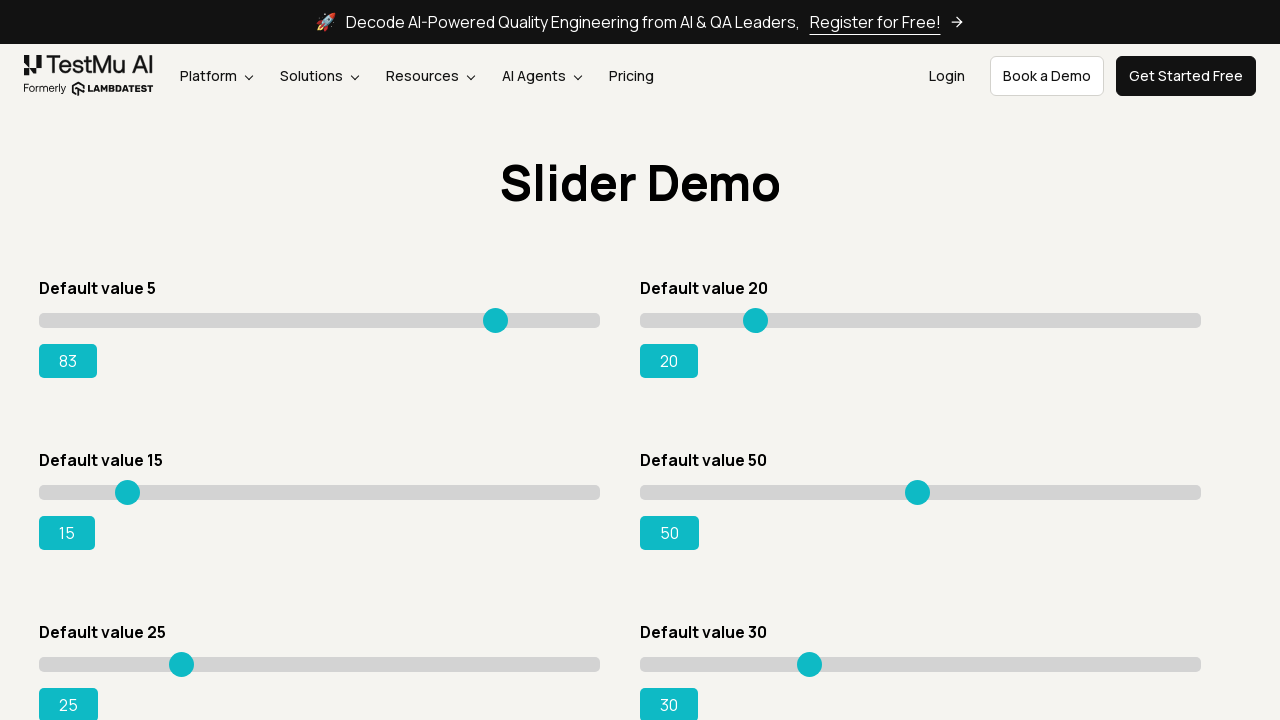

Pressed ArrowRight on slider 1, current value: 84 on xpath=//input[@type='range'] >> nth=0
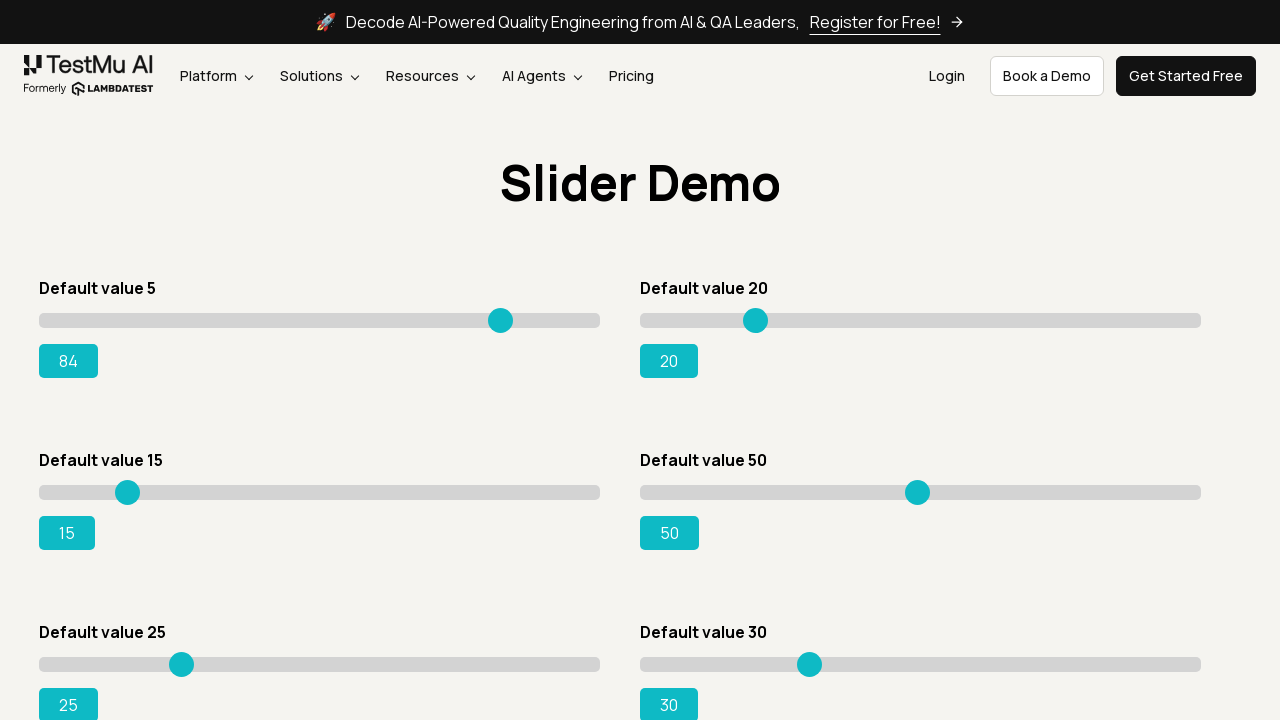

Pressed ArrowRight on slider 1, current value: 85 on xpath=//input[@type='range'] >> nth=0
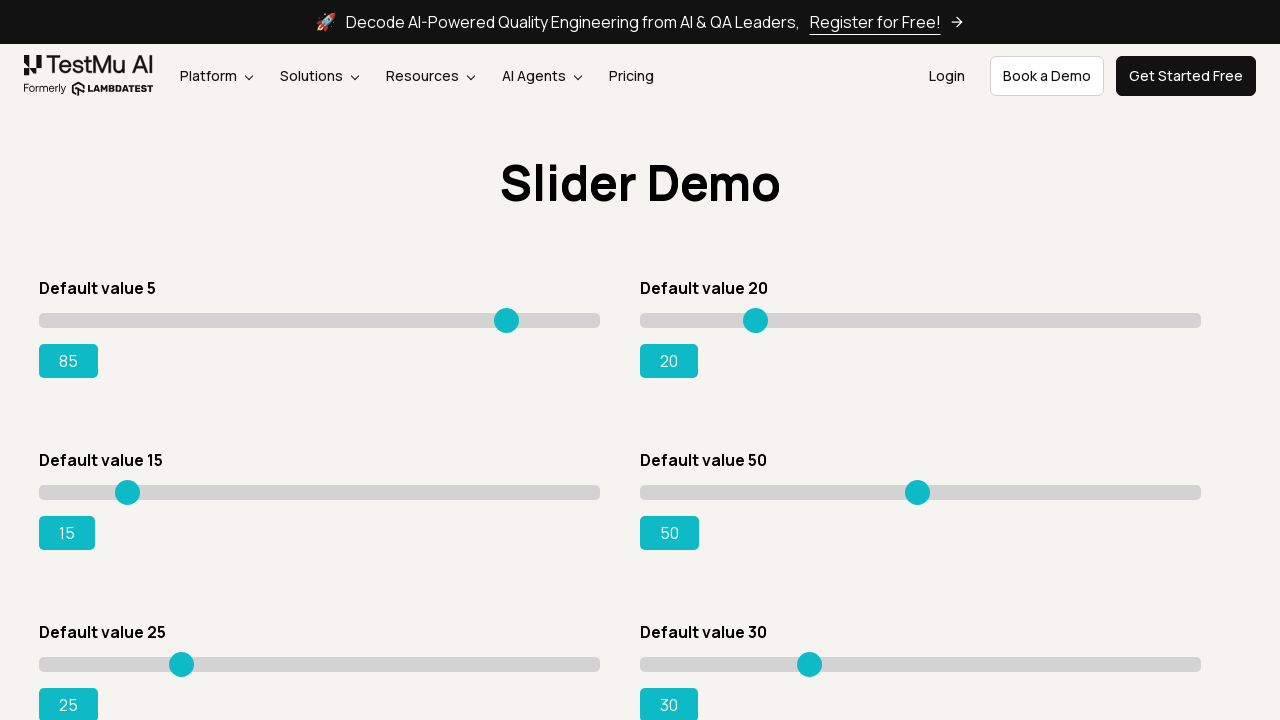

Pressed ArrowRight on slider 2, current value: 21 on xpath=//input[@type='range'] >> nth=1
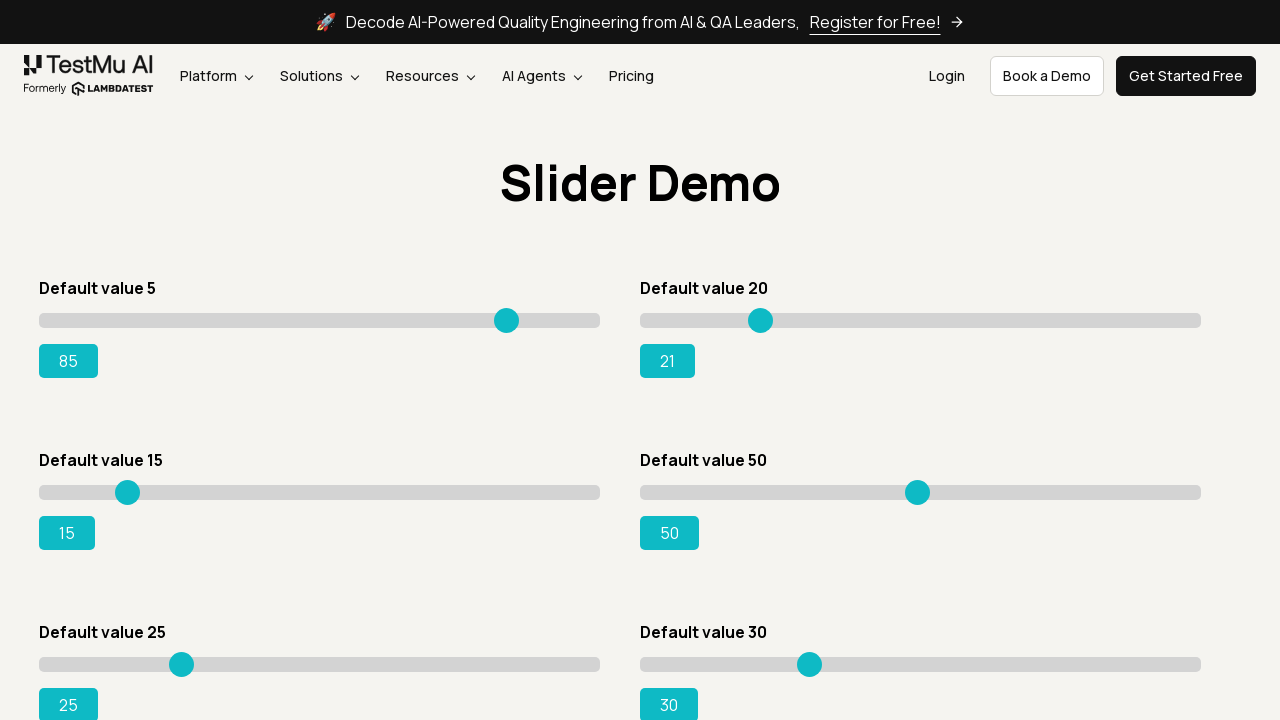

Pressed ArrowRight on slider 2, current value: 22 on xpath=//input[@type='range'] >> nth=1
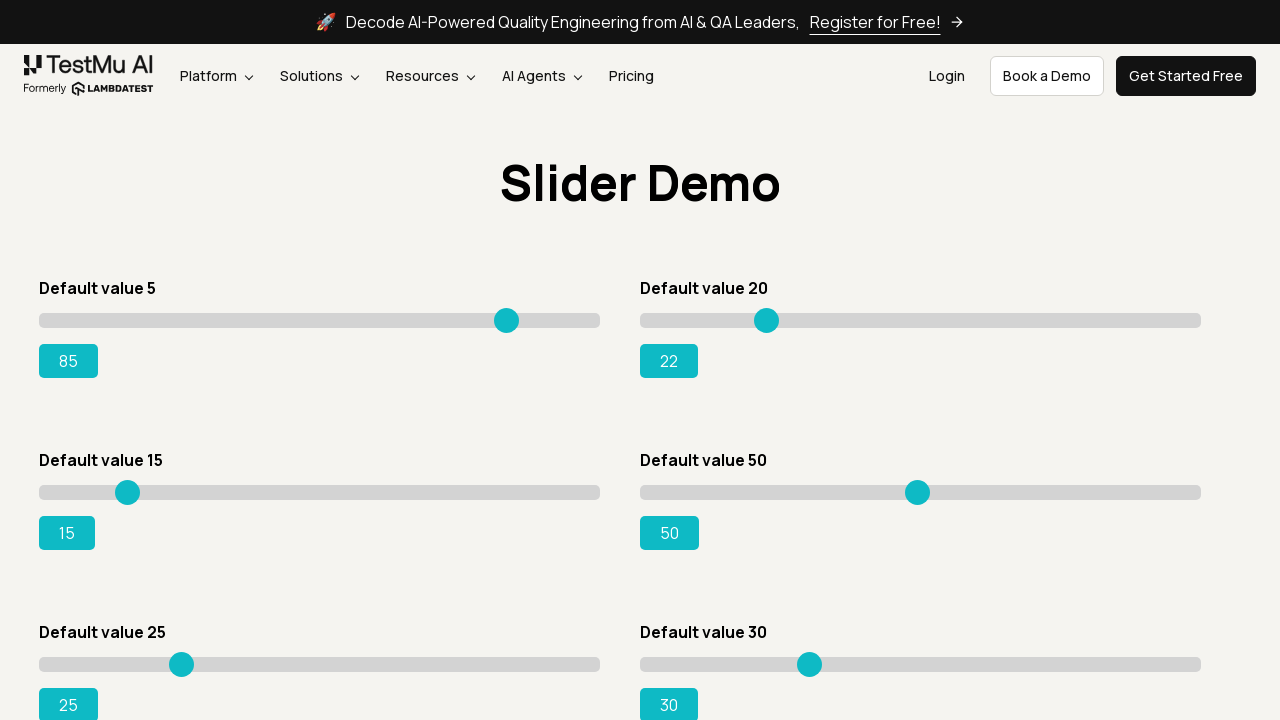

Pressed ArrowRight on slider 2, current value: 23 on xpath=//input[@type='range'] >> nth=1
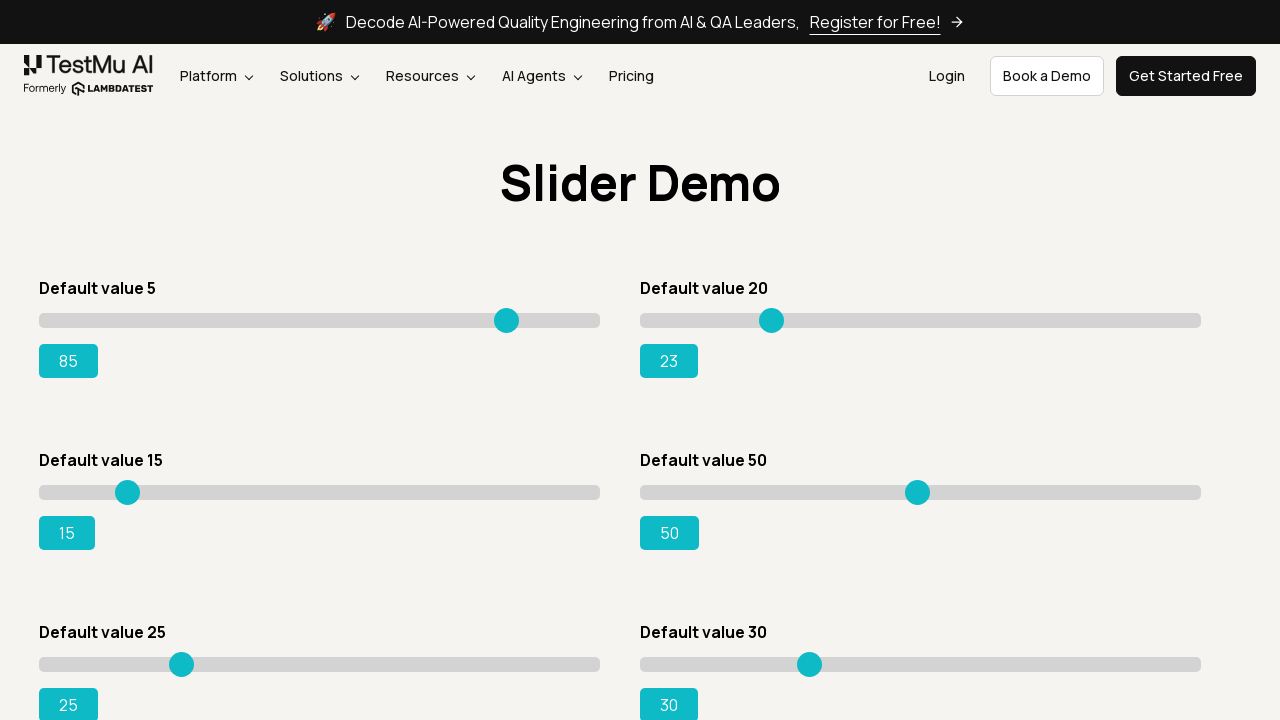

Pressed ArrowRight on slider 2, current value: 24 on xpath=//input[@type='range'] >> nth=1
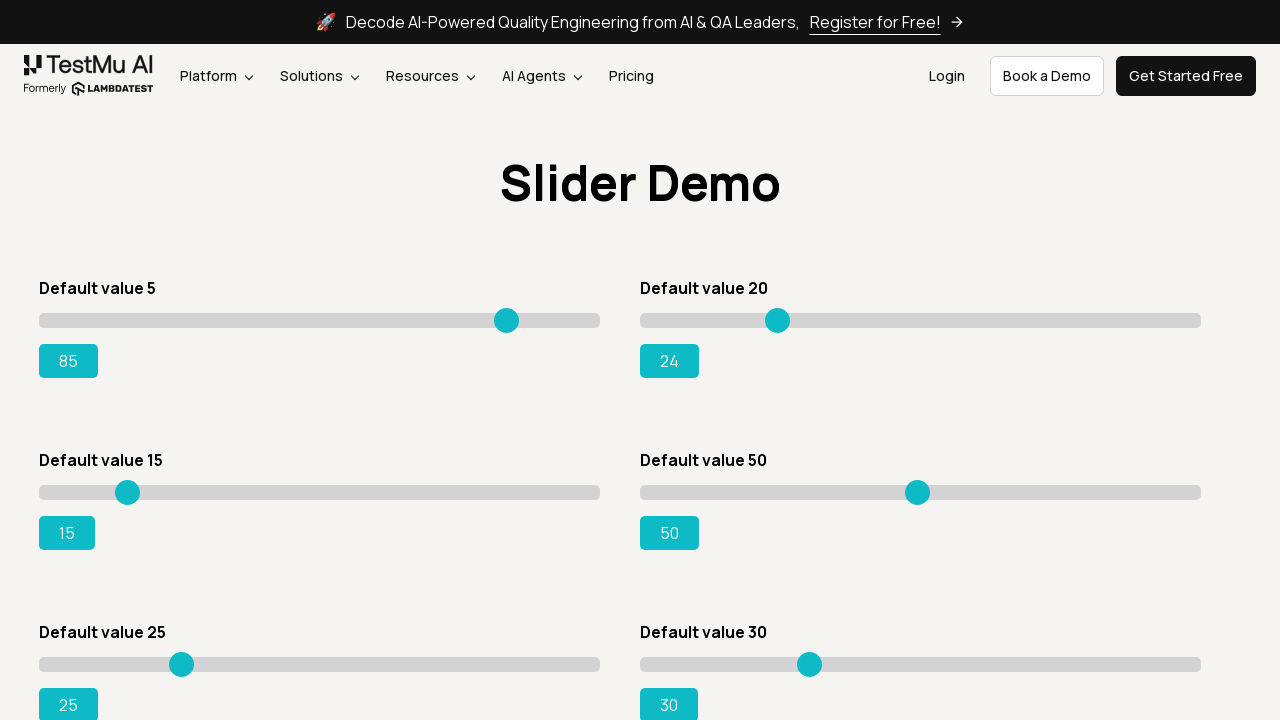

Pressed ArrowRight on slider 2, current value: 25 on xpath=//input[@type='range'] >> nth=1
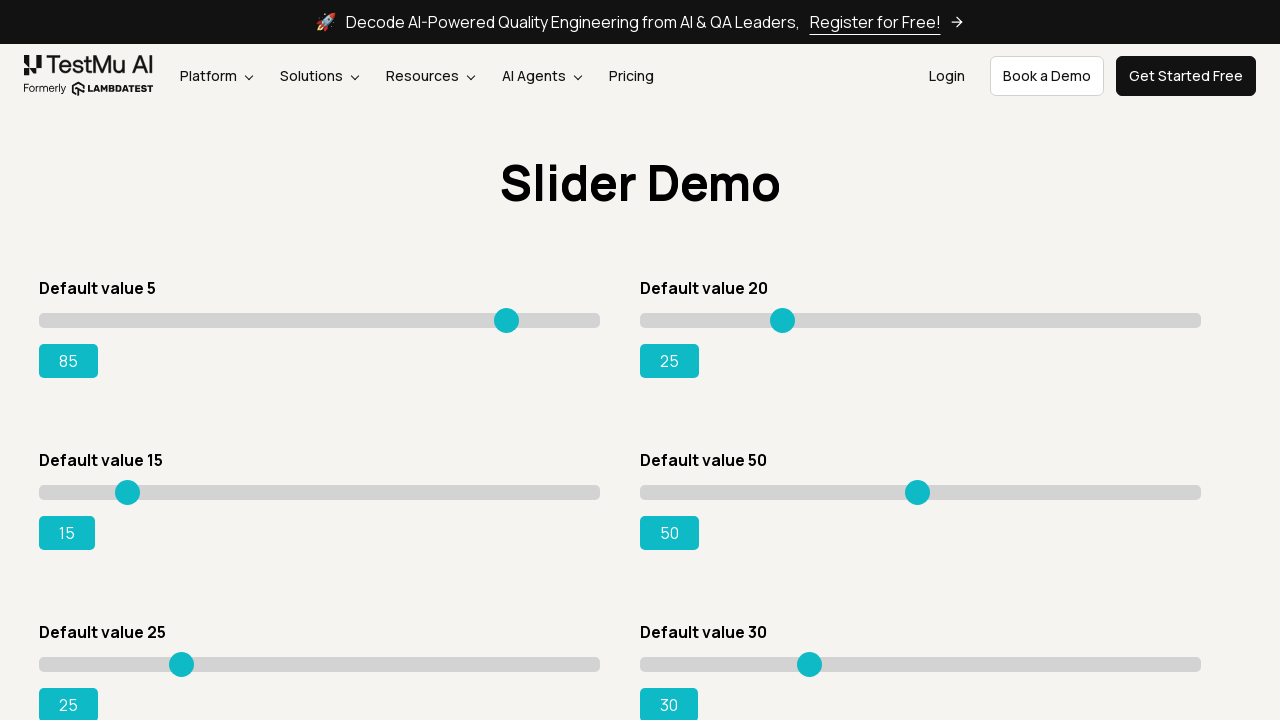

Pressed ArrowRight on slider 2, current value: 26 on xpath=//input[@type='range'] >> nth=1
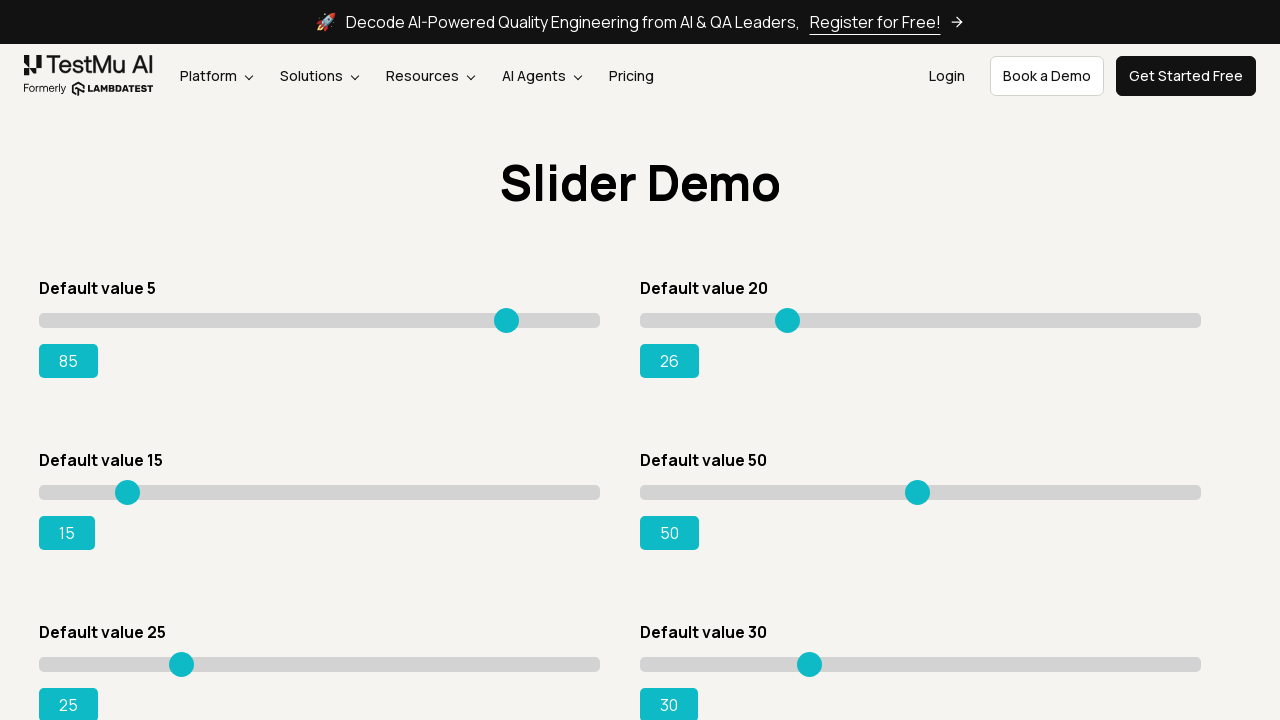

Pressed ArrowRight on slider 2, current value: 27 on xpath=//input[@type='range'] >> nth=1
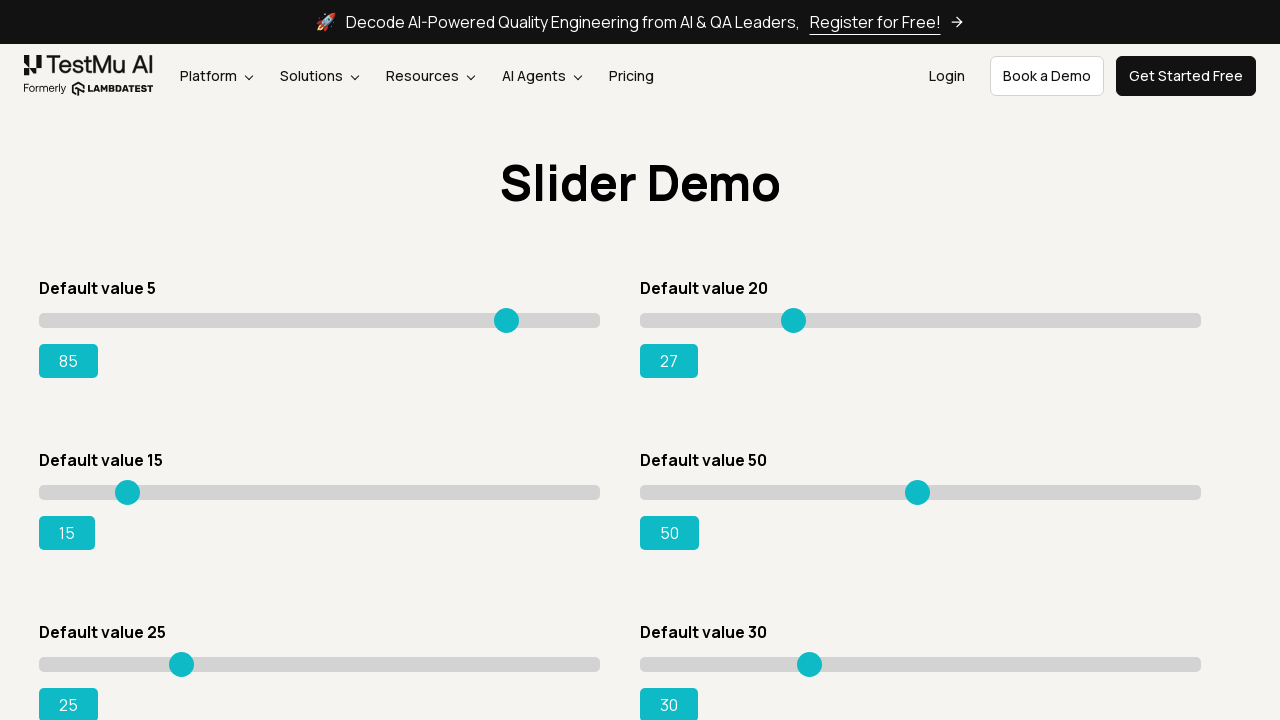

Pressed ArrowRight on slider 2, current value: 28 on xpath=//input[@type='range'] >> nth=1
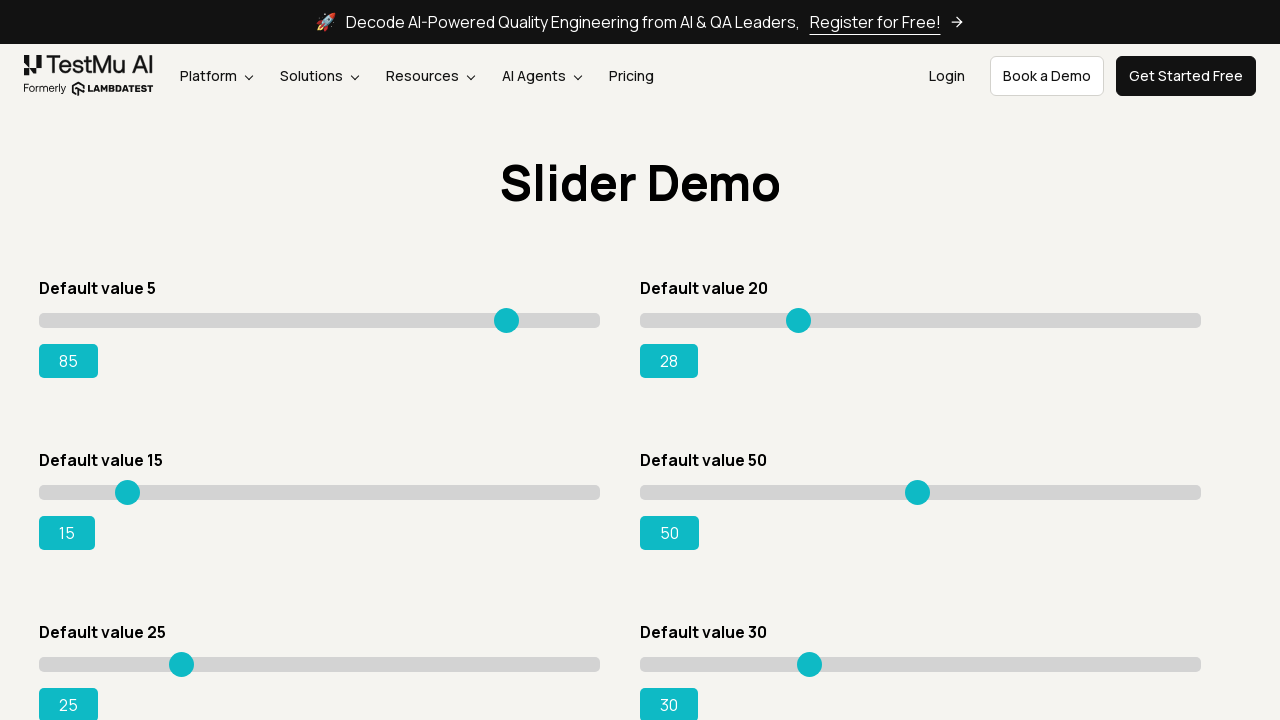

Pressed ArrowRight on slider 2, current value: 29 on xpath=//input[@type='range'] >> nth=1
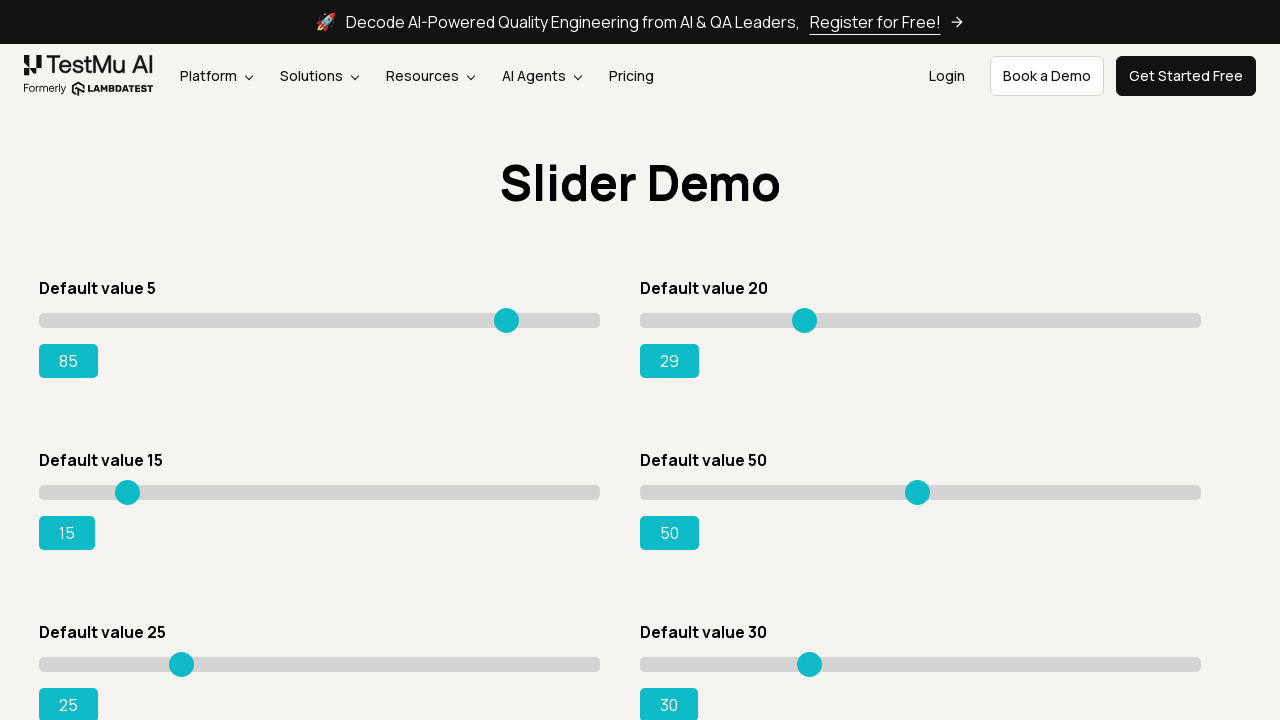

Pressed ArrowRight on slider 2, current value: 30 on xpath=//input[@type='range'] >> nth=1
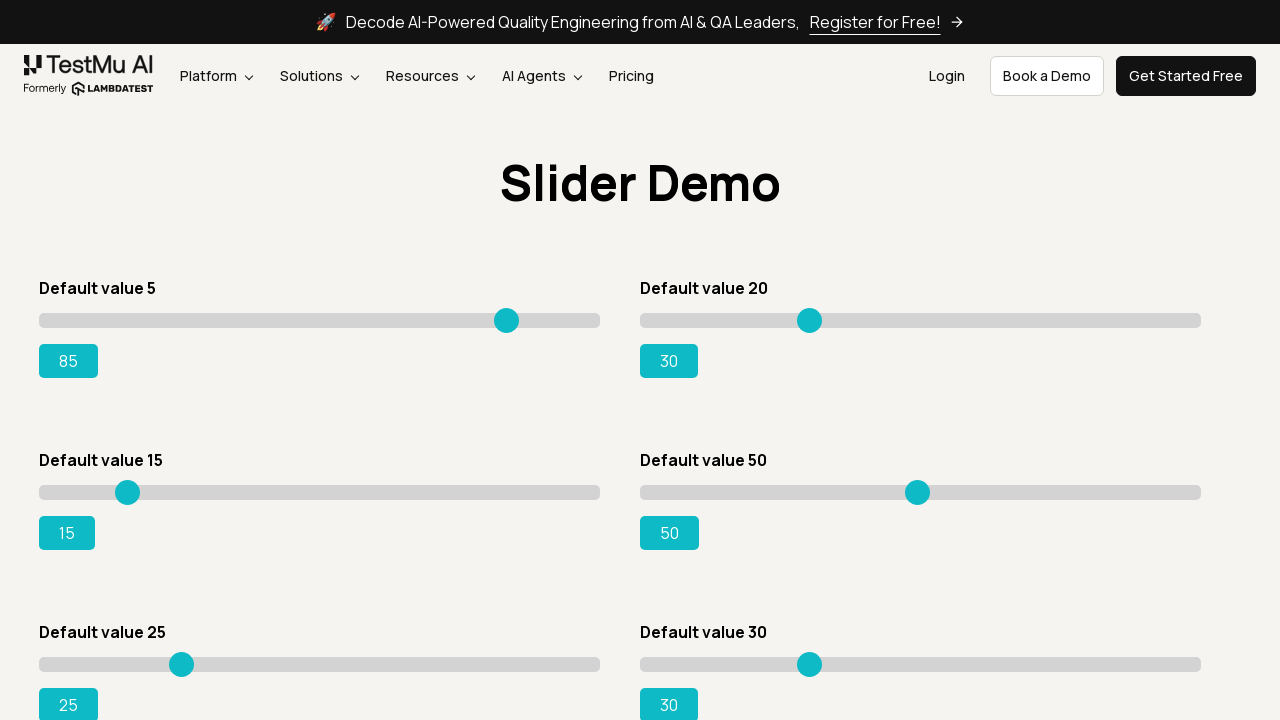

Pressed ArrowRight on slider 2, current value: 31 on xpath=//input[@type='range'] >> nth=1
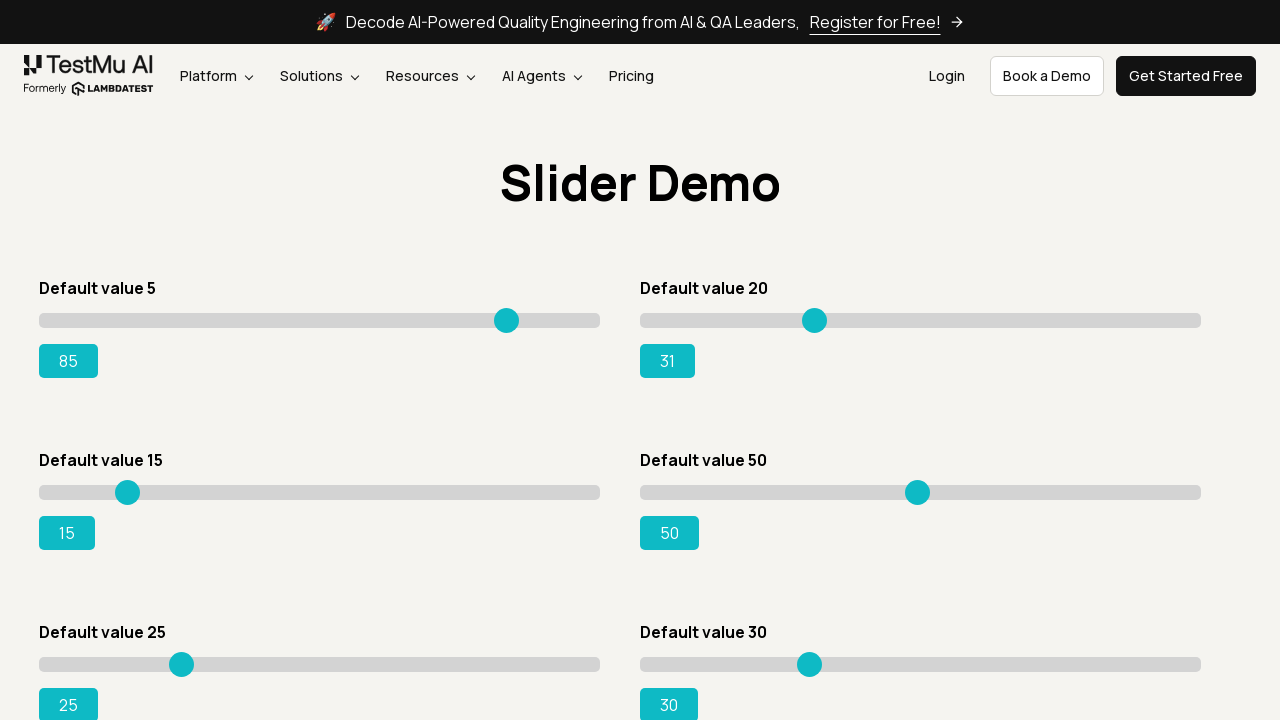

Pressed ArrowRight on slider 2, current value: 32 on xpath=//input[@type='range'] >> nth=1
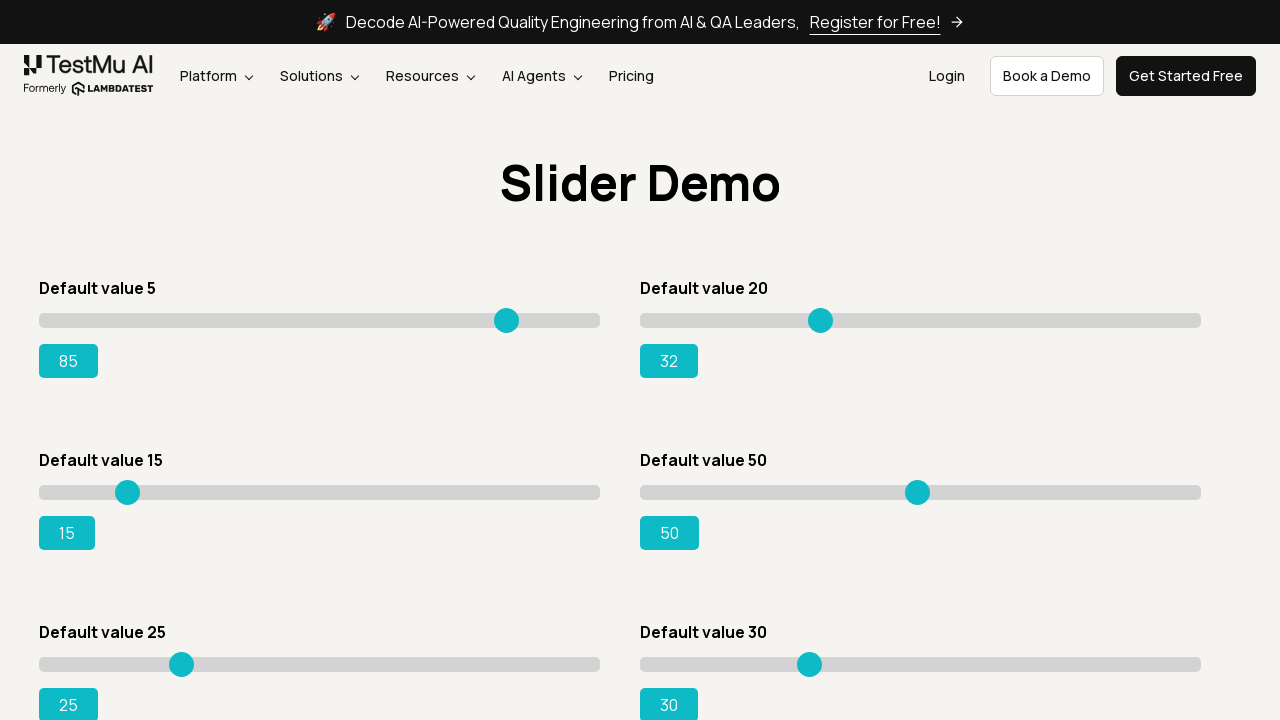

Pressed ArrowRight on slider 2, current value: 33 on xpath=//input[@type='range'] >> nth=1
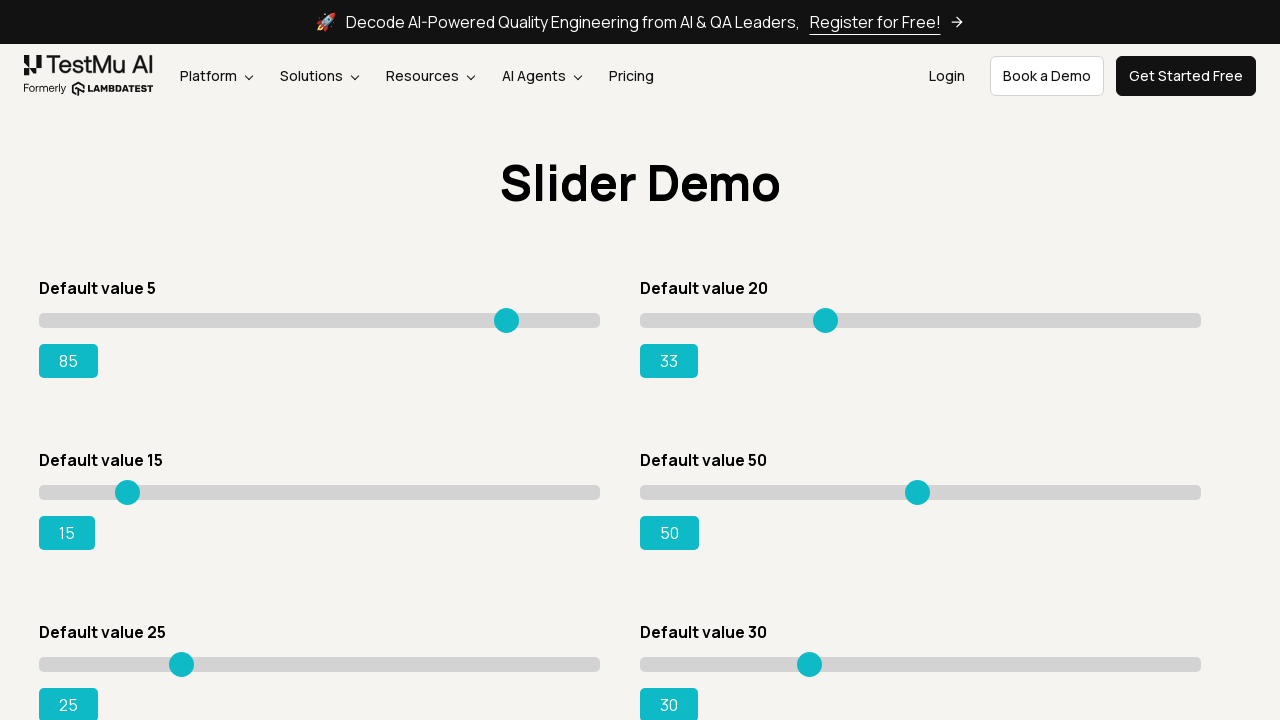

Pressed ArrowRight on slider 2, current value: 34 on xpath=//input[@type='range'] >> nth=1
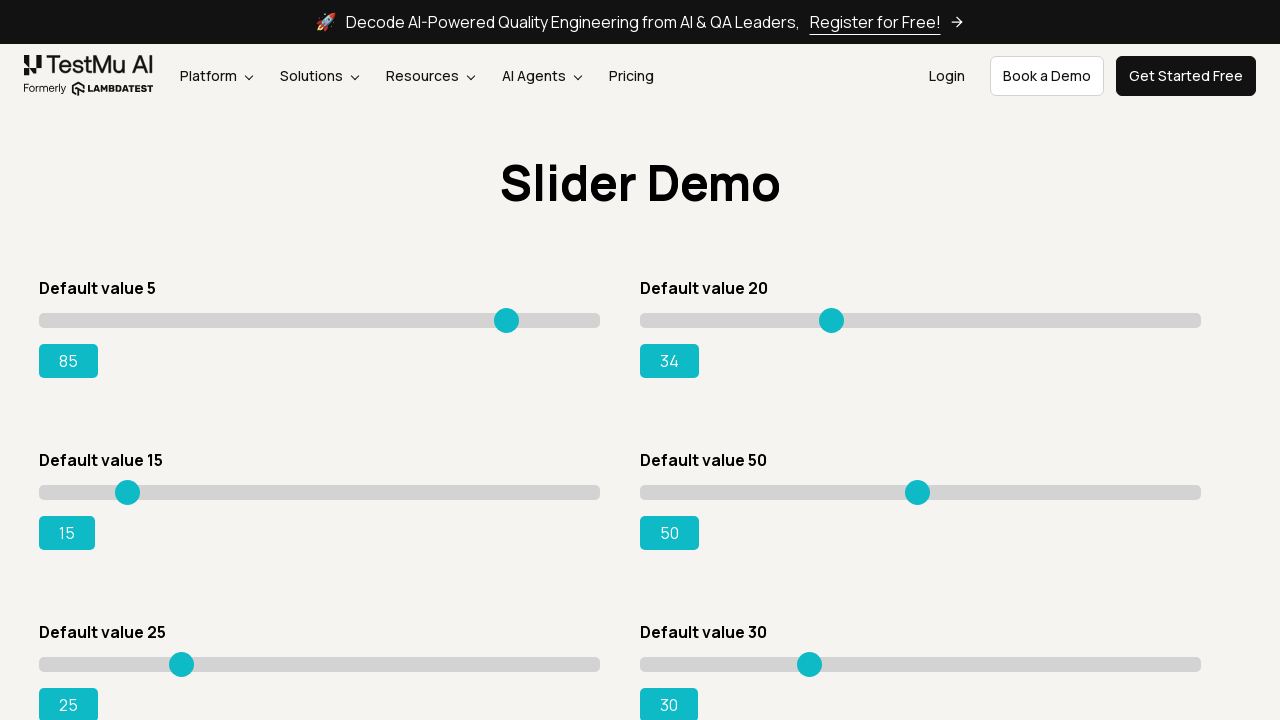

Pressed ArrowRight on slider 2, current value: 35 on xpath=//input[@type='range'] >> nth=1
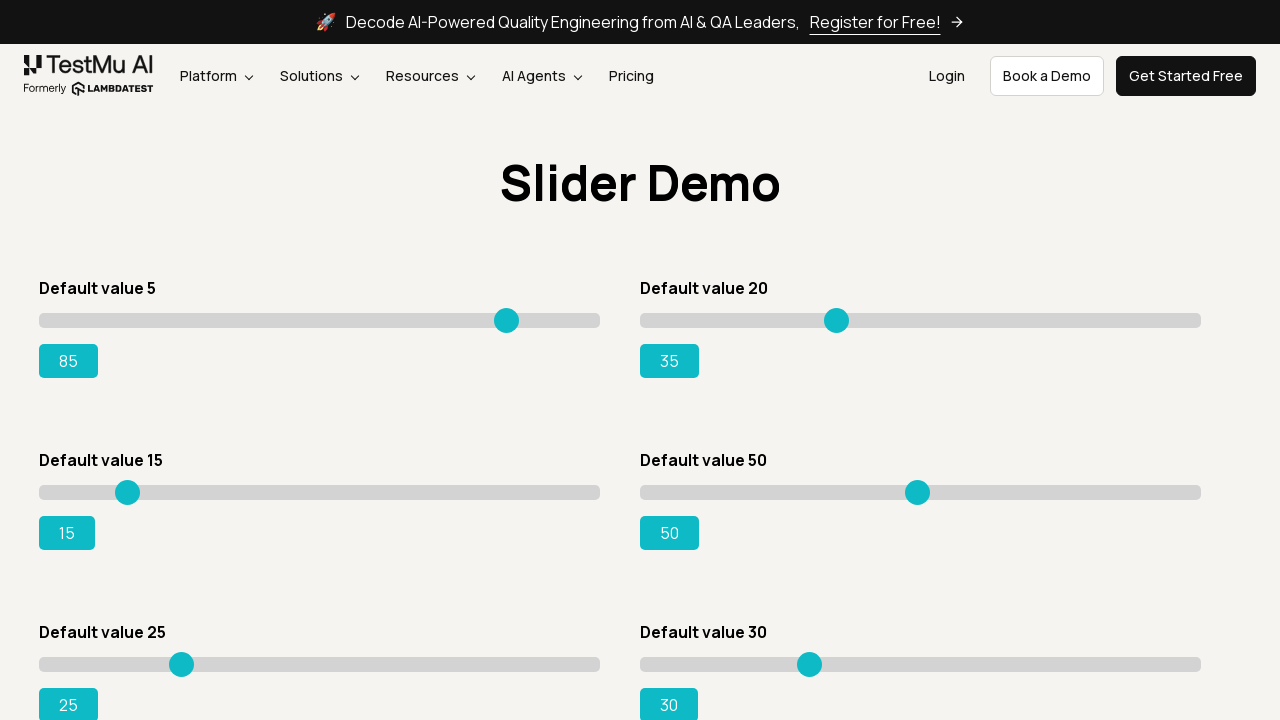

Pressed ArrowRight on slider 2, current value: 36 on xpath=//input[@type='range'] >> nth=1
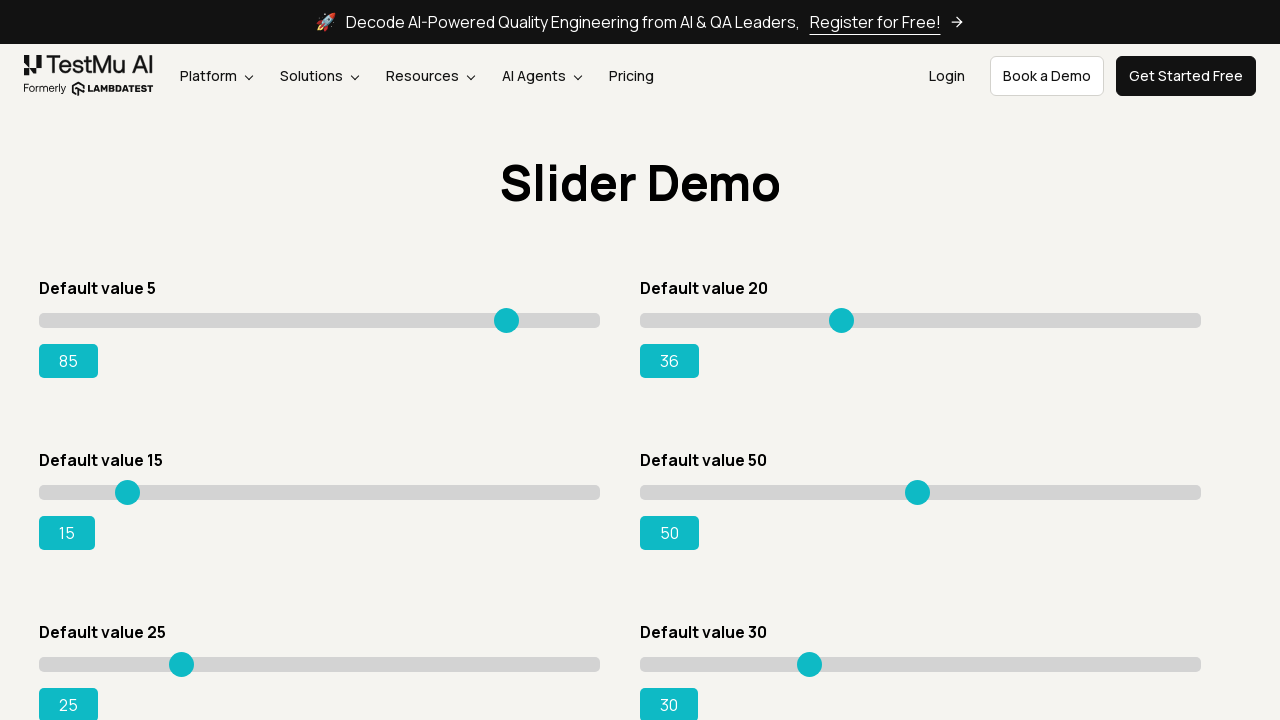

Pressed ArrowRight on slider 2, current value: 37 on xpath=//input[@type='range'] >> nth=1
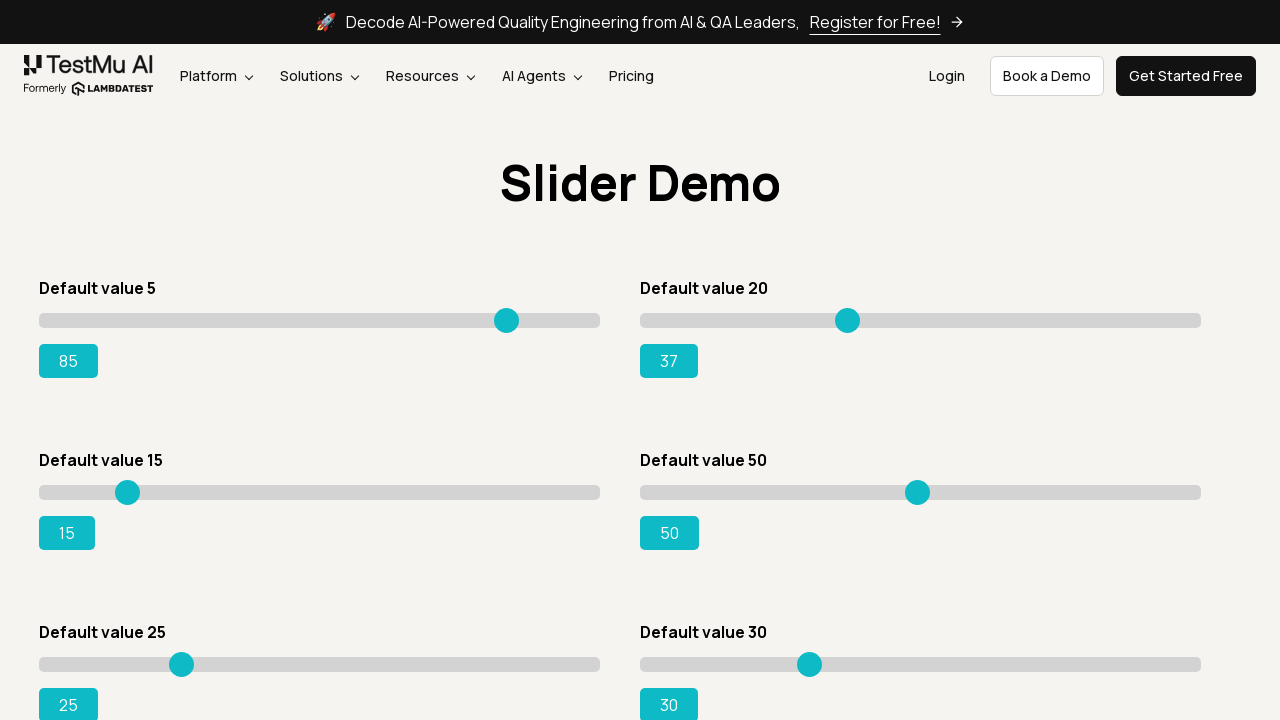

Pressed ArrowRight on slider 2, current value: 38 on xpath=//input[@type='range'] >> nth=1
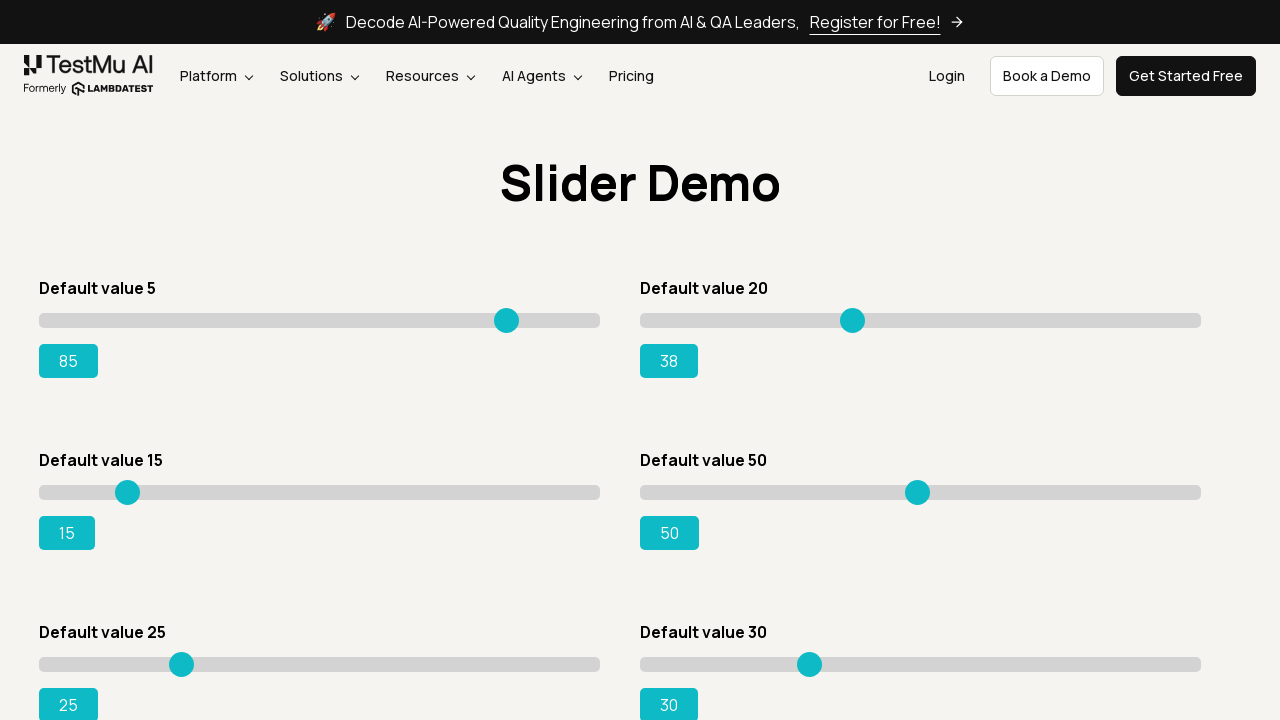

Pressed ArrowRight on slider 2, current value: 39 on xpath=//input[@type='range'] >> nth=1
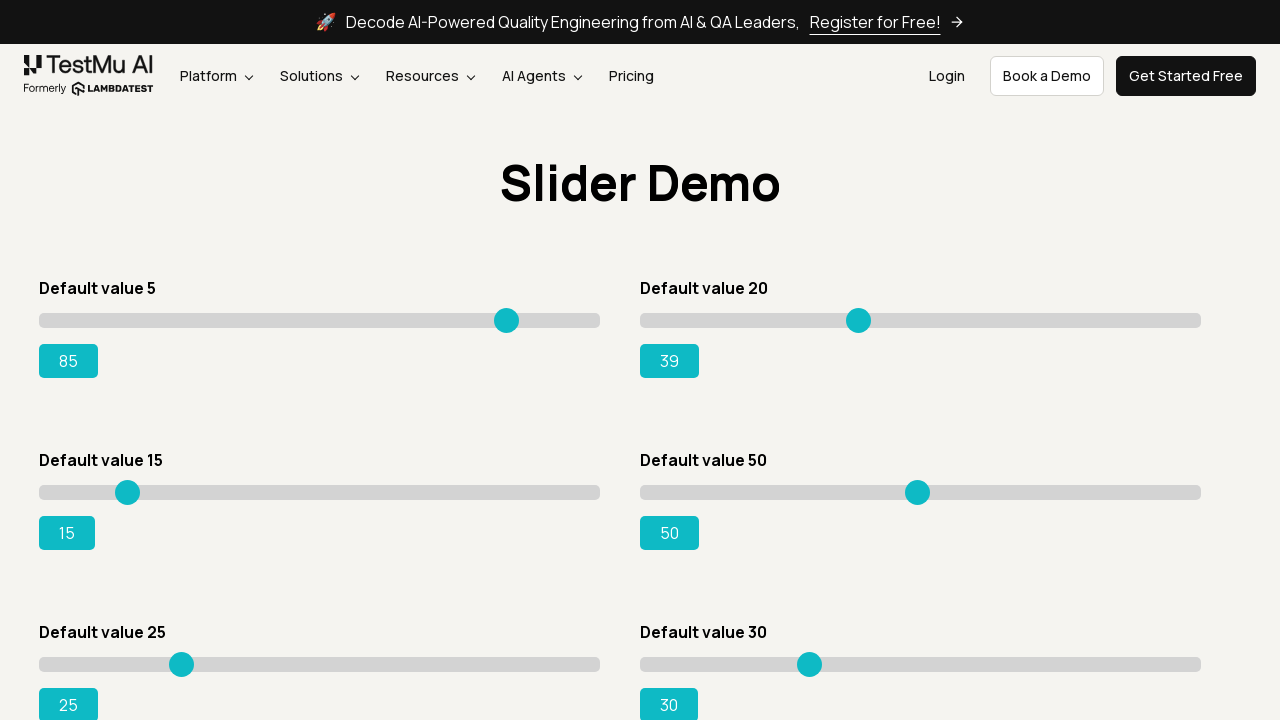

Pressed ArrowRight on slider 2, current value: 40 on xpath=//input[@type='range'] >> nth=1
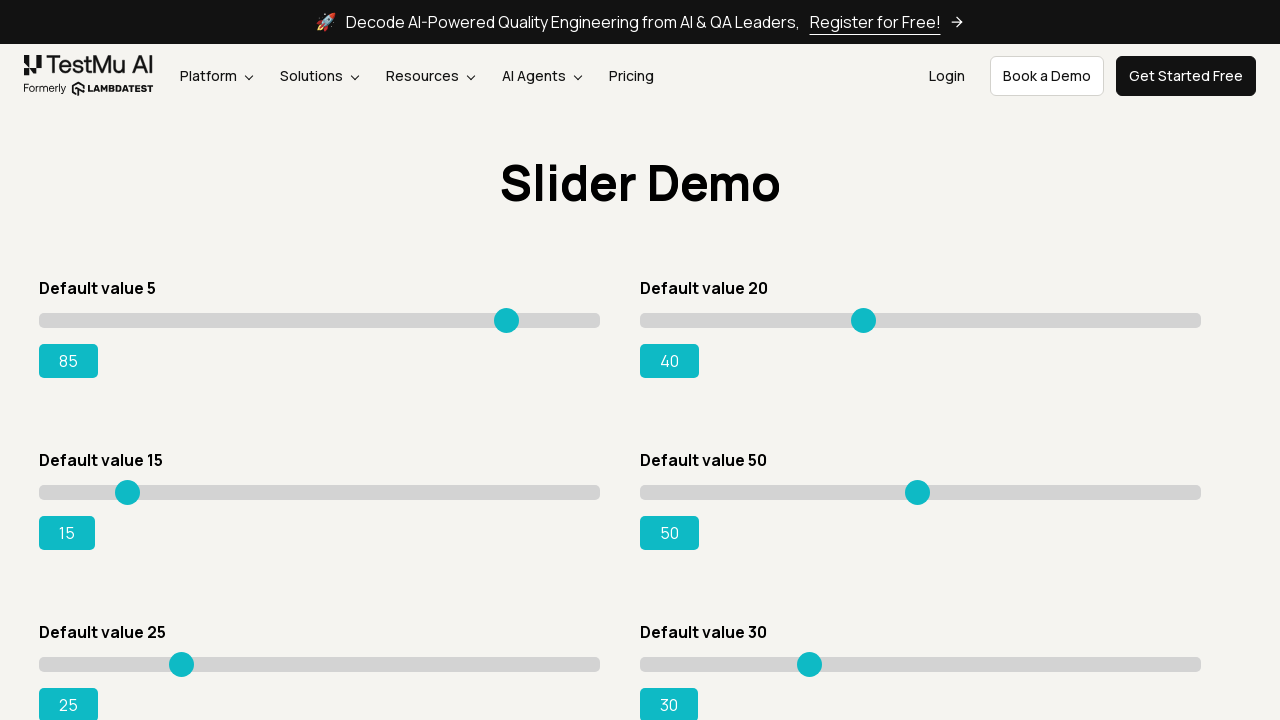

Pressed ArrowRight on slider 2, current value: 41 on xpath=//input[@type='range'] >> nth=1
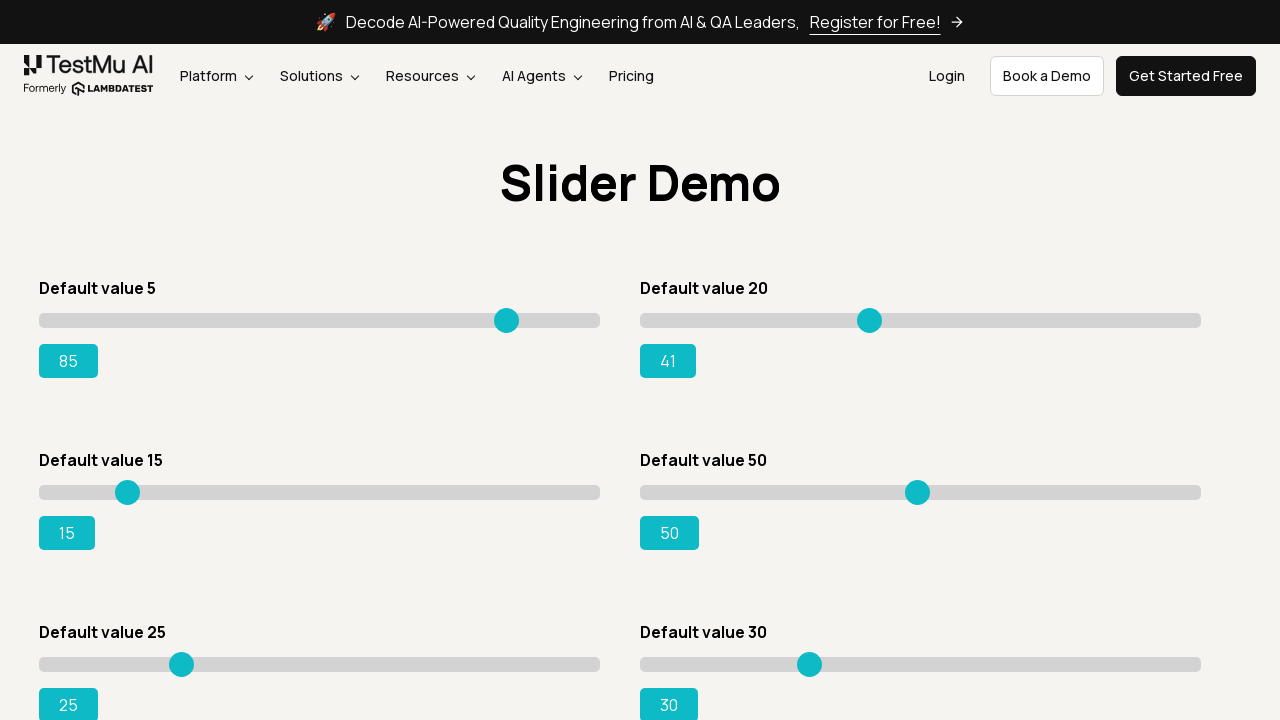

Pressed ArrowRight on slider 2, current value: 42 on xpath=//input[@type='range'] >> nth=1
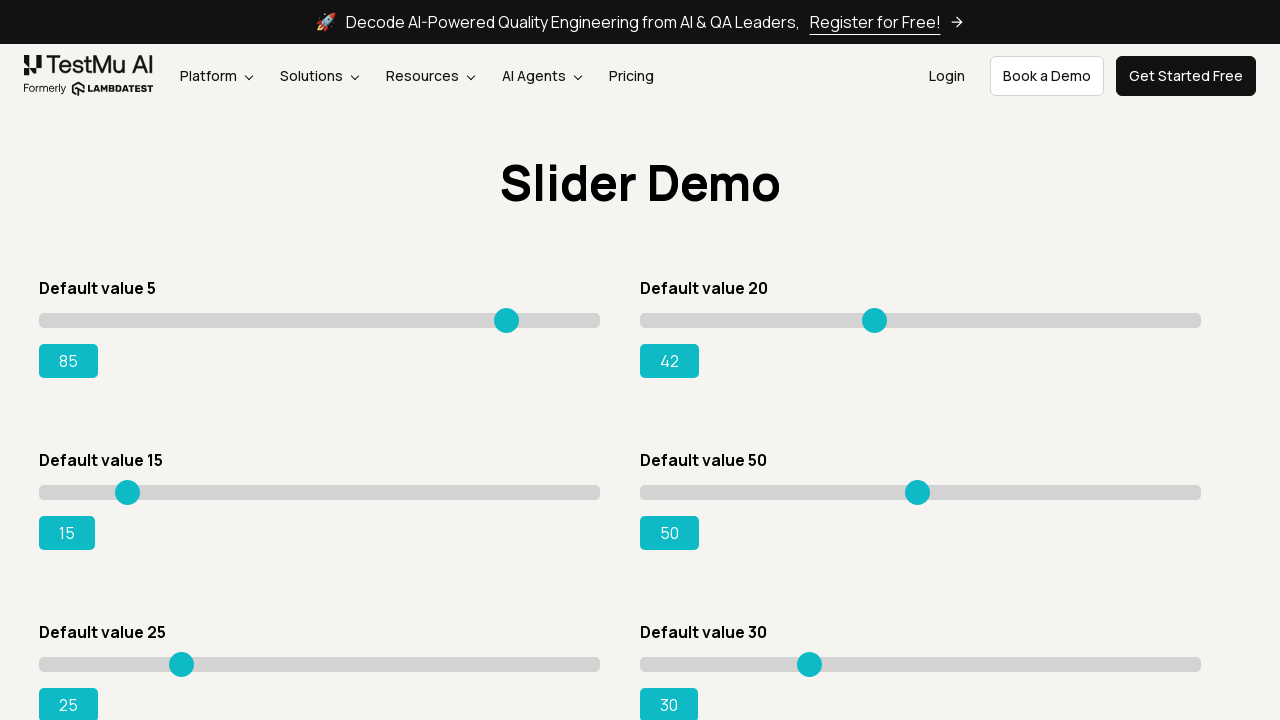

Pressed ArrowRight on slider 2, current value: 43 on xpath=//input[@type='range'] >> nth=1
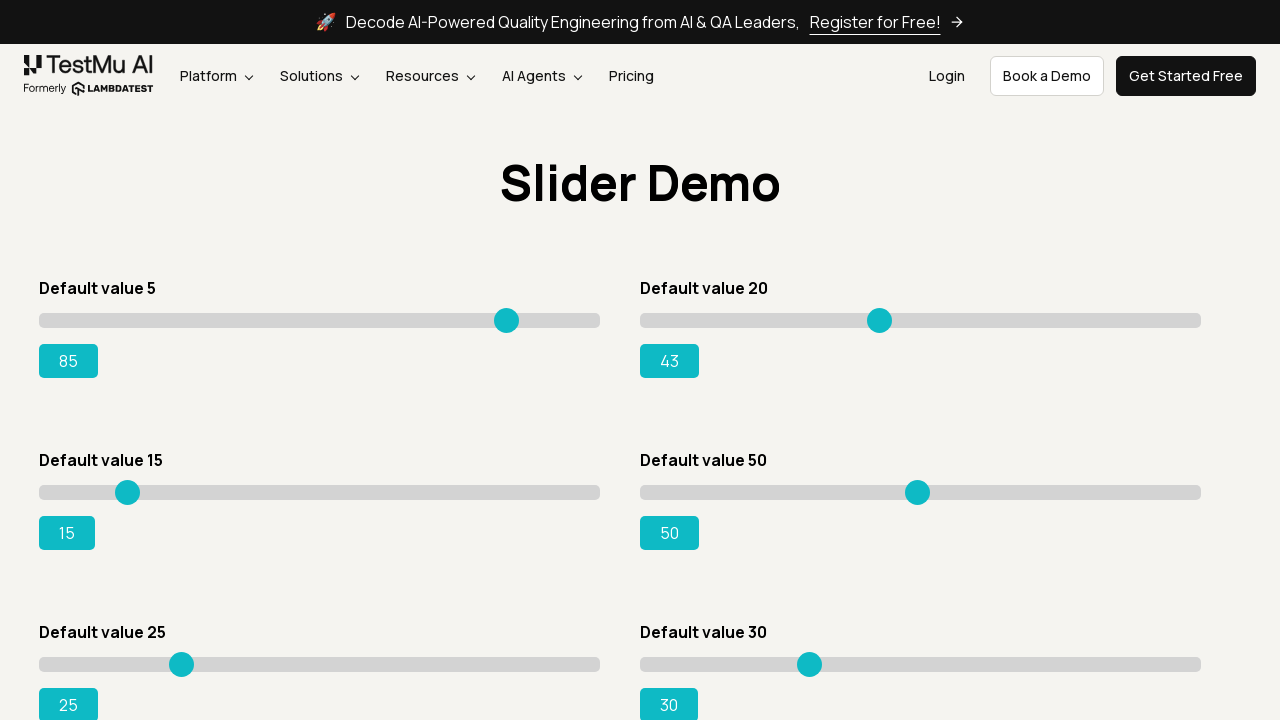

Pressed ArrowRight on slider 2, current value: 44 on xpath=//input[@type='range'] >> nth=1
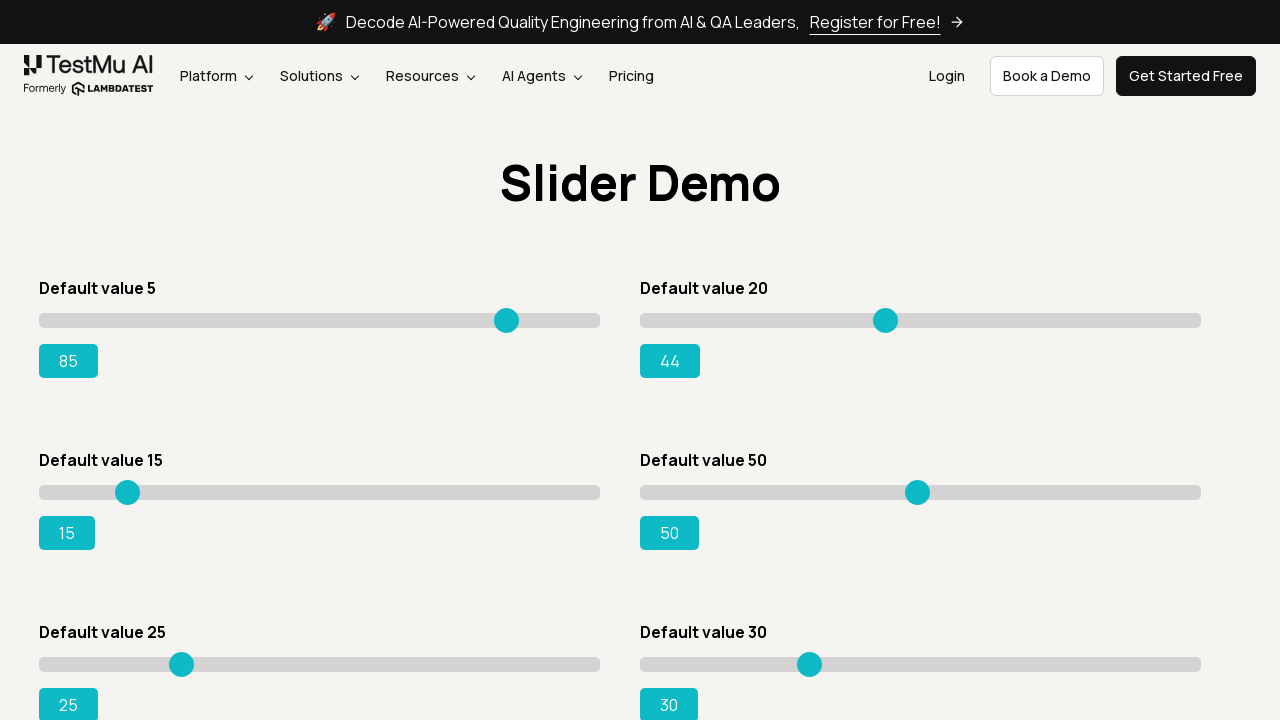

Pressed ArrowRight on slider 2, current value: 45 on xpath=//input[@type='range'] >> nth=1
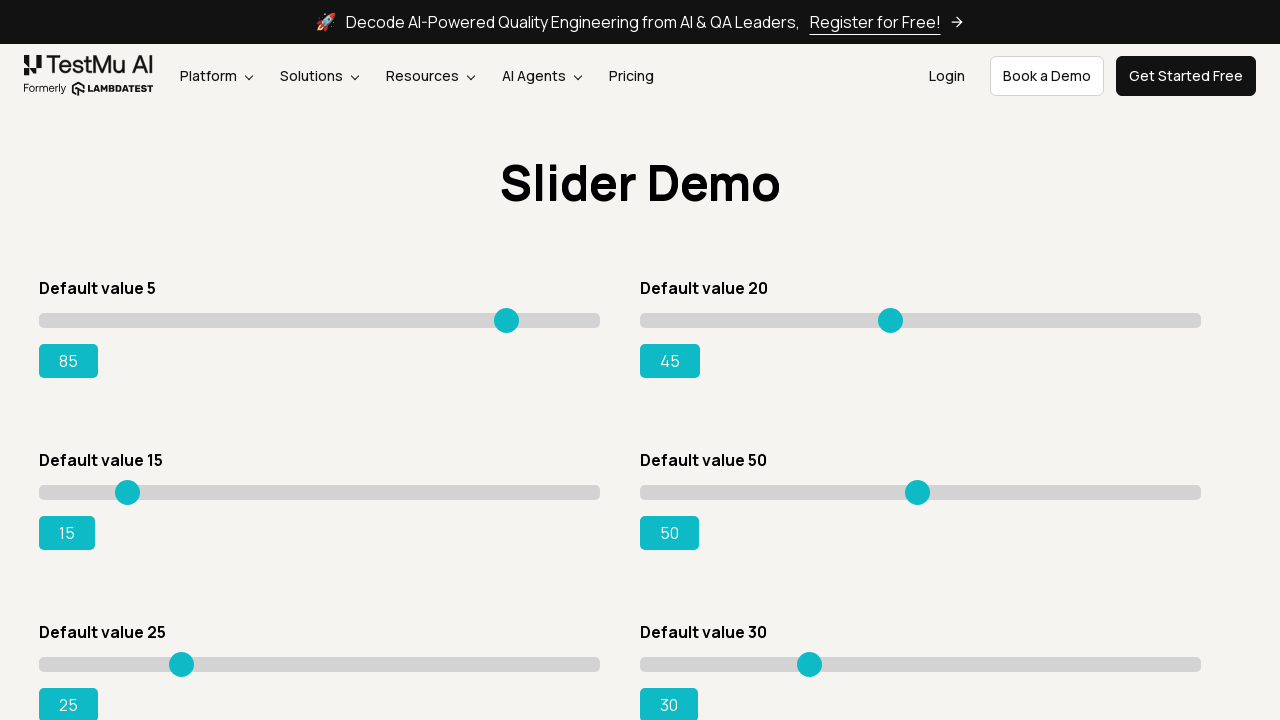

Pressed ArrowRight on slider 2, current value: 46 on xpath=//input[@type='range'] >> nth=1
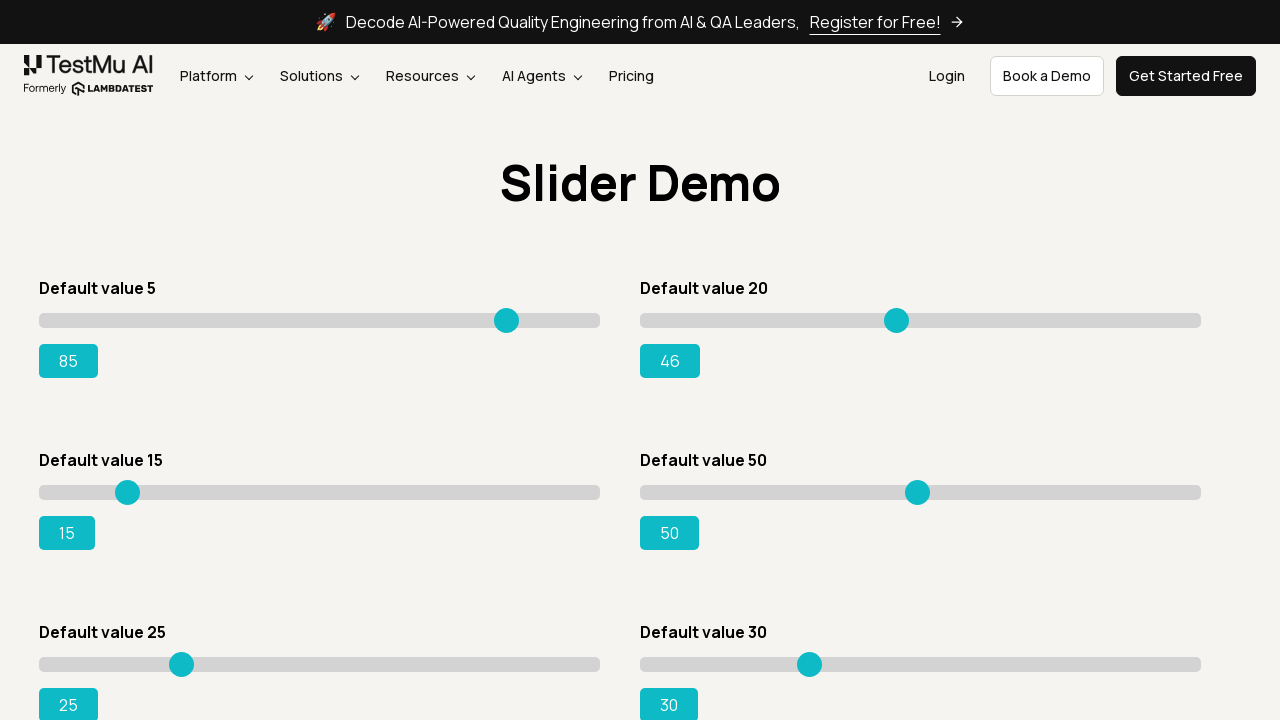

Pressed ArrowRight on slider 2, current value: 47 on xpath=//input[@type='range'] >> nth=1
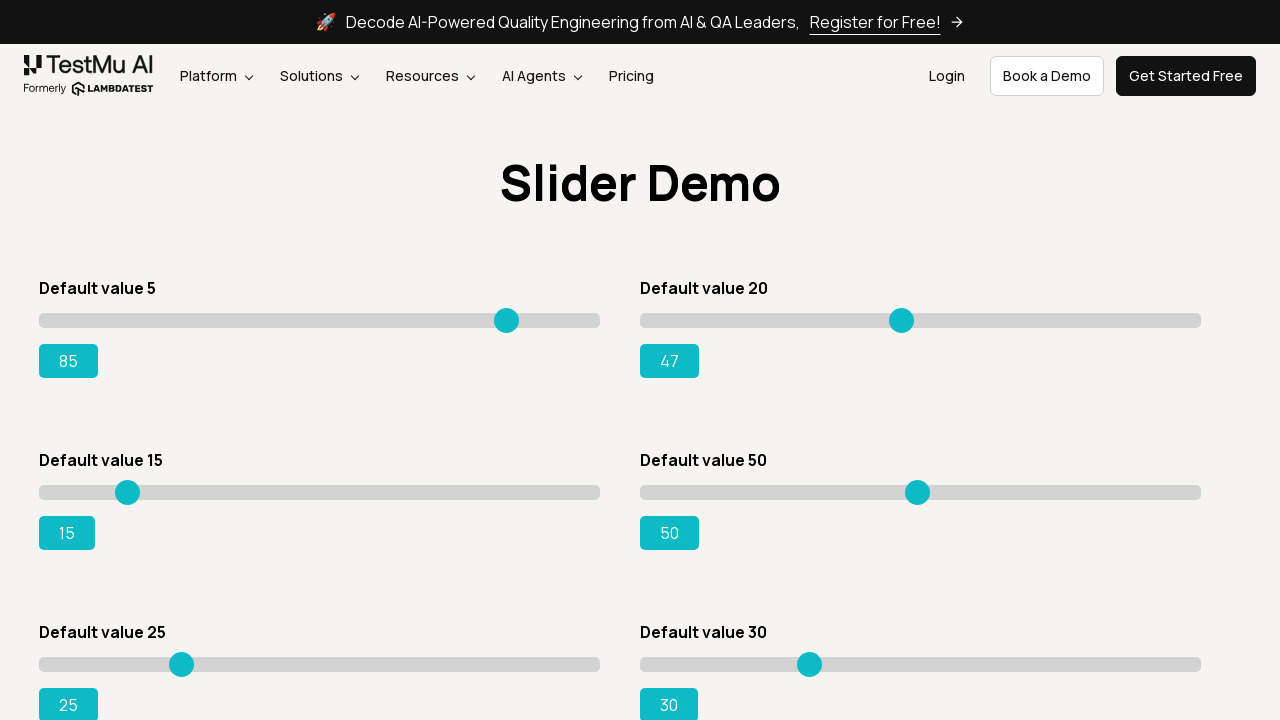

Pressed ArrowRight on slider 2, current value: 48 on xpath=//input[@type='range'] >> nth=1
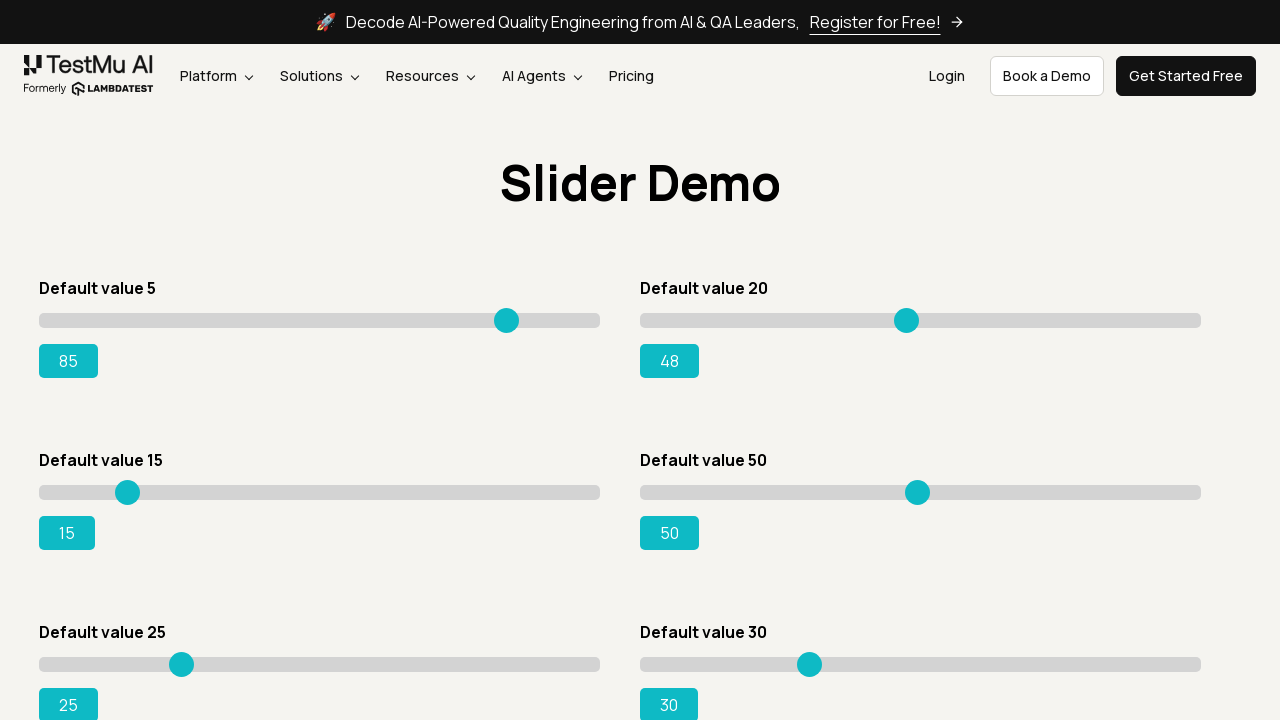

Pressed ArrowRight on slider 2, current value: 49 on xpath=//input[@type='range'] >> nth=1
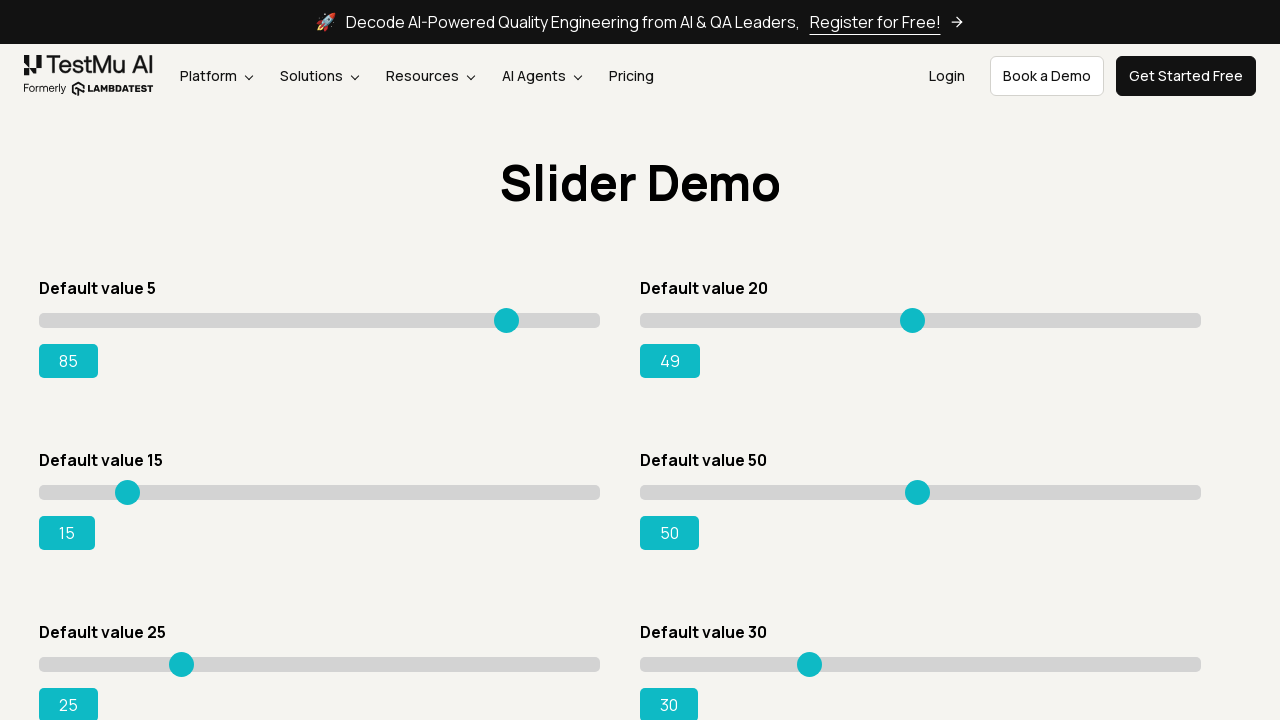

Pressed ArrowRight on slider 2, current value: 50 on xpath=//input[@type='range'] >> nth=1
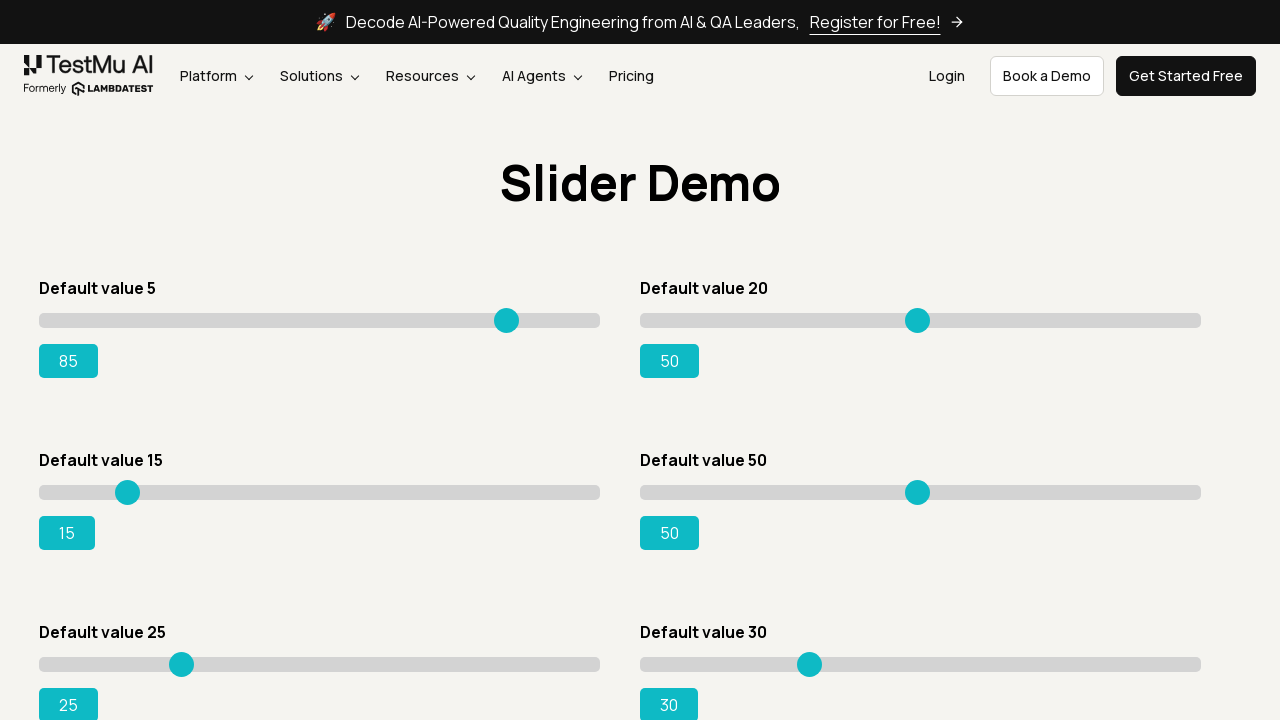

Pressed ArrowRight on slider 2, current value: 51 on xpath=//input[@type='range'] >> nth=1
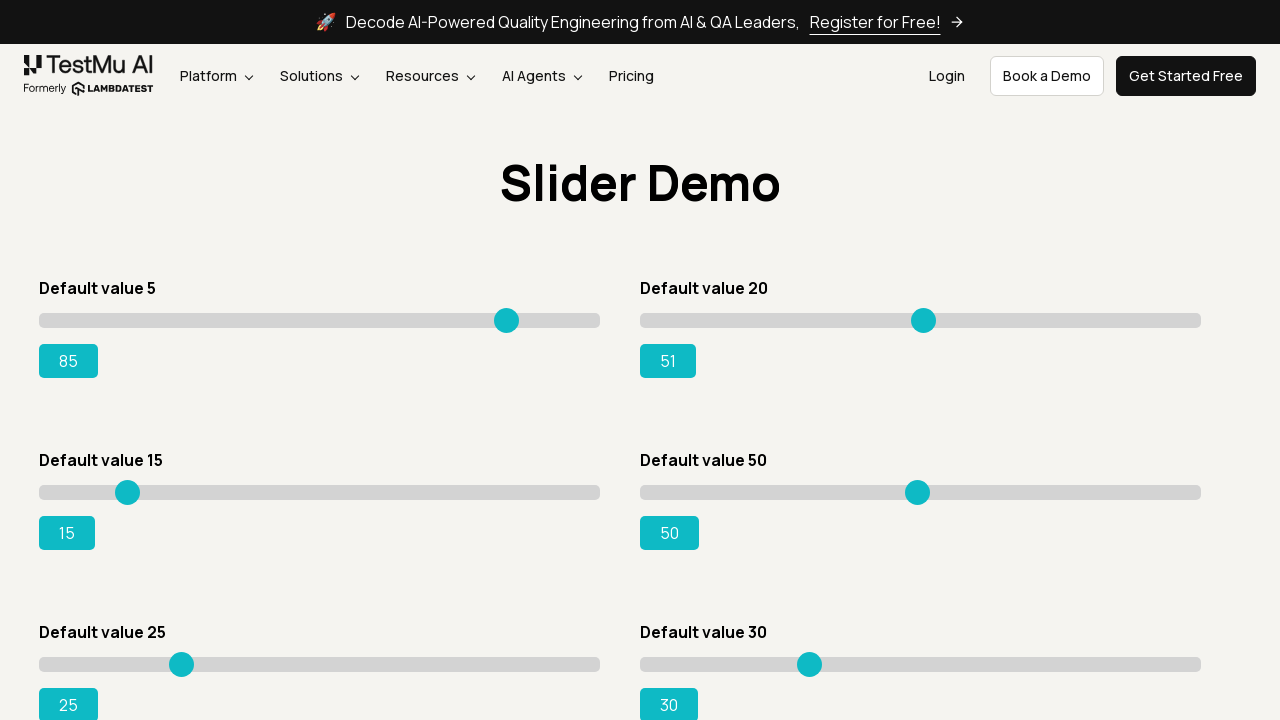

Pressed ArrowRight on slider 2, current value: 52 on xpath=//input[@type='range'] >> nth=1
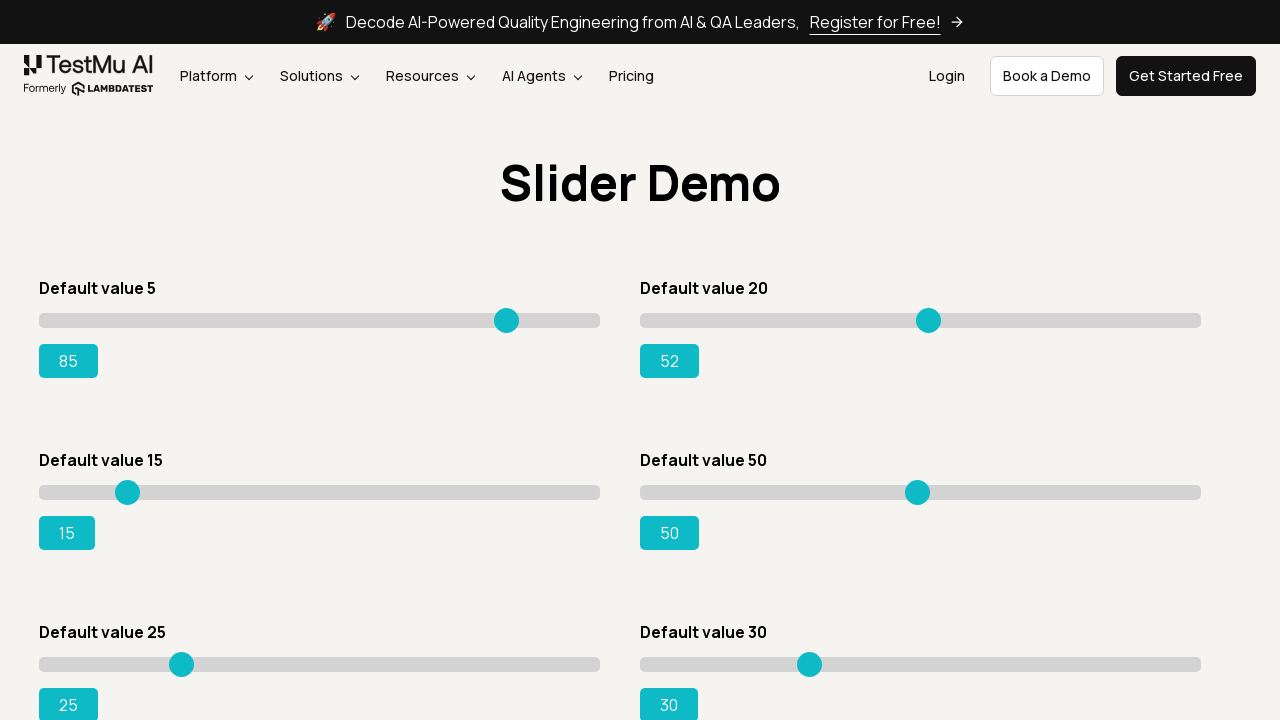

Pressed ArrowRight on slider 2, current value: 53 on xpath=//input[@type='range'] >> nth=1
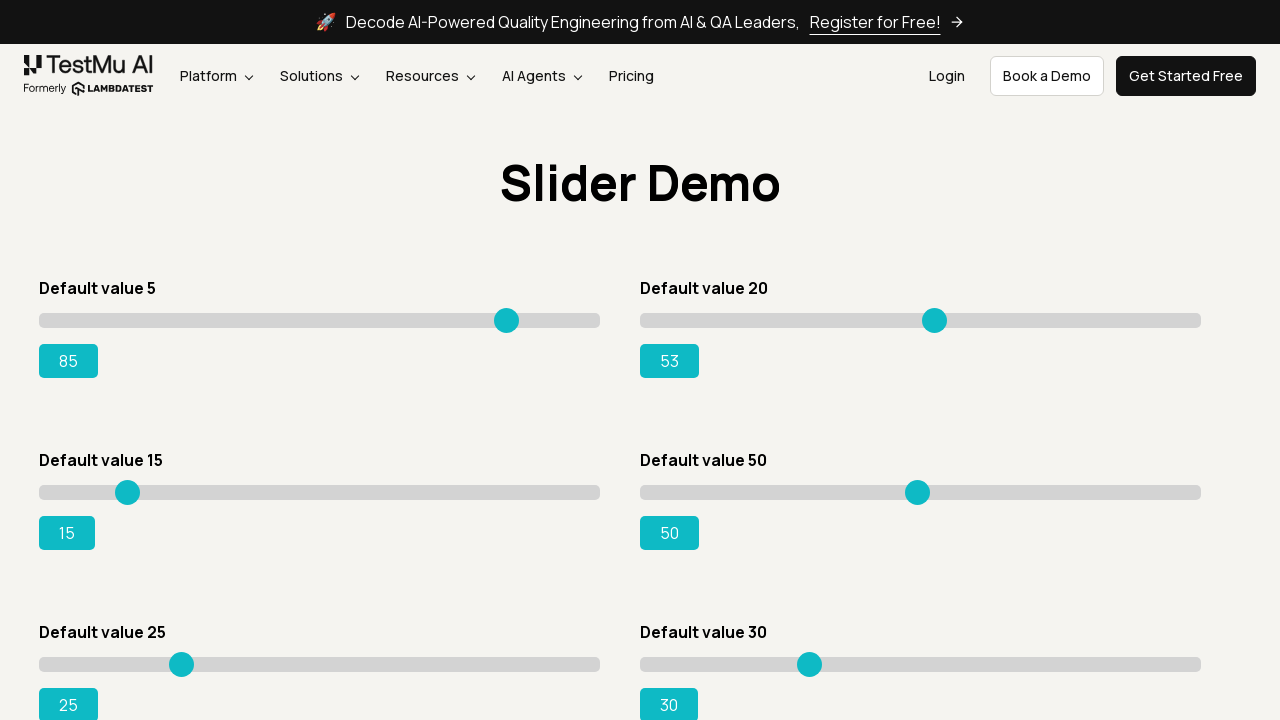

Pressed ArrowRight on slider 2, current value: 54 on xpath=//input[@type='range'] >> nth=1
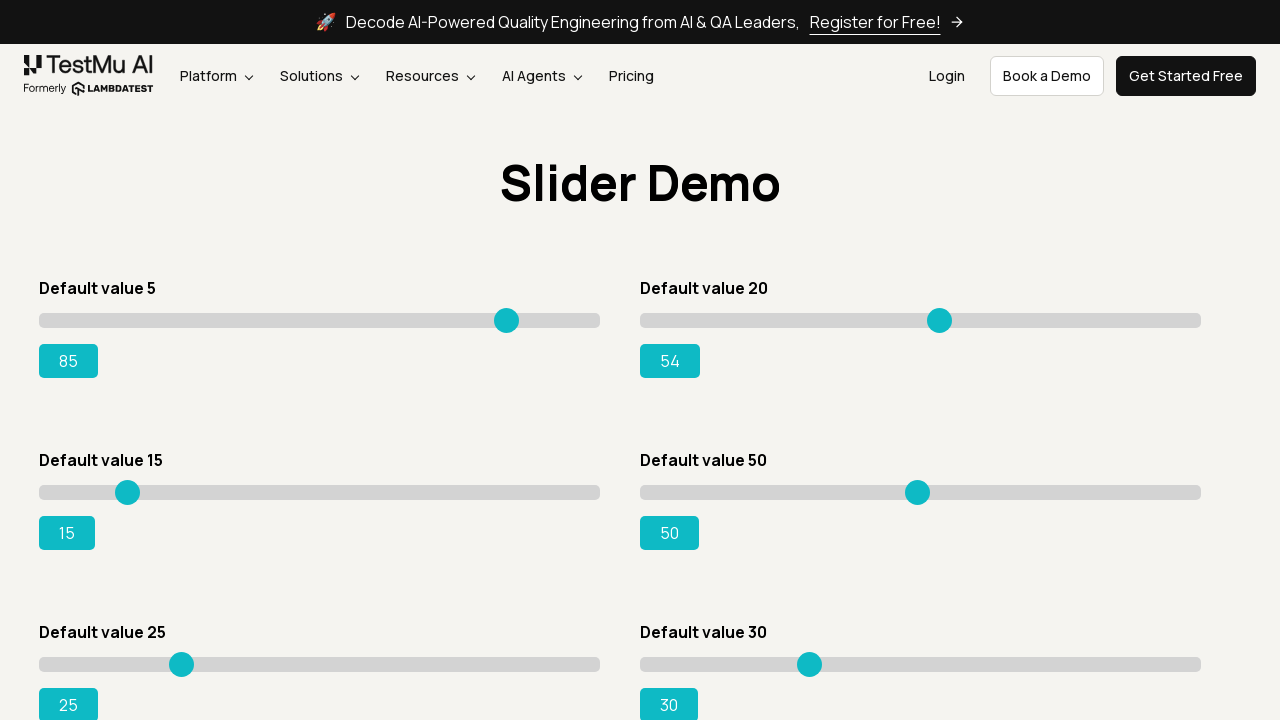

Pressed ArrowRight on slider 2, current value: 55 on xpath=//input[@type='range'] >> nth=1
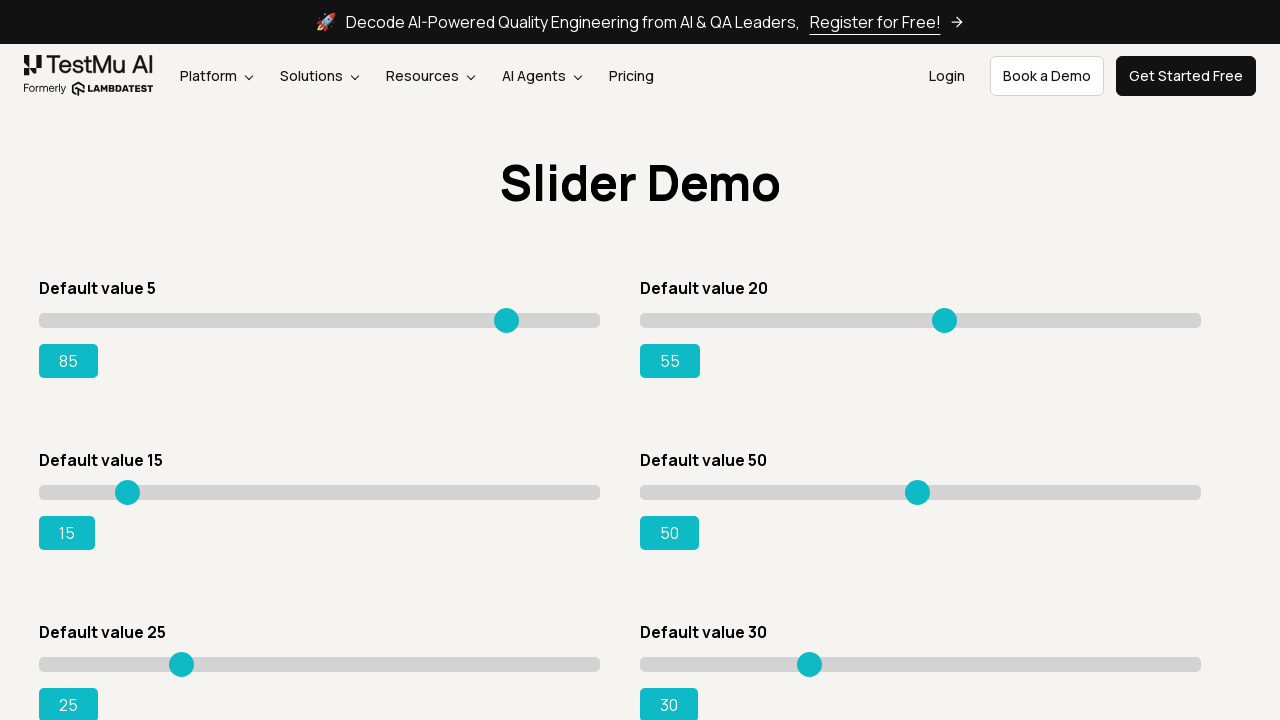

Pressed ArrowRight on slider 2, current value: 56 on xpath=//input[@type='range'] >> nth=1
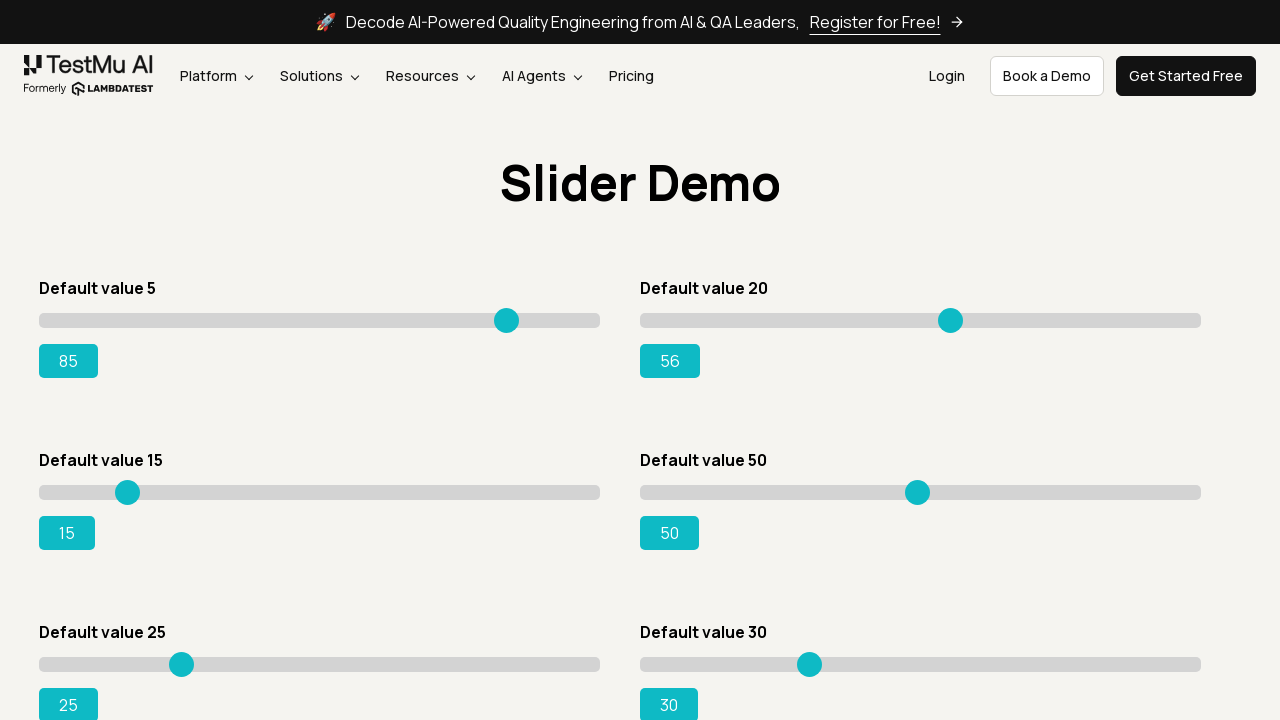

Pressed ArrowRight on slider 2, current value: 57 on xpath=//input[@type='range'] >> nth=1
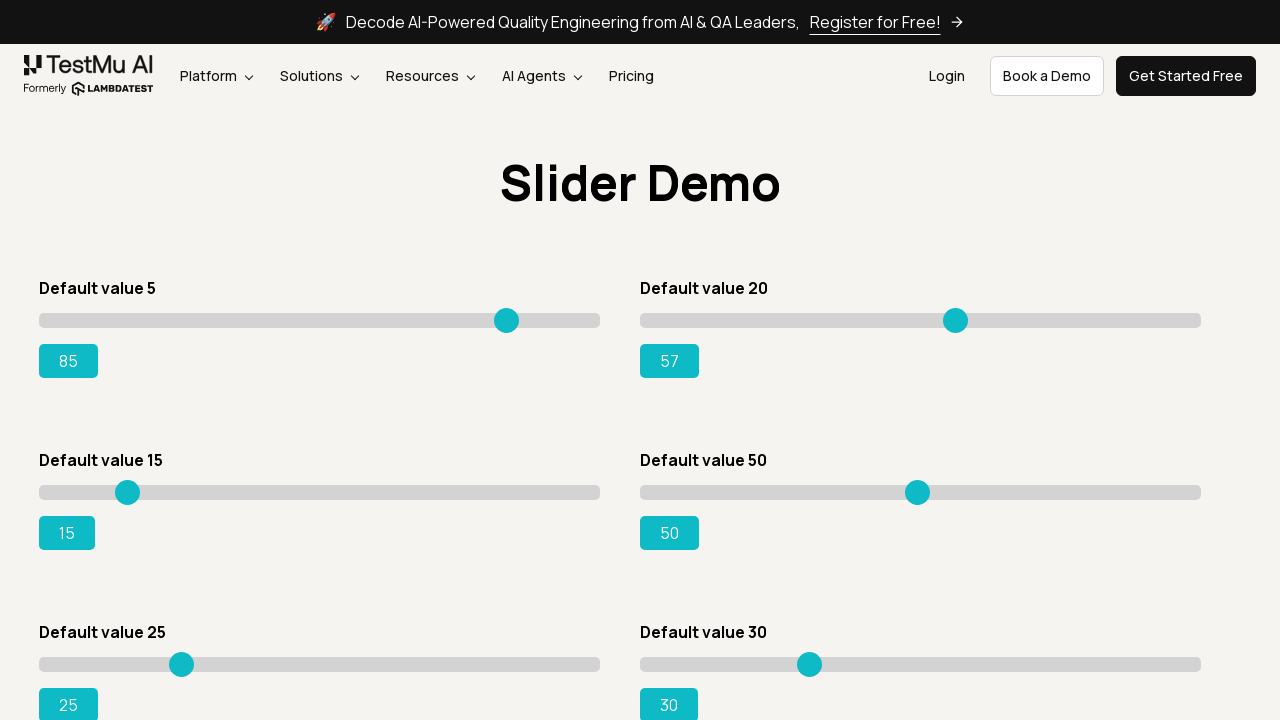

Pressed ArrowRight on slider 2, current value: 58 on xpath=//input[@type='range'] >> nth=1
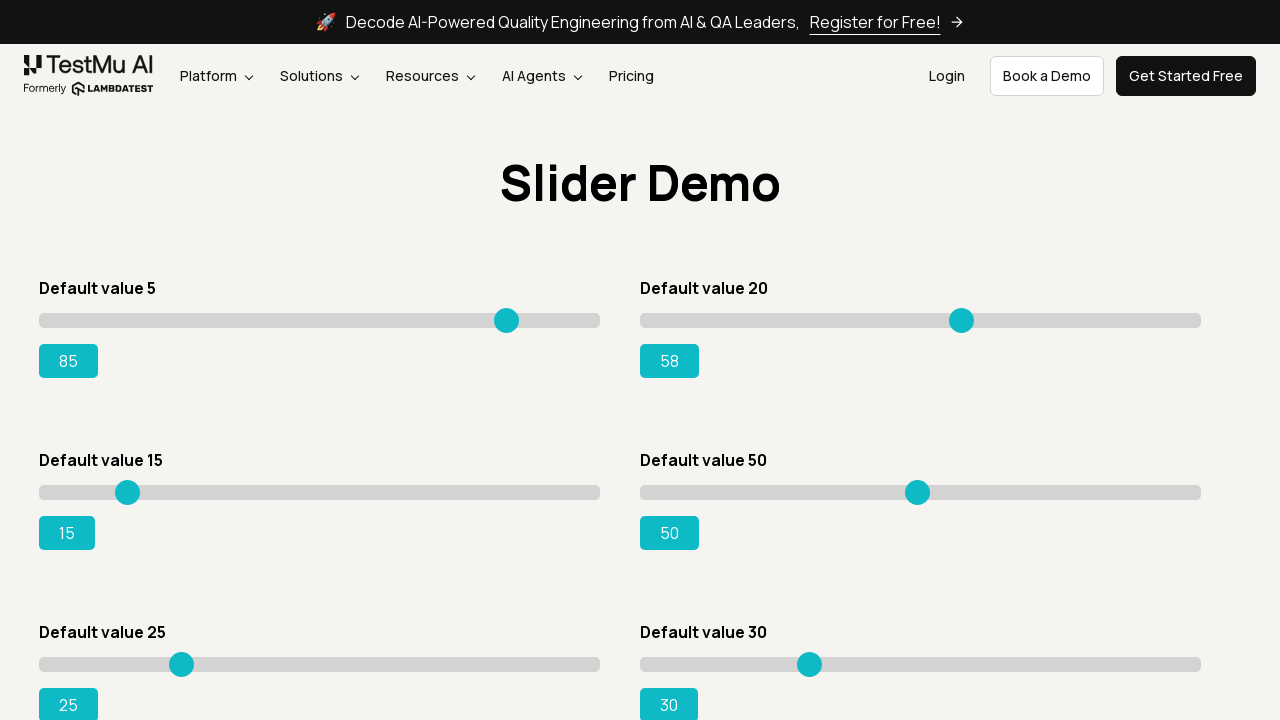

Pressed ArrowRight on slider 2, current value: 59 on xpath=//input[@type='range'] >> nth=1
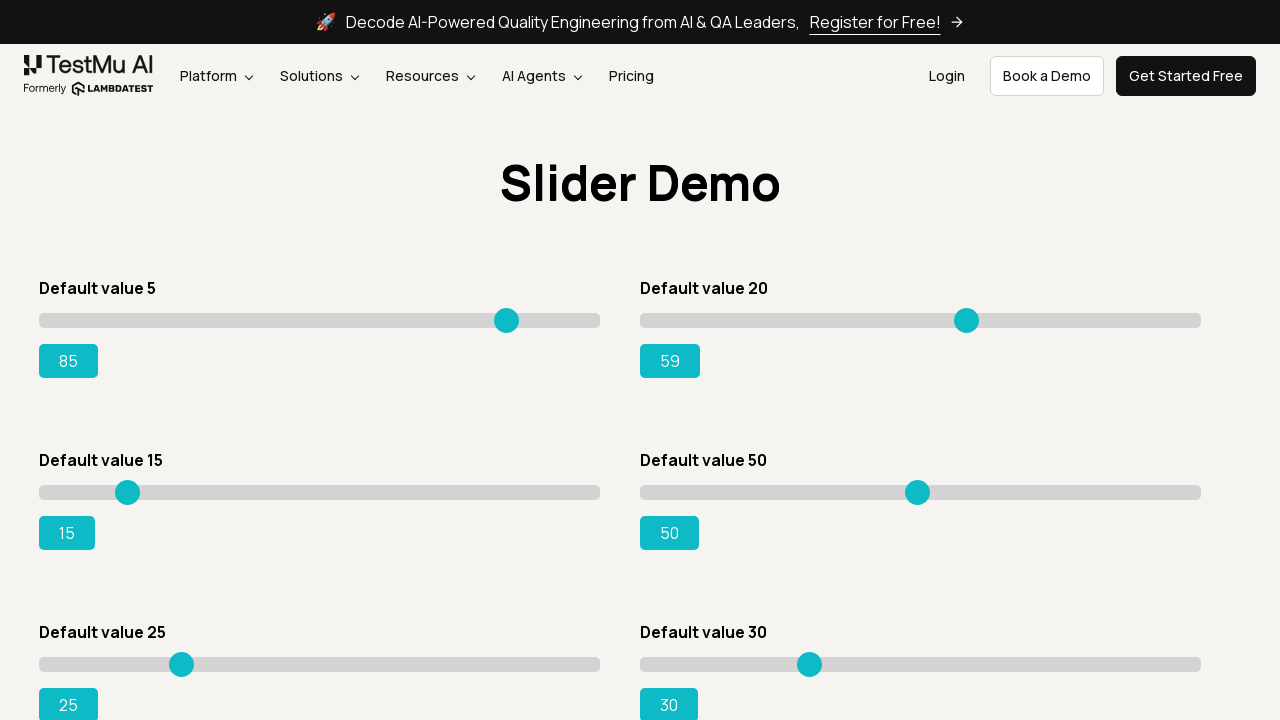

Pressed ArrowRight on slider 2, current value: 60 on xpath=//input[@type='range'] >> nth=1
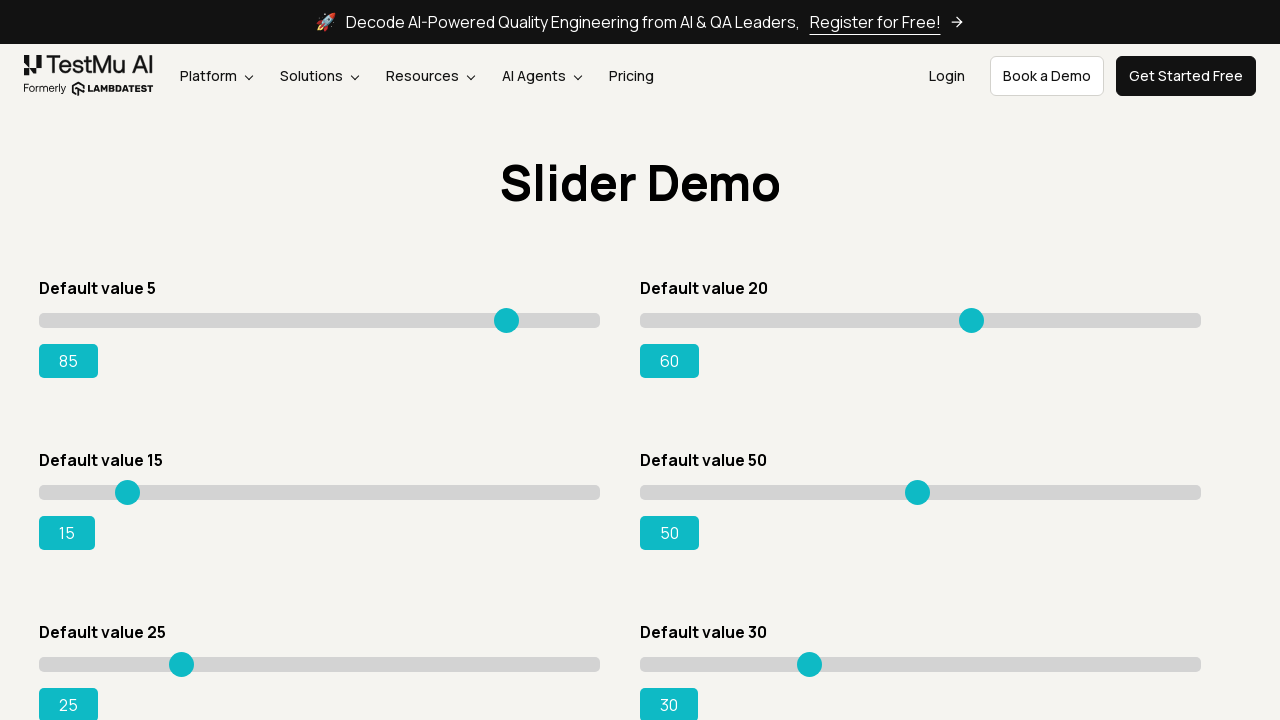

Pressed ArrowRight on slider 2, current value: 61 on xpath=//input[@type='range'] >> nth=1
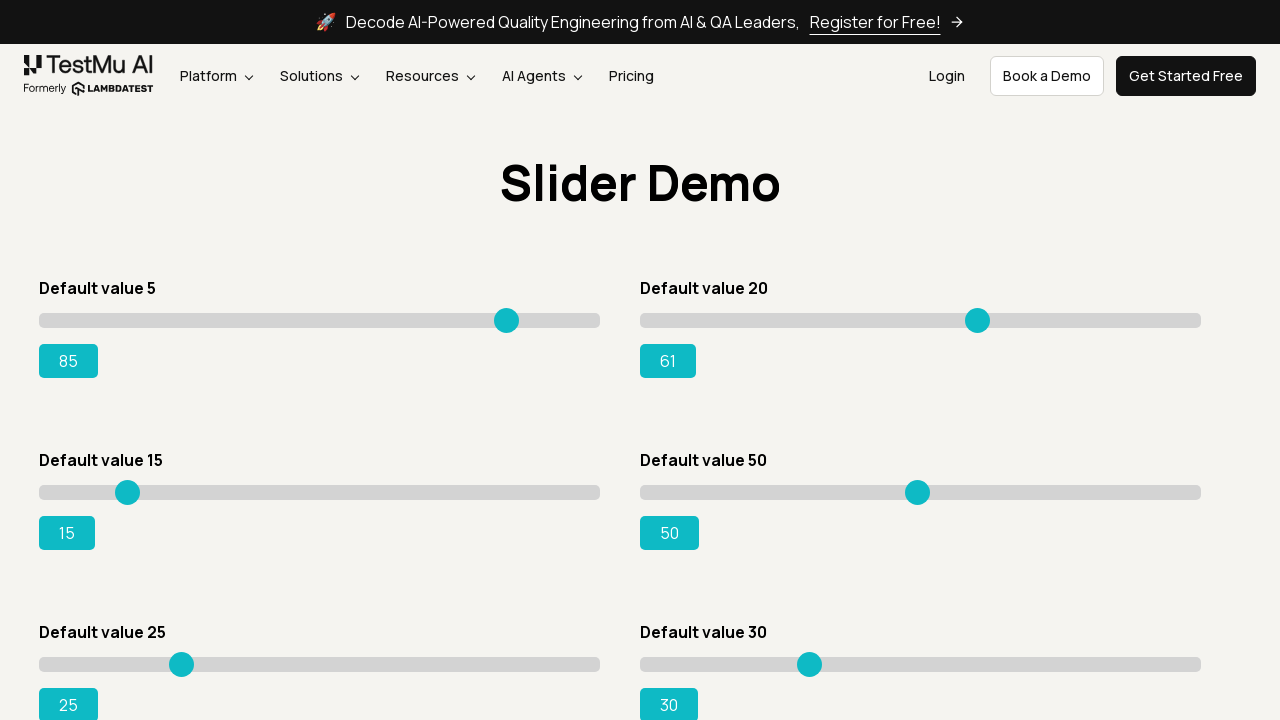

Pressed ArrowRight on slider 2, current value: 62 on xpath=//input[@type='range'] >> nth=1
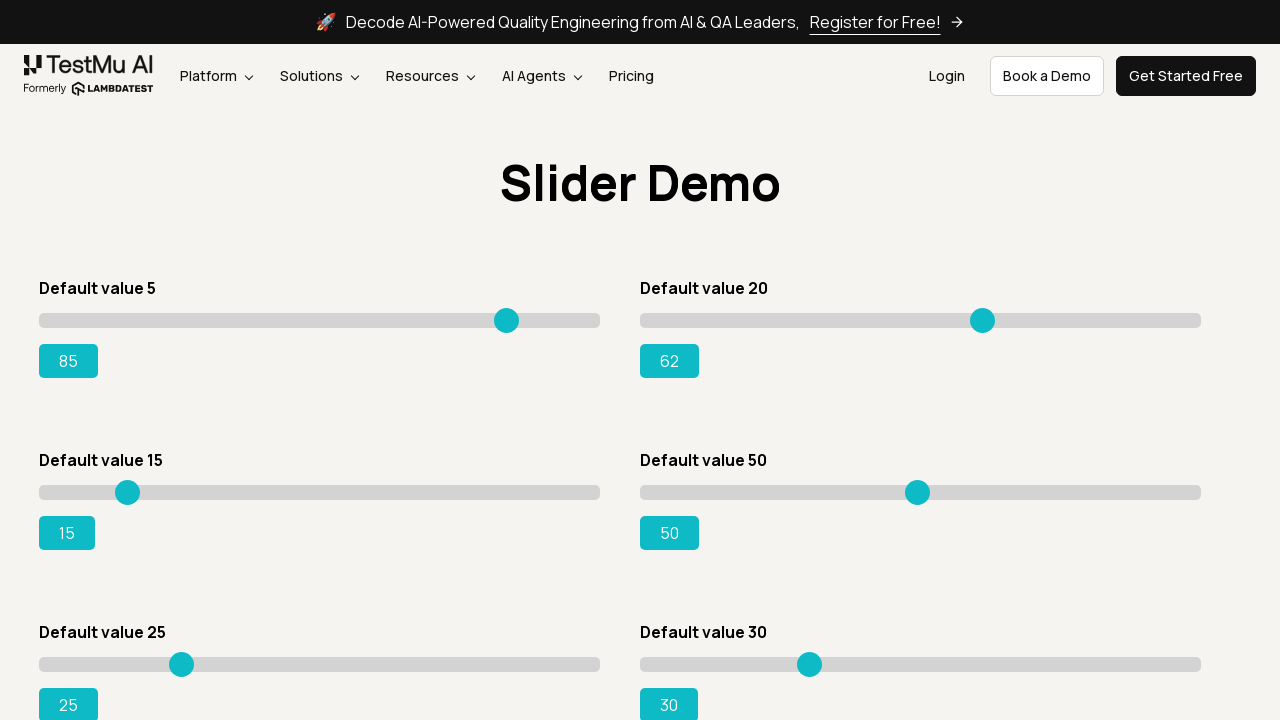

Pressed ArrowRight on slider 2, current value: 63 on xpath=//input[@type='range'] >> nth=1
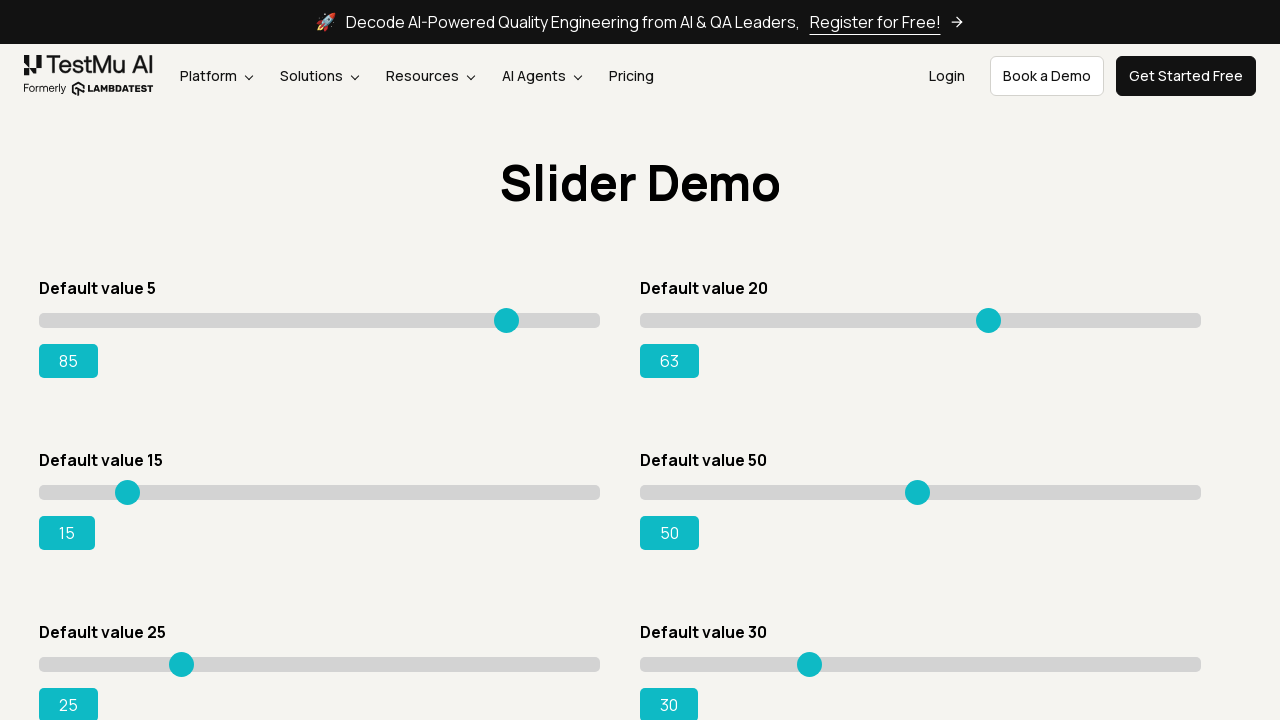

Pressed ArrowRight on slider 2, current value: 64 on xpath=//input[@type='range'] >> nth=1
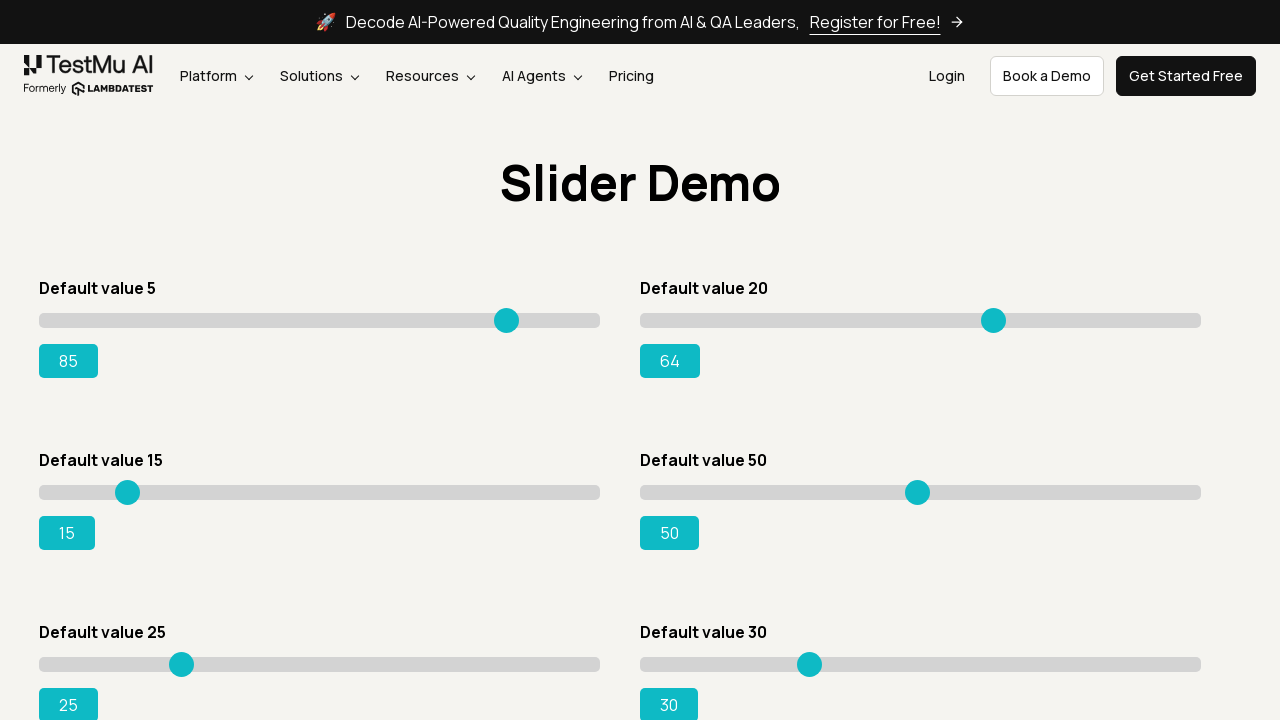

Pressed ArrowRight on slider 2, current value: 65 on xpath=//input[@type='range'] >> nth=1
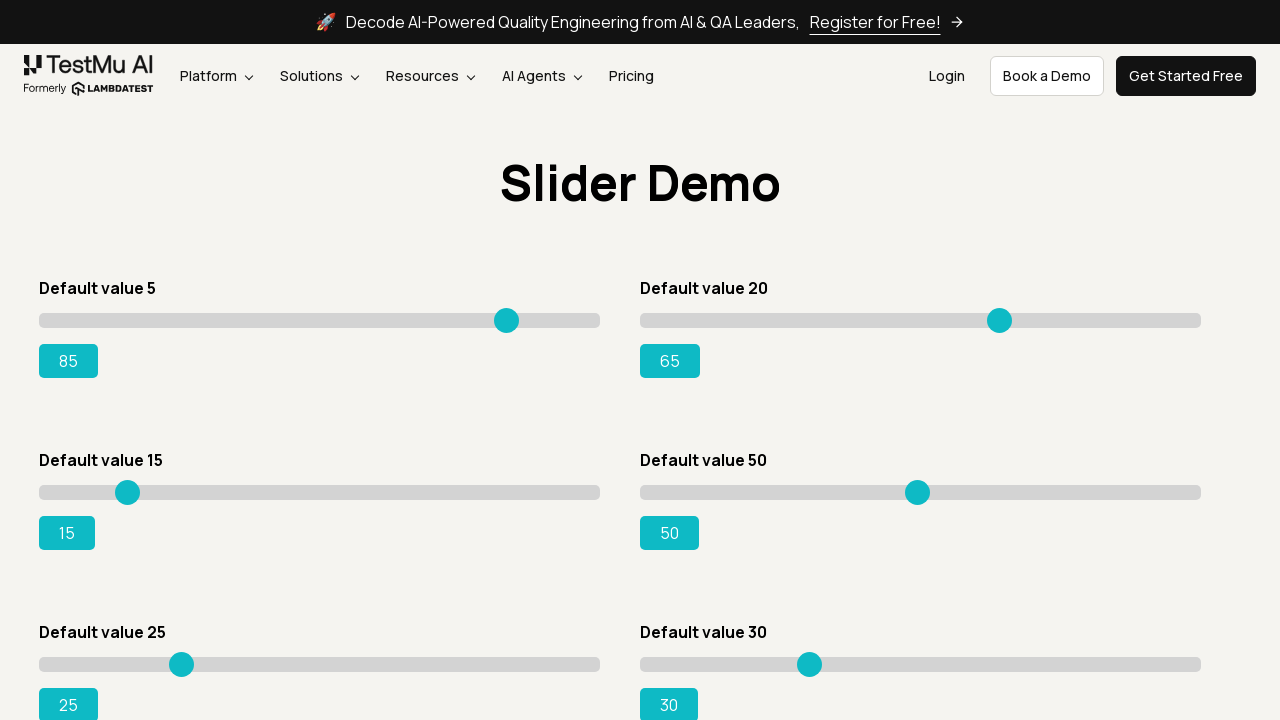

Pressed ArrowRight on slider 2, current value: 66 on xpath=//input[@type='range'] >> nth=1
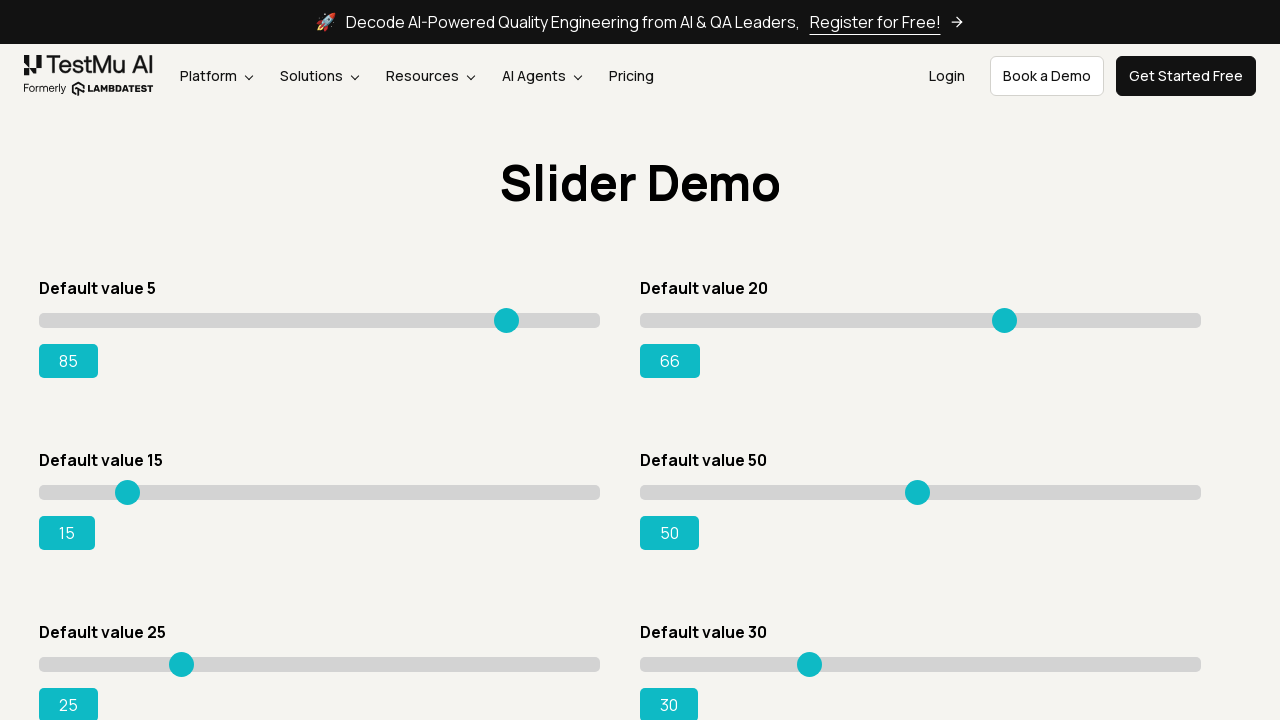

Pressed ArrowRight on slider 2, current value: 67 on xpath=//input[@type='range'] >> nth=1
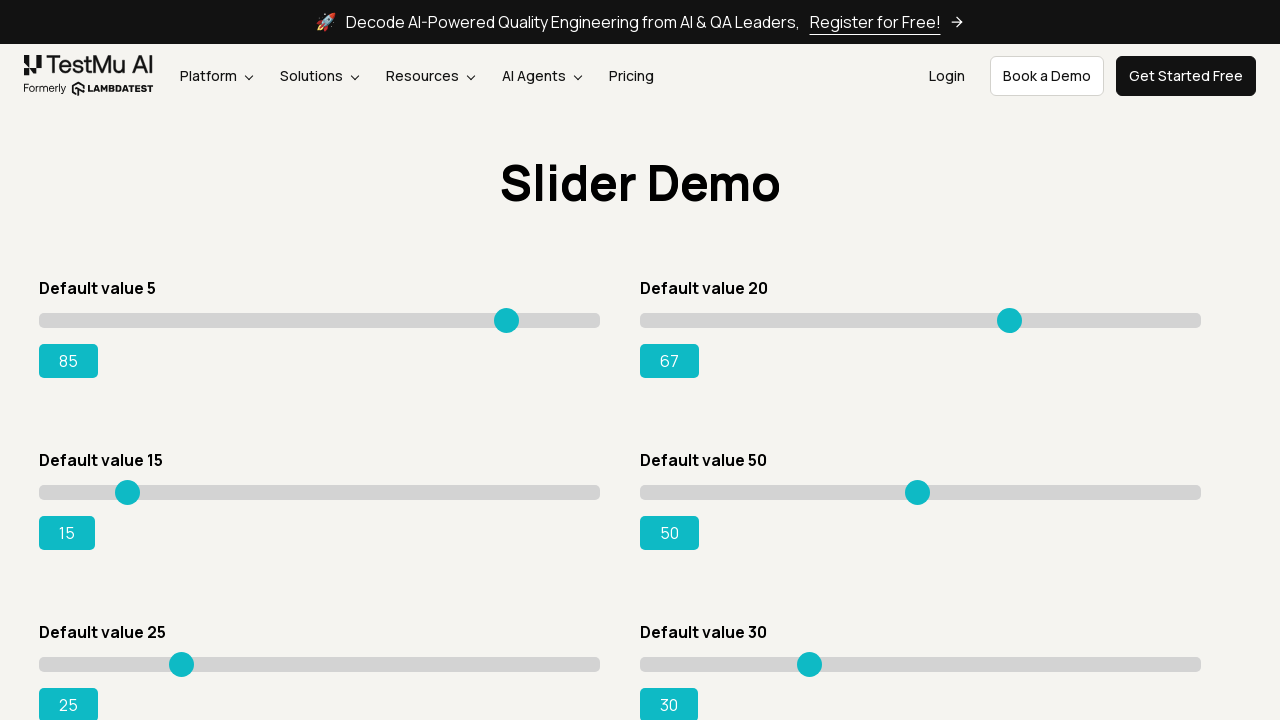

Pressed ArrowRight on slider 2, current value: 68 on xpath=//input[@type='range'] >> nth=1
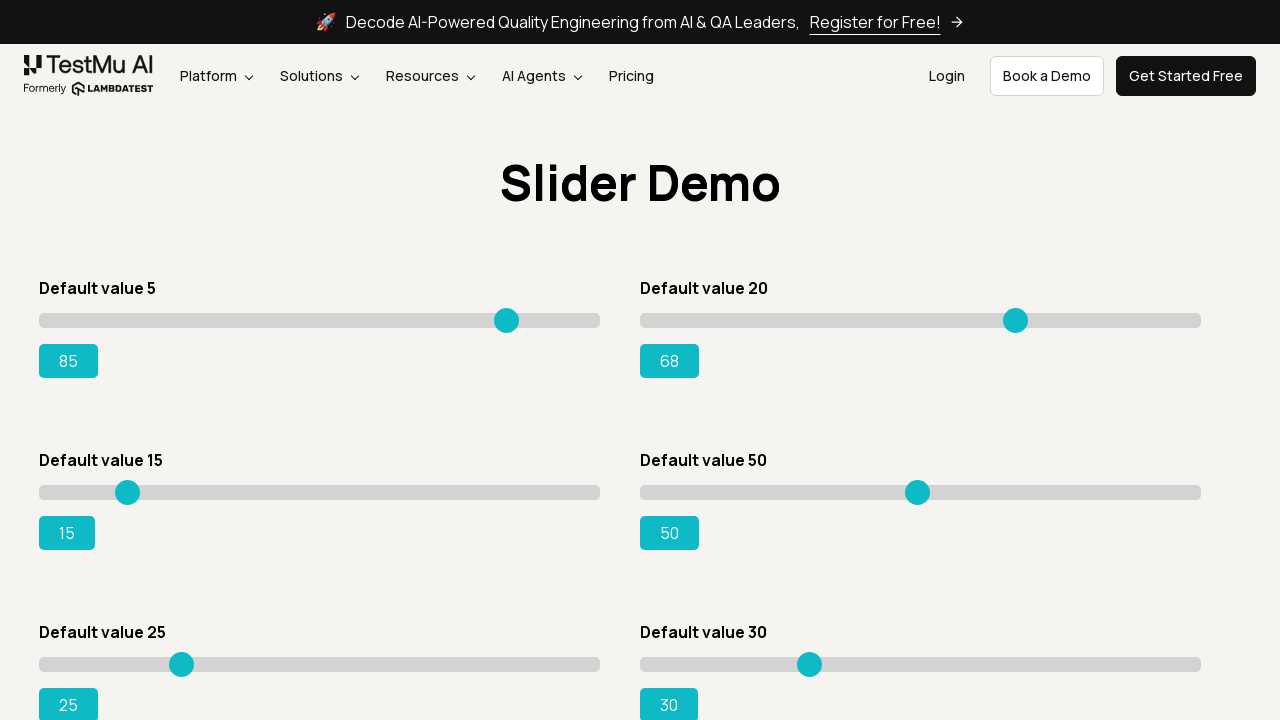

Pressed ArrowRight on slider 2, current value: 69 on xpath=//input[@type='range'] >> nth=1
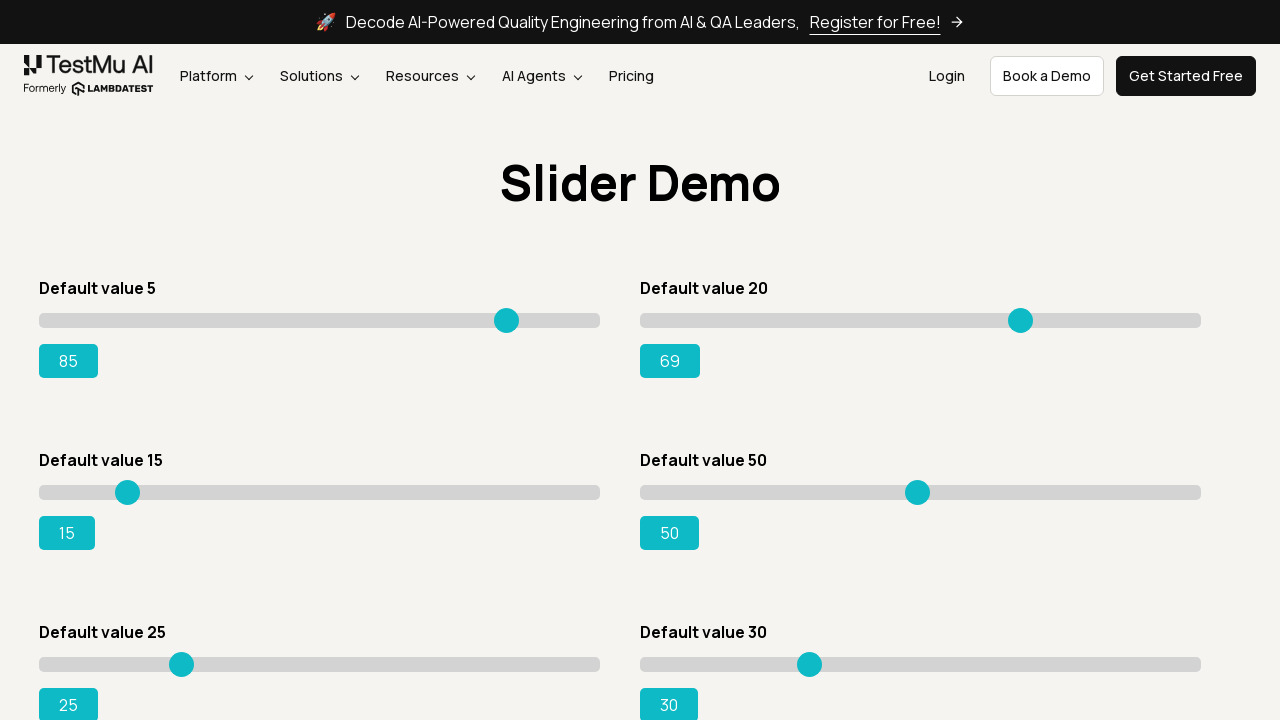

Pressed ArrowRight on slider 2, current value: 70 on xpath=//input[@type='range'] >> nth=1
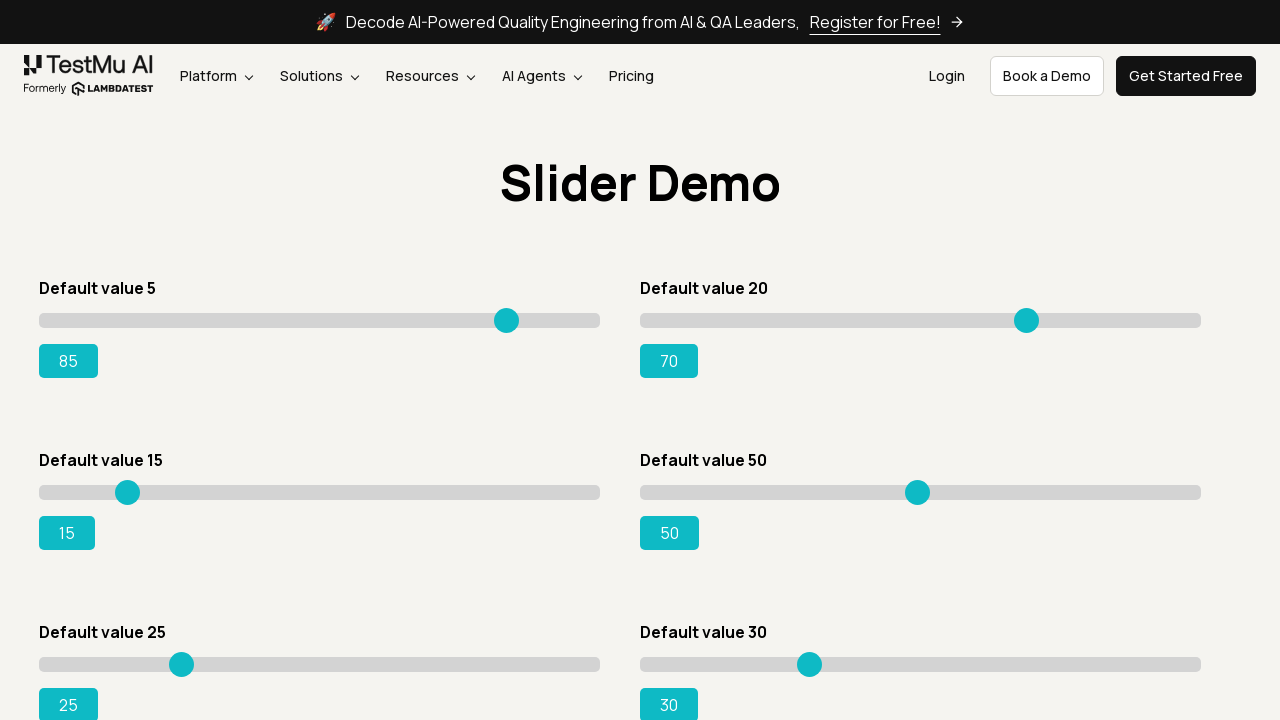

Pressed ArrowRight on slider 2, current value: 71 on xpath=//input[@type='range'] >> nth=1
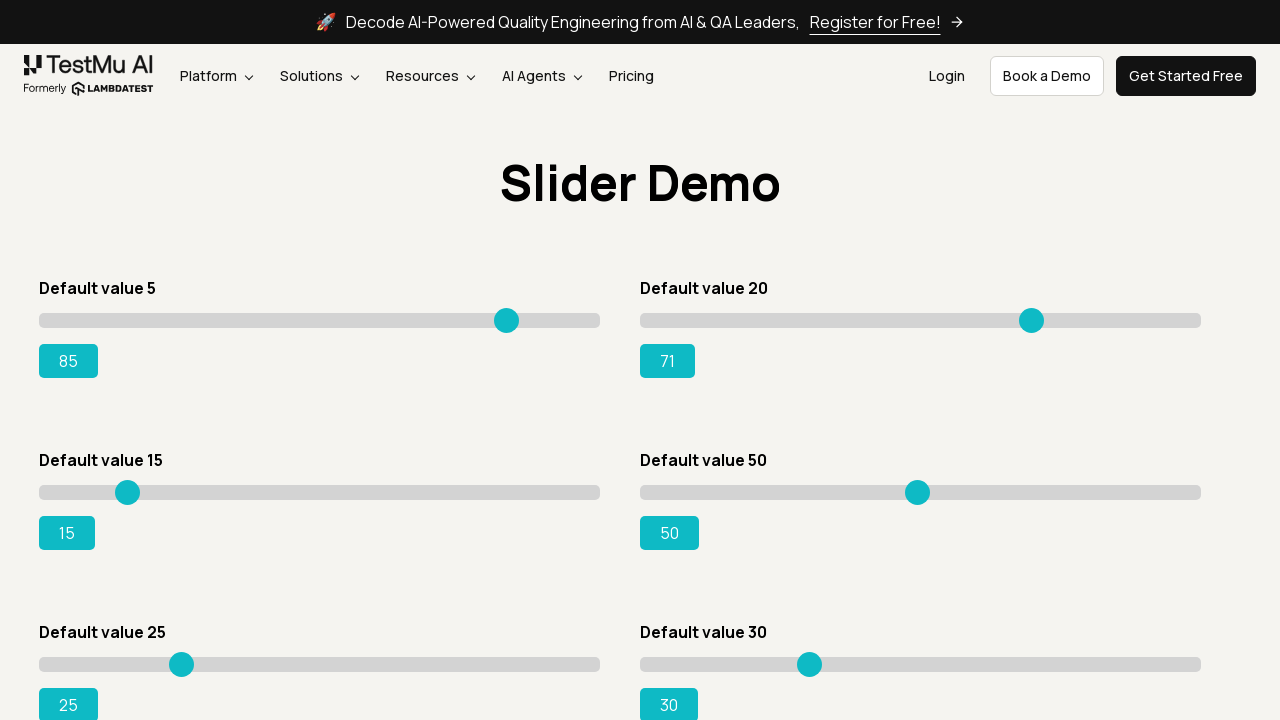

Pressed ArrowRight on slider 2, current value: 72 on xpath=//input[@type='range'] >> nth=1
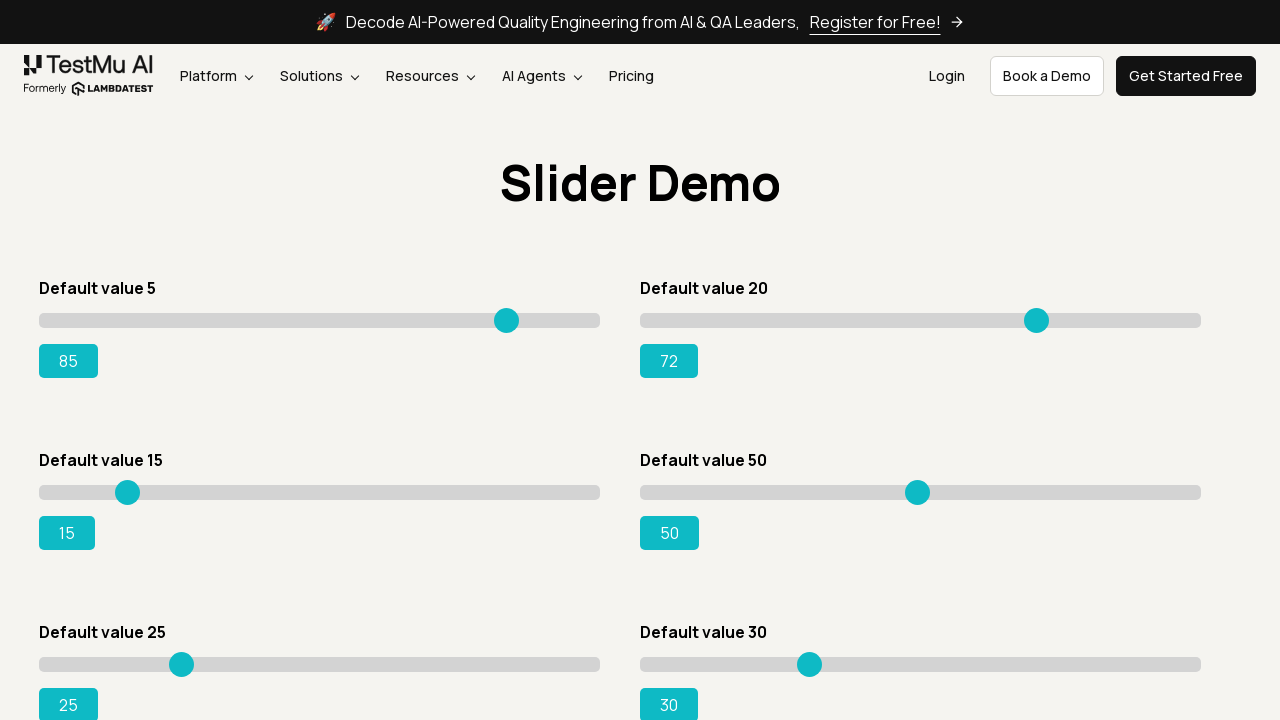

Pressed ArrowRight on slider 2, current value: 73 on xpath=//input[@type='range'] >> nth=1
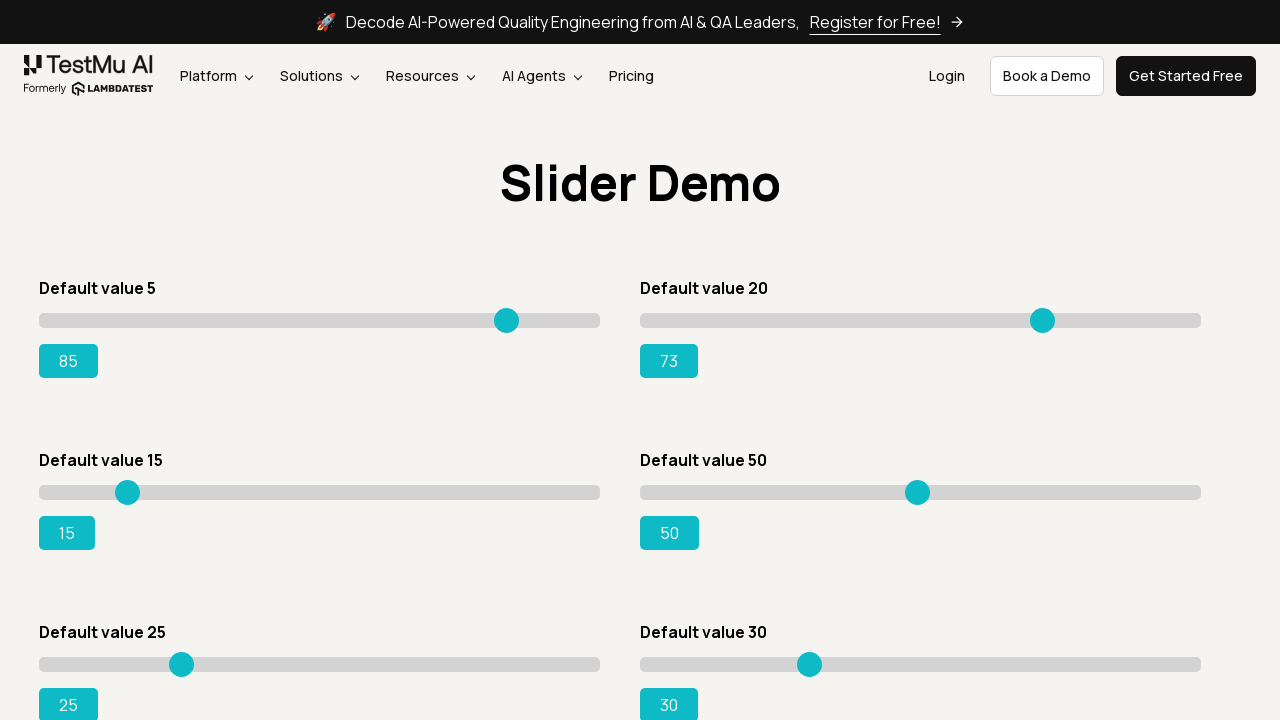

Pressed ArrowRight on slider 2, current value: 74 on xpath=//input[@type='range'] >> nth=1
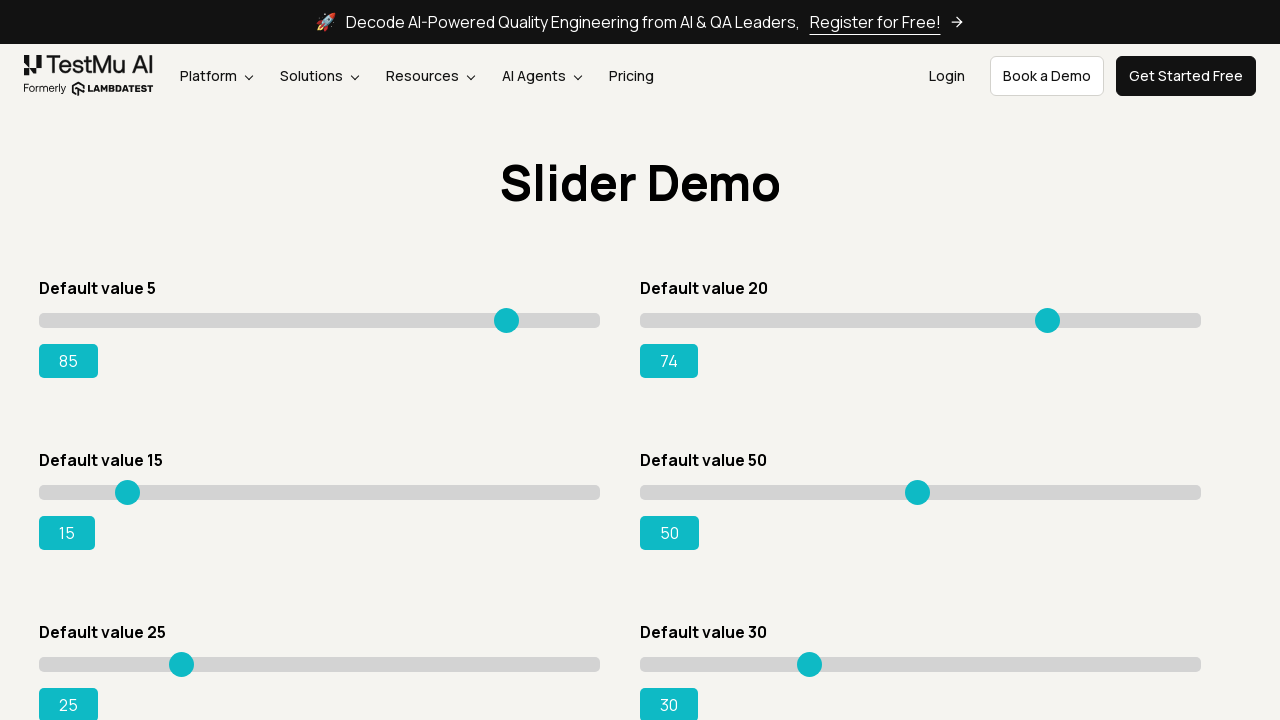

Pressed ArrowRight on slider 2, current value: 75 on xpath=//input[@type='range'] >> nth=1
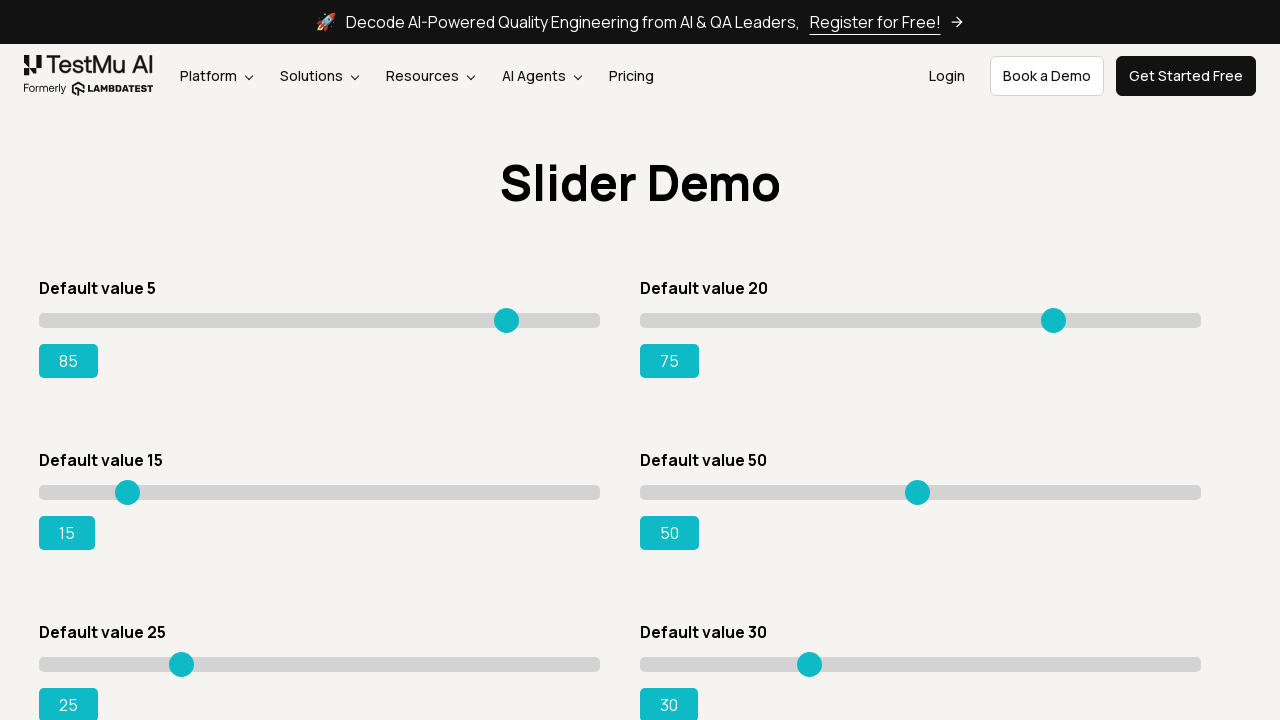

Pressed ArrowRight on slider 2, current value: 76 on xpath=//input[@type='range'] >> nth=1
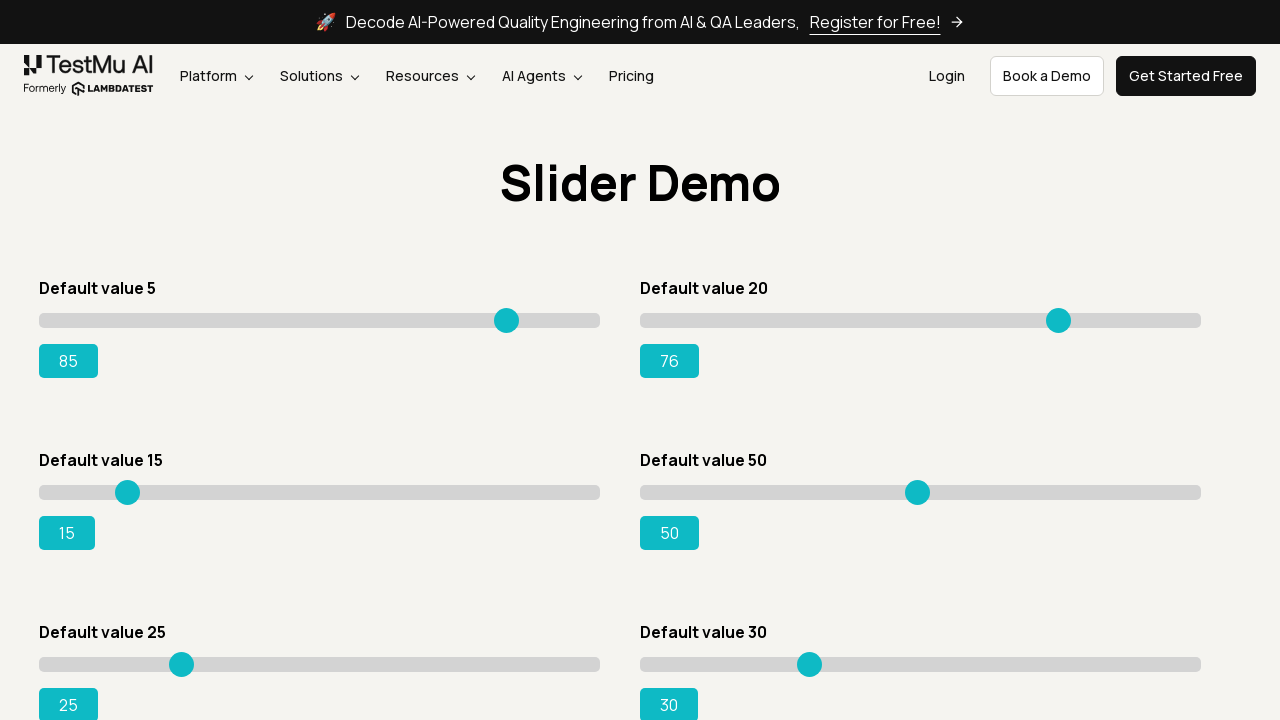

Pressed ArrowRight on slider 2, current value: 77 on xpath=//input[@type='range'] >> nth=1
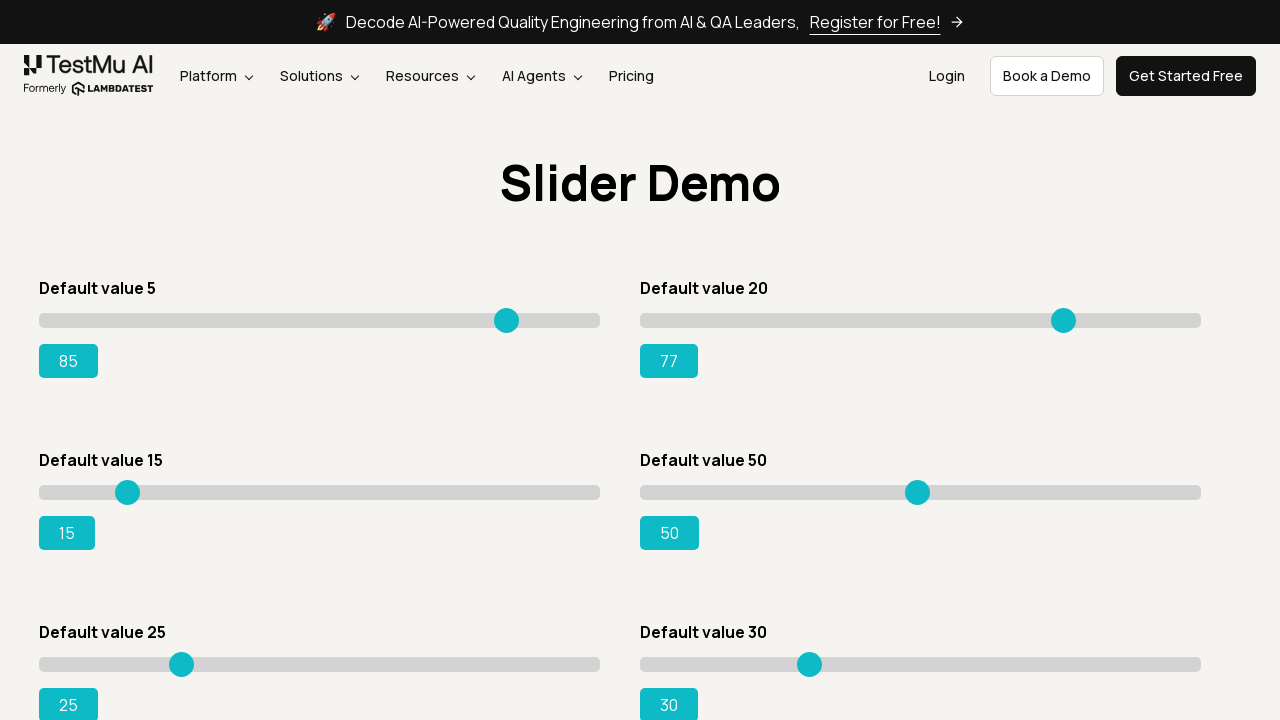

Pressed ArrowRight on slider 2, current value: 78 on xpath=//input[@type='range'] >> nth=1
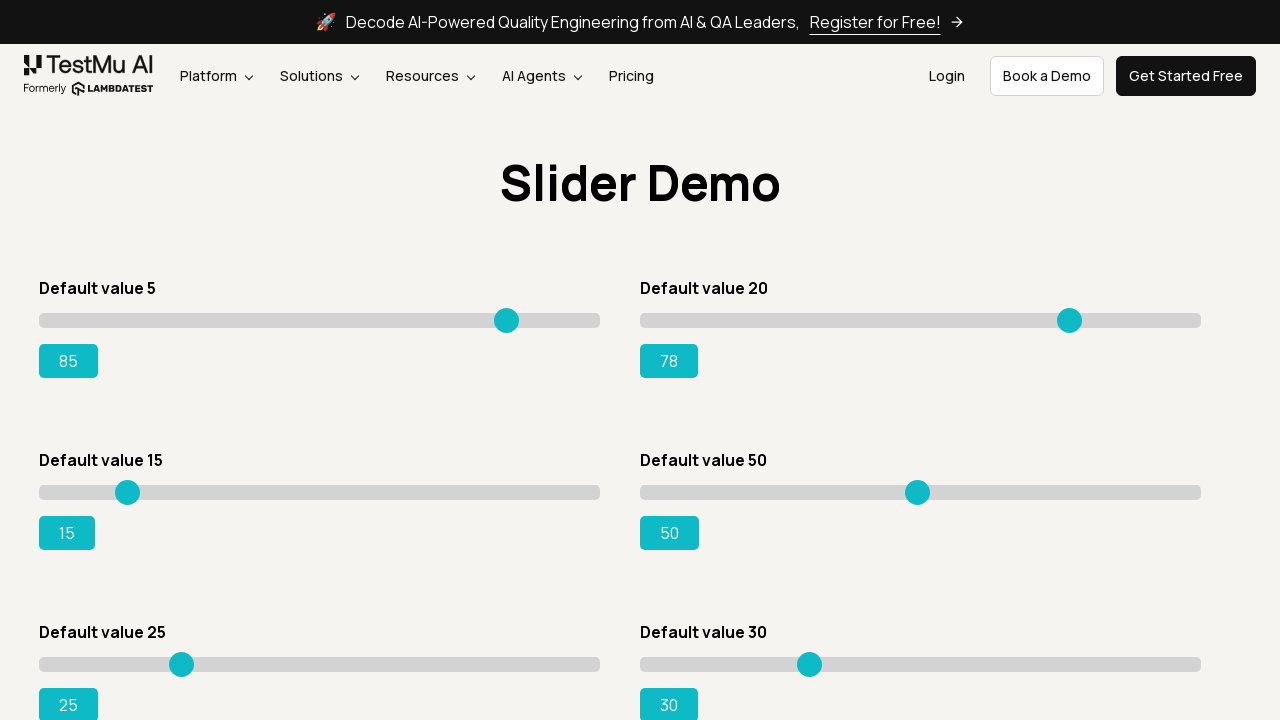

Pressed ArrowRight on slider 2, current value: 79 on xpath=//input[@type='range'] >> nth=1
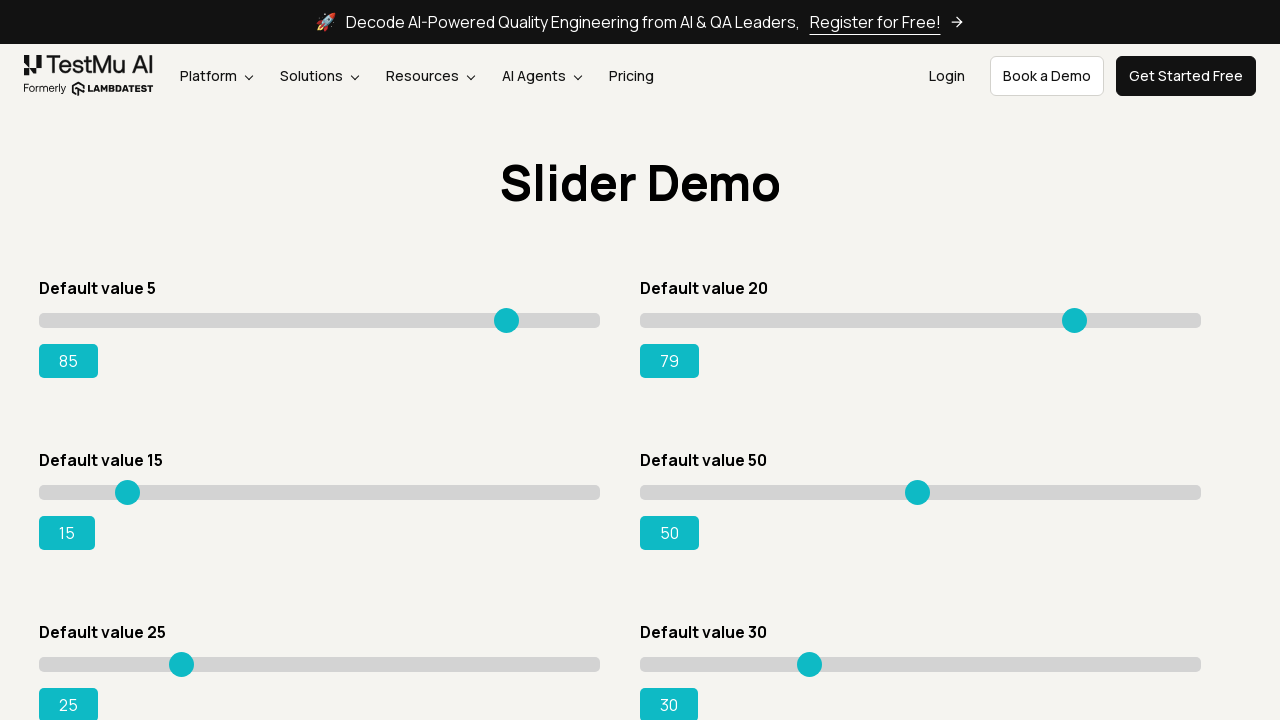

Pressed ArrowRight on slider 2, current value: 80 on xpath=//input[@type='range'] >> nth=1
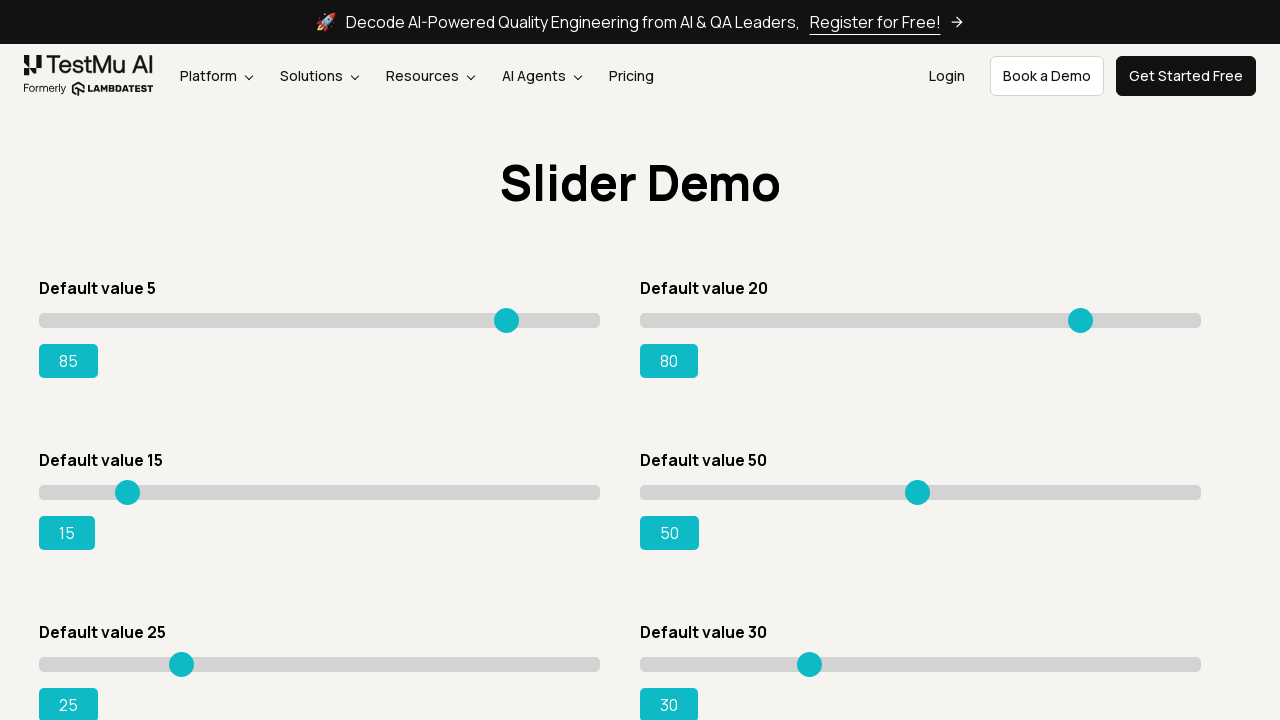

Pressed ArrowRight on slider 2, current value: 81 on xpath=//input[@type='range'] >> nth=1
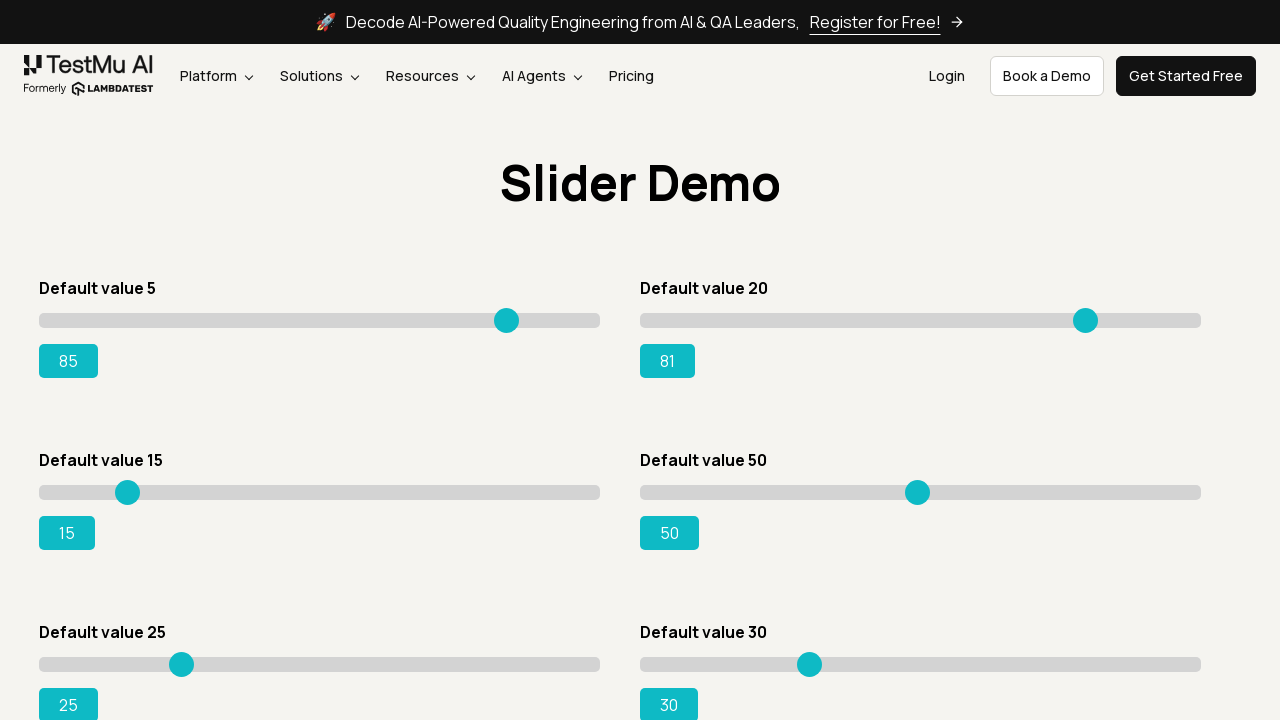

Pressed ArrowRight on slider 2, current value: 82 on xpath=//input[@type='range'] >> nth=1
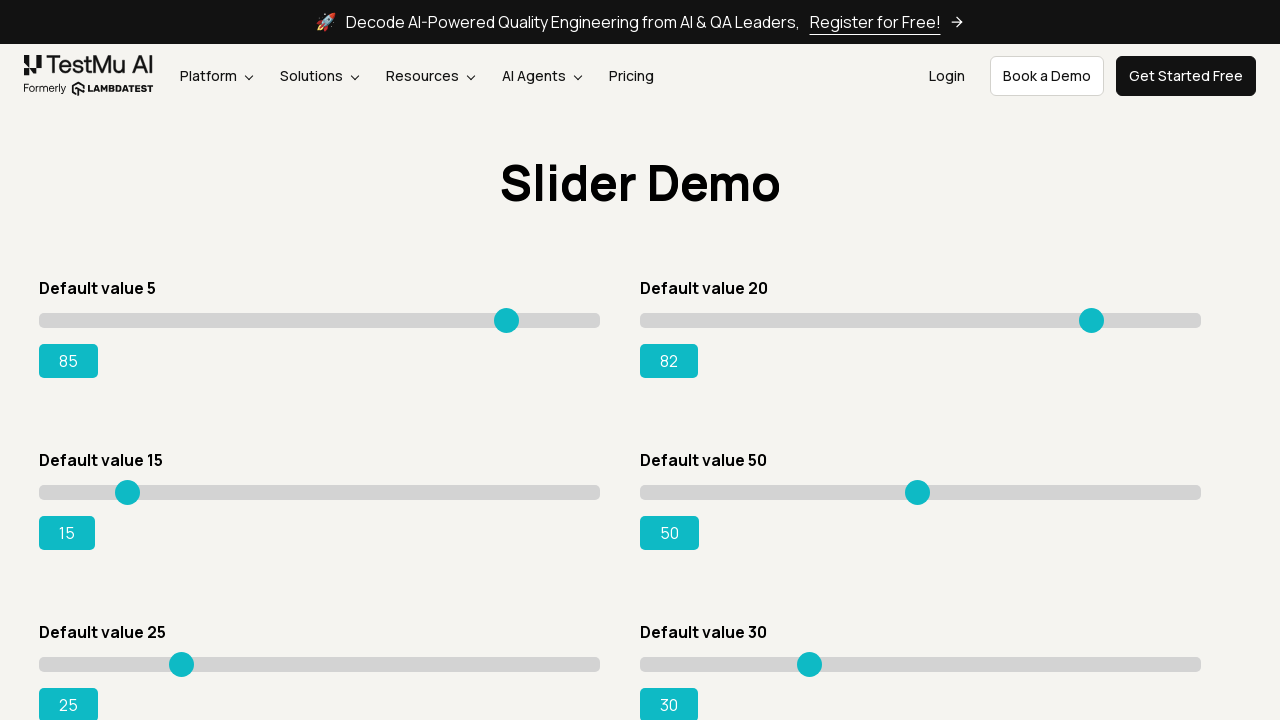

Pressed ArrowRight on slider 2, current value: 83 on xpath=//input[@type='range'] >> nth=1
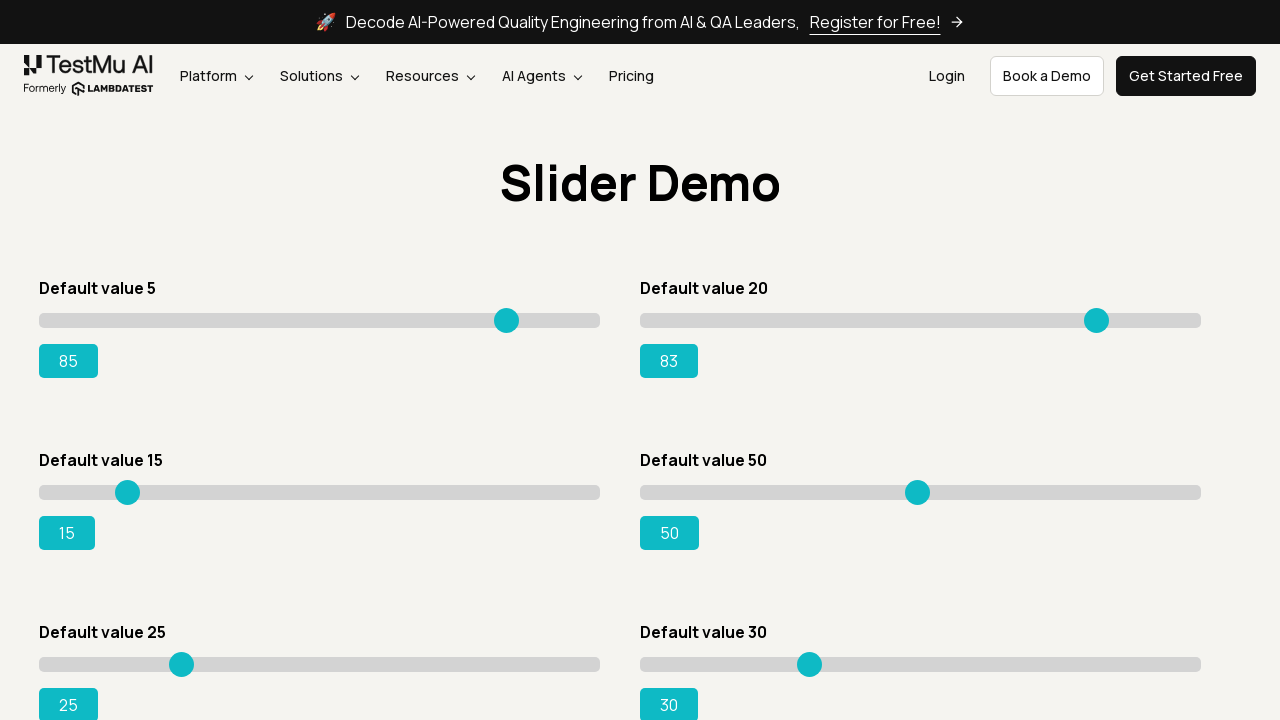

Pressed ArrowRight on slider 2, current value: 84 on xpath=//input[@type='range'] >> nth=1
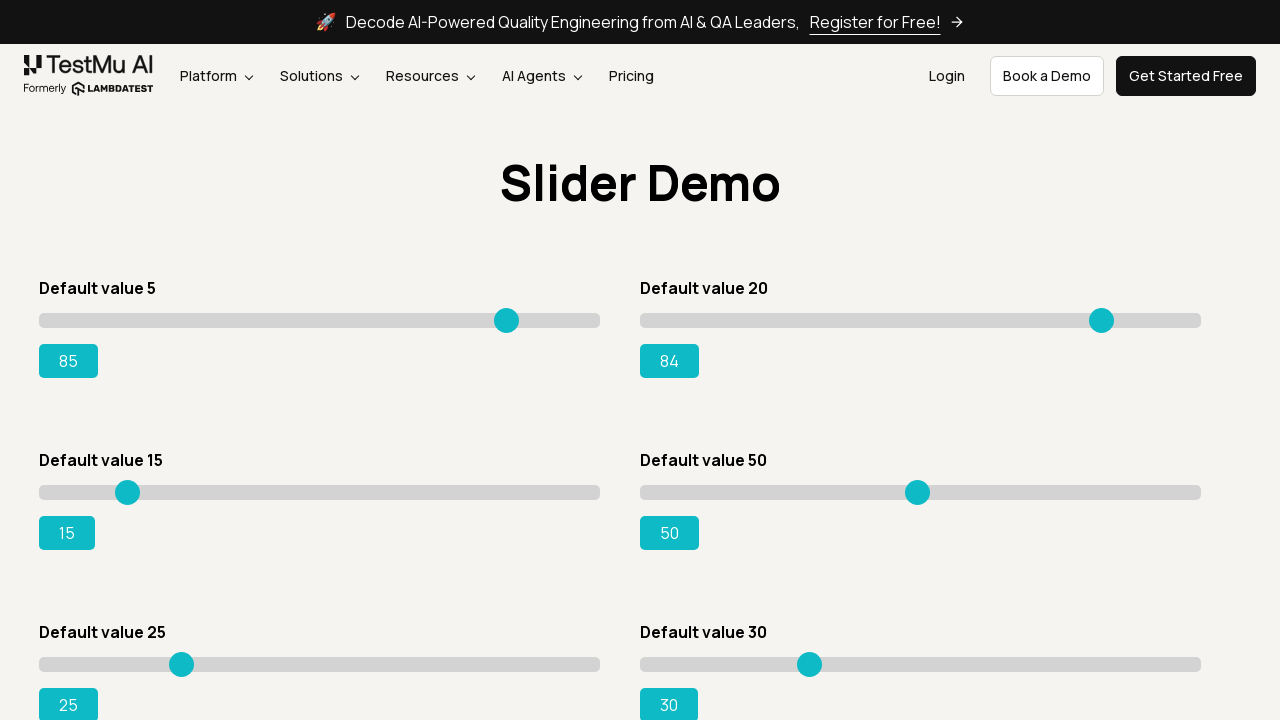

Pressed ArrowRight on slider 2, current value: 85 on xpath=//input[@type='range'] >> nth=1
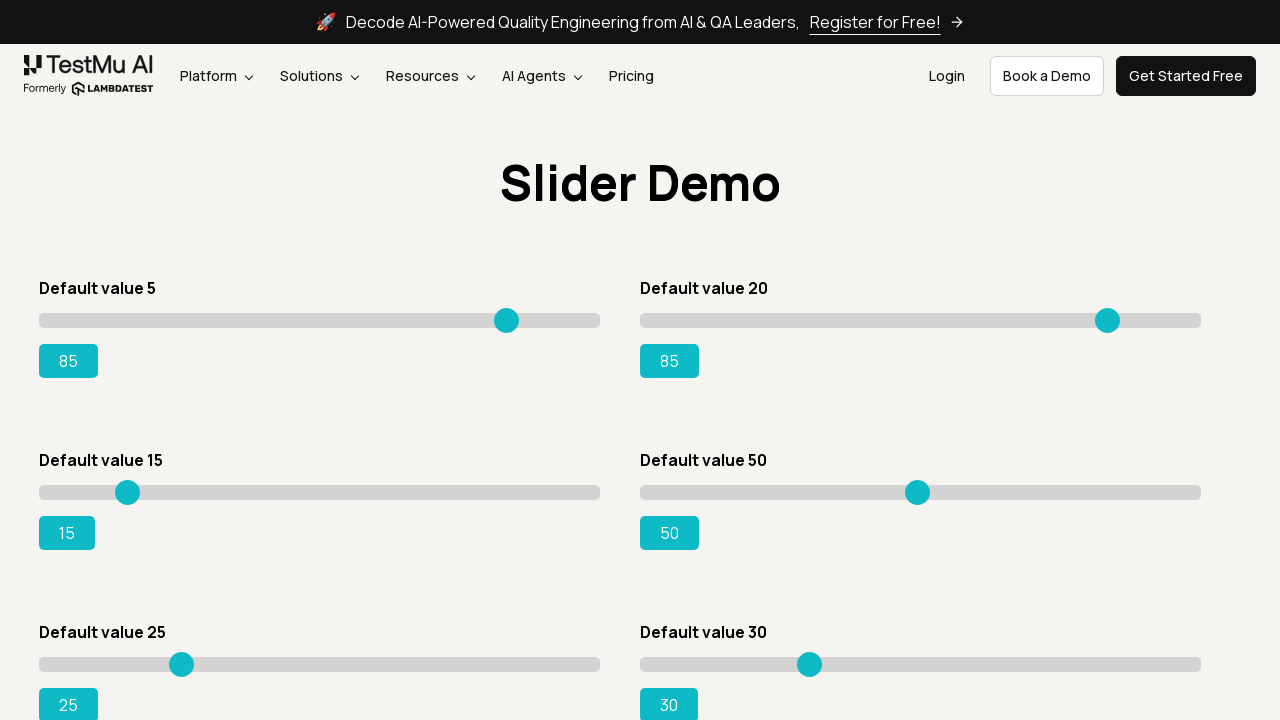

Pressed ArrowRight on slider 3, current value: 16 on xpath=//input[@type='range'] >> nth=2
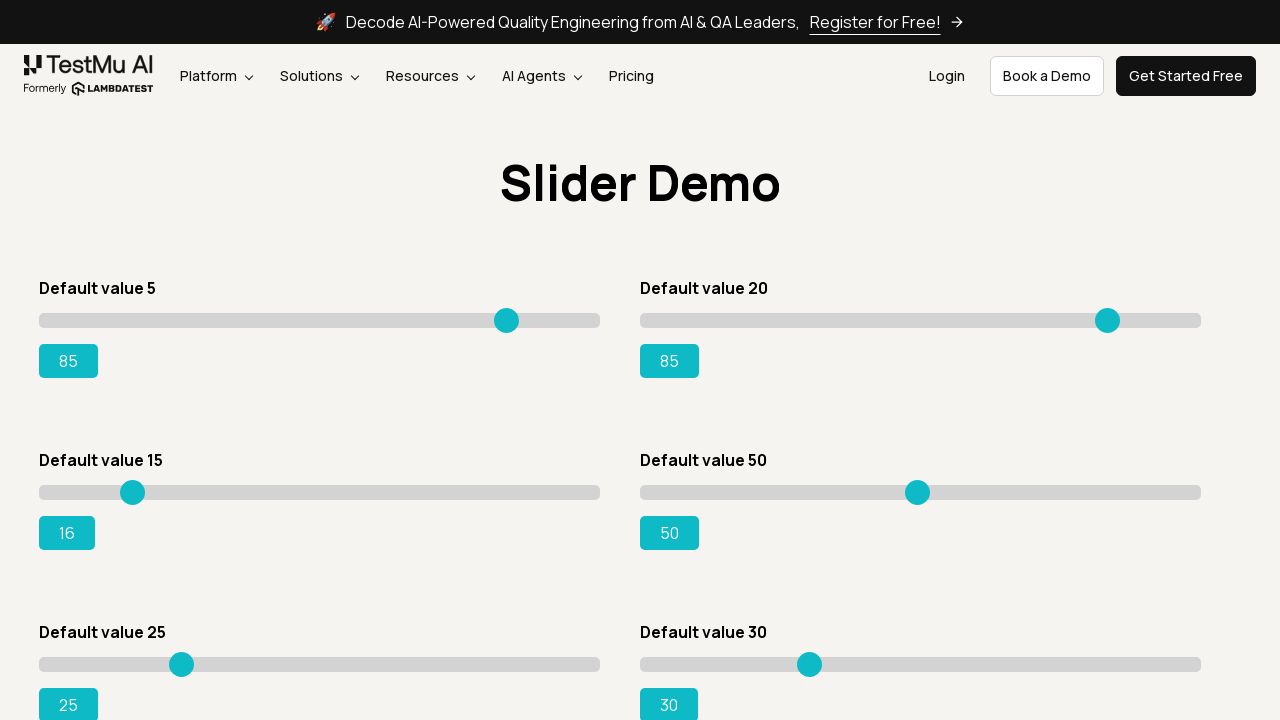

Pressed ArrowRight on slider 3, current value: 17 on xpath=//input[@type='range'] >> nth=2
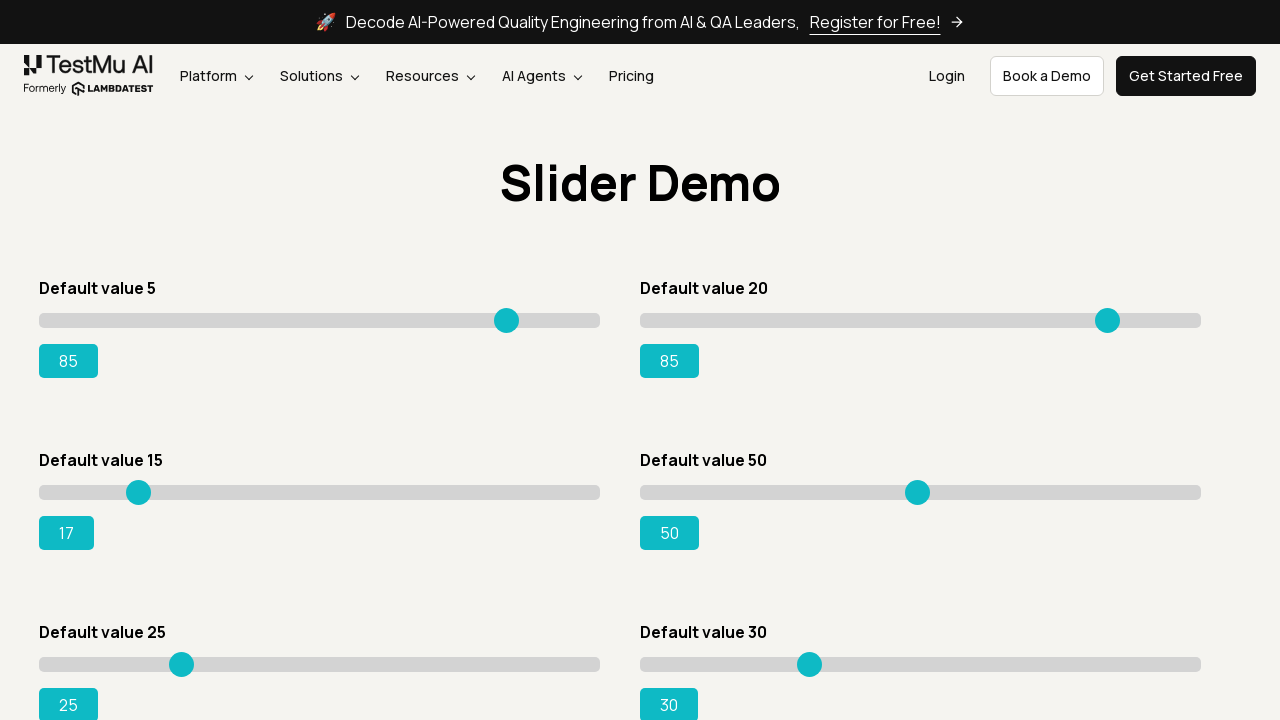

Pressed ArrowRight on slider 3, current value: 18 on xpath=//input[@type='range'] >> nth=2
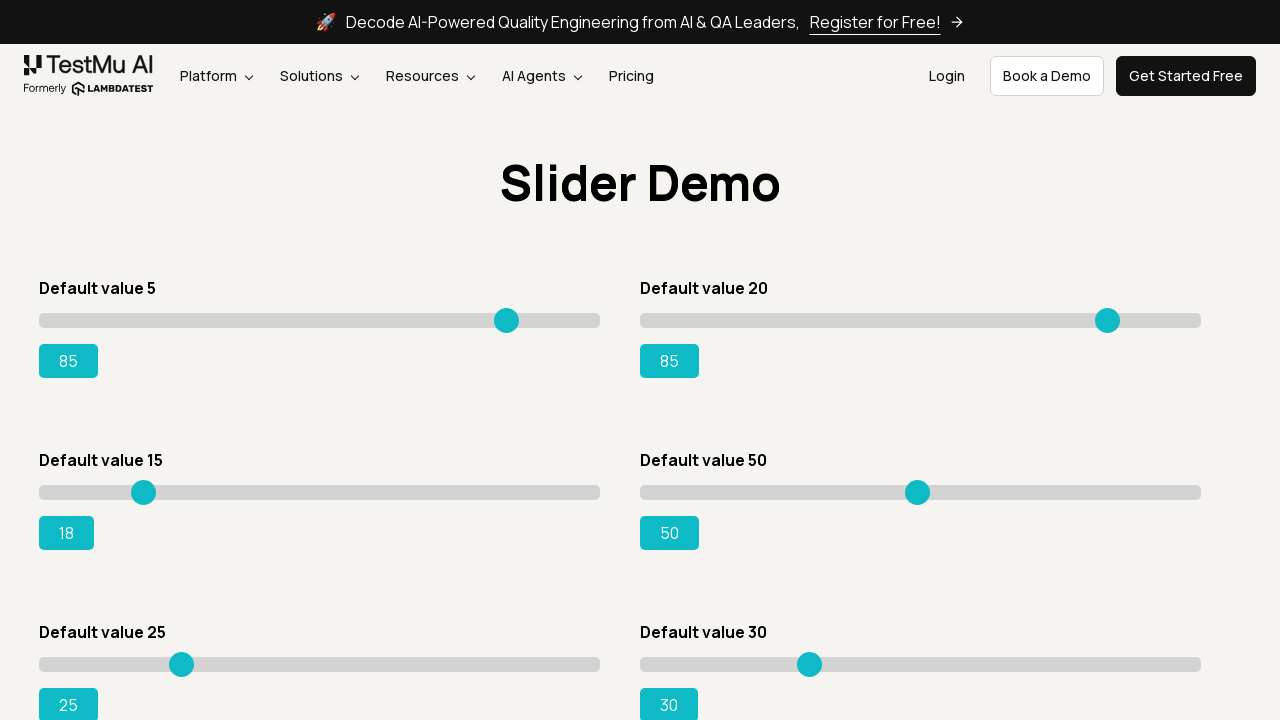

Pressed ArrowRight on slider 3, current value: 19 on xpath=//input[@type='range'] >> nth=2
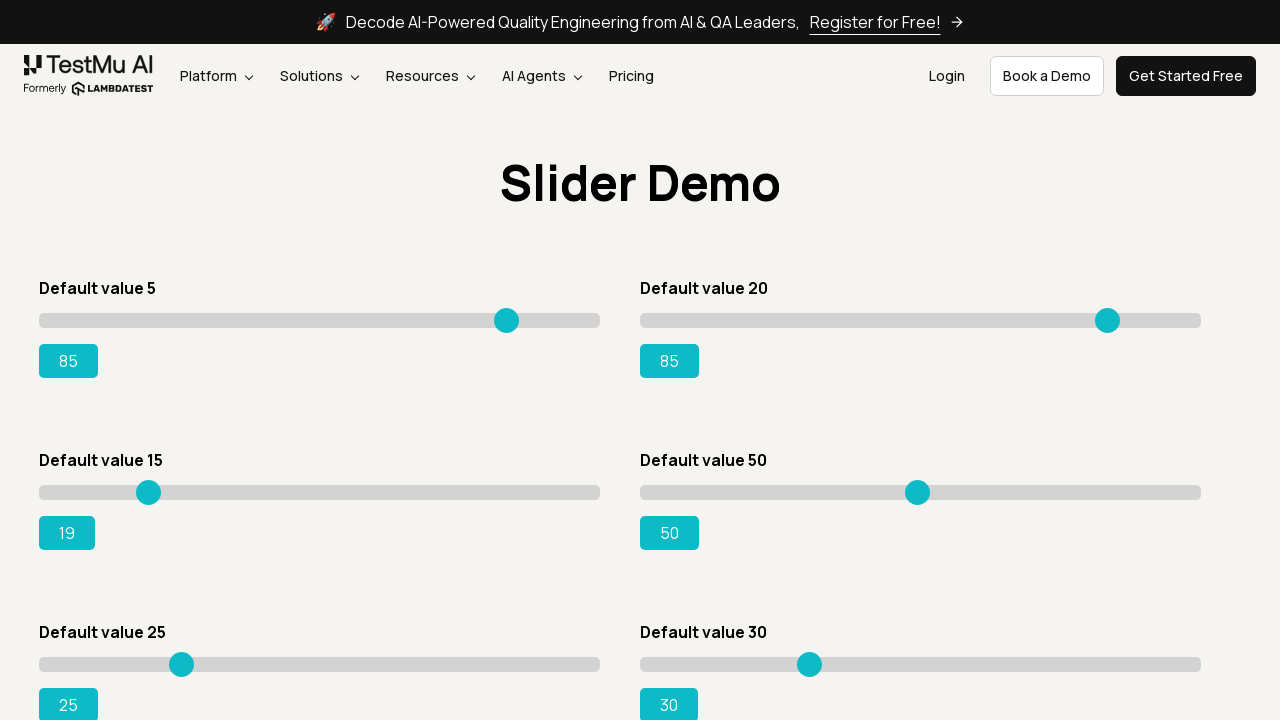

Pressed ArrowRight on slider 3, current value: 20 on xpath=//input[@type='range'] >> nth=2
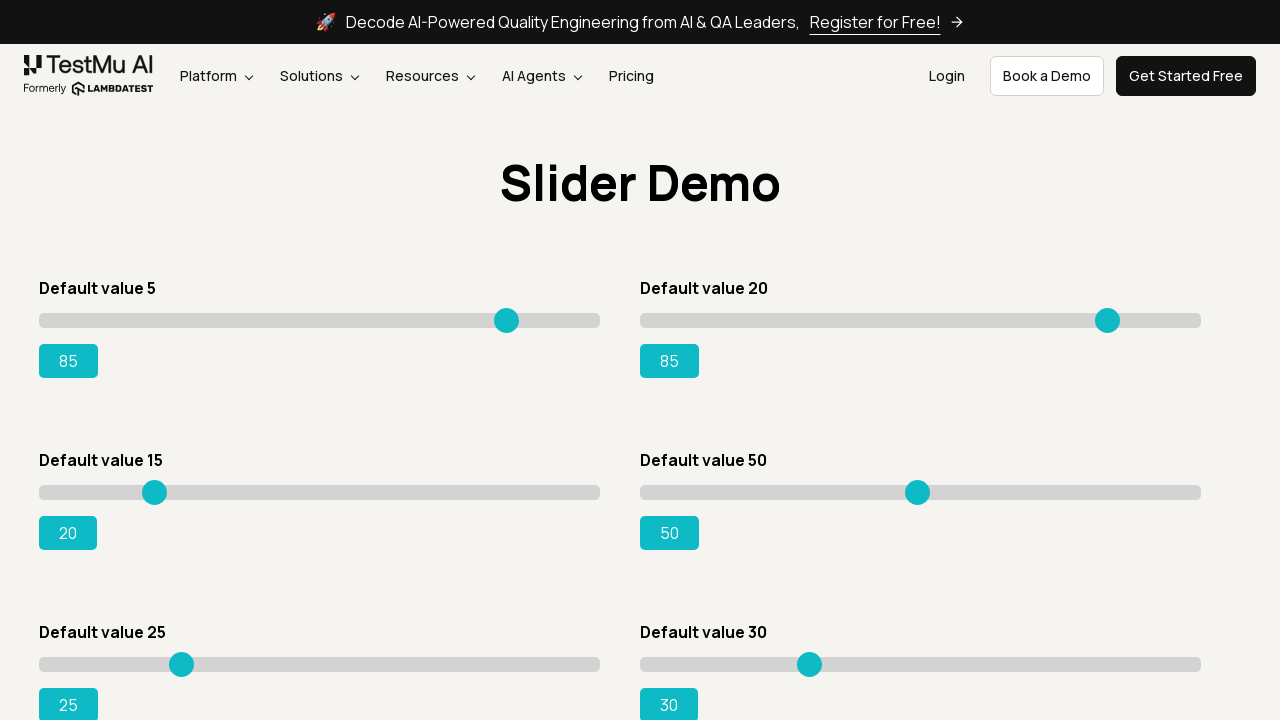

Pressed ArrowRight on slider 3, current value: 21 on xpath=//input[@type='range'] >> nth=2
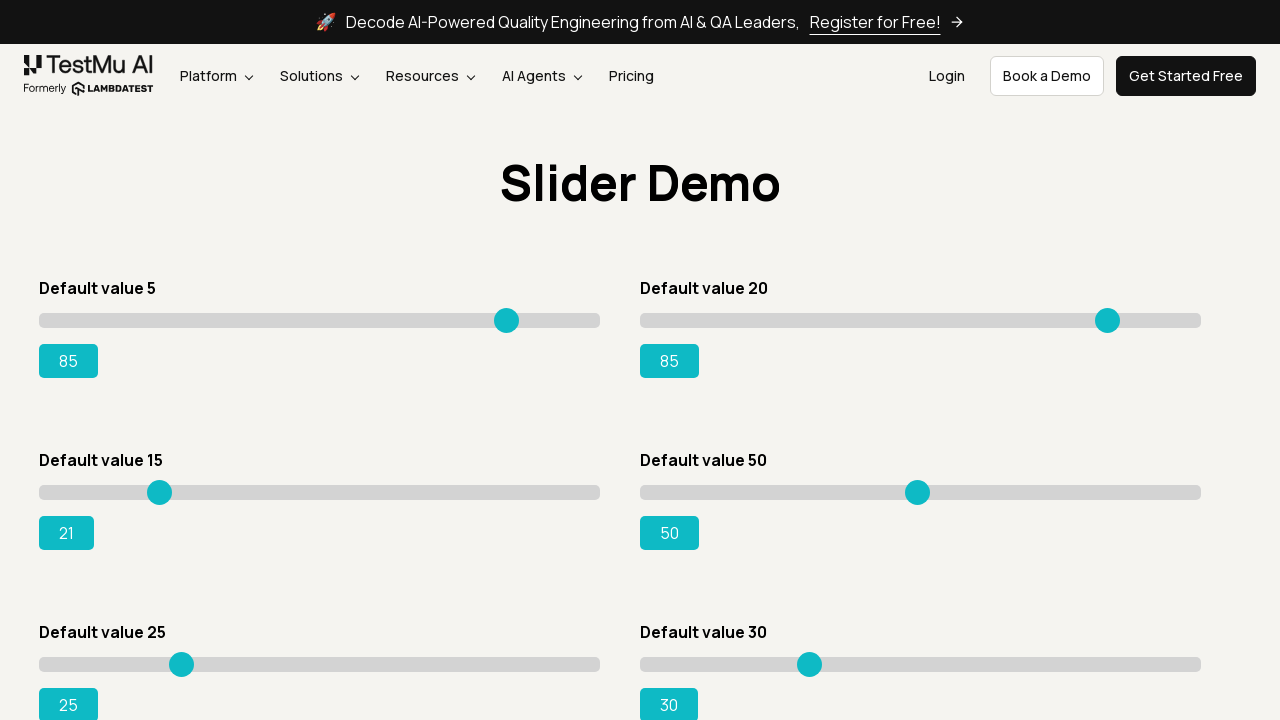

Pressed ArrowRight on slider 3, current value: 22 on xpath=//input[@type='range'] >> nth=2
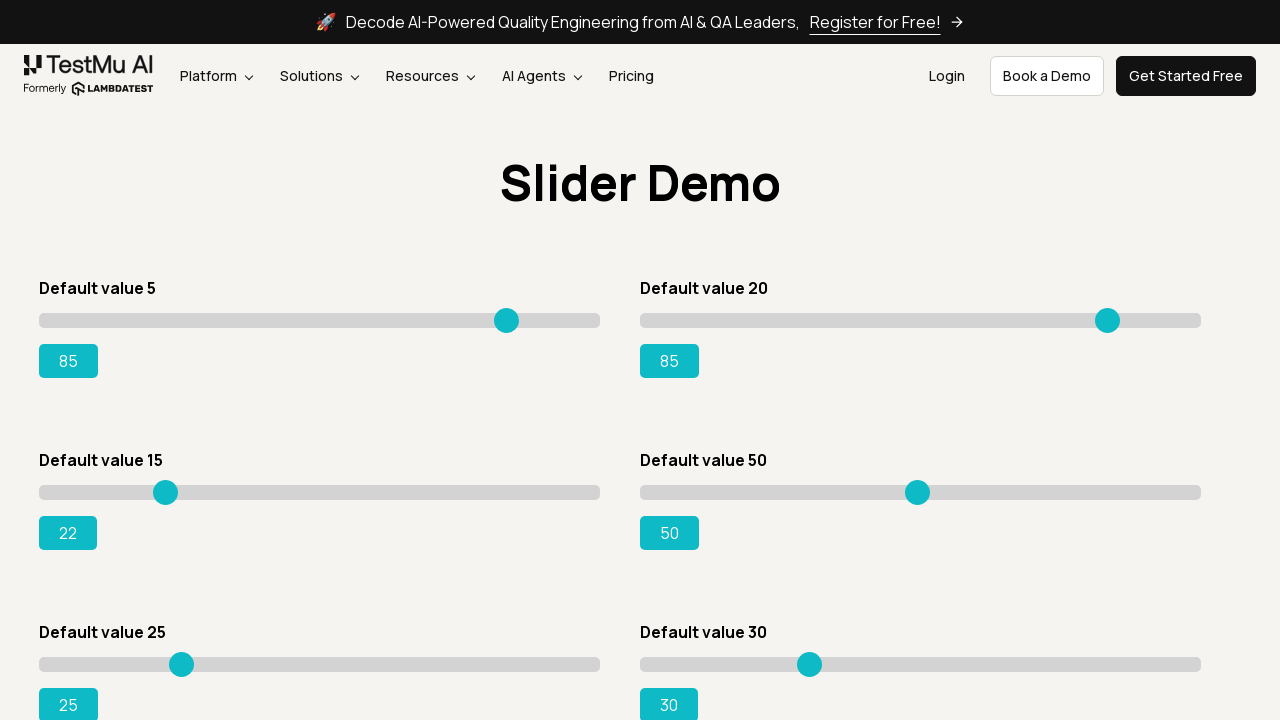

Pressed ArrowRight on slider 3, current value: 23 on xpath=//input[@type='range'] >> nth=2
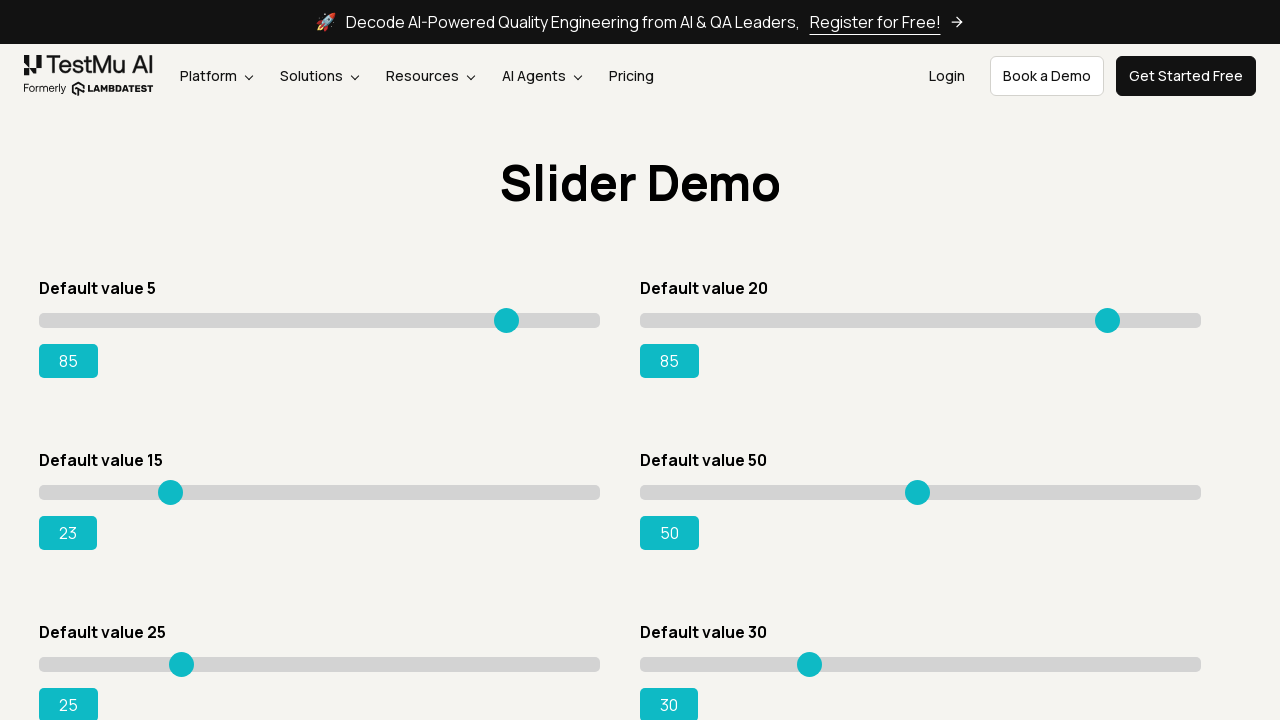

Pressed ArrowRight on slider 3, current value: 24 on xpath=//input[@type='range'] >> nth=2
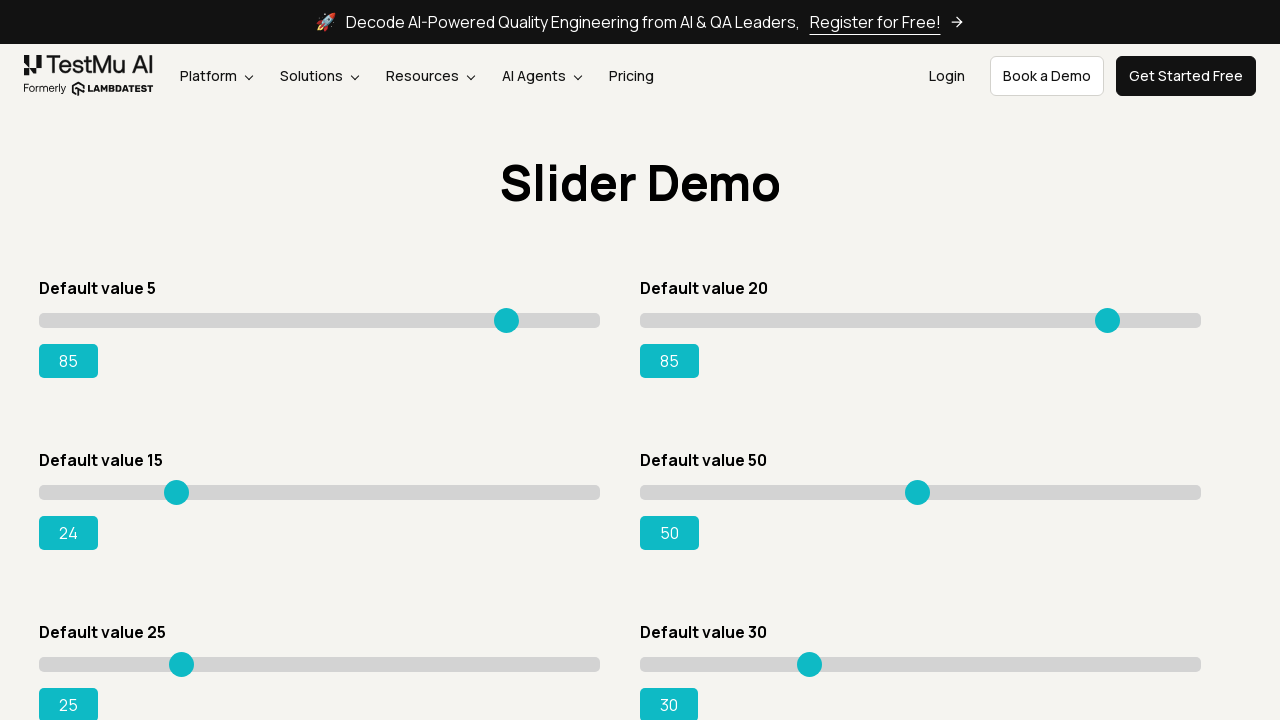

Pressed ArrowRight on slider 3, current value: 25 on xpath=//input[@type='range'] >> nth=2
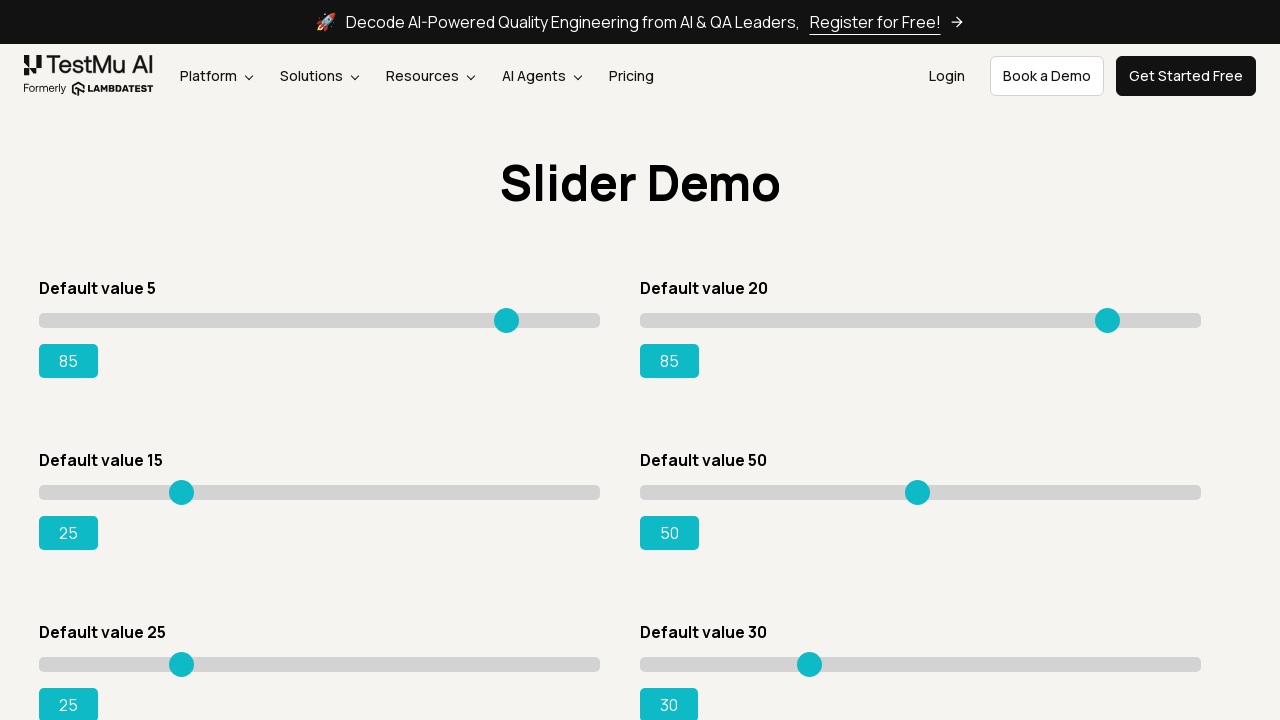

Pressed ArrowRight on slider 3, current value: 26 on xpath=//input[@type='range'] >> nth=2
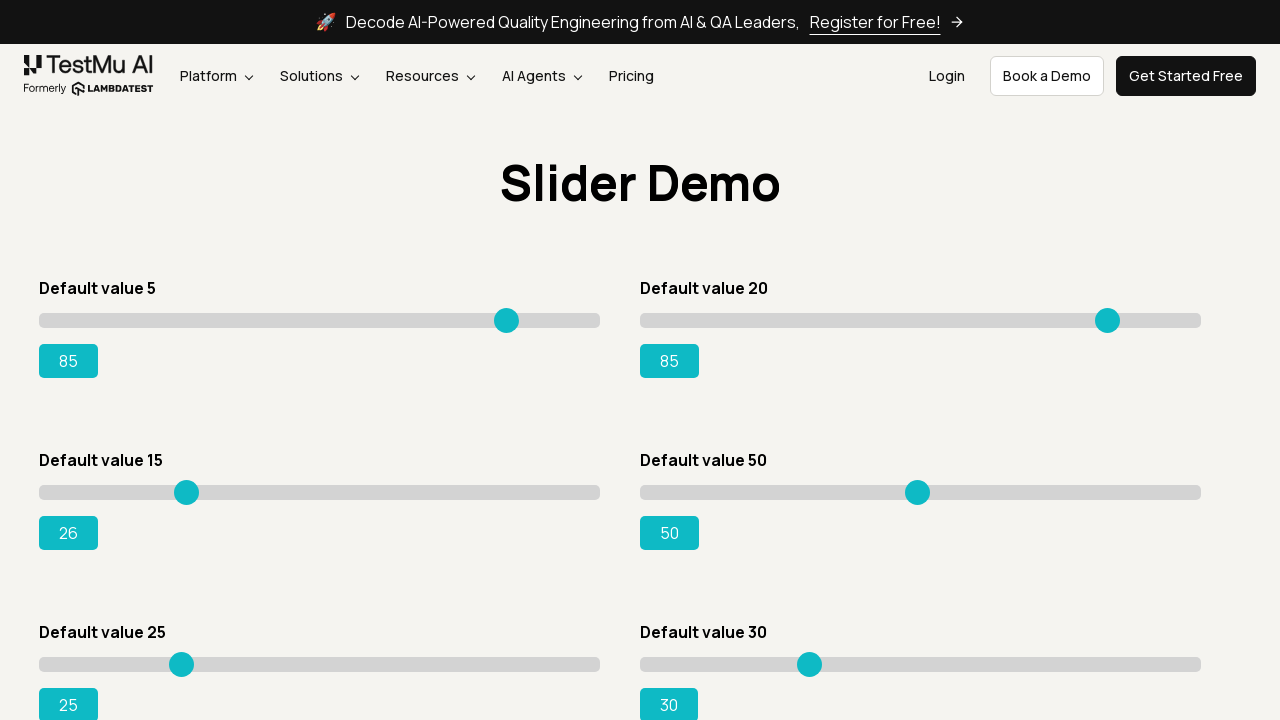

Pressed ArrowRight on slider 3, current value: 27 on xpath=//input[@type='range'] >> nth=2
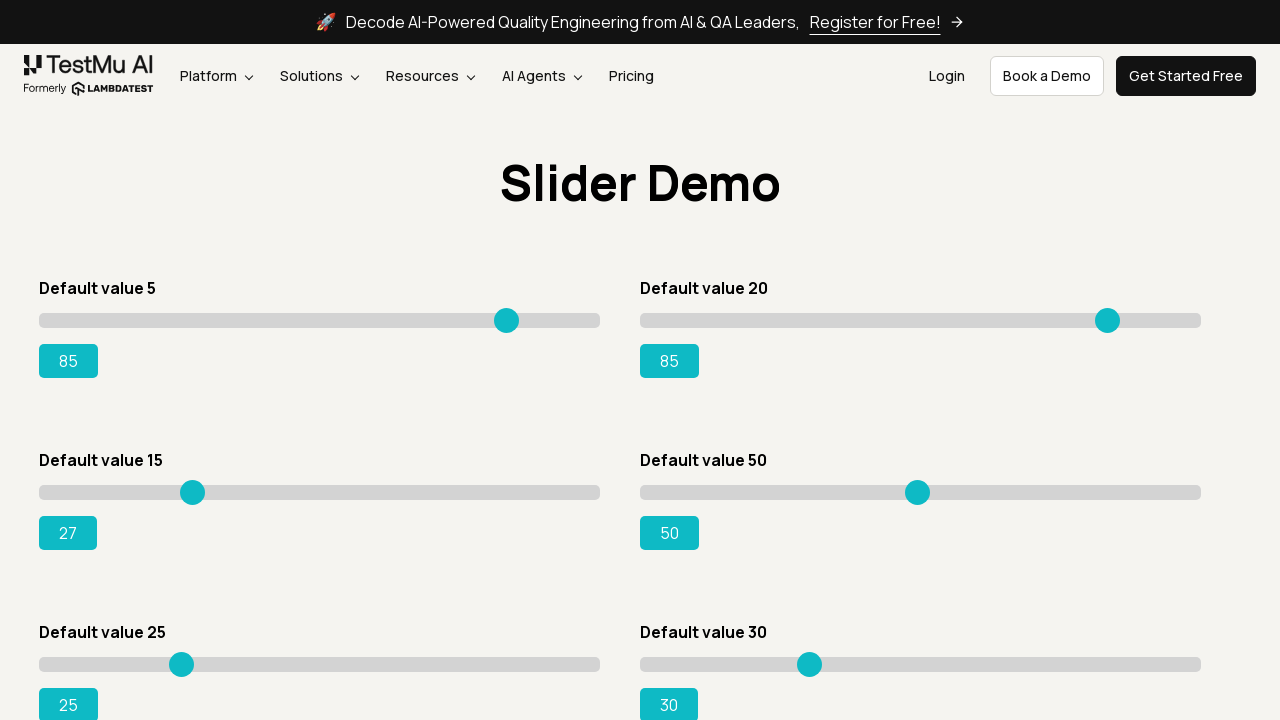

Pressed ArrowRight on slider 3, current value: 28 on xpath=//input[@type='range'] >> nth=2
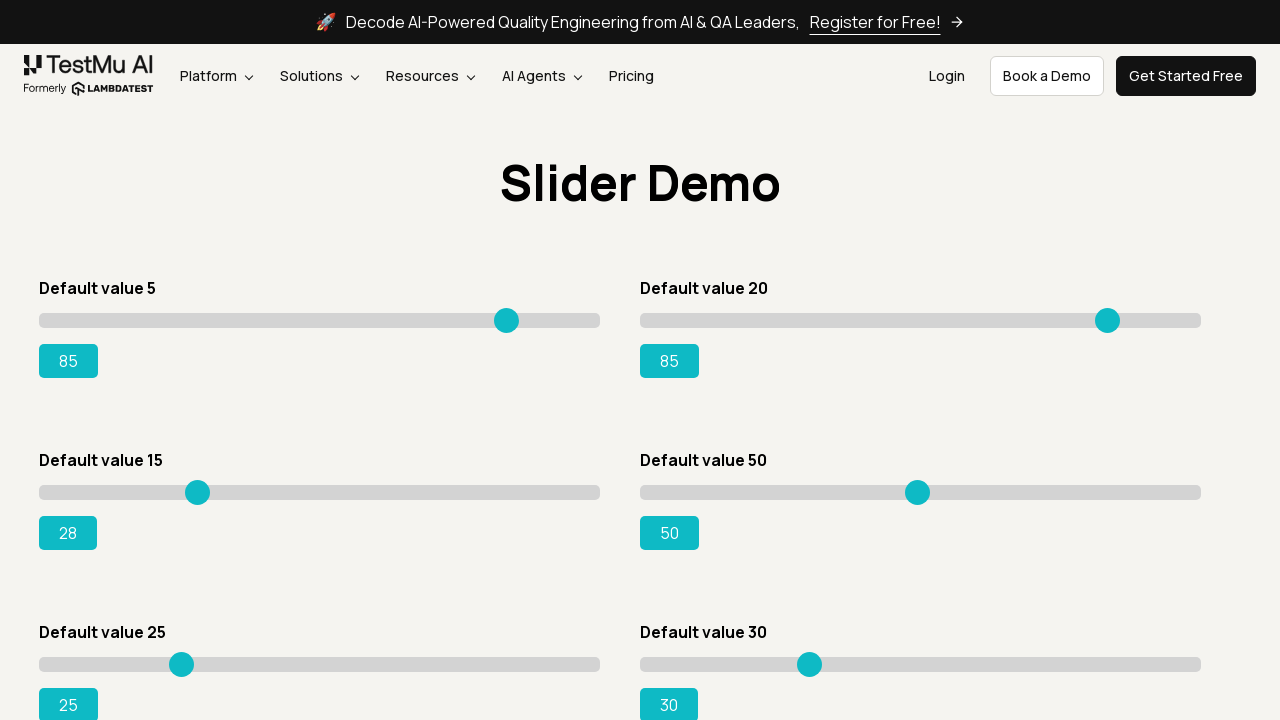

Pressed ArrowRight on slider 3, current value: 29 on xpath=//input[@type='range'] >> nth=2
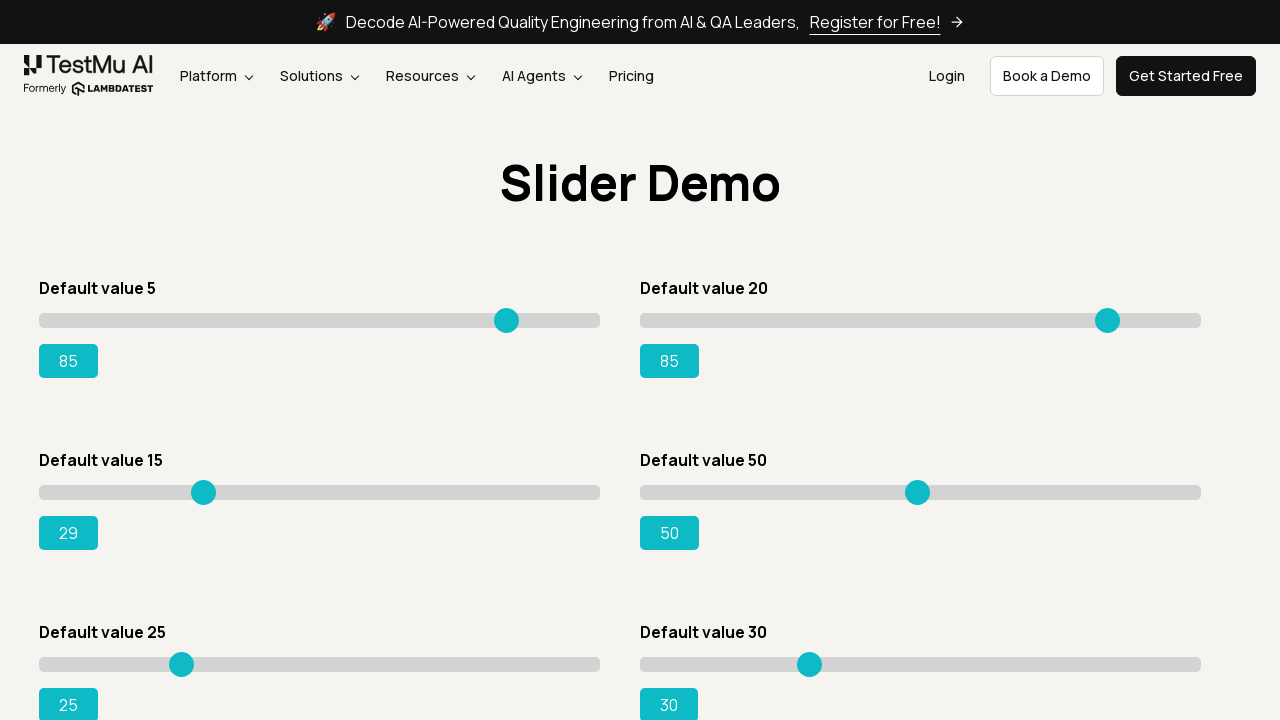

Pressed ArrowRight on slider 3, current value: 30 on xpath=//input[@type='range'] >> nth=2
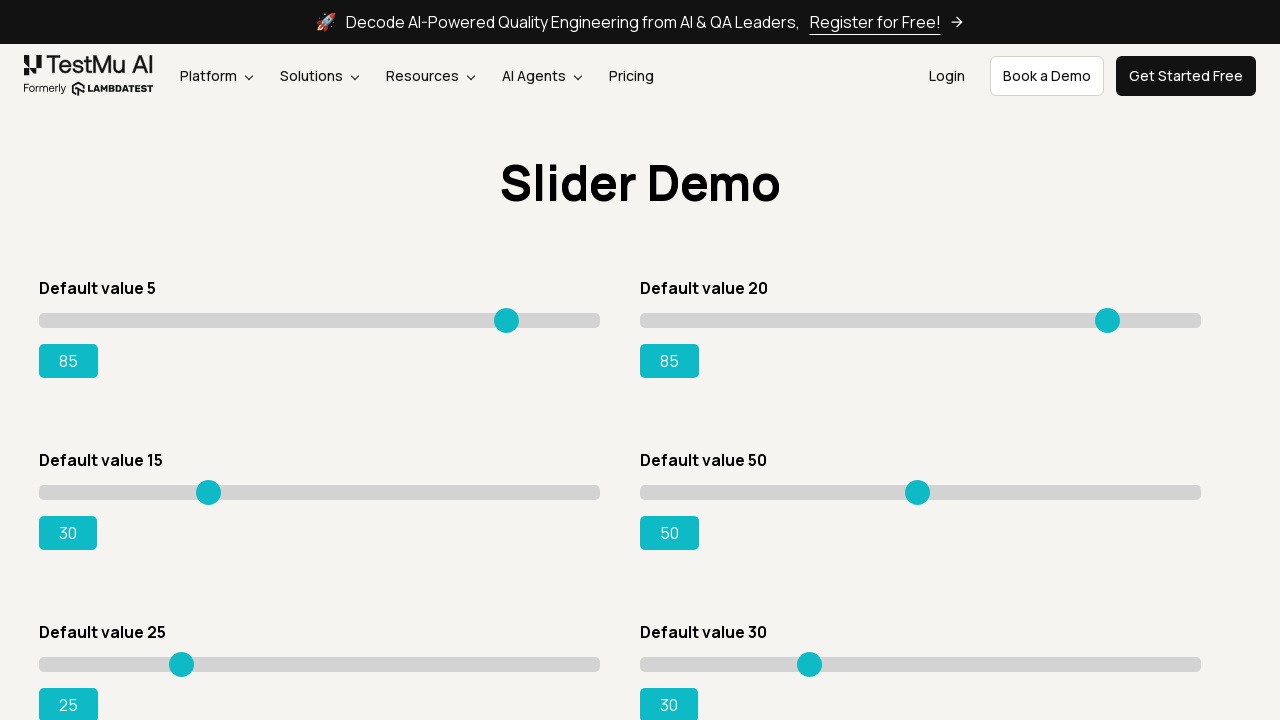

Pressed ArrowRight on slider 3, current value: 31 on xpath=//input[@type='range'] >> nth=2
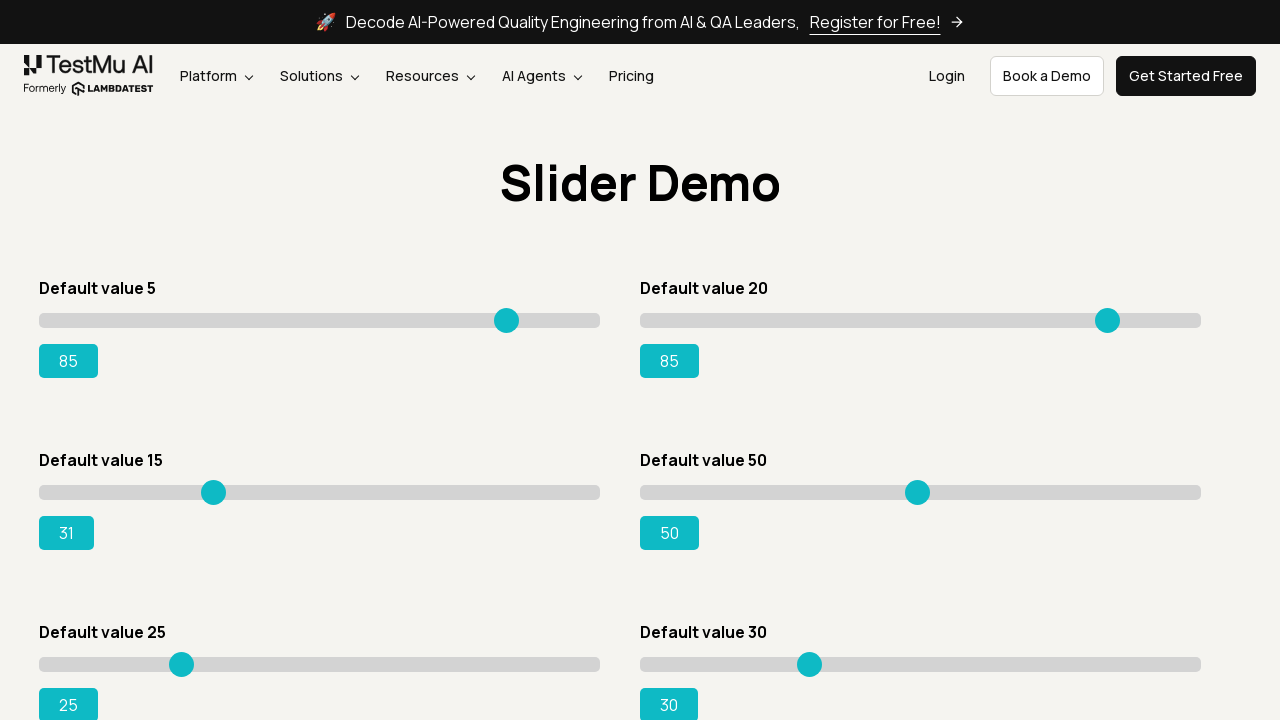

Pressed ArrowRight on slider 3, current value: 32 on xpath=//input[@type='range'] >> nth=2
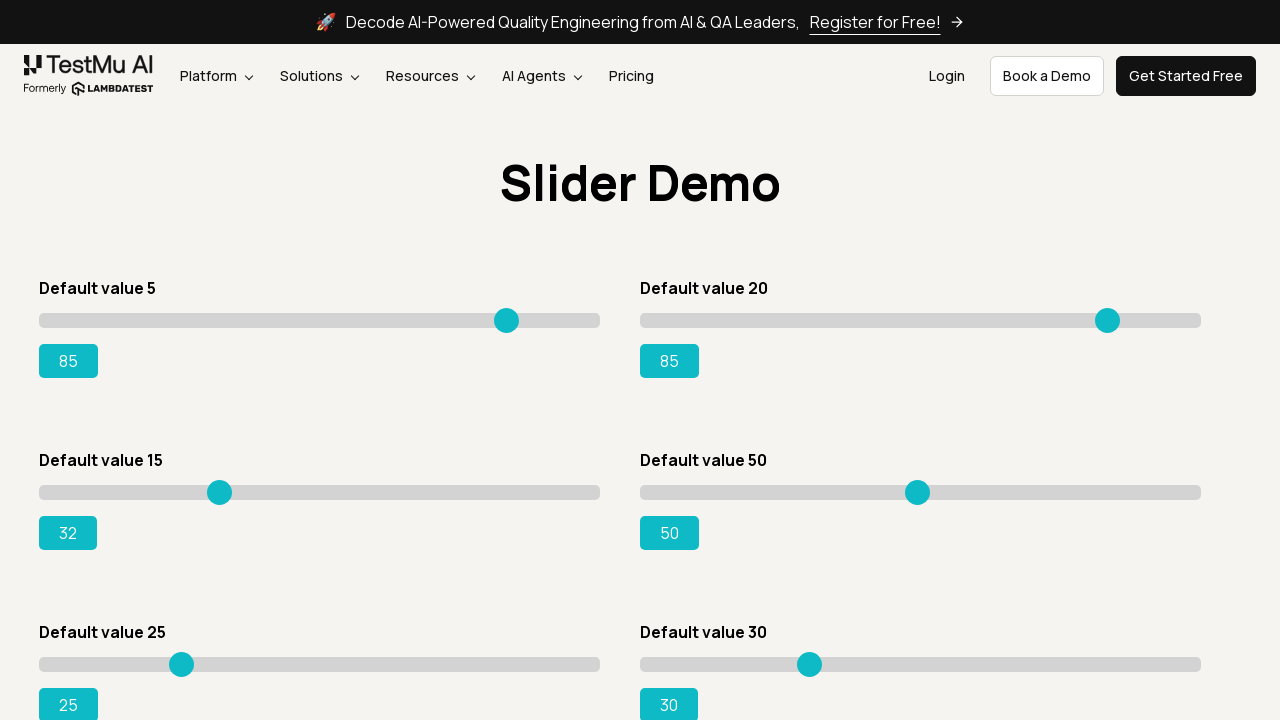

Pressed ArrowRight on slider 3, current value: 33 on xpath=//input[@type='range'] >> nth=2
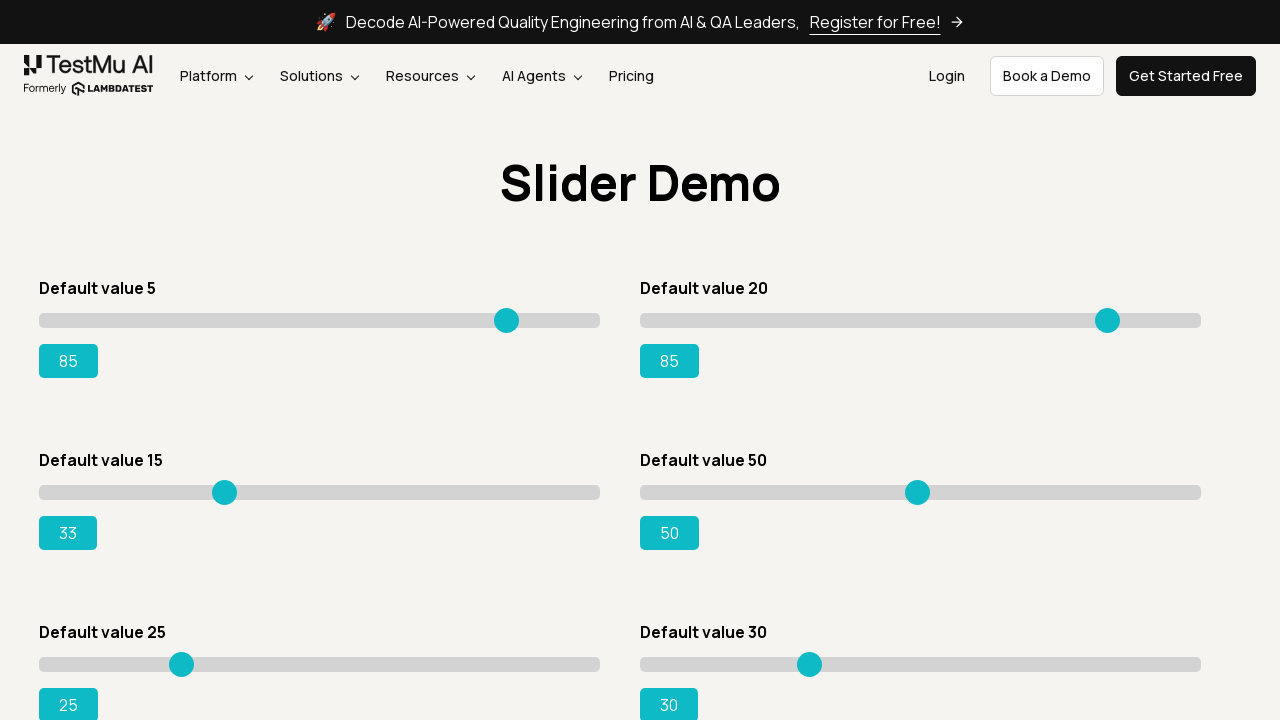

Pressed ArrowRight on slider 3, current value: 34 on xpath=//input[@type='range'] >> nth=2
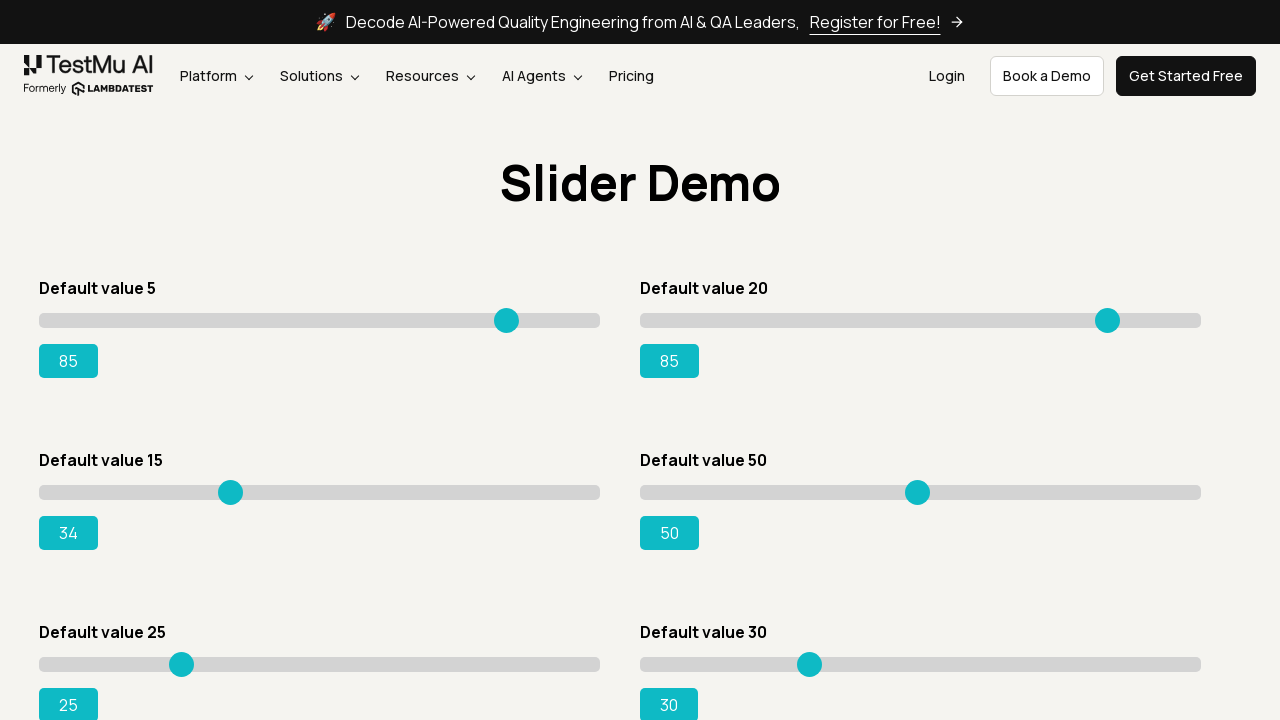

Pressed ArrowRight on slider 3, current value: 35 on xpath=//input[@type='range'] >> nth=2
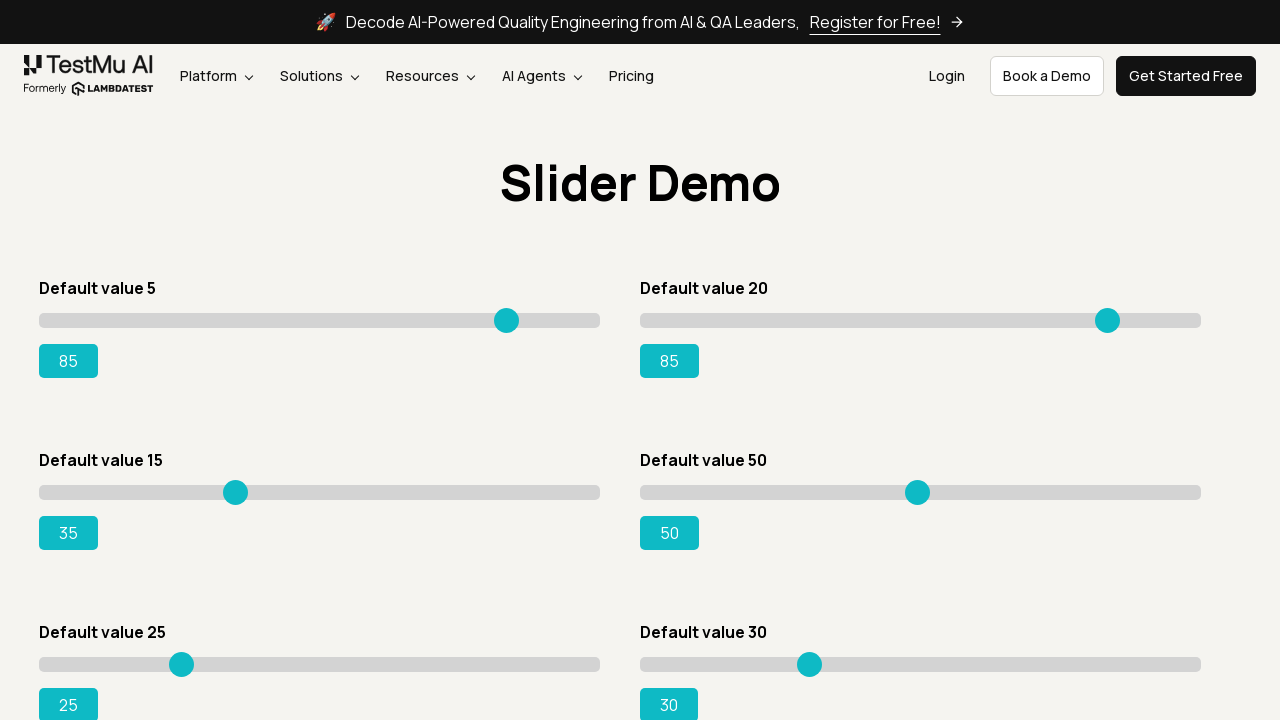

Pressed ArrowRight on slider 3, current value: 36 on xpath=//input[@type='range'] >> nth=2
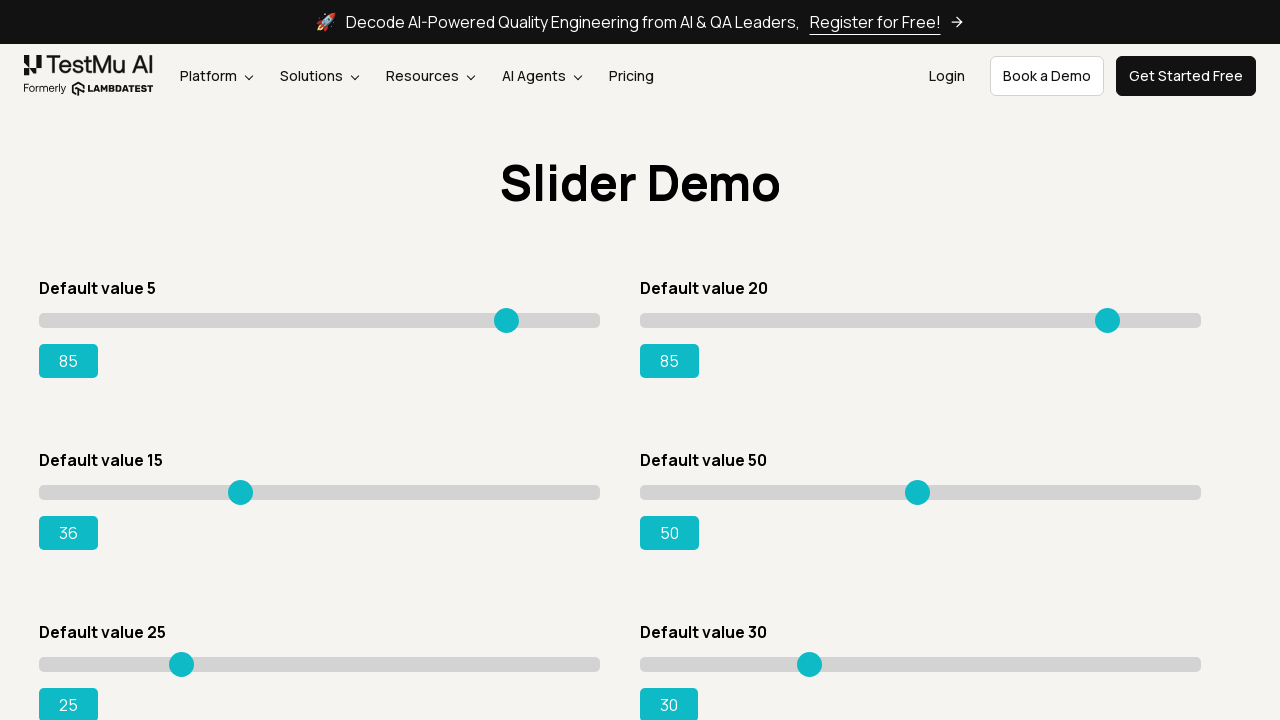

Pressed ArrowRight on slider 3, current value: 37 on xpath=//input[@type='range'] >> nth=2
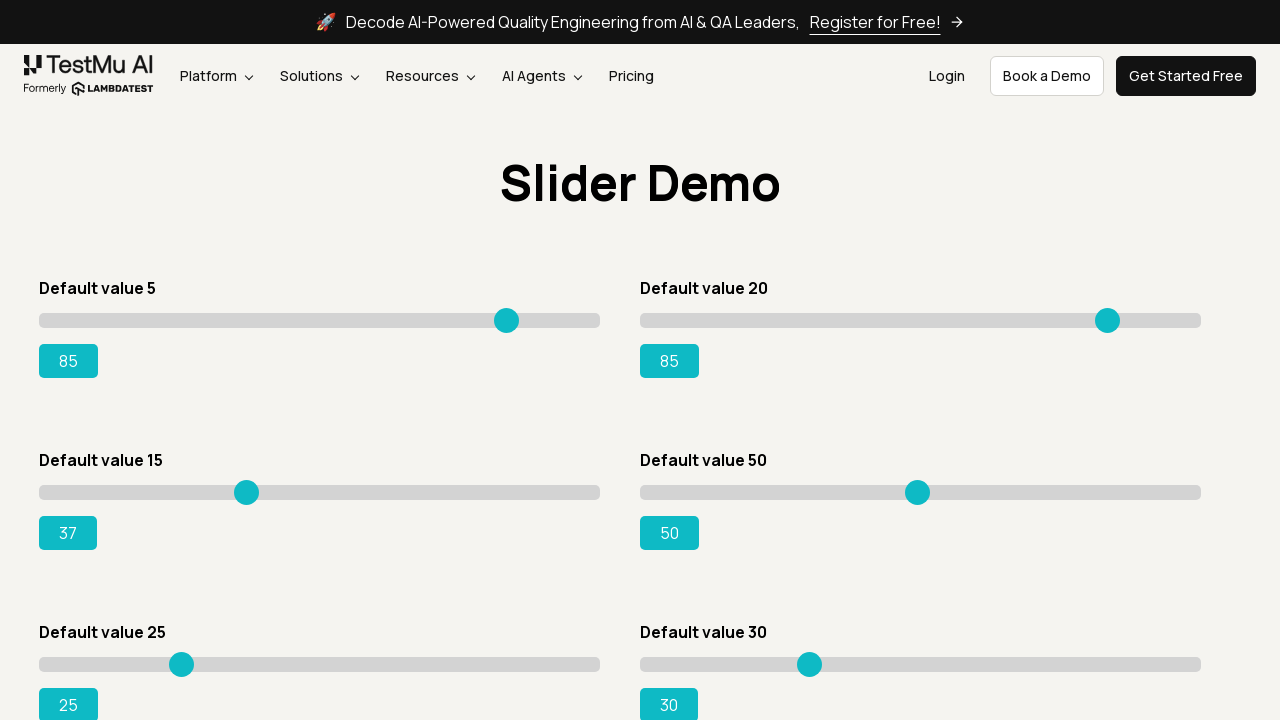

Pressed ArrowRight on slider 3, current value: 38 on xpath=//input[@type='range'] >> nth=2
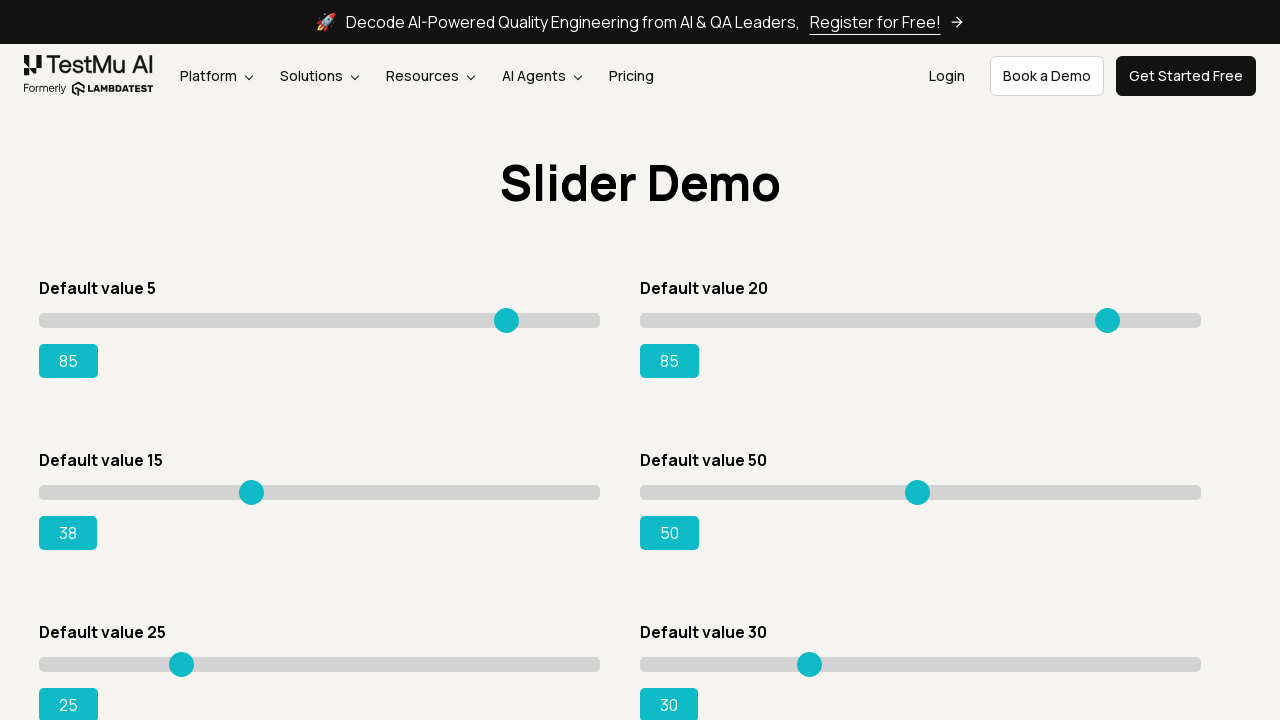

Pressed ArrowRight on slider 3, current value: 39 on xpath=//input[@type='range'] >> nth=2
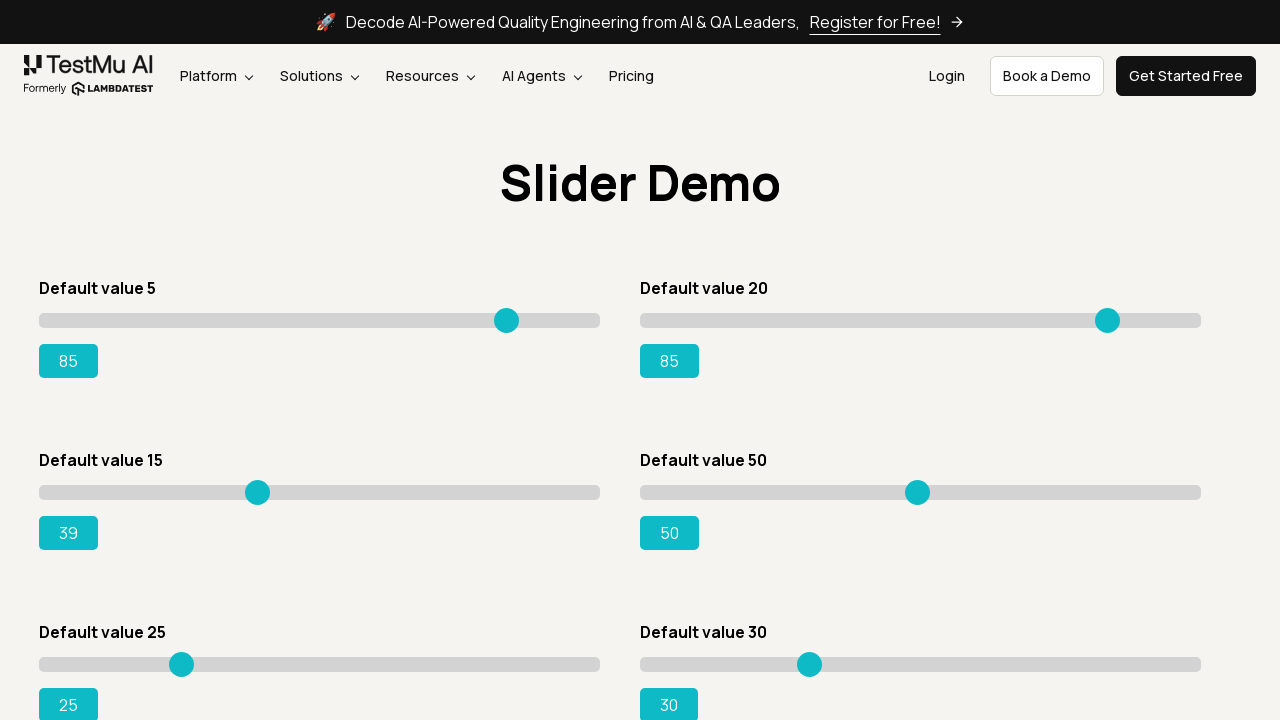

Pressed ArrowRight on slider 3, current value: 40 on xpath=//input[@type='range'] >> nth=2
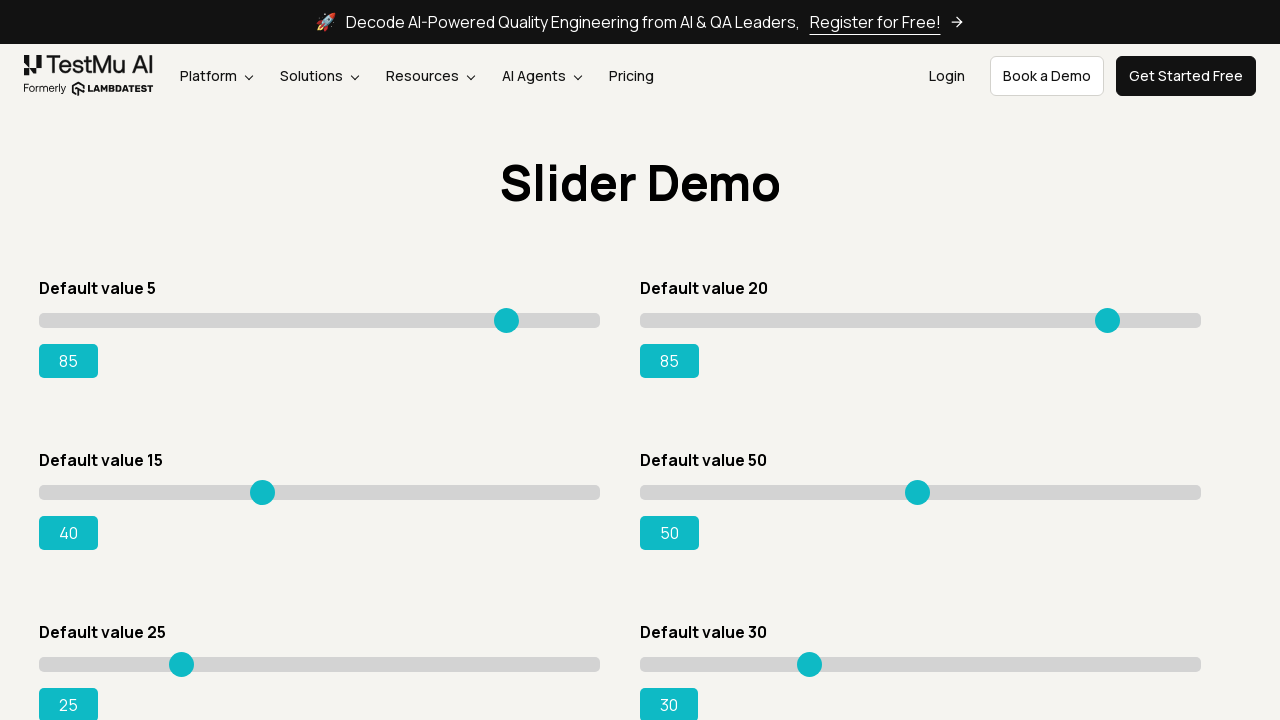

Pressed ArrowRight on slider 3, current value: 41 on xpath=//input[@type='range'] >> nth=2
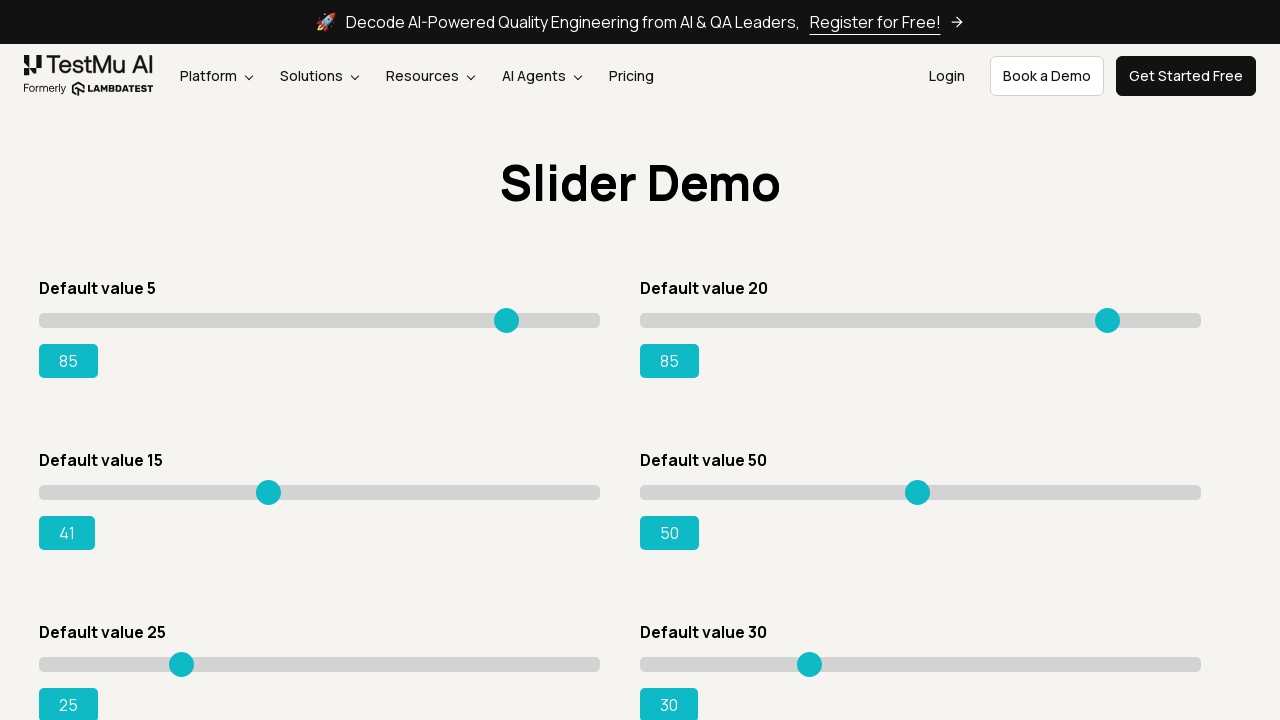

Pressed ArrowRight on slider 3, current value: 42 on xpath=//input[@type='range'] >> nth=2
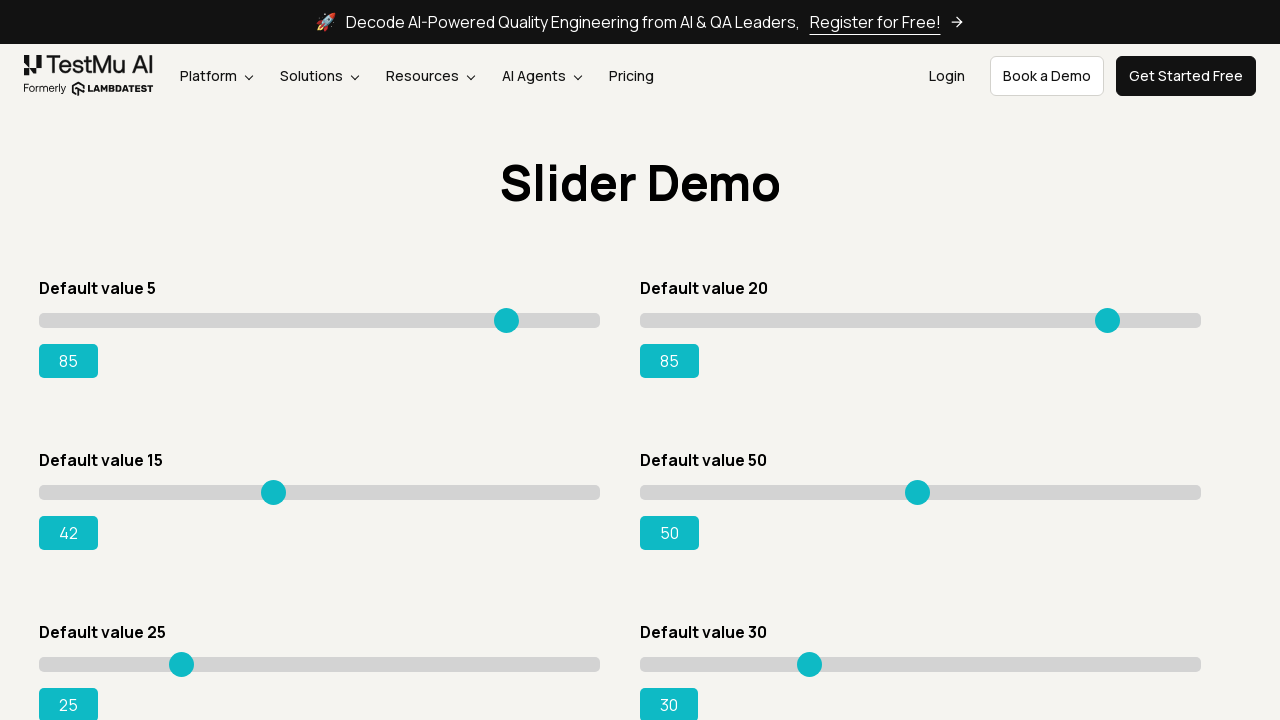

Pressed ArrowRight on slider 3, current value: 43 on xpath=//input[@type='range'] >> nth=2
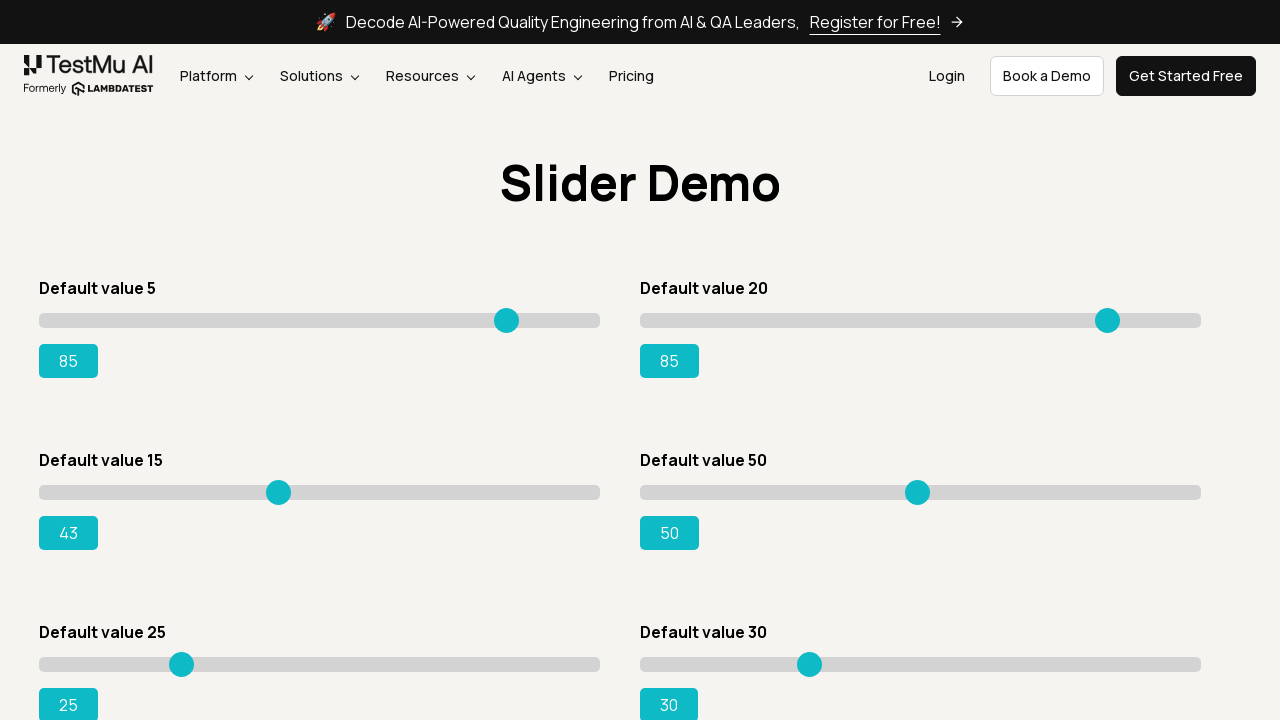

Pressed ArrowRight on slider 3, current value: 44 on xpath=//input[@type='range'] >> nth=2
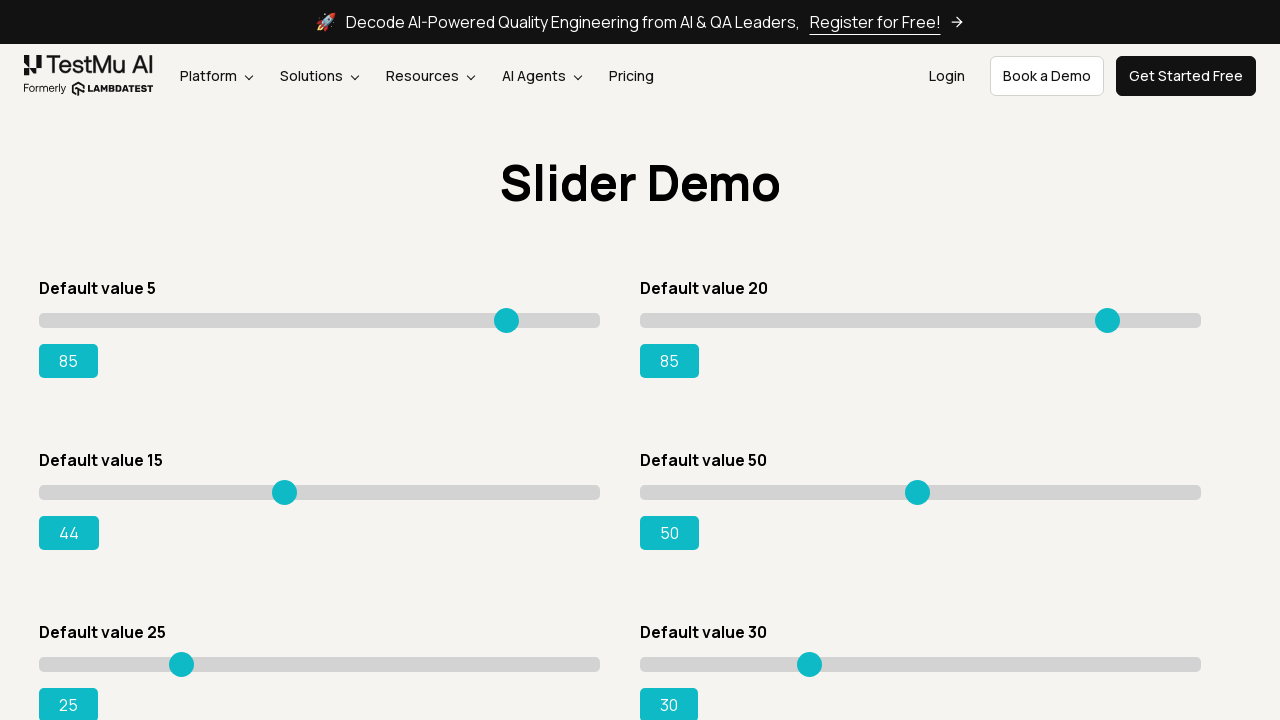

Pressed ArrowRight on slider 3, current value: 45 on xpath=//input[@type='range'] >> nth=2
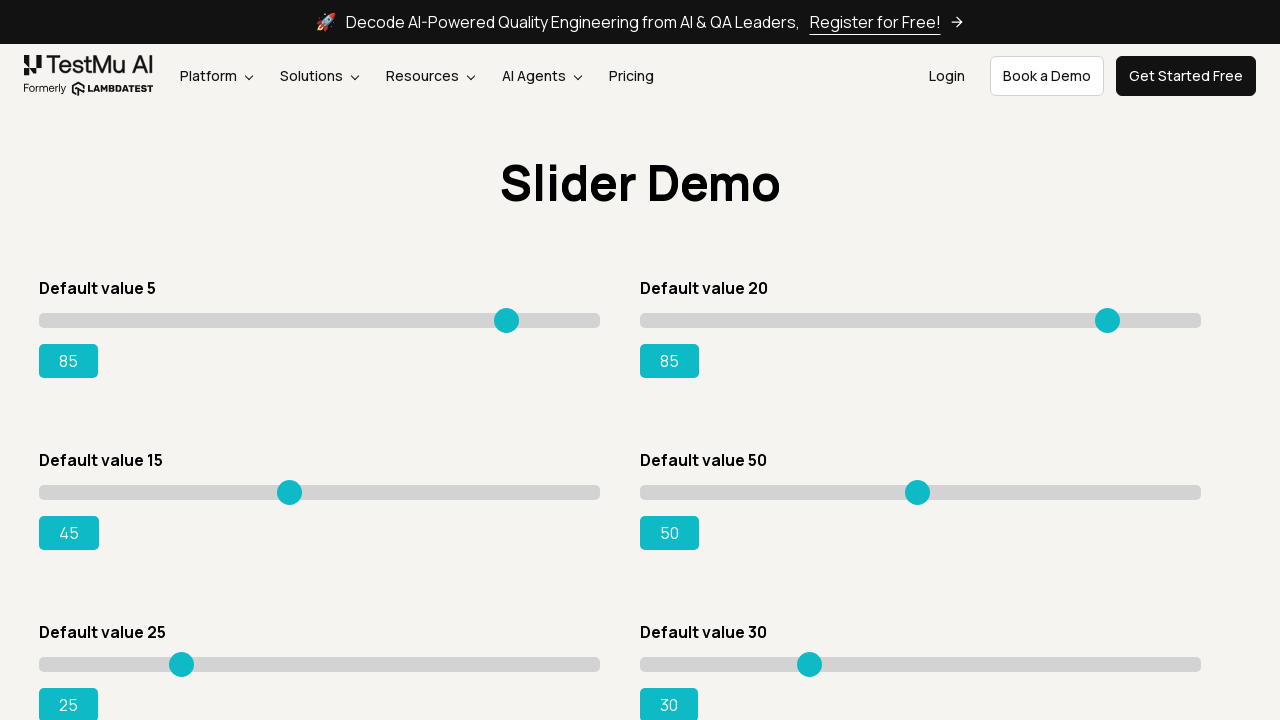

Pressed ArrowRight on slider 3, current value: 46 on xpath=//input[@type='range'] >> nth=2
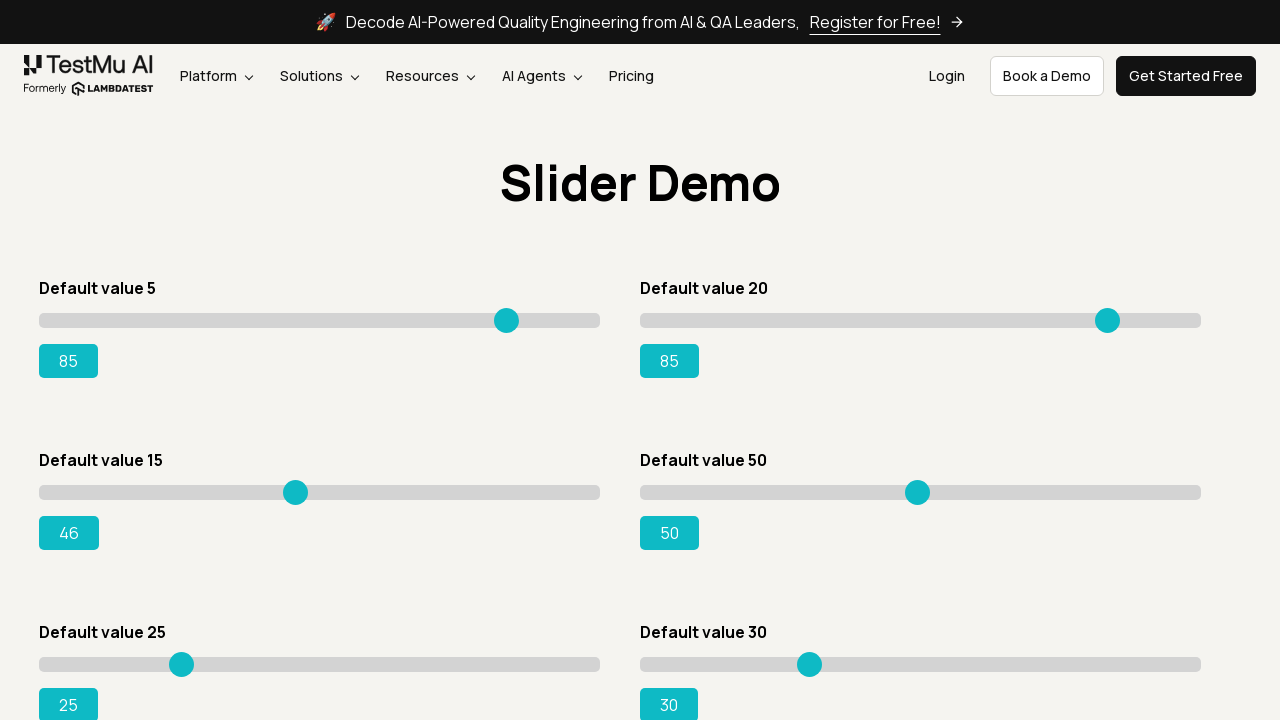

Pressed ArrowRight on slider 3, current value: 47 on xpath=//input[@type='range'] >> nth=2
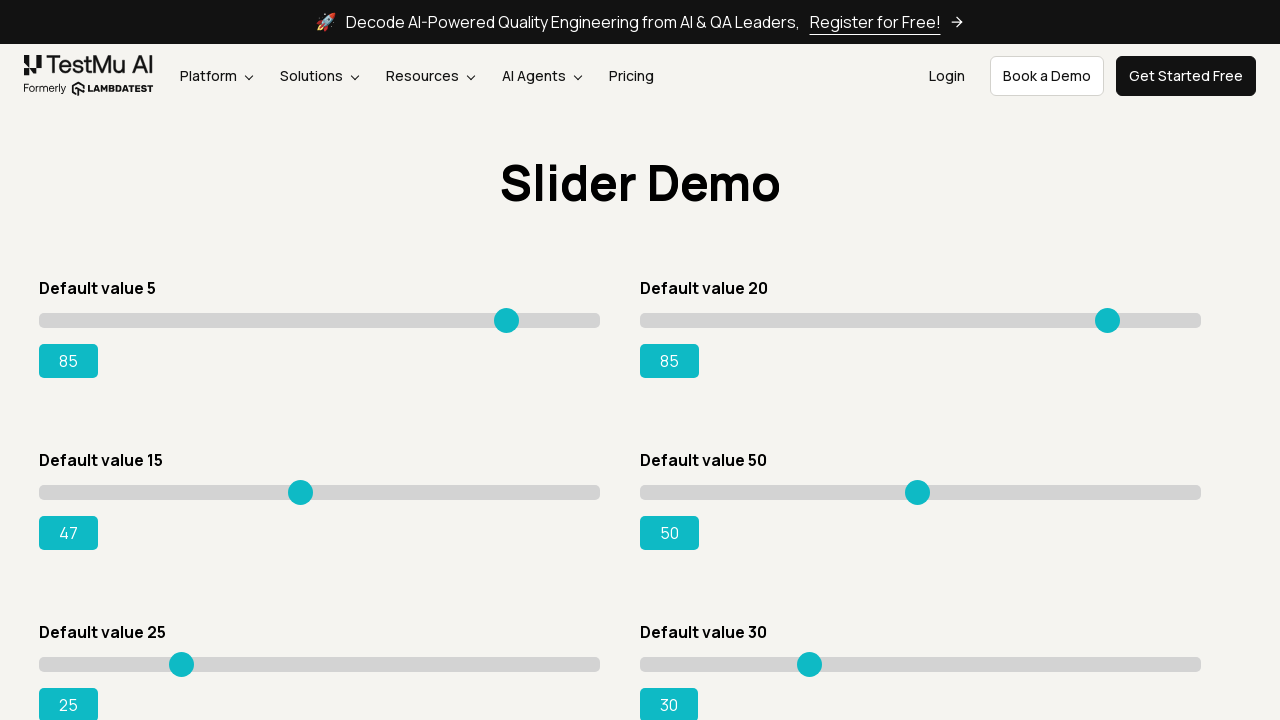

Pressed ArrowRight on slider 3, current value: 48 on xpath=//input[@type='range'] >> nth=2
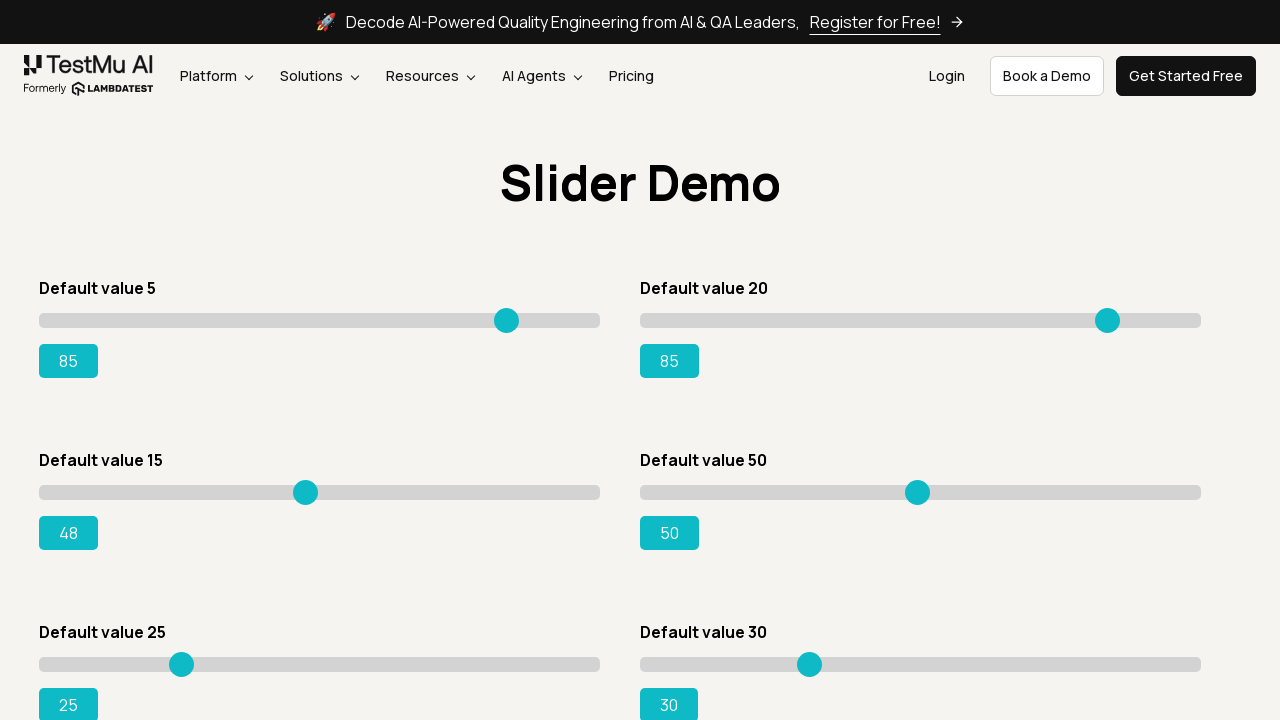

Pressed ArrowRight on slider 3, current value: 49 on xpath=//input[@type='range'] >> nth=2
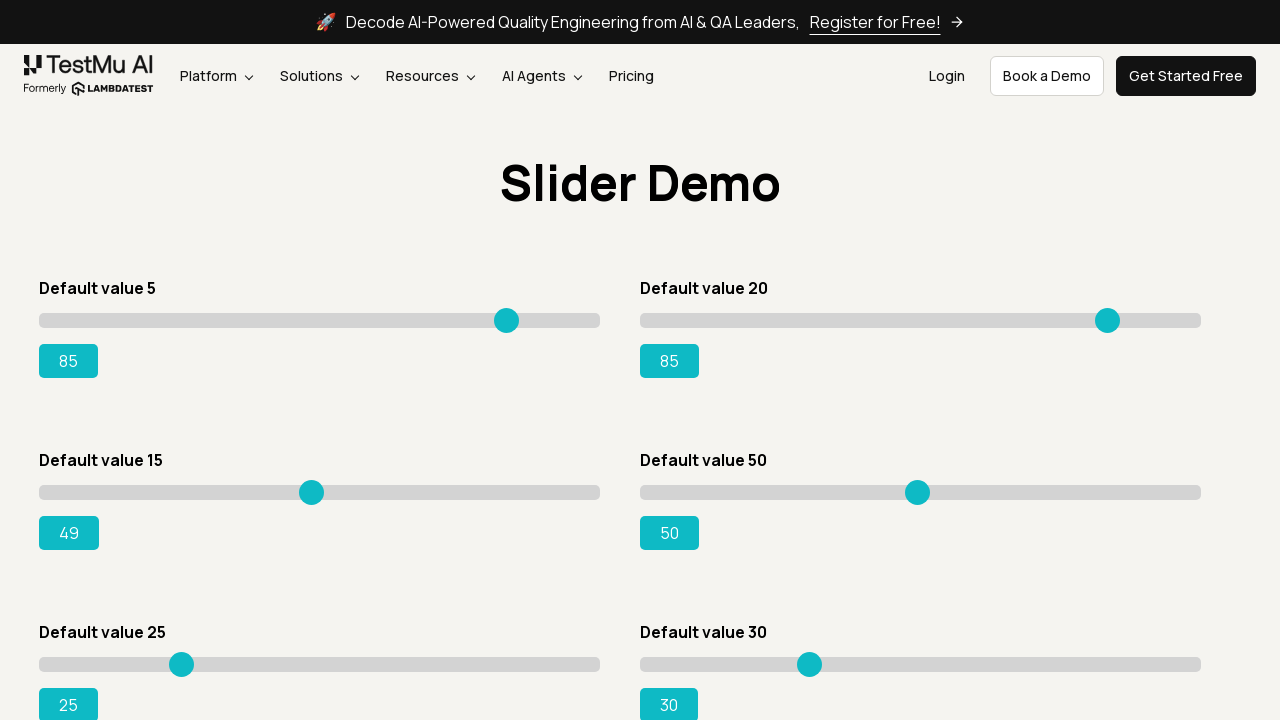

Pressed ArrowRight on slider 3, current value: 50 on xpath=//input[@type='range'] >> nth=2
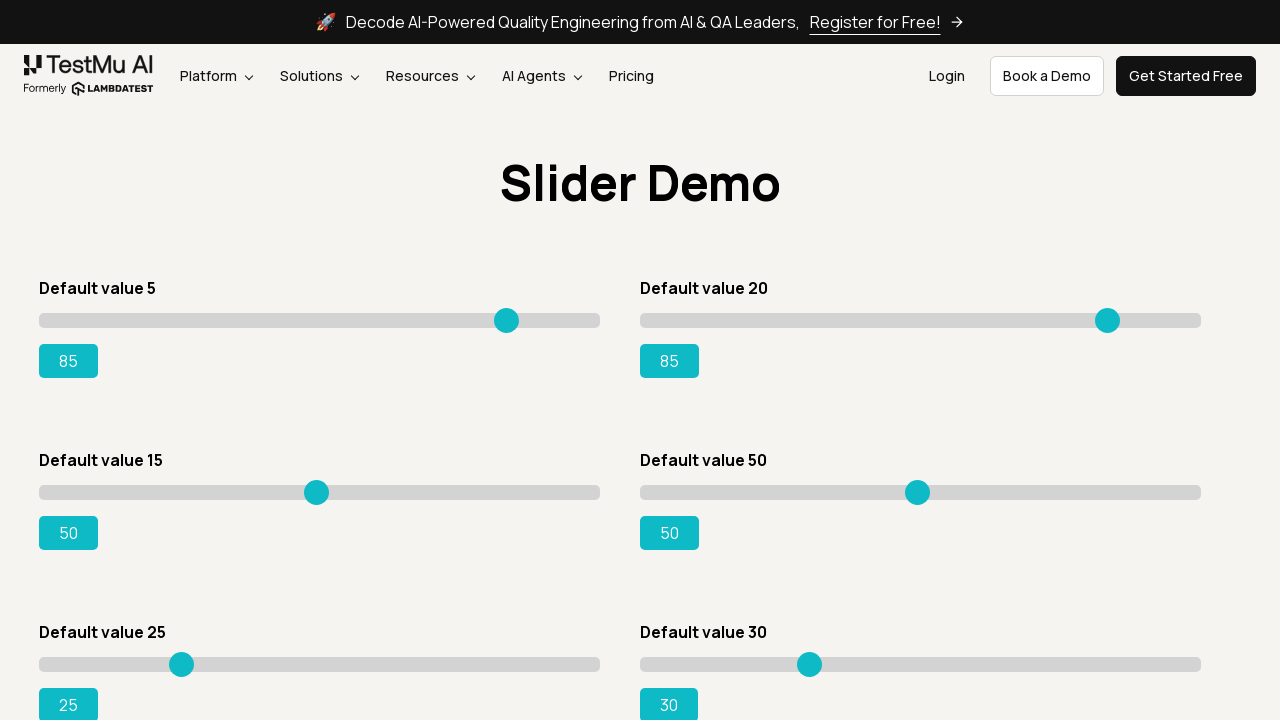

Pressed ArrowRight on slider 3, current value: 51 on xpath=//input[@type='range'] >> nth=2
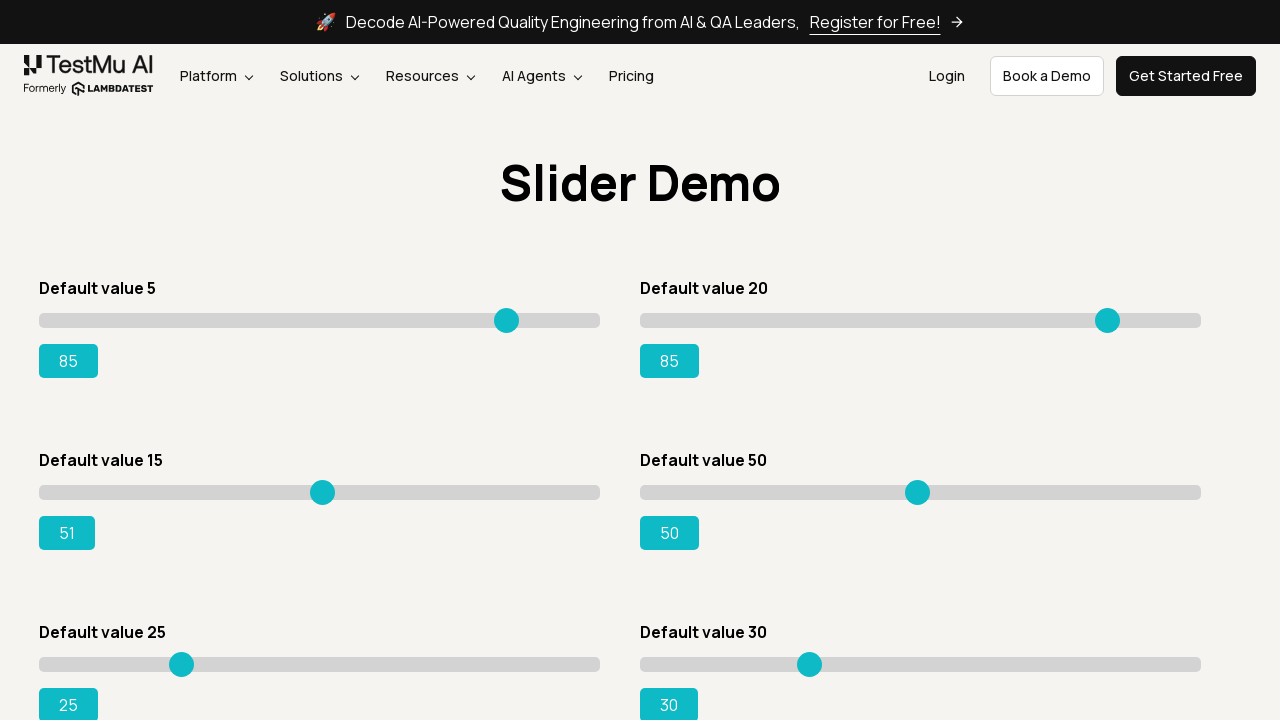

Pressed ArrowRight on slider 3, current value: 52 on xpath=//input[@type='range'] >> nth=2
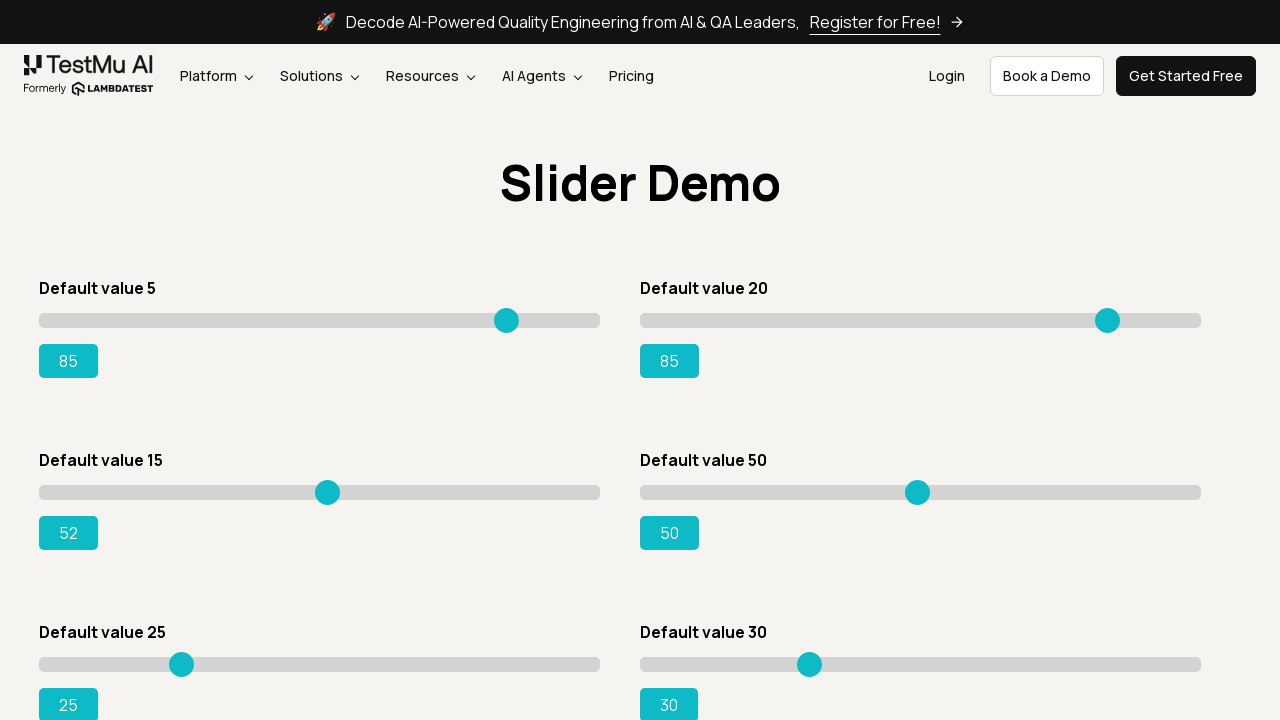

Pressed ArrowRight on slider 3, current value: 53 on xpath=//input[@type='range'] >> nth=2
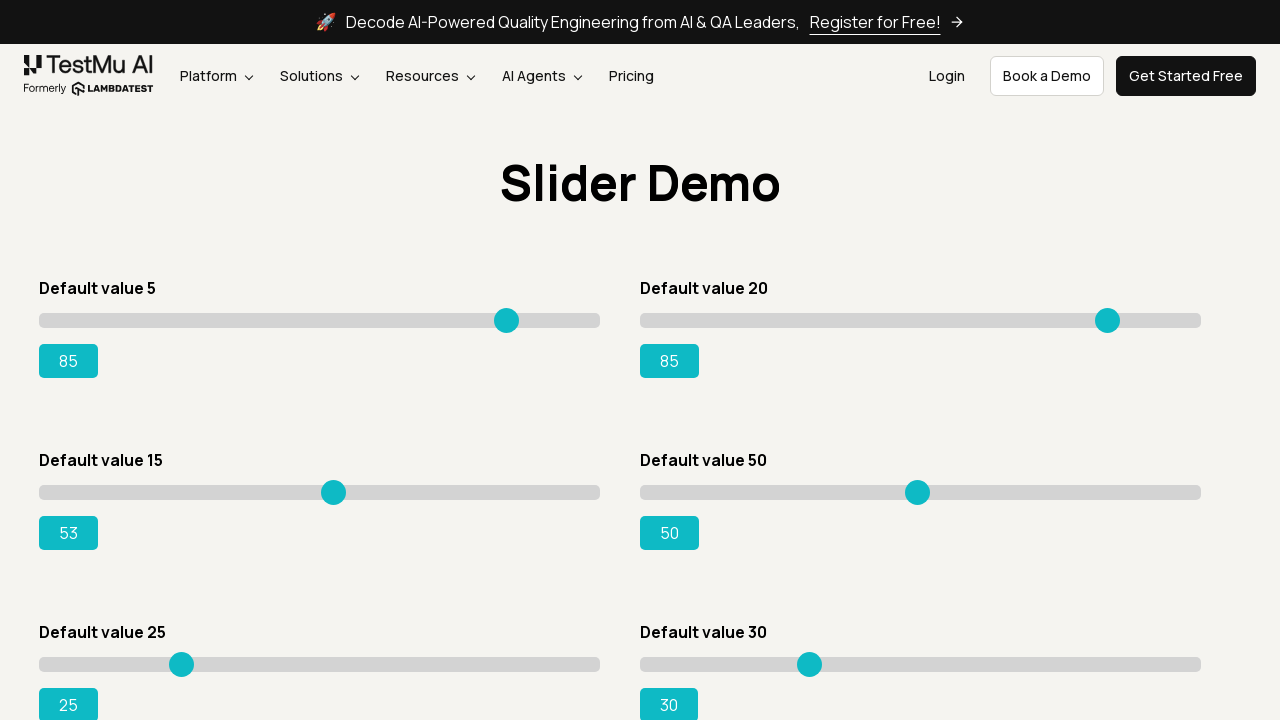

Pressed ArrowRight on slider 3, current value: 54 on xpath=//input[@type='range'] >> nth=2
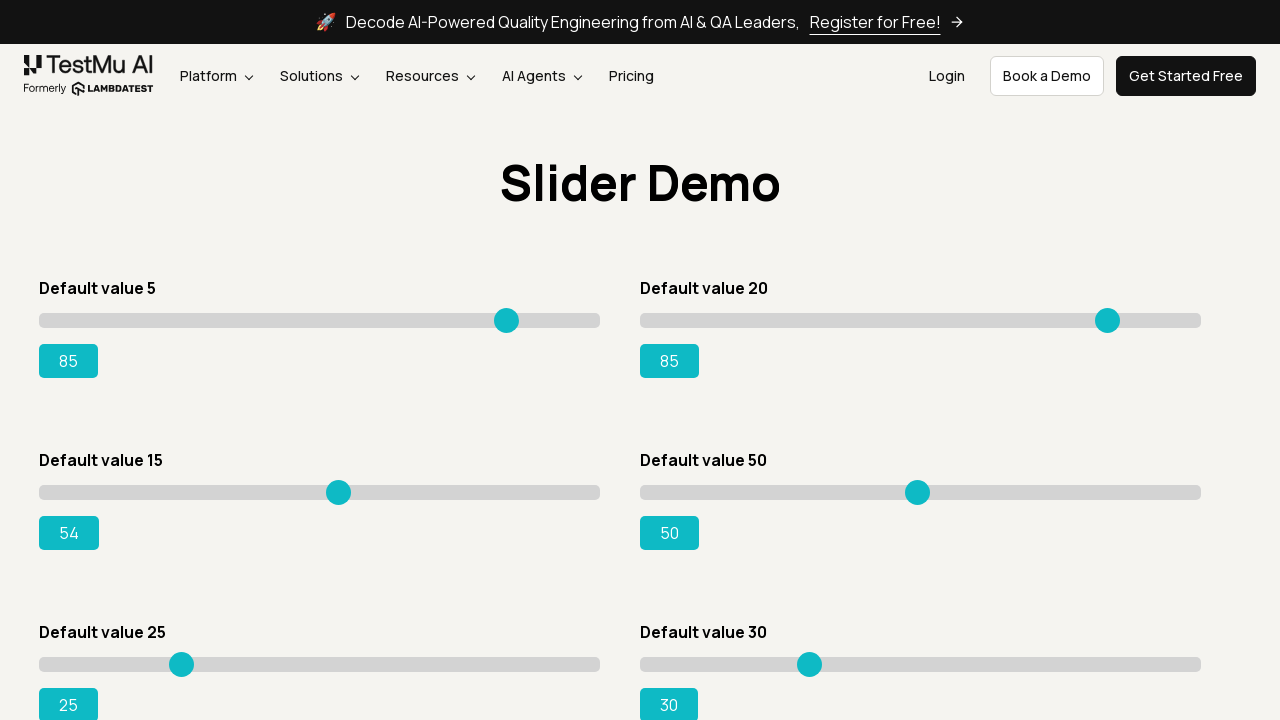

Pressed ArrowRight on slider 3, current value: 55 on xpath=//input[@type='range'] >> nth=2
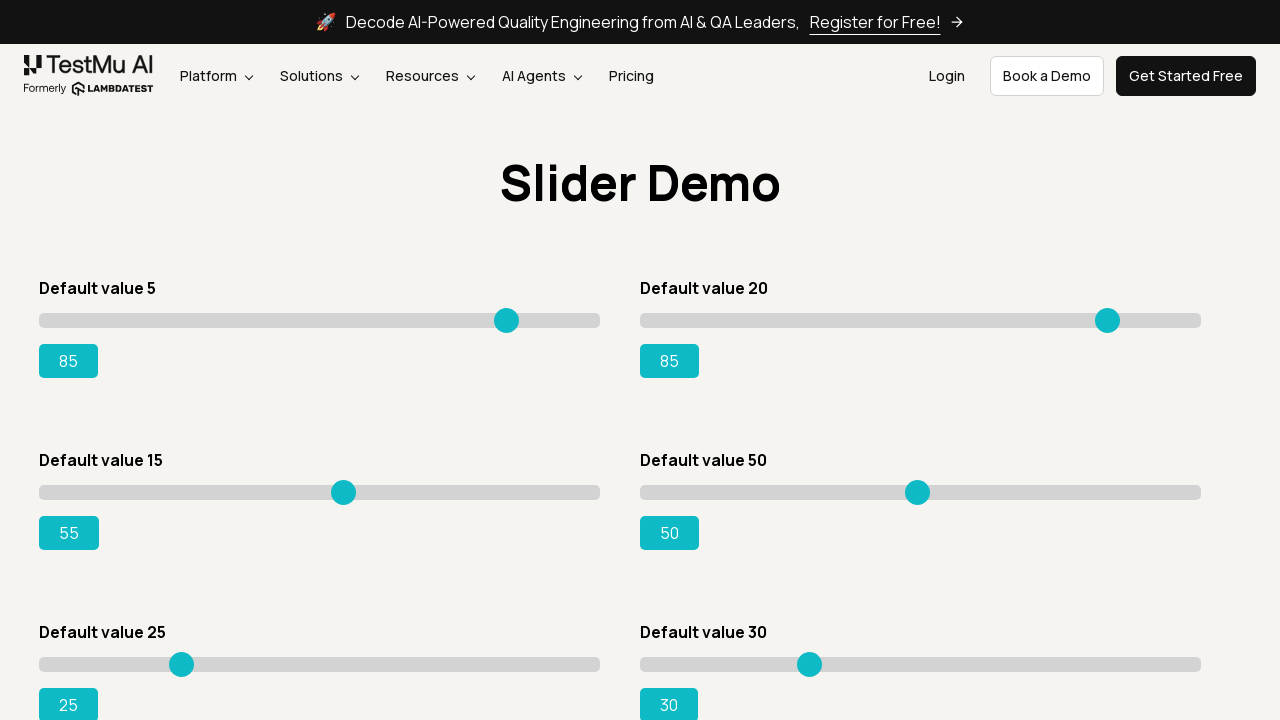

Pressed ArrowRight on slider 3, current value: 56 on xpath=//input[@type='range'] >> nth=2
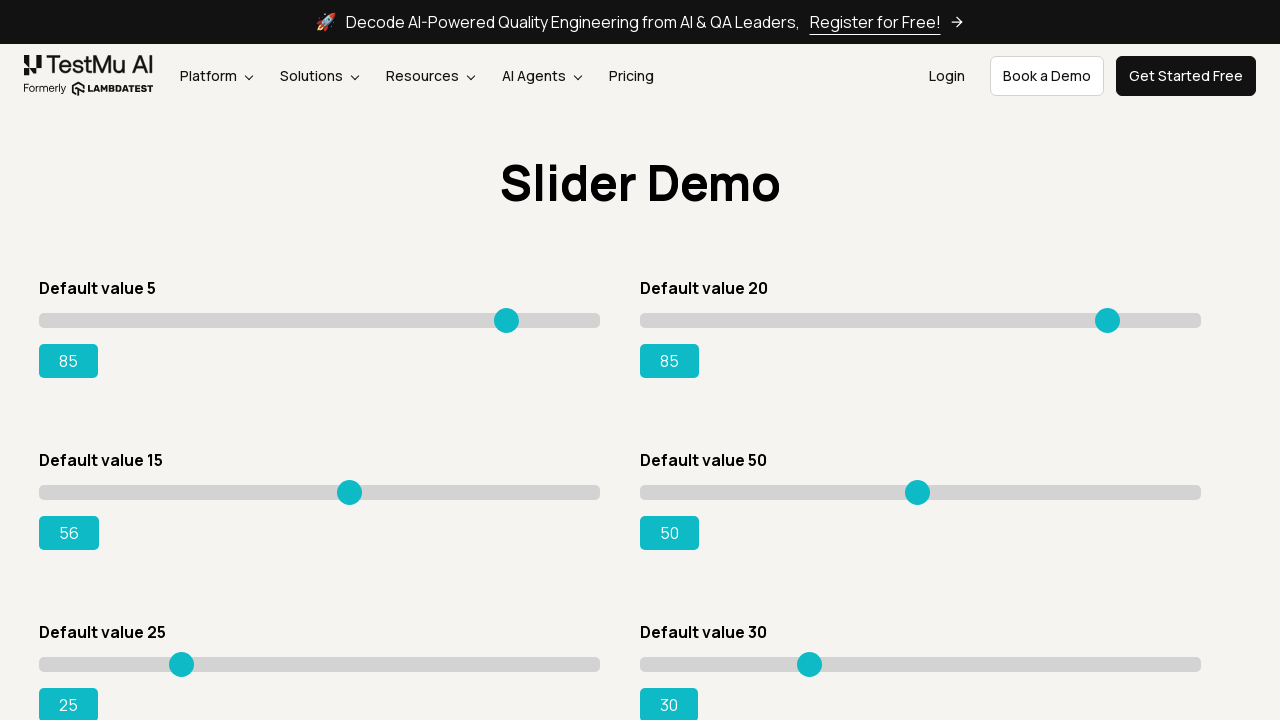

Pressed ArrowRight on slider 3, current value: 57 on xpath=//input[@type='range'] >> nth=2
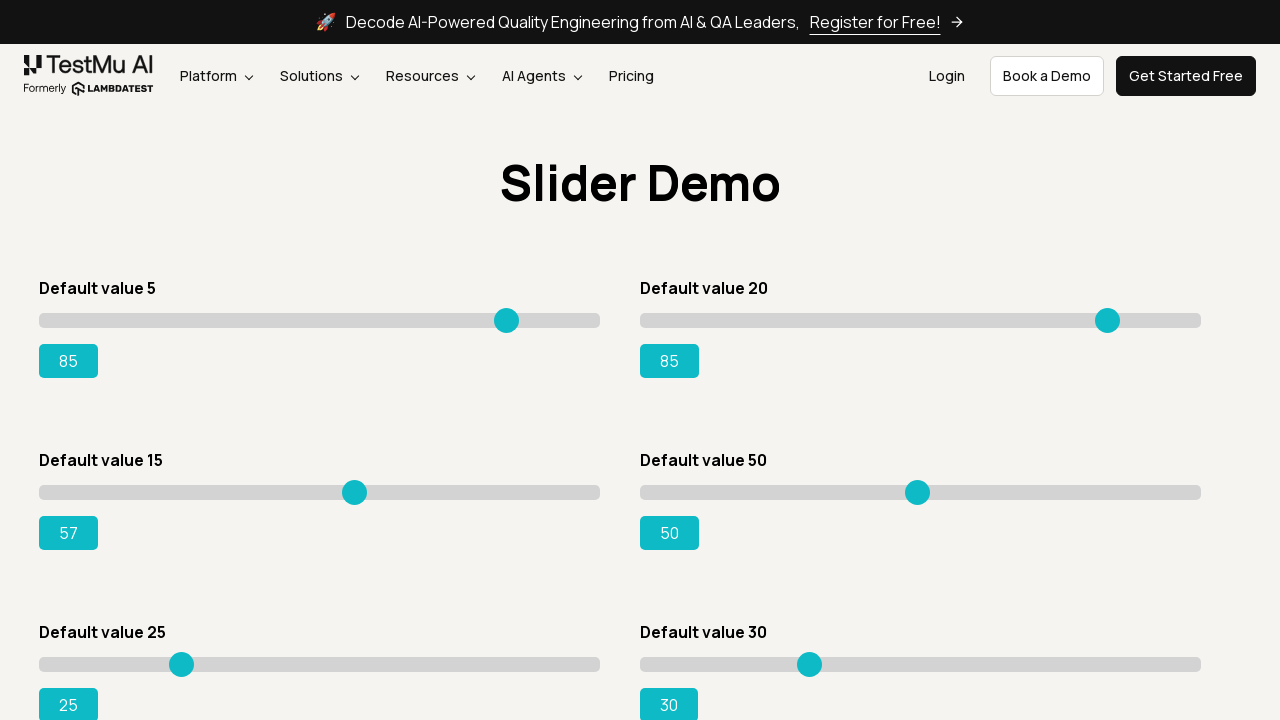

Pressed ArrowRight on slider 3, current value: 58 on xpath=//input[@type='range'] >> nth=2
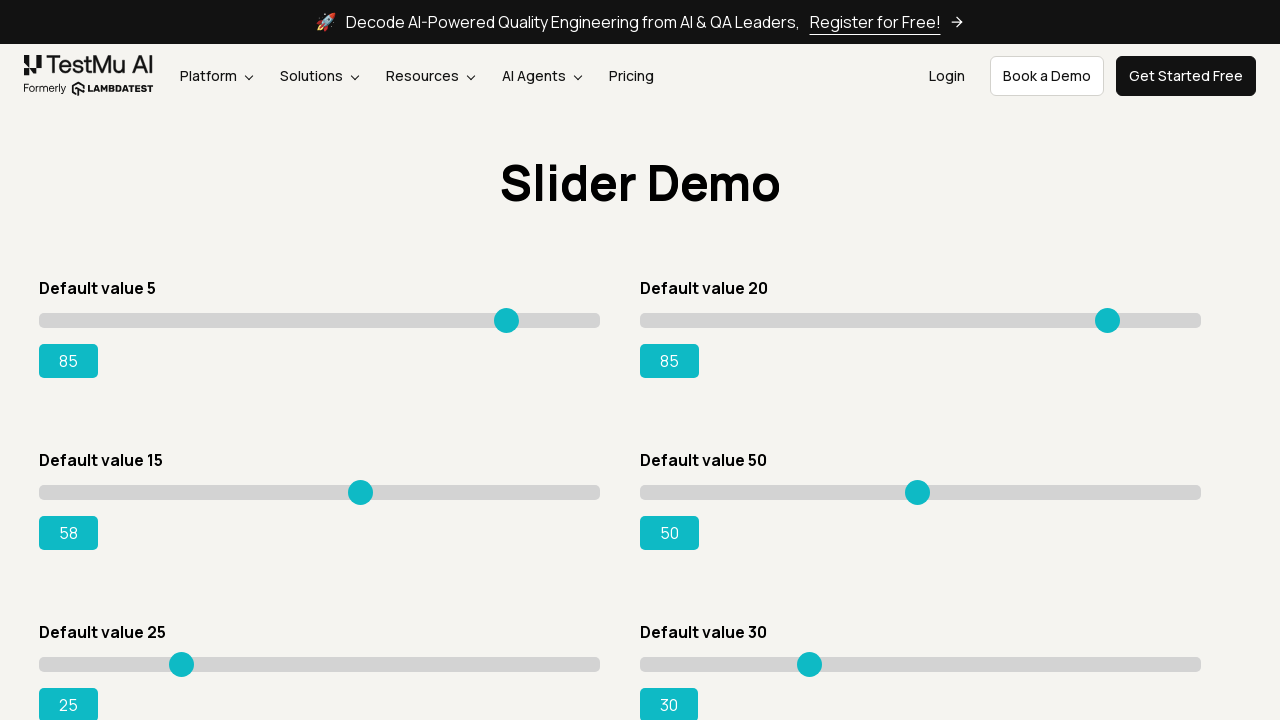

Pressed ArrowRight on slider 3, current value: 59 on xpath=//input[@type='range'] >> nth=2
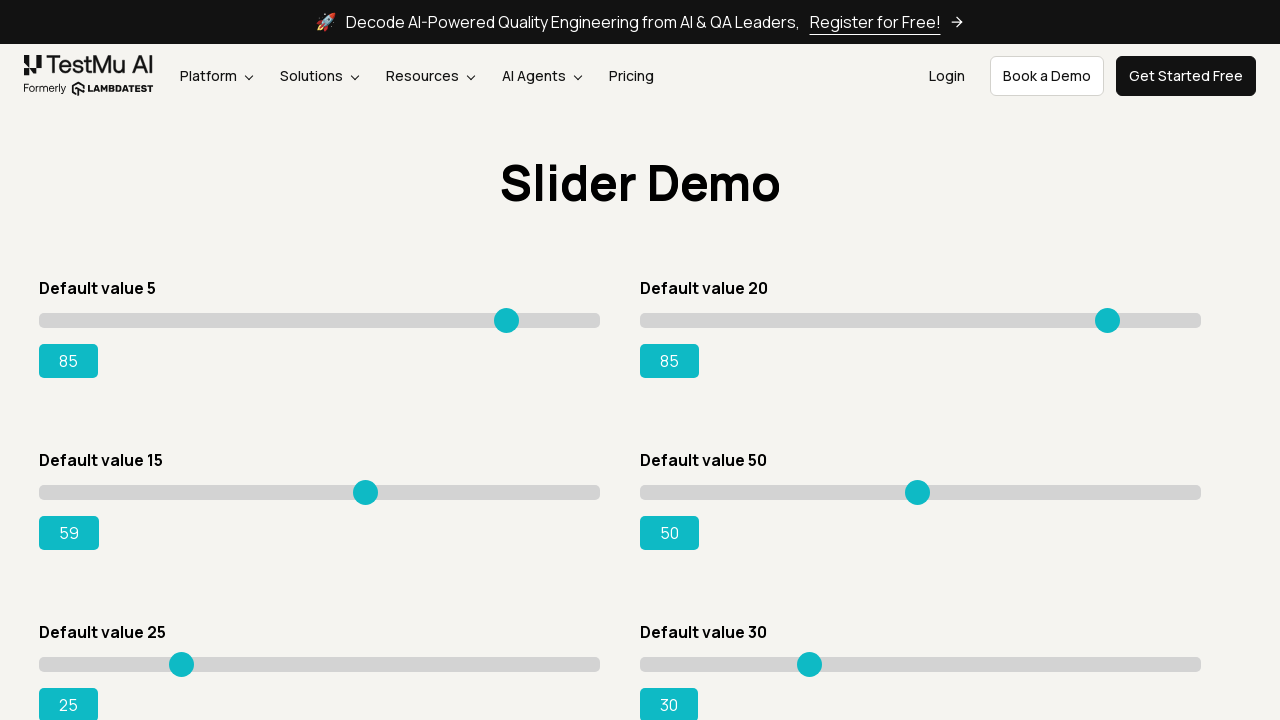

Pressed ArrowRight on slider 3, current value: 60 on xpath=//input[@type='range'] >> nth=2
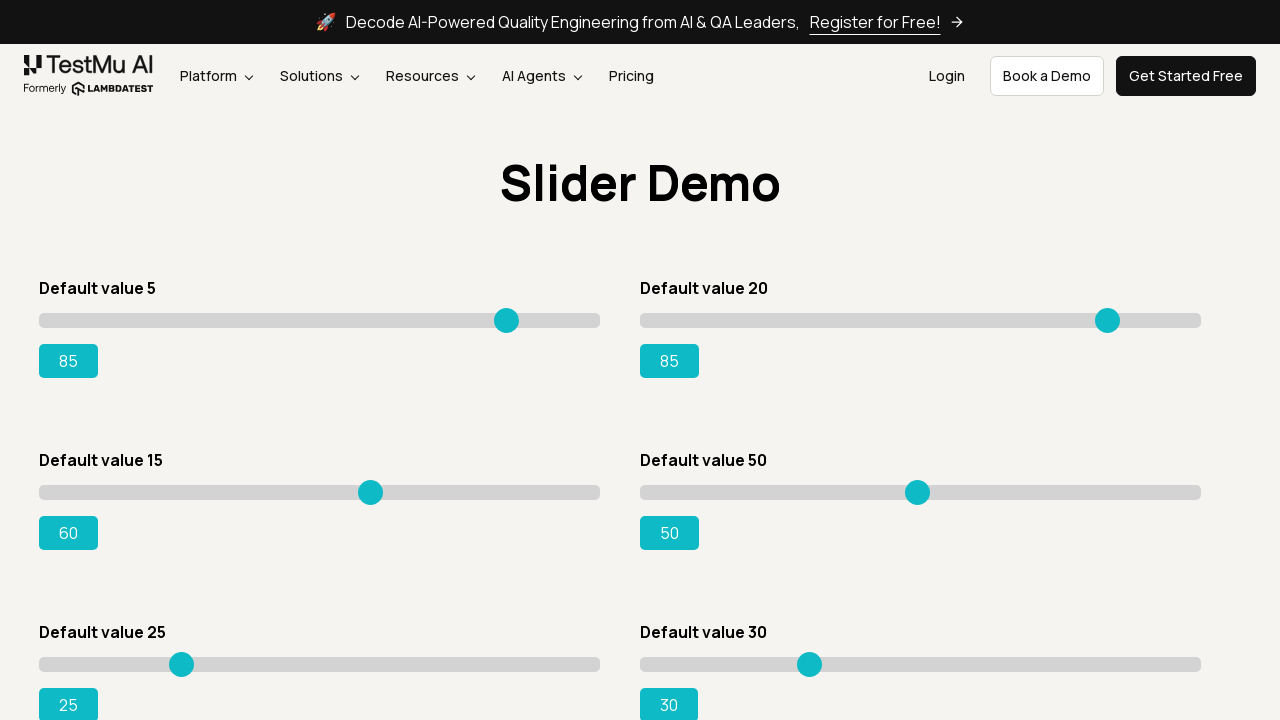

Pressed ArrowRight on slider 3, current value: 61 on xpath=//input[@type='range'] >> nth=2
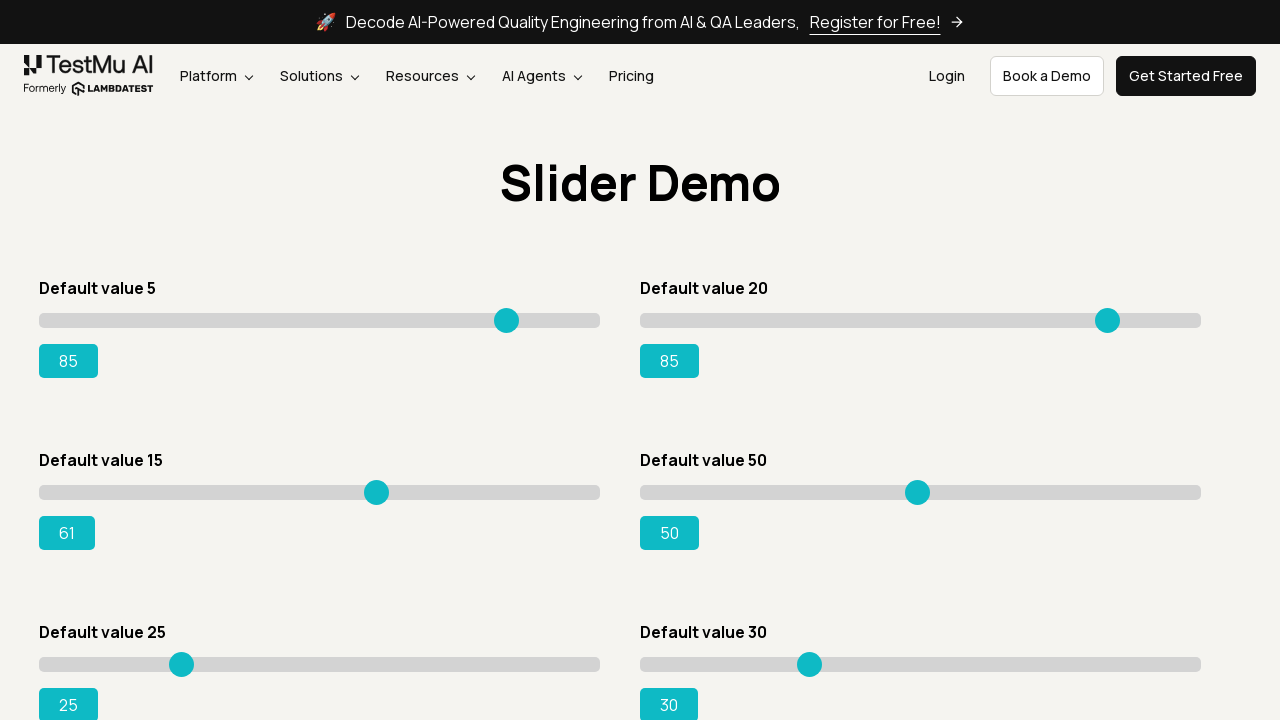

Pressed ArrowRight on slider 3, current value: 62 on xpath=//input[@type='range'] >> nth=2
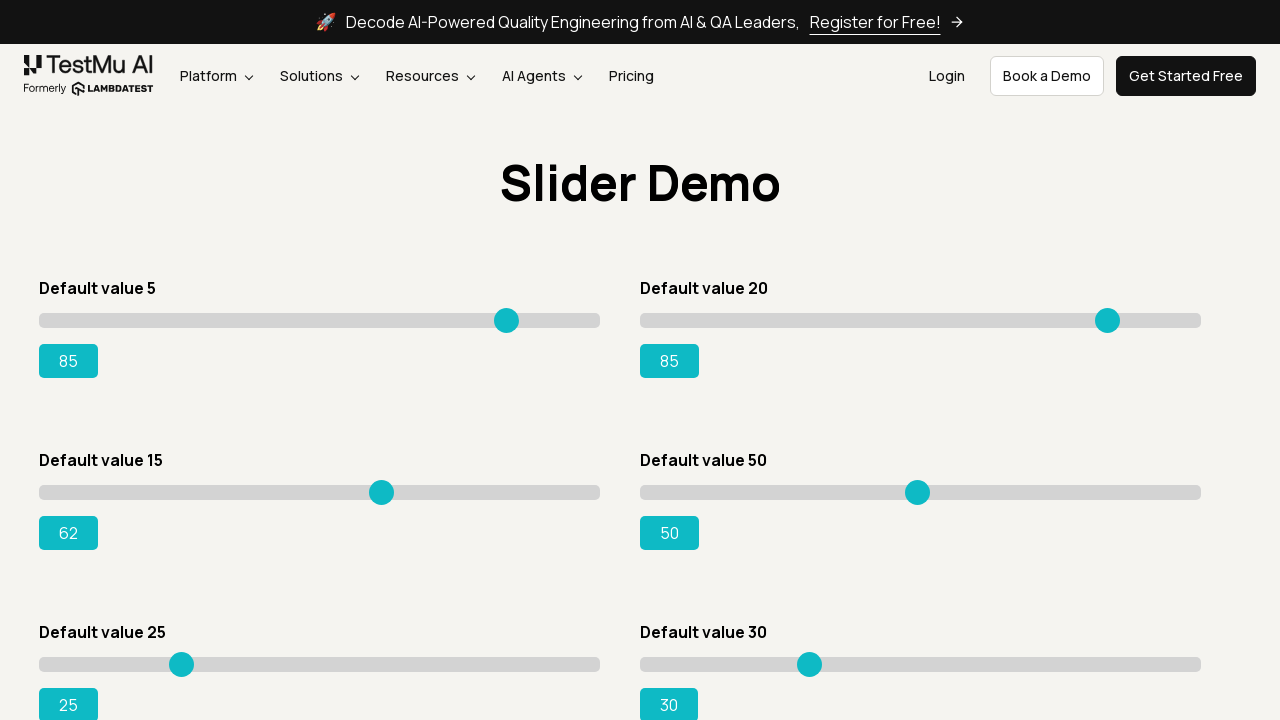

Pressed ArrowRight on slider 3, current value: 63 on xpath=//input[@type='range'] >> nth=2
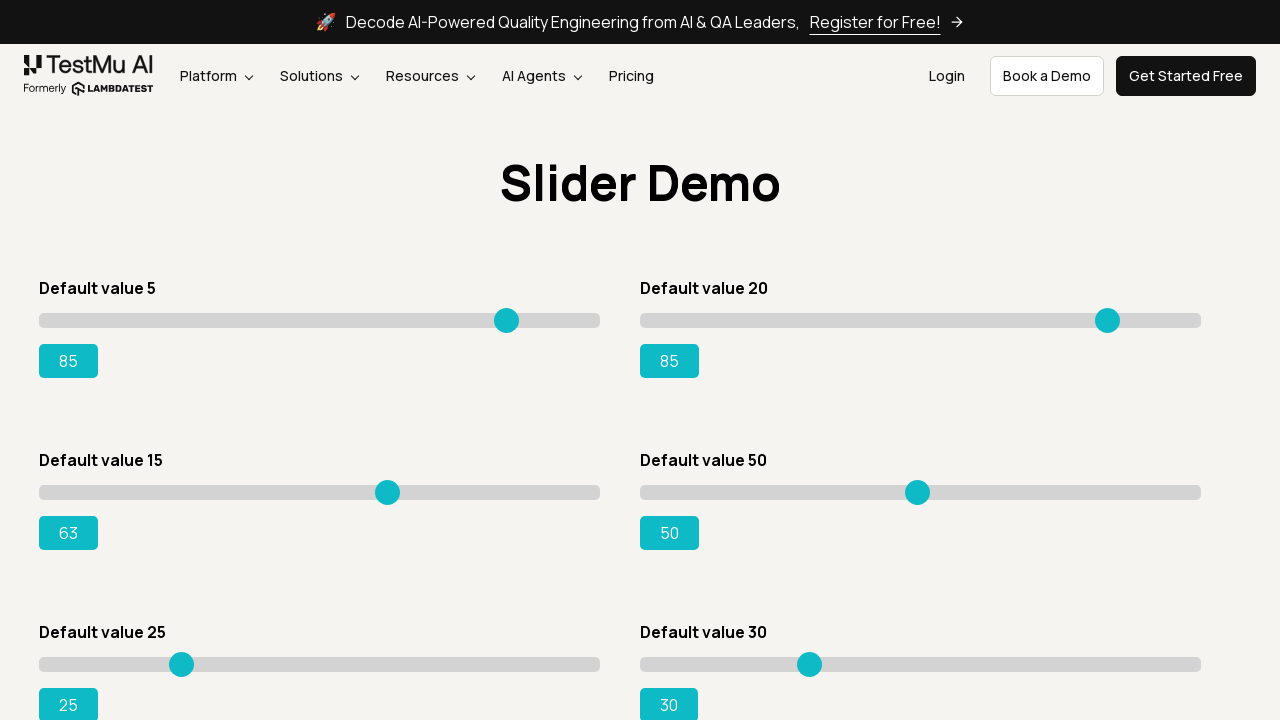

Pressed ArrowRight on slider 3, current value: 64 on xpath=//input[@type='range'] >> nth=2
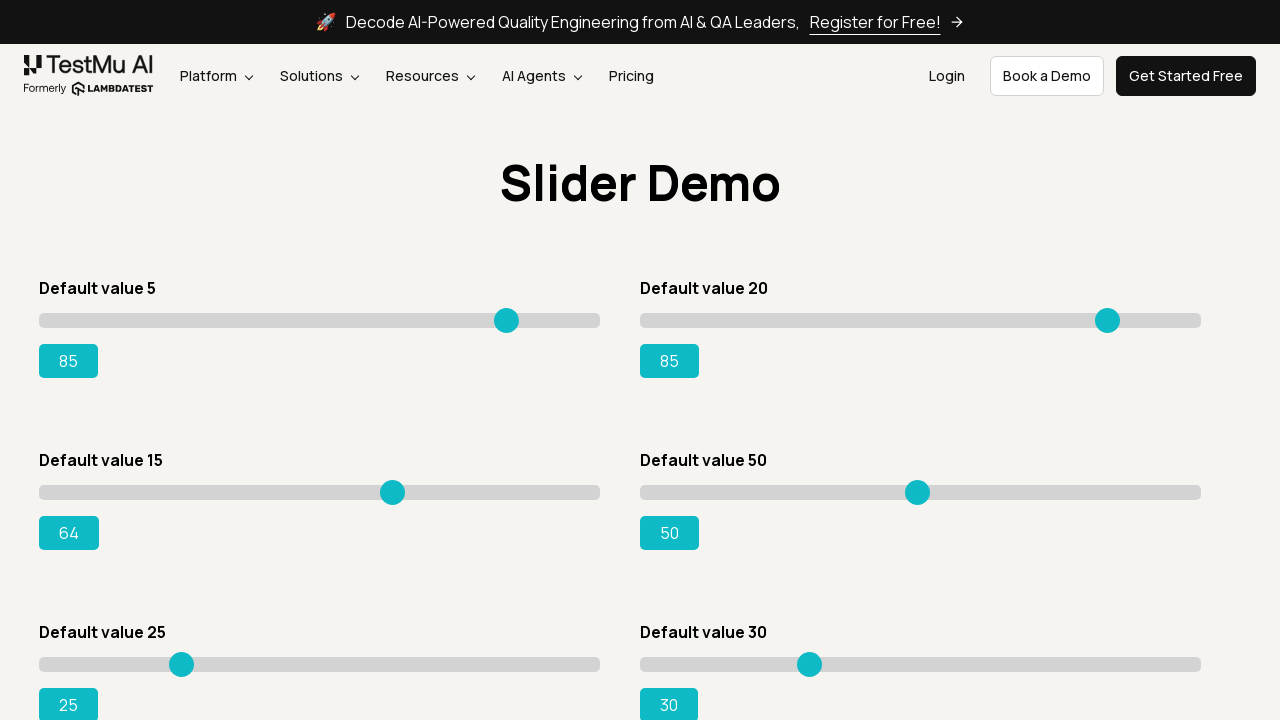

Pressed ArrowRight on slider 3, current value: 65 on xpath=//input[@type='range'] >> nth=2
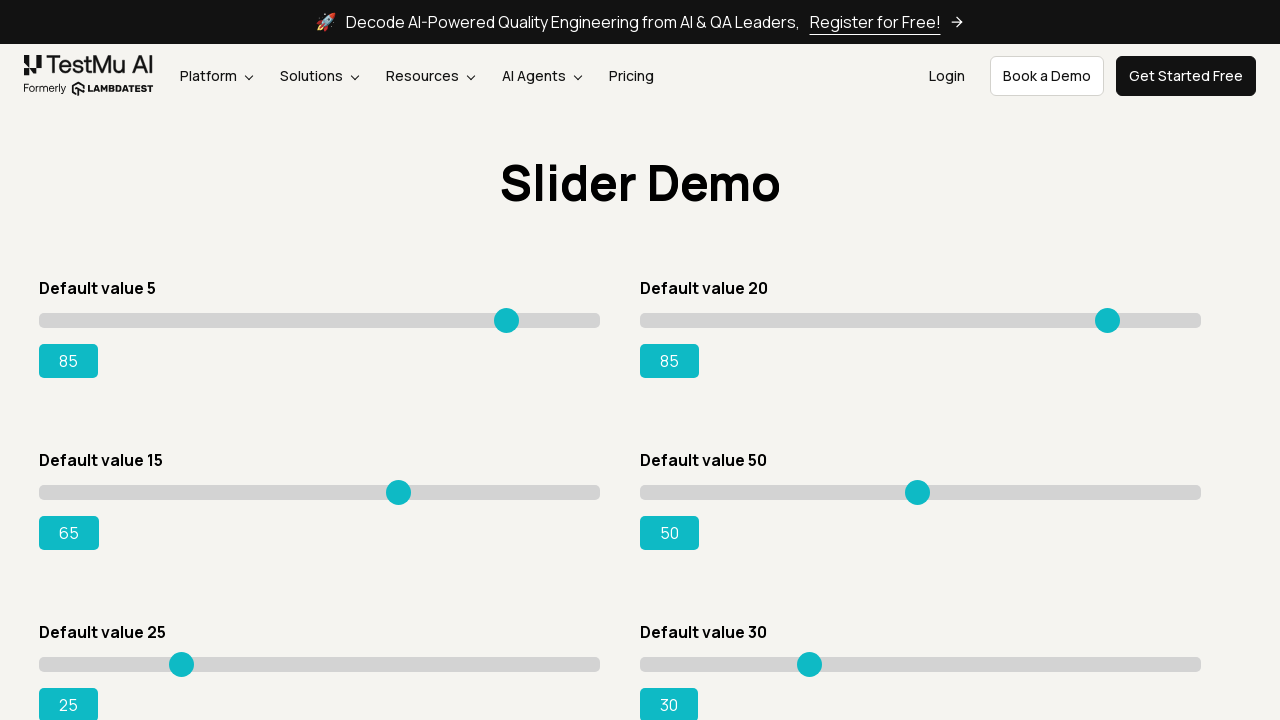

Pressed ArrowRight on slider 3, current value: 66 on xpath=//input[@type='range'] >> nth=2
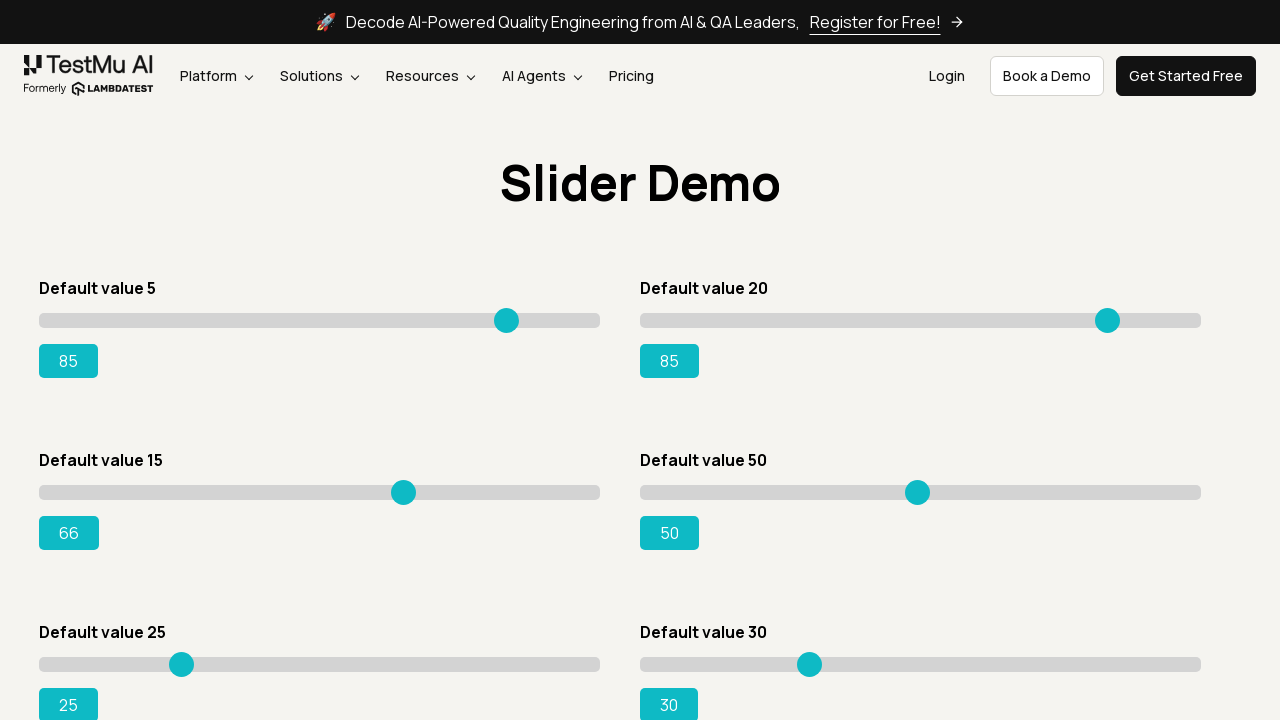

Pressed ArrowRight on slider 3, current value: 67 on xpath=//input[@type='range'] >> nth=2
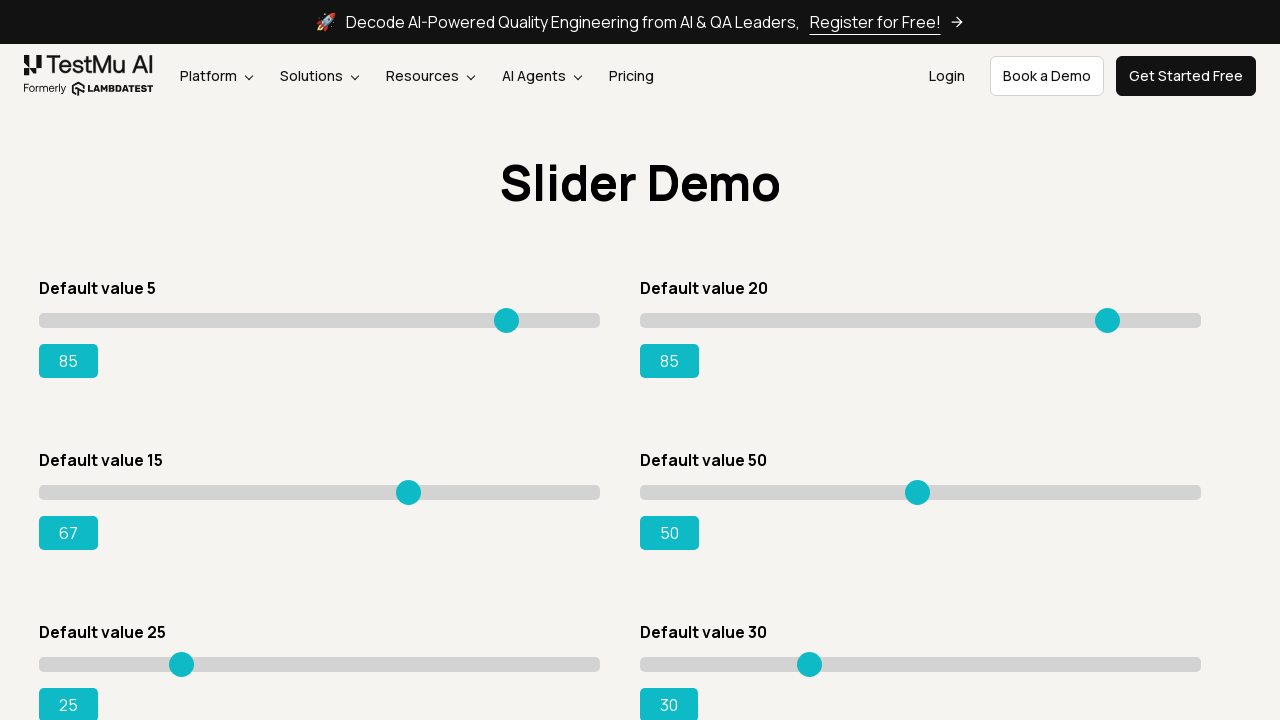

Pressed ArrowRight on slider 3, current value: 68 on xpath=//input[@type='range'] >> nth=2
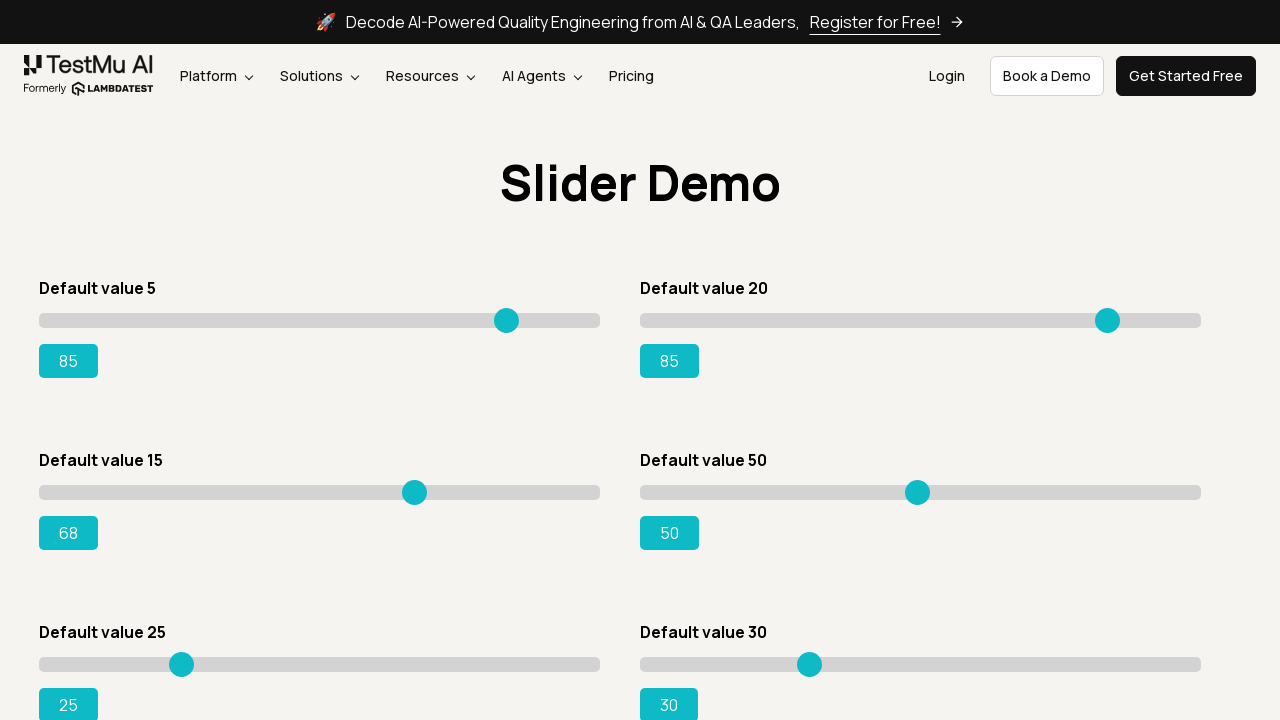

Pressed ArrowRight on slider 3, current value: 69 on xpath=//input[@type='range'] >> nth=2
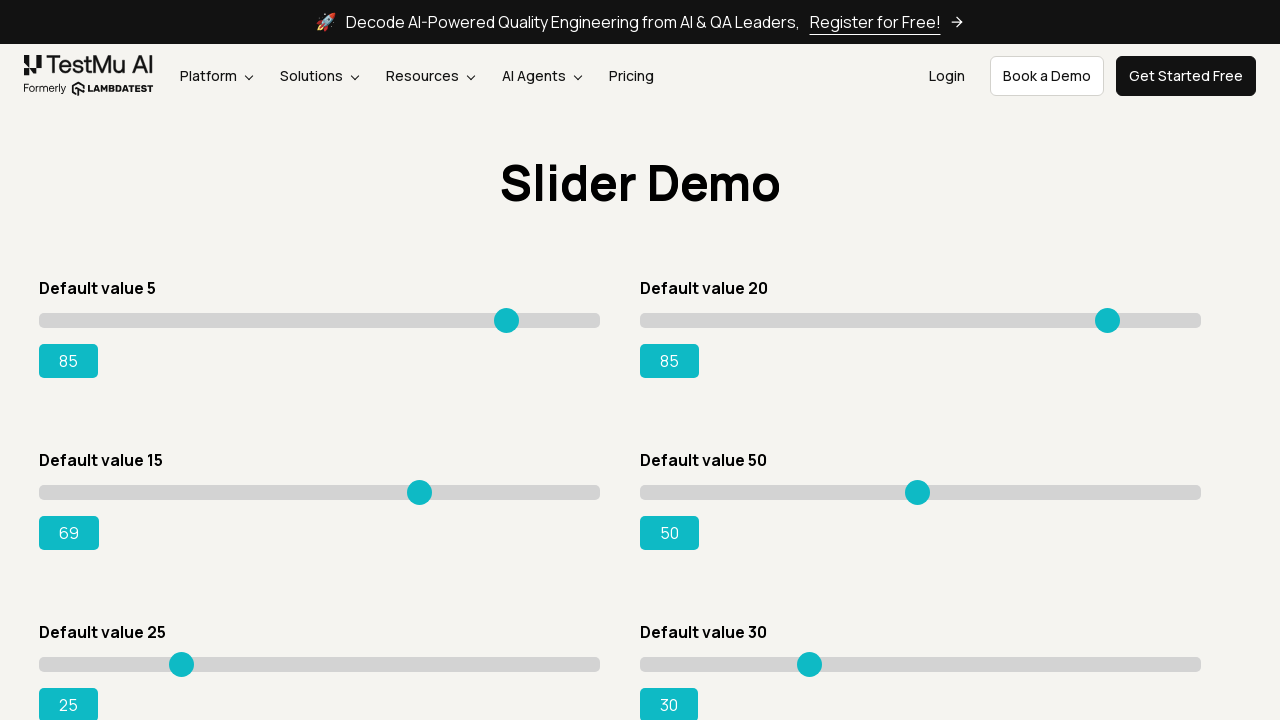

Pressed ArrowRight on slider 3, current value: 70 on xpath=//input[@type='range'] >> nth=2
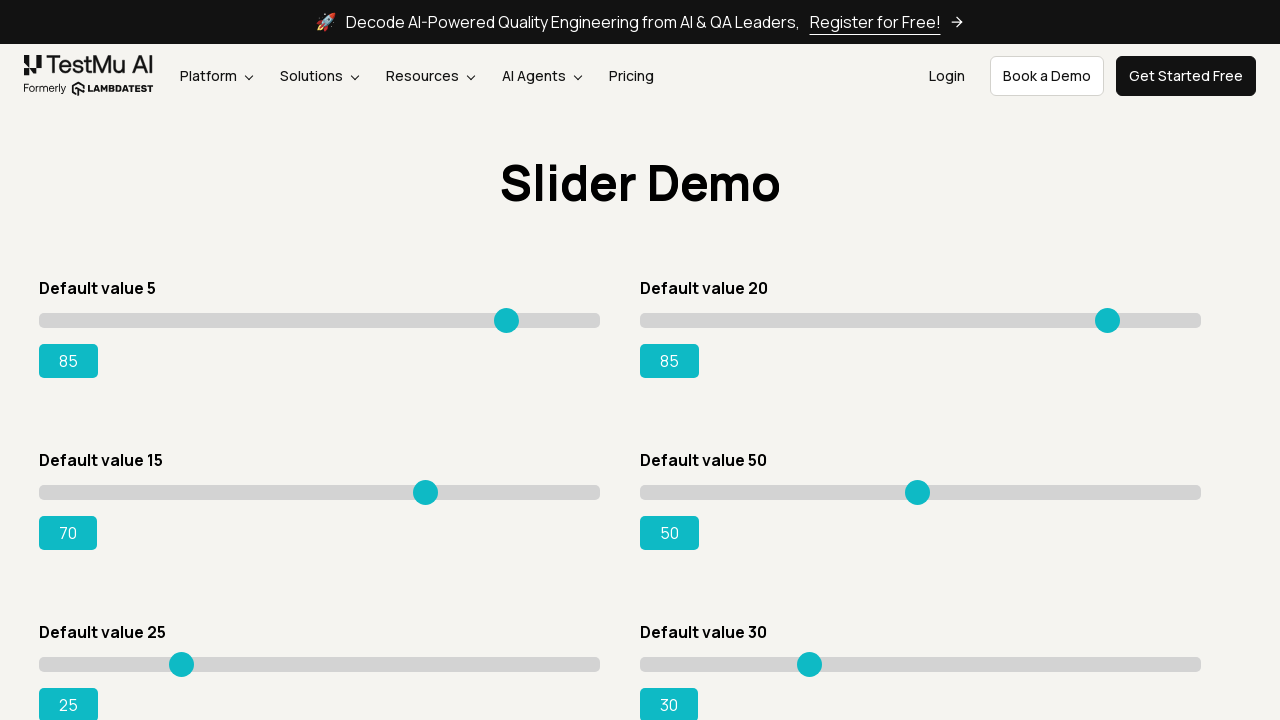

Pressed ArrowRight on slider 3, current value: 71 on xpath=//input[@type='range'] >> nth=2
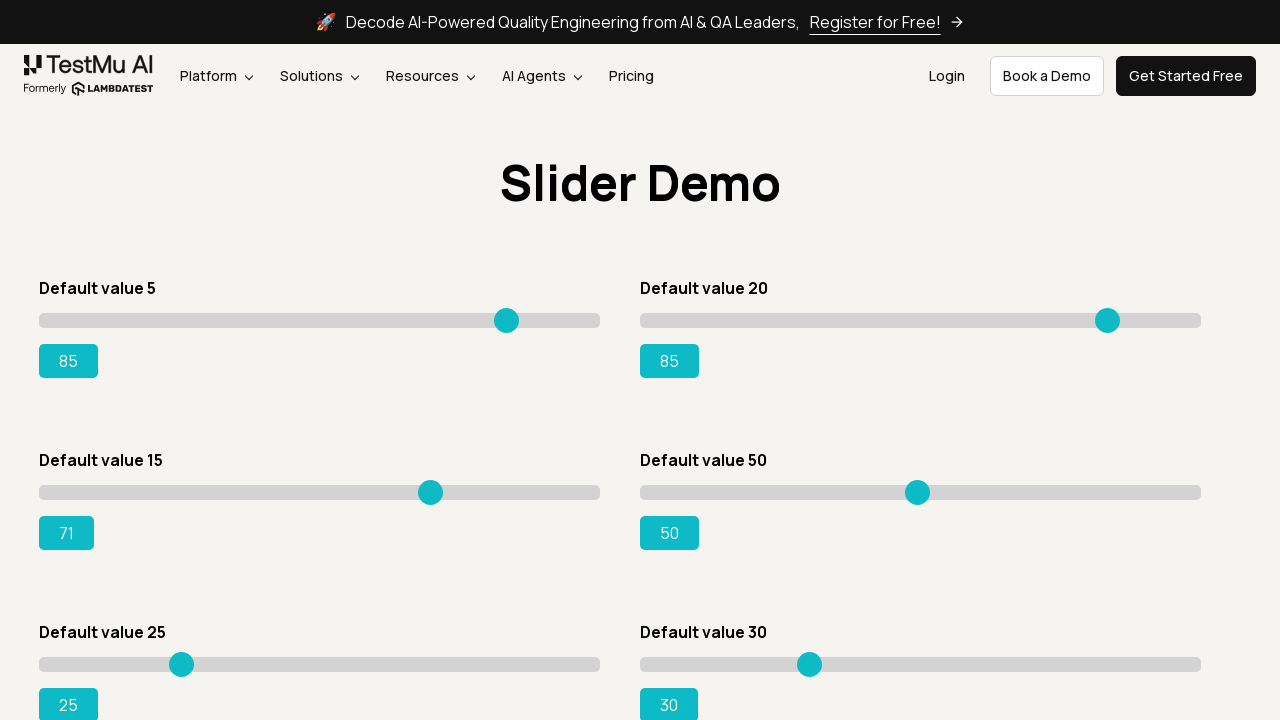

Pressed ArrowRight on slider 3, current value: 72 on xpath=//input[@type='range'] >> nth=2
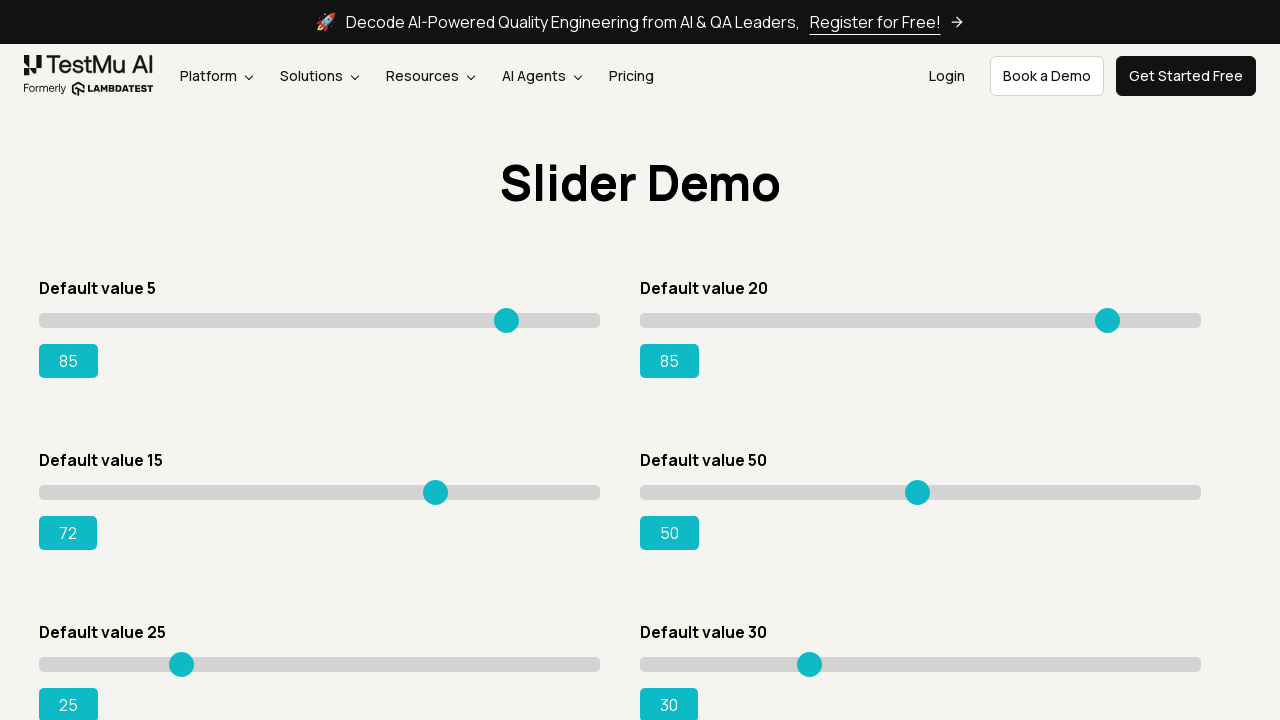

Pressed ArrowRight on slider 3, current value: 73 on xpath=//input[@type='range'] >> nth=2
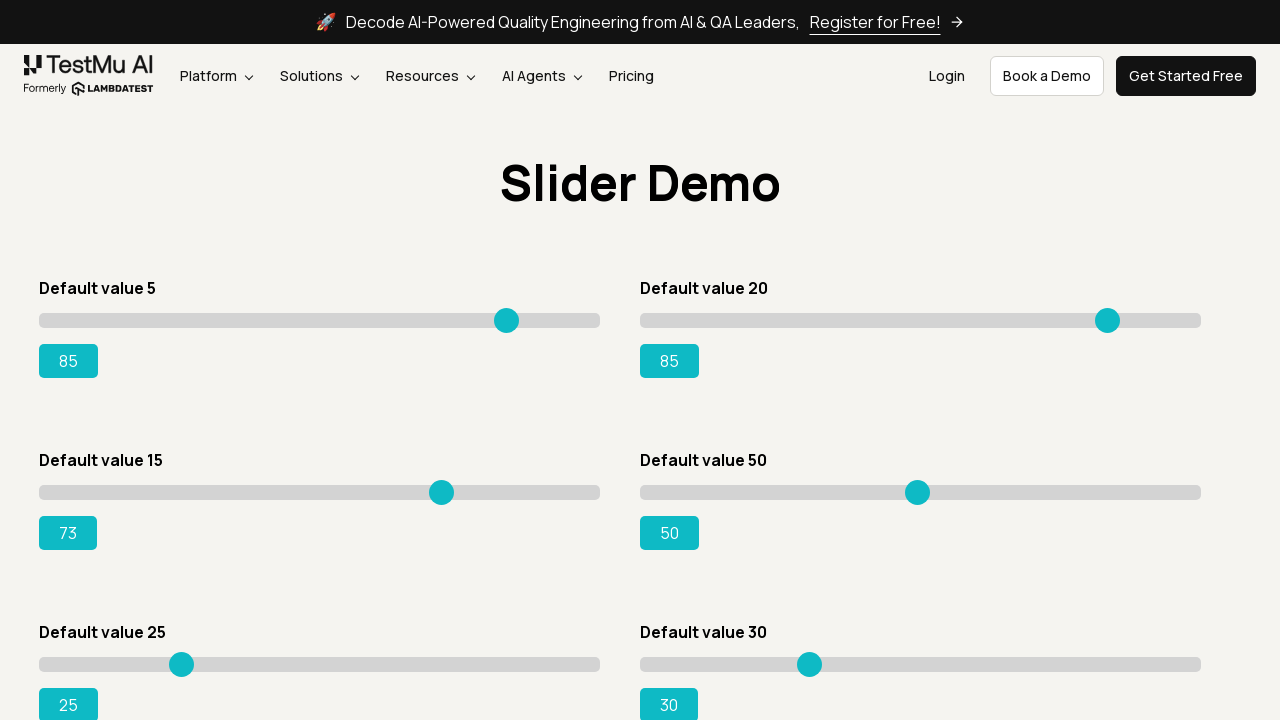

Pressed ArrowRight on slider 3, current value: 74 on xpath=//input[@type='range'] >> nth=2
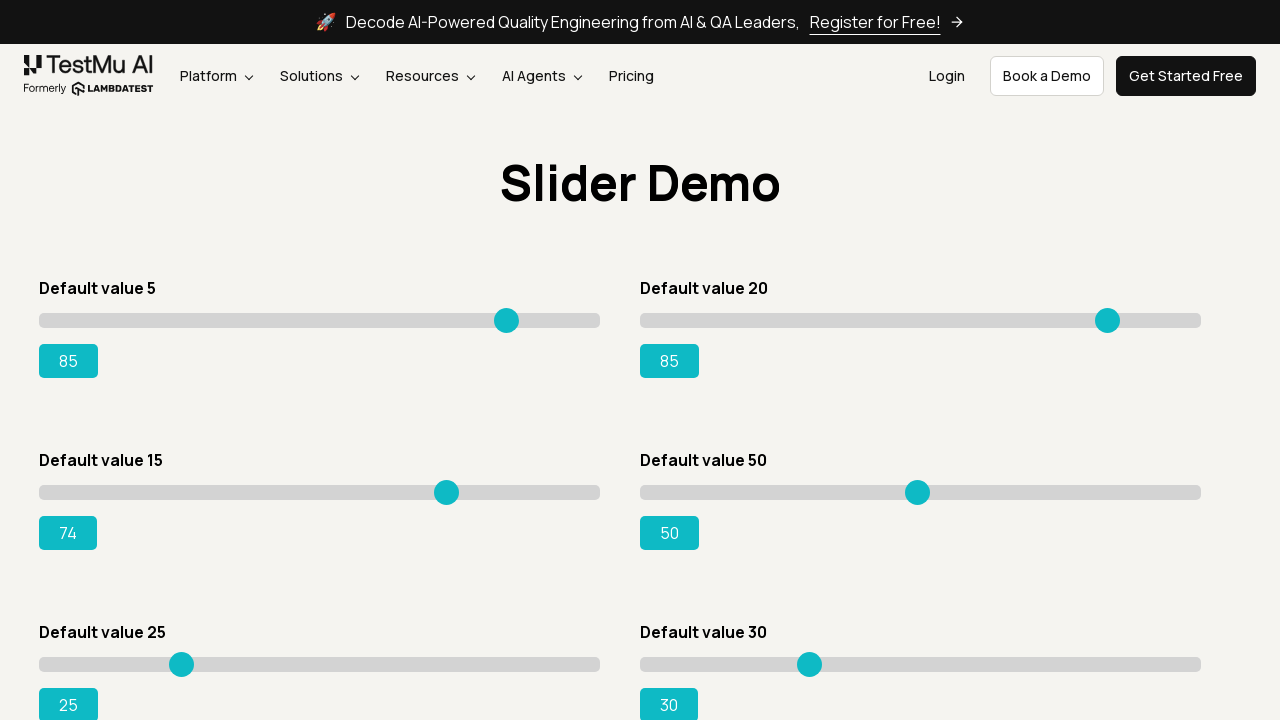

Pressed ArrowRight on slider 3, current value: 75 on xpath=//input[@type='range'] >> nth=2
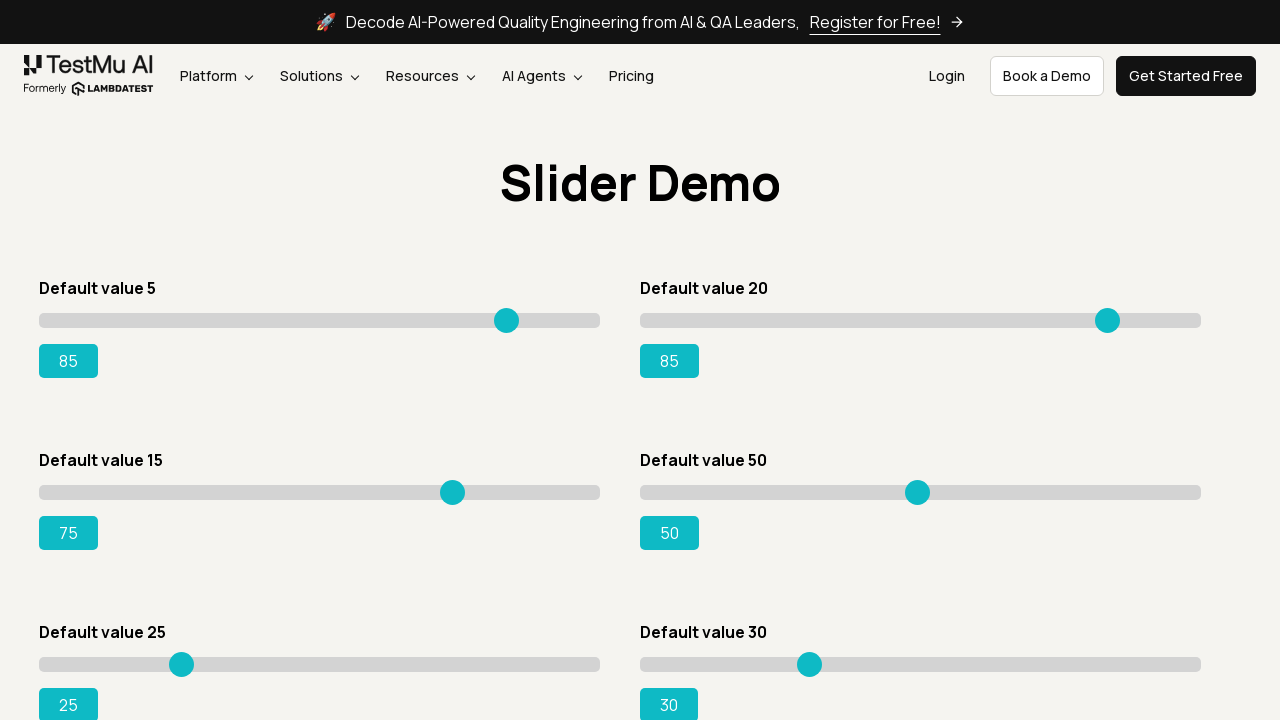

Pressed ArrowRight on slider 3, current value: 76 on xpath=//input[@type='range'] >> nth=2
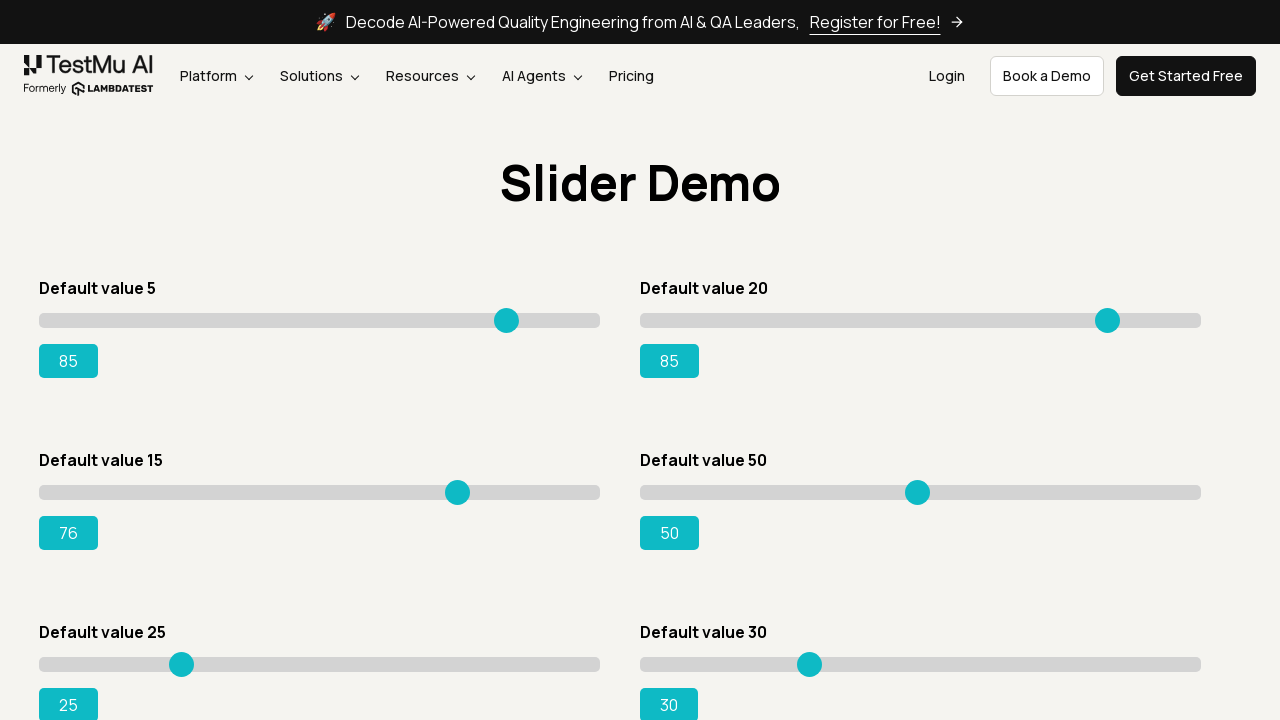

Pressed ArrowRight on slider 3, current value: 77 on xpath=//input[@type='range'] >> nth=2
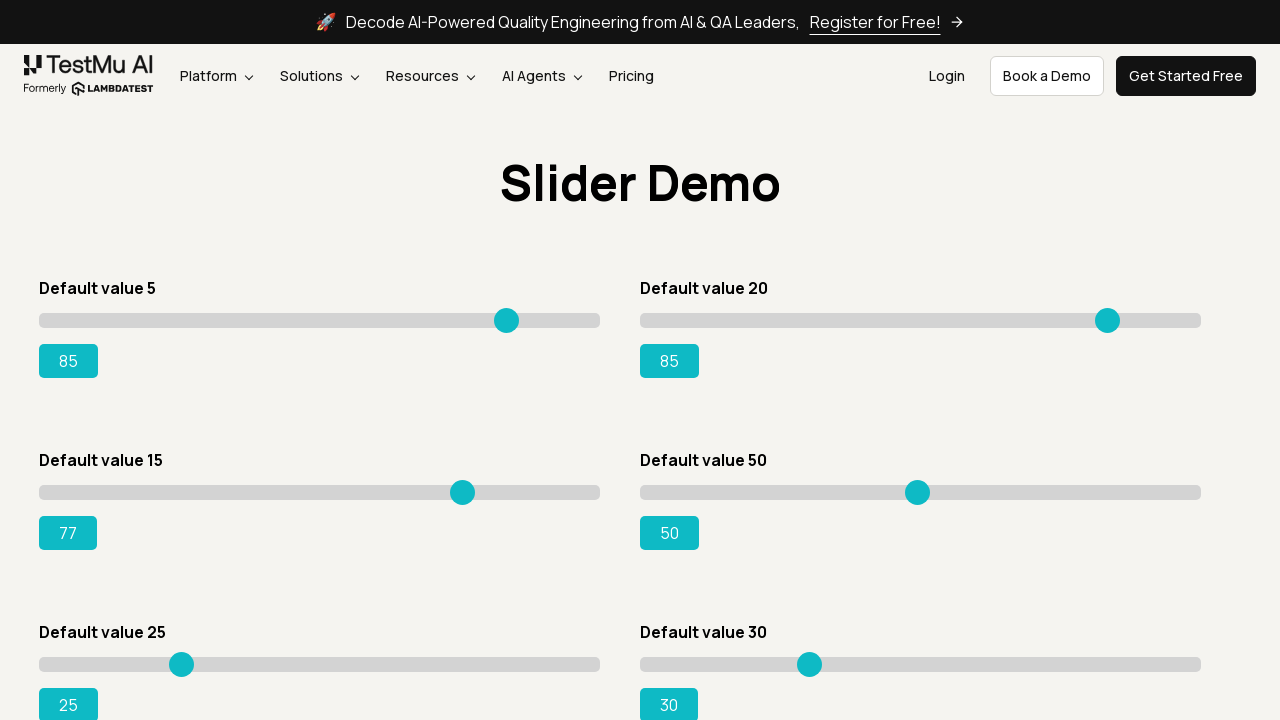

Pressed ArrowRight on slider 3, current value: 78 on xpath=//input[@type='range'] >> nth=2
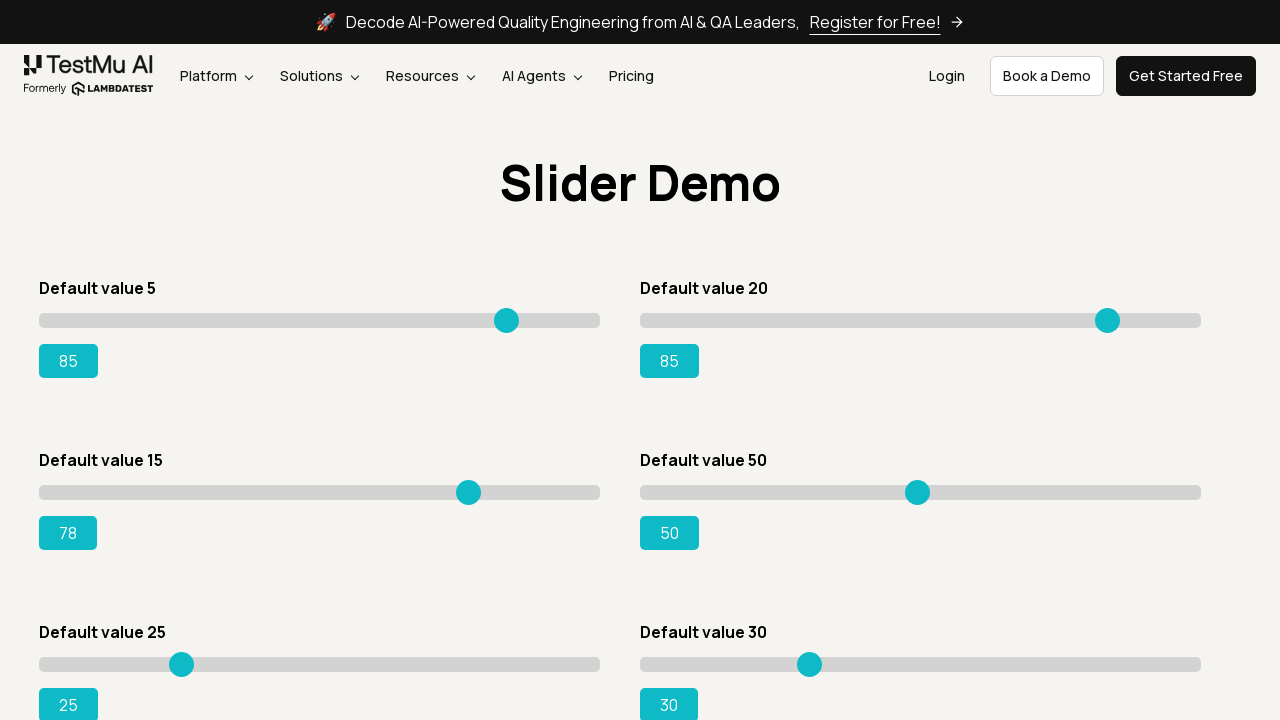

Pressed ArrowRight on slider 3, current value: 79 on xpath=//input[@type='range'] >> nth=2
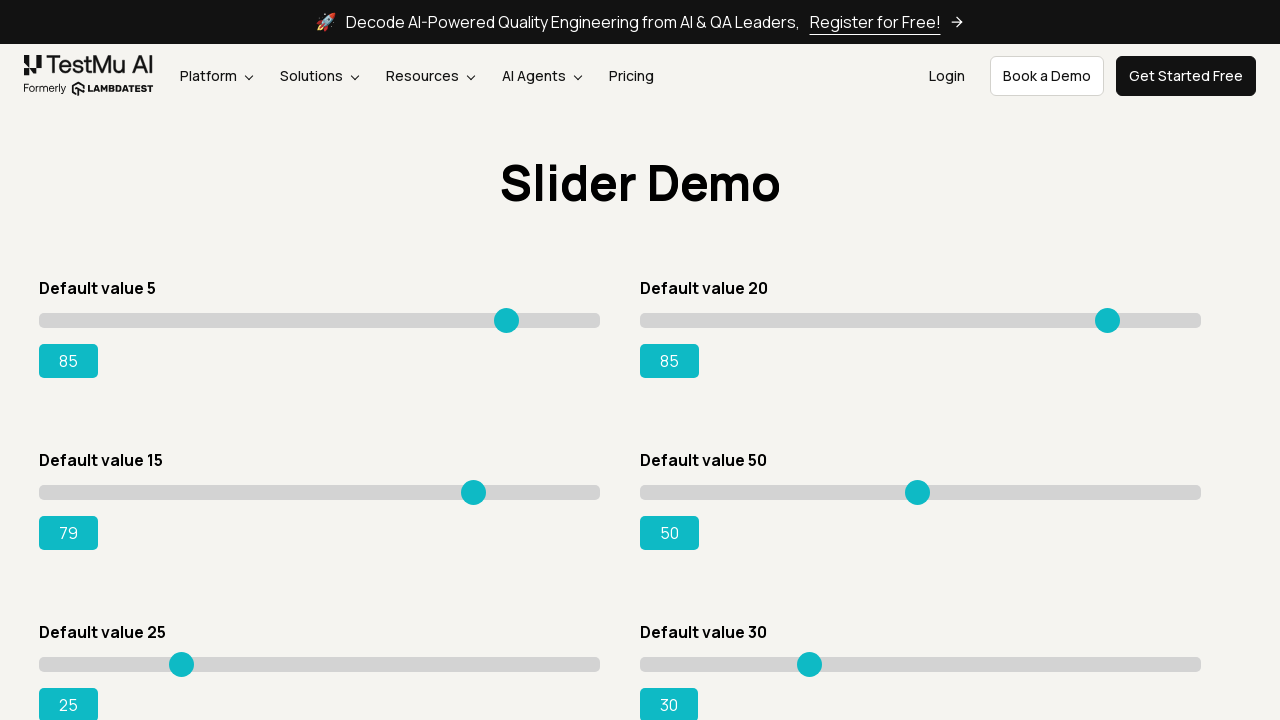

Pressed ArrowRight on slider 3, current value: 80 on xpath=//input[@type='range'] >> nth=2
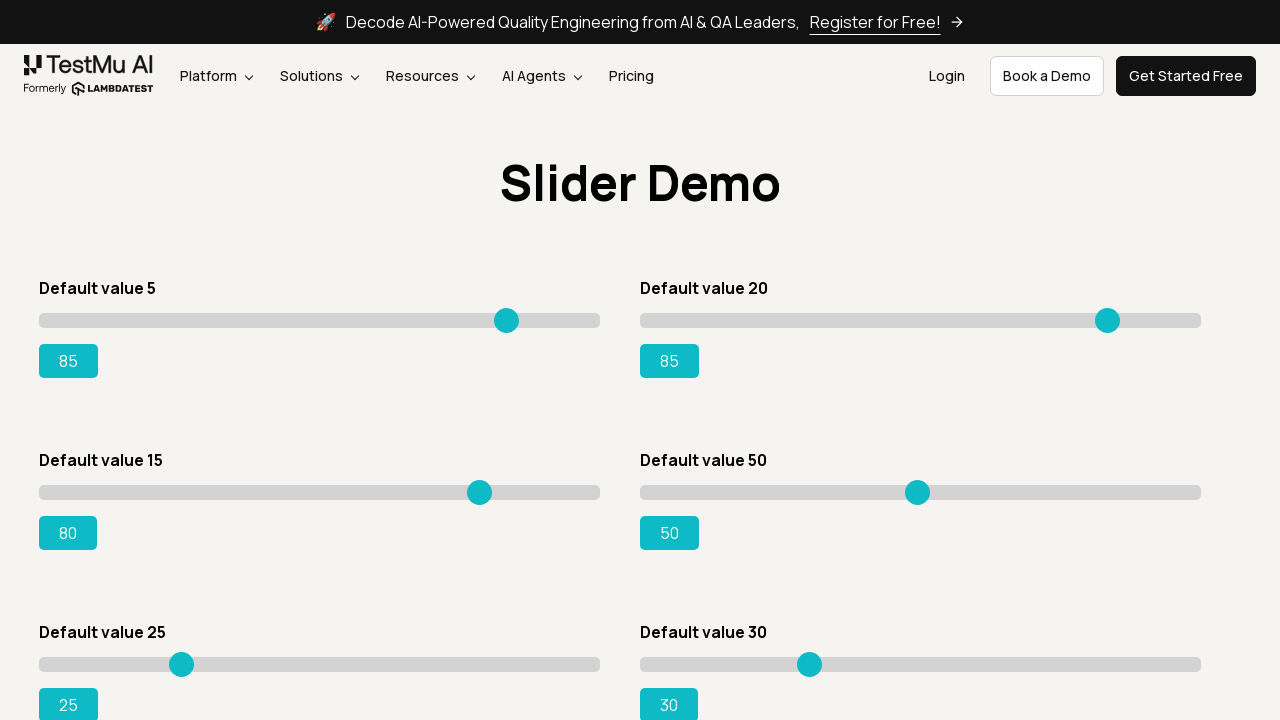

Pressed ArrowRight on slider 3, current value: 81 on xpath=//input[@type='range'] >> nth=2
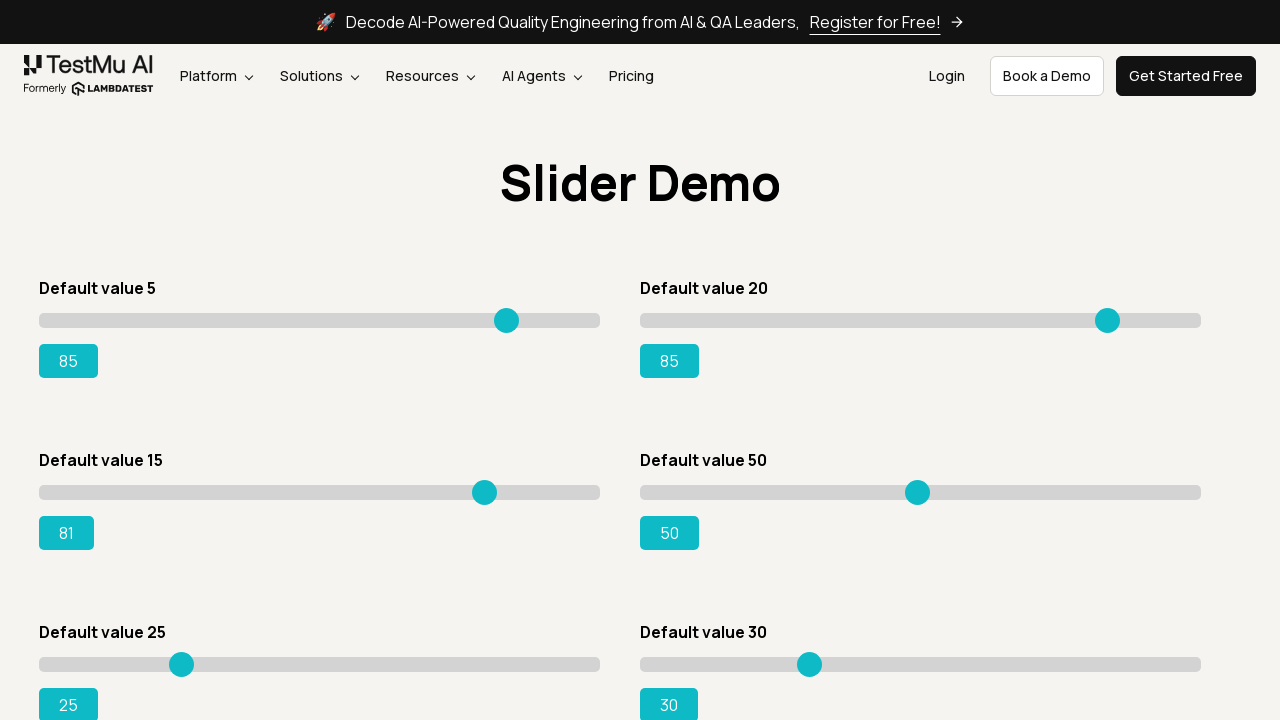

Pressed ArrowRight on slider 3, current value: 82 on xpath=//input[@type='range'] >> nth=2
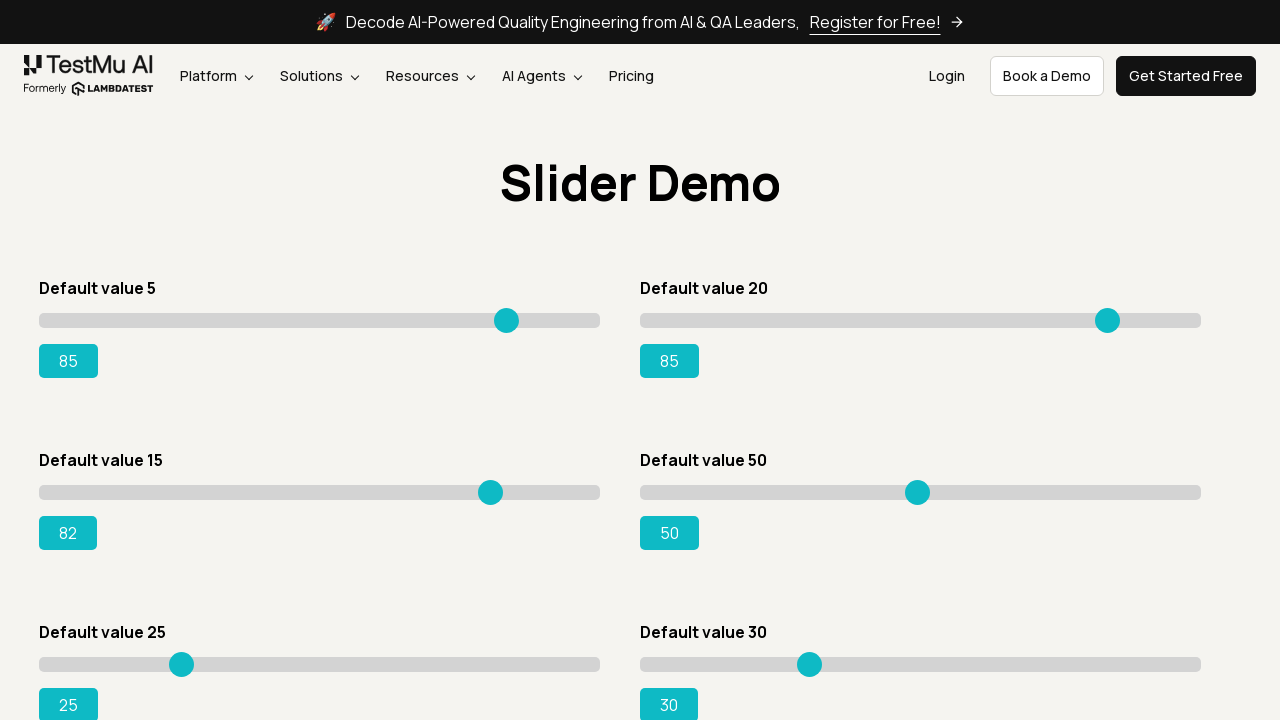

Pressed ArrowRight on slider 3, current value: 83 on xpath=//input[@type='range'] >> nth=2
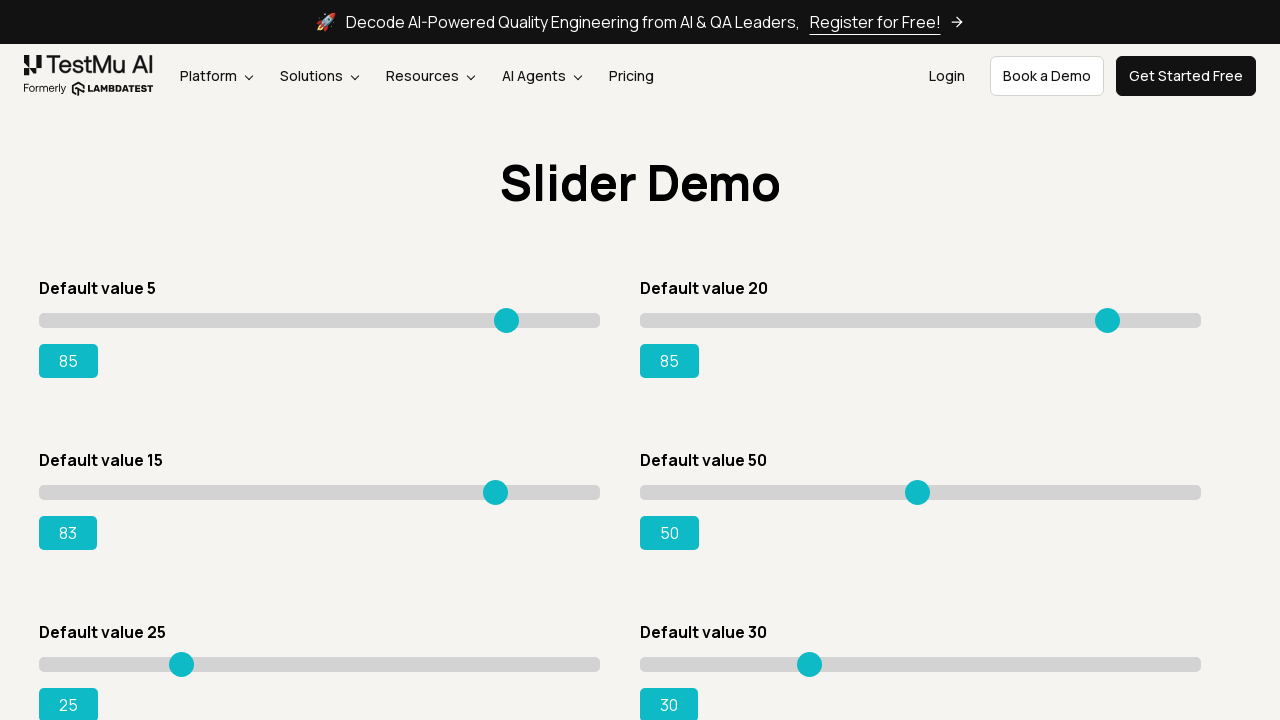

Pressed ArrowRight on slider 3, current value: 84 on xpath=//input[@type='range'] >> nth=2
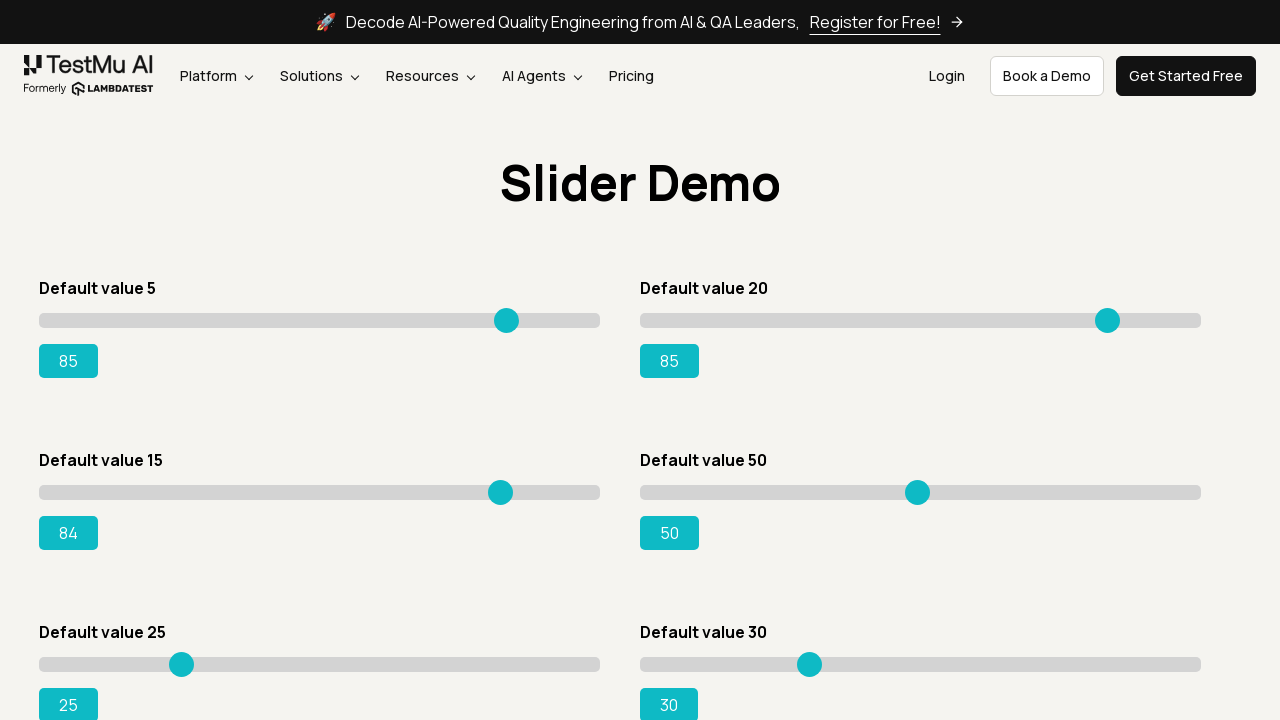

Pressed ArrowRight on slider 3, current value: 85 on xpath=//input[@type='range'] >> nth=2
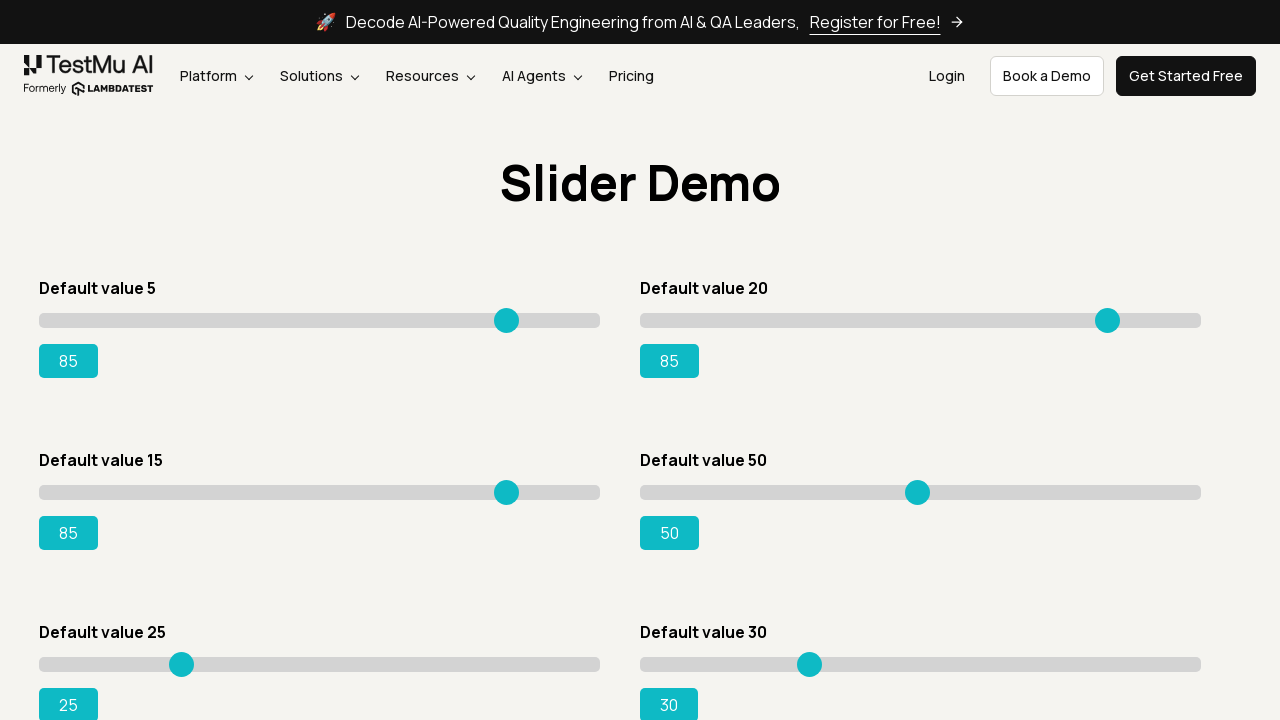

Pressed ArrowRight on slider 4, current value: 51 on xpath=//input[@type='range'] >> nth=3
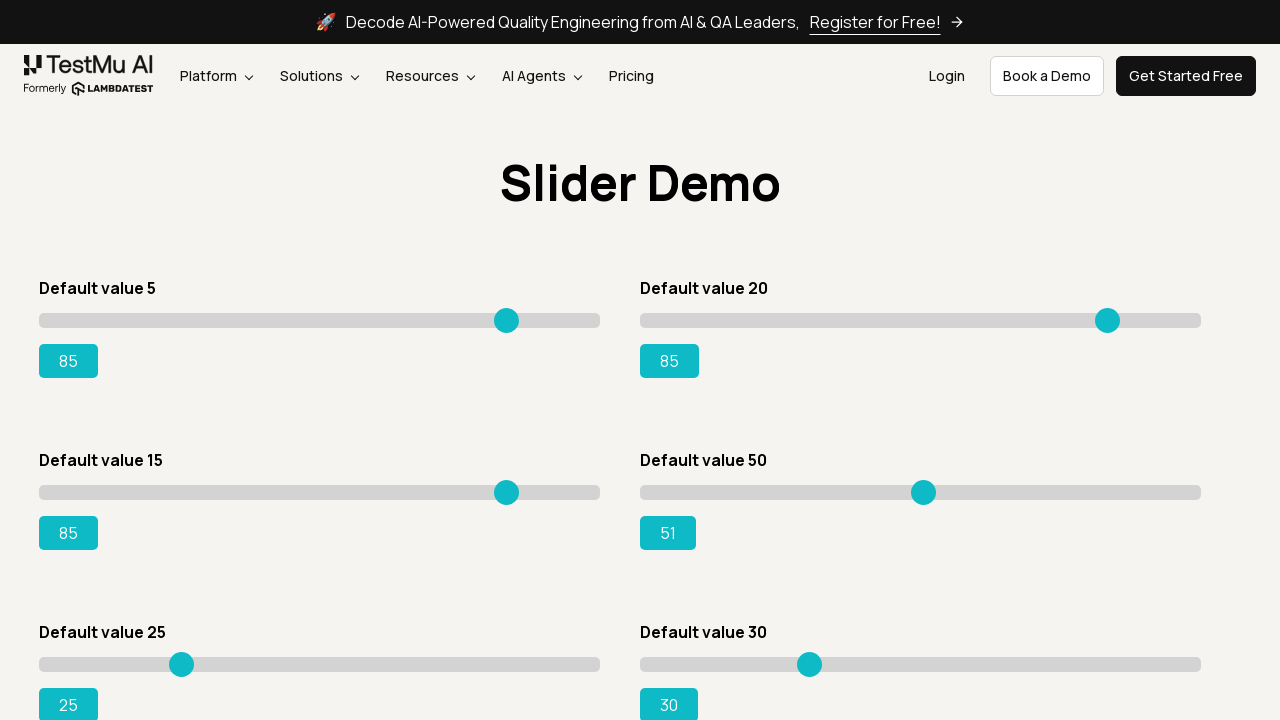

Pressed ArrowRight on slider 4, current value: 52 on xpath=//input[@type='range'] >> nth=3
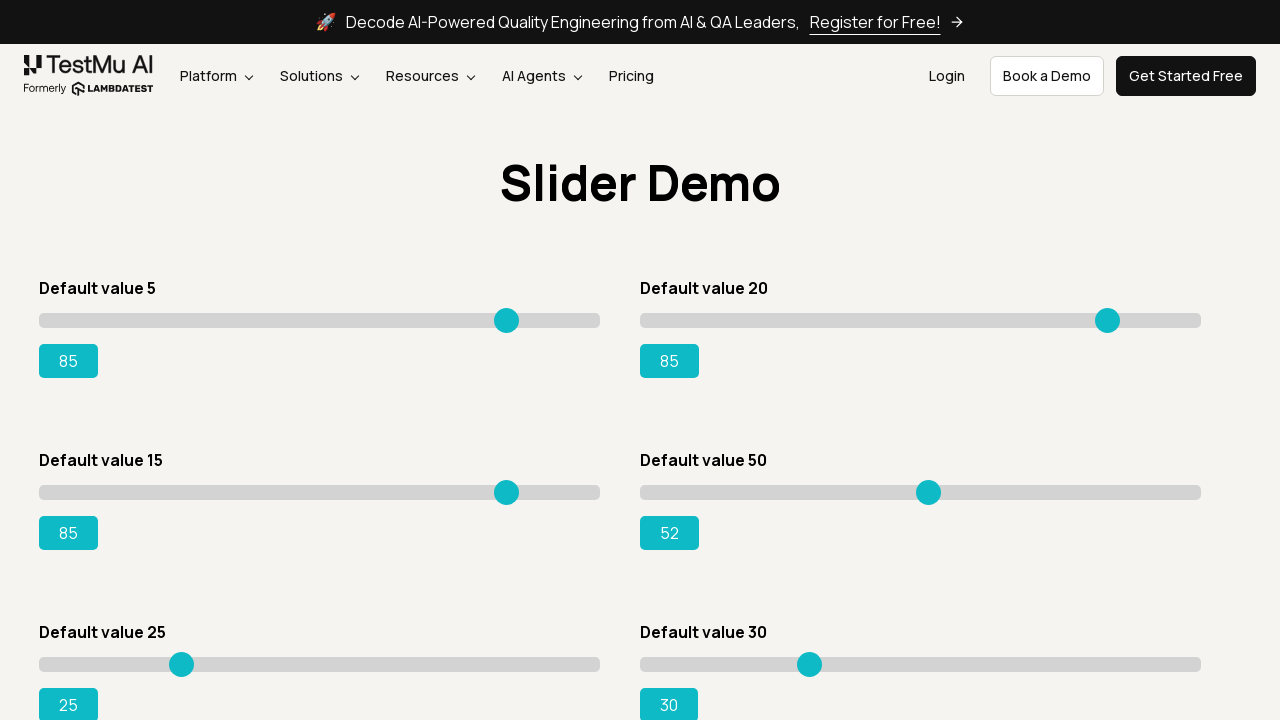

Pressed ArrowRight on slider 4, current value: 53 on xpath=//input[@type='range'] >> nth=3
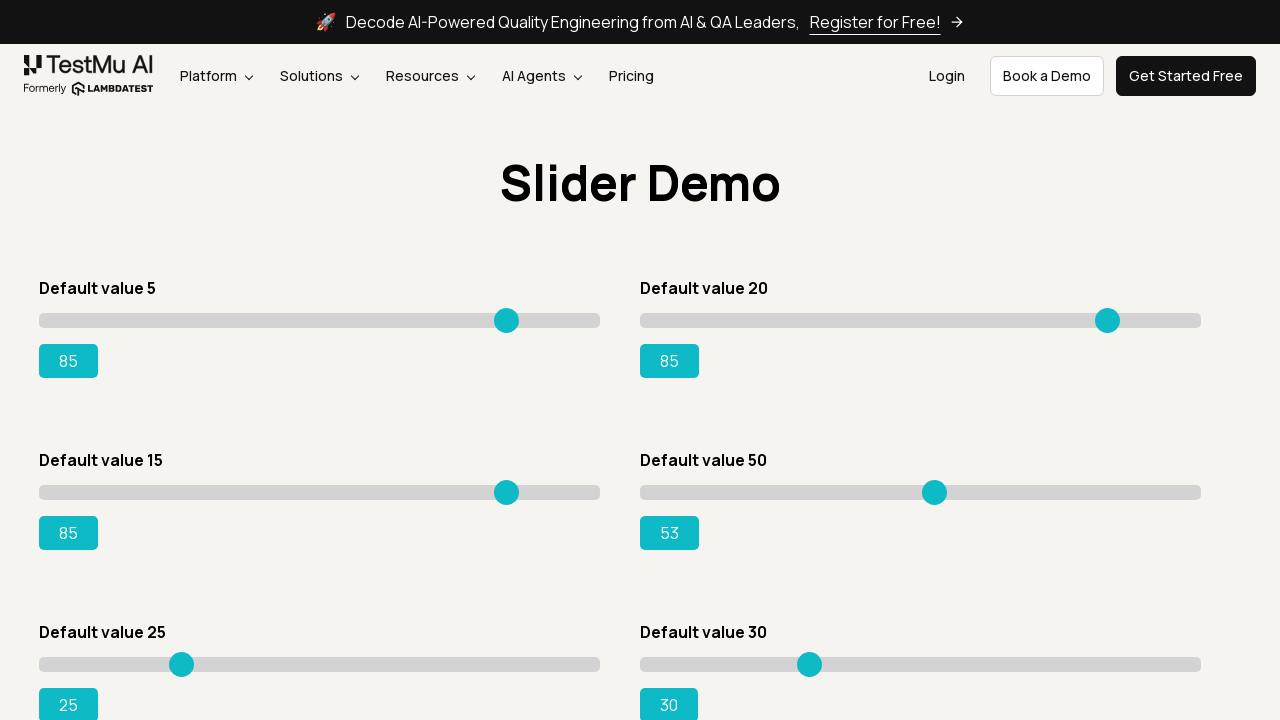

Pressed ArrowRight on slider 4, current value: 54 on xpath=//input[@type='range'] >> nth=3
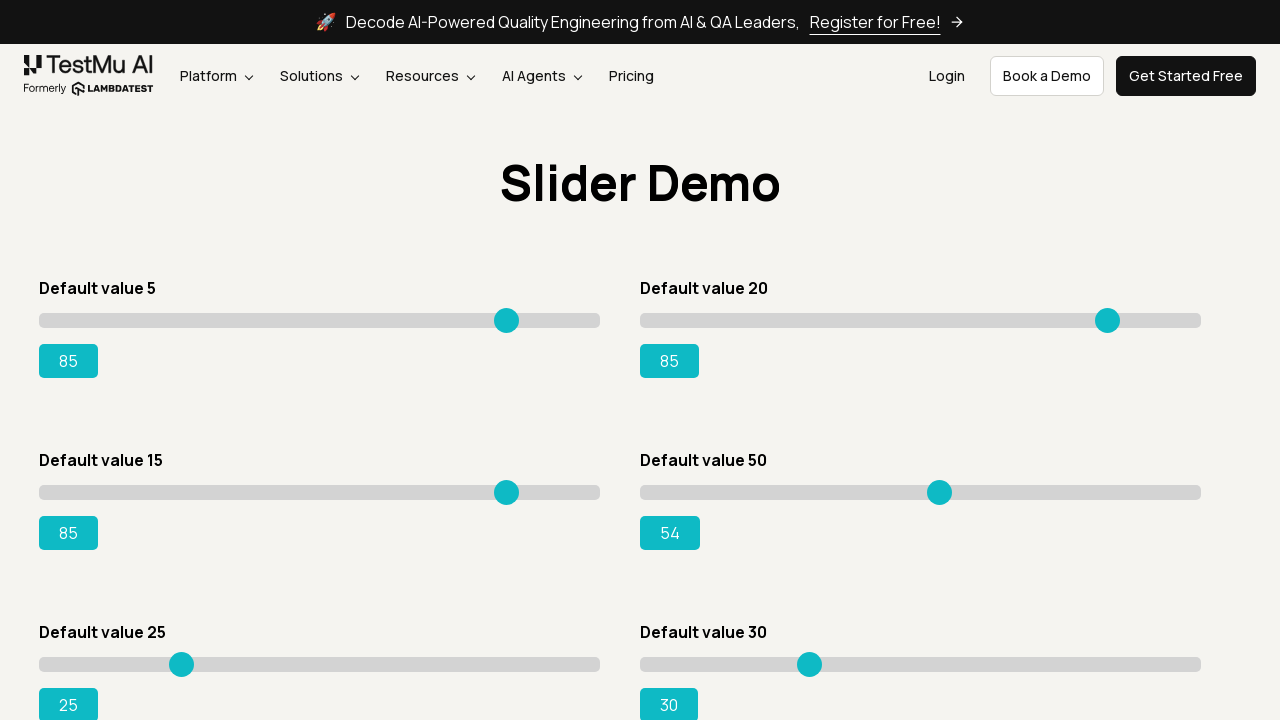

Pressed ArrowRight on slider 4, current value: 55 on xpath=//input[@type='range'] >> nth=3
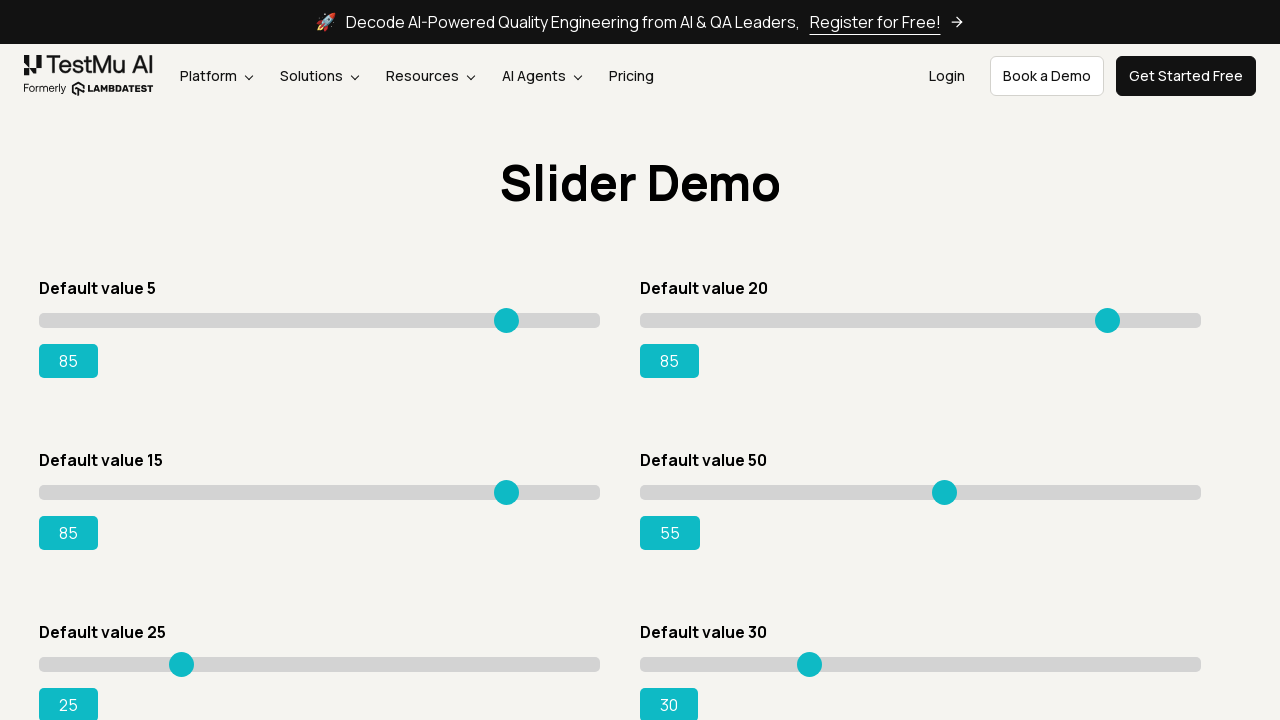

Pressed ArrowRight on slider 4, current value: 56 on xpath=//input[@type='range'] >> nth=3
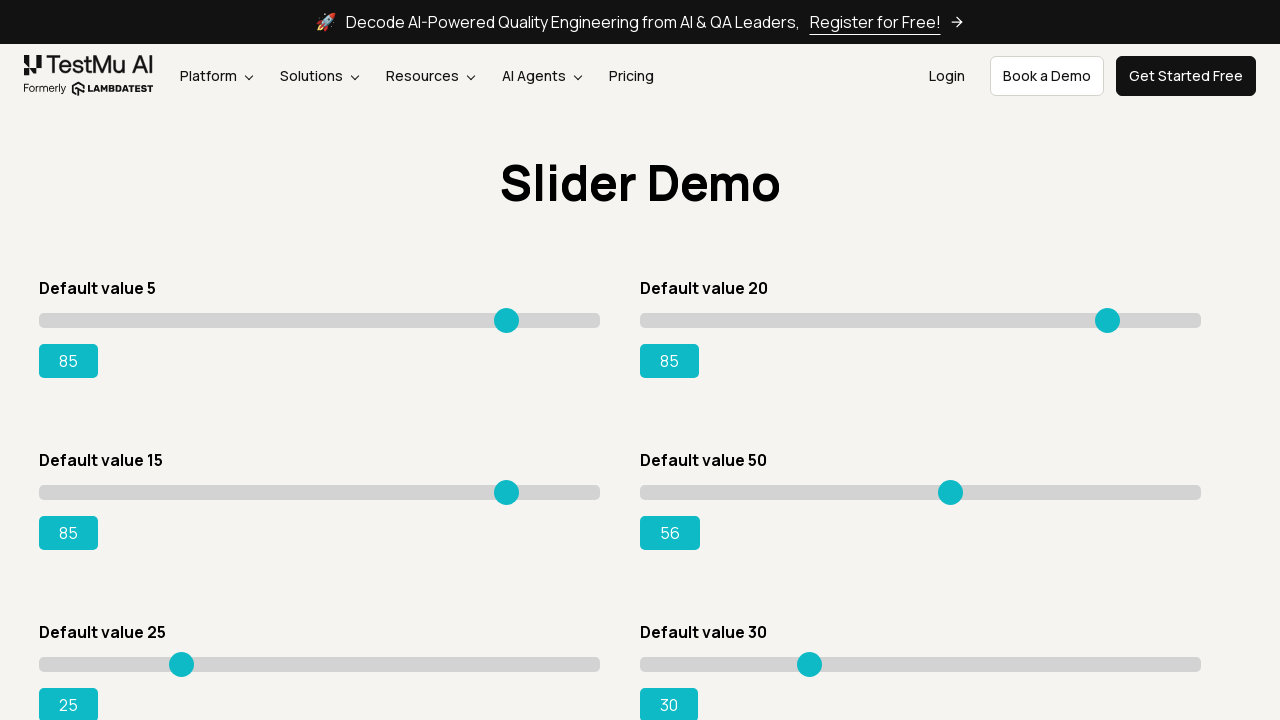

Pressed ArrowRight on slider 4, current value: 57 on xpath=//input[@type='range'] >> nth=3
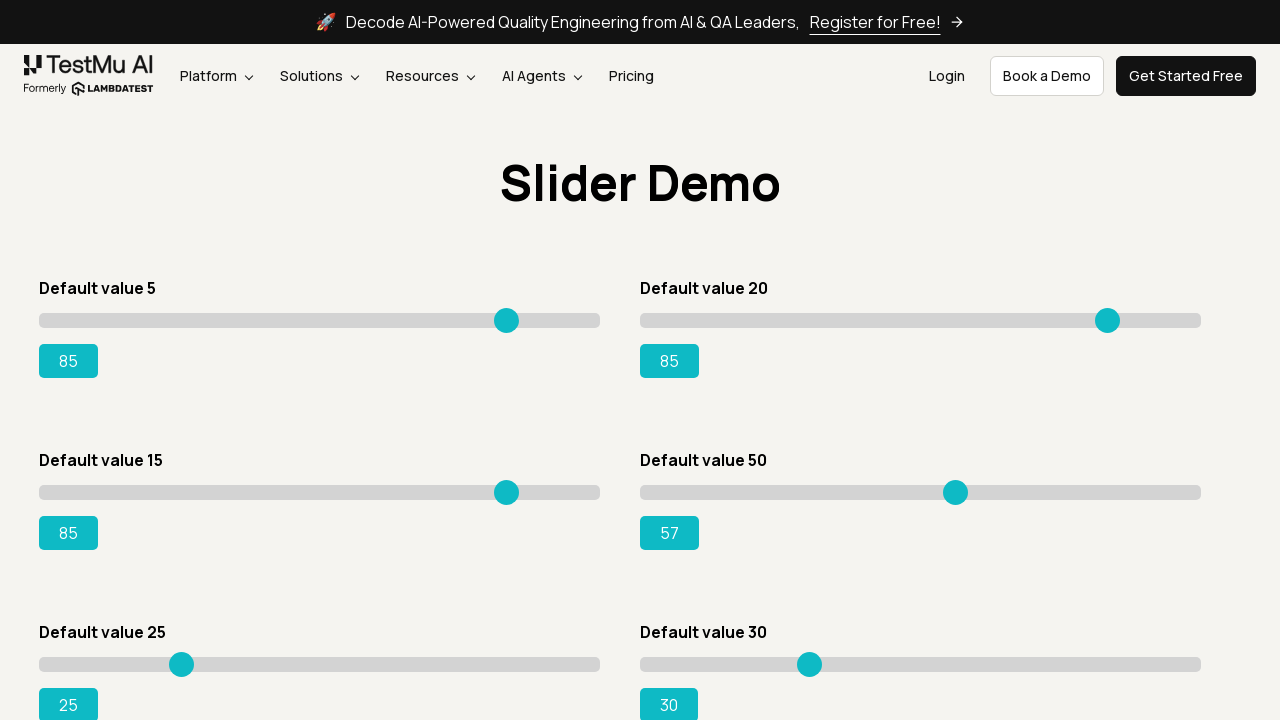

Pressed ArrowRight on slider 4, current value: 58 on xpath=//input[@type='range'] >> nth=3
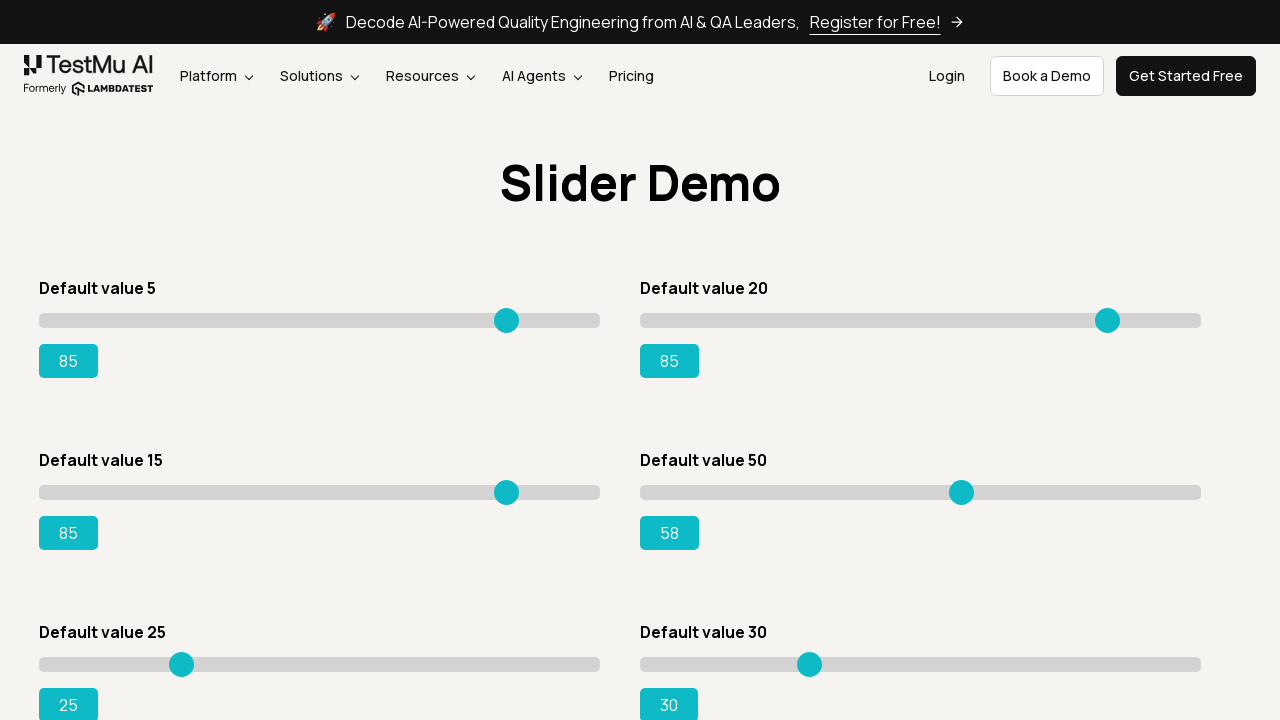

Pressed ArrowRight on slider 4, current value: 59 on xpath=//input[@type='range'] >> nth=3
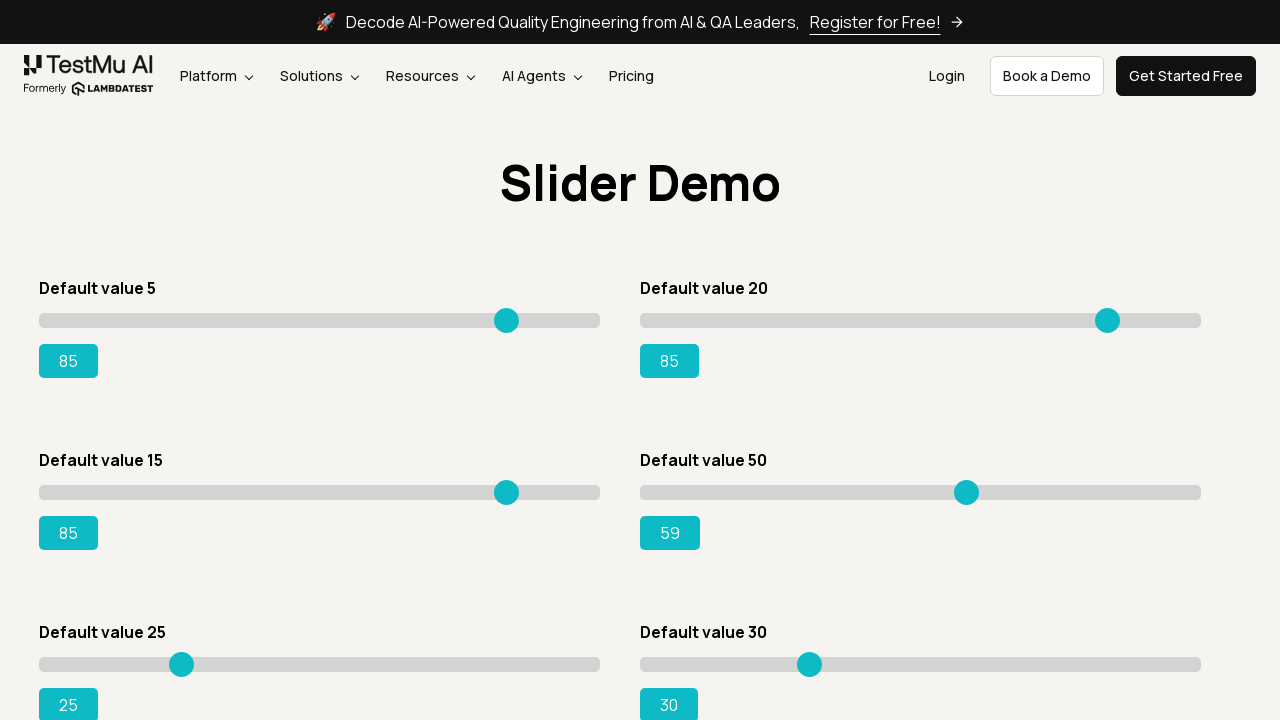

Pressed ArrowRight on slider 4, current value: 60 on xpath=//input[@type='range'] >> nth=3
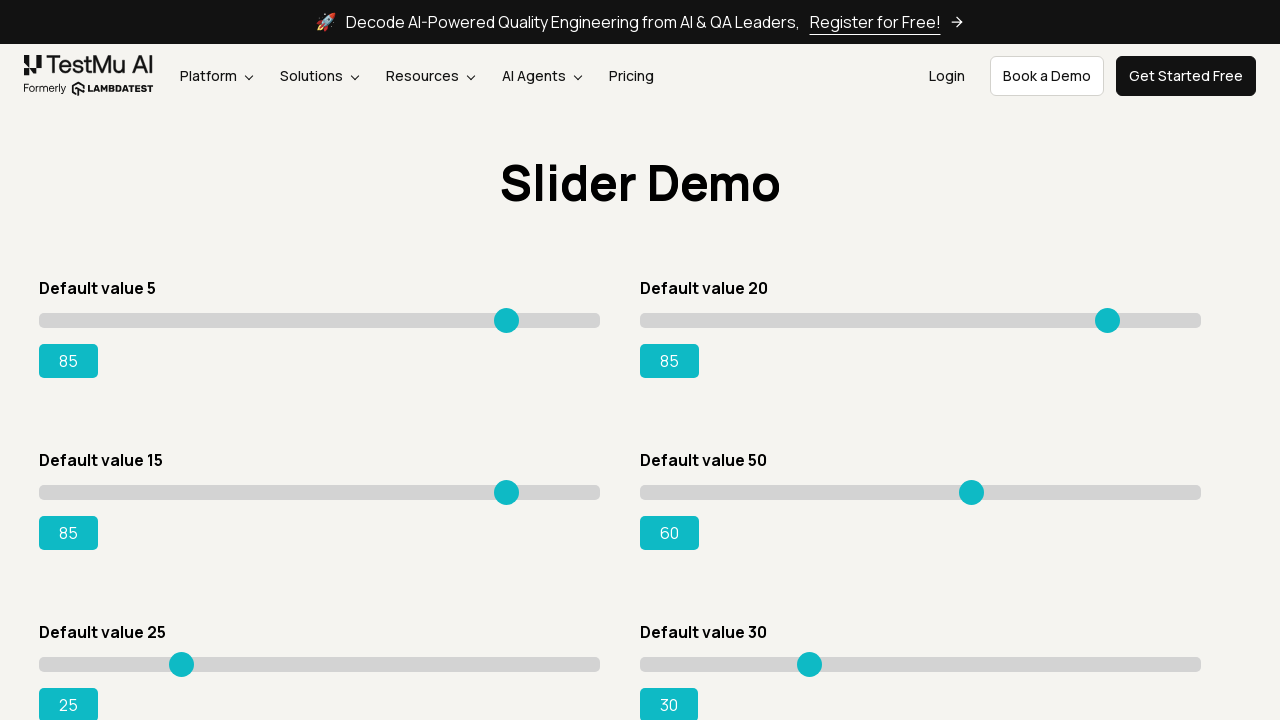

Pressed ArrowRight on slider 4, current value: 61 on xpath=//input[@type='range'] >> nth=3
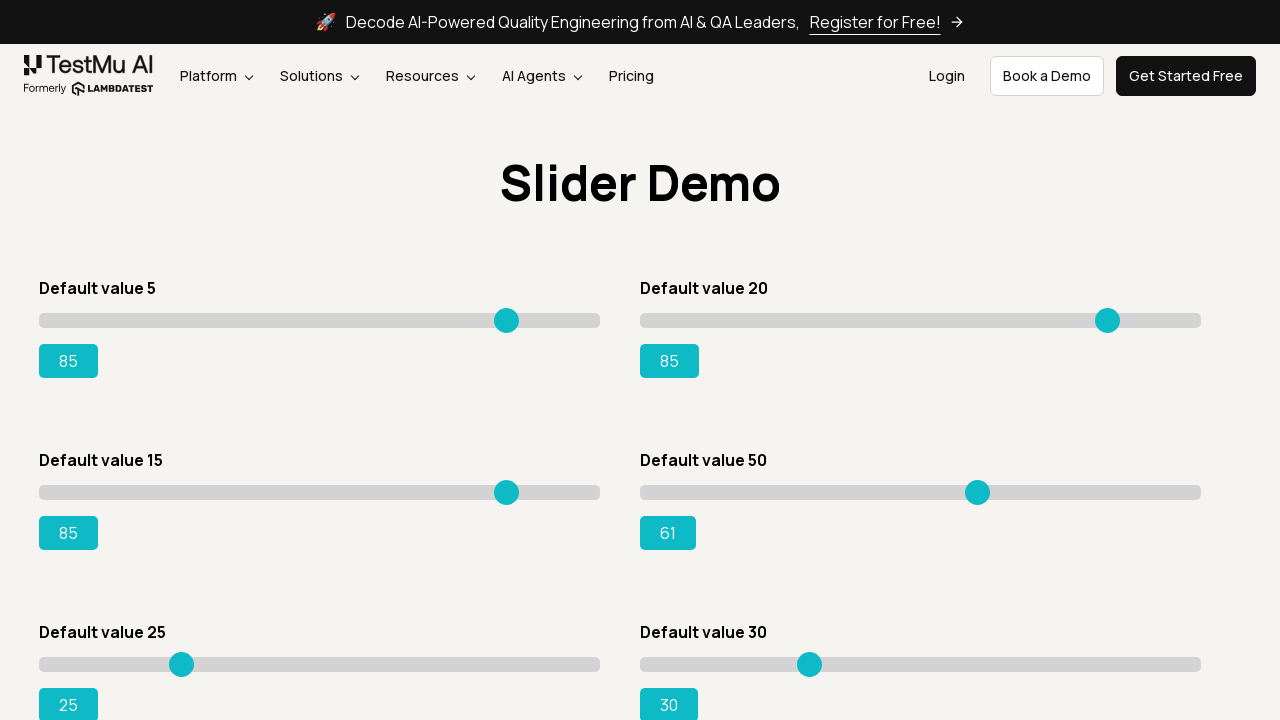

Pressed ArrowRight on slider 4, current value: 62 on xpath=//input[@type='range'] >> nth=3
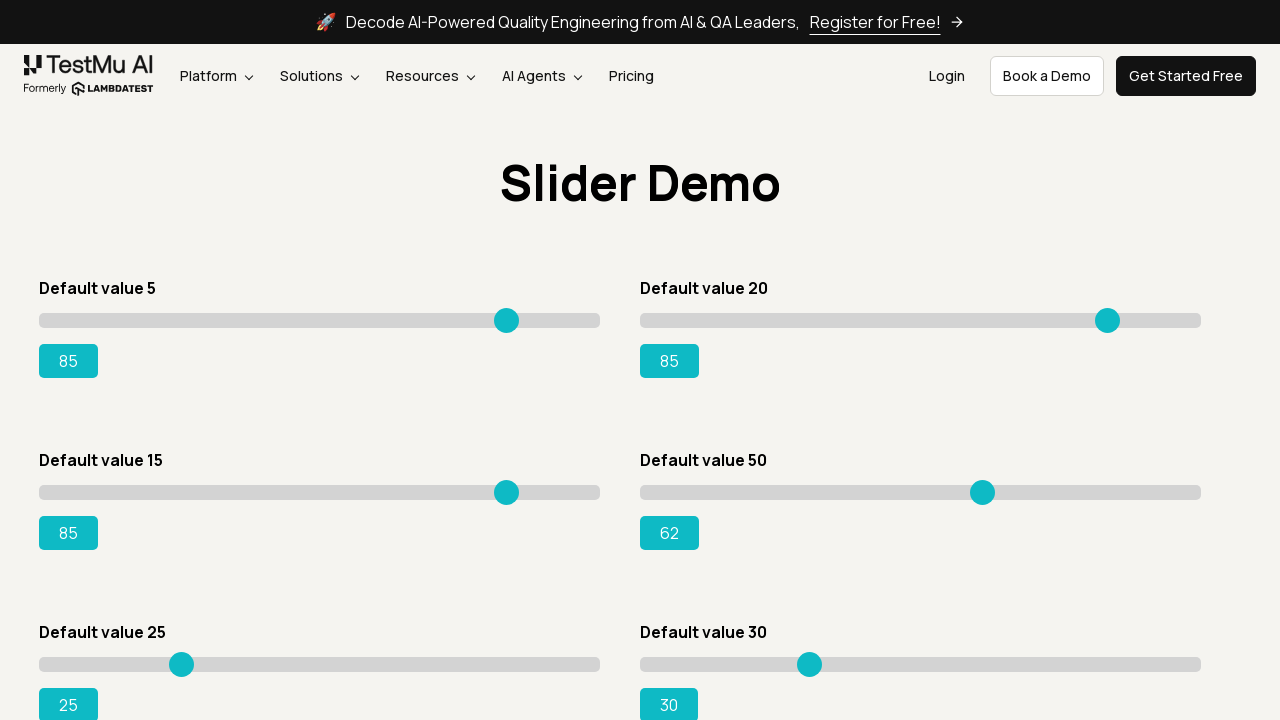

Pressed ArrowRight on slider 4, current value: 63 on xpath=//input[@type='range'] >> nth=3
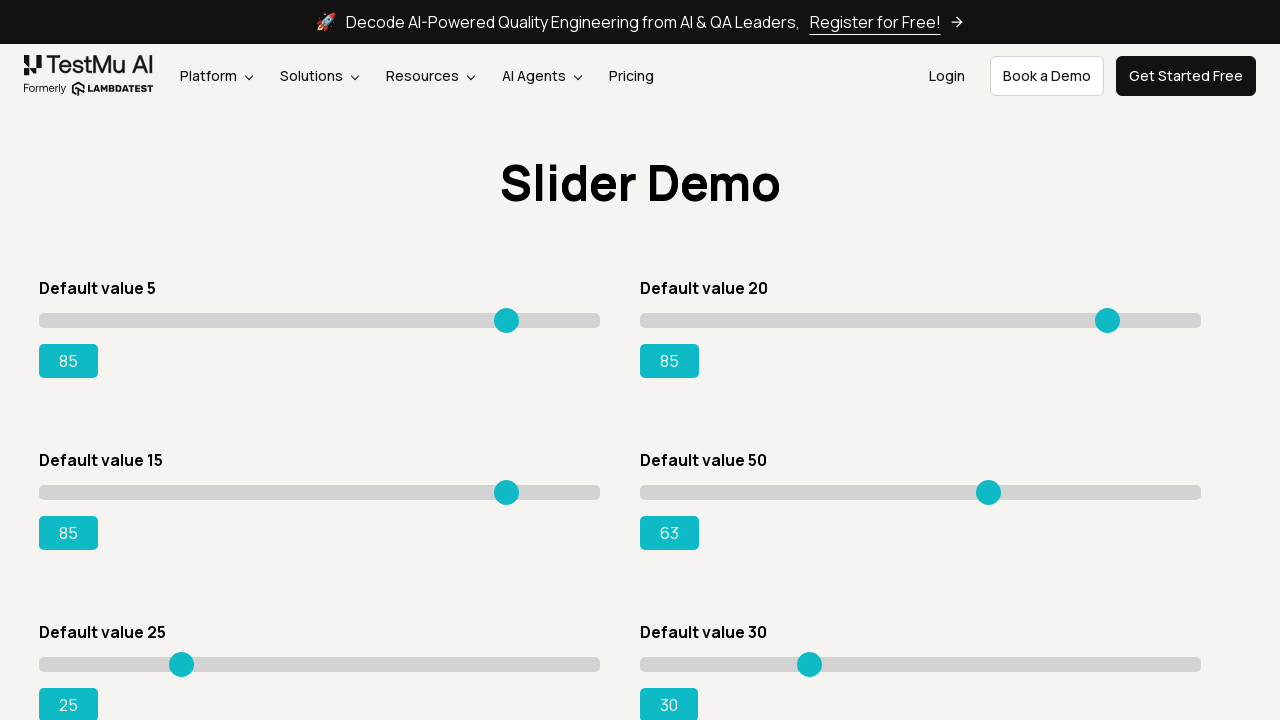

Pressed ArrowRight on slider 4, current value: 64 on xpath=//input[@type='range'] >> nth=3
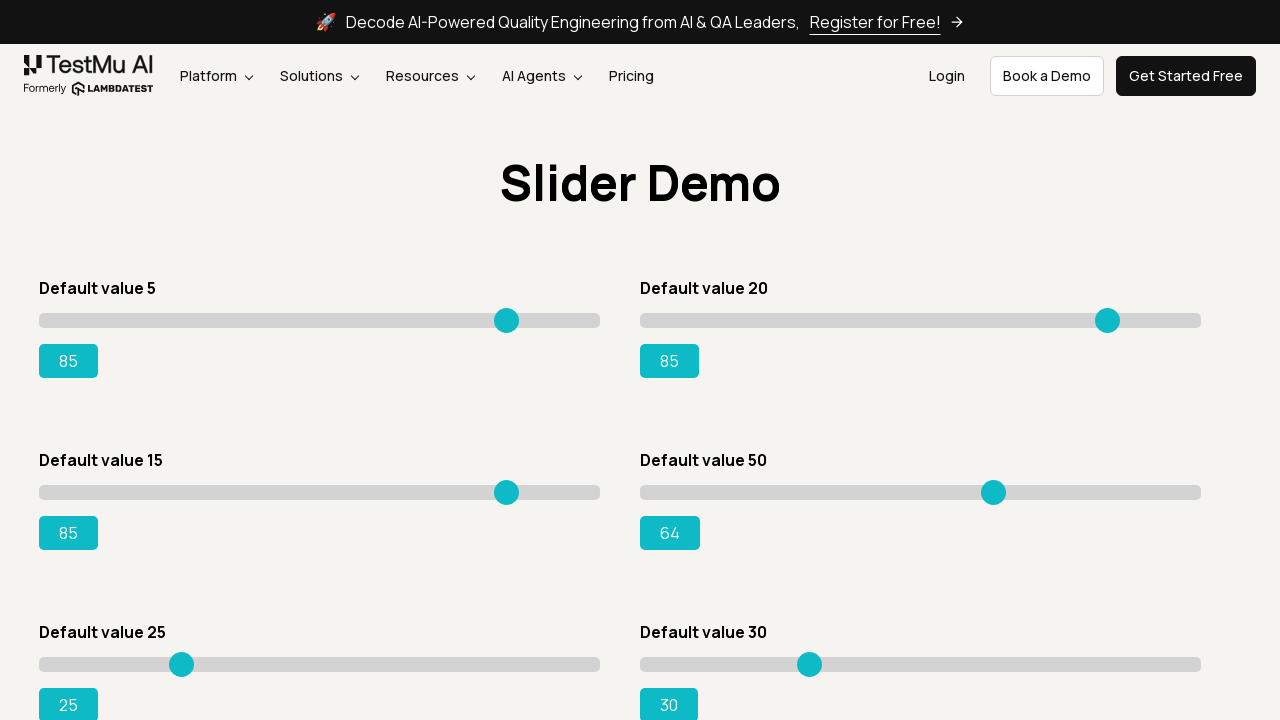

Pressed ArrowRight on slider 4, current value: 65 on xpath=//input[@type='range'] >> nth=3
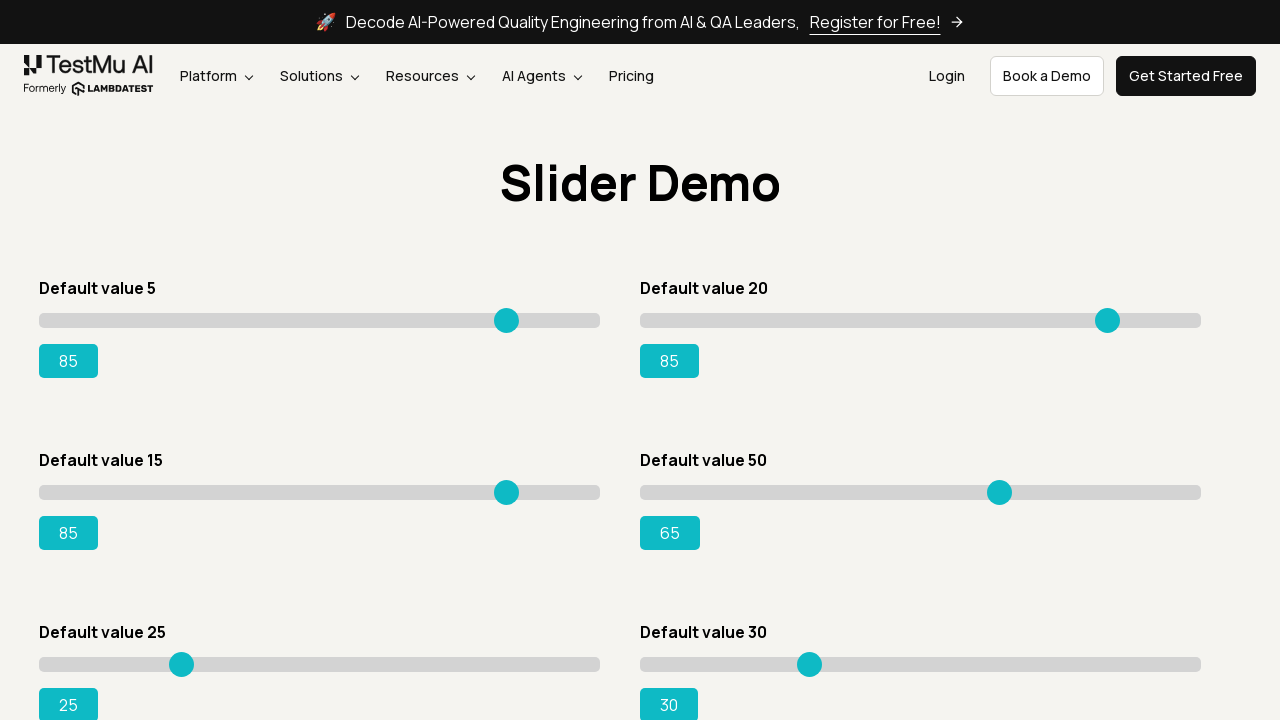

Pressed ArrowRight on slider 4, current value: 66 on xpath=//input[@type='range'] >> nth=3
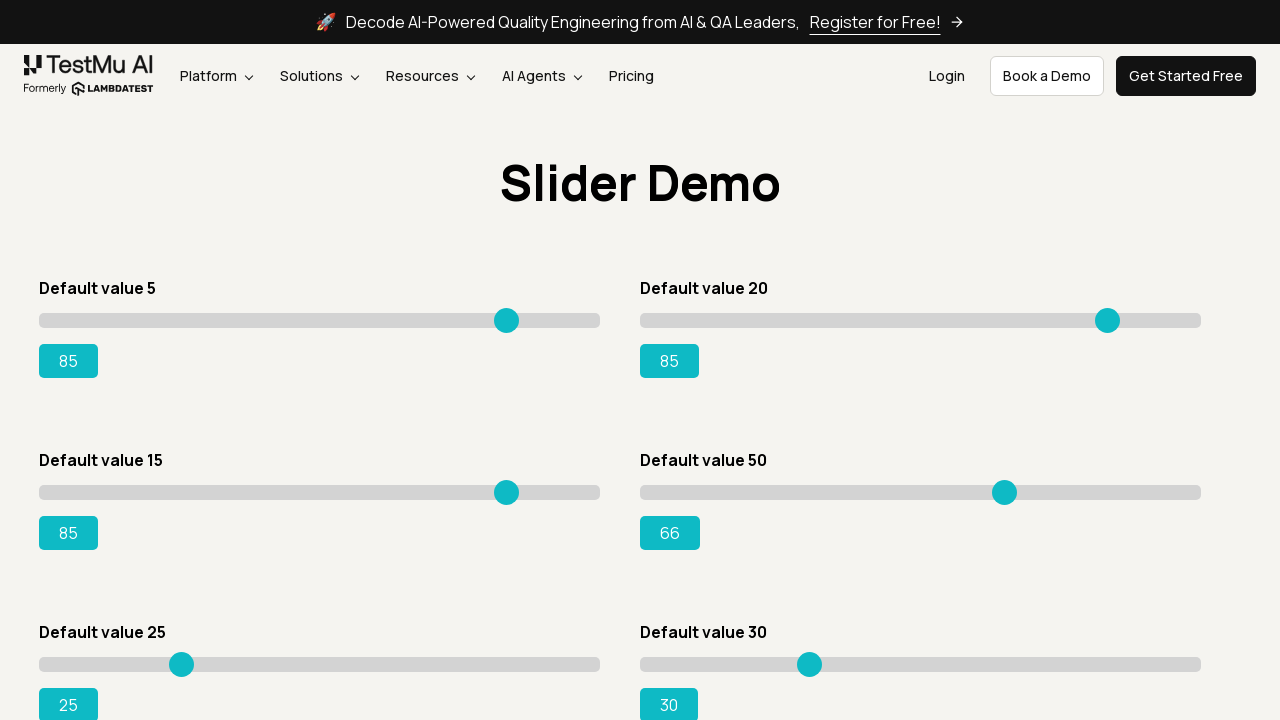

Pressed ArrowRight on slider 4, current value: 67 on xpath=//input[@type='range'] >> nth=3
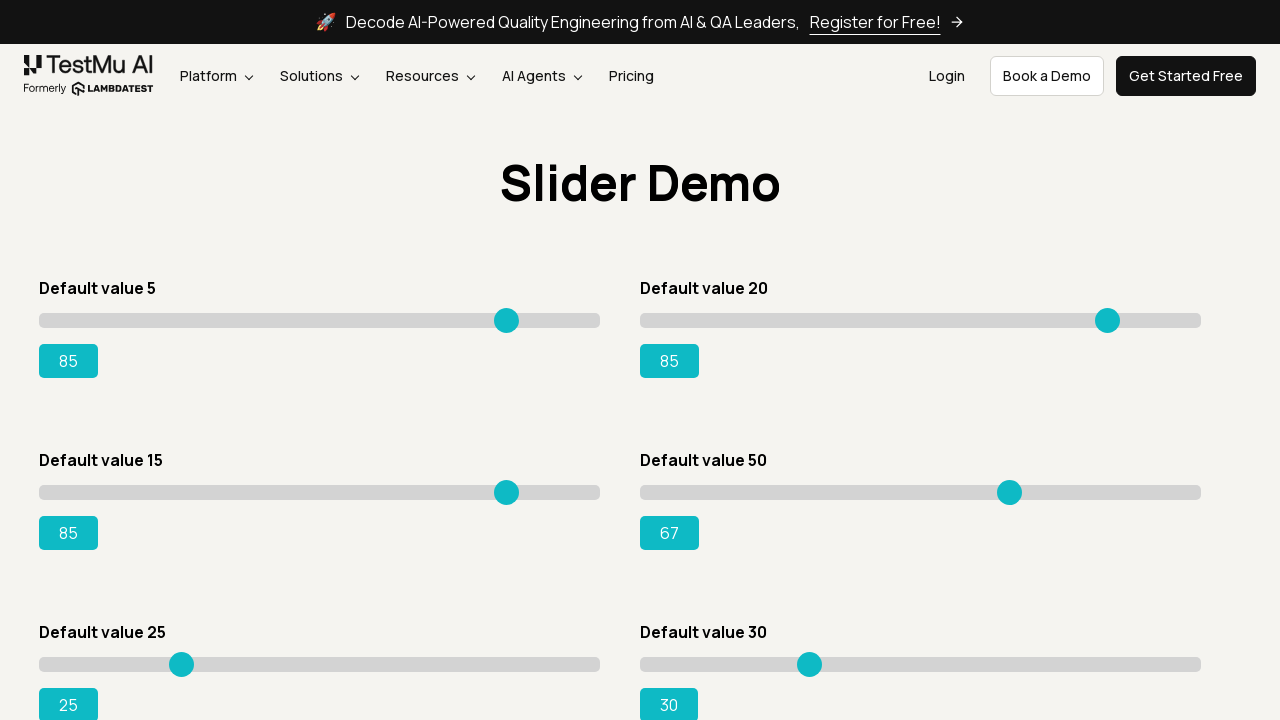

Pressed ArrowRight on slider 4, current value: 68 on xpath=//input[@type='range'] >> nth=3
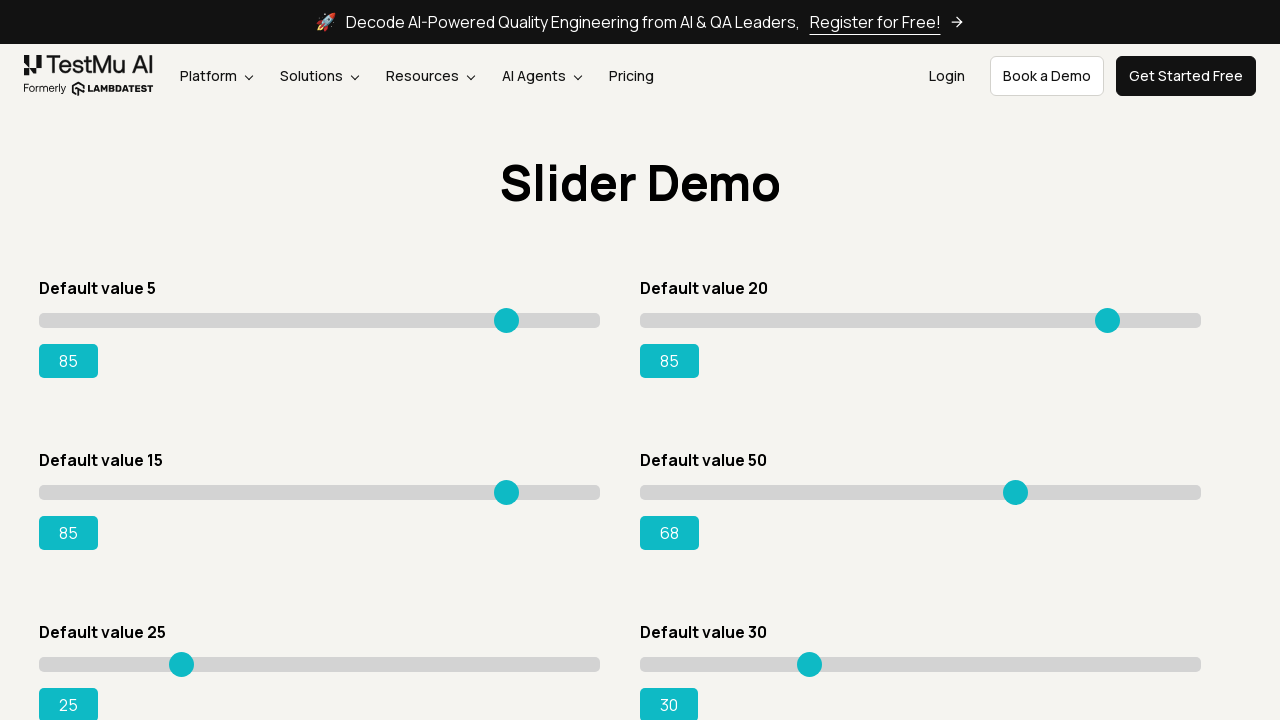

Pressed ArrowRight on slider 4, current value: 69 on xpath=//input[@type='range'] >> nth=3
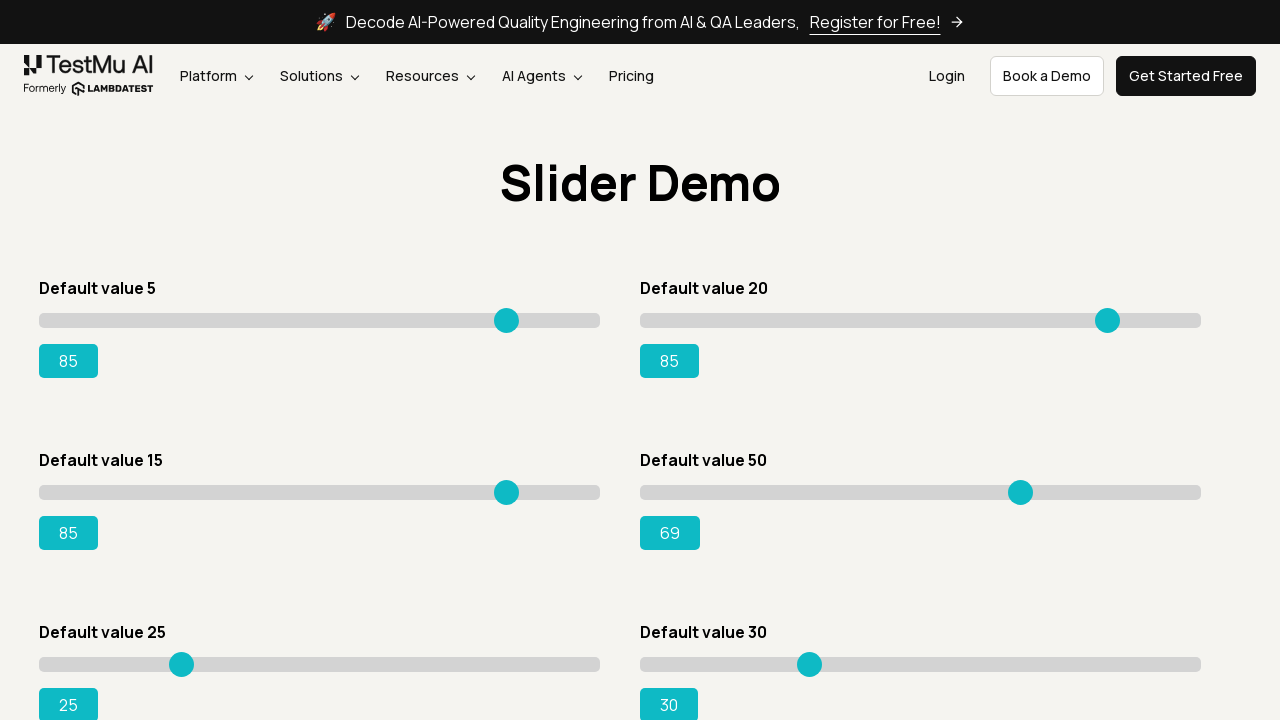

Pressed ArrowRight on slider 4, current value: 70 on xpath=//input[@type='range'] >> nth=3
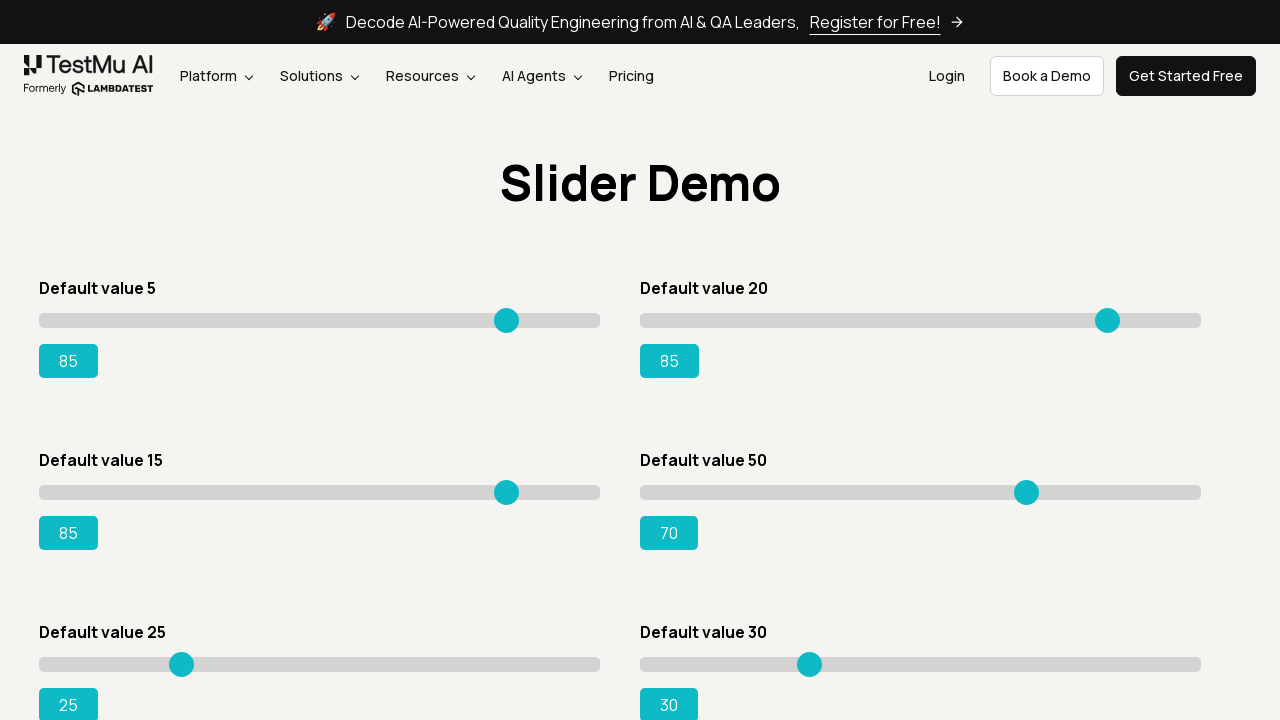

Pressed ArrowRight on slider 4, current value: 71 on xpath=//input[@type='range'] >> nth=3
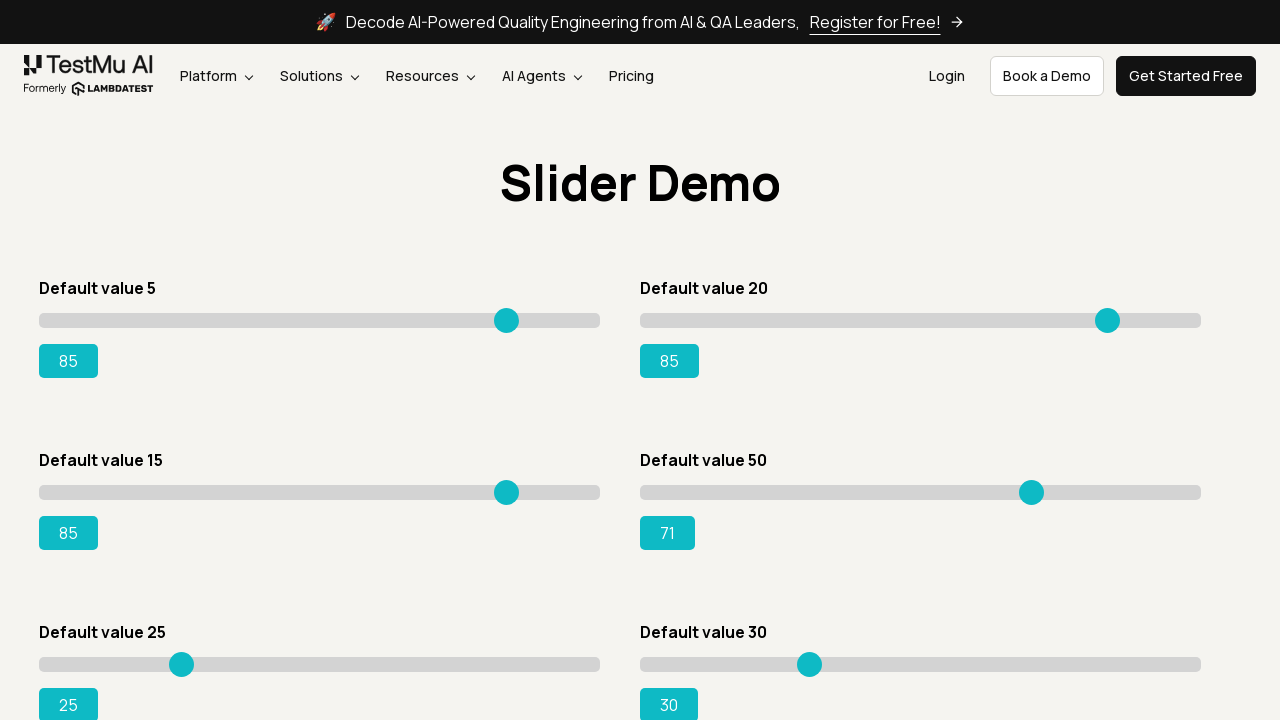

Pressed ArrowRight on slider 4, current value: 72 on xpath=//input[@type='range'] >> nth=3
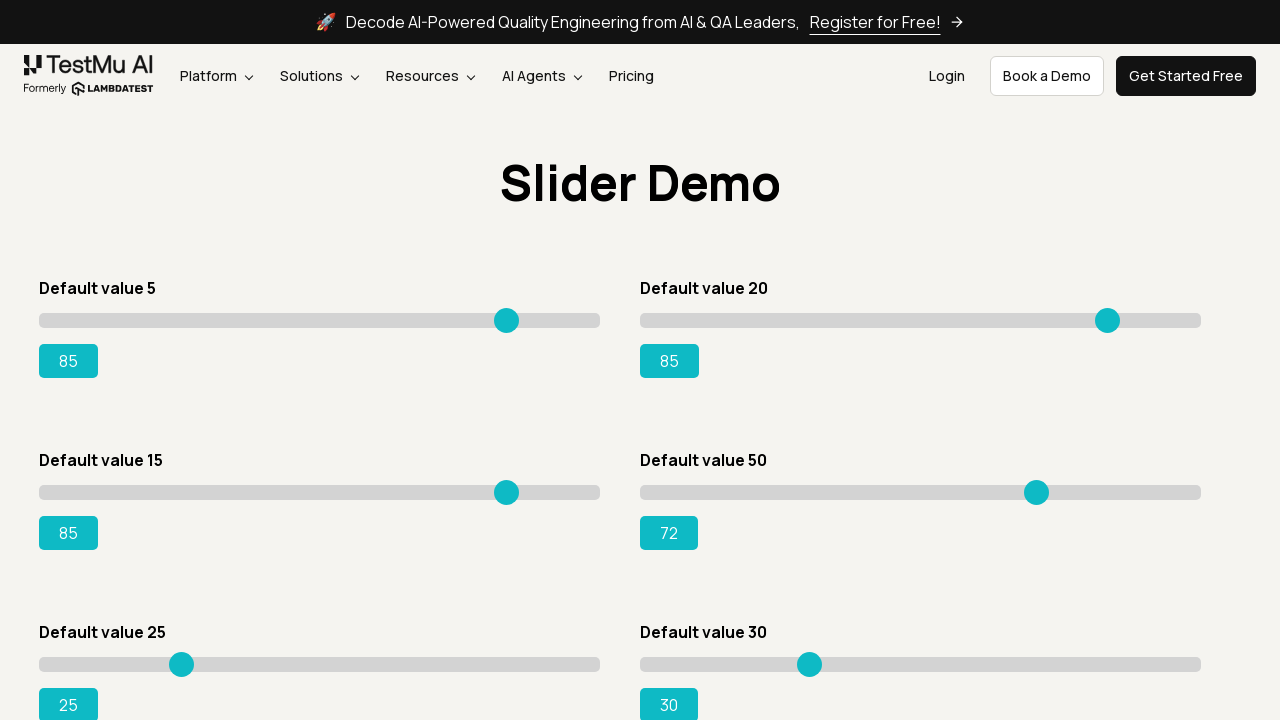

Pressed ArrowRight on slider 4, current value: 73 on xpath=//input[@type='range'] >> nth=3
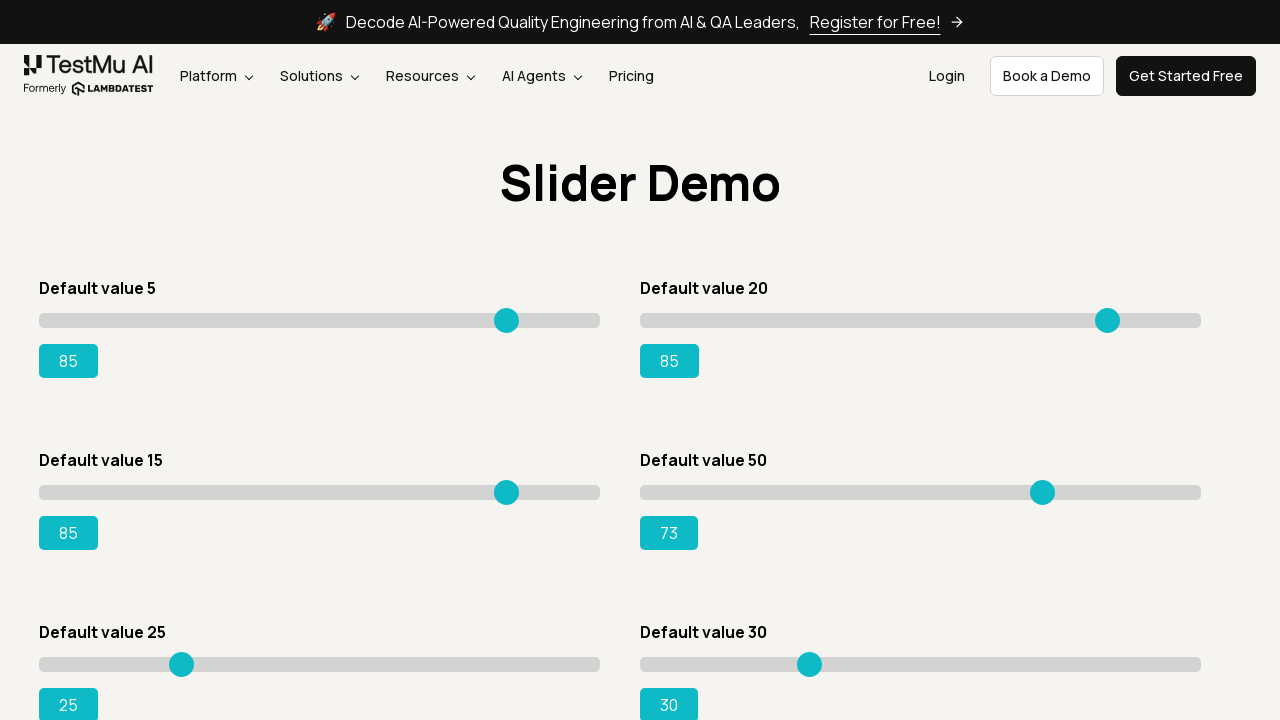

Pressed ArrowRight on slider 4, current value: 74 on xpath=//input[@type='range'] >> nth=3
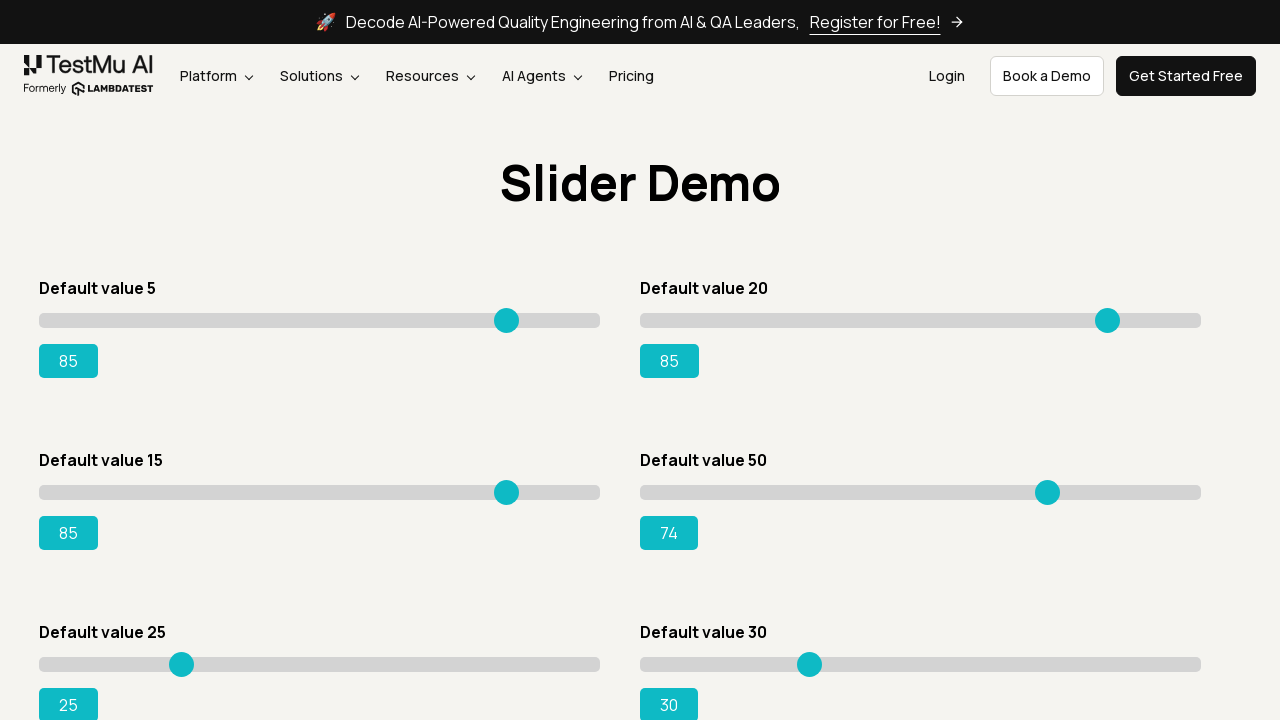

Pressed ArrowRight on slider 4, current value: 75 on xpath=//input[@type='range'] >> nth=3
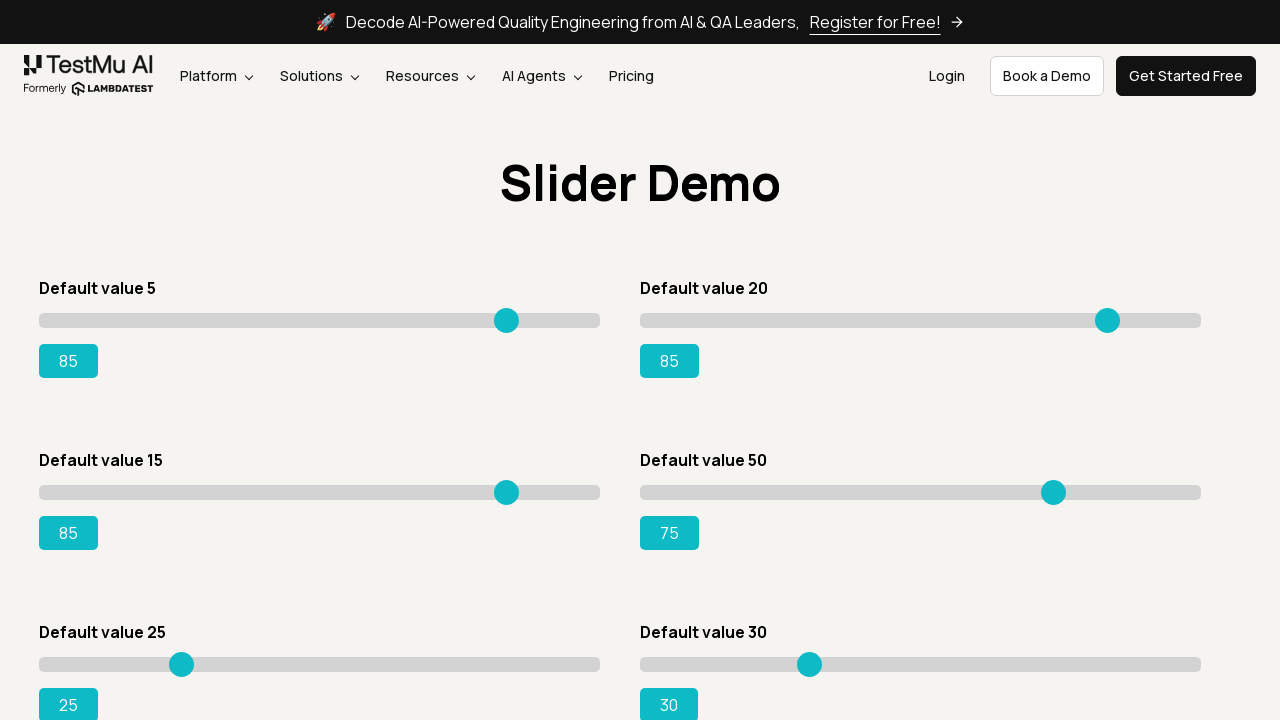

Pressed ArrowRight on slider 4, current value: 76 on xpath=//input[@type='range'] >> nth=3
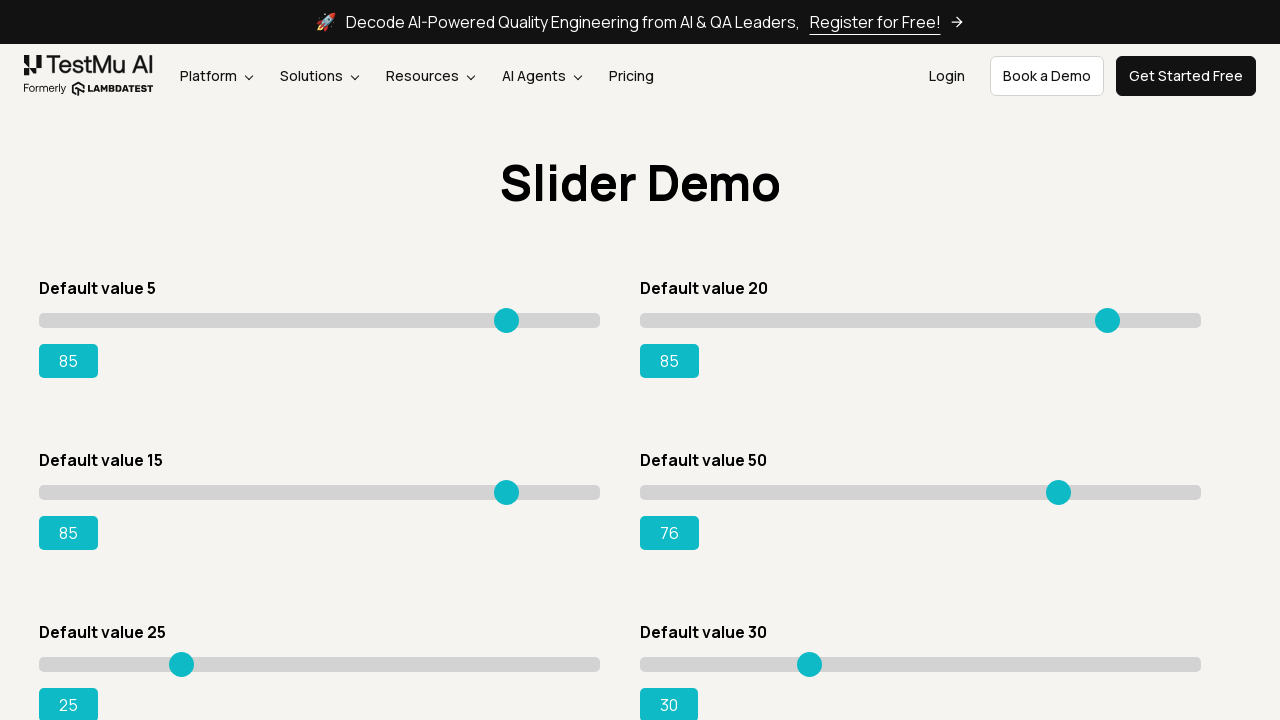

Pressed ArrowRight on slider 4, current value: 77 on xpath=//input[@type='range'] >> nth=3
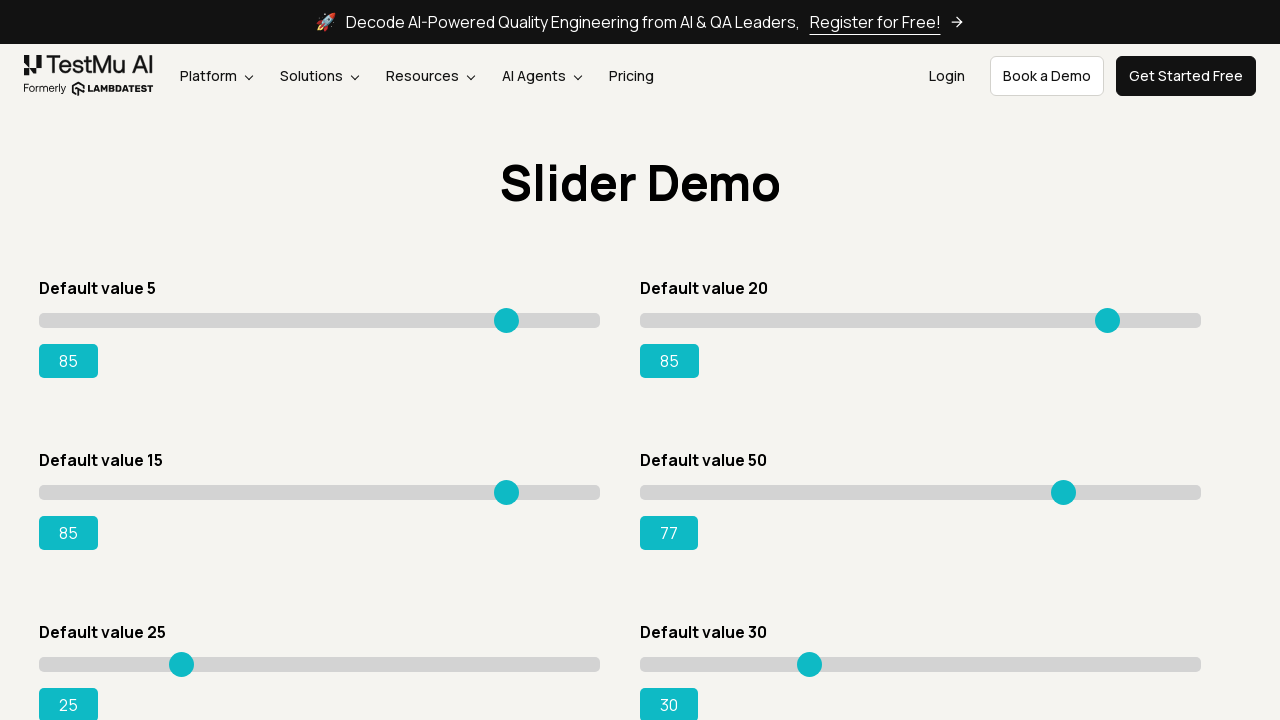

Pressed ArrowRight on slider 4, current value: 78 on xpath=//input[@type='range'] >> nth=3
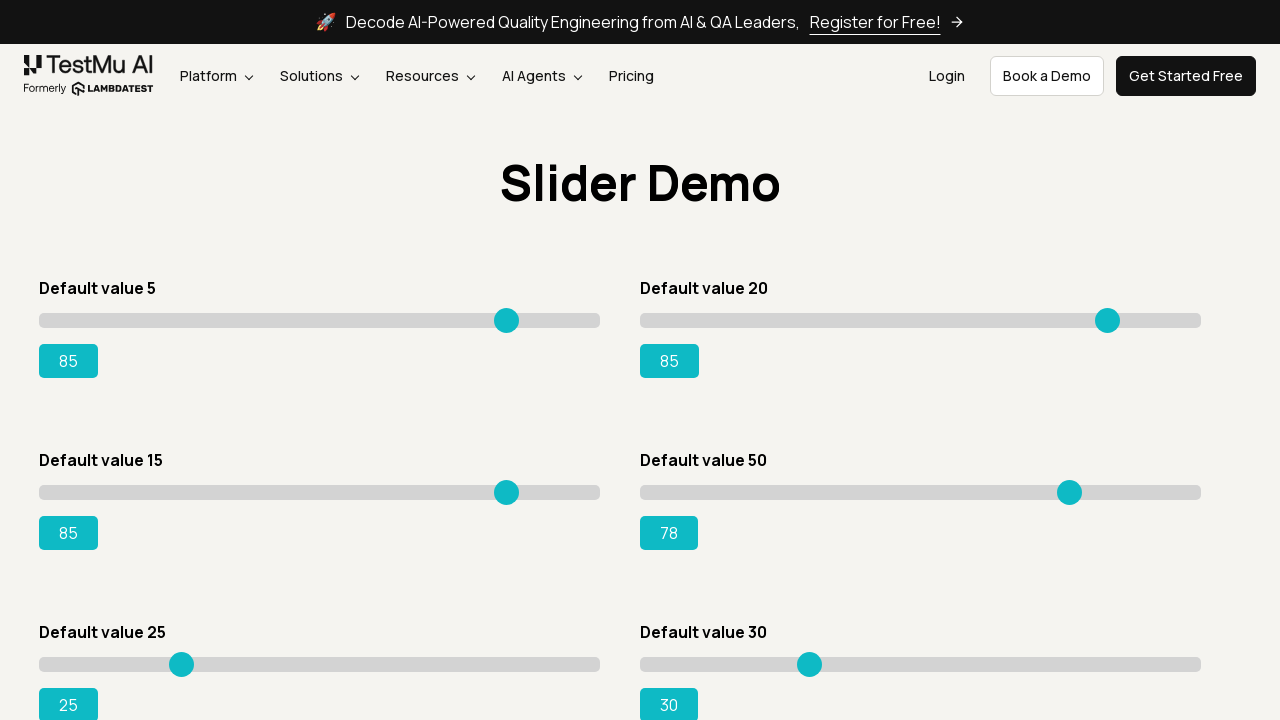

Pressed ArrowRight on slider 4, current value: 79 on xpath=//input[@type='range'] >> nth=3
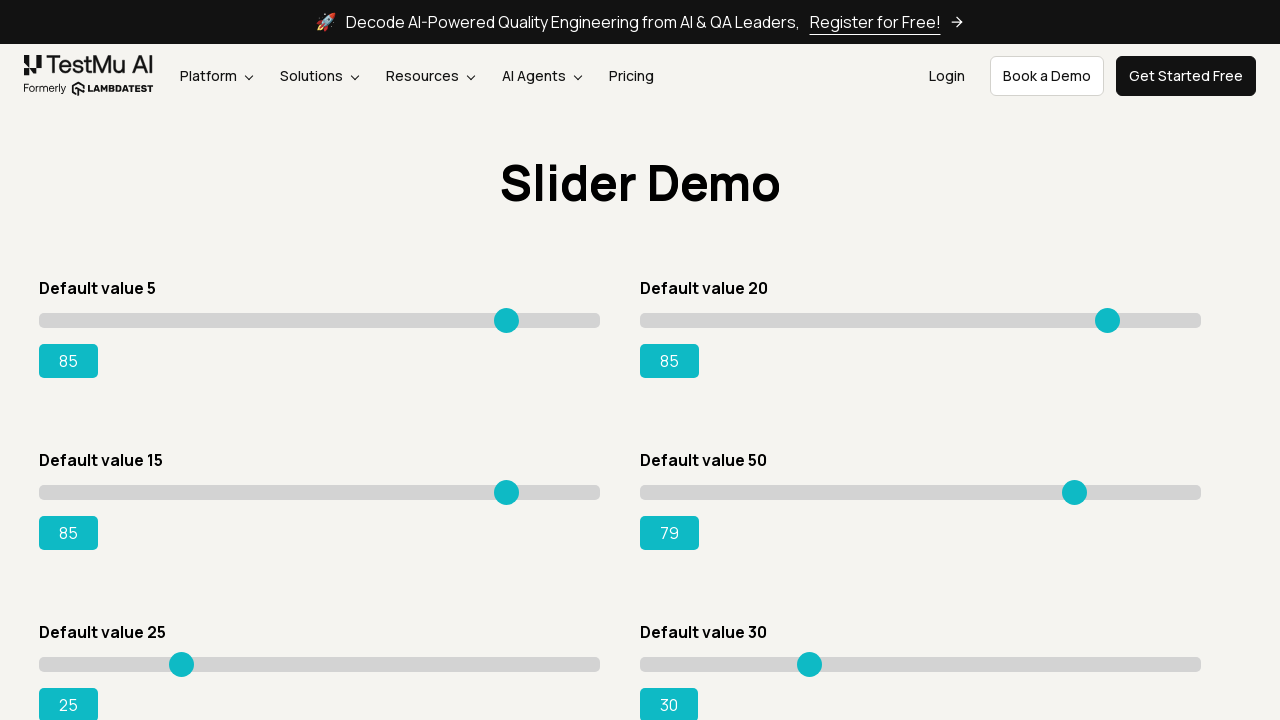

Pressed ArrowRight on slider 4, current value: 80 on xpath=//input[@type='range'] >> nth=3
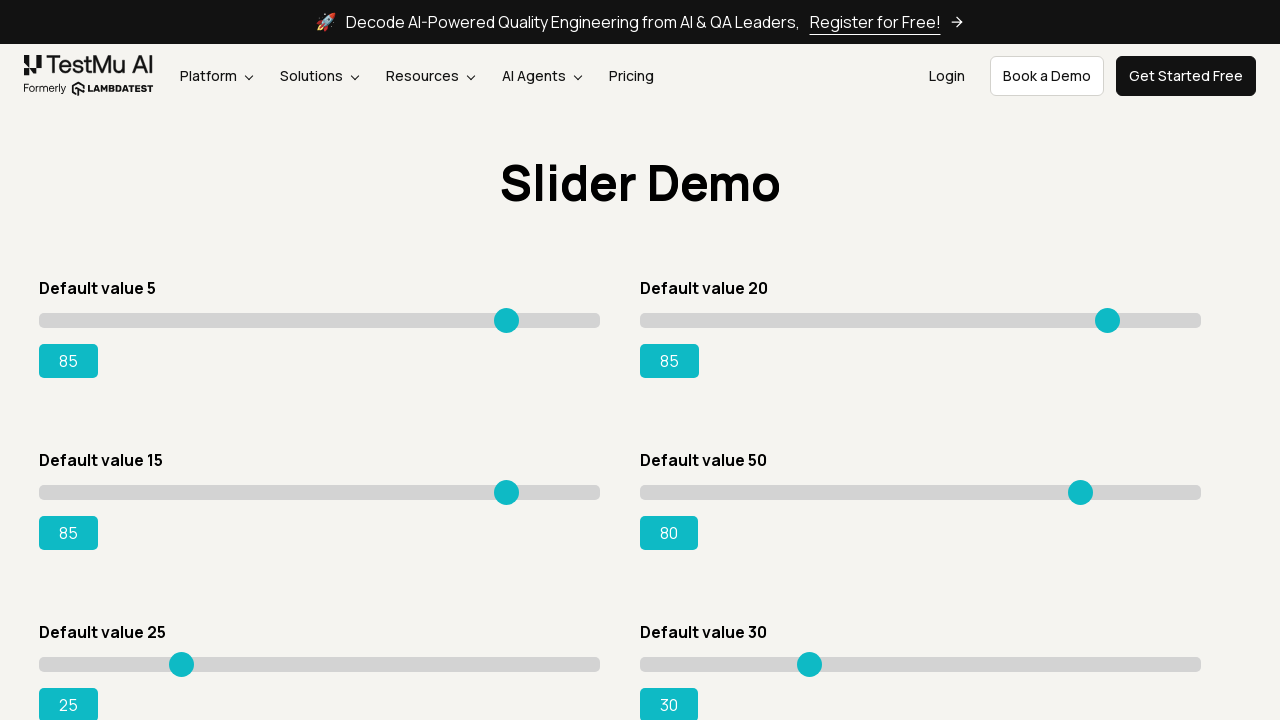

Pressed ArrowRight on slider 4, current value: 81 on xpath=//input[@type='range'] >> nth=3
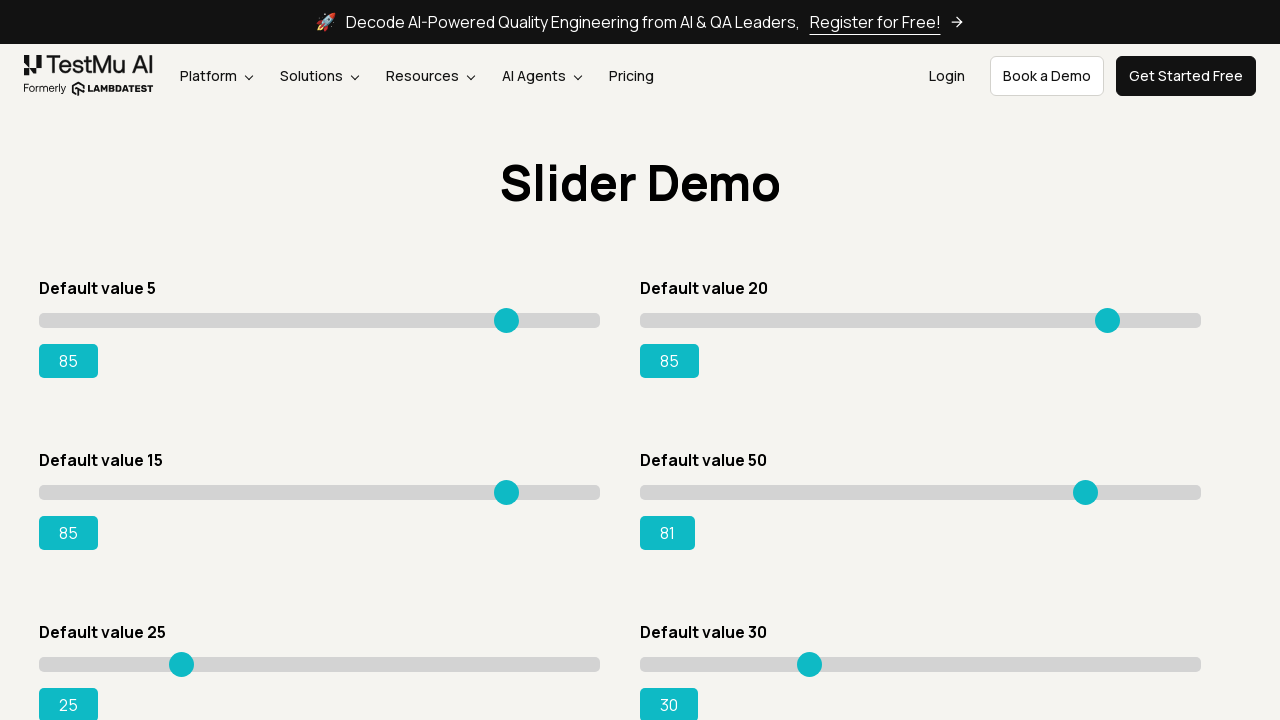

Pressed ArrowRight on slider 4, current value: 82 on xpath=//input[@type='range'] >> nth=3
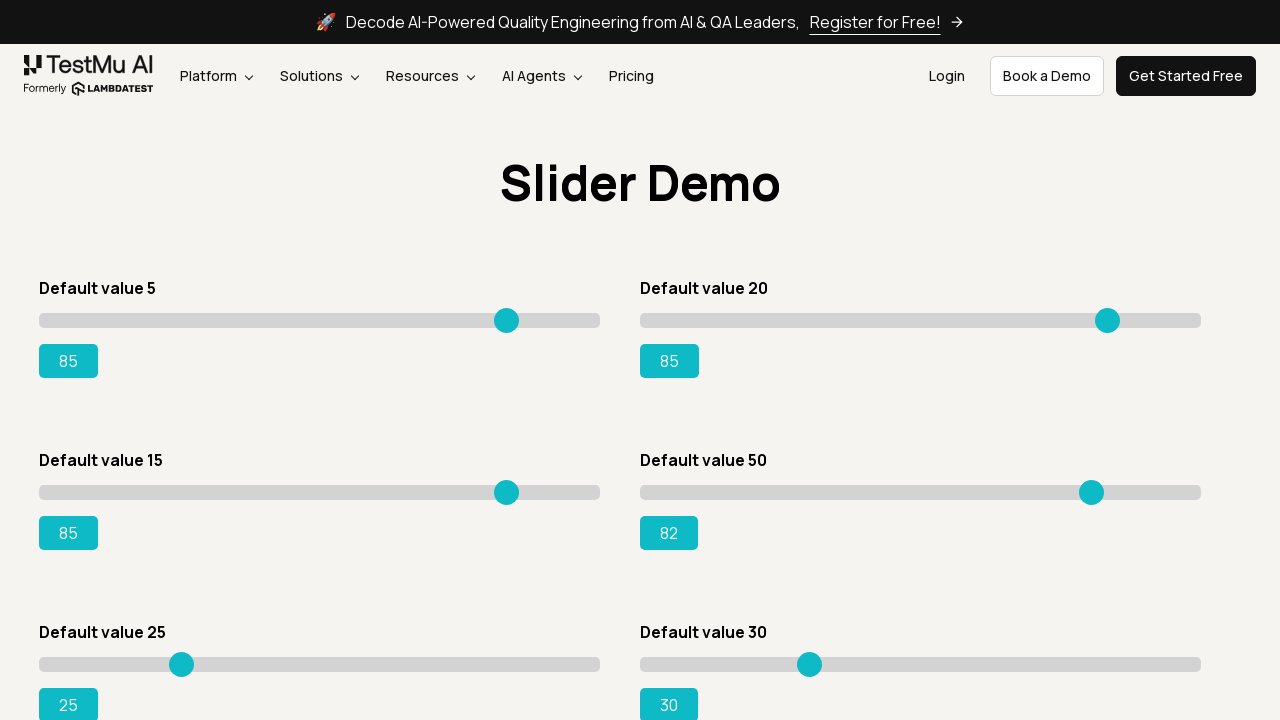

Pressed ArrowRight on slider 4, current value: 83 on xpath=//input[@type='range'] >> nth=3
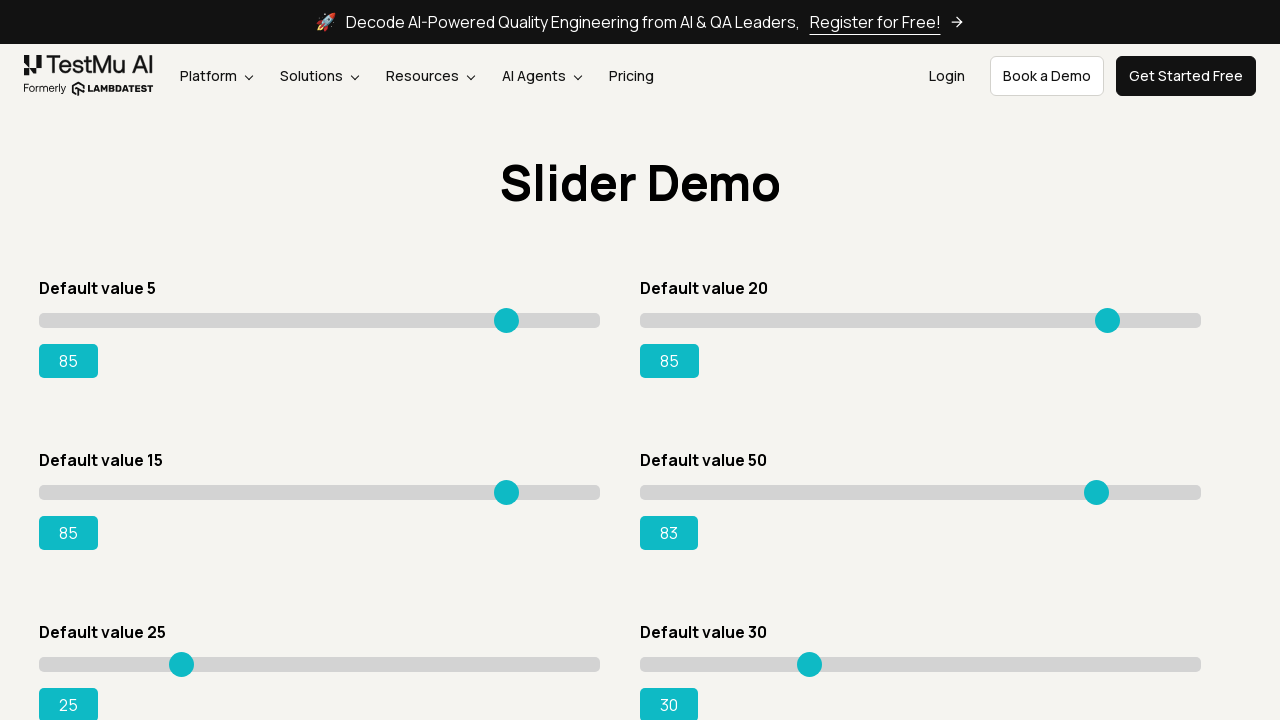

Pressed ArrowRight on slider 4, current value: 84 on xpath=//input[@type='range'] >> nth=3
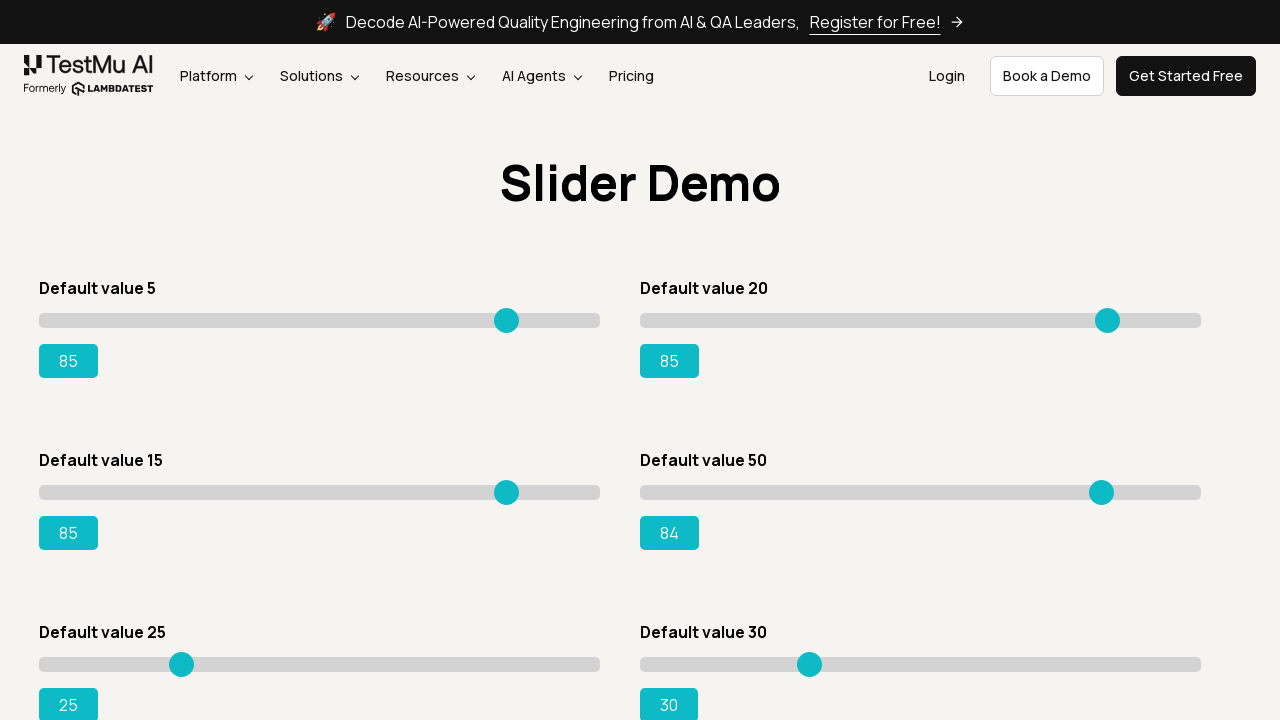

Pressed ArrowRight on slider 4, current value: 85 on xpath=//input[@type='range'] >> nth=3
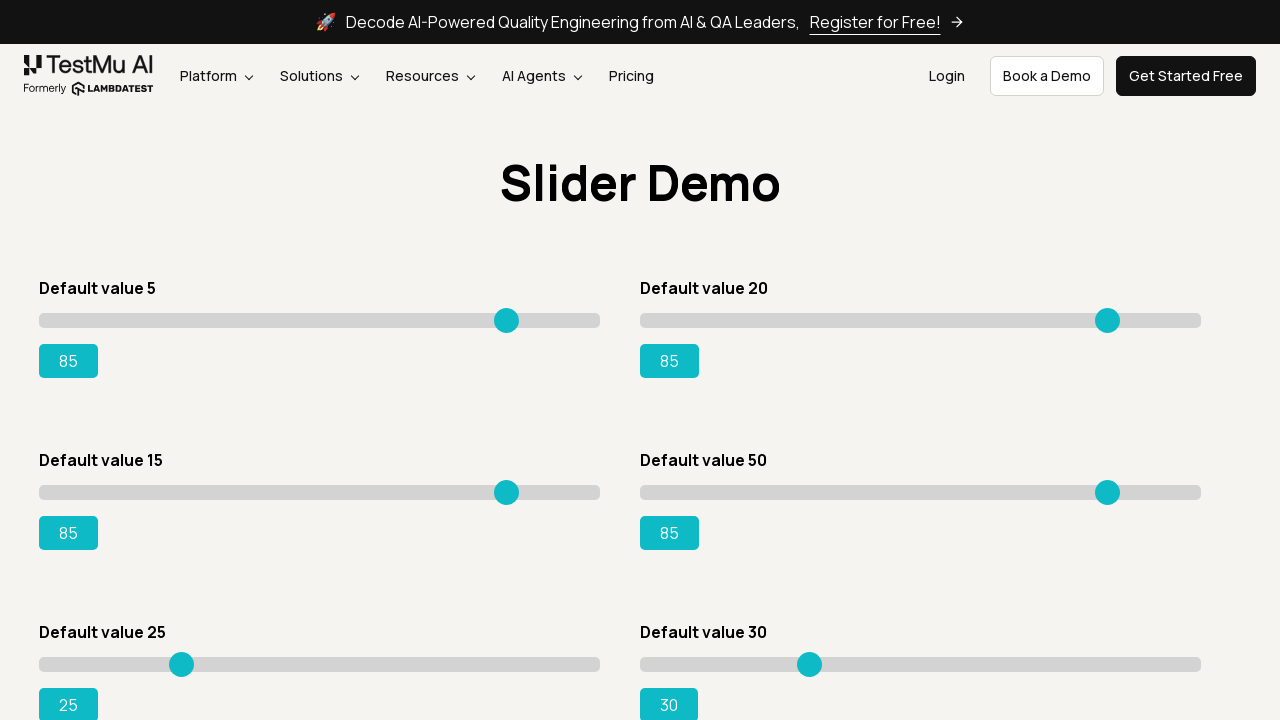

Pressed ArrowRight on slider 5, current value: 26 on xpath=//input[@type='range'] >> nth=4
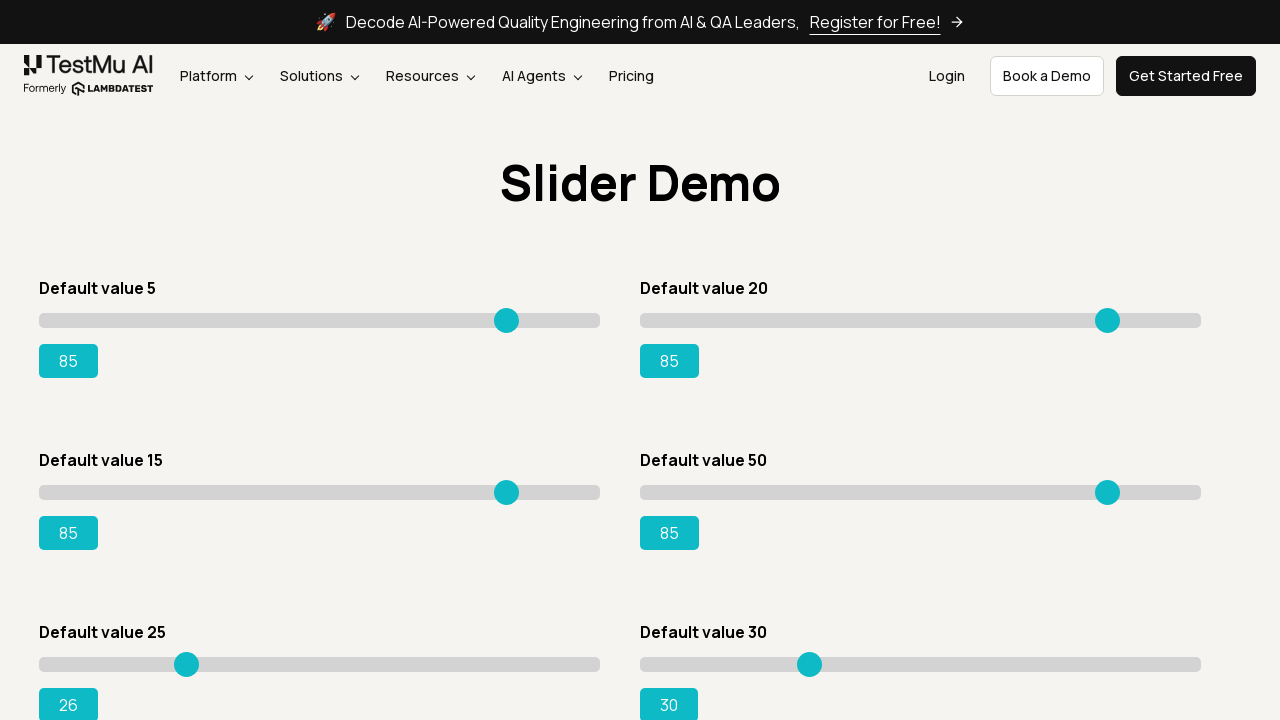

Pressed ArrowRight on slider 5, current value: 27 on xpath=//input[@type='range'] >> nth=4
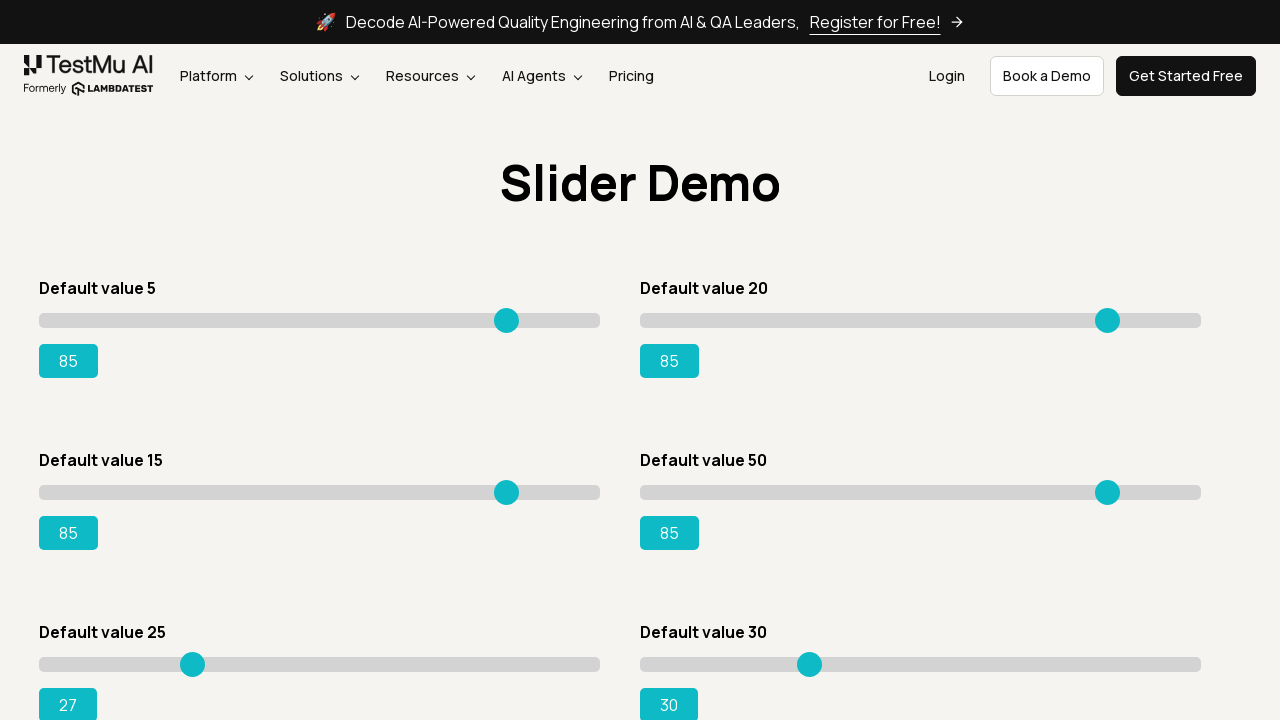

Pressed ArrowRight on slider 5, current value: 28 on xpath=//input[@type='range'] >> nth=4
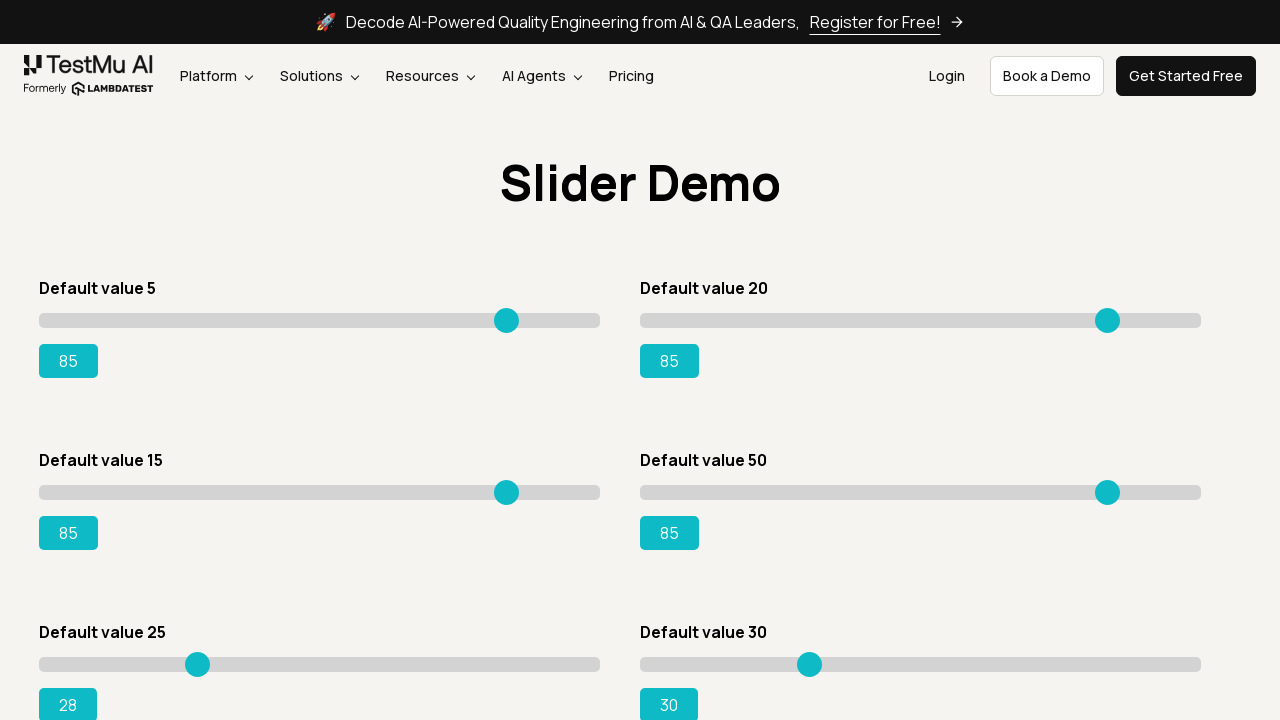

Pressed ArrowRight on slider 5, current value: 29 on xpath=//input[@type='range'] >> nth=4
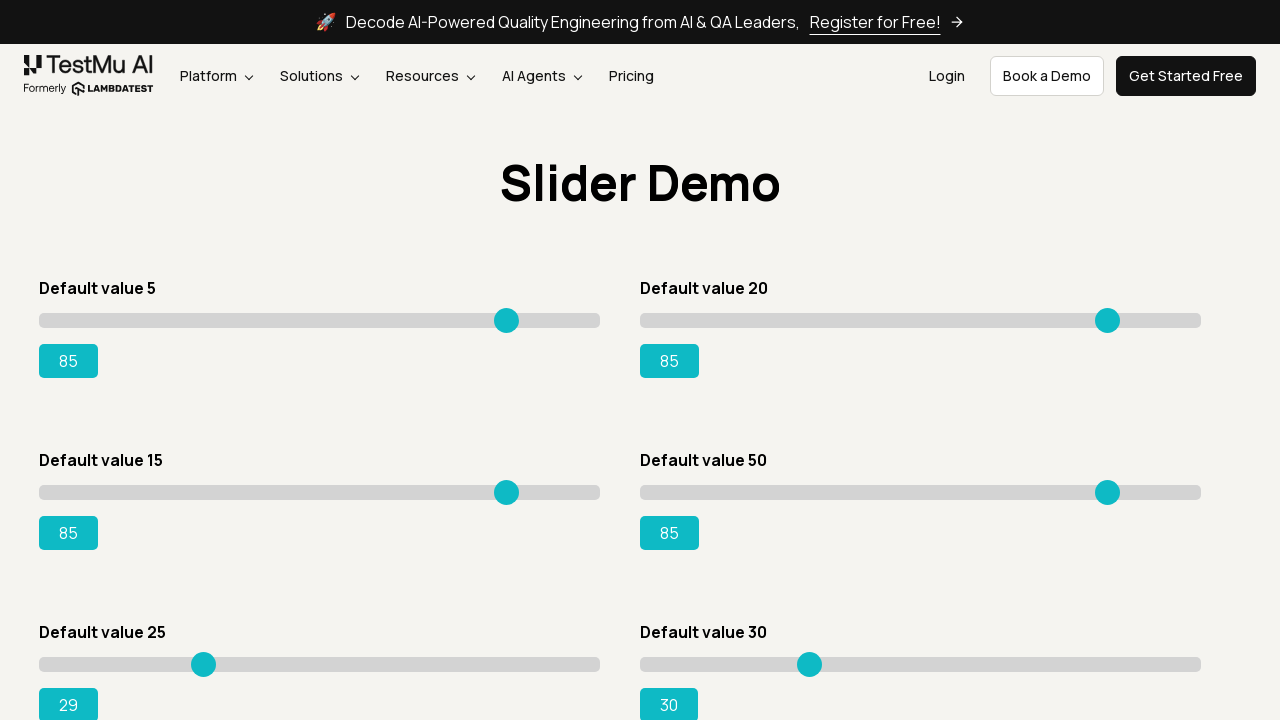

Pressed ArrowRight on slider 5, current value: 30 on xpath=//input[@type='range'] >> nth=4
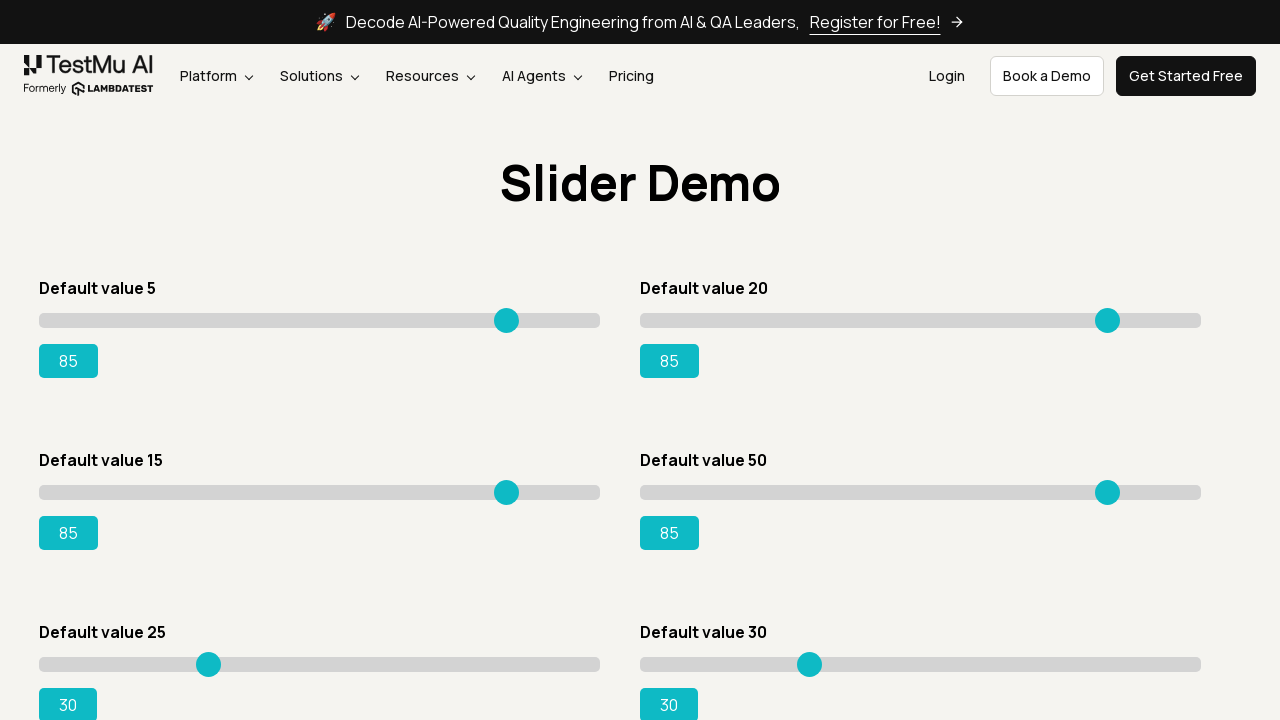

Pressed ArrowRight on slider 5, current value: 31 on xpath=//input[@type='range'] >> nth=4
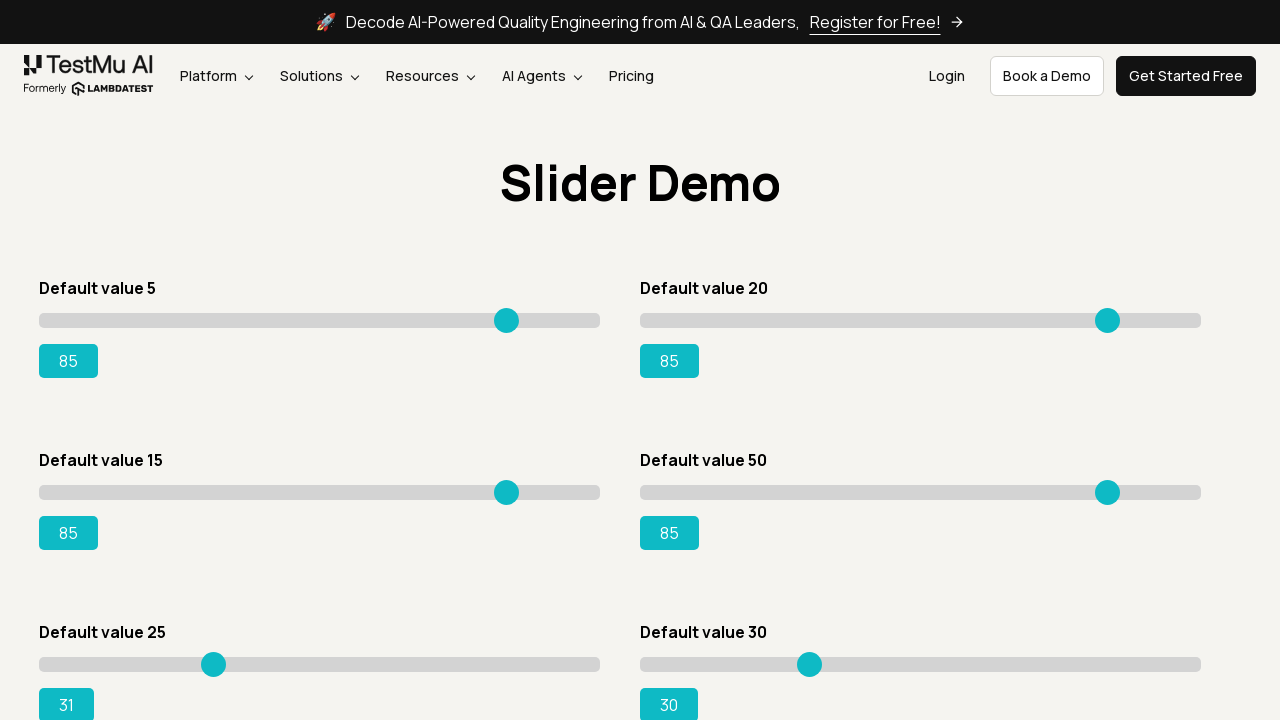

Pressed ArrowRight on slider 5, current value: 32 on xpath=//input[@type='range'] >> nth=4
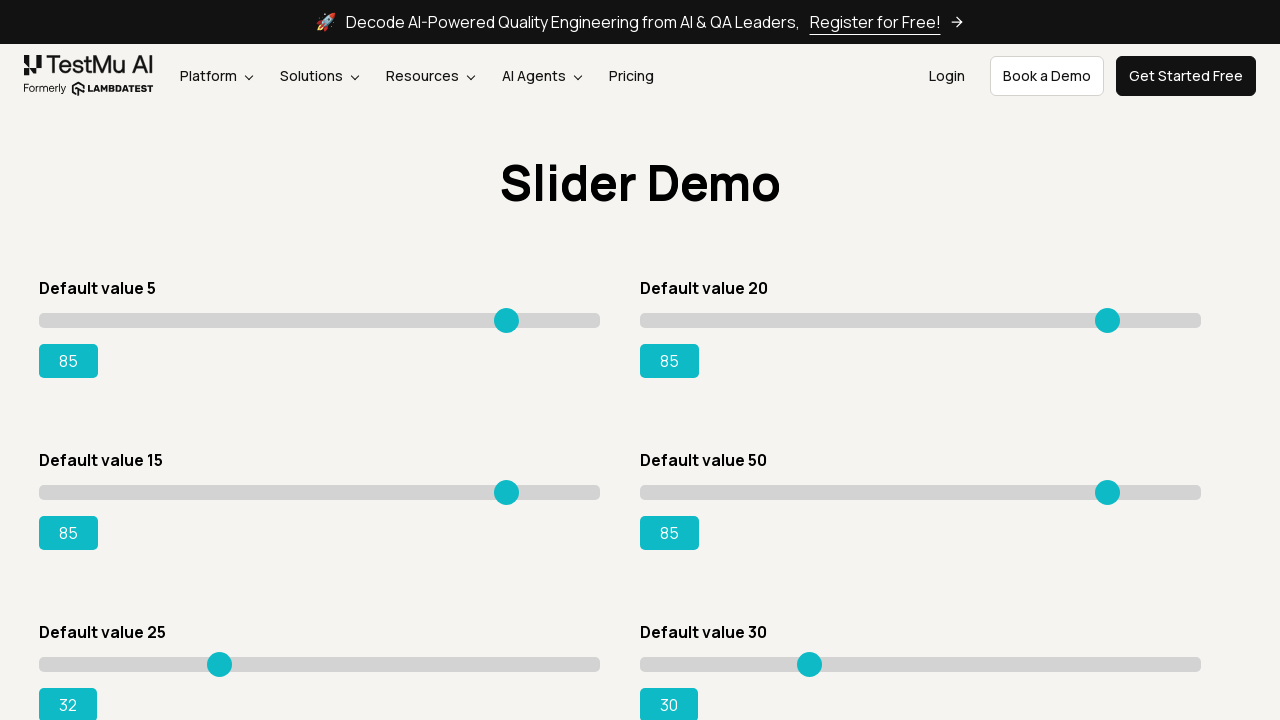

Pressed ArrowRight on slider 5, current value: 33 on xpath=//input[@type='range'] >> nth=4
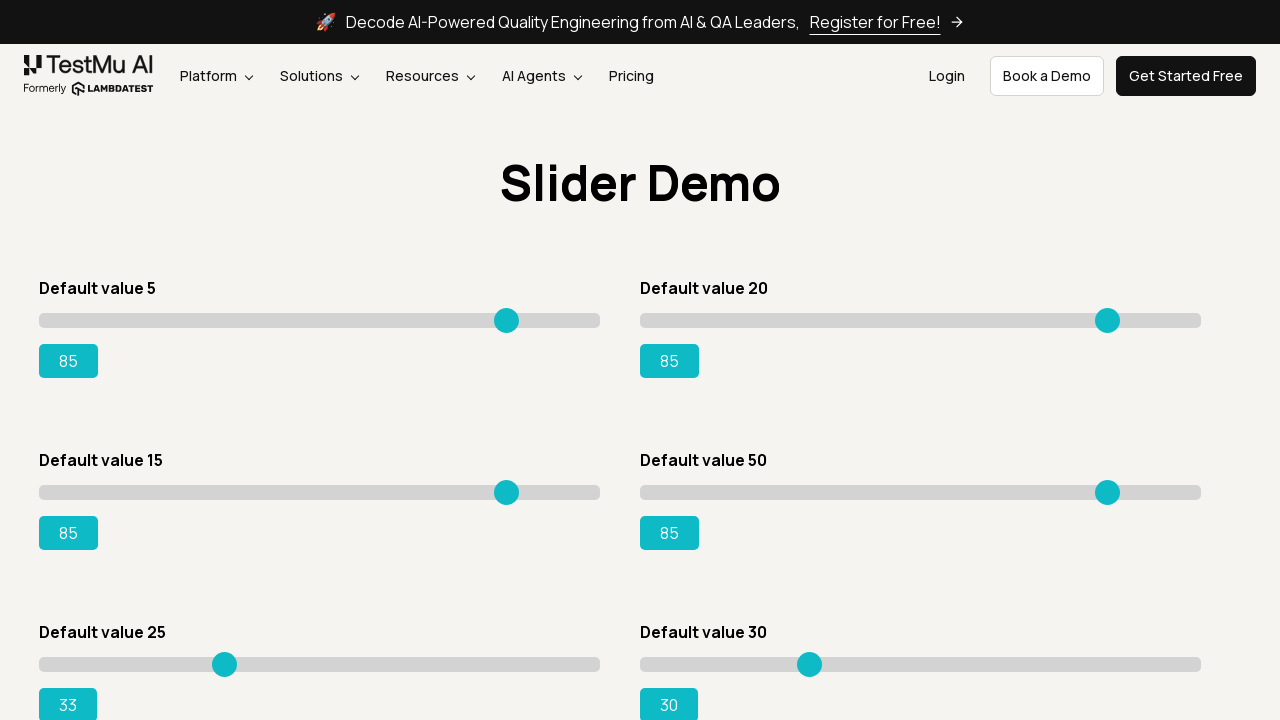

Pressed ArrowRight on slider 5, current value: 34 on xpath=//input[@type='range'] >> nth=4
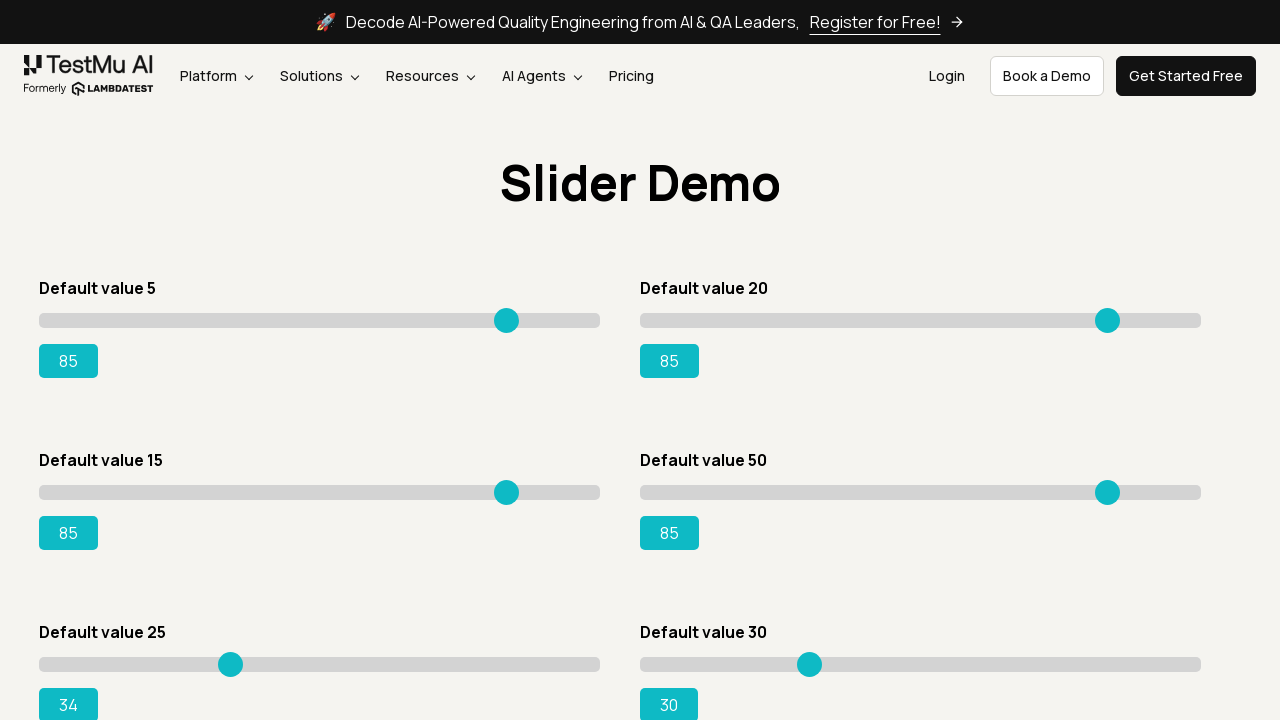

Pressed ArrowRight on slider 5, current value: 35 on xpath=//input[@type='range'] >> nth=4
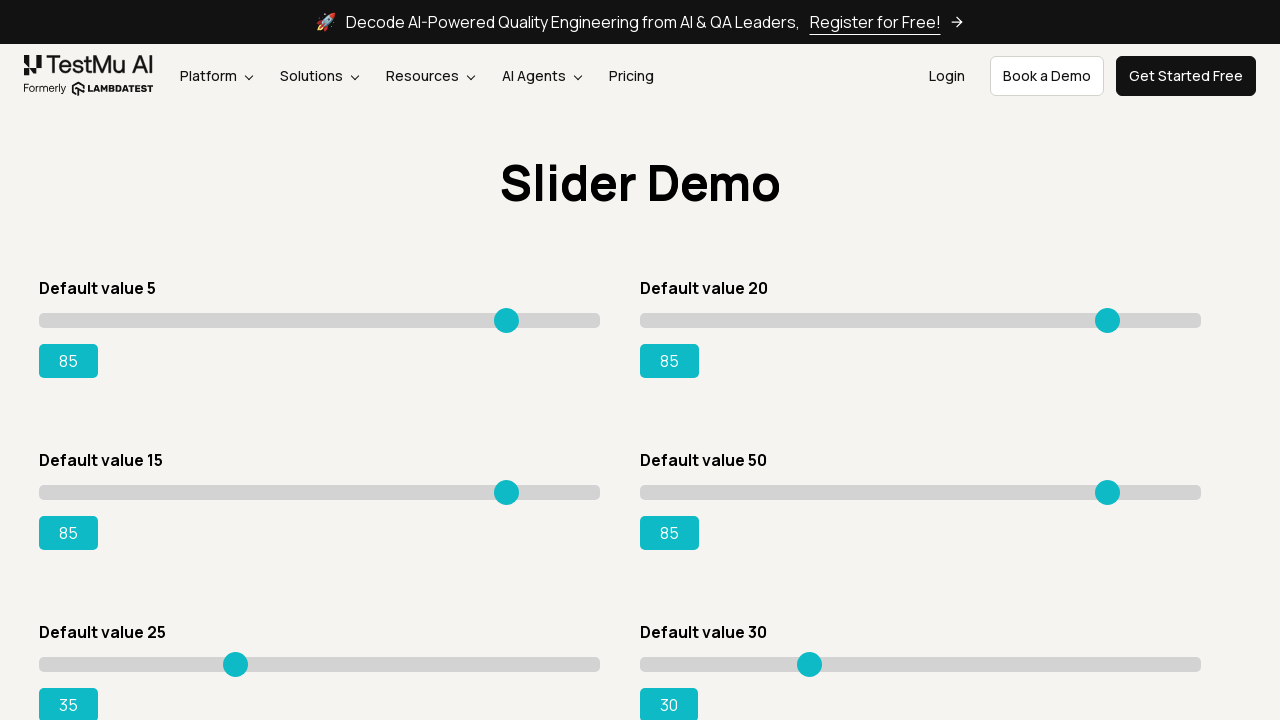

Pressed ArrowRight on slider 5, current value: 36 on xpath=//input[@type='range'] >> nth=4
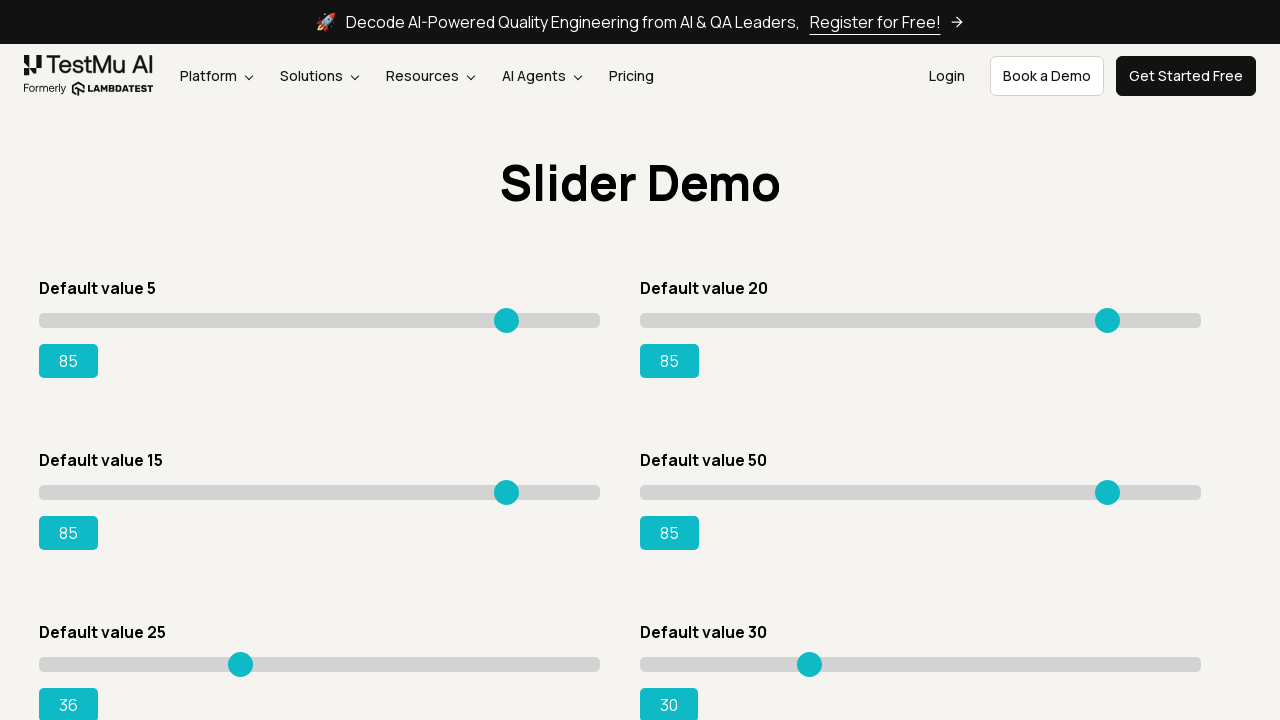

Pressed ArrowRight on slider 5, current value: 37 on xpath=//input[@type='range'] >> nth=4
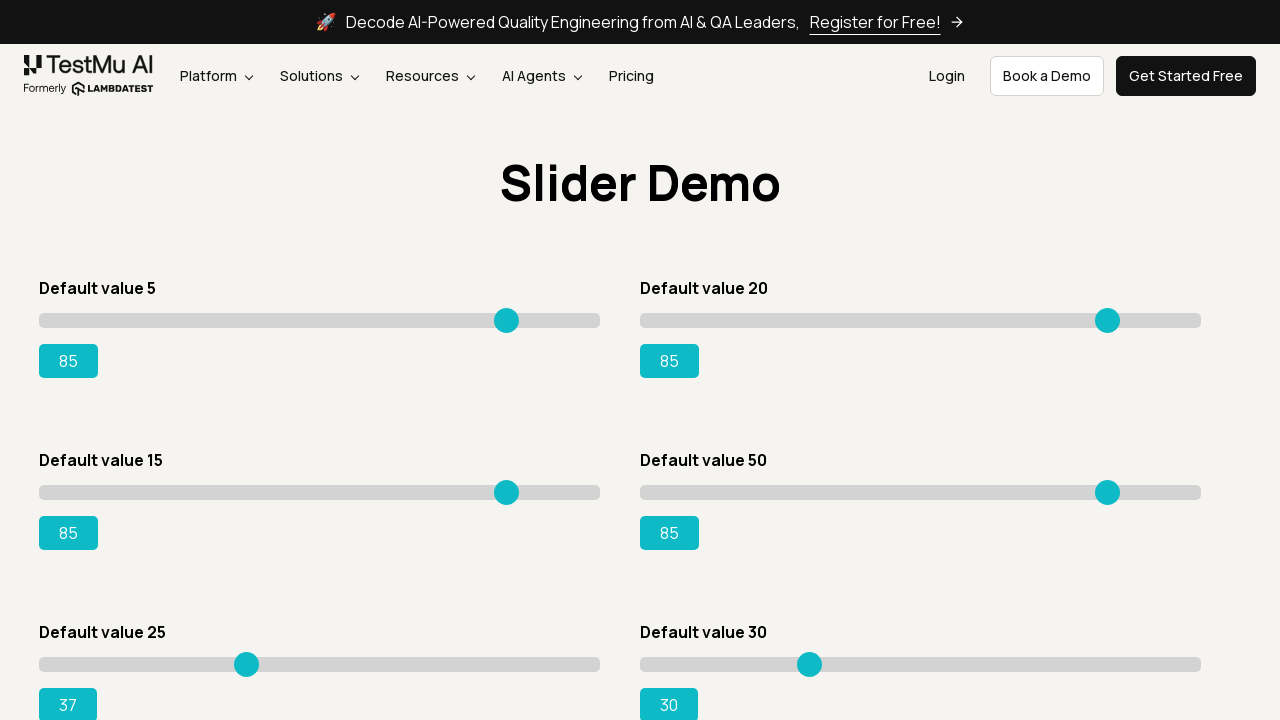

Pressed ArrowRight on slider 5, current value: 38 on xpath=//input[@type='range'] >> nth=4
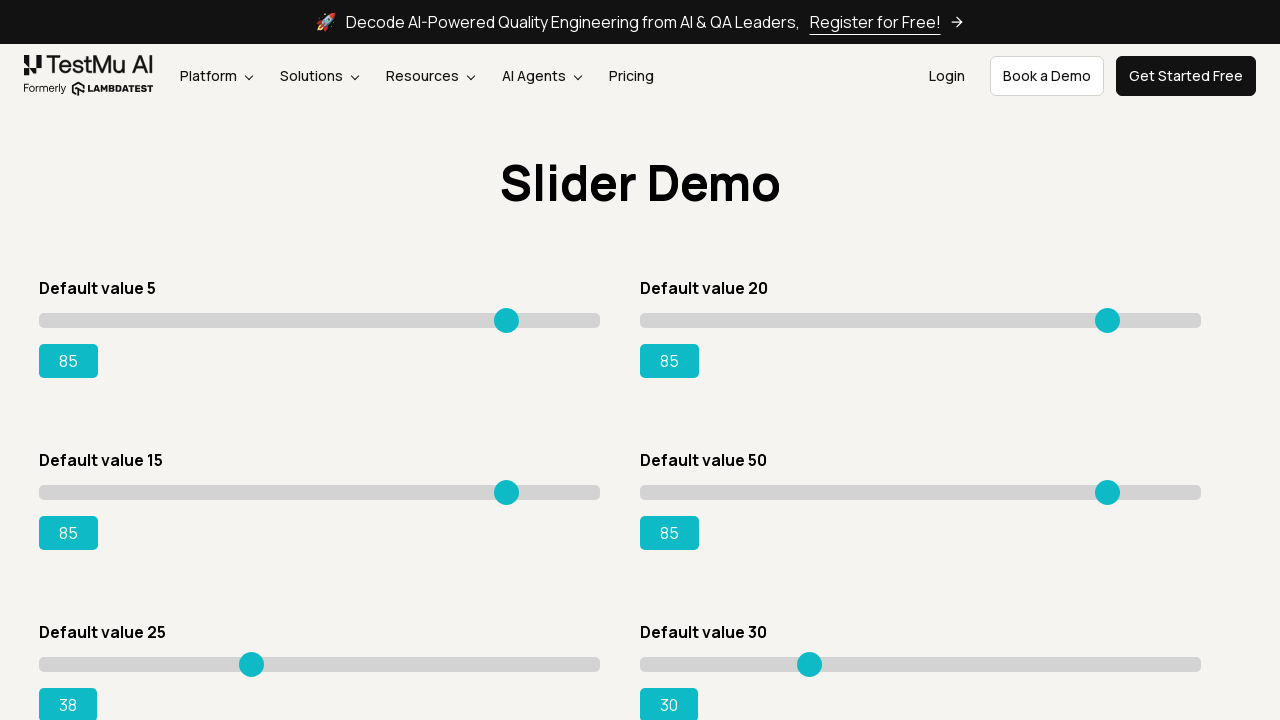

Pressed ArrowRight on slider 5, current value: 39 on xpath=//input[@type='range'] >> nth=4
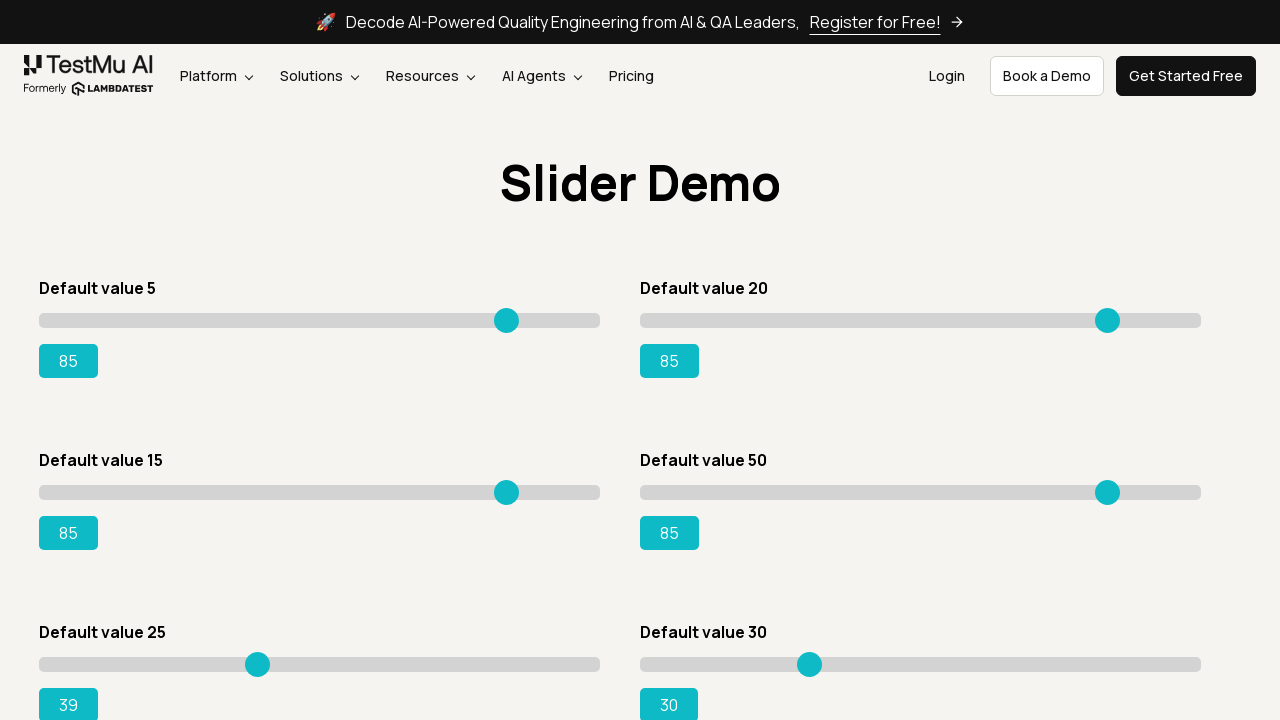

Pressed ArrowRight on slider 5, current value: 40 on xpath=//input[@type='range'] >> nth=4
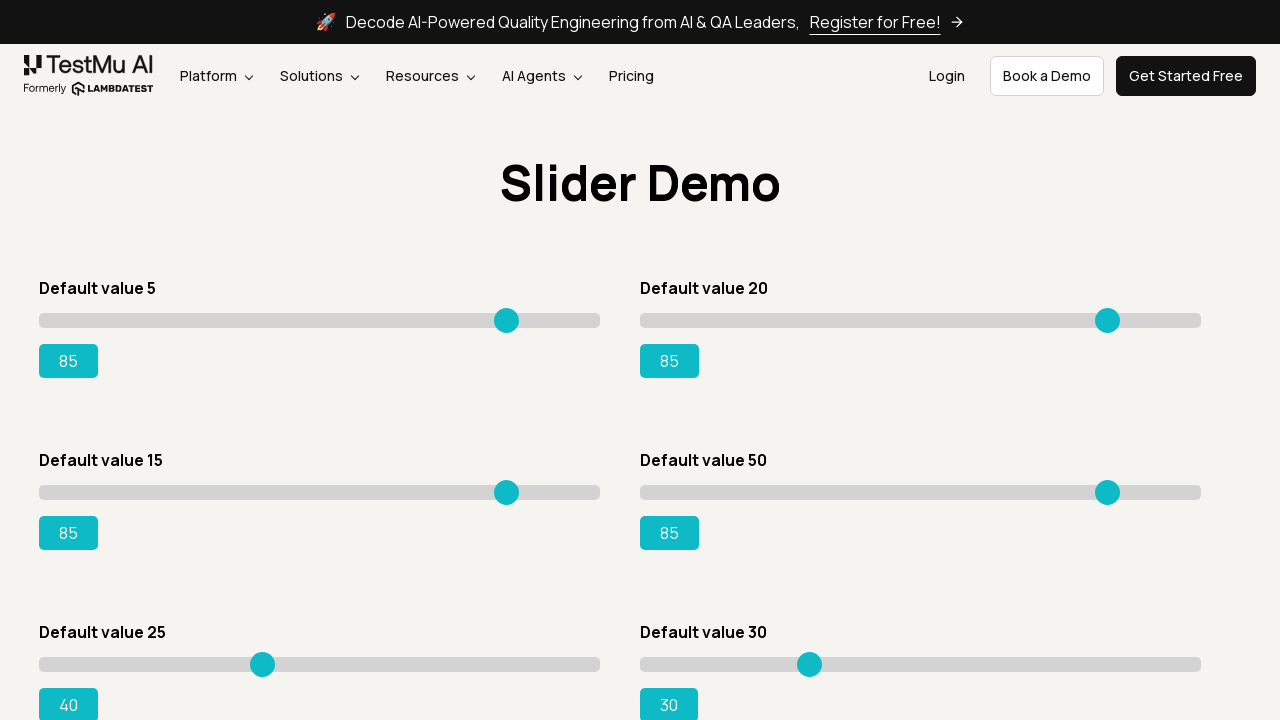

Pressed ArrowRight on slider 5, current value: 41 on xpath=//input[@type='range'] >> nth=4
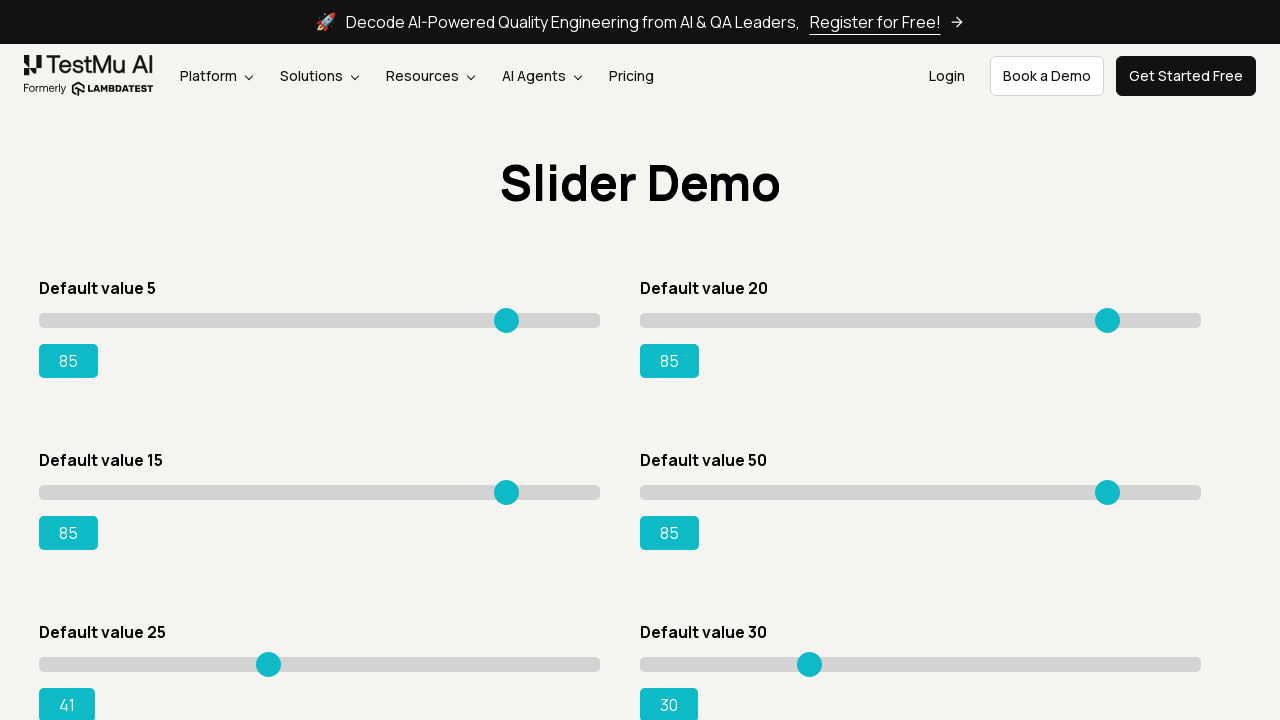

Pressed ArrowRight on slider 5, current value: 42 on xpath=//input[@type='range'] >> nth=4
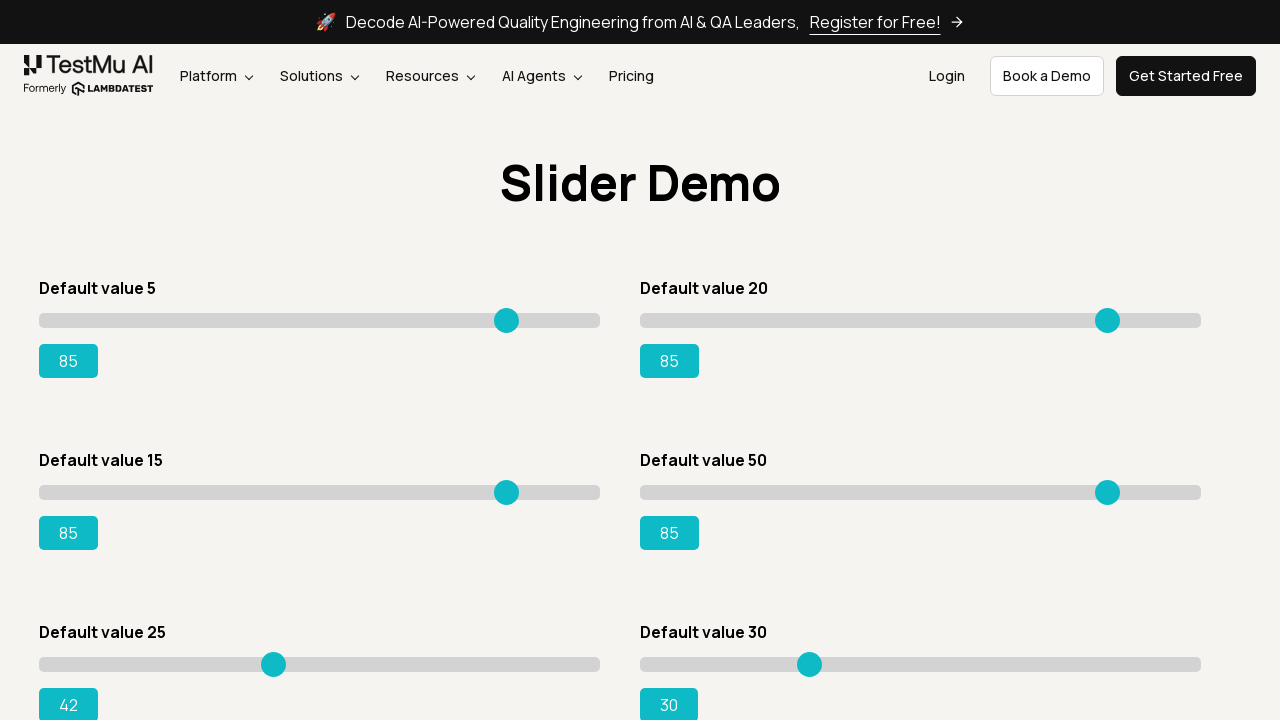

Pressed ArrowRight on slider 5, current value: 43 on xpath=//input[@type='range'] >> nth=4
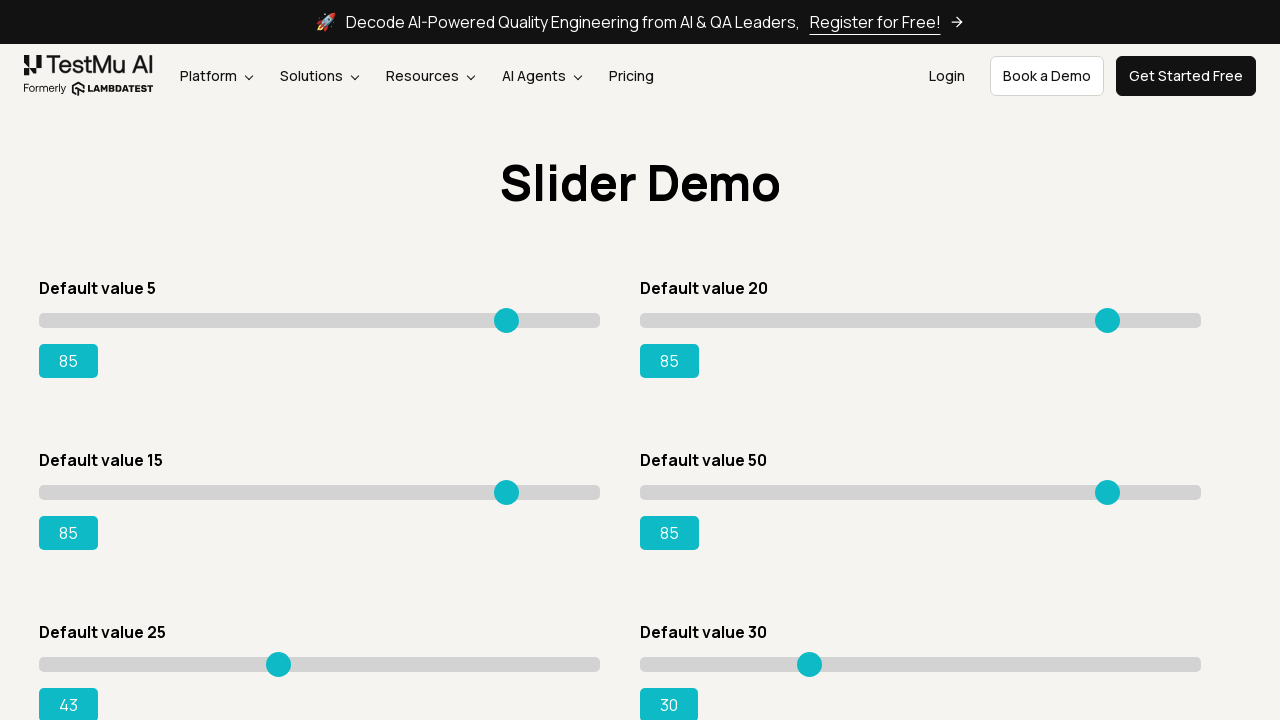

Pressed ArrowRight on slider 5, current value: 44 on xpath=//input[@type='range'] >> nth=4
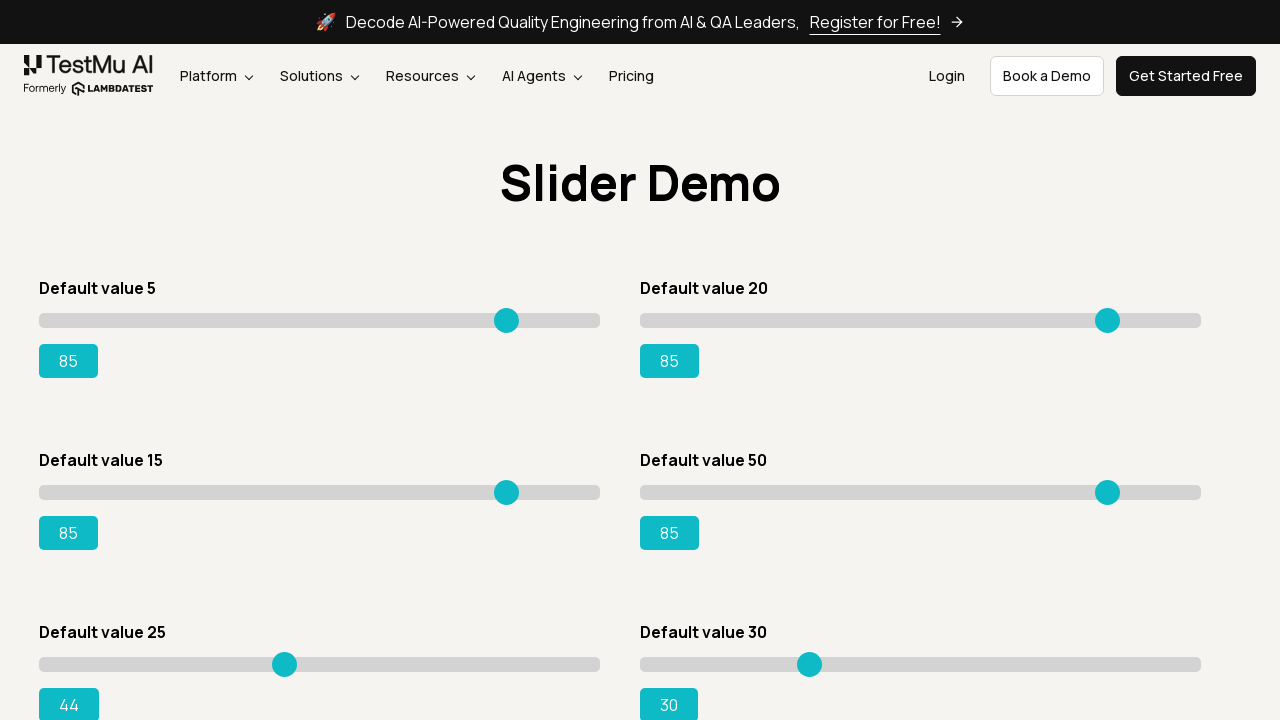

Pressed ArrowRight on slider 5, current value: 45 on xpath=//input[@type='range'] >> nth=4
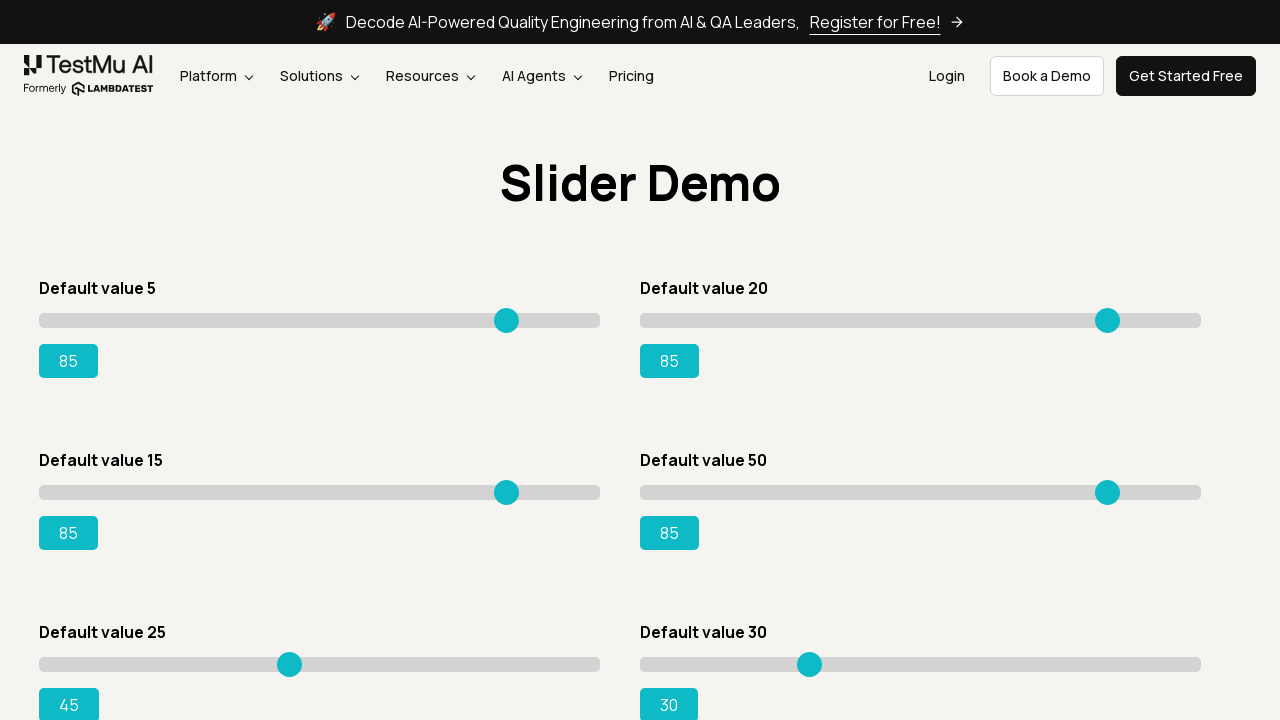

Pressed ArrowRight on slider 5, current value: 46 on xpath=//input[@type='range'] >> nth=4
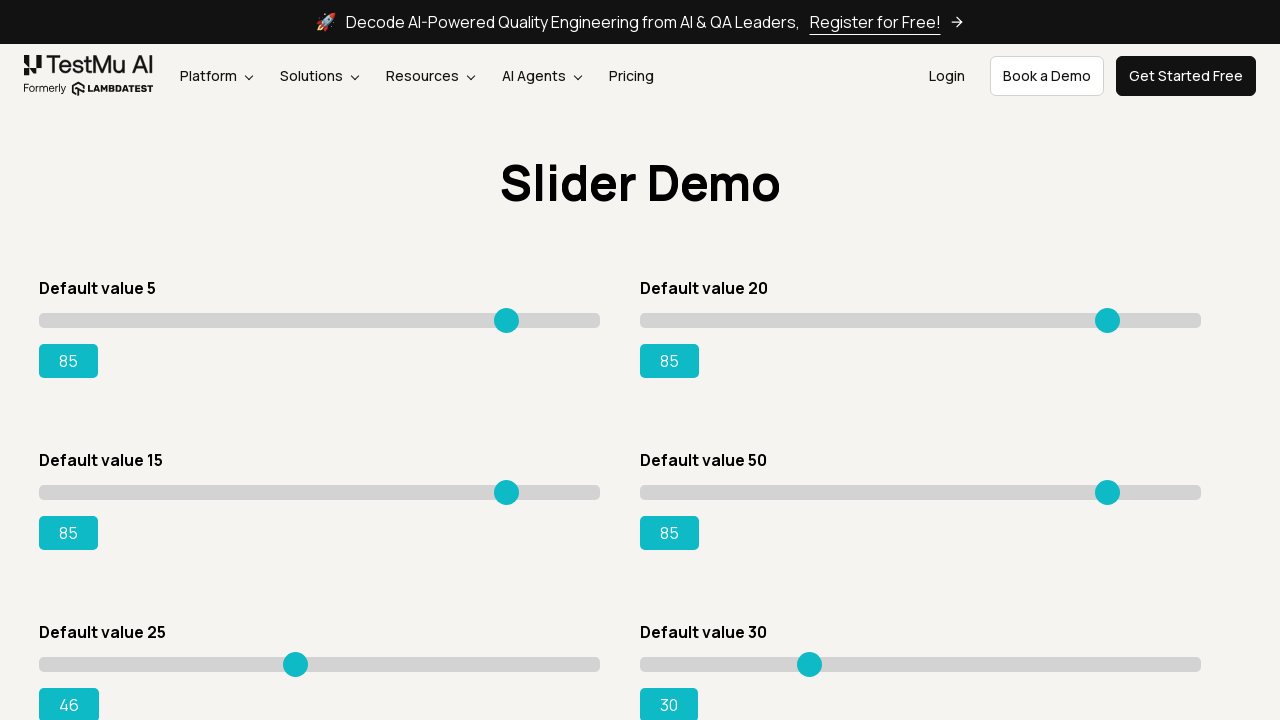

Pressed ArrowRight on slider 5, current value: 47 on xpath=//input[@type='range'] >> nth=4
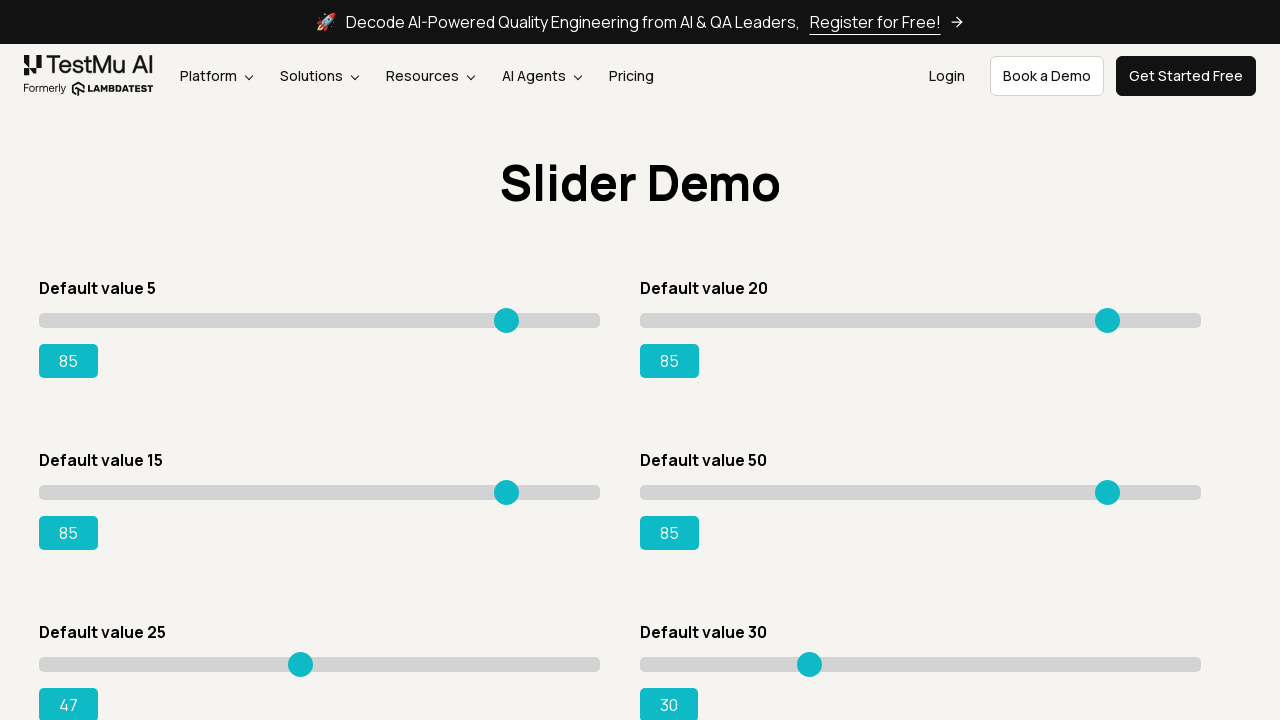

Pressed ArrowRight on slider 5, current value: 48 on xpath=//input[@type='range'] >> nth=4
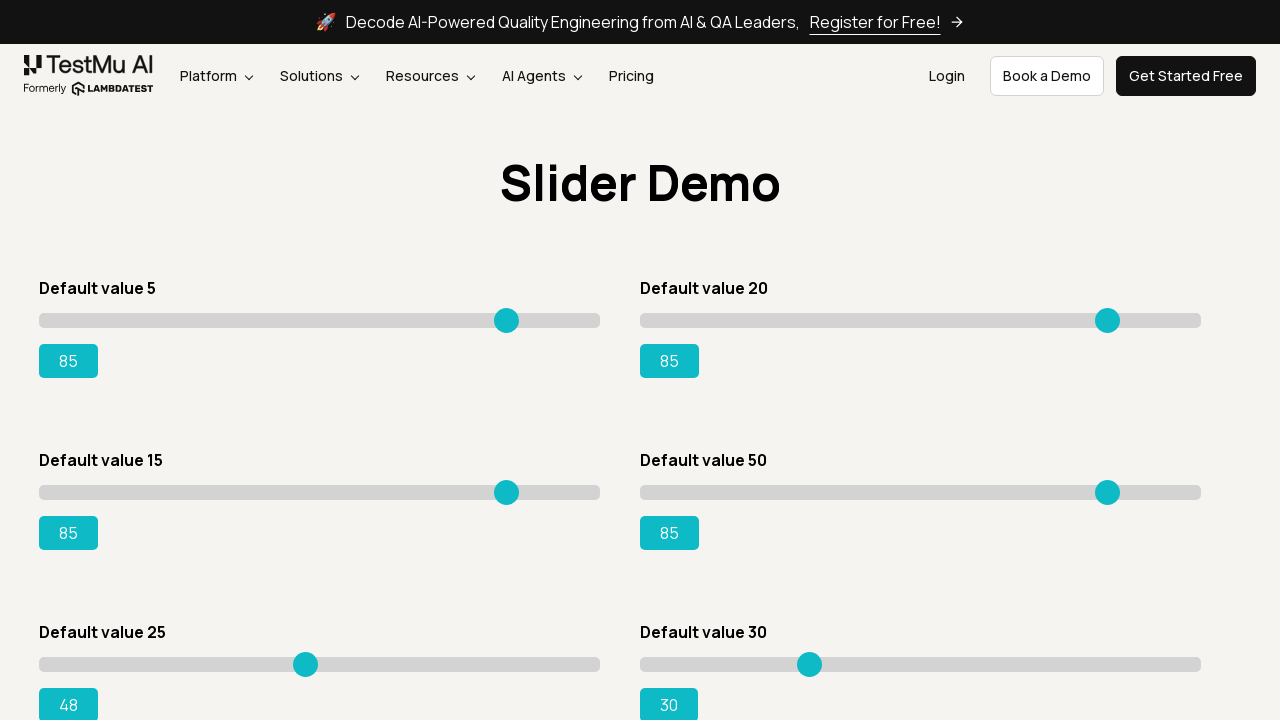

Pressed ArrowRight on slider 5, current value: 49 on xpath=//input[@type='range'] >> nth=4
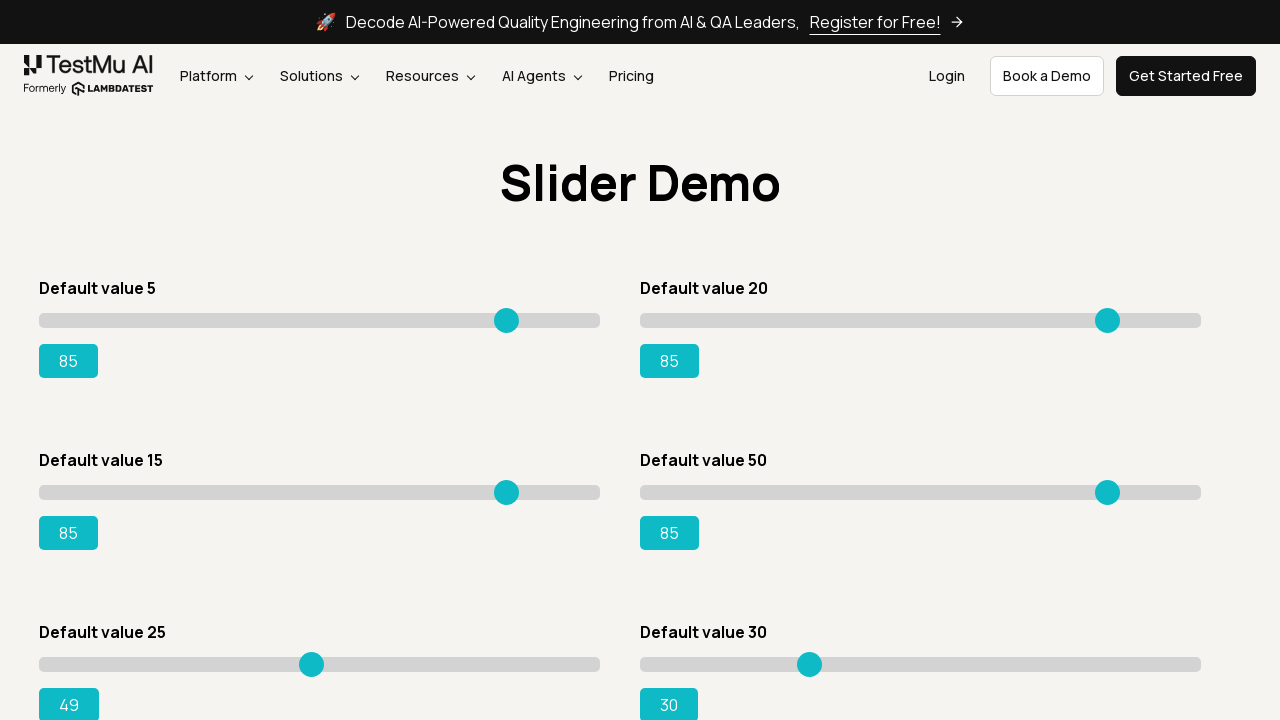

Pressed ArrowRight on slider 5, current value: 50 on xpath=//input[@type='range'] >> nth=4
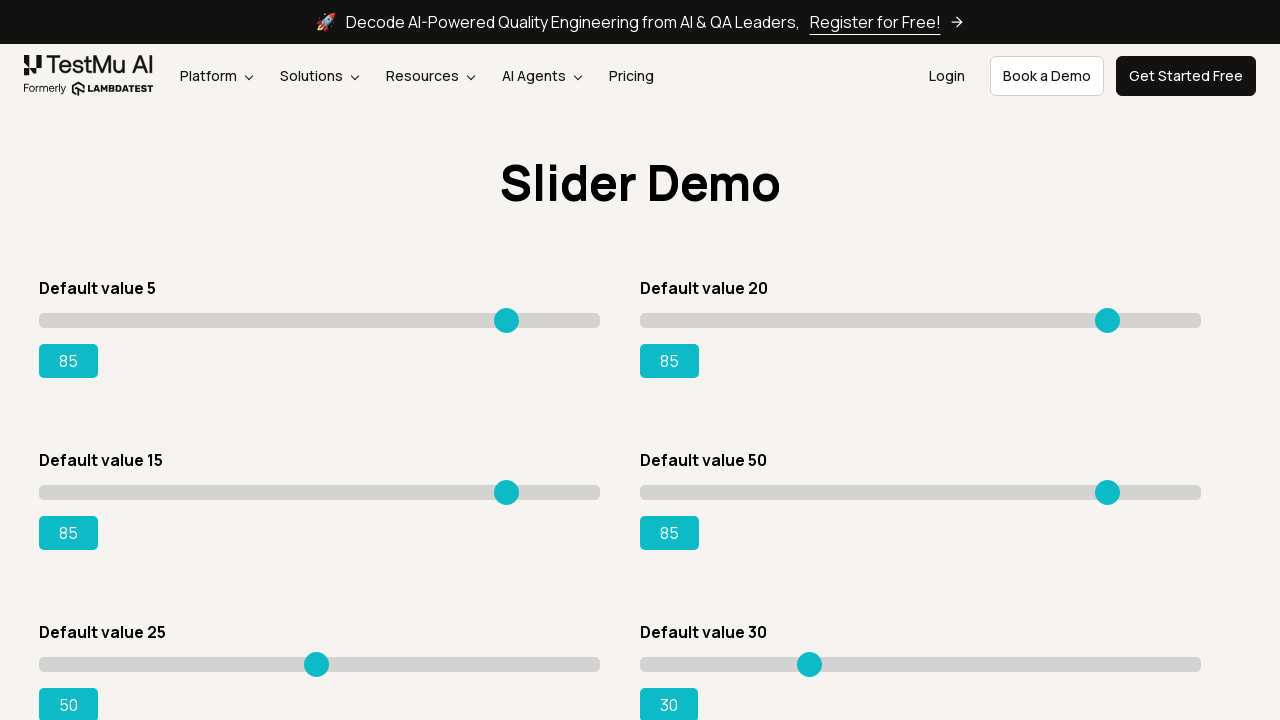

Pressed ArrowRight on slider 5, current value: 51 on xpath=//input[@type='range'] >> nth=4
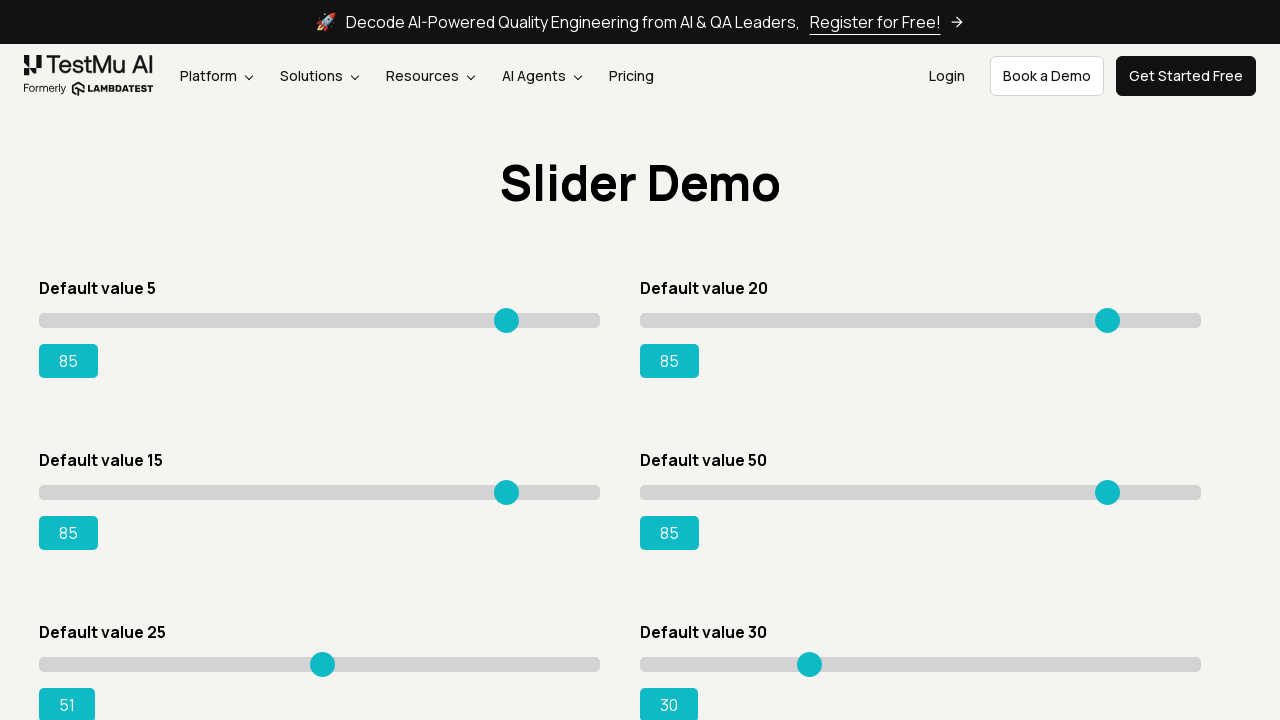

Pressed ArrowRight on slider 5, current value: 52 on xpath=//input[@type='range'] >> nth=4
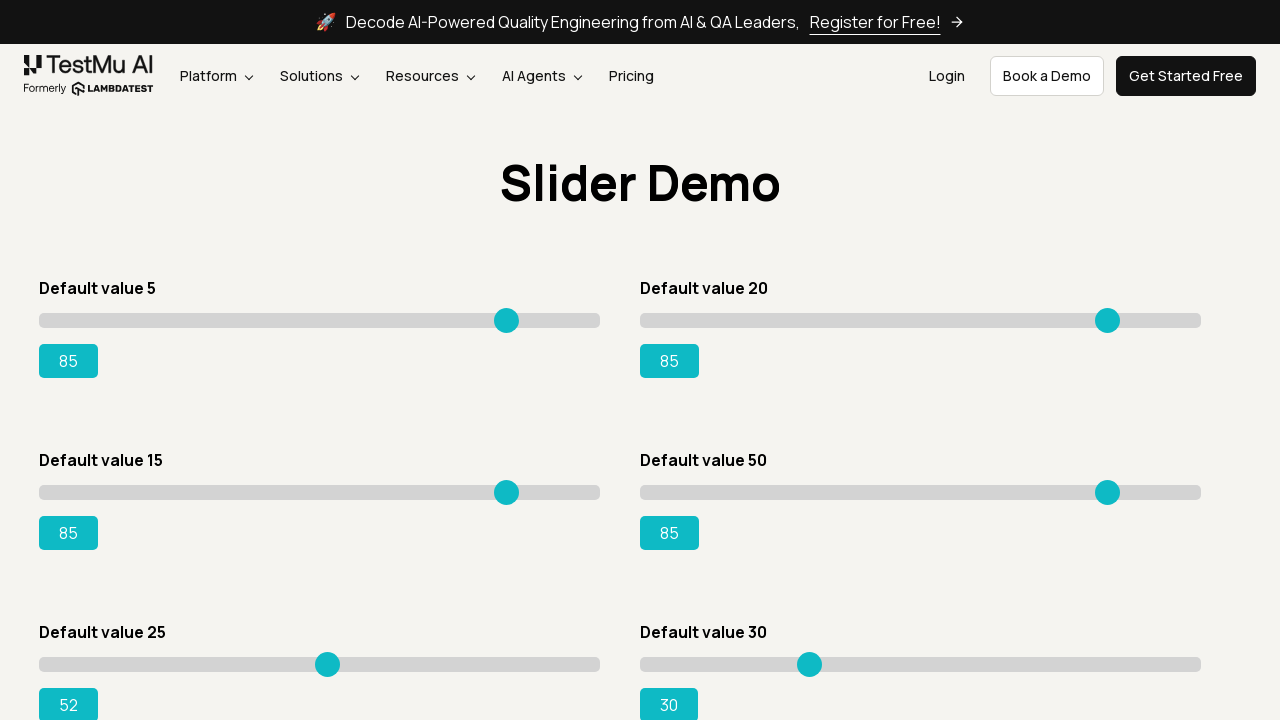

Pressed ArrowRight on slider 5, current value: 53 on xpath=//input[@type='range'] >> nth=4
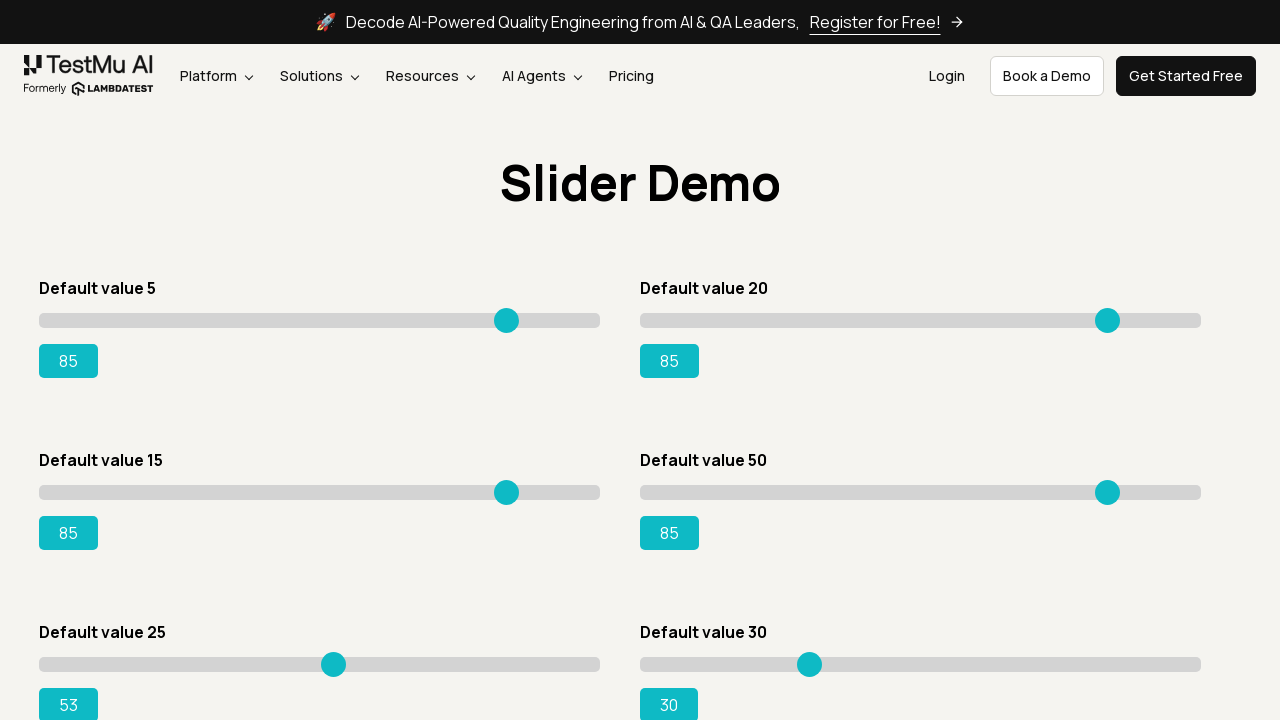

Pressed ArrowRight on slider 5, current value: 54 on xpath=//input[@type='range'] >> nth=4
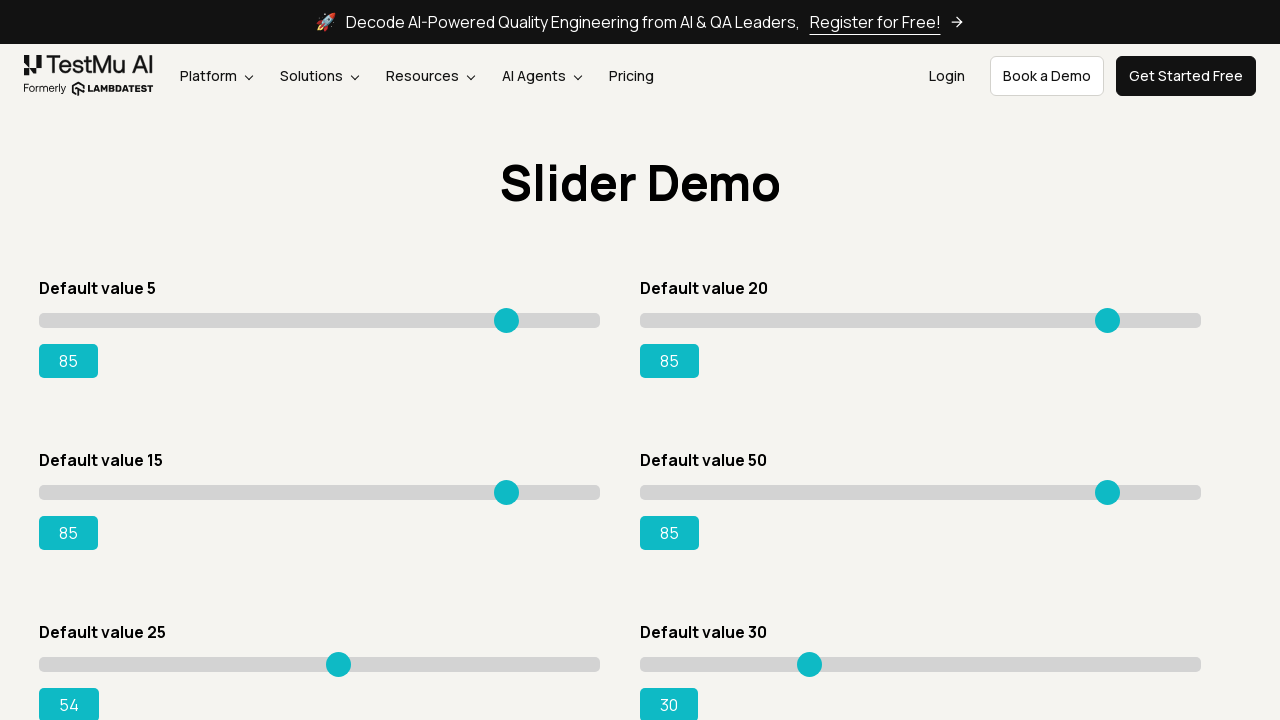

Pressed ArrowRight on slider 5, current value: 55 on xpath=//input[@type='range'] >> nth=4
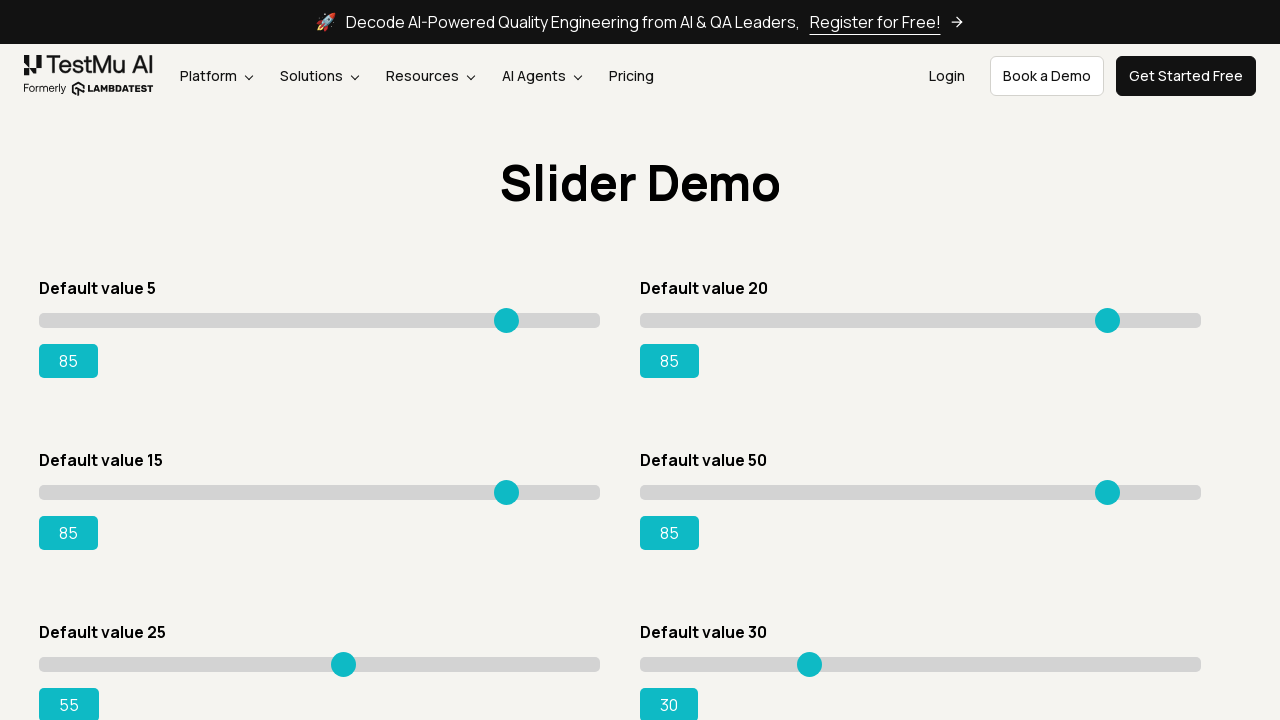

Pressed ArrowRight on slider 5, current value: 56 on xpath=//input[@type='range'] >> nth=4
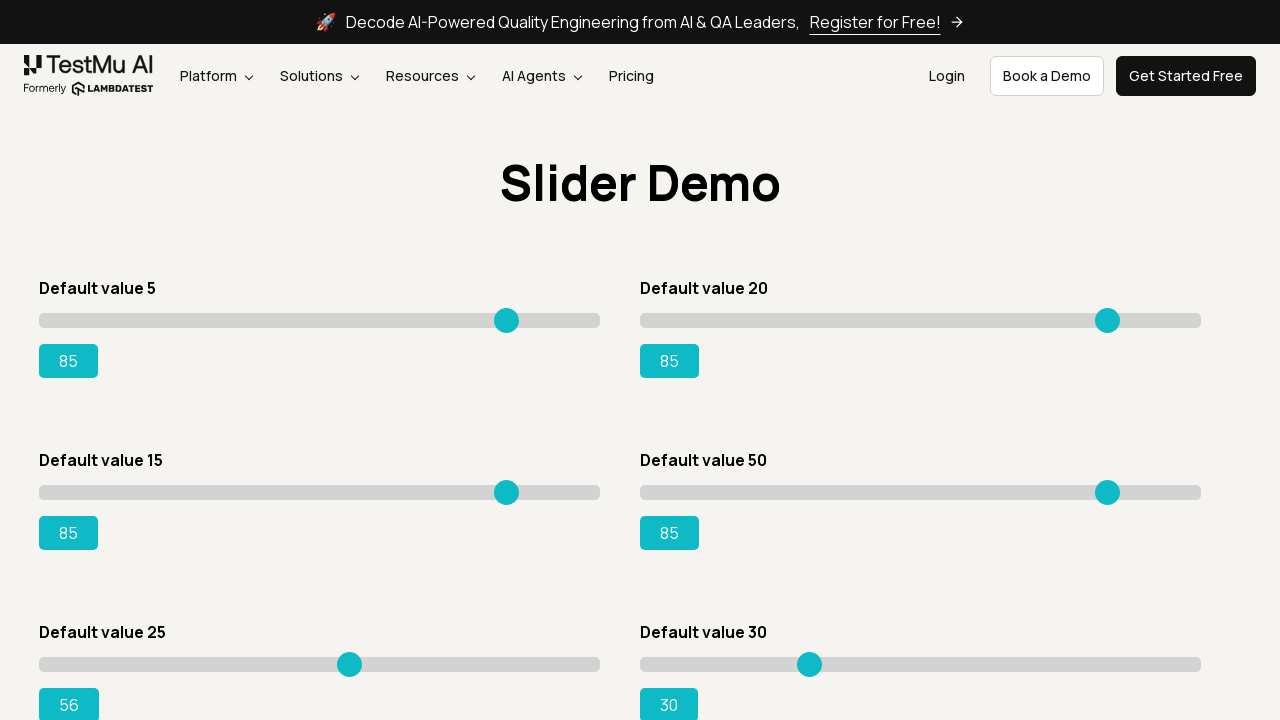

Pressed ArrowRight on slider 5, current value: 57 on xpath=//input[@type='range'] >> nth=4
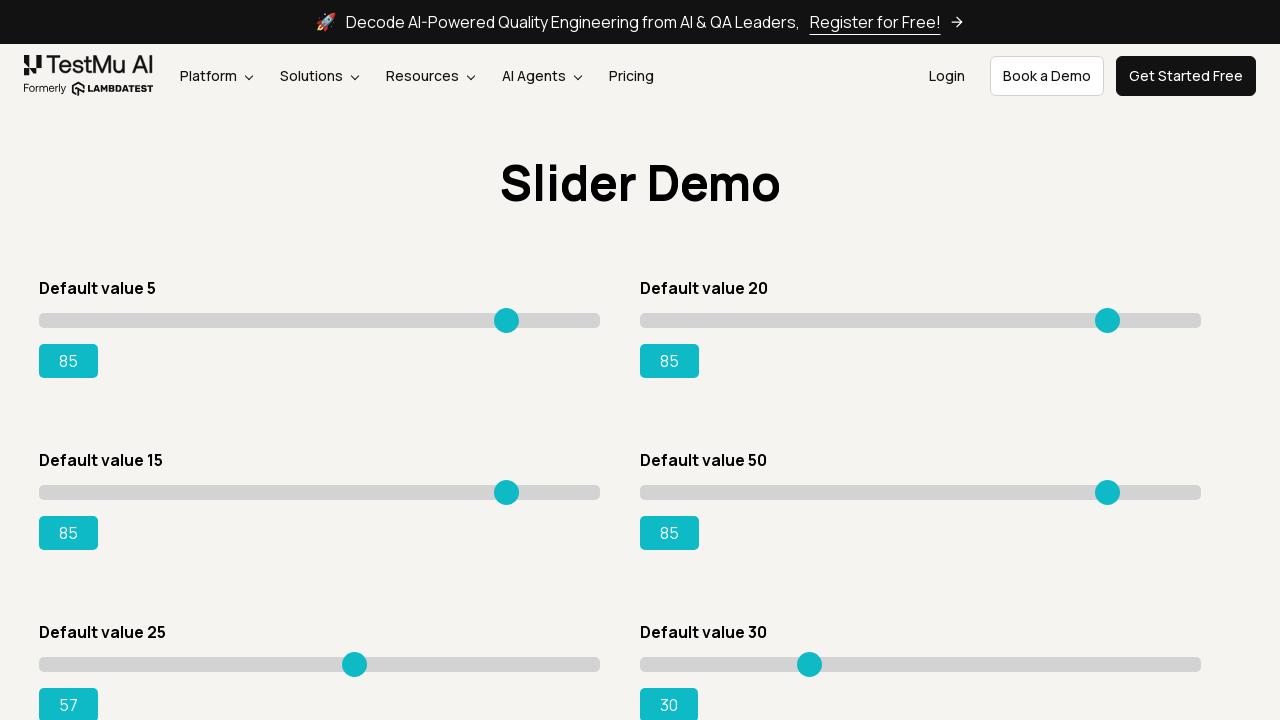

Pressed ArrowRight on slider 5, current value: 58 on xpath=//input[@type='range'] >> nth=4
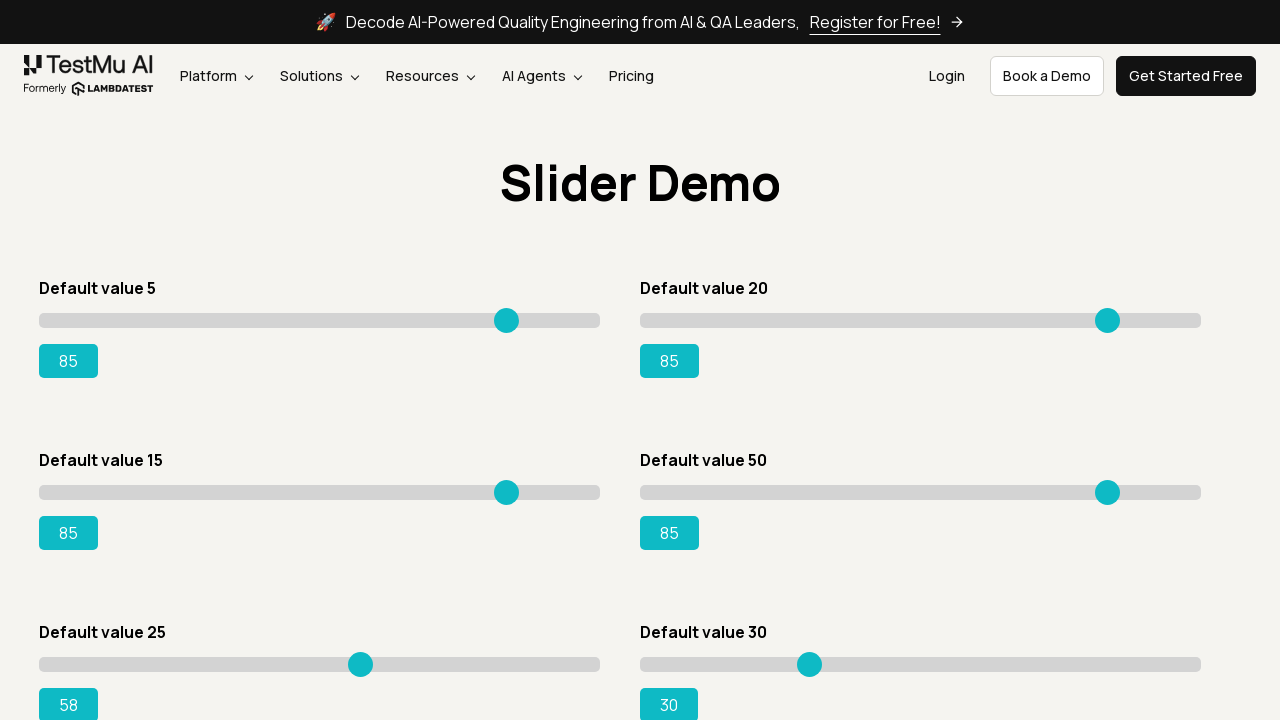

Pressed ArrowRight on slider 5, current value: 59 on xpath=//input[@type='range'] >> nth=4
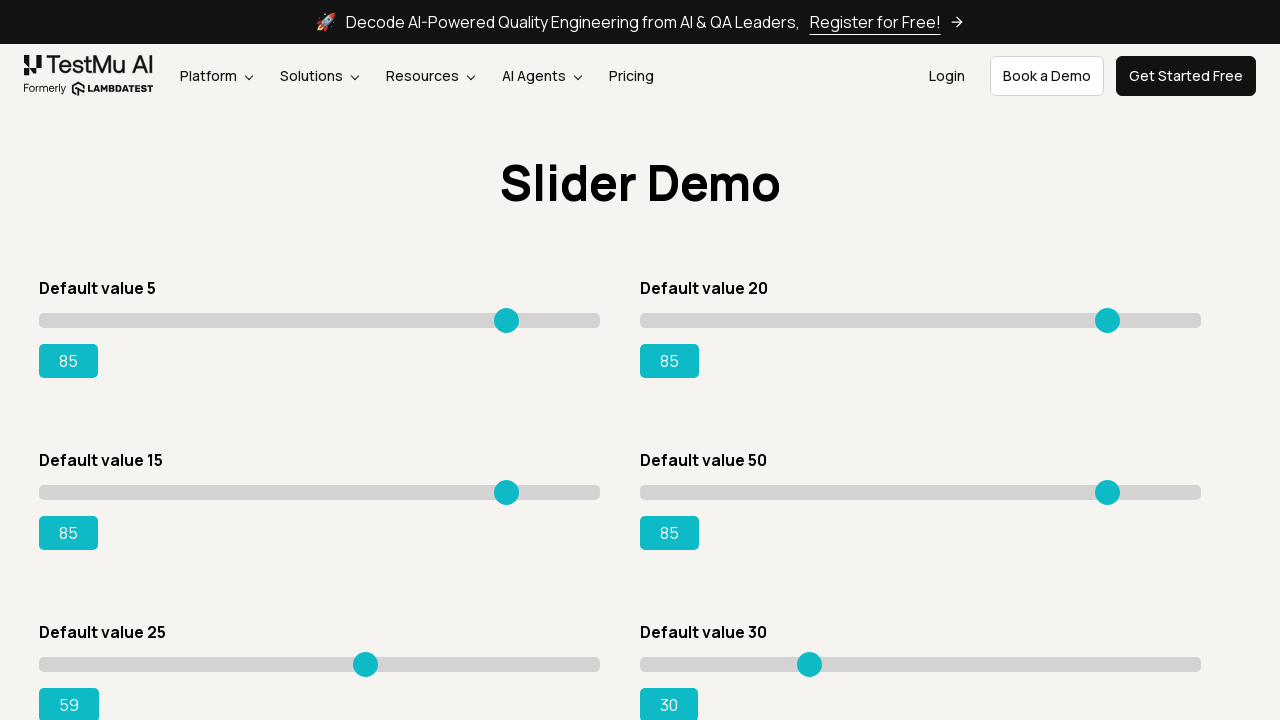

Pressed ArrowRight on slider 5, current value: 60 on xpath=//input[@type='range'] >> nth=4
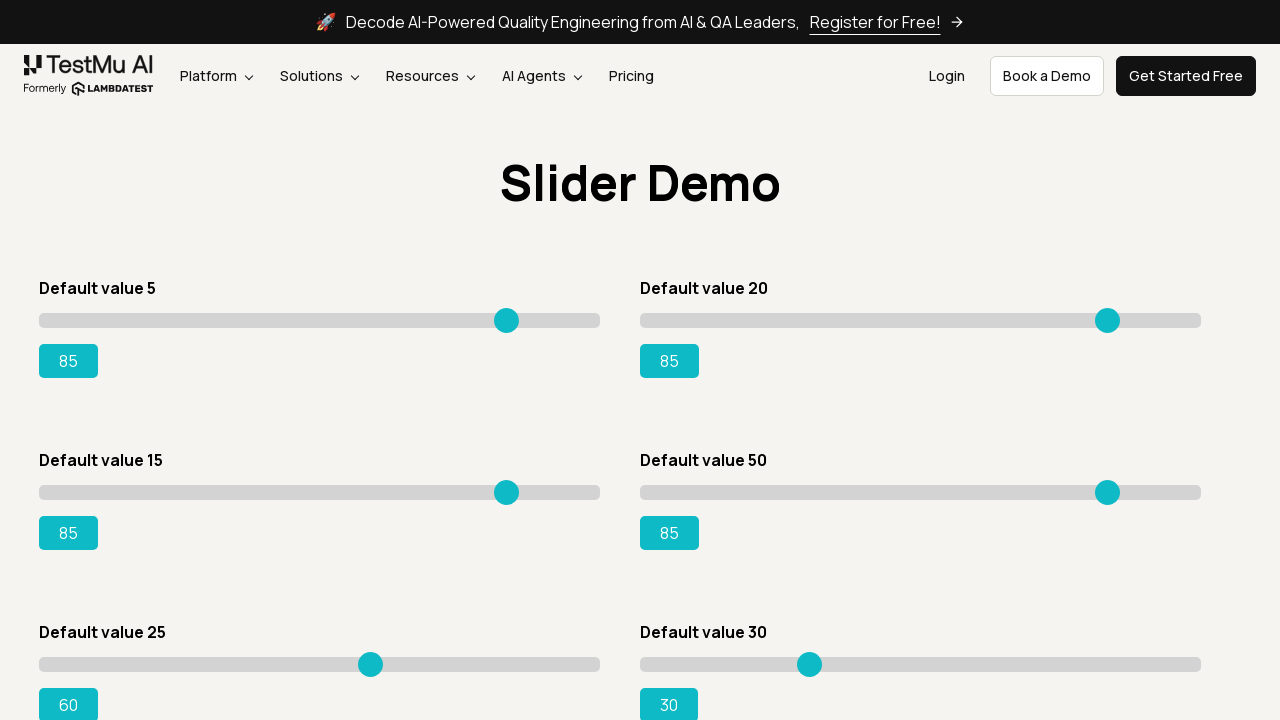

Pressed ArrowRight on slider 5, current value: 61 on xpath=//input[@type='range'] >> nth=4
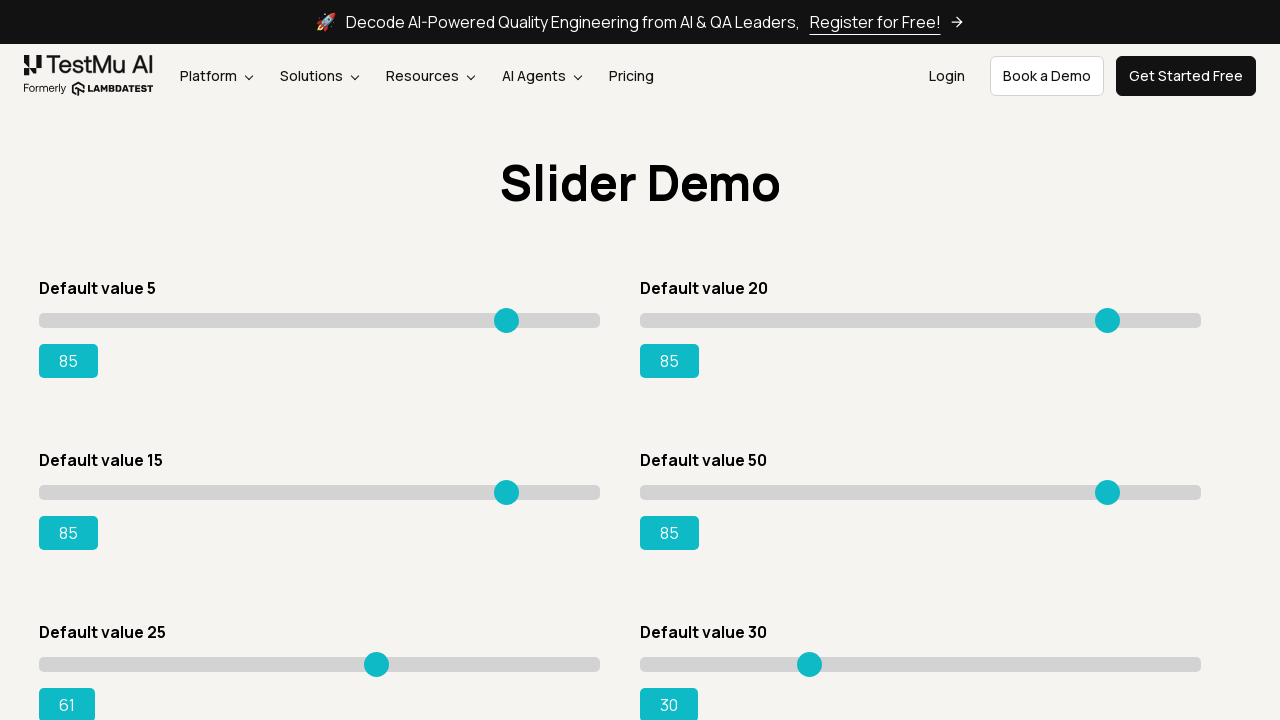

Pressed ArrowRight on slider 5, current value: 62 on xpath=//input[@type='range'] >> nth=4
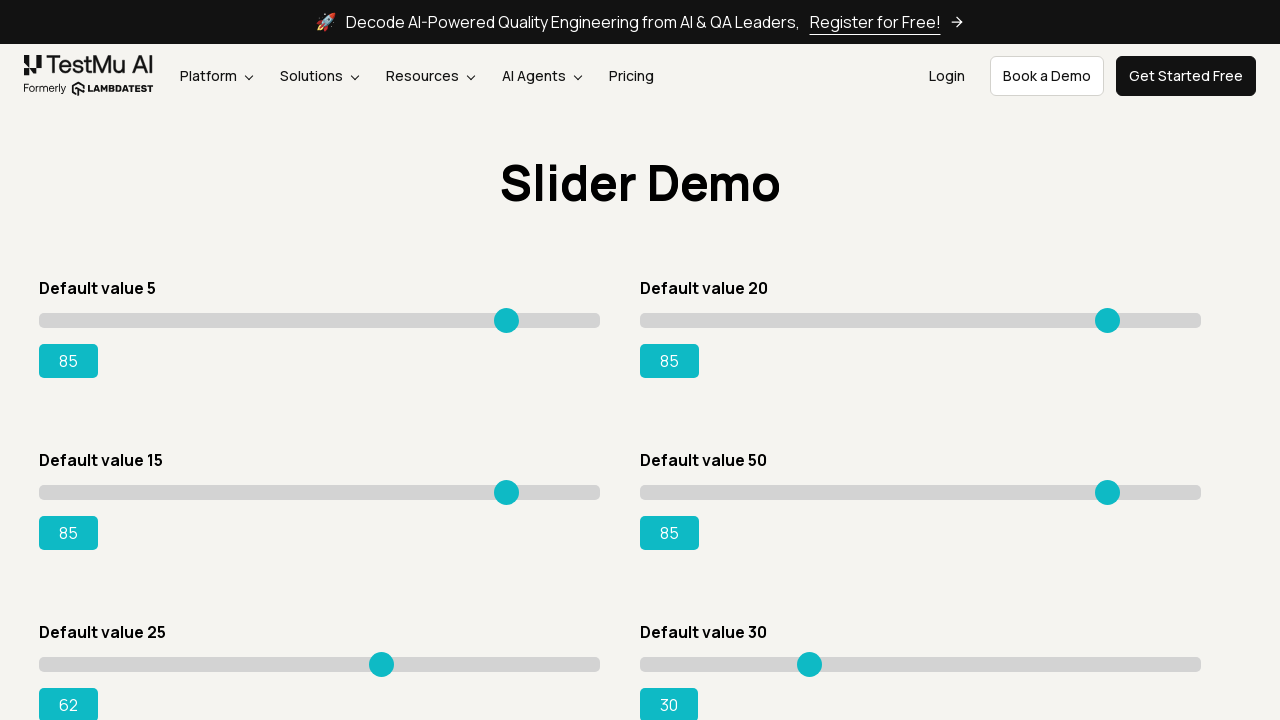

Pressed ArrowRight on slider 5, current value: 63 on xpath=//input[@type='range'] >> nth=4
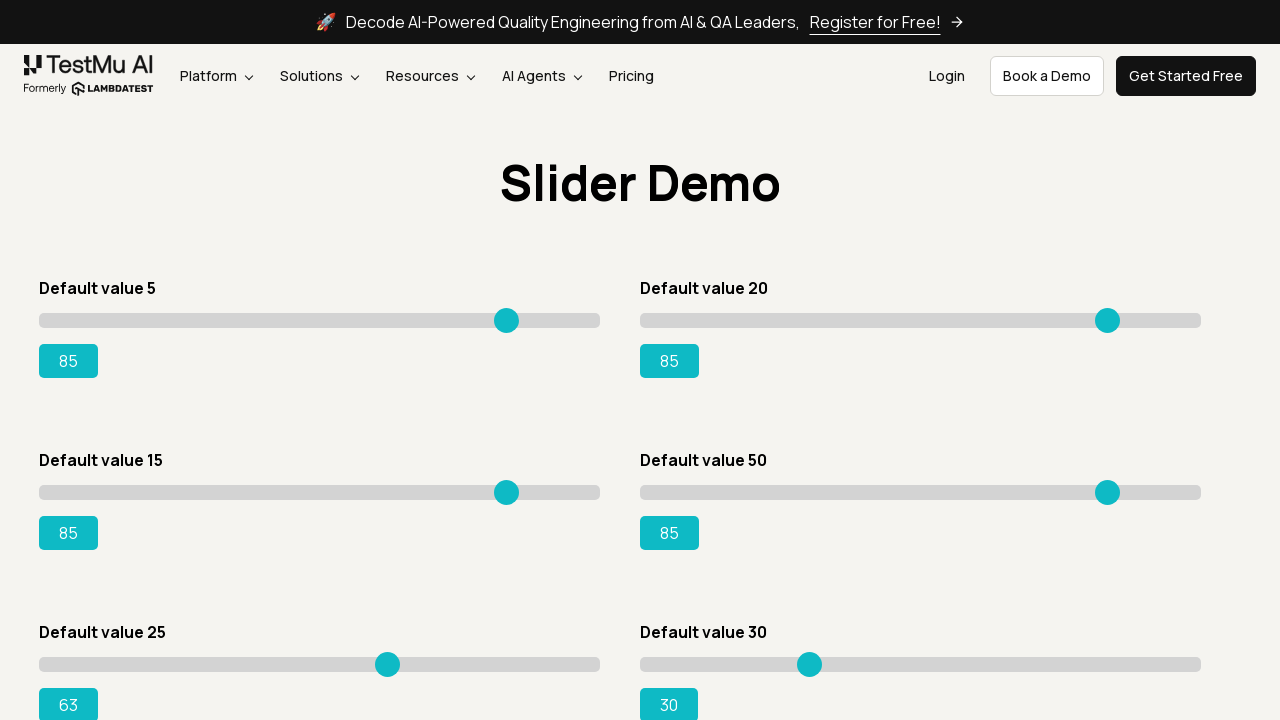

Pressed ArrowRight on slider 5, current value: 64 on xpath=//input[@type='range'] >> nth=4
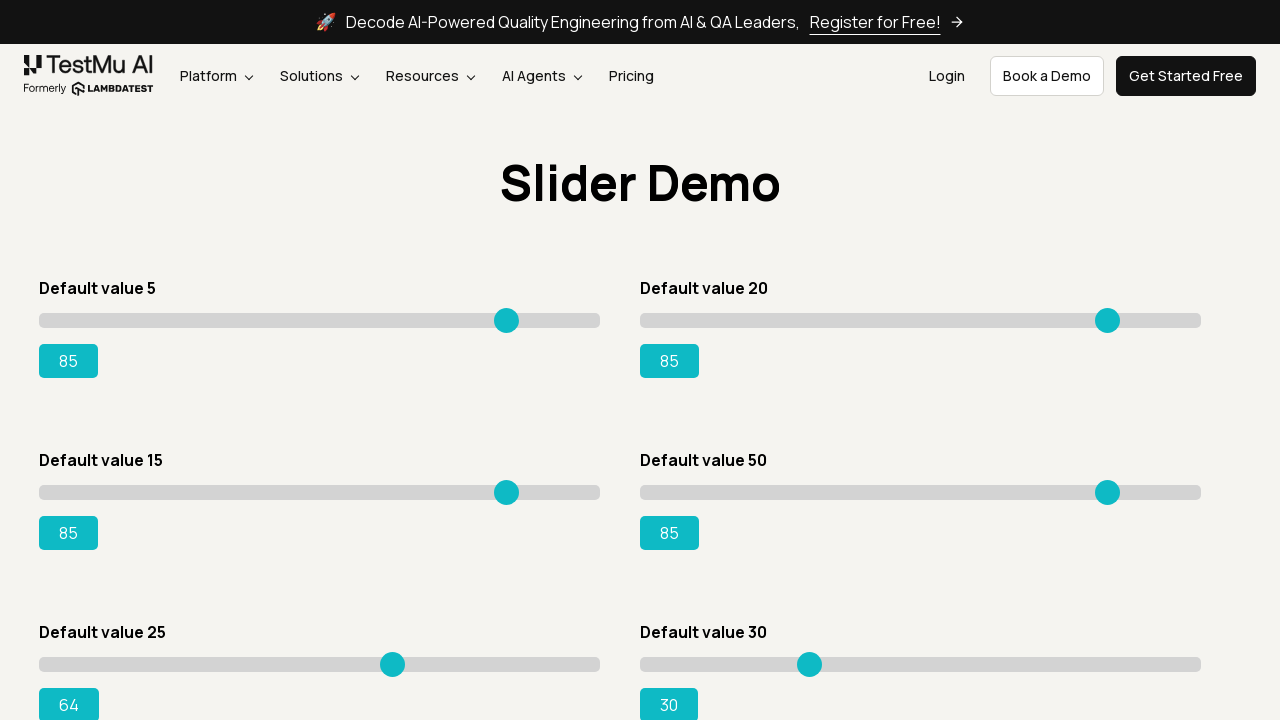

Pressed ArrowRight on slider 5, current value: 65 on xpath=//input[@type='range'] >> nth=4
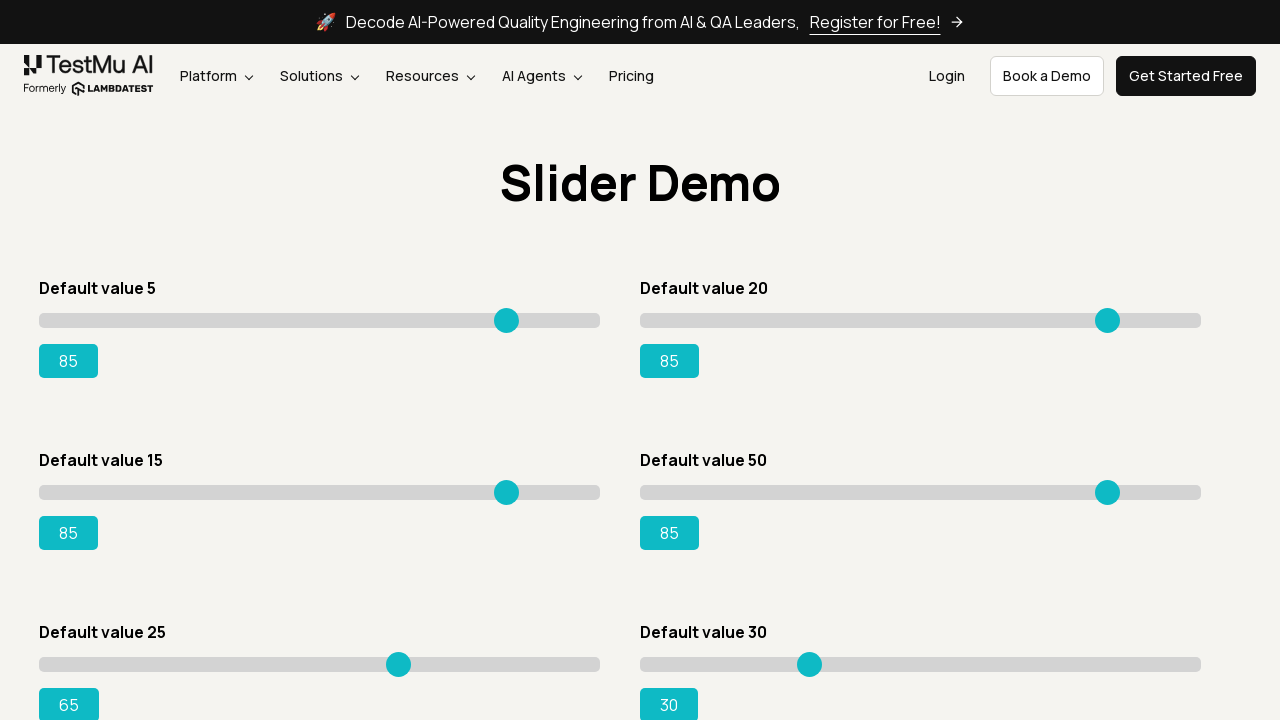

Pressed ArrowRight on slider 5, current value: 66 on xpath=//input[@type='range'] >> nth=4
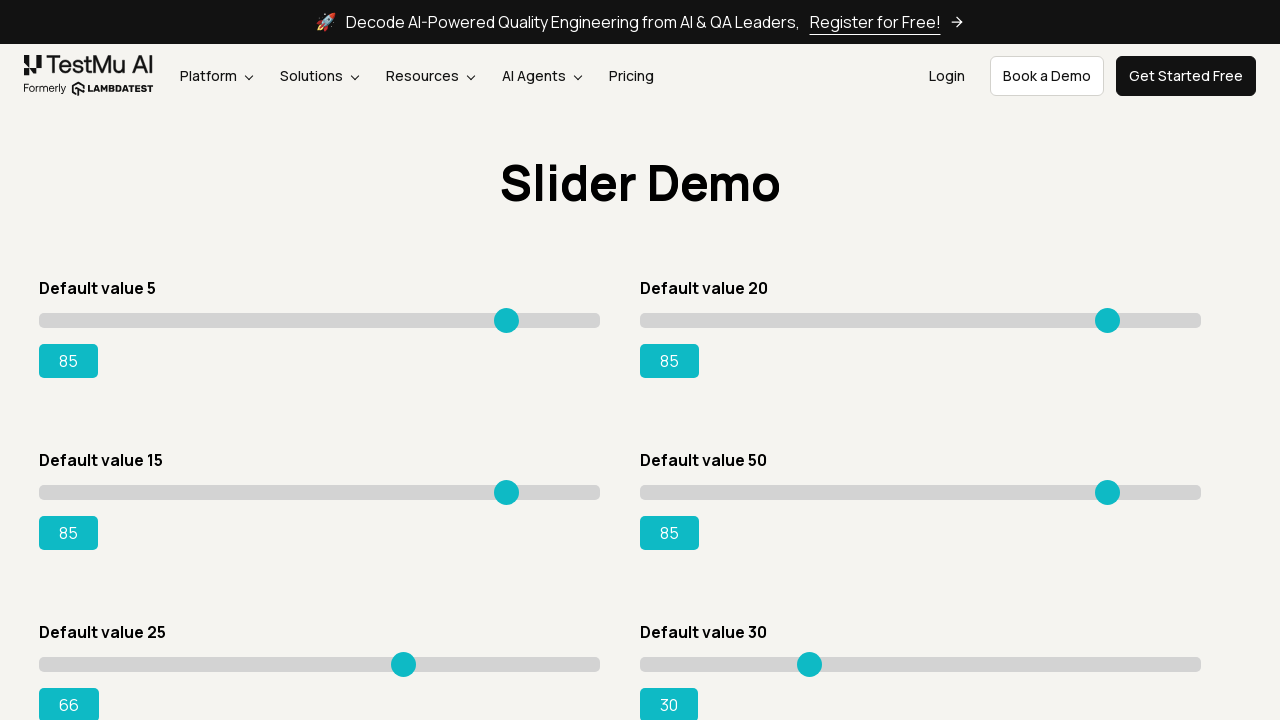

Pressed ArrowRight on slider 5, current value: 67 on xpath=//input[@type='range'] >> nth=4
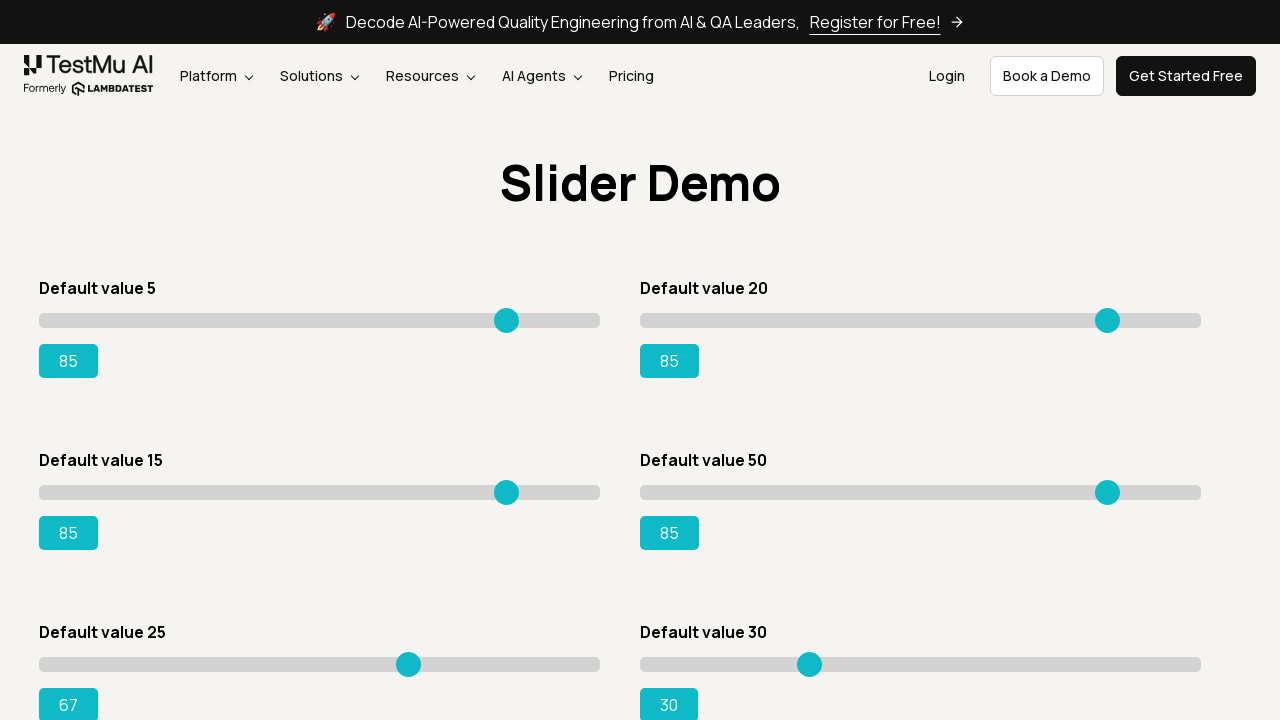

Pressed ArrowRight on slider 5, current value: 68 on xpath=//input[@type='range'] >> nth=4
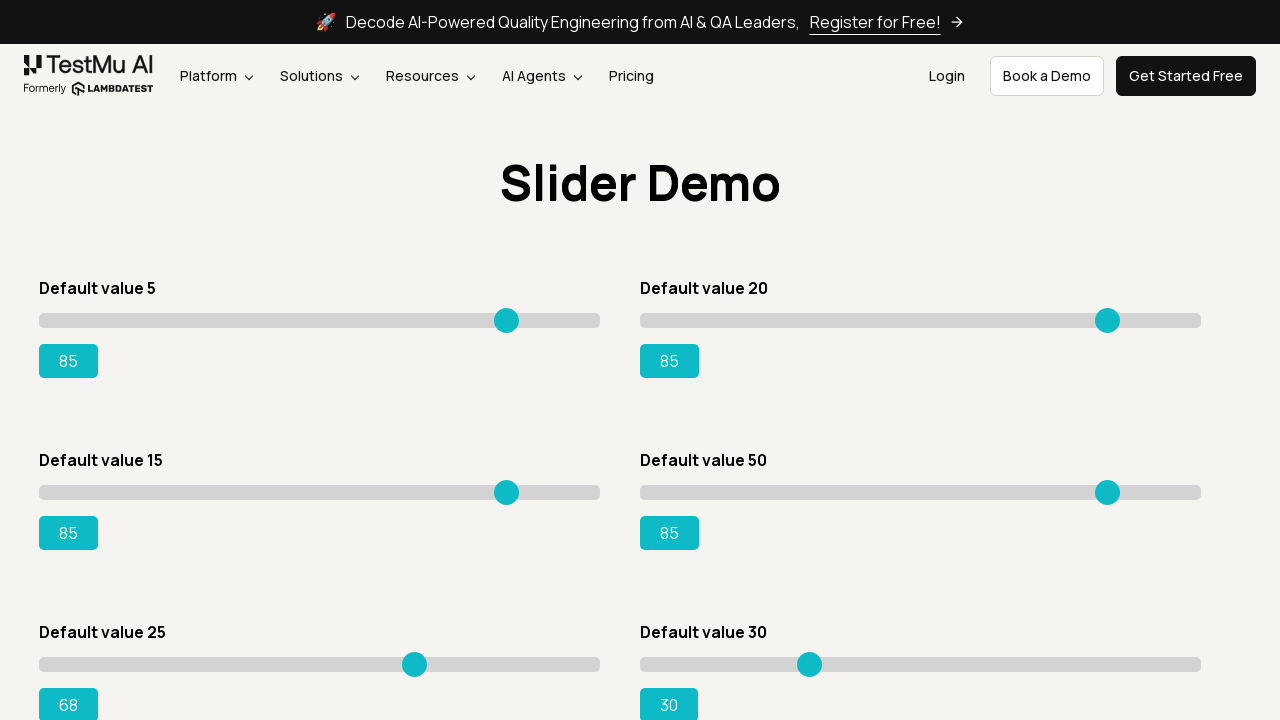

Pressed ArrowRight on slider 5, current value: 69 on xpath=//input[@type='range'] >> nth=4
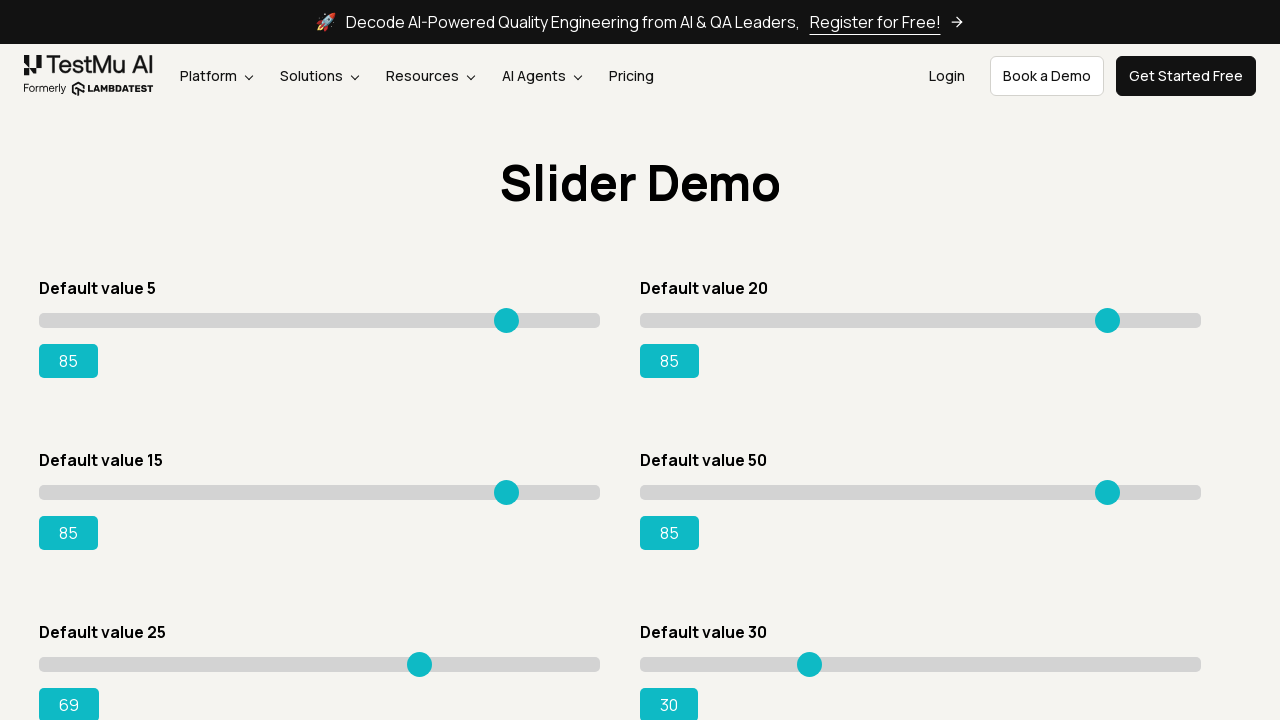

Pressed ArrowRight on slider 5, current value: 70 on xpath=//input[@type='range'] >> nth=4
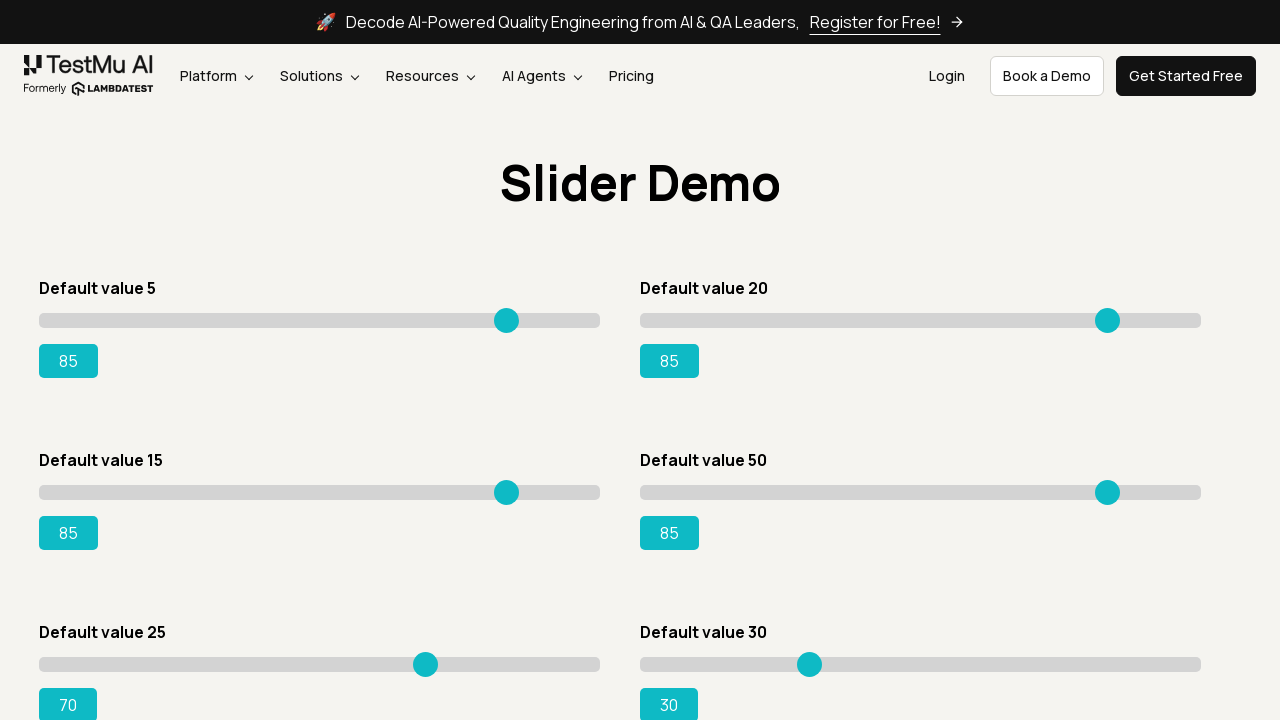

Pressed ArrowRight on slider 5, current value: 71 on xpath=//input[@type='range'] >> nth=4
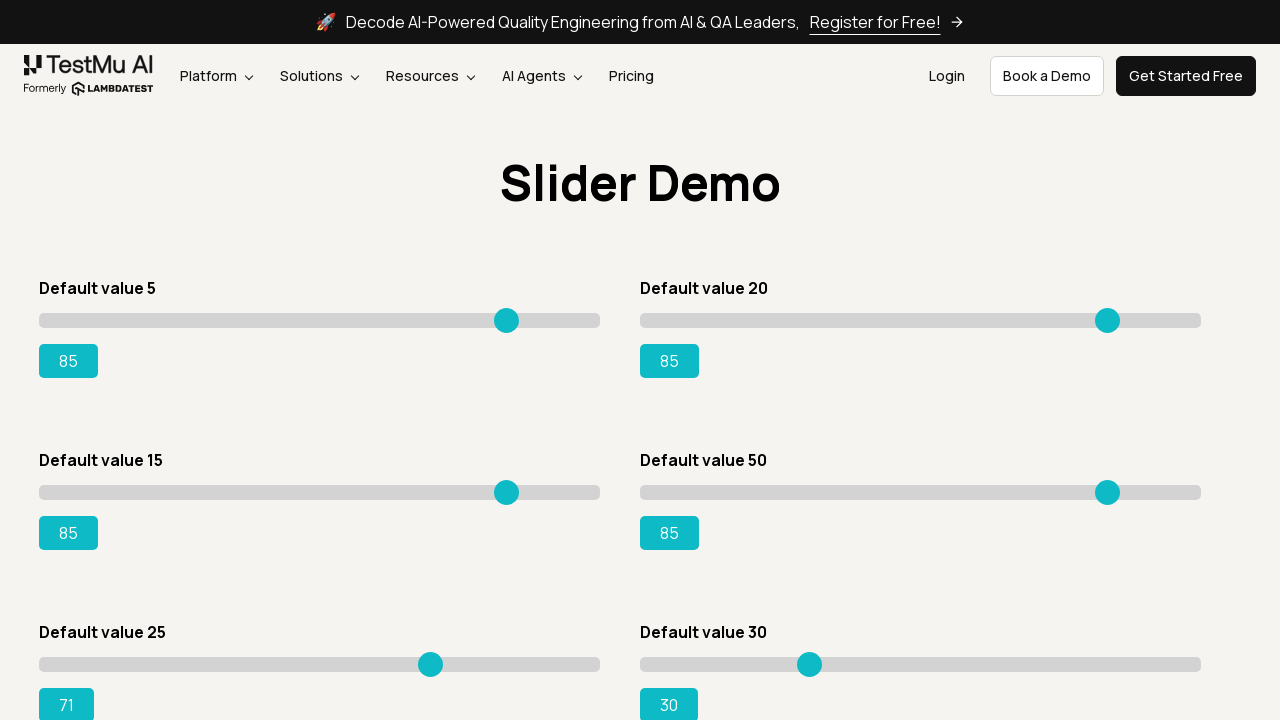

Pressed ArrowRight on slider 5, current value: 72 on xpath=//input[@type='range'] >> nth=4
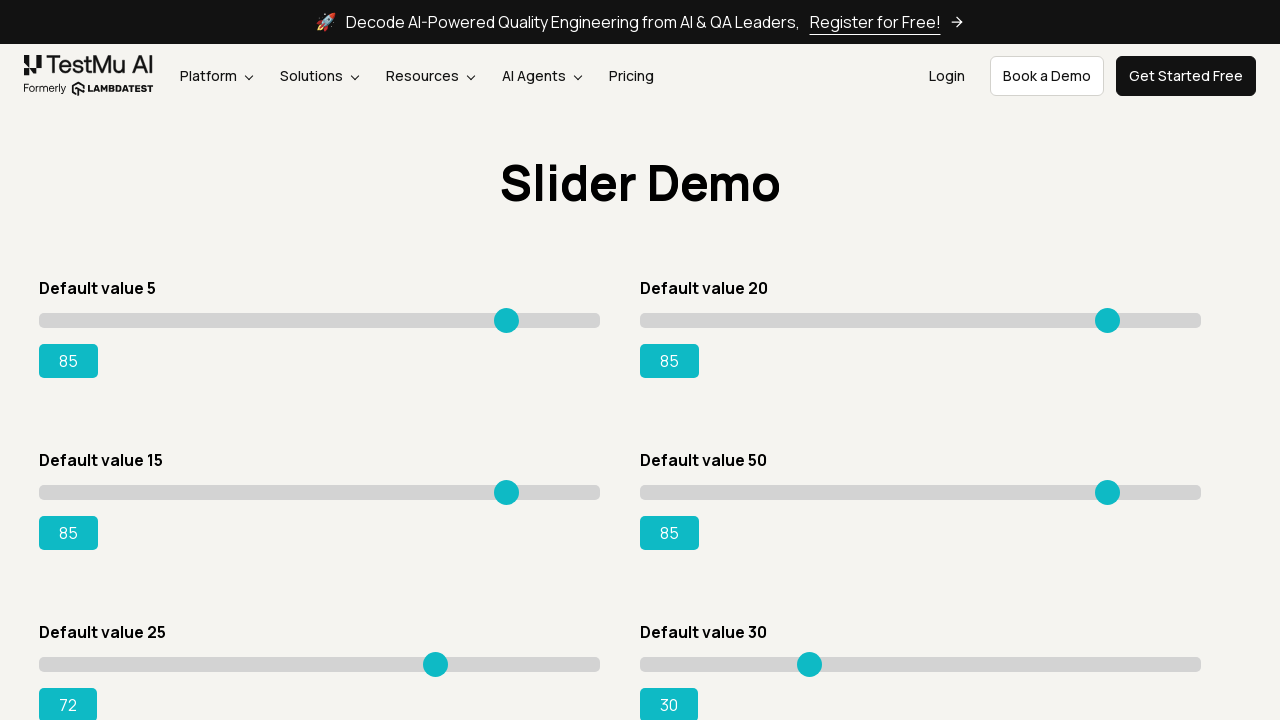

Pressed ArrowRight on slider 5, current value: 73 on xpath=//input[@type='range'] >> nth=4
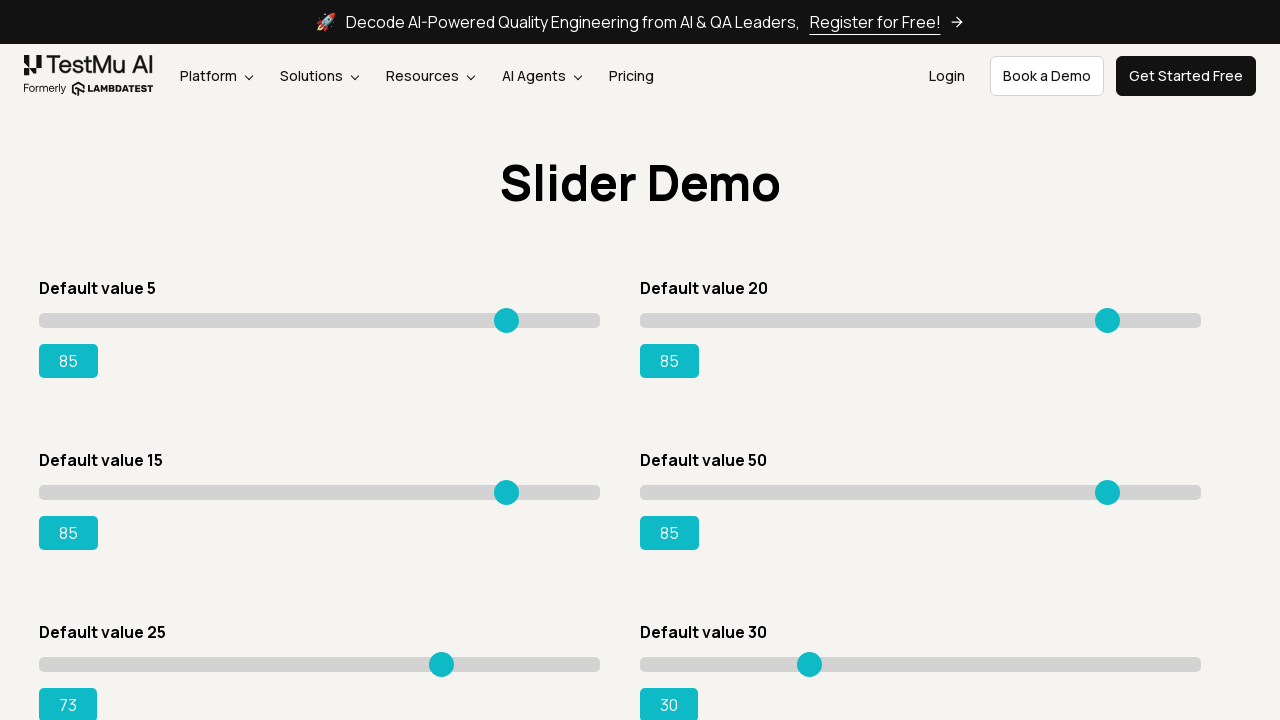

Pressed ArrowRight on slider 5, current value: 74 on xpath=//input[@type='range'] >> nth=4
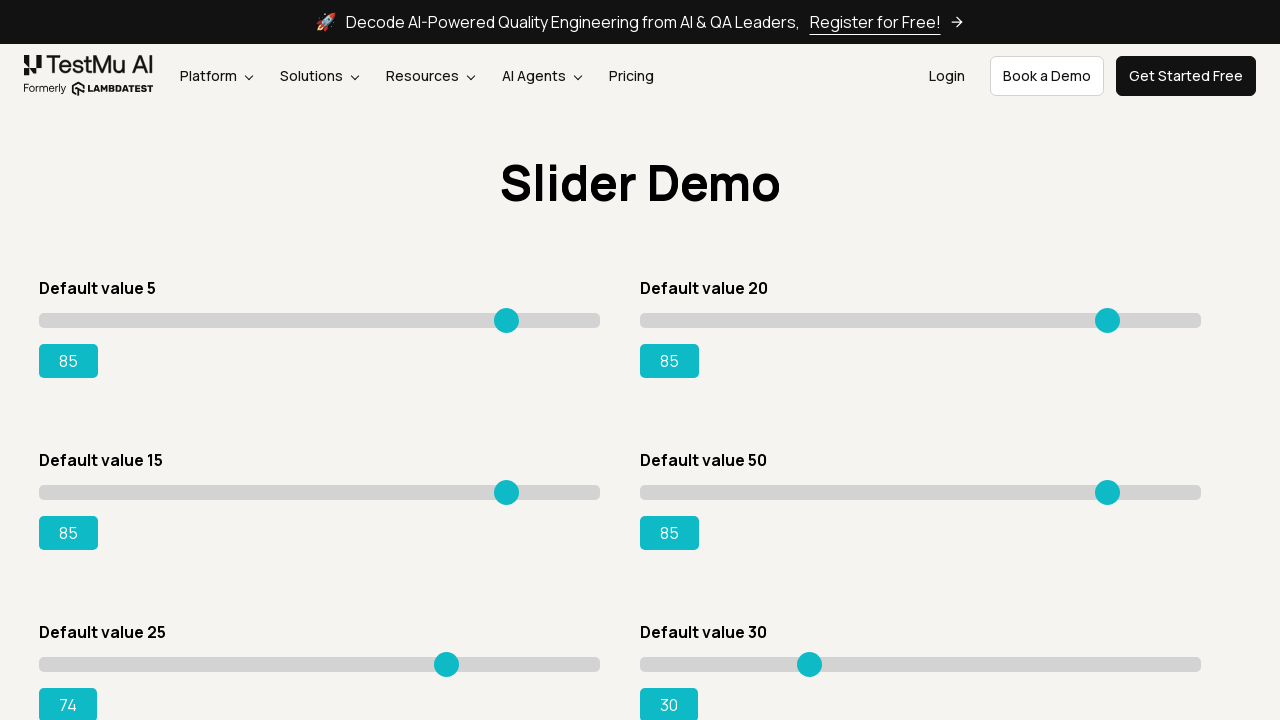

Pressed ArrowRight on slider 5, current value: 75 on xpath=//input[@type='range'] >> nth=4
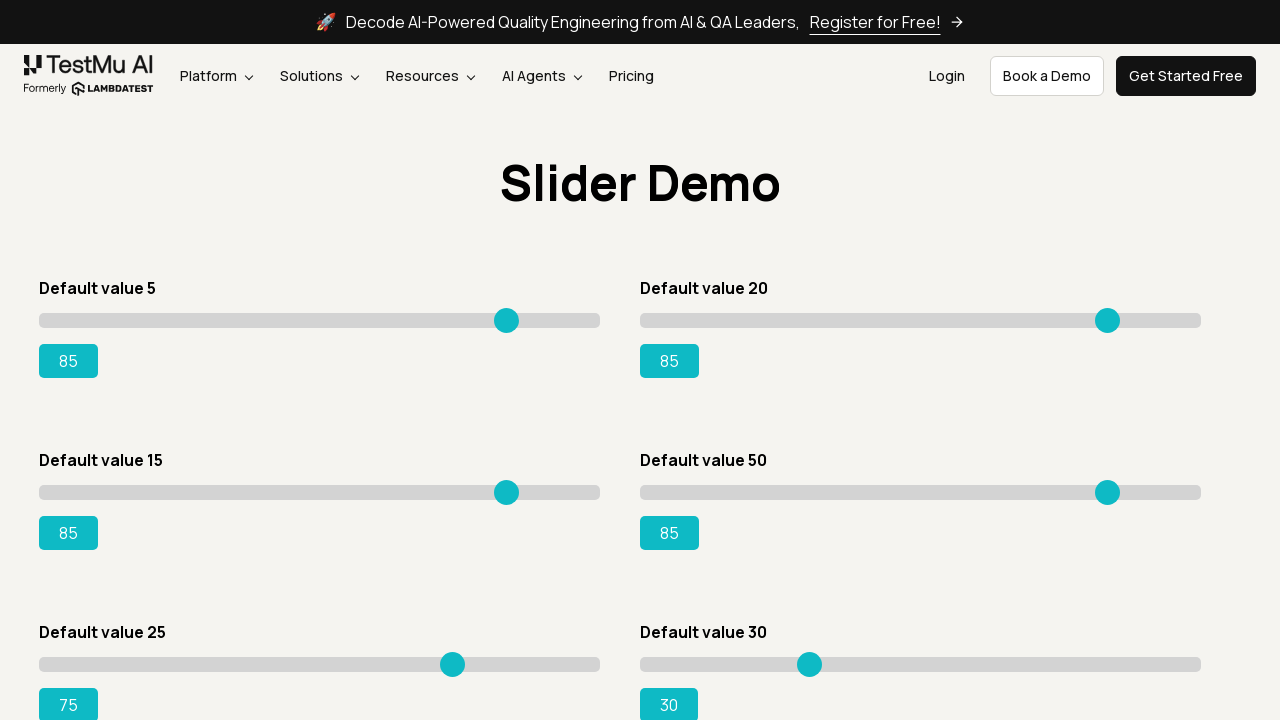

Pressed ArrowRight on slider 5, current value: 76 on xpath=//input[@type='range'] >> nth=4
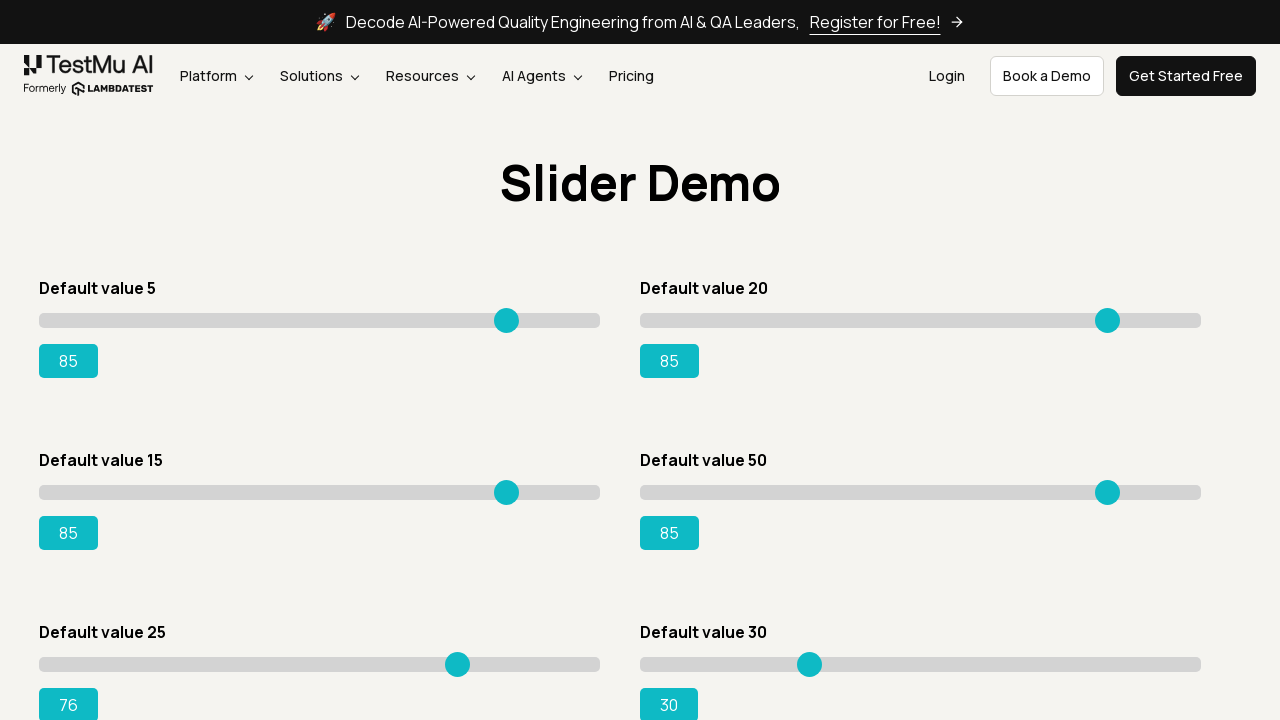

Pressed ArrowRight on slider 5, current value: 77 on xpath=//input[@type='range'] >> nth=4
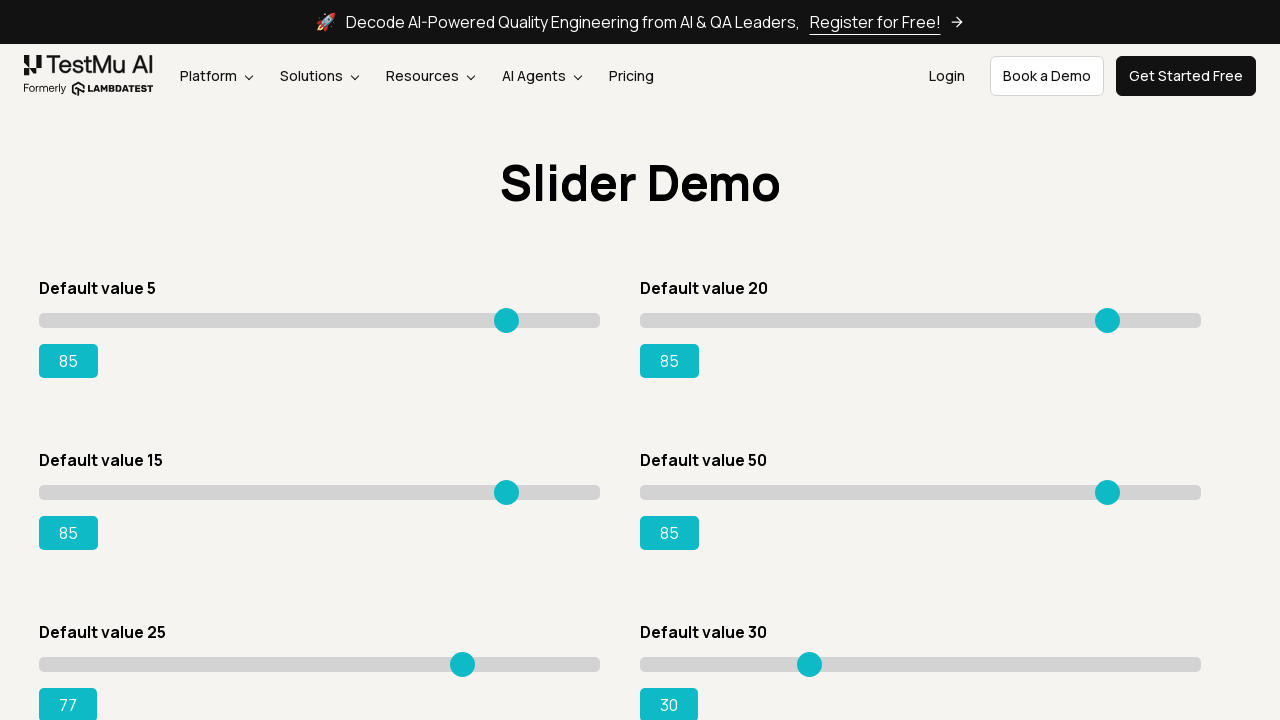

Pressed ArrowRight on slider 5, current value: 78 on xpath=//input[@type='range'] >> nth=4
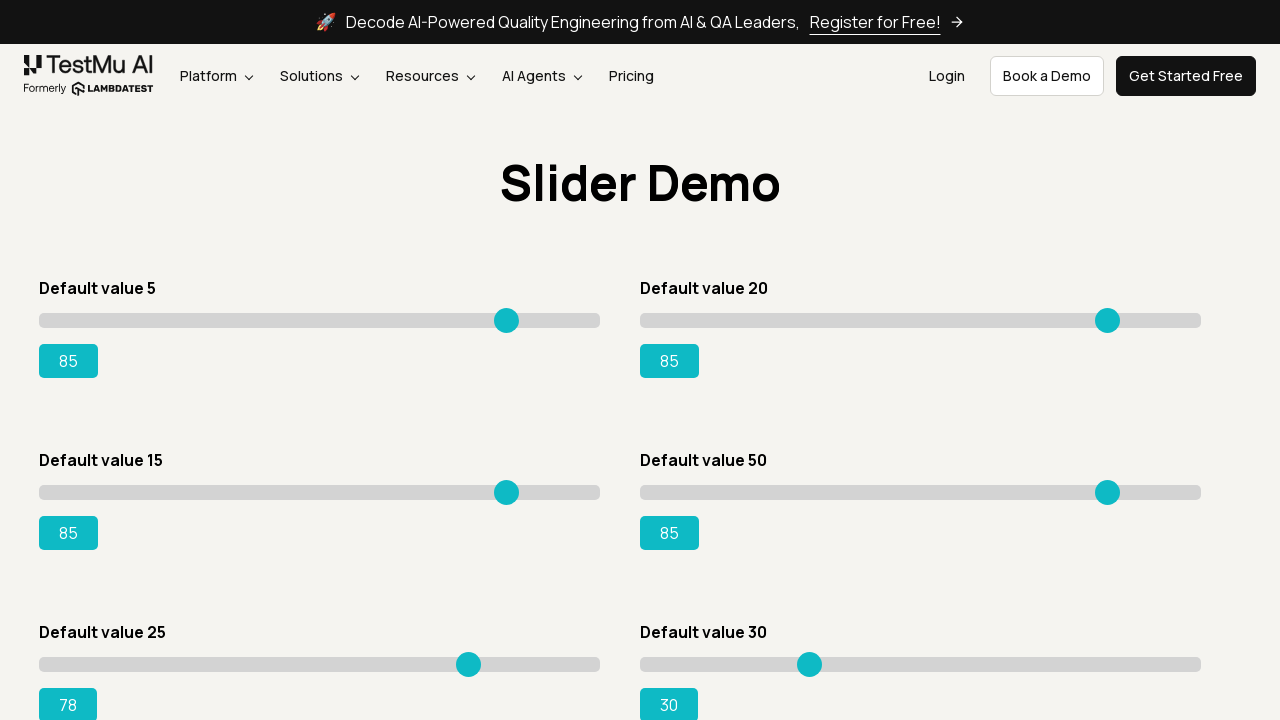

Pressed ArrowRight on slider 5, current value: 79 on xpath=//input[@type='range'] >> nth=4
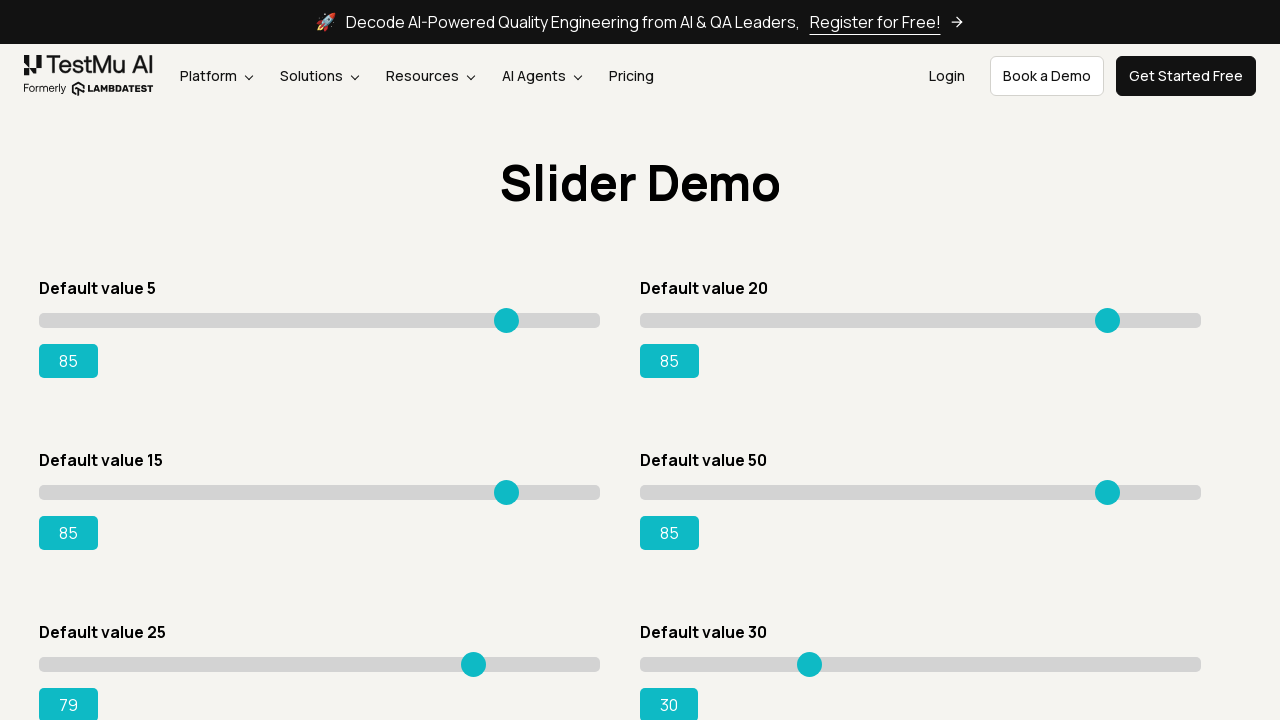

Pressed ArrowRight on slider 5, current value: 80 on xpath=//input[@type='range'] >> nth=4
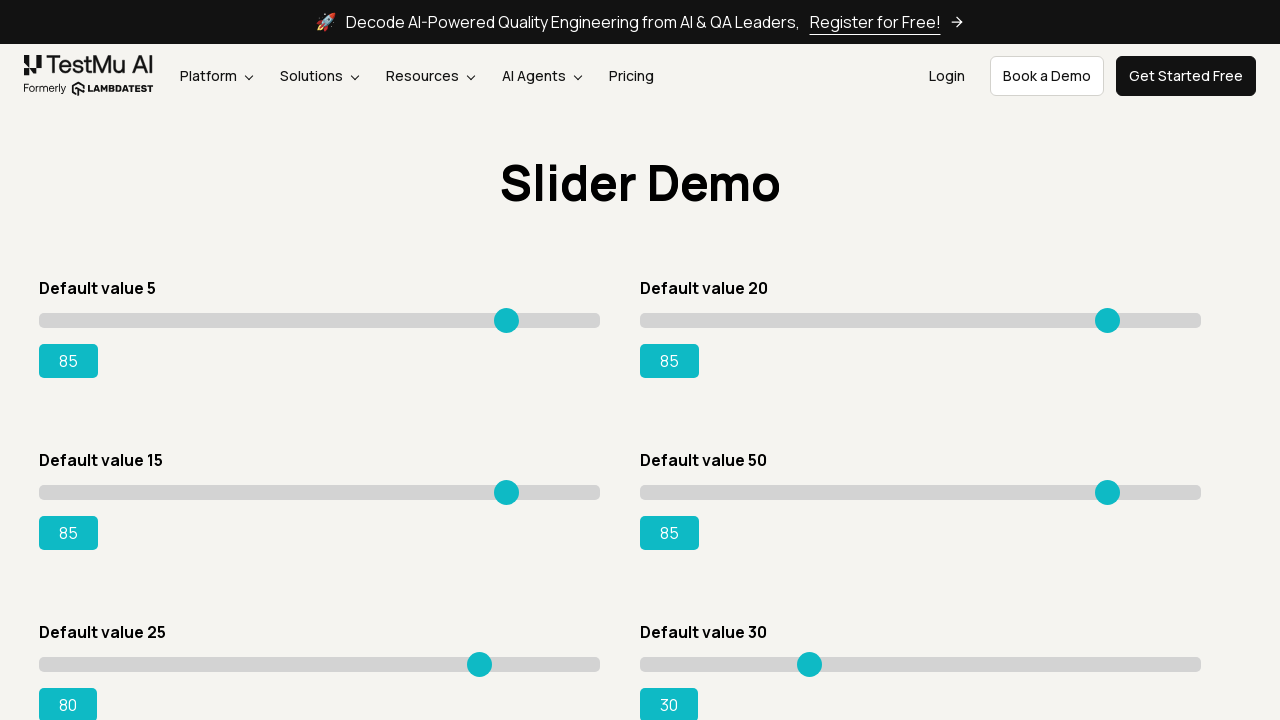

Pressed ArrowRight on slider 5, current value: 81 on xpath=//input[@type='range'] >> nth=4
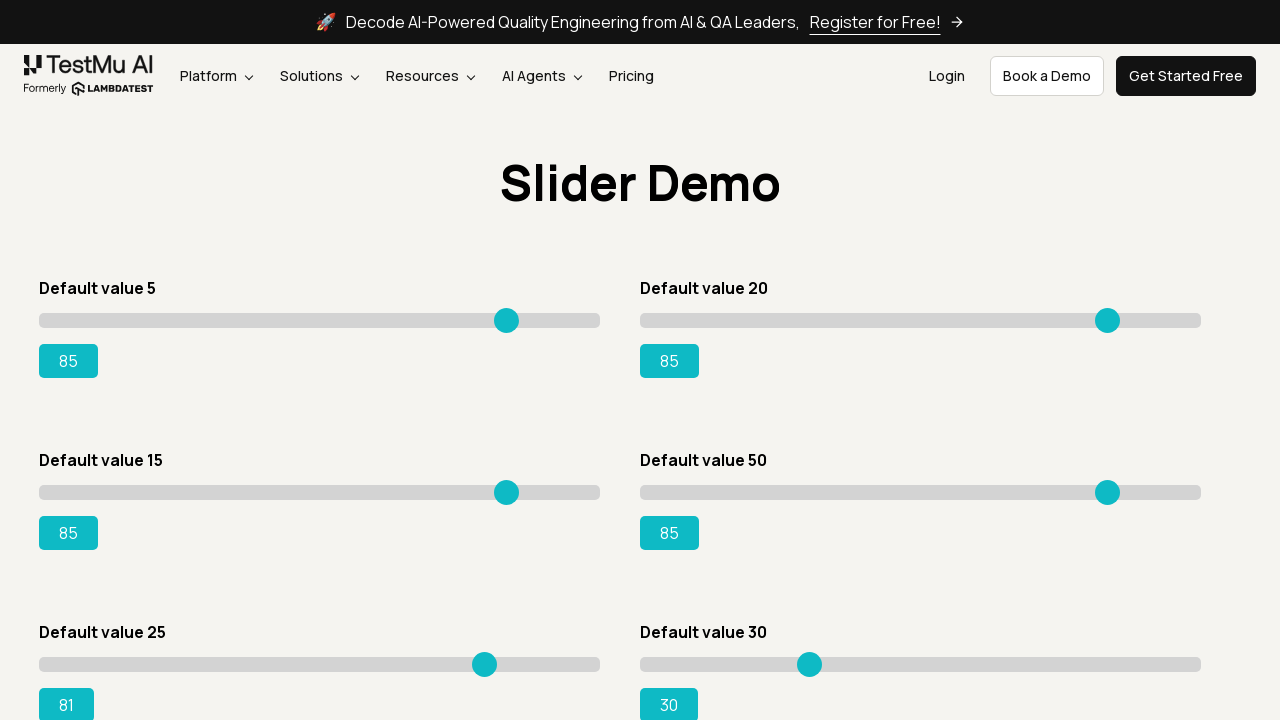

Pressed ArrowRight on slider 5, current value: 82 on xpath=//input[@type='range'] >> nth=4
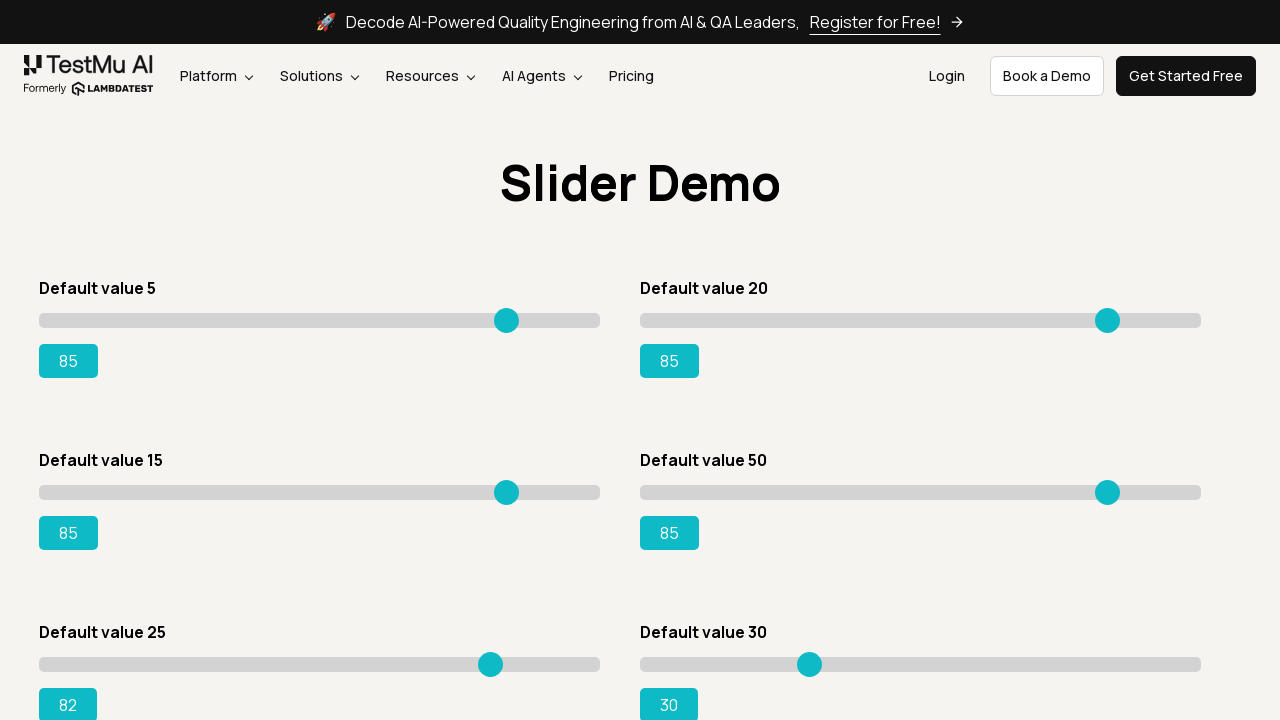

Pressed ArrowRight on slider 5, current value: 83 on xpath=//input[@type='range'] >> nth=4
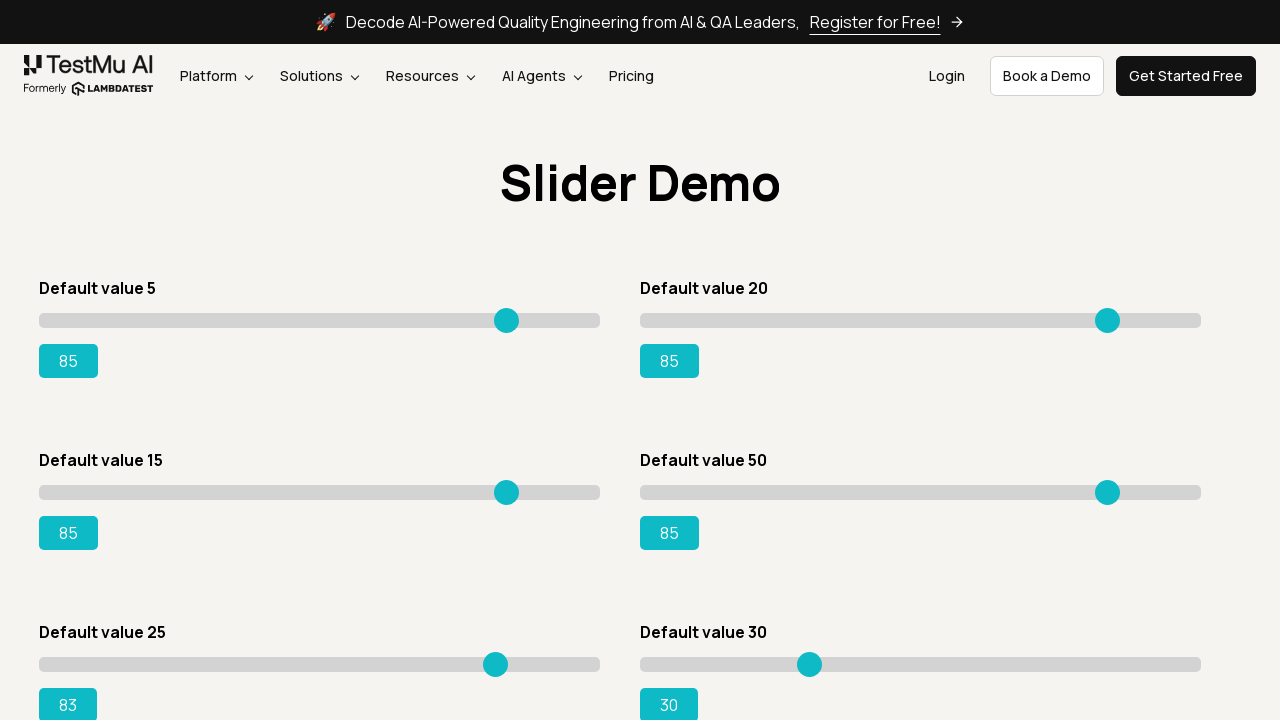

Pressed ArrowRight on slider 5, current value: 84 on xpath=//input[@type='range'] >> nth=4
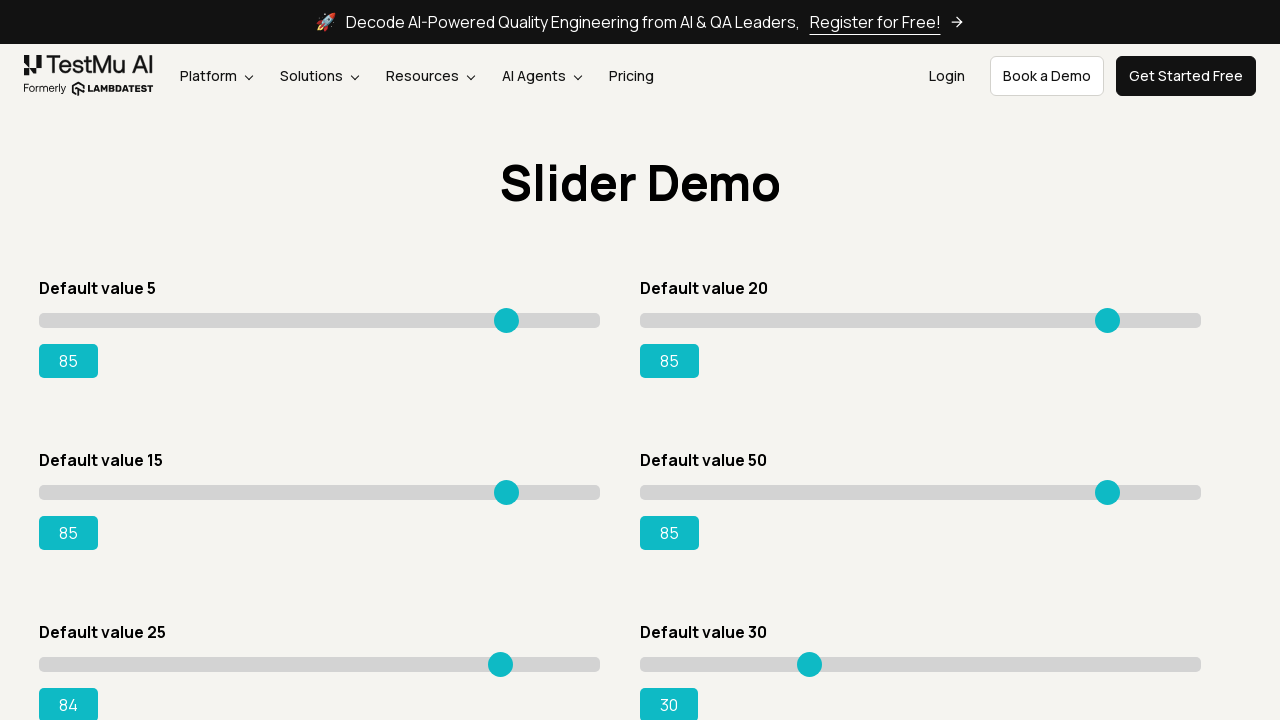

Pressed ArrowRight on slider 5, current value: 85 on xpath=//input[@type='range'] >> nth=4
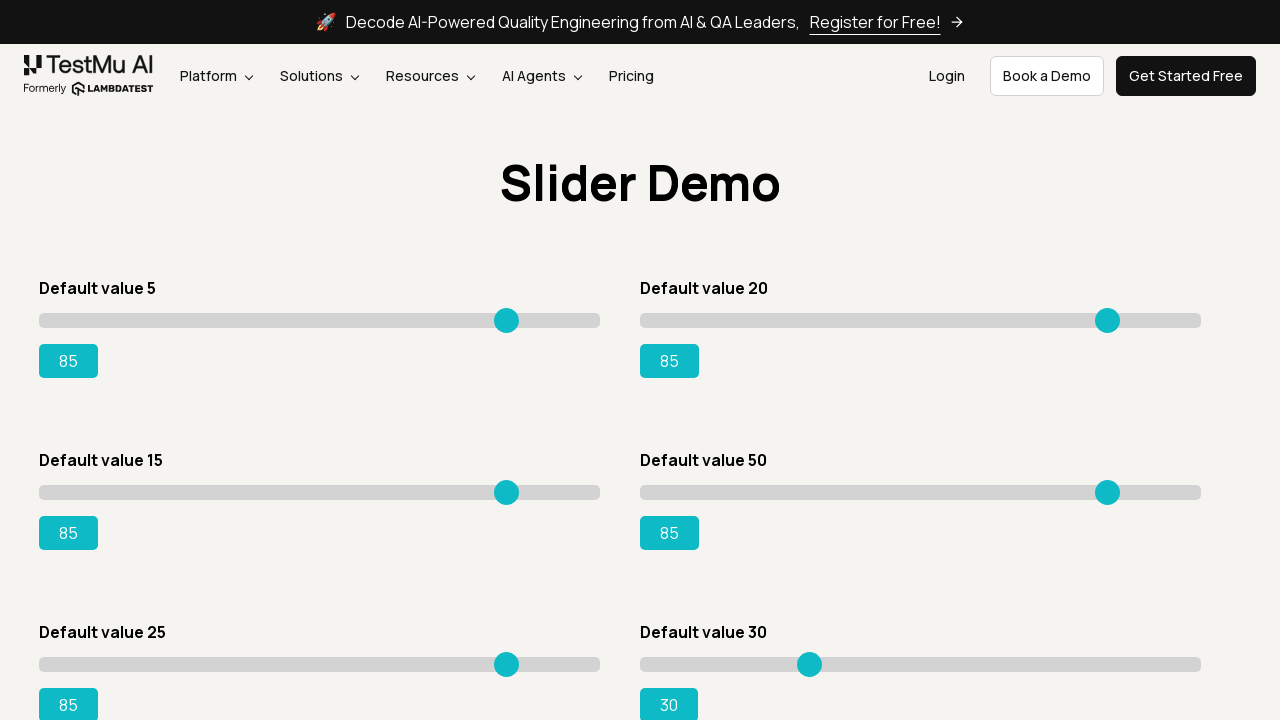

Pressed ArrowRight on slider 6, current value: 31 on xpath=//input[@type='range'] >> nth=5
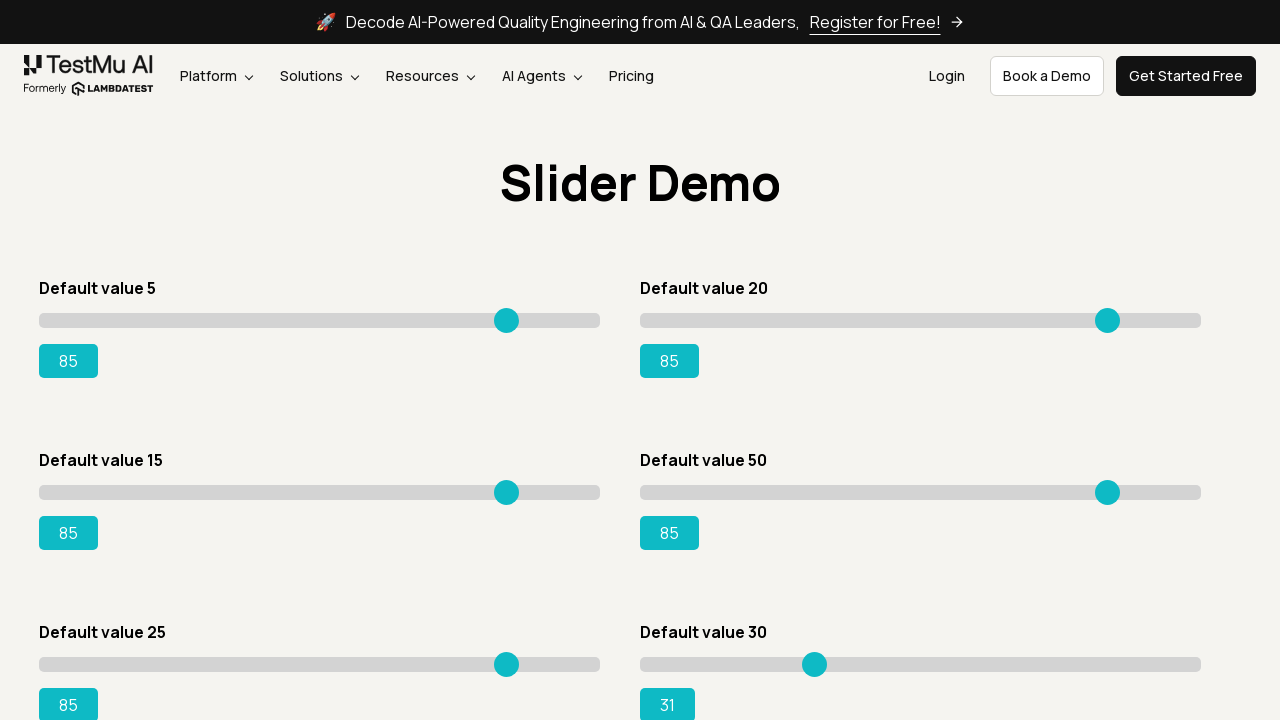

Pressed ArrowRight on slider 6, current value: 32 on xpath=//input[@type='range'] >> nth=5
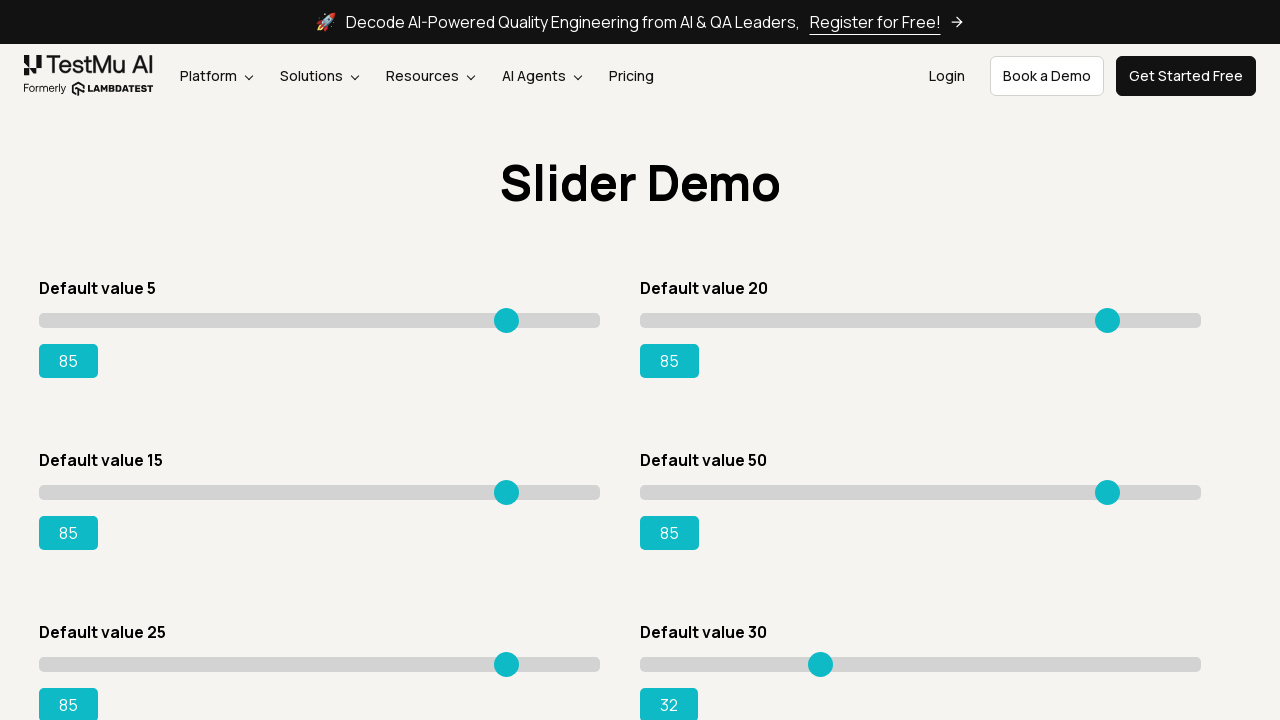

Pressed ArrowRight on slider 6, current value: 33 on xpath=//input[@type='range'] >> nth=5
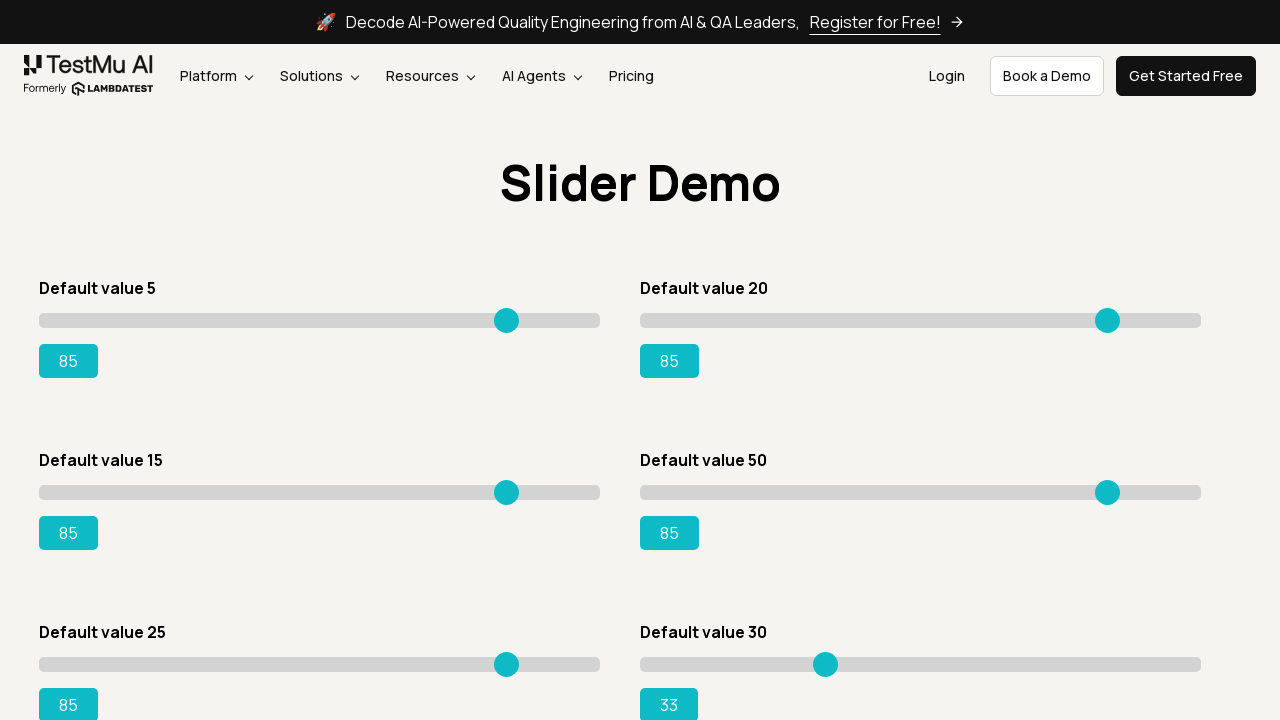

Pressed ArrowRight on slider 6, current value: 34 on xpath=//input[@type='range'] >> nth=5
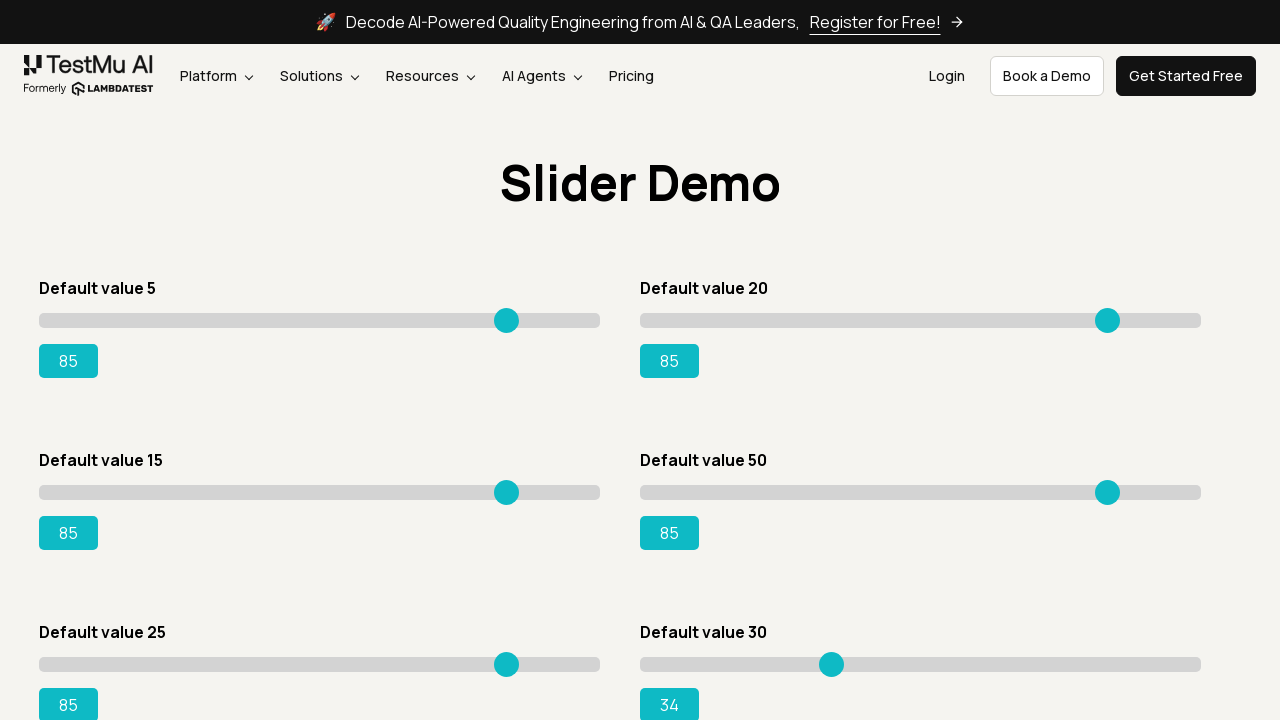

Pressed ArrowRight on slider 6, current value: 35 on xpath=//input[@type='range'] >> nth=5
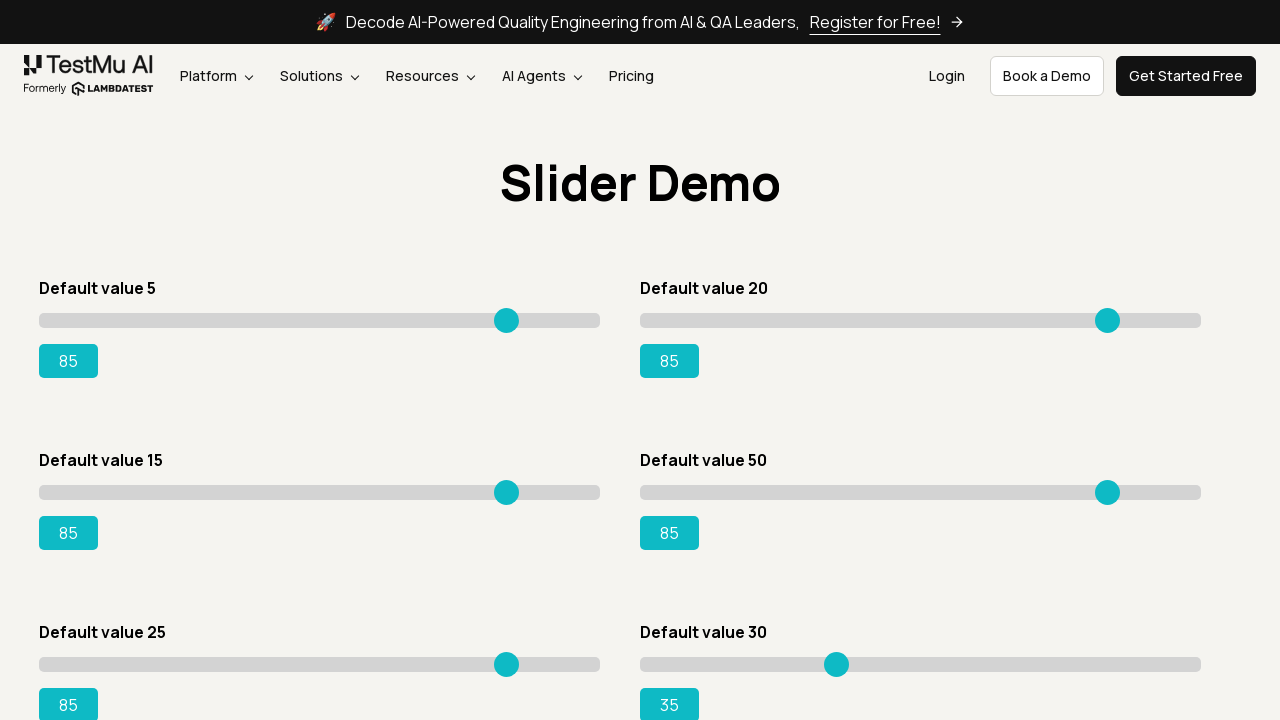

Pressed ArrowRight on slider 6, current value: 36 on xpath=//input[@type='range'] >> nth=5
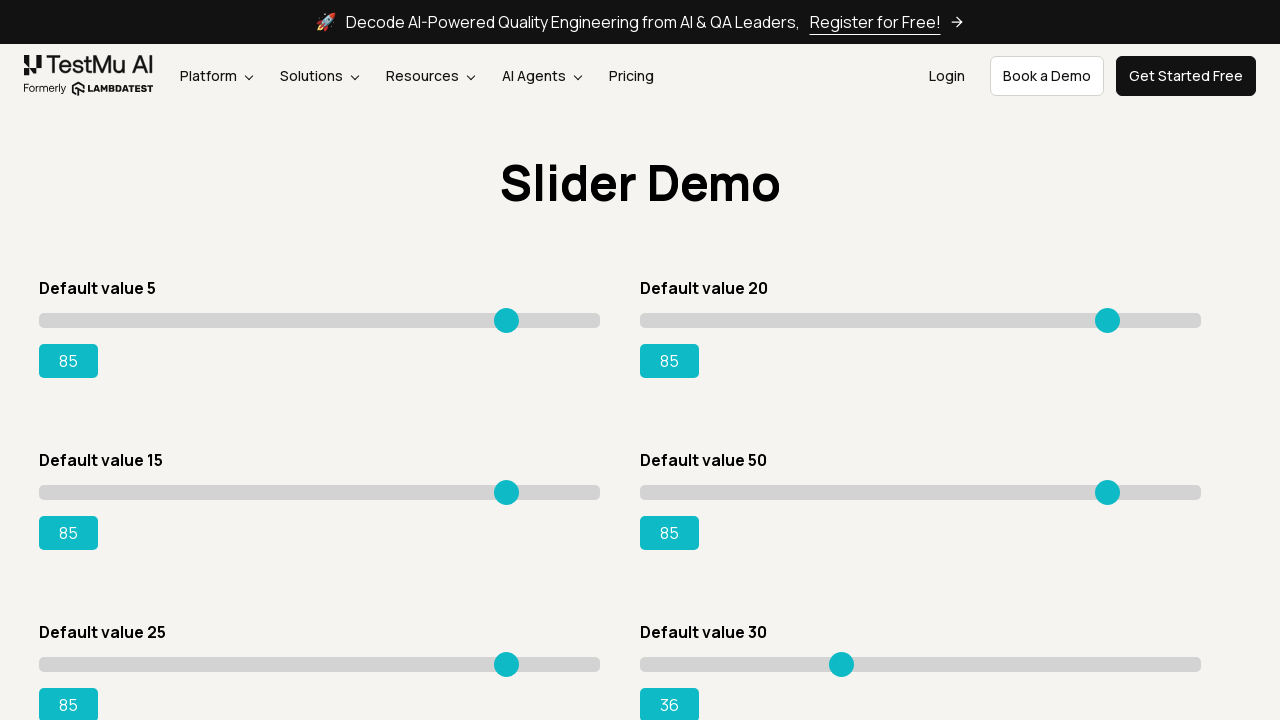

Pressed ArrowRight on slider 6, current value: 37 on xpath=//input[@type='range'] >> nth=5
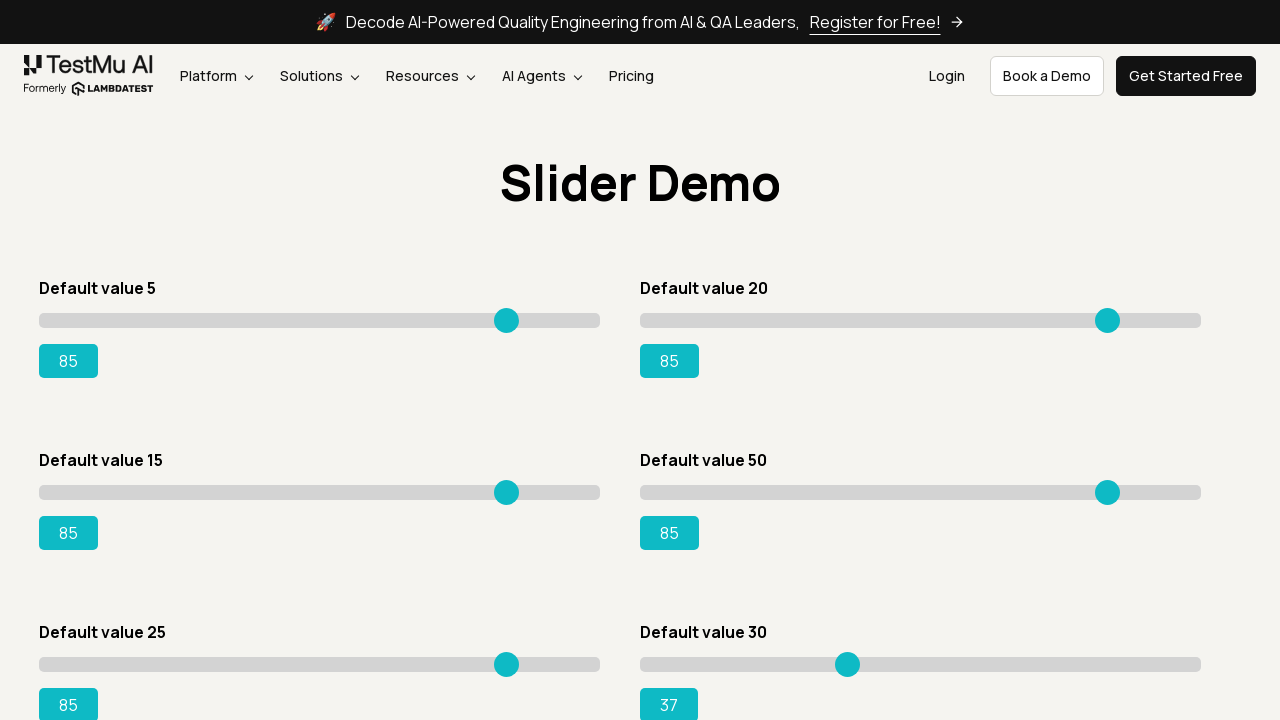

Pressed ArrowRight on slider 6, current value: 38 on xpath=//input[@type='range'] >> nth=5
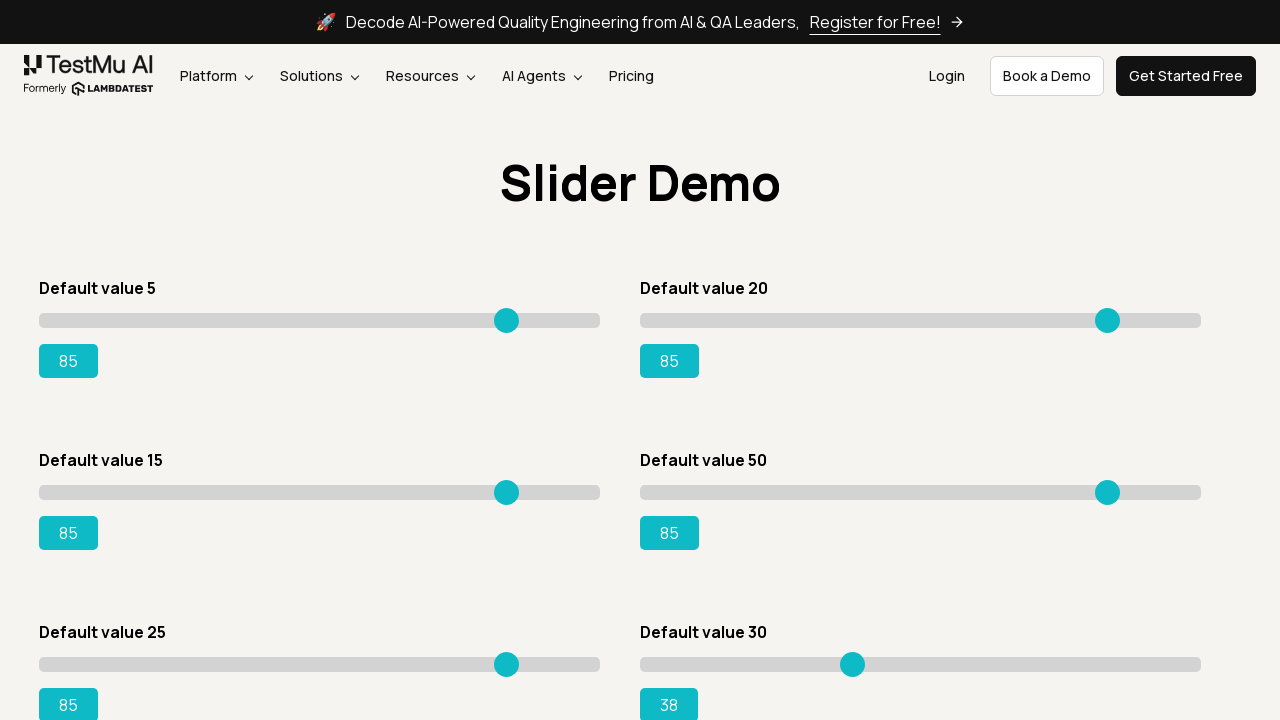

Pressed ArrowRight on slider 6, current value: 39 on xpath=//input[@type='range'] >> nth=5
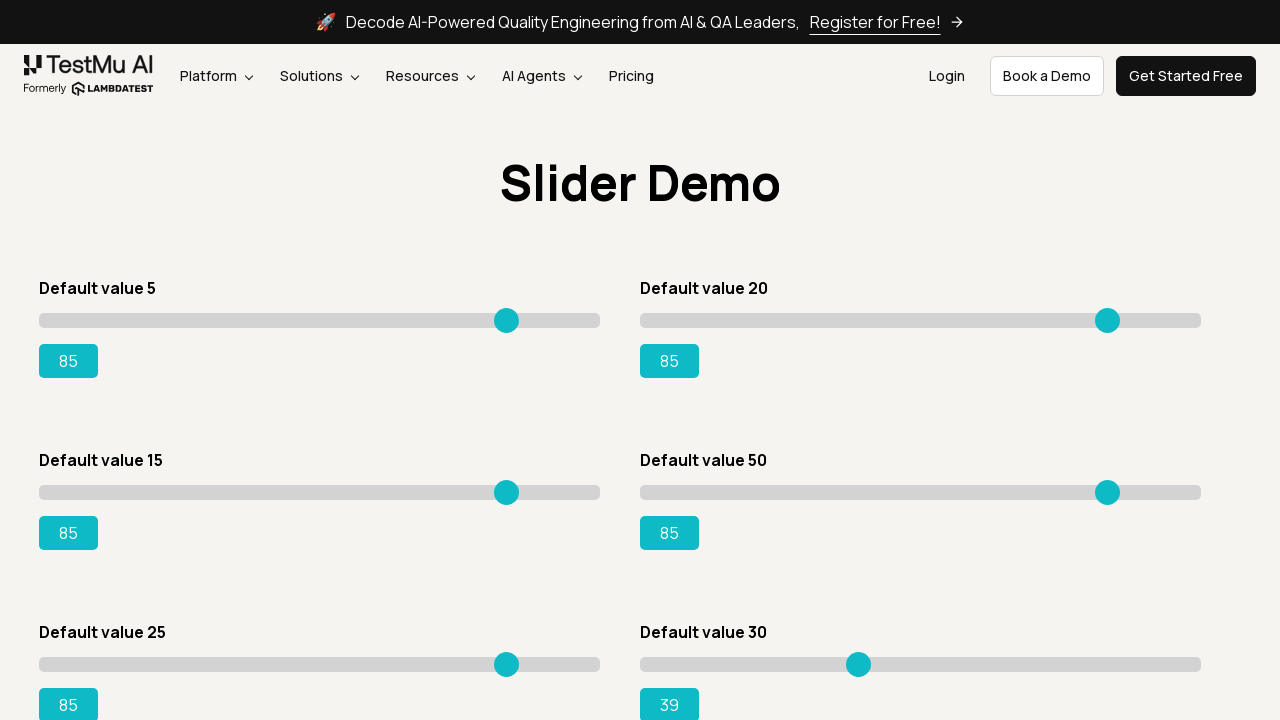

Pressed ArrowRight on slider 6, current value: 40 on xpath=//input[@type='range'] >> nth=5
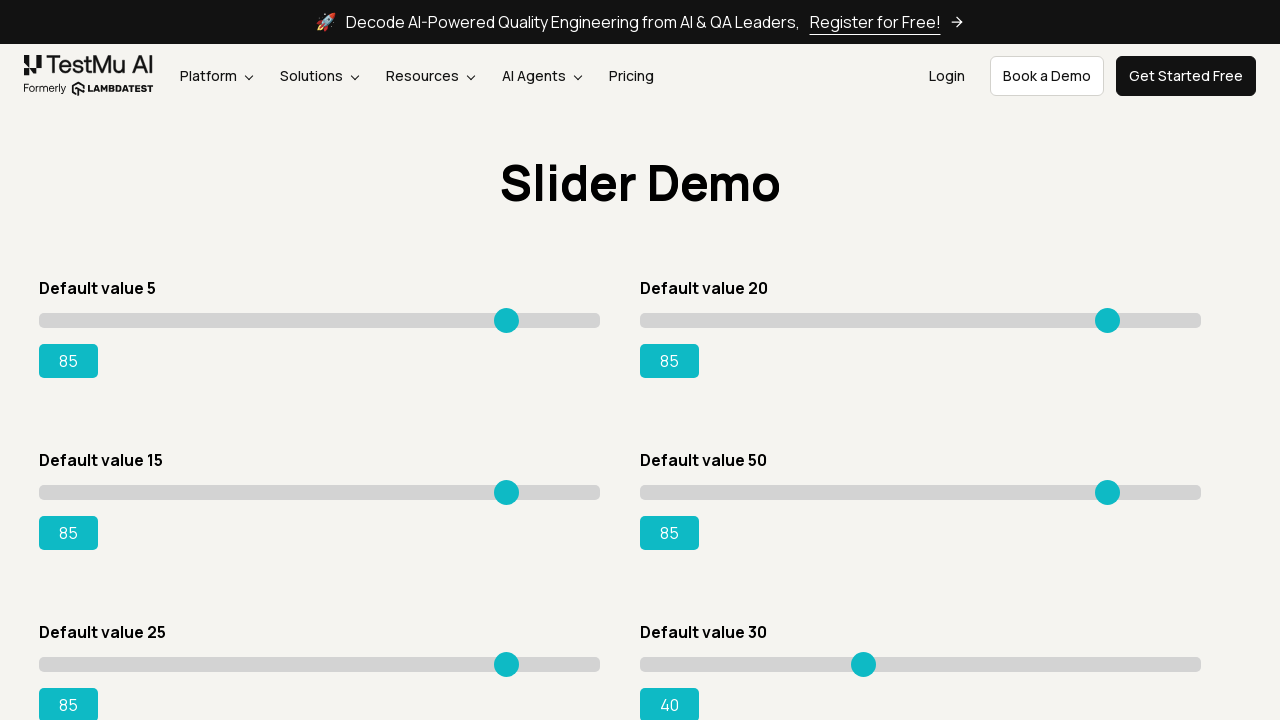

Pressed ArrowRight on slider 6, current value: 41 on xpath=//input[@type='range'] >> nth=5
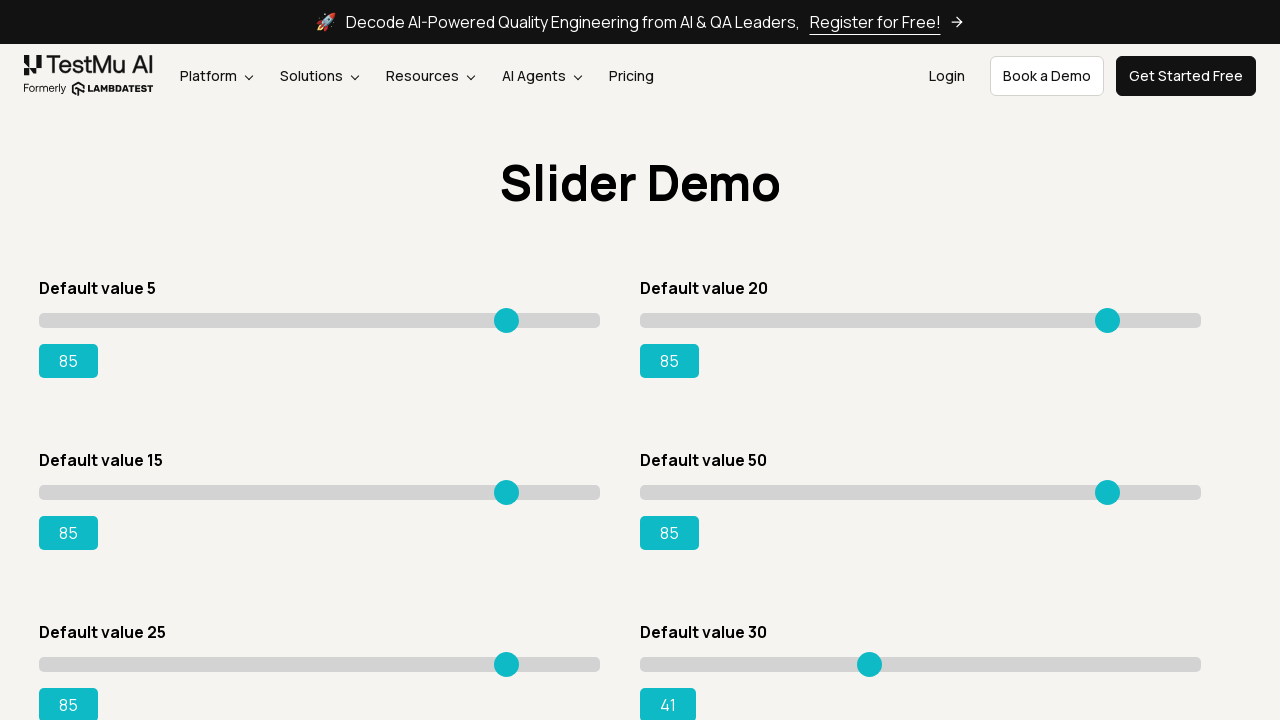

Pressed ArrowRight on slider 6, current value: 42 on xpath=//input[@type='range'] >> nth=5
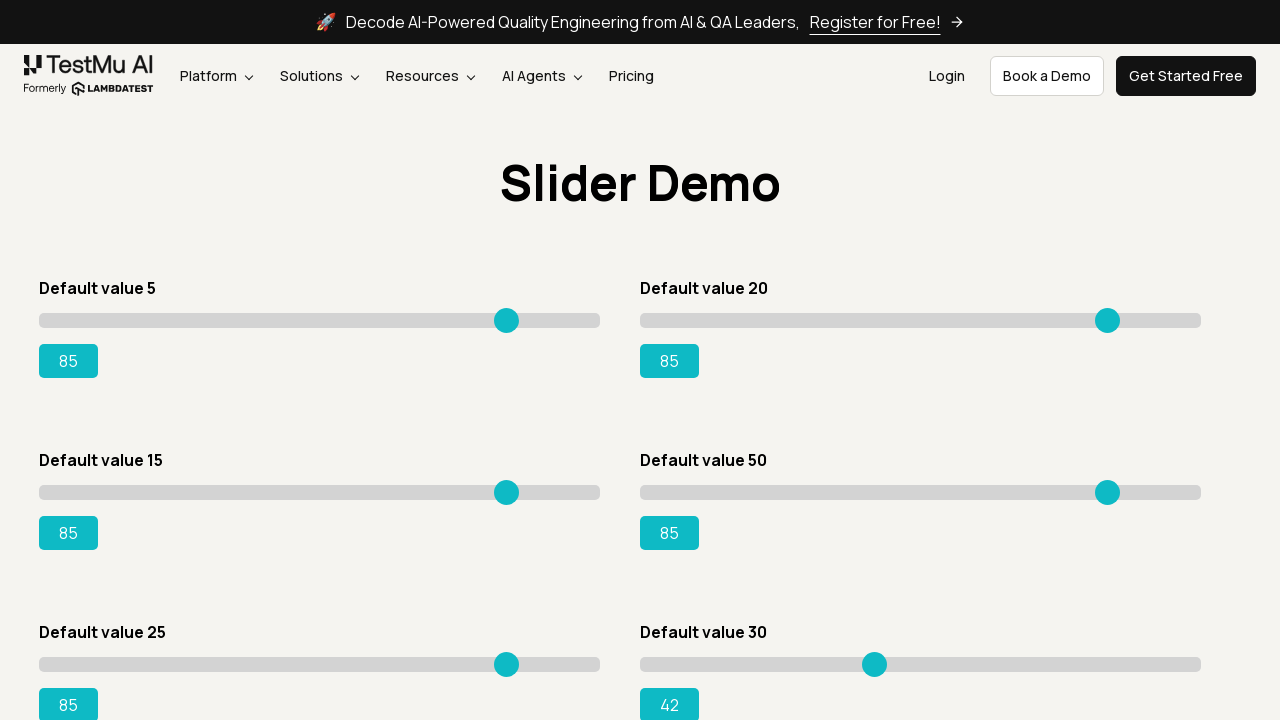

Pressed ArrowRight on slider 6, current value: 43 on xpath=//input[@type='range'] >> nth=5
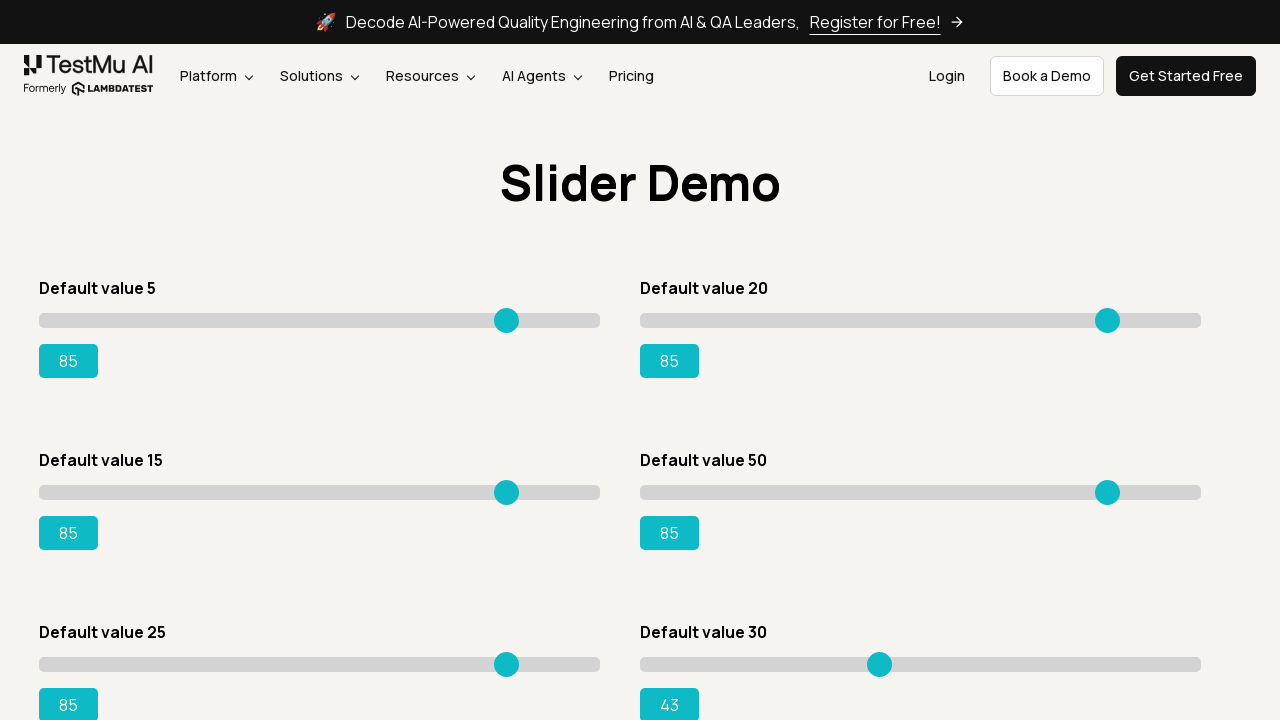

Pressed ArrowRight on slider 6, current value: 44 on xpath=//input[@type='range'] >> nth=5
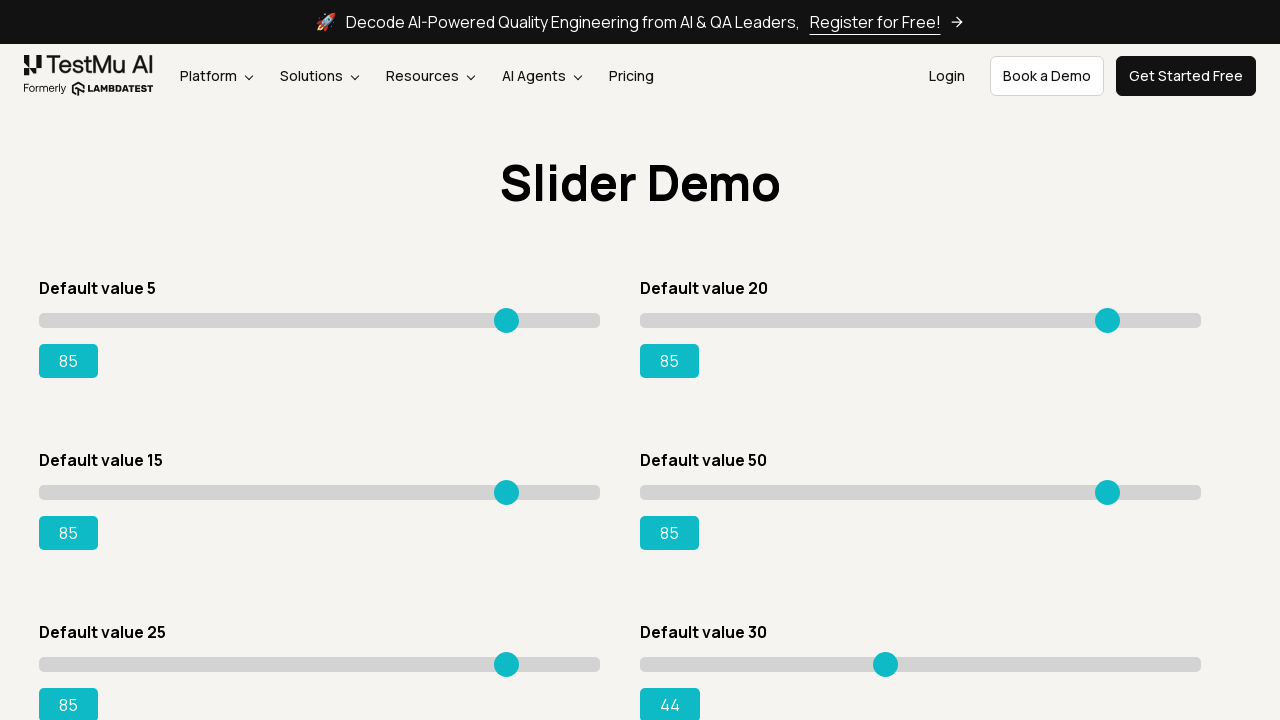

Pressed ArrowRight on slider 6, current value: 45 on xpath=//input[@type='range'] >> nth=5
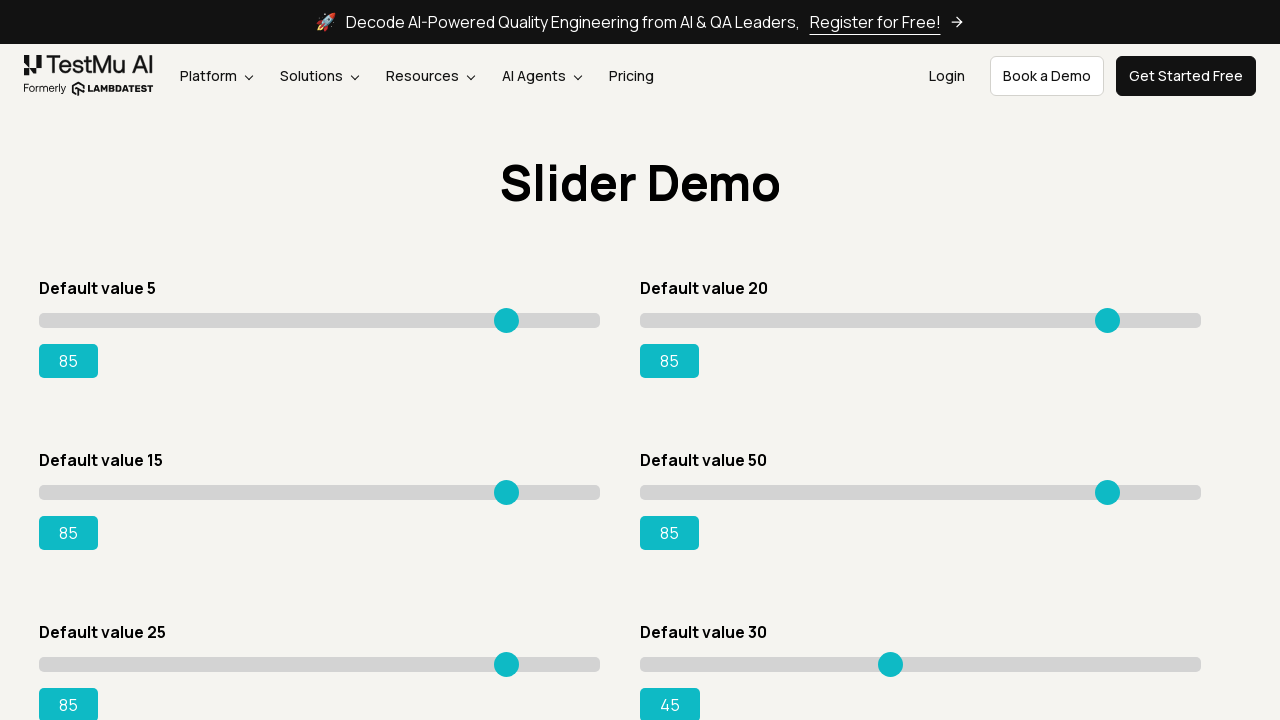

Pressed ArrowRight on slider 6, current value: 46 on xpath=//input[@type='range'] >> nth=5
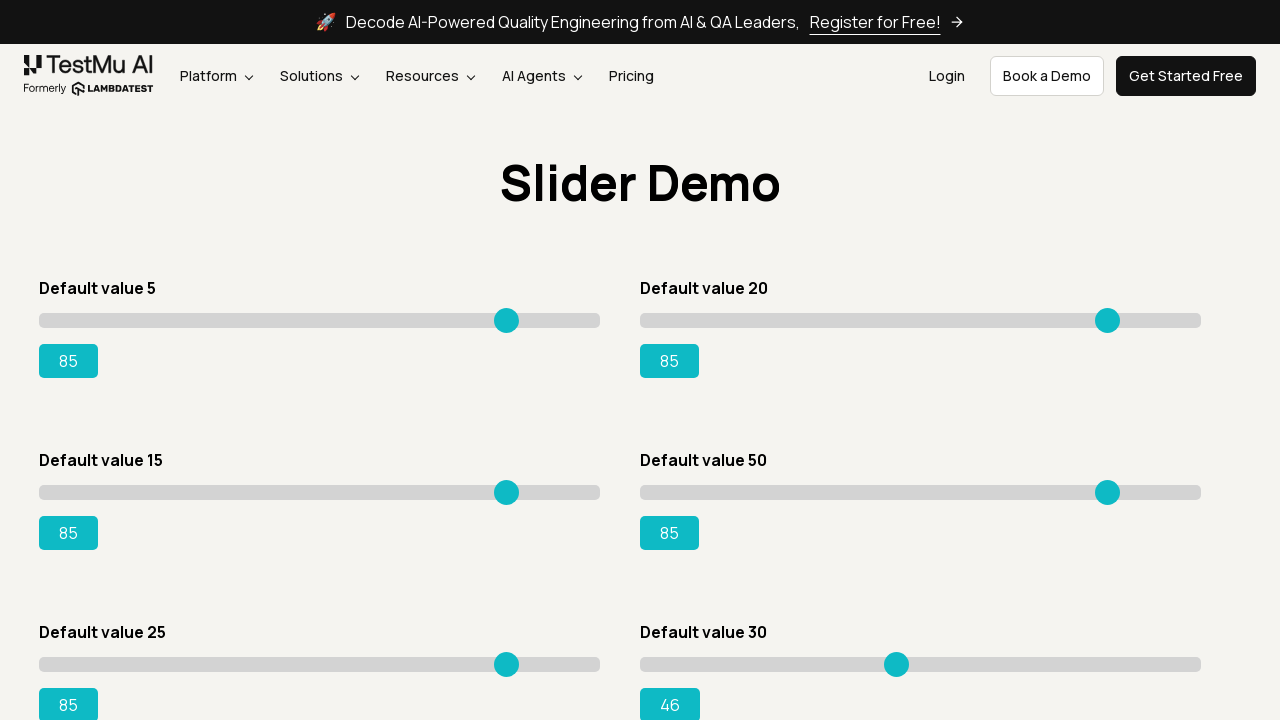

Pressed ArrowRight on slider 6, current value: 47 on xpath=//input[@type='range'] >> nth=5
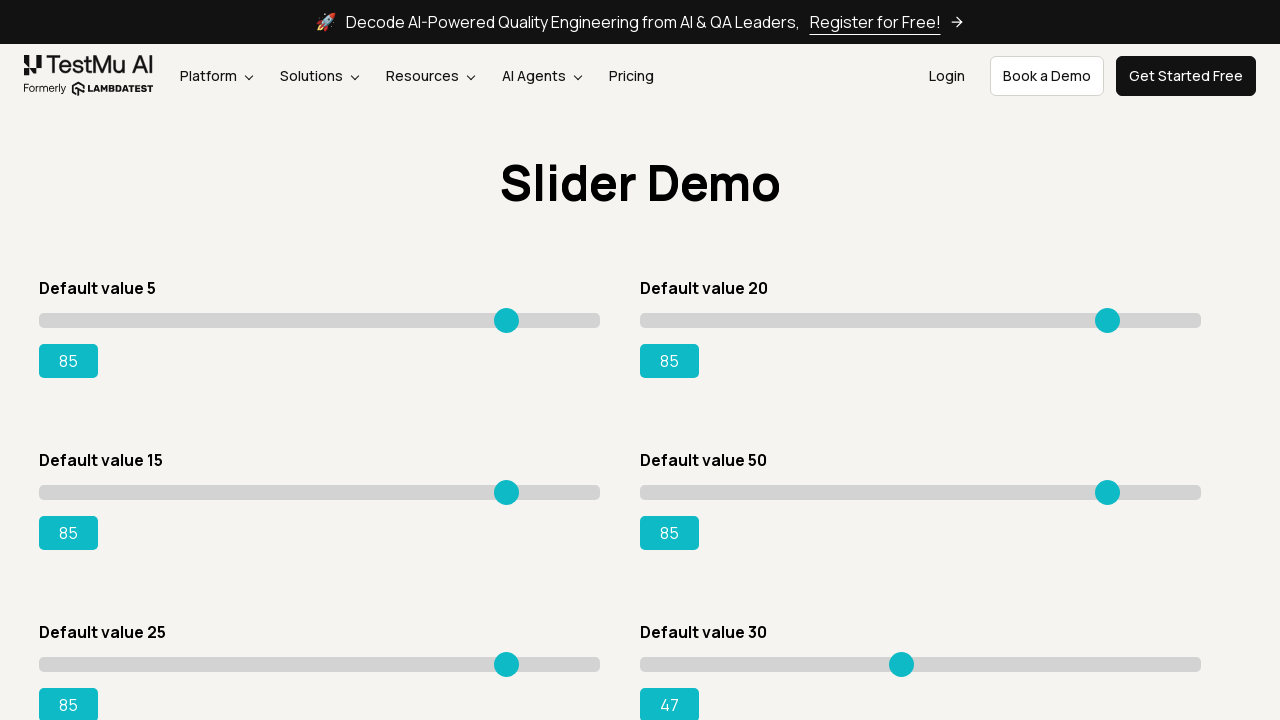

Pressed ArrowRight on slider 6, current value: 48 on xpath=//input[@type='range'] >> nth=5
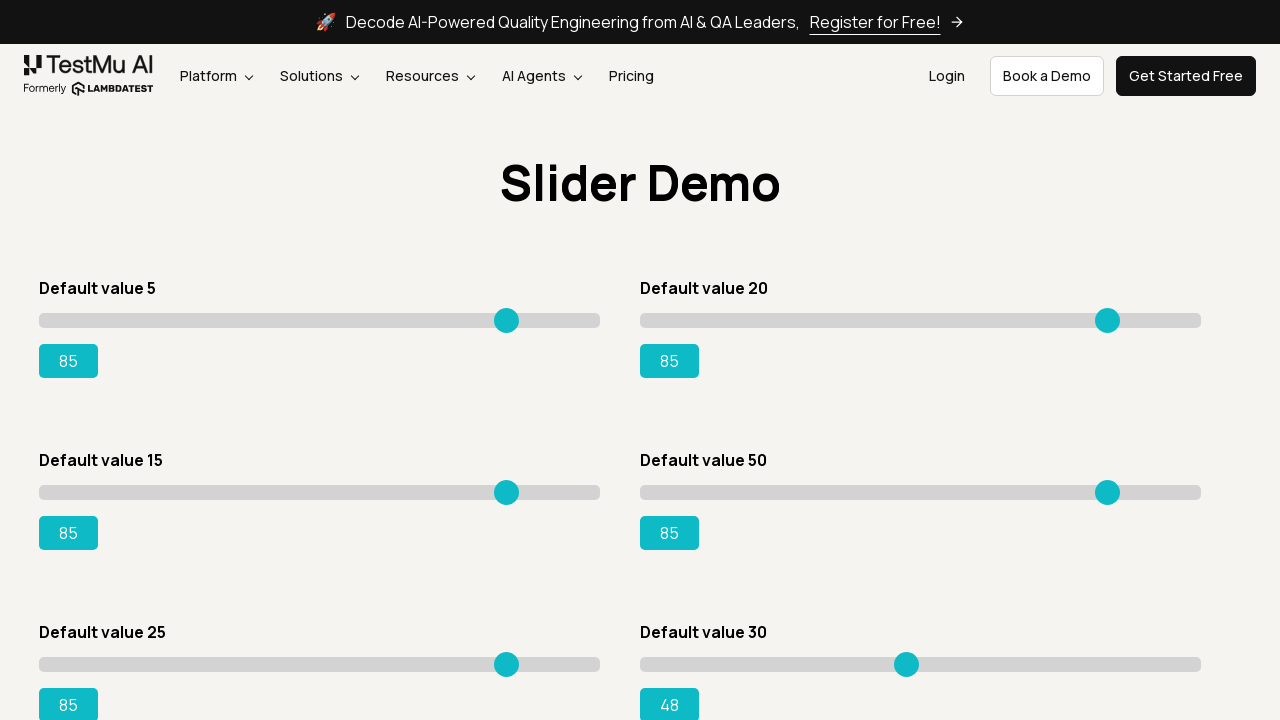

Pressed ArrowRight on slider 6, current value: 49 on xpath=//input[@type='range'] >> nth=5
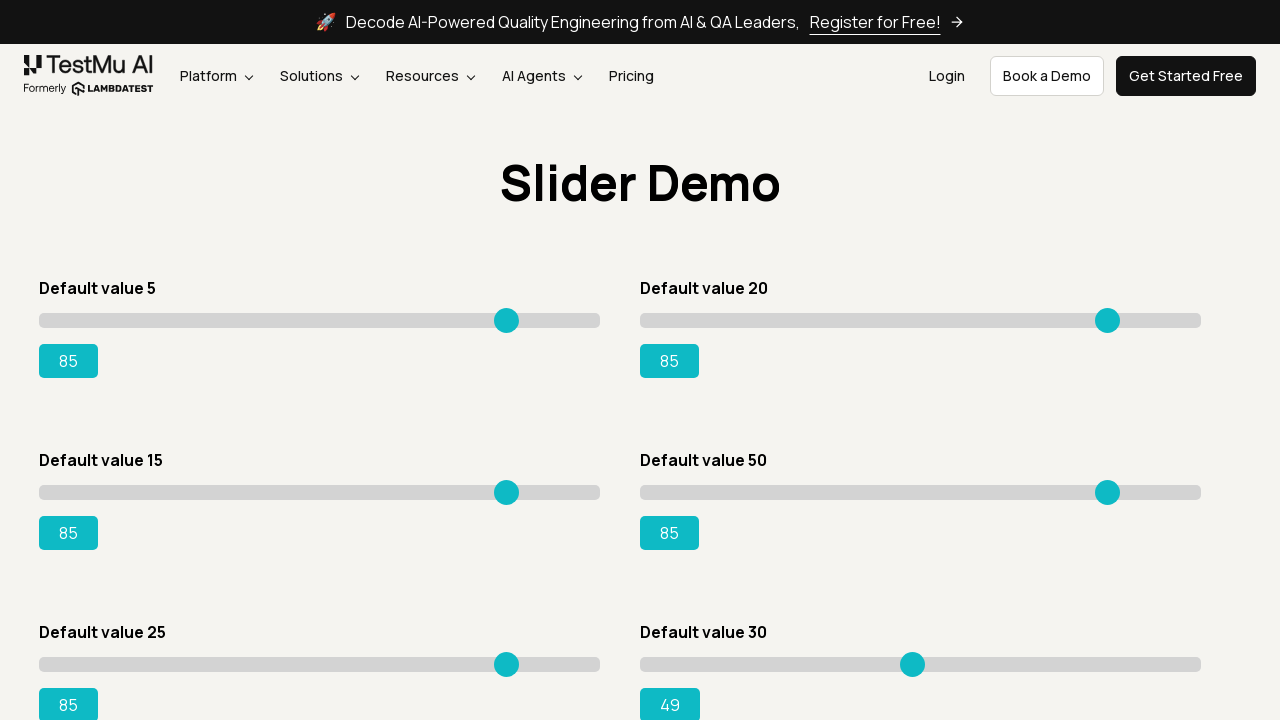

Pressed ArrowRight on slider 6, current value: 50 on xpath=//input[@type='range'] >> nth=5
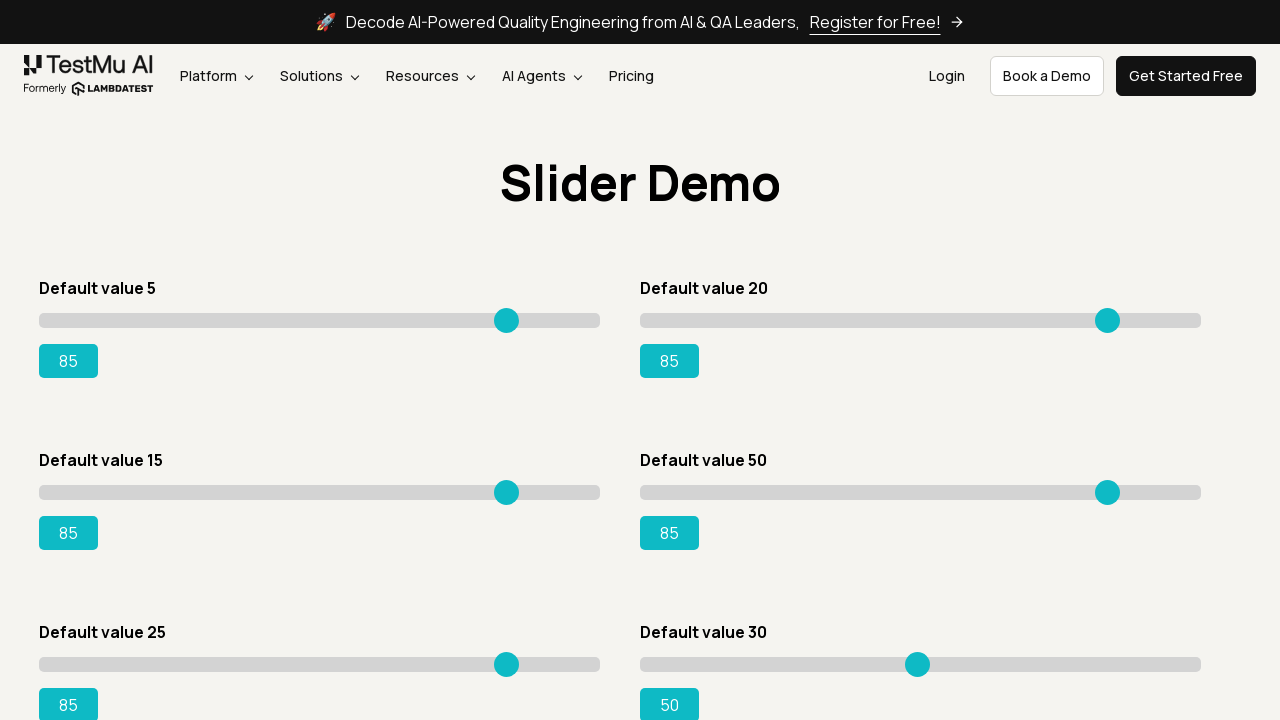

Pressed ArrowRight on slider 6, current value: 51 on xpath=//input[@type='range'] >> nth=5
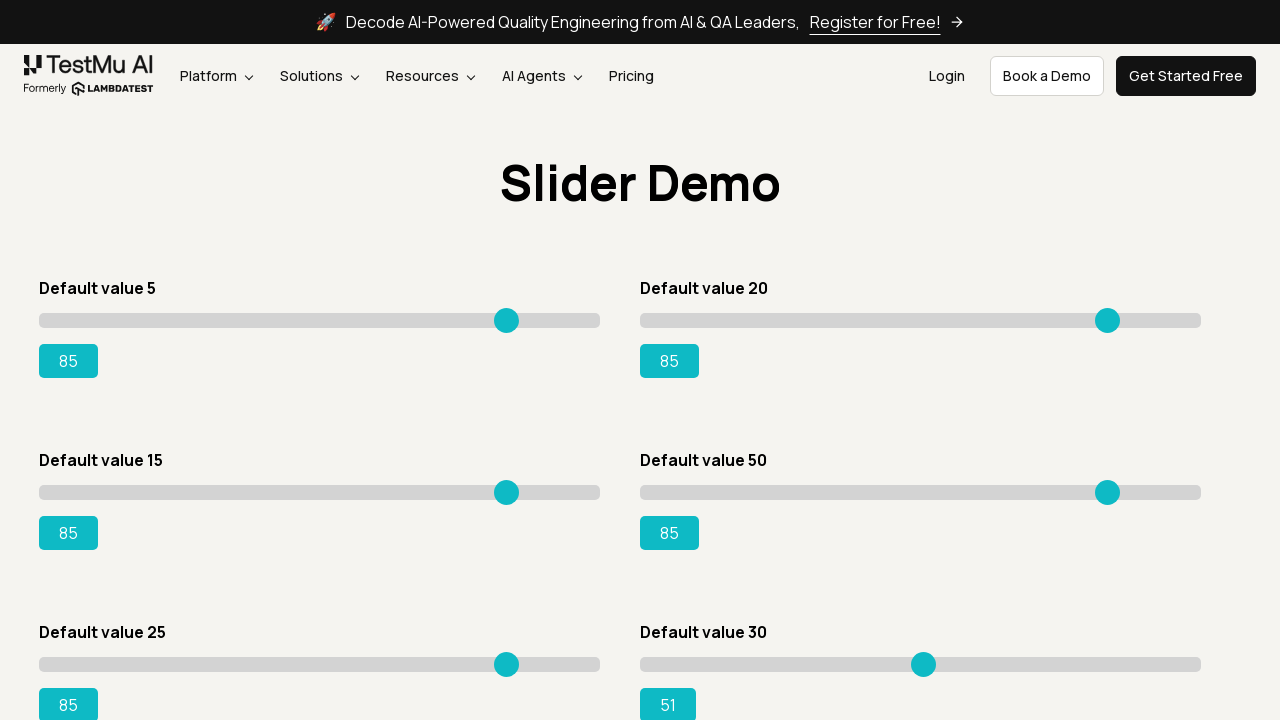

Pressed ArrowRight on slider 6, current value: 52 on xpath=//input[@type='range'] >> nth=5
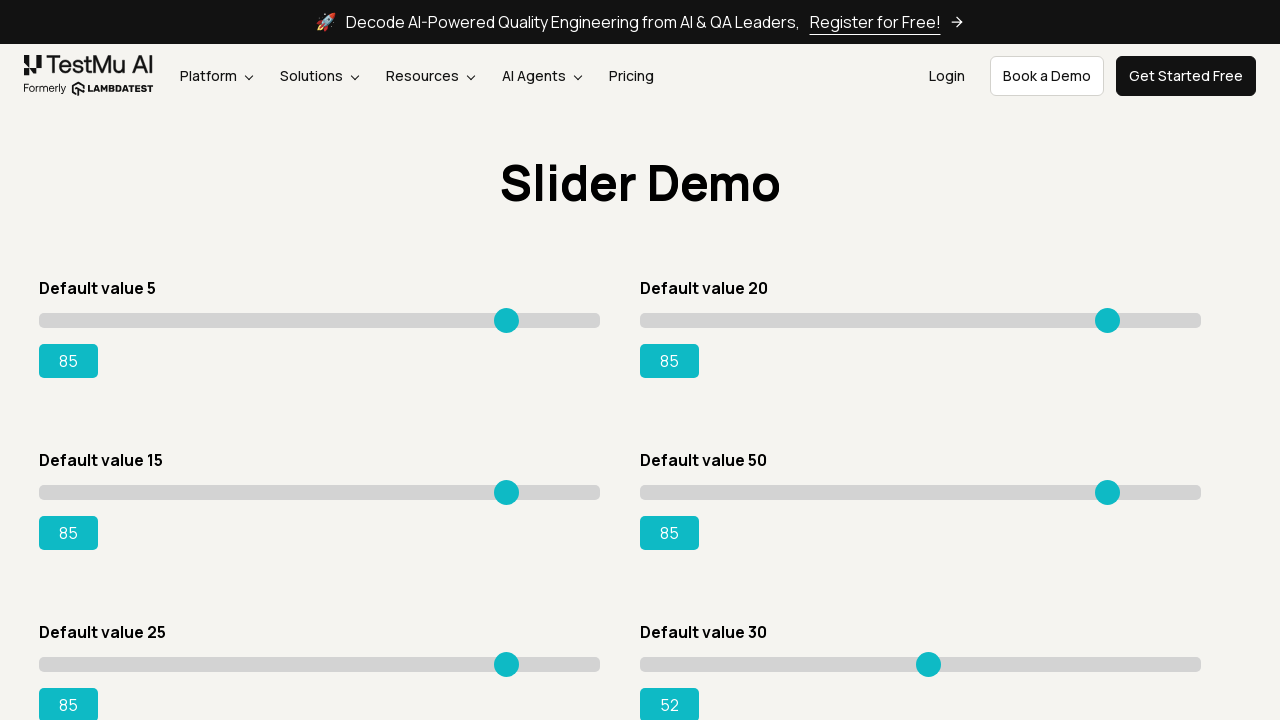

Pressed ArrowRight on slider 6, current value: 53 on xpath=//input[@type='range'] >> nth=5
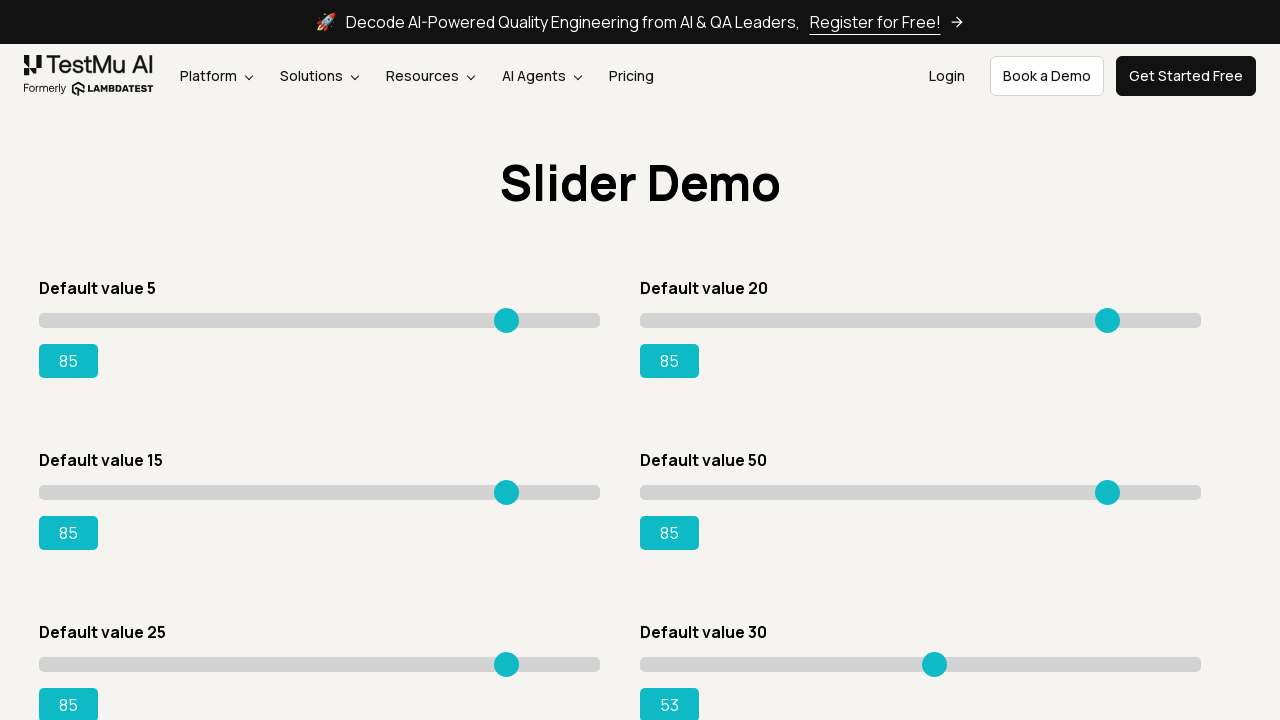

Pressed ArrowRight on slider 6, current value: 54 on xpath=//input[@type='range'] >> nth=5
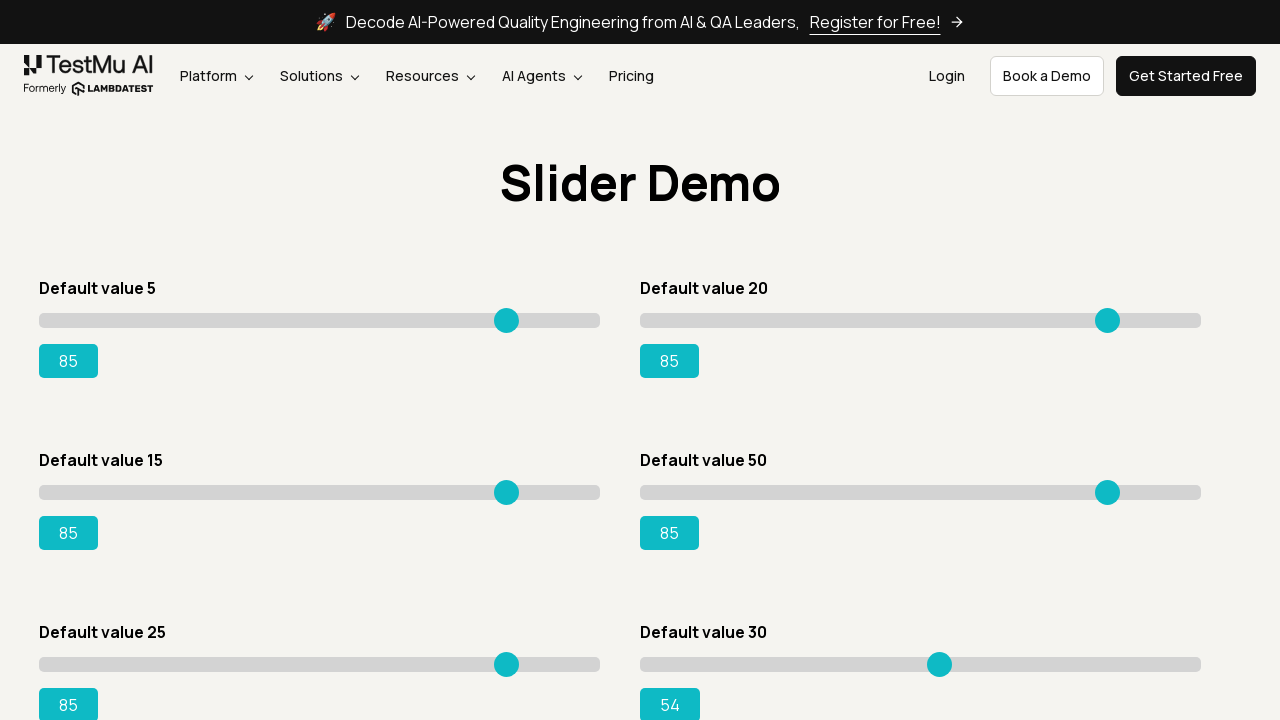

Pressed ArrowRight on slider 6, current value: 55 on xpath=//input[@type='range'] >> nth=5
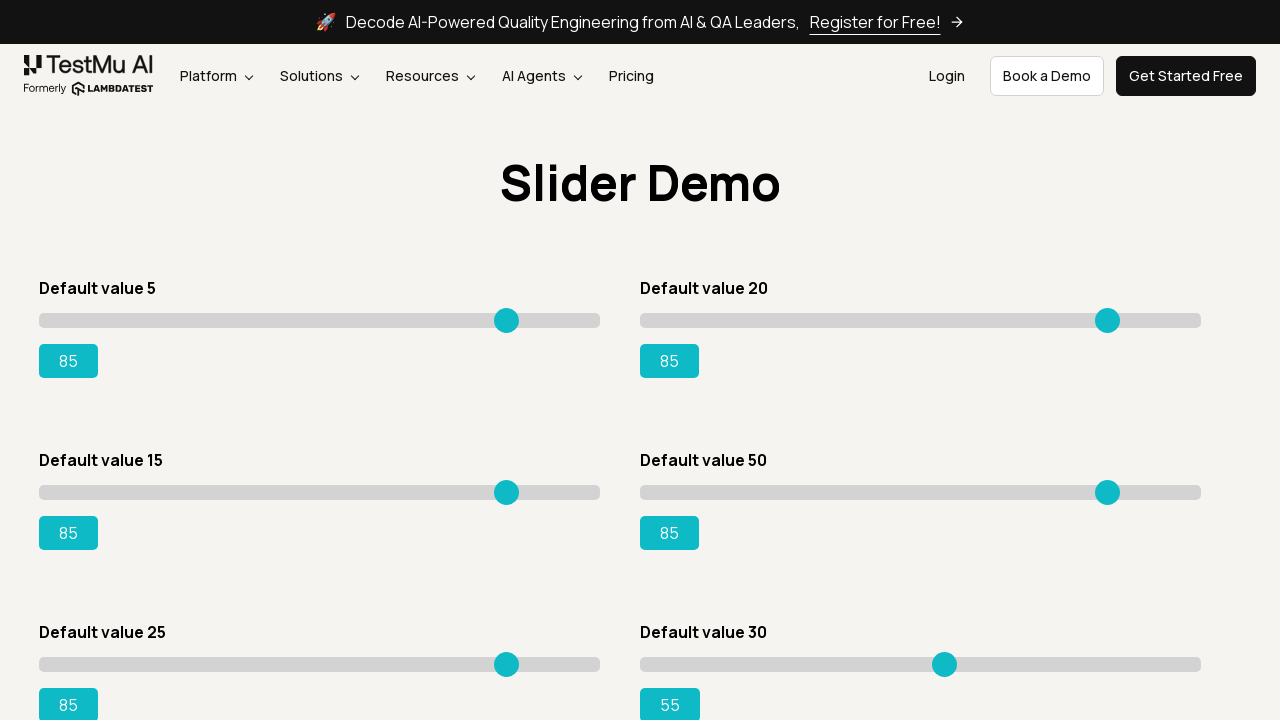

Pressed ArrowRight on slider 6, current value: 56 on xpath=//input[@type='range'] >> nth=5
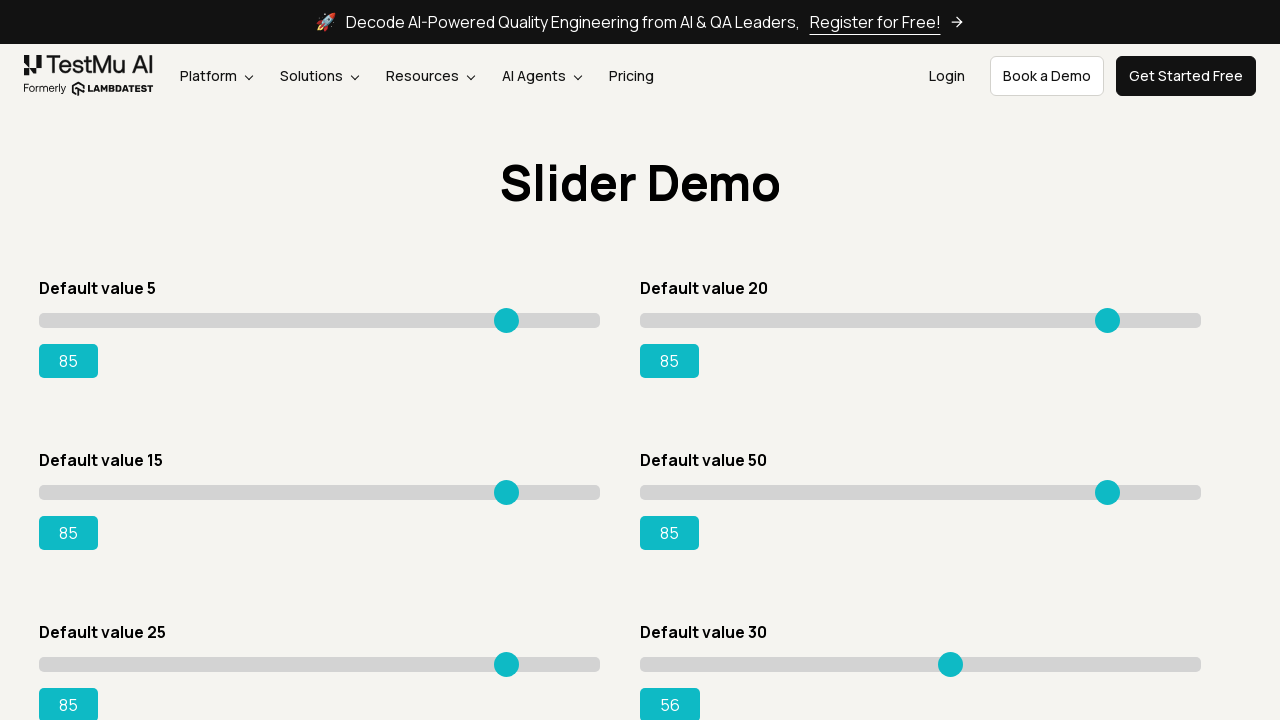

Pressed ArrowRight on slider 6, current value: 57 on xpath=//input[@type='range'] >> nth=5
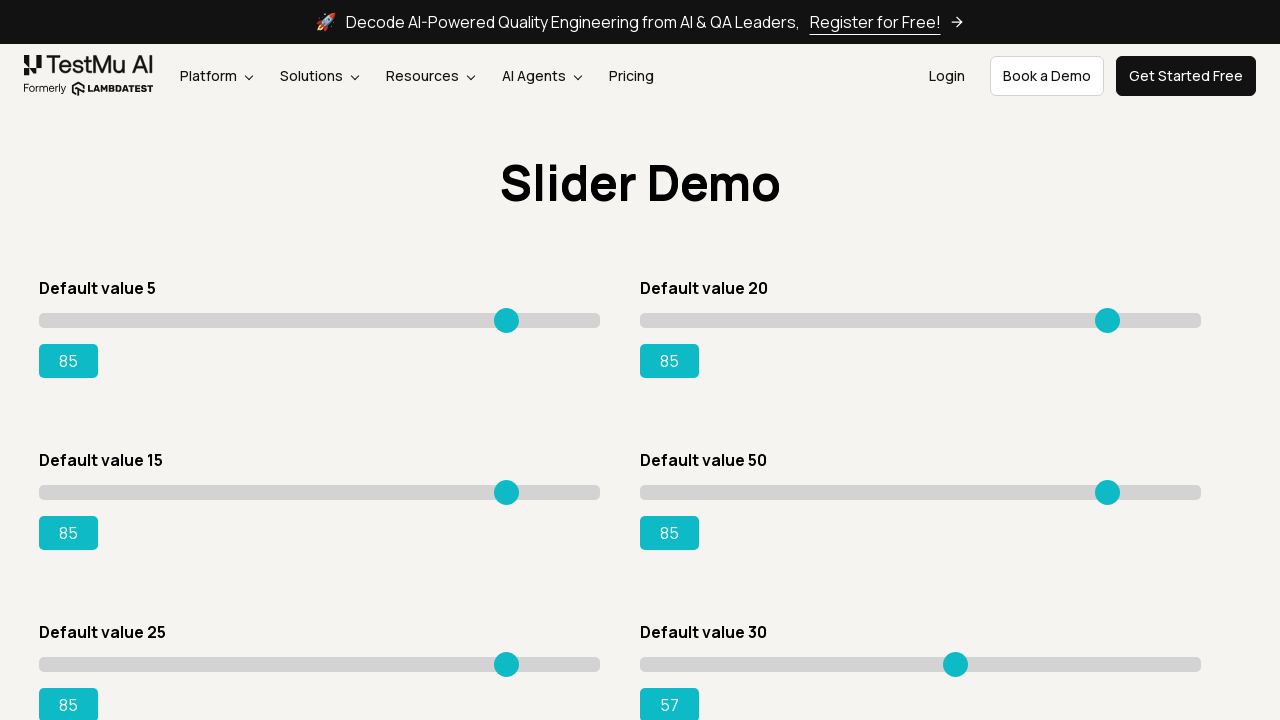

Pressed ArrowRight on slider 6, current value: 58 on xpath=//input[@type='range'] >> nth=5
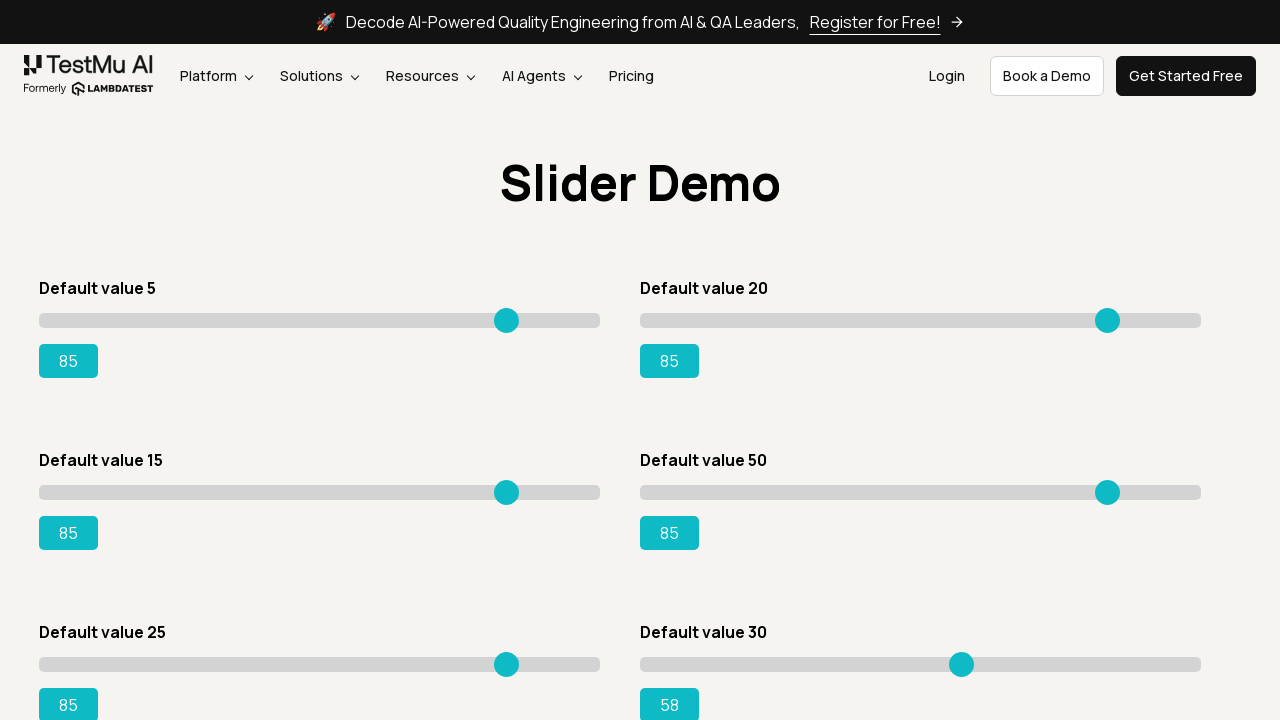

Pressed ArrowRight on slider 6, current value: 59 on xpath=//input[@type='range'] >> nth=5
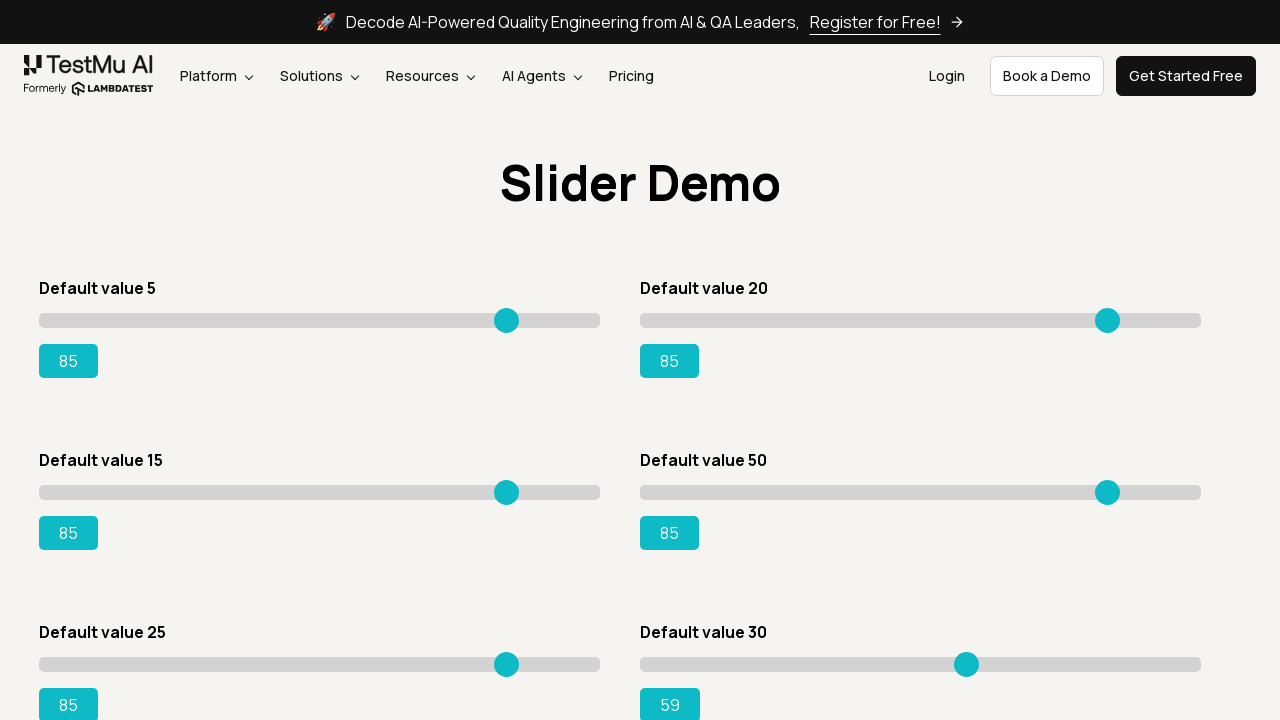

Pressed ArrowRight on slider 6, current value: 60 on xpath=//input[@type='range'] >> nth=5
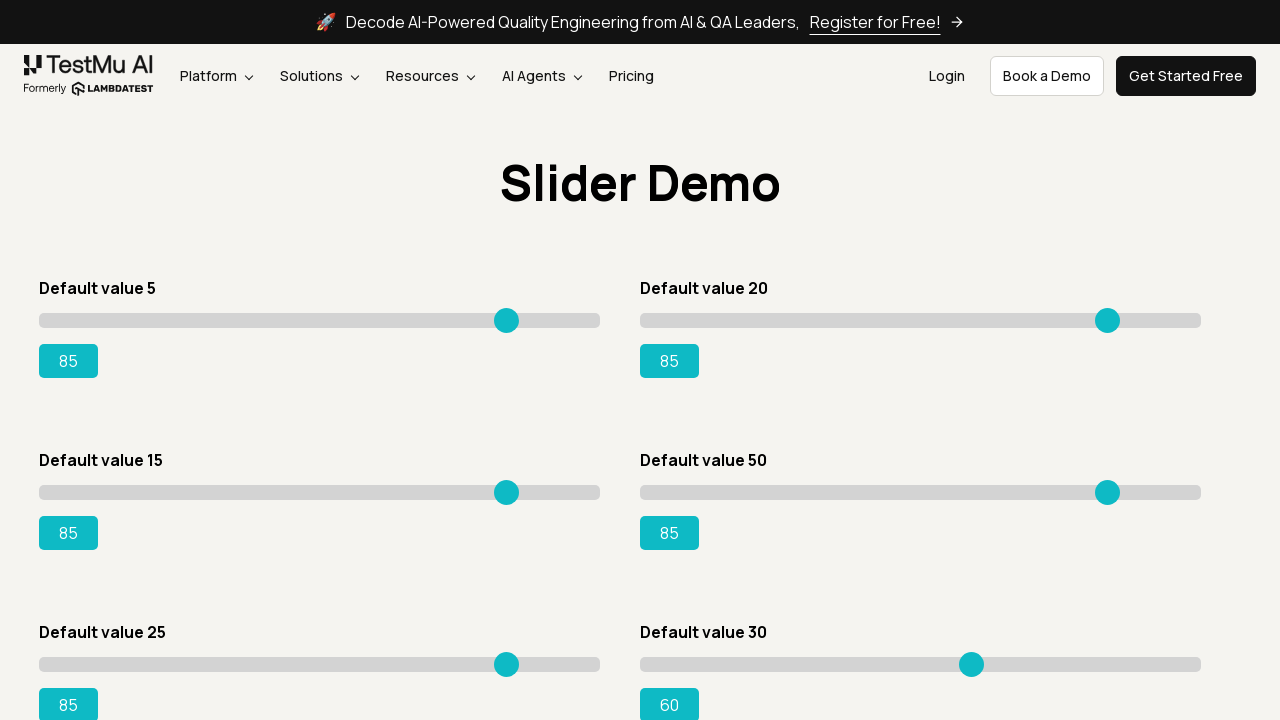

Pressed ArrowRight on slider 6, current value: 61 on xpath=//input[@type='range'] >> nth=5
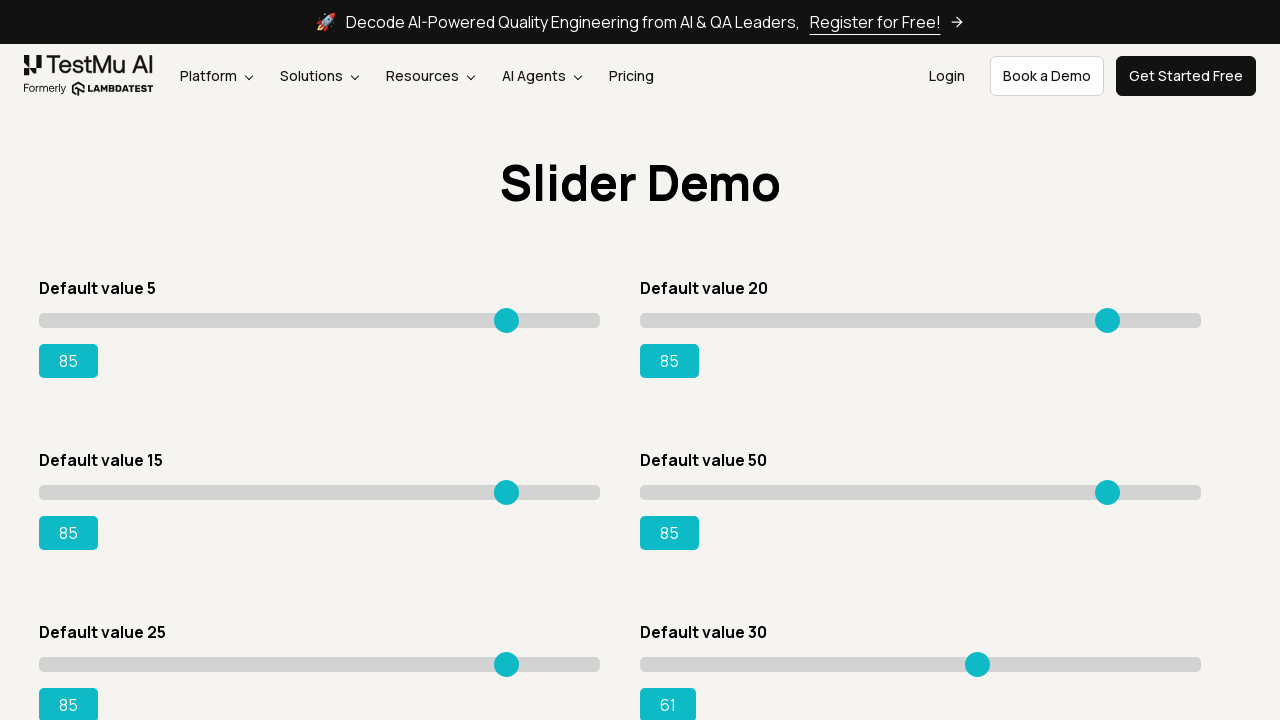

Pressed ArrowRight on slider 6, current value: 62 on xpath=//input[@type='range'] >> nth=5
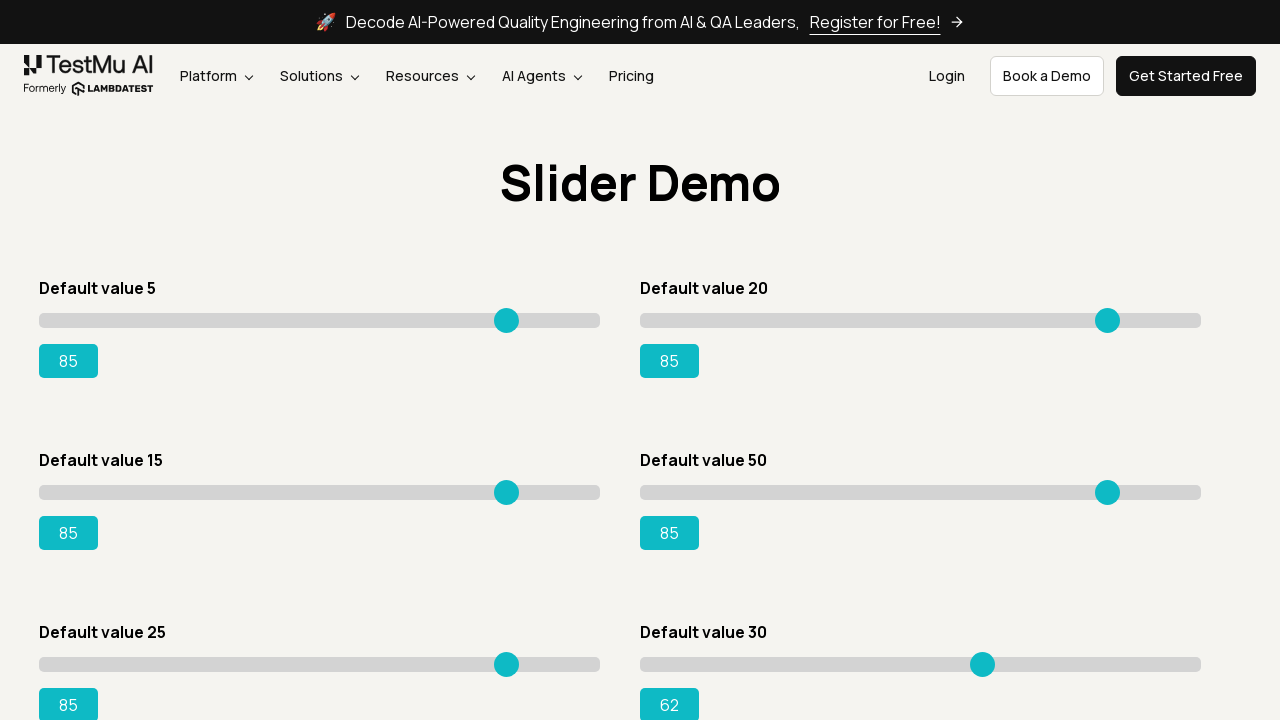

Pressed ArrowRight on slider 6, current value: 63 on xpath=//input[@type='range'] >> nth=5
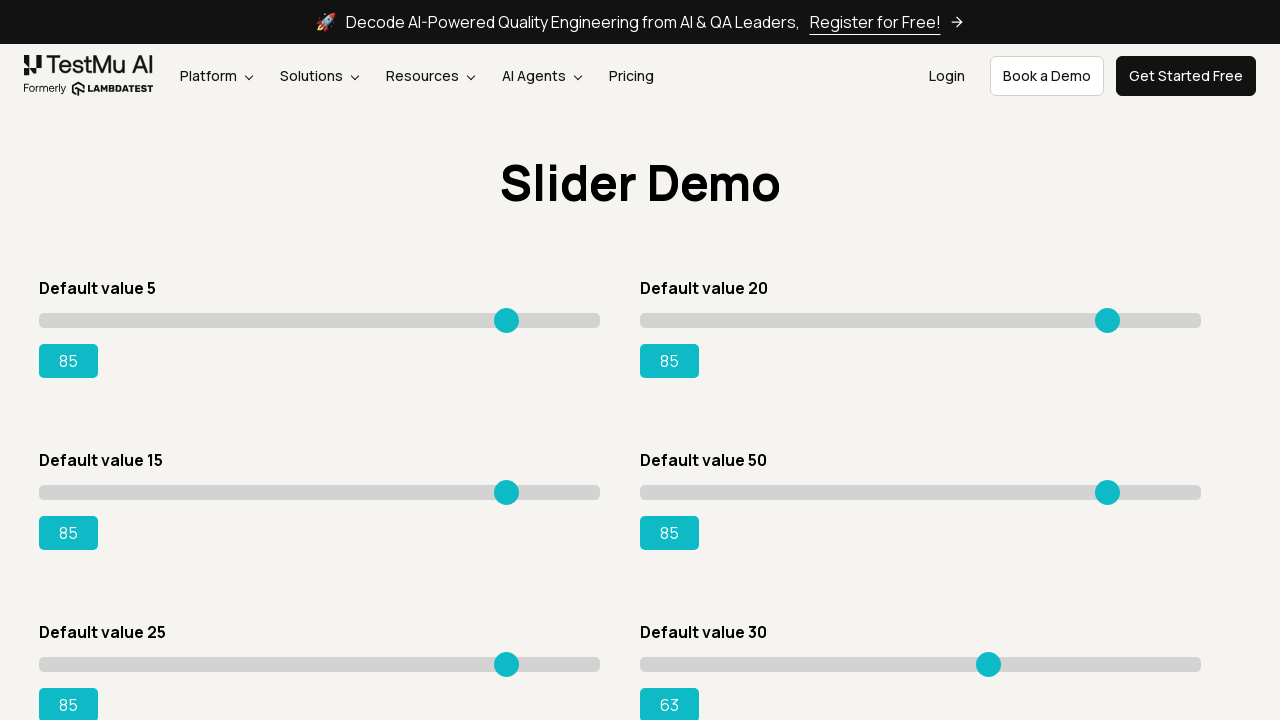

Pressed ArrowRight on slider 6, current value: 64 on xpath=//input[@type='range'] >> nth=5
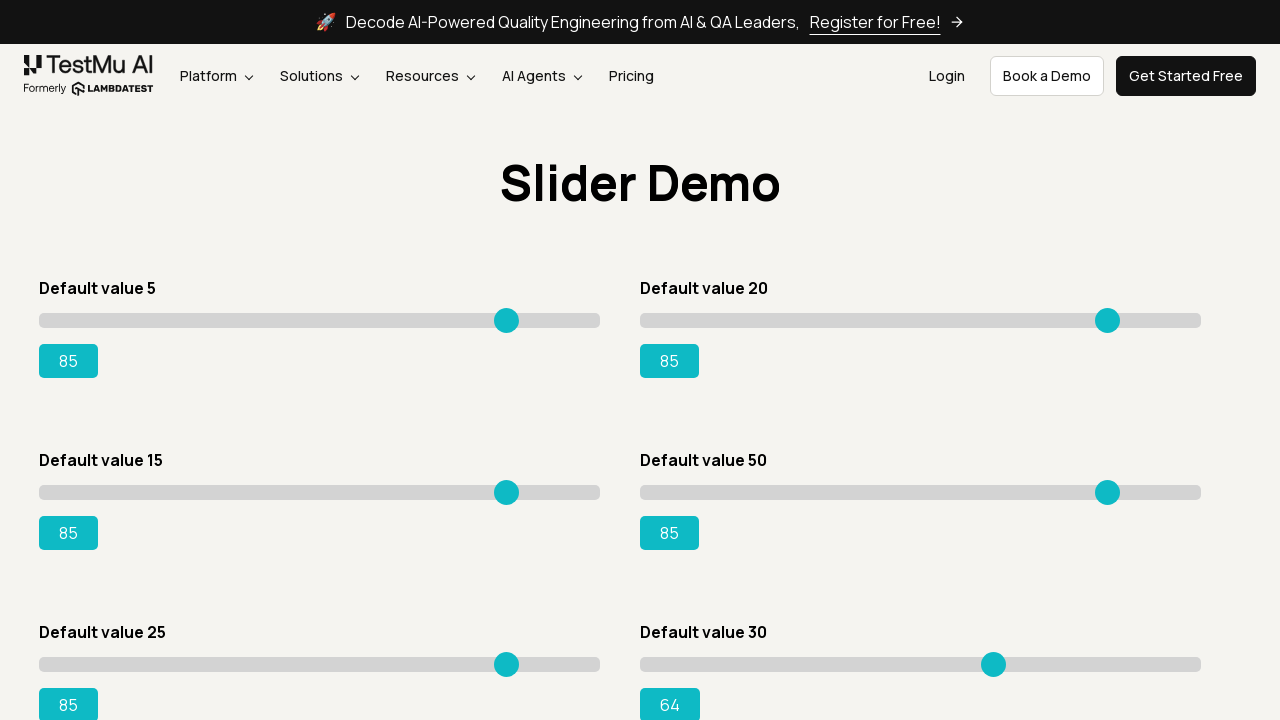

Pressed ArrowRight on slider 6, current value: 65 on xpath=//input[@type='range'] >> nth=5
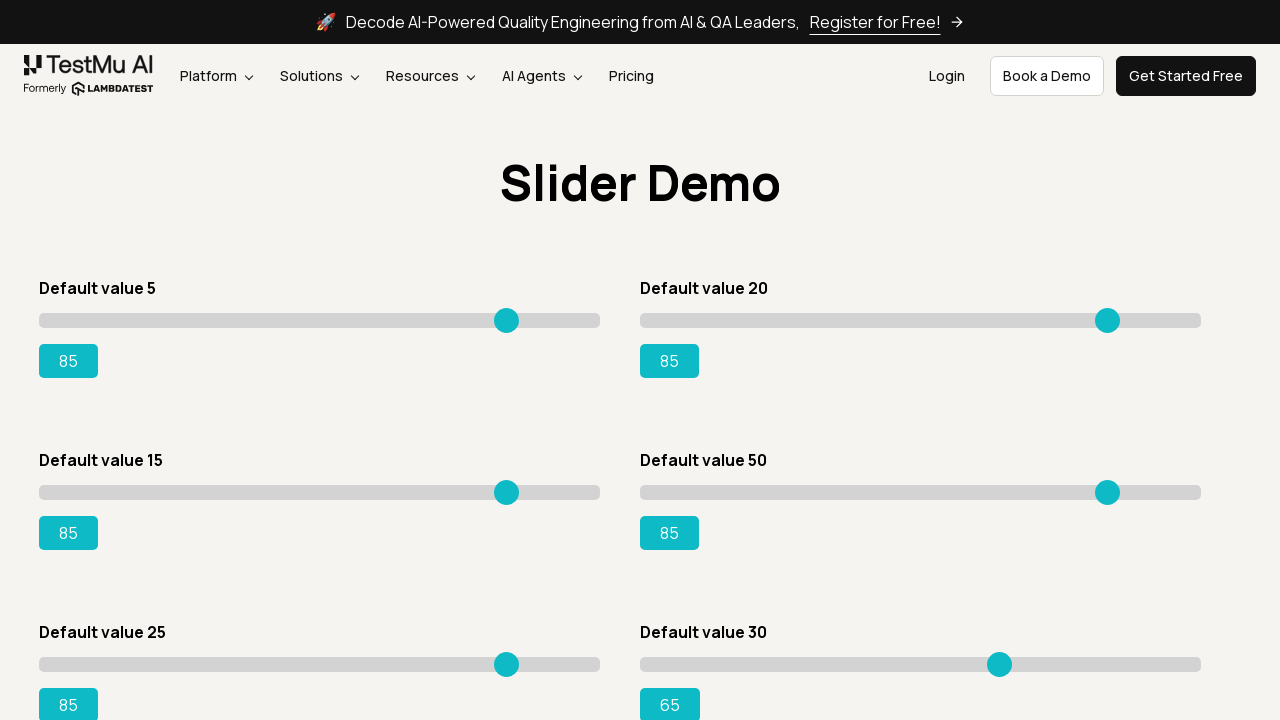

Pressed ArrowRight on slider 6, current value: 66 on xpath=//input[@type='range'] >> nth=5
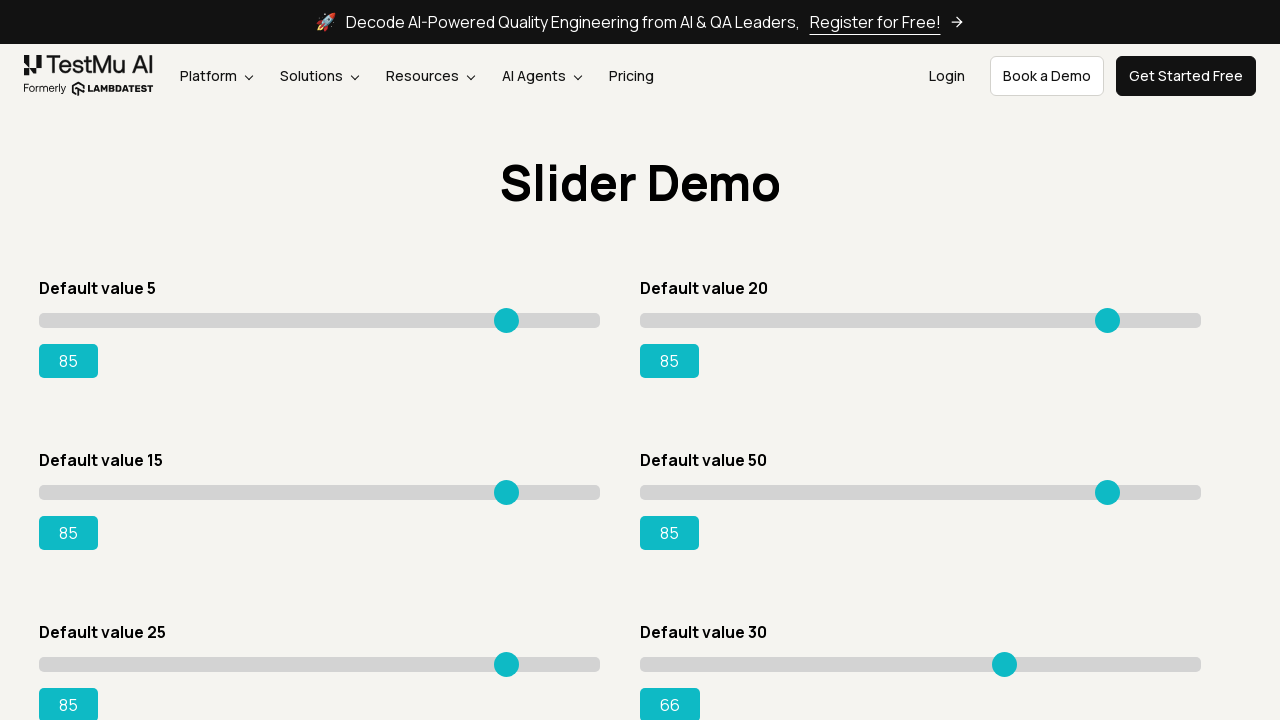

Pressed ArrowRight on slider 6, current value: 67 on xpath=//input[@type='range'] >> nth=5
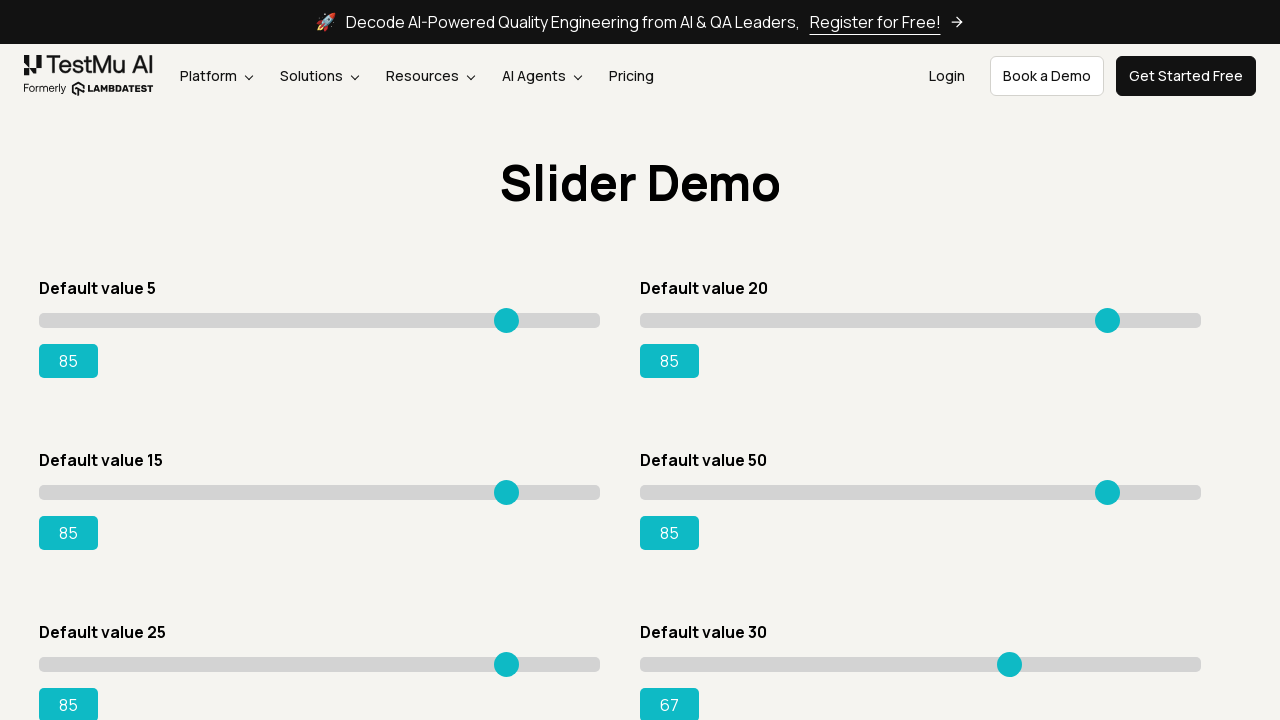

Pressed ArrowRight on slider 6, current value: 68 on xpath=//input[@type='range'] >> nth=5
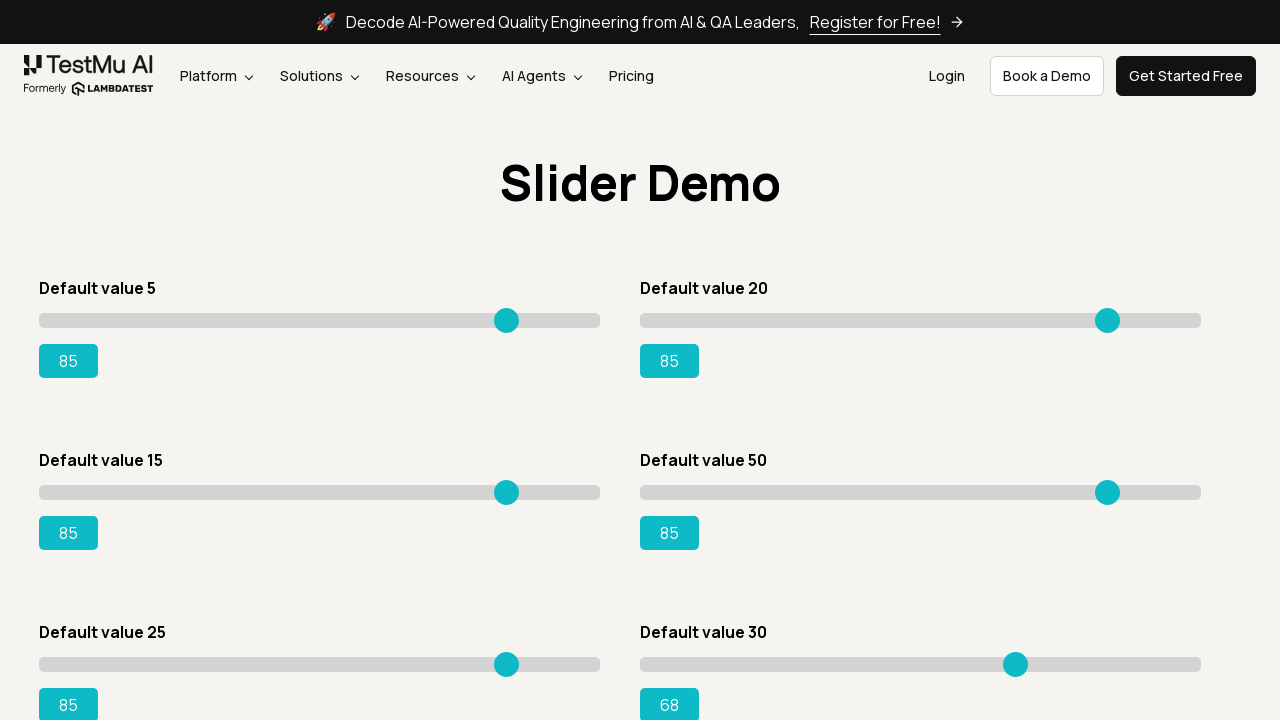

Pressed ArrowRight on slider 6, current value: 69 on xpath=//input[@type='range'] >> nth=5
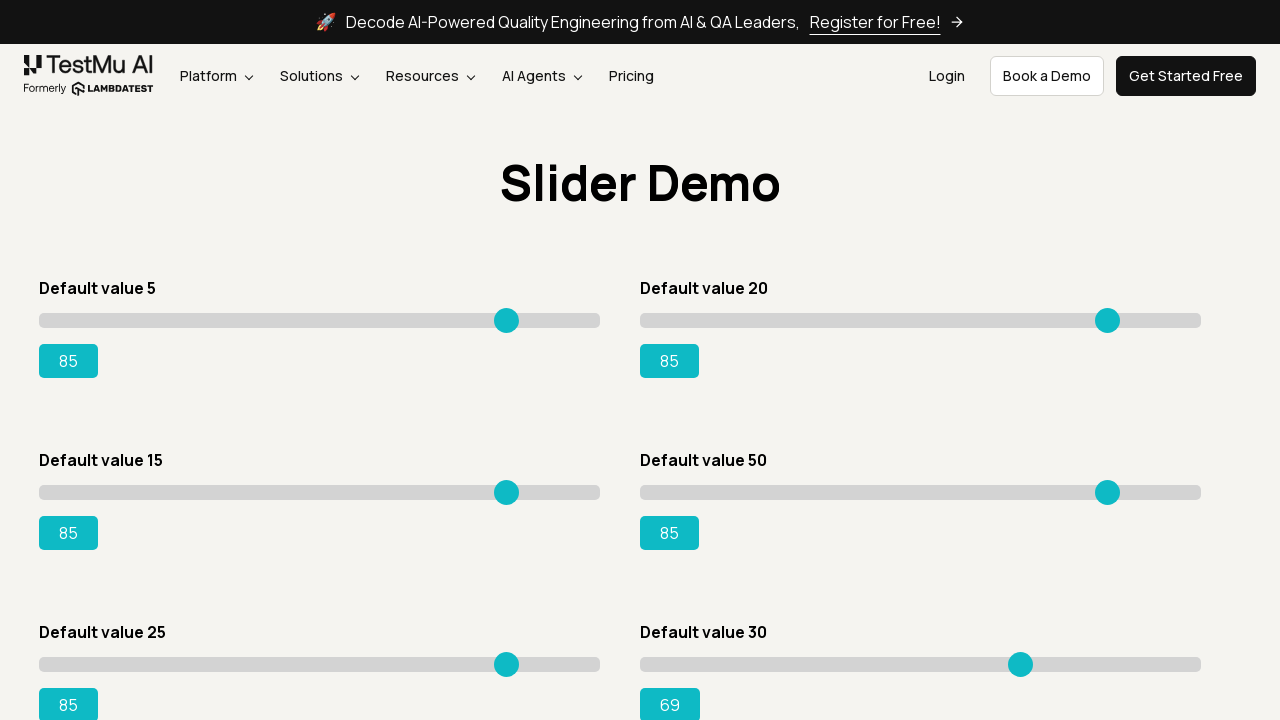

Pressed ArrowRight on slider 6, current value: 70 on xpath=//input[@type='range'] >> nth=5
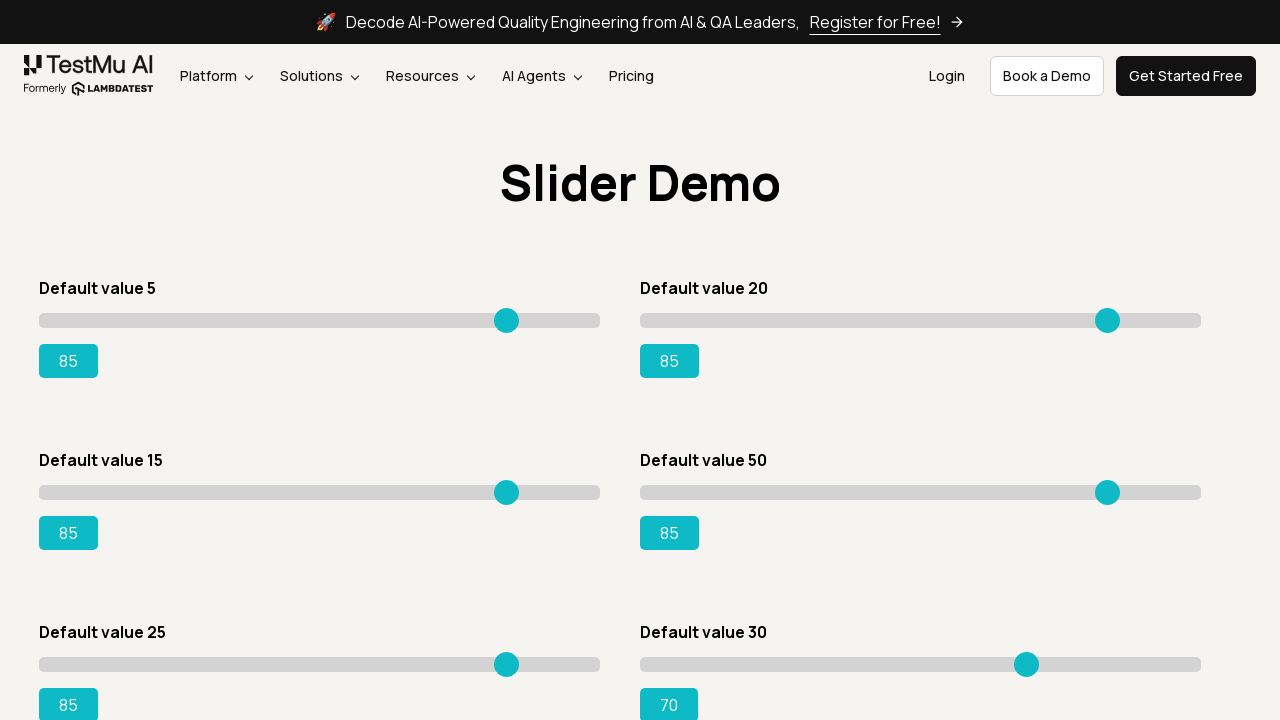

Pressed ArrowRight on slider 6, current value: 71 on xpath=//input[@type='range'] >> nth=5
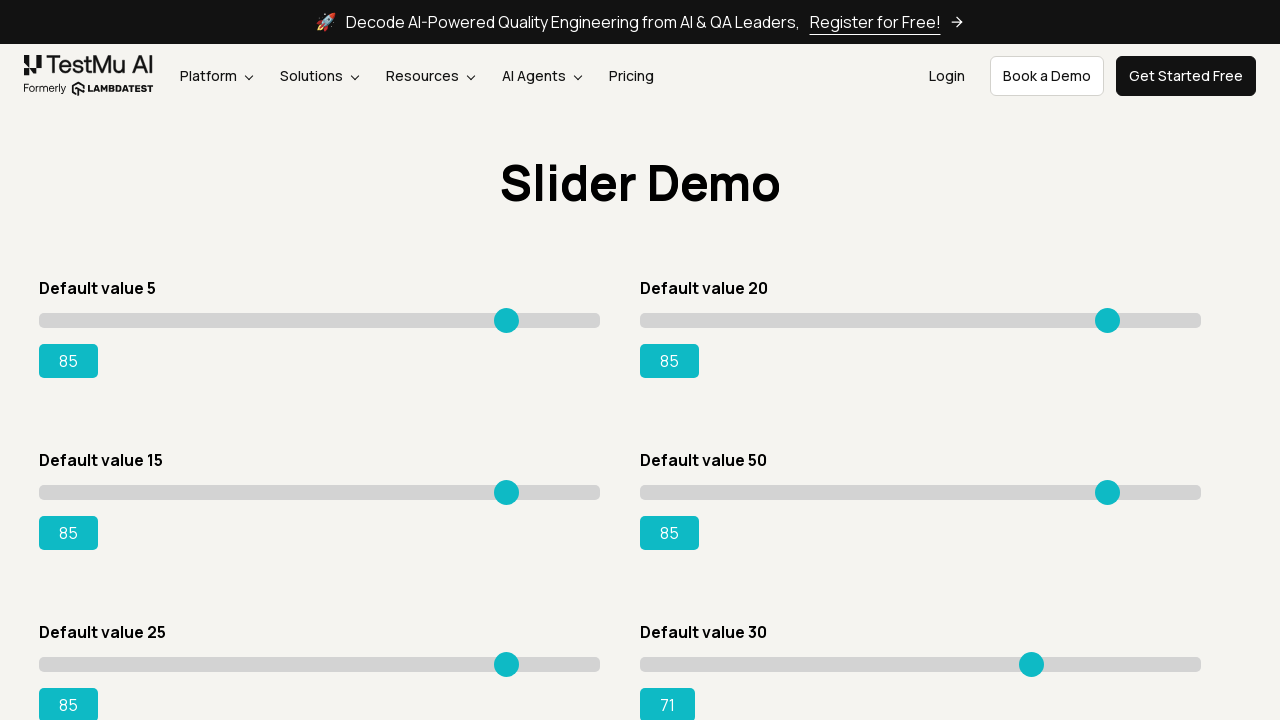

Pressed ArrowRight on slider 6, current value: 72 on xpath=//input[@type='range'] >> nth=5
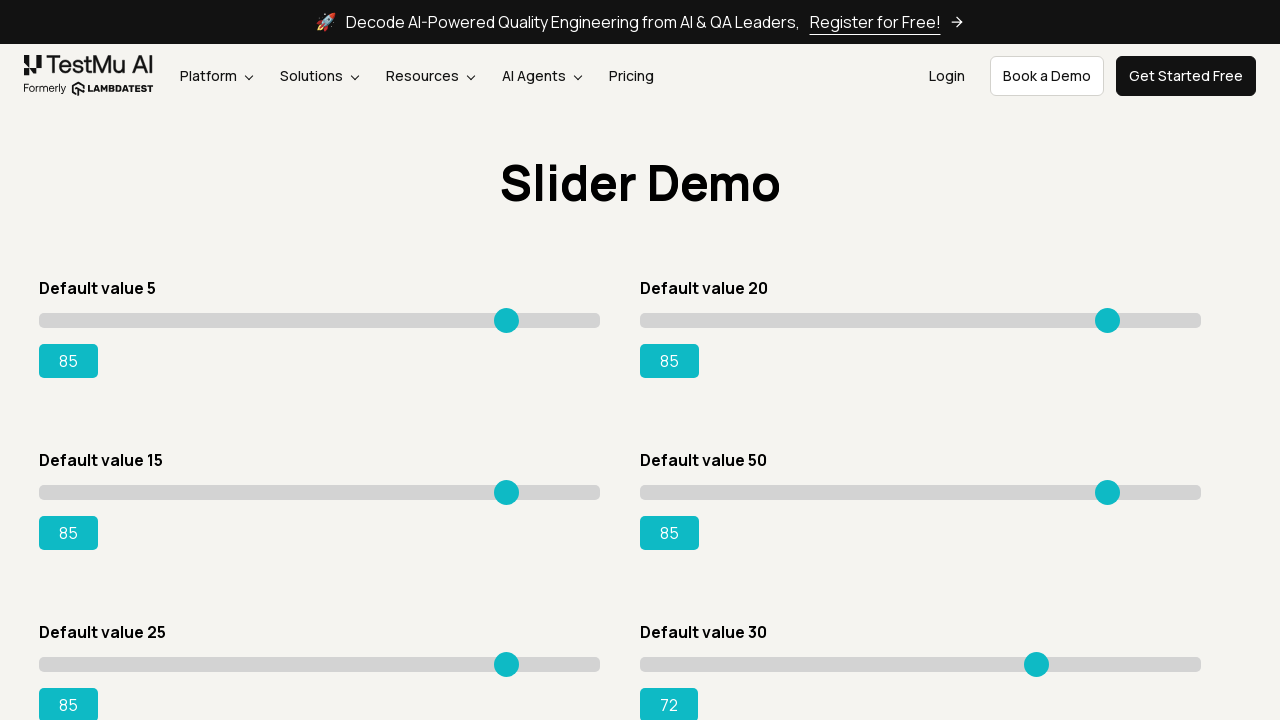

Pressed ArrowRight on slider 6, current value: 73 on xpath=//input[@type='range'] >> nth=5
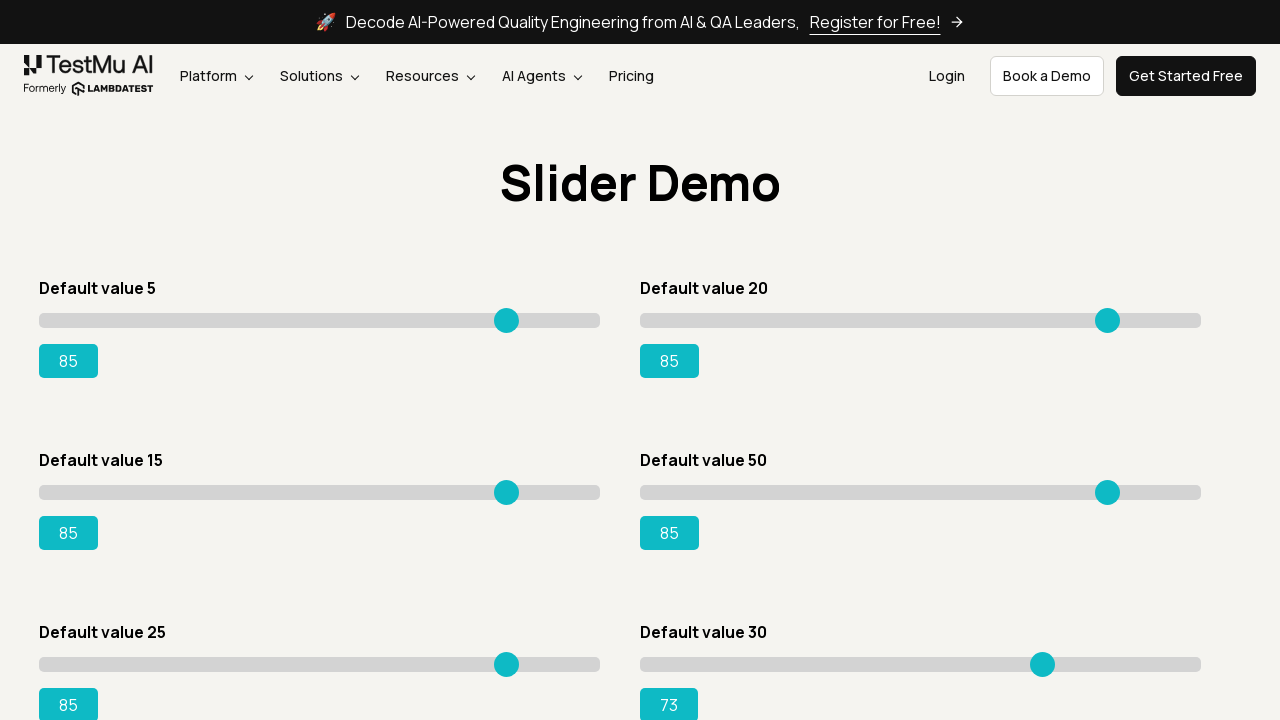

Pressed ArrowRight on slider 6, current value: 74 on xpath=//input[@type='range'] >> nth=5
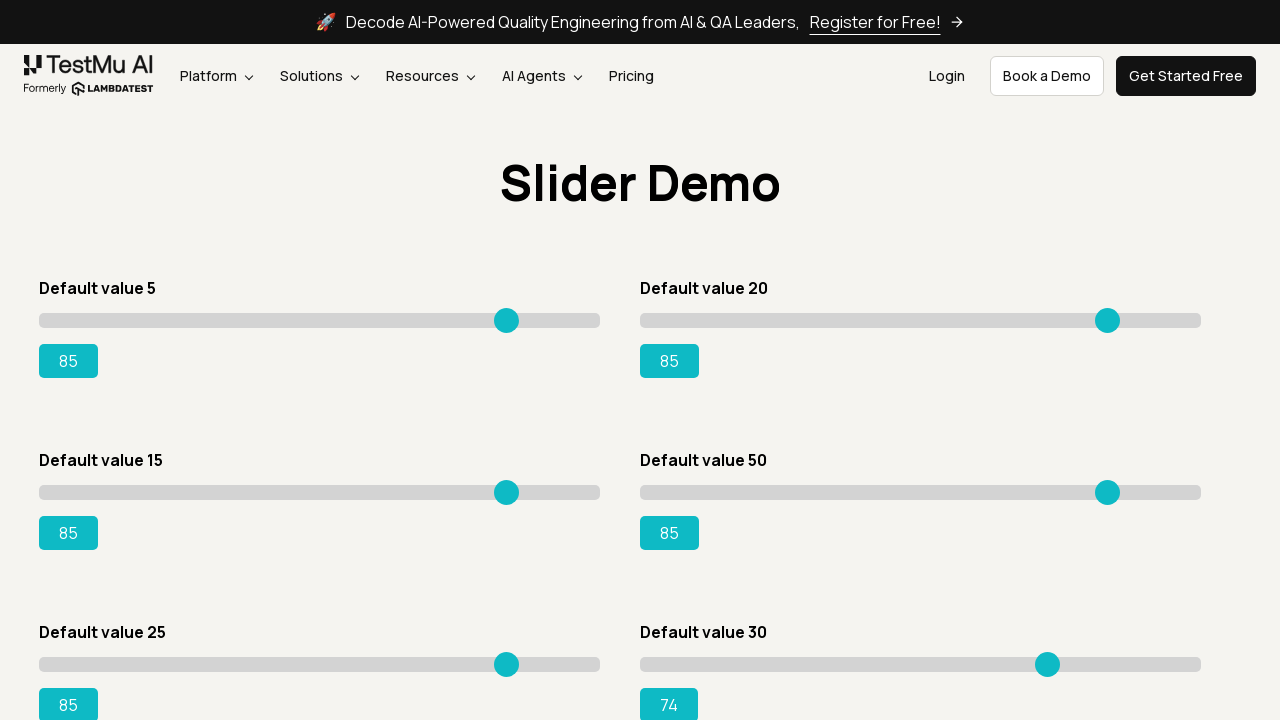

Pressed ArrowRight on slider 6, current value: 75 on xpath=//input[@type='range'] >> nth=5
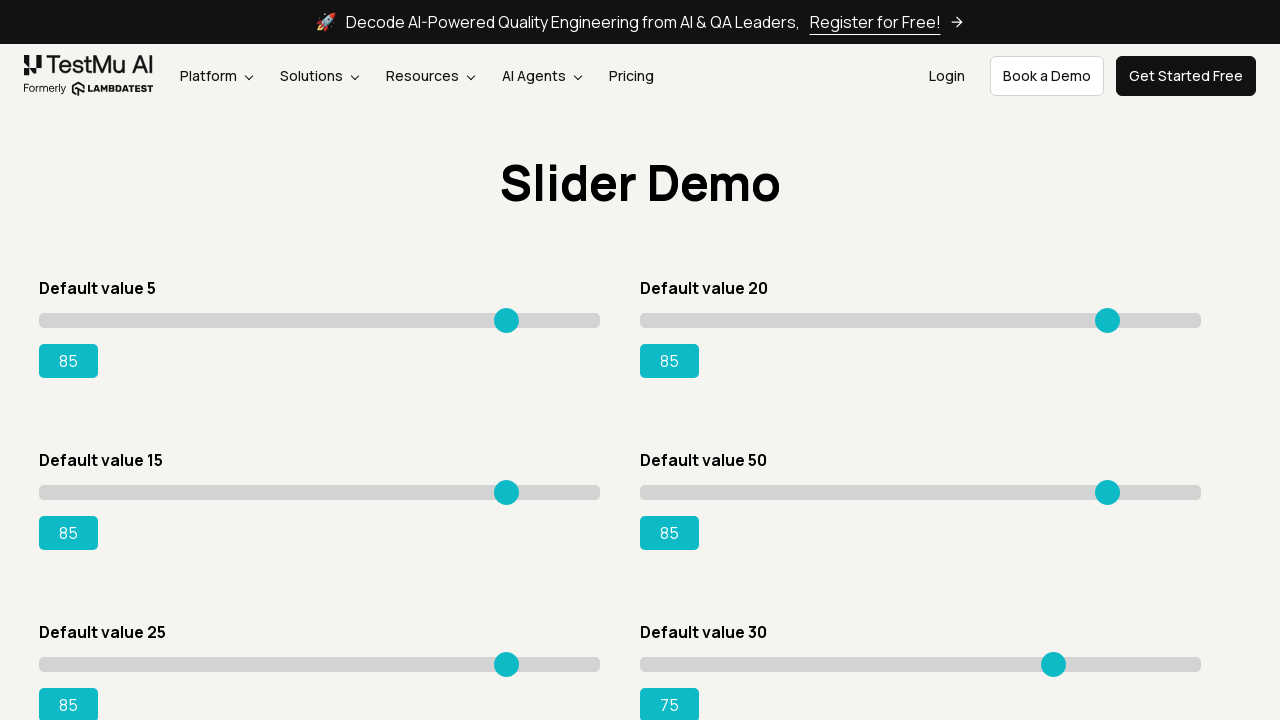

Pressed ArrowRight on slider 6, current value: 76 on xpath=//input[@type='range'] >> nth=5
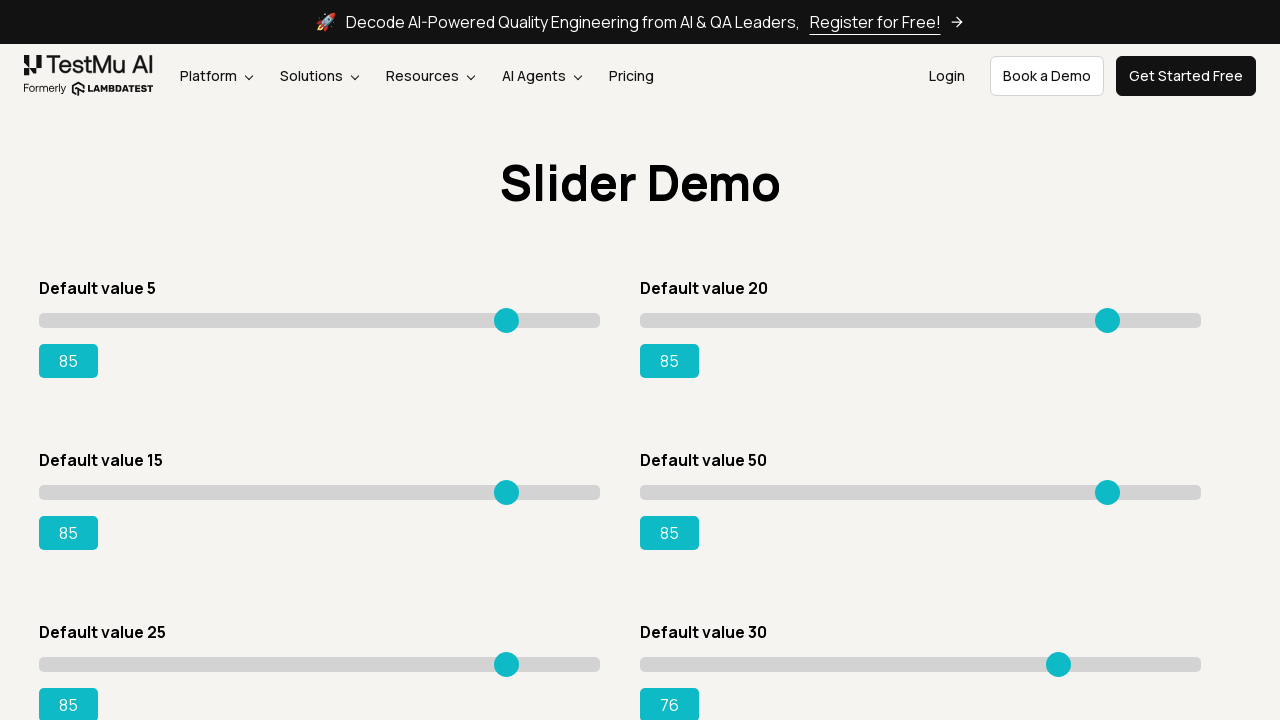

Pressed ArrowRight on slider 6, current value: 77 on xpath=//input[@type='range'] >> nth=5
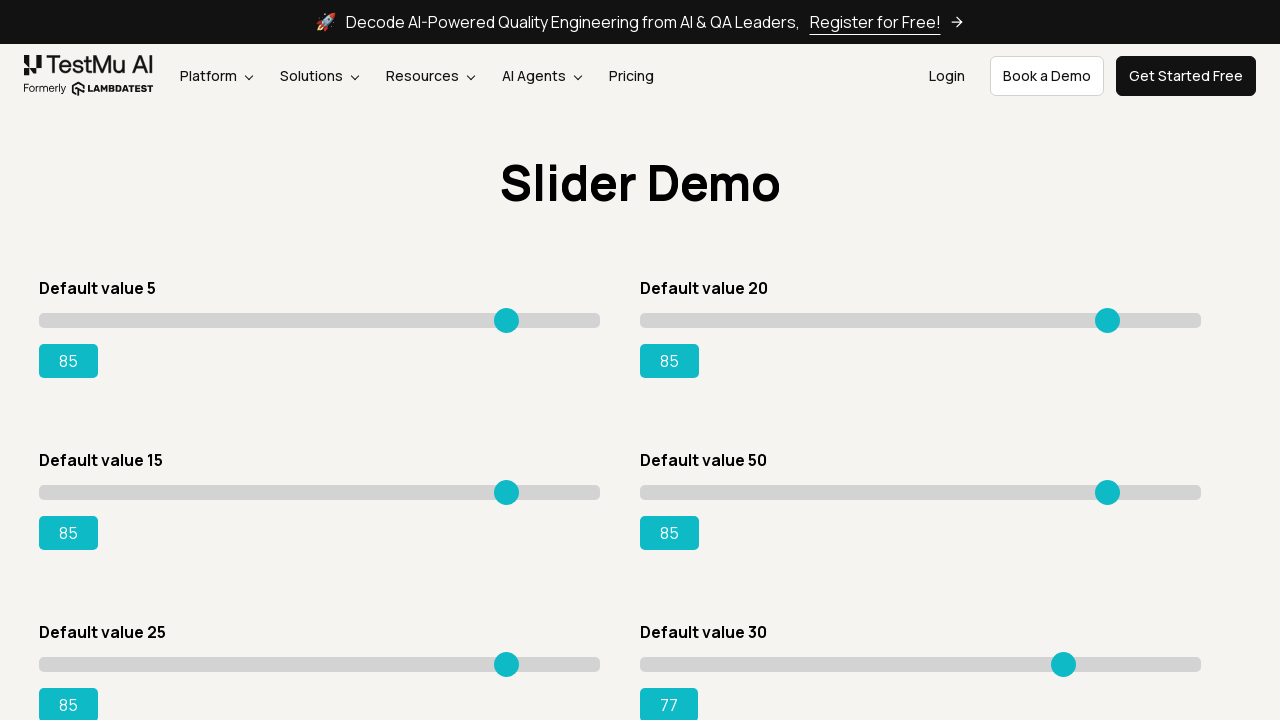

Pressed ArrowRight on slider 6, current value: 78 on xpath=//input[@type='range'] >> nth=5
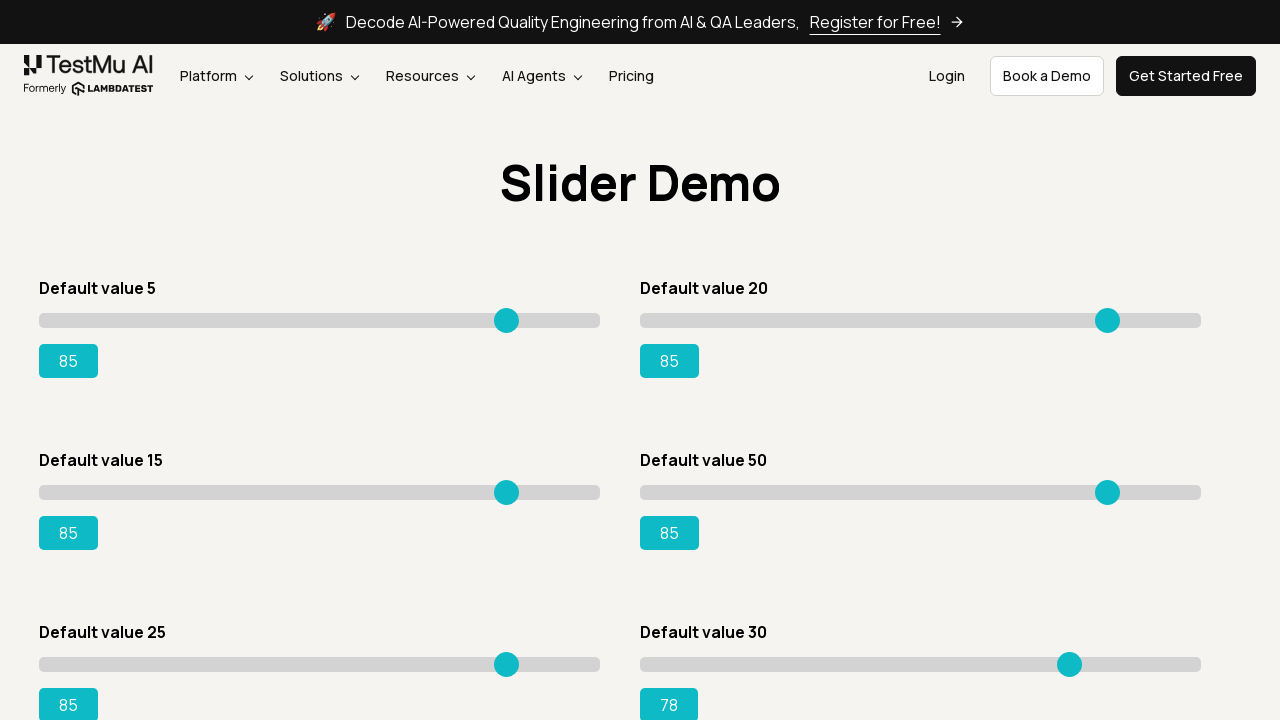

Pressed ArrowRight on slider 6, current value: 79 on xpath=//input[@type='range'] >> nth=5
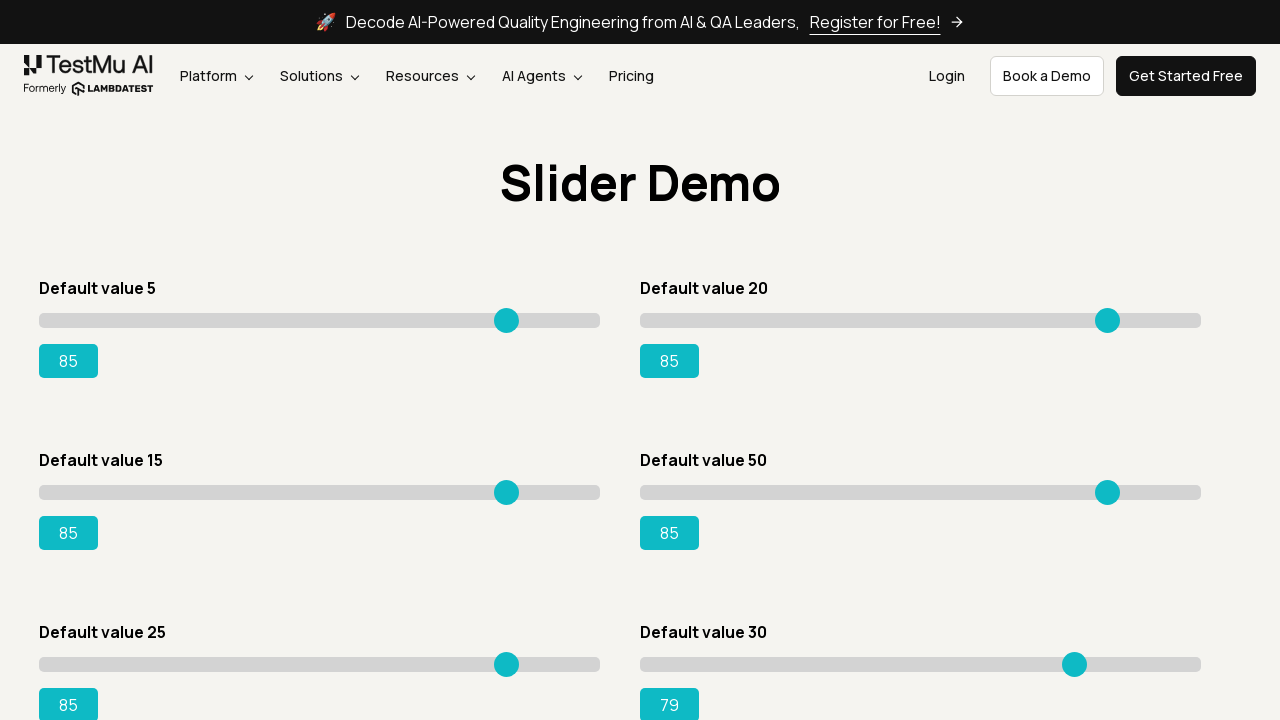

Pressed ArrowRight on slider 6, current value: 80 on xpath=//input[@type='range'] >> nth=5
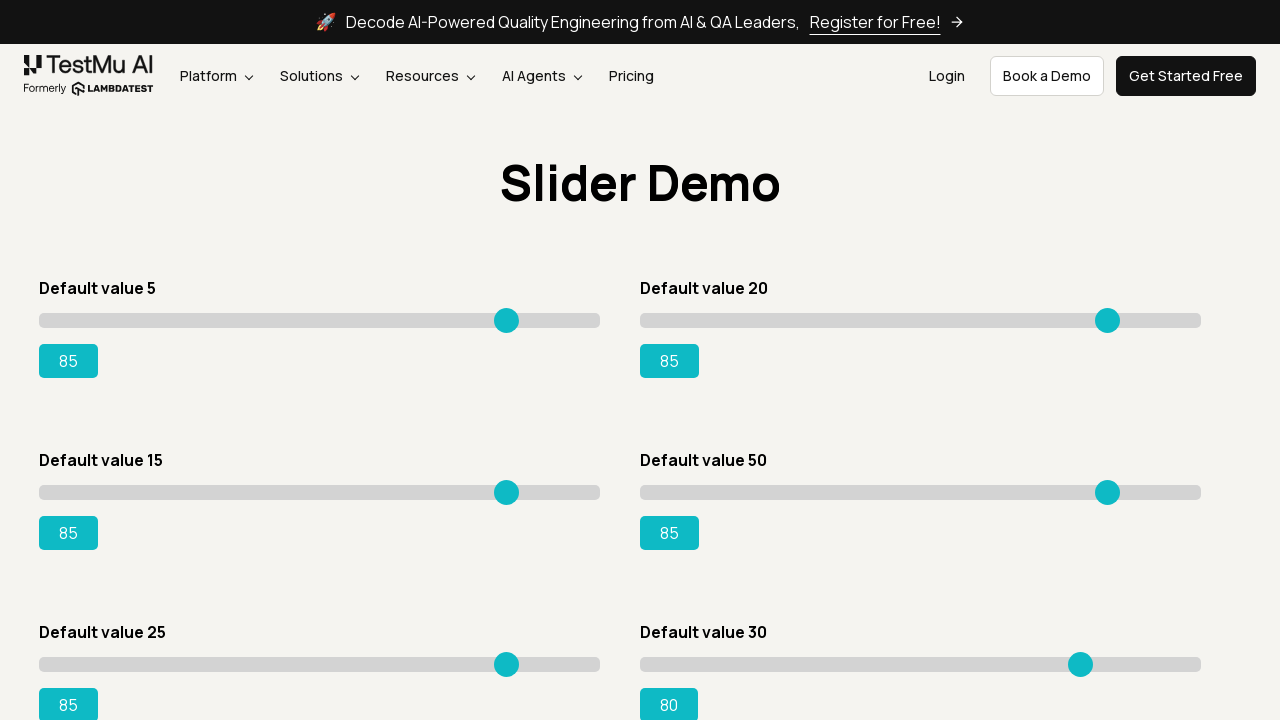

Pressed ArrowRight on slider 6, current value: 81 on xpath=//input[@type='range'] >> nth=5
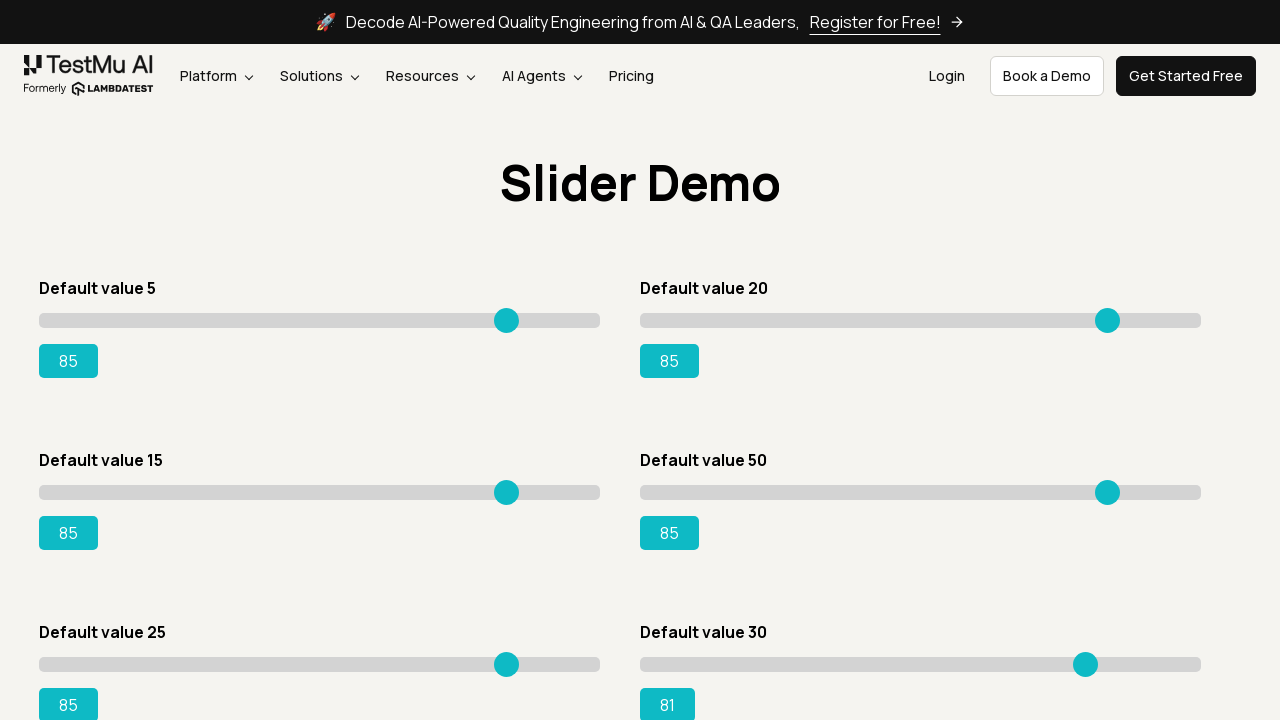

Pressed ArrowRight on slider 6, current value: 82 on xpath=//input[@type='range'] >> nth=5
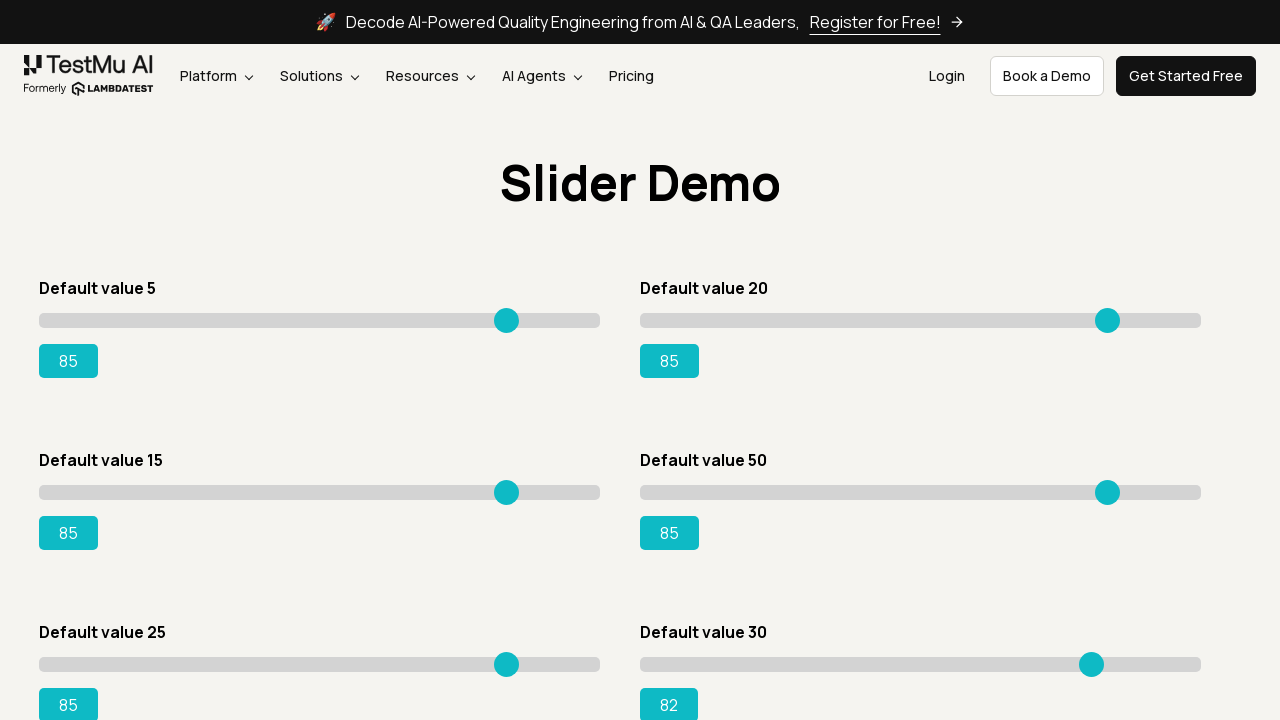

Pressed ArrowRight on slider 6, current value: 83 on xpath=//input[@type='range'] >> nth=5
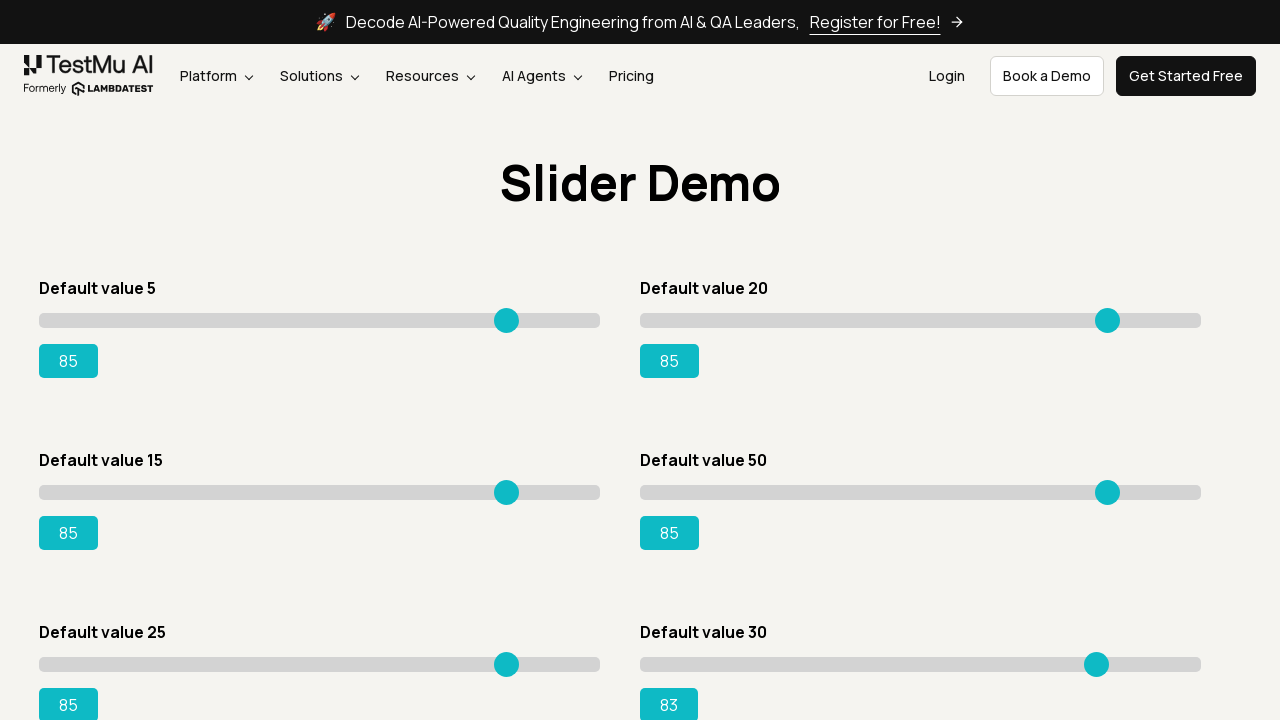

Pressed ArrowRight on slider 6, current value: 84 on xpath=//input[@type='range'] >> nth=5
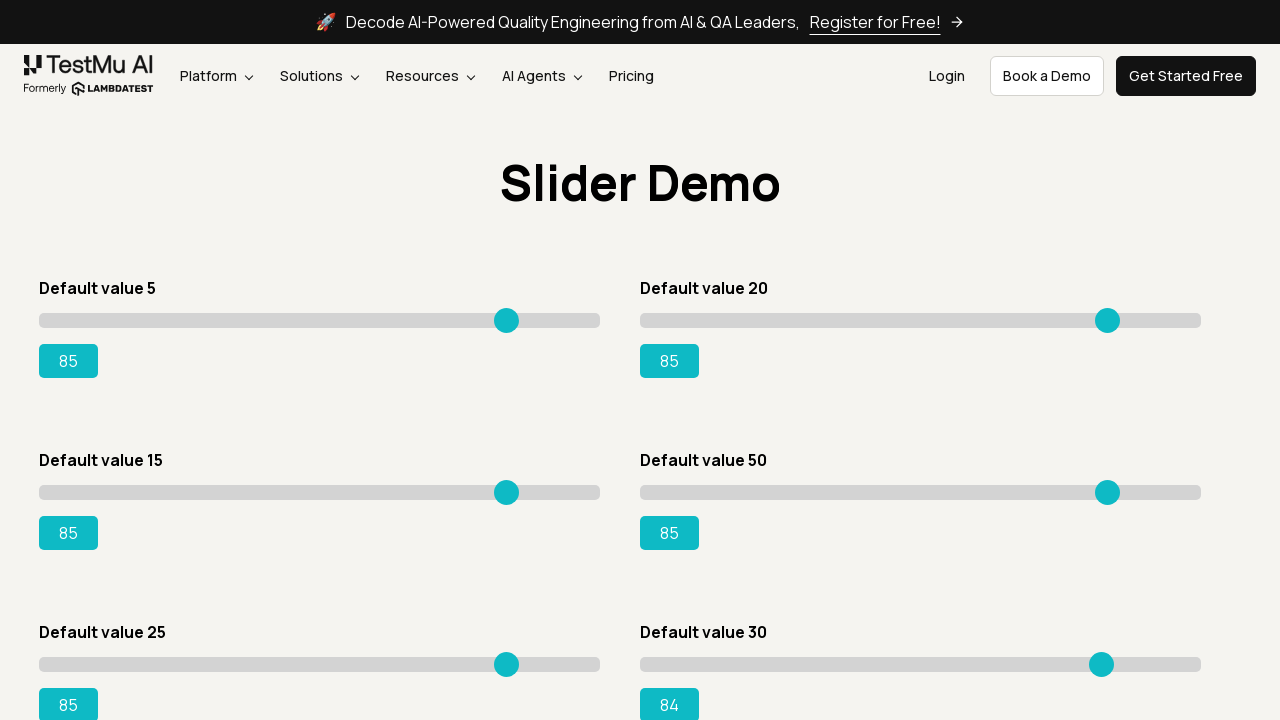

Pressed ArrowRight on slider 6, current value: 85 on xpath=//input[@type='range'] >> nth=5
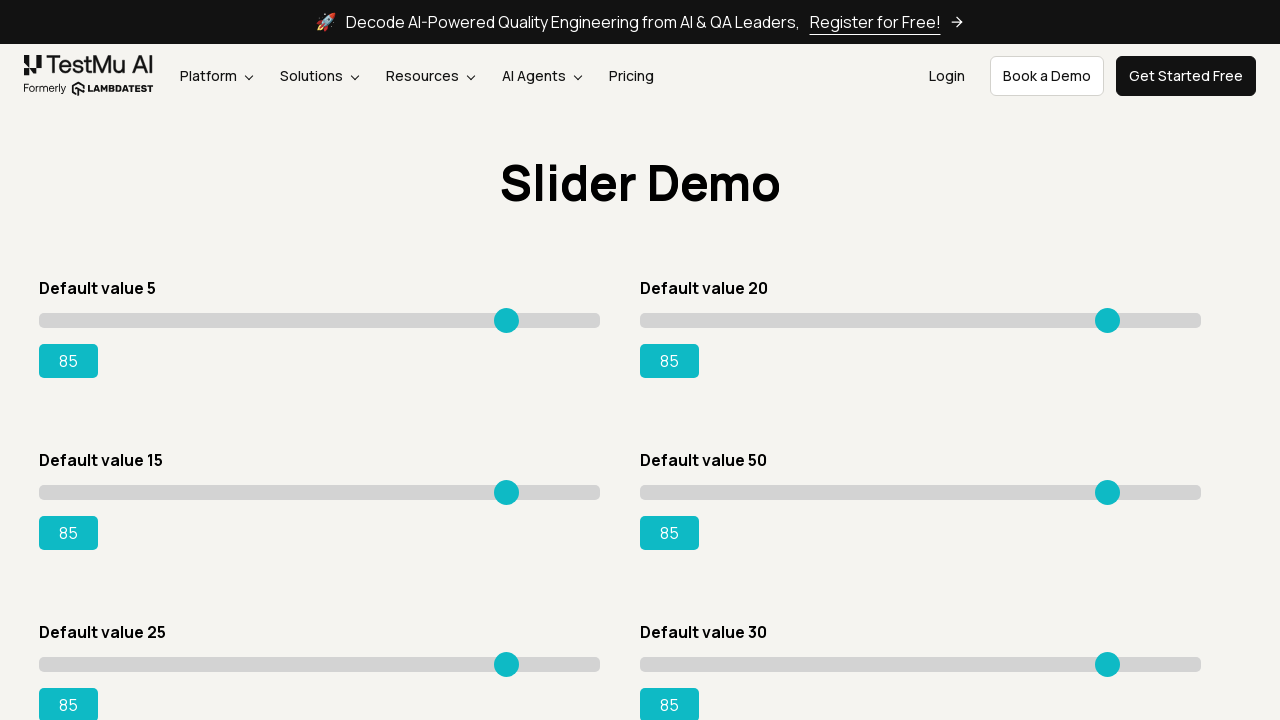

Pressed ArrowRight on slider 7, current value: 41 on xpath=//input[@type='range'] >> nth=6
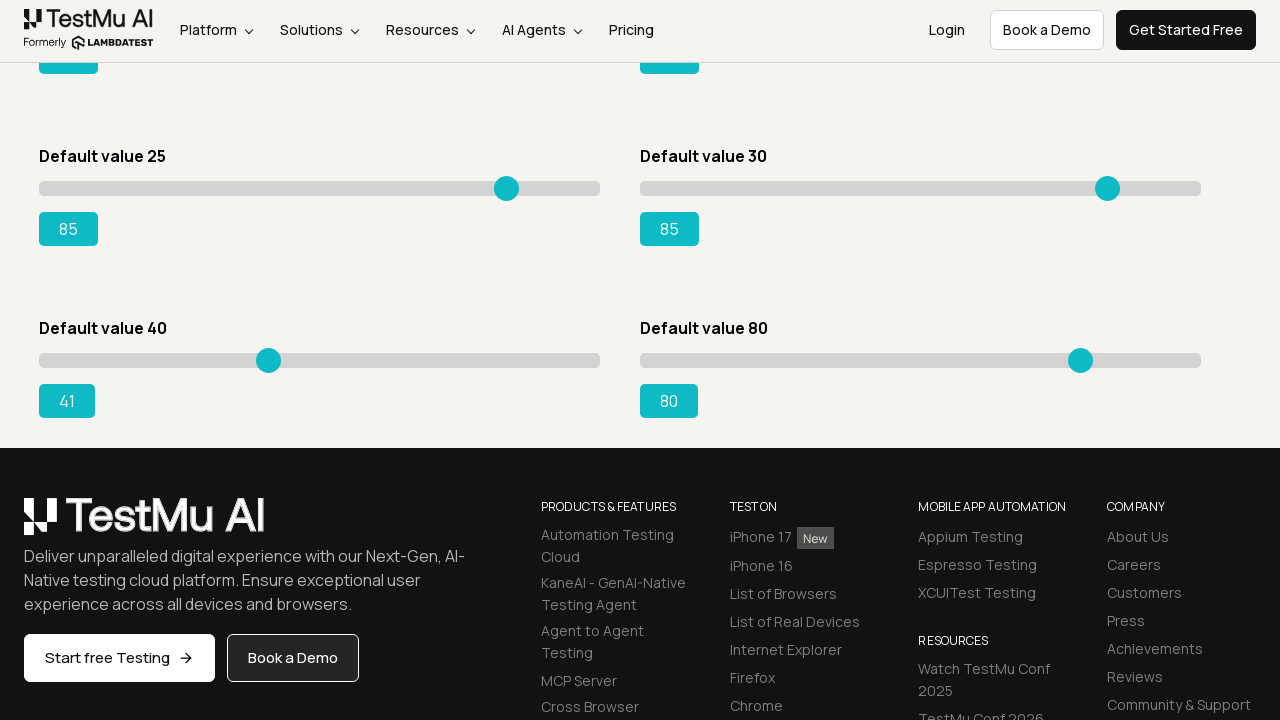

Pressed ArrowRight on slider 7, current value: 42 on xpath=//input[@type='range'] >> nth=6
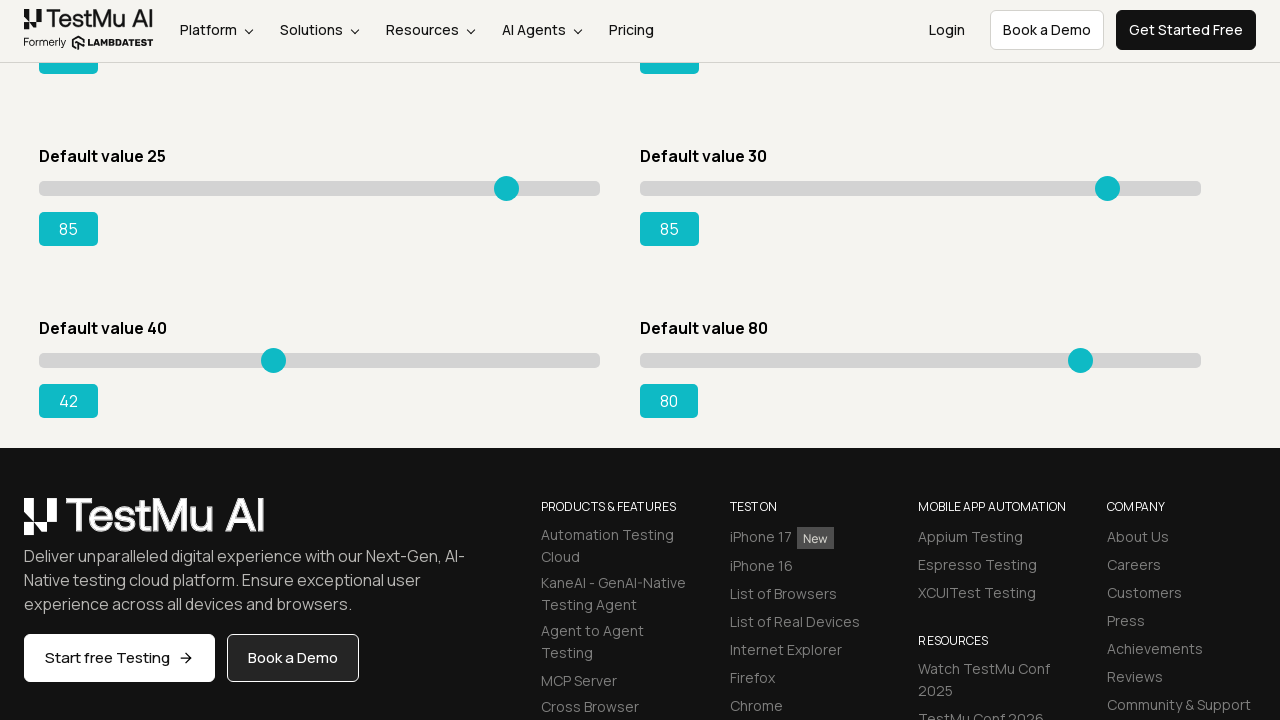

Pressed ArrowRight on slider 7, current value: 43 on xpath=//input[@type='range'] >> nth=6
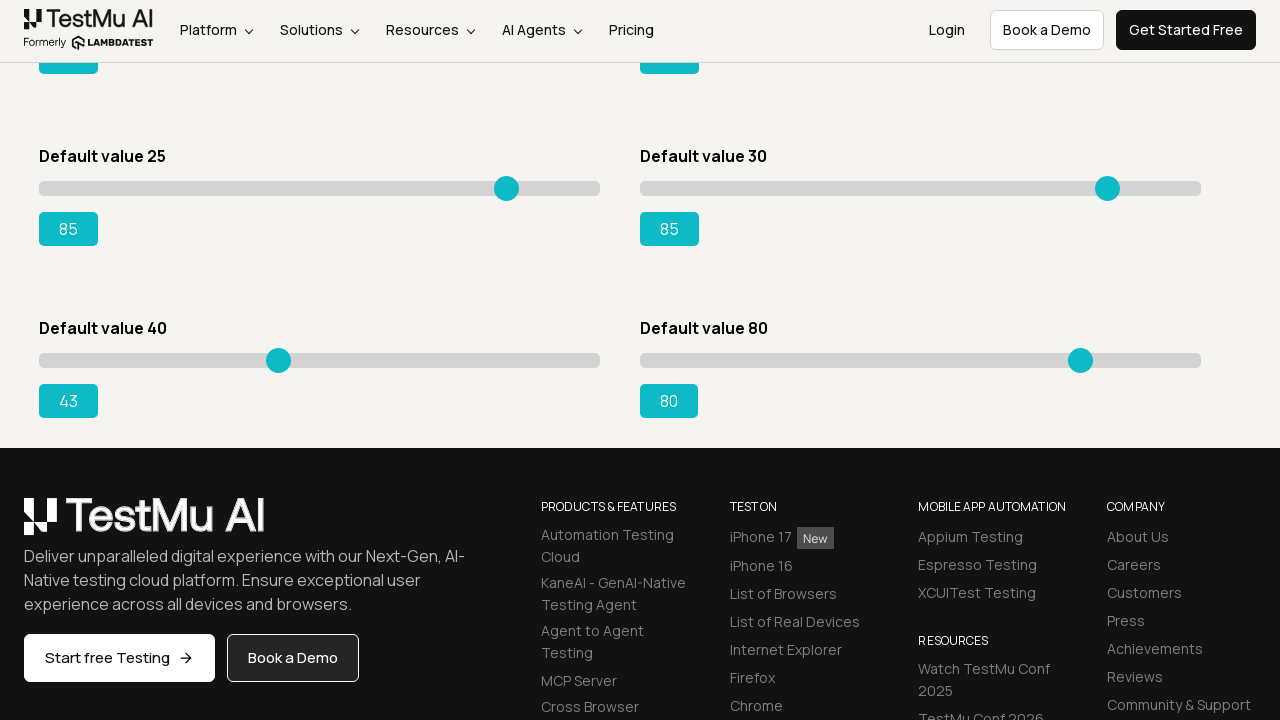

Pressed ArrowRight on slider 7, current value: 44 on xpath=//input[@type='range'] >> nth=6
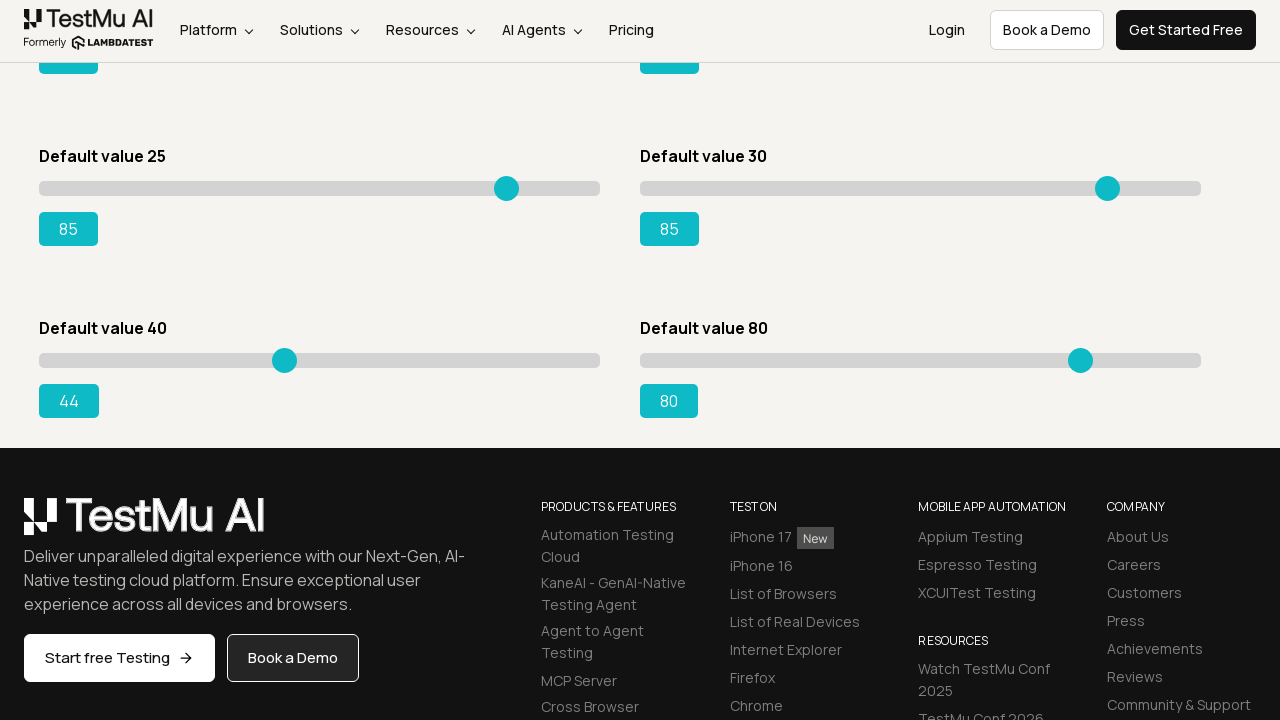

Pressed ArrowRight on slider 7, current value: 45 on xpath=//input[@type='range'] >> nth=6
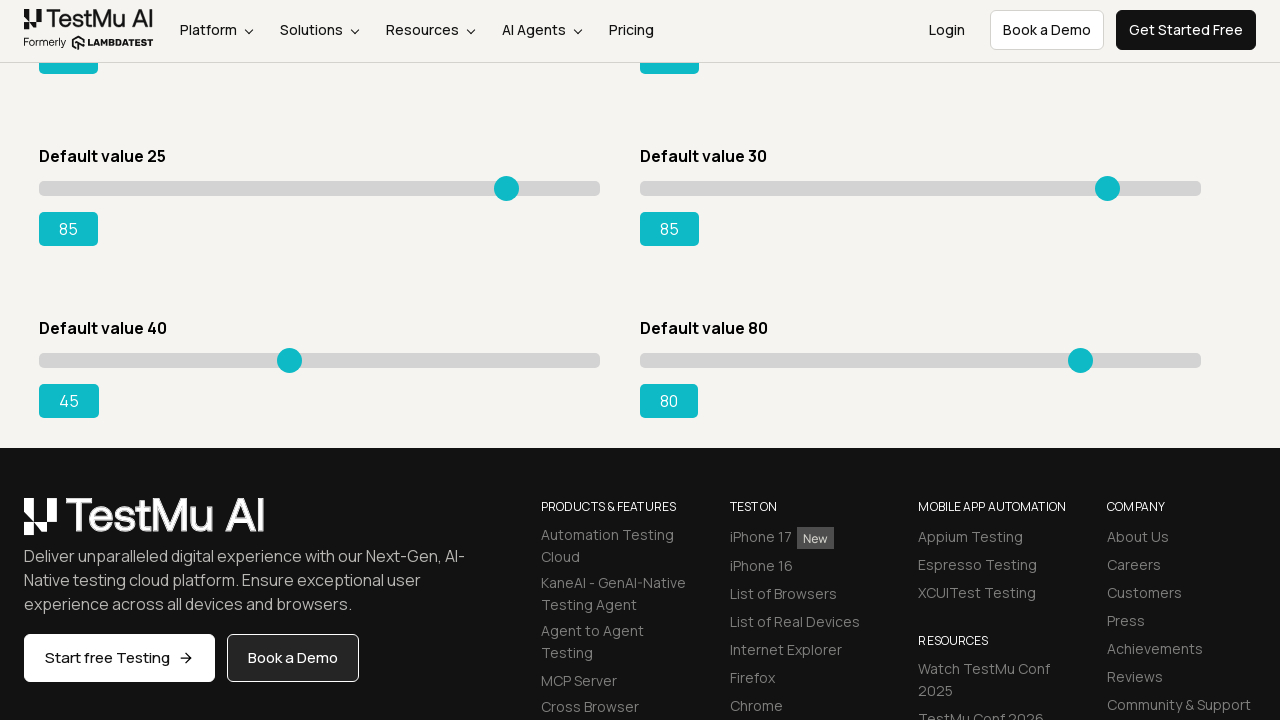

Pressed ArrowRight on slider 7, current value: 46 on xpath=//input[@type='range'] >> nth=6
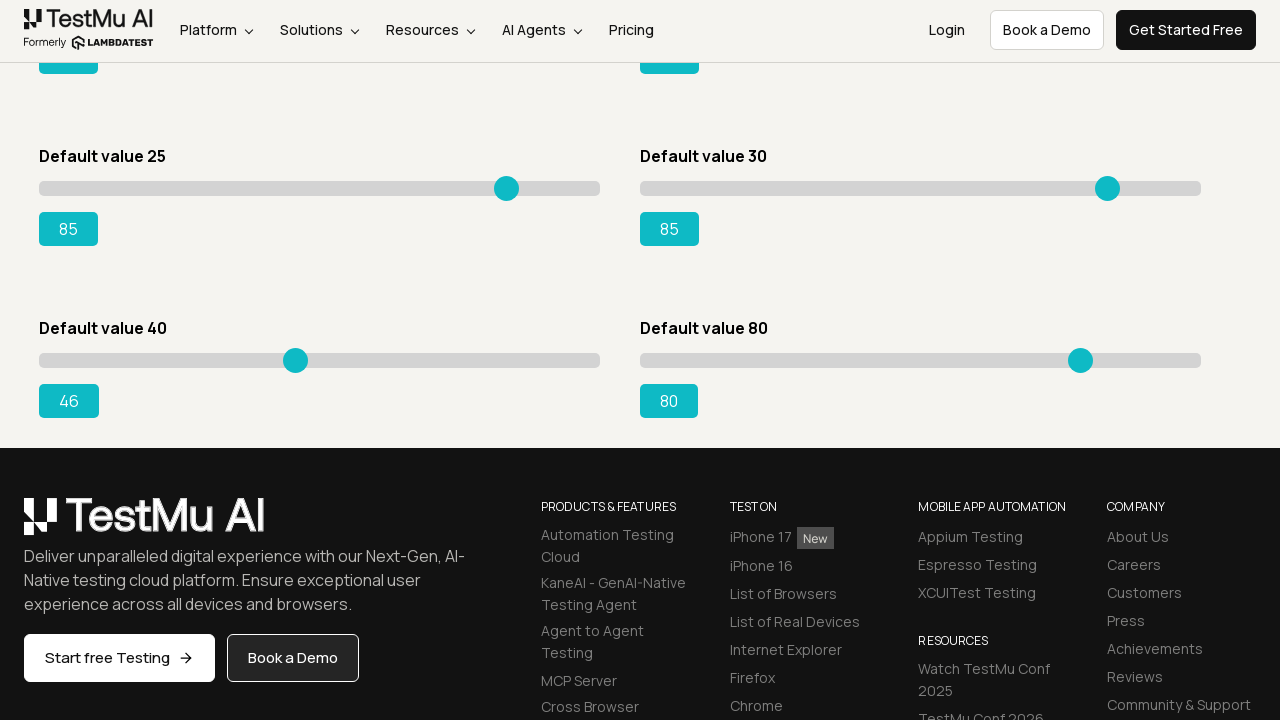

Pressed ArrowRight on slider 7, current value: 47 on xpath=//input[@type='range'] >> nth=6
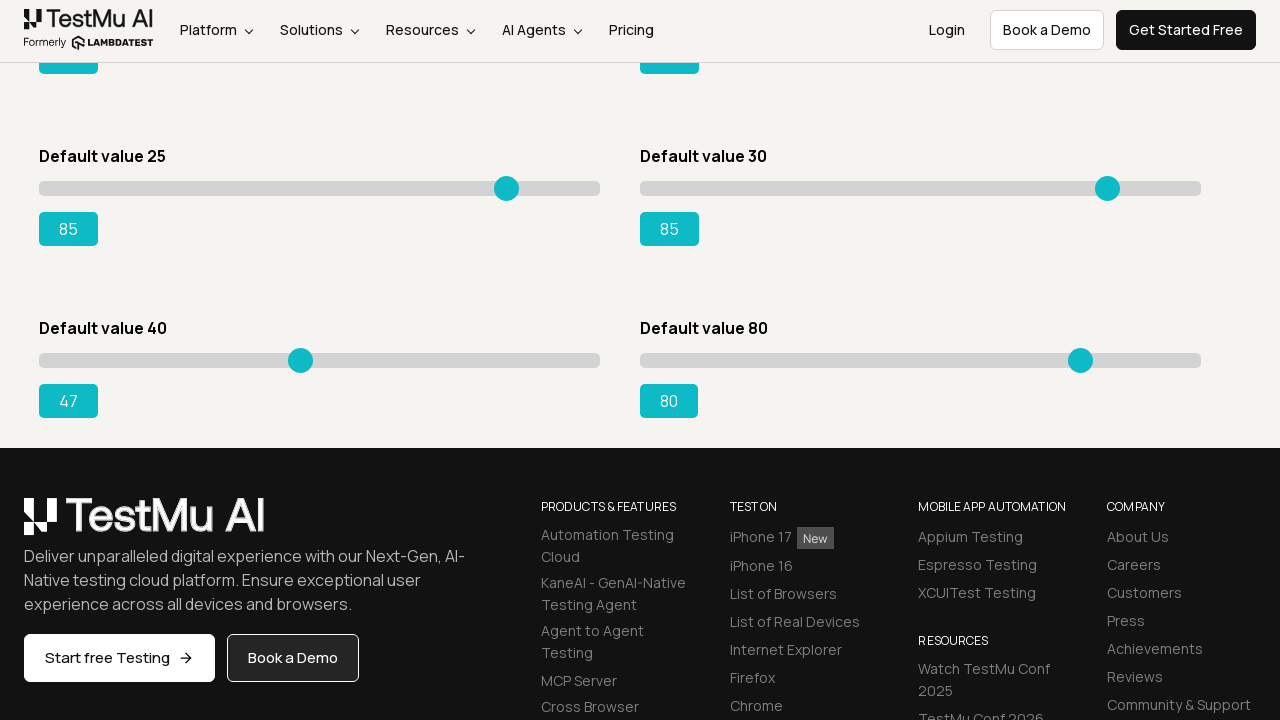

Pressed ArrowRight on slider 7, current value: 48 on xpath=//input[@type='range'] >> nth=6
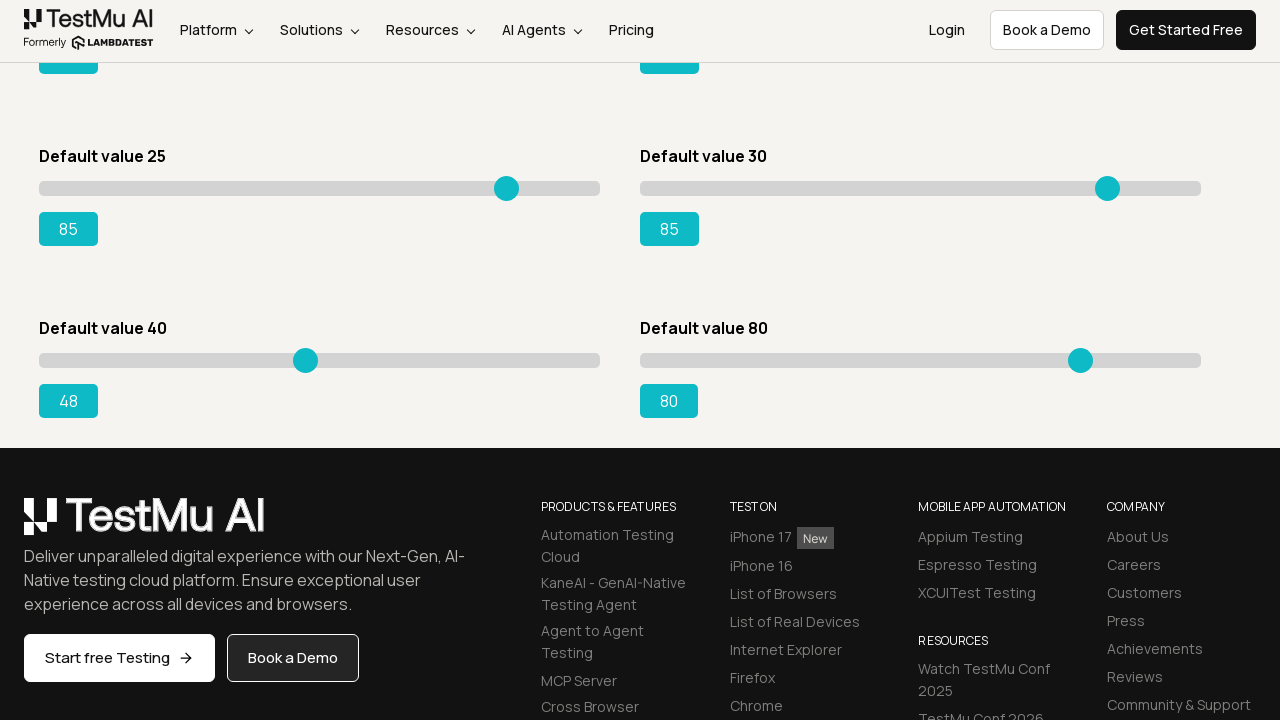

Pressed ArrowRight on slider 7, current value: 49 on xpath=//input[@type='range'] >> nth=6
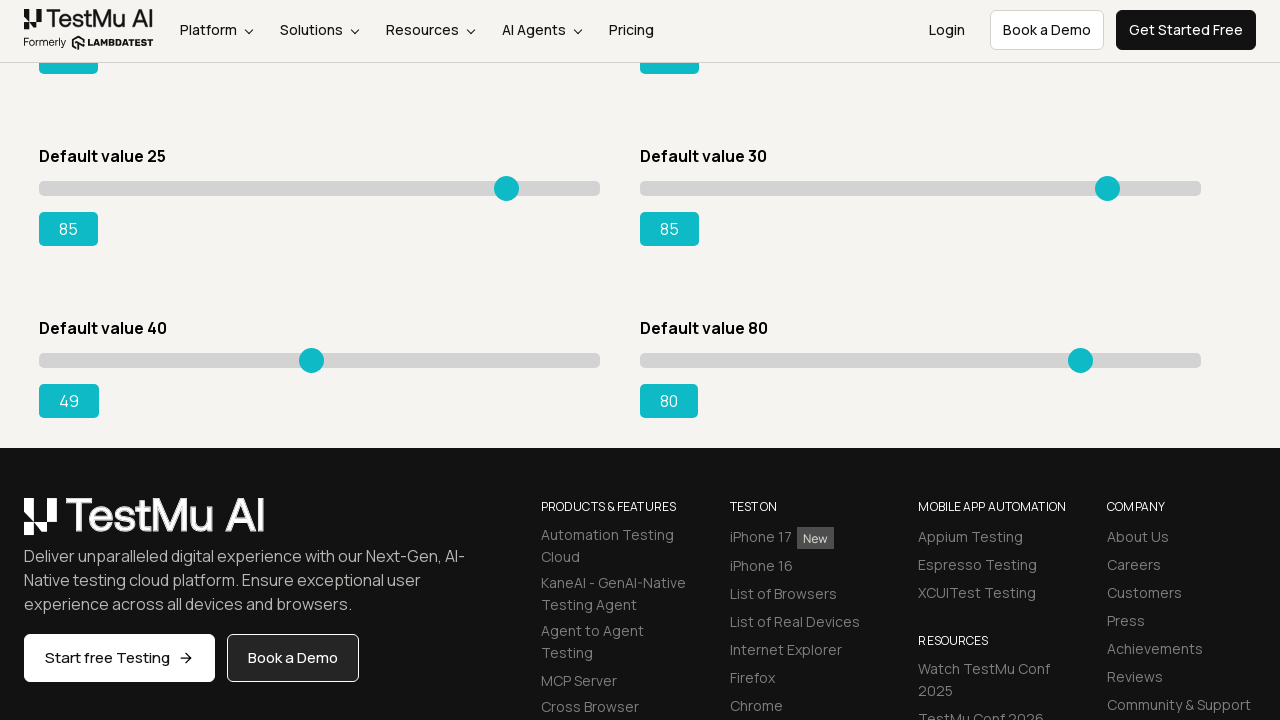

Pressed ArrowRight on slider 7, current value: 50 on xpath=//input[@type='range'] >> nth=6
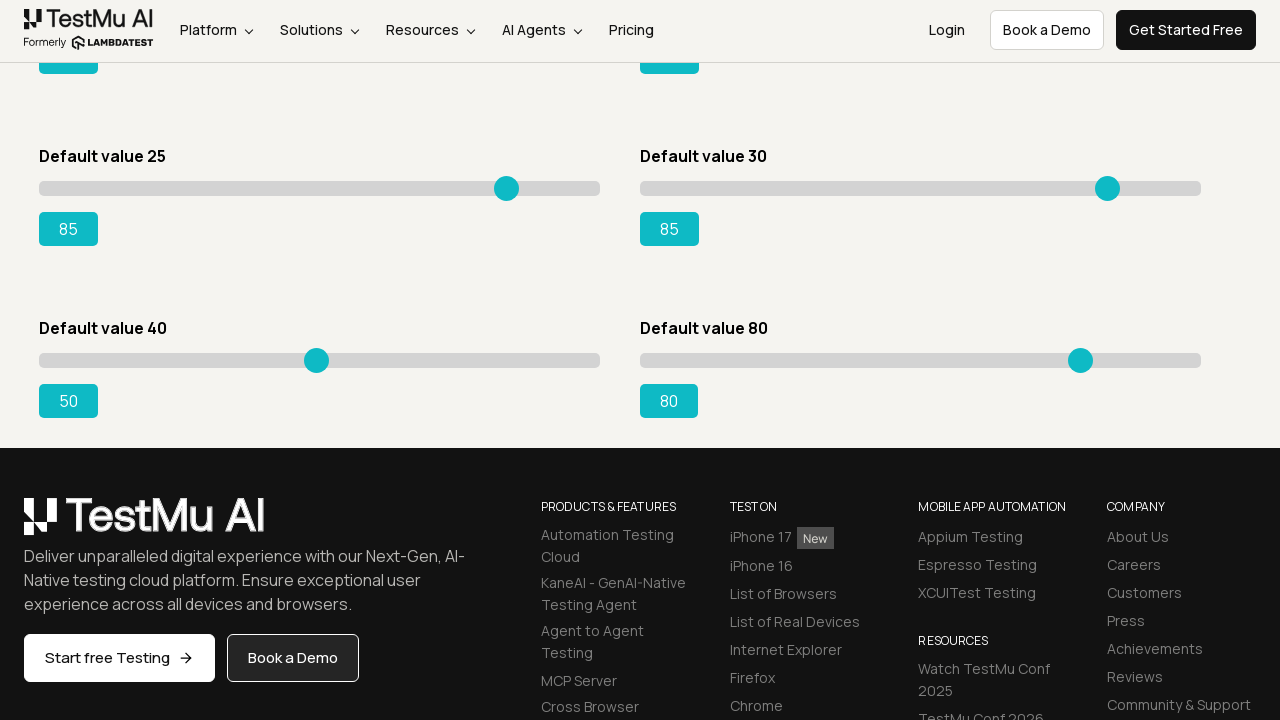

Pressed ArrowRight on slider 7, current value: 51 on xpath=//input[@type='range'] >> nth=6
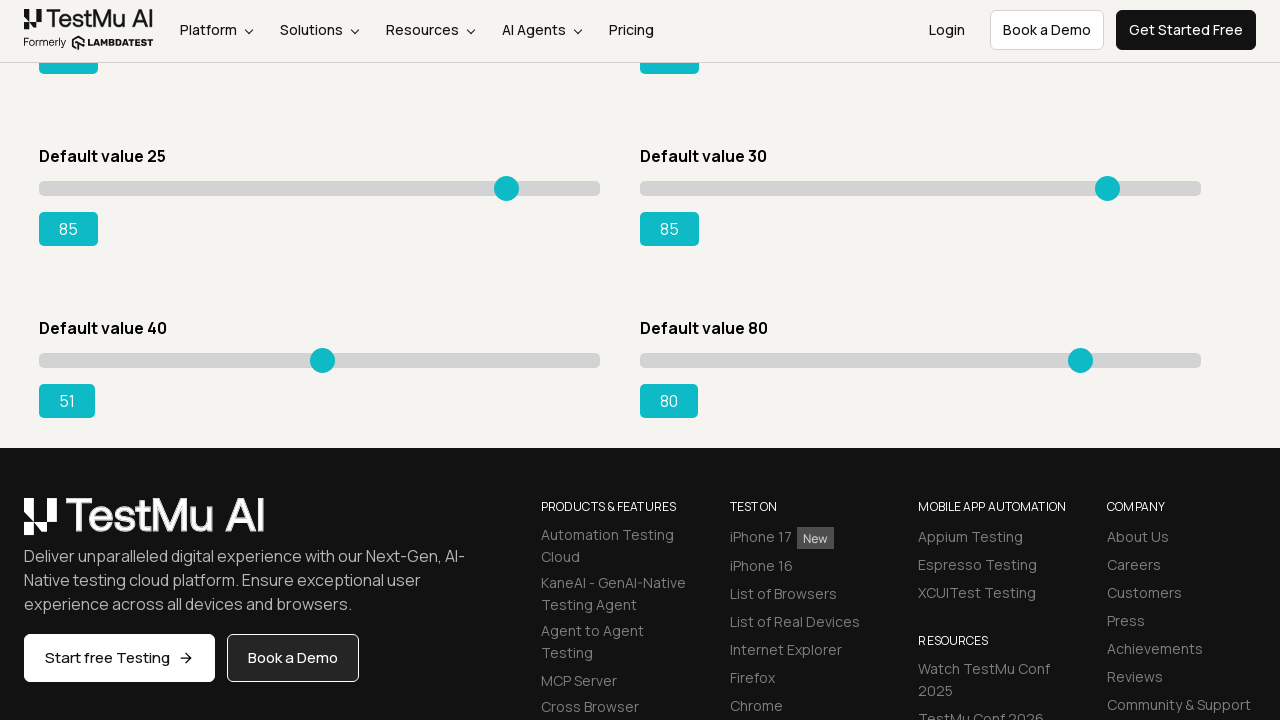

Pressed ArrowRight on slider 7, current value: 52 on xpath=//input[@type='range'] >> nth=6
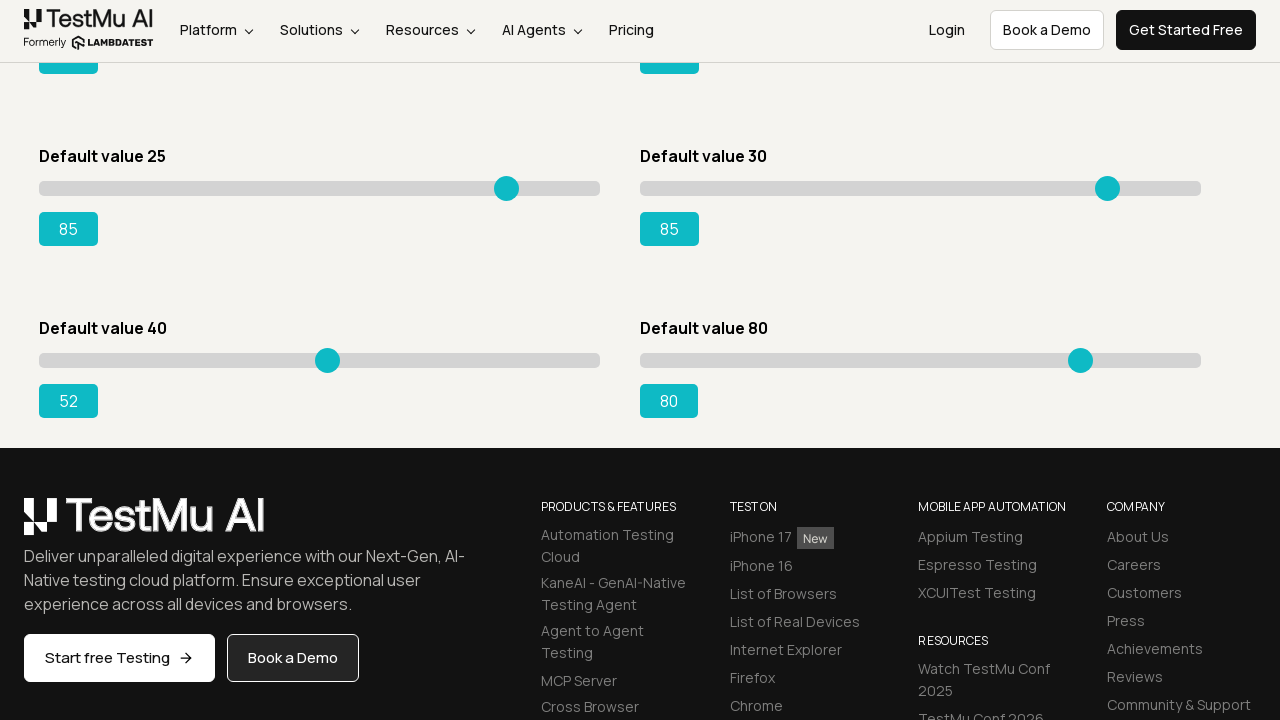

Pressed ArrowRight on slider 7, current value: 53 on xpath=//input[@type='range'] >> nth=6
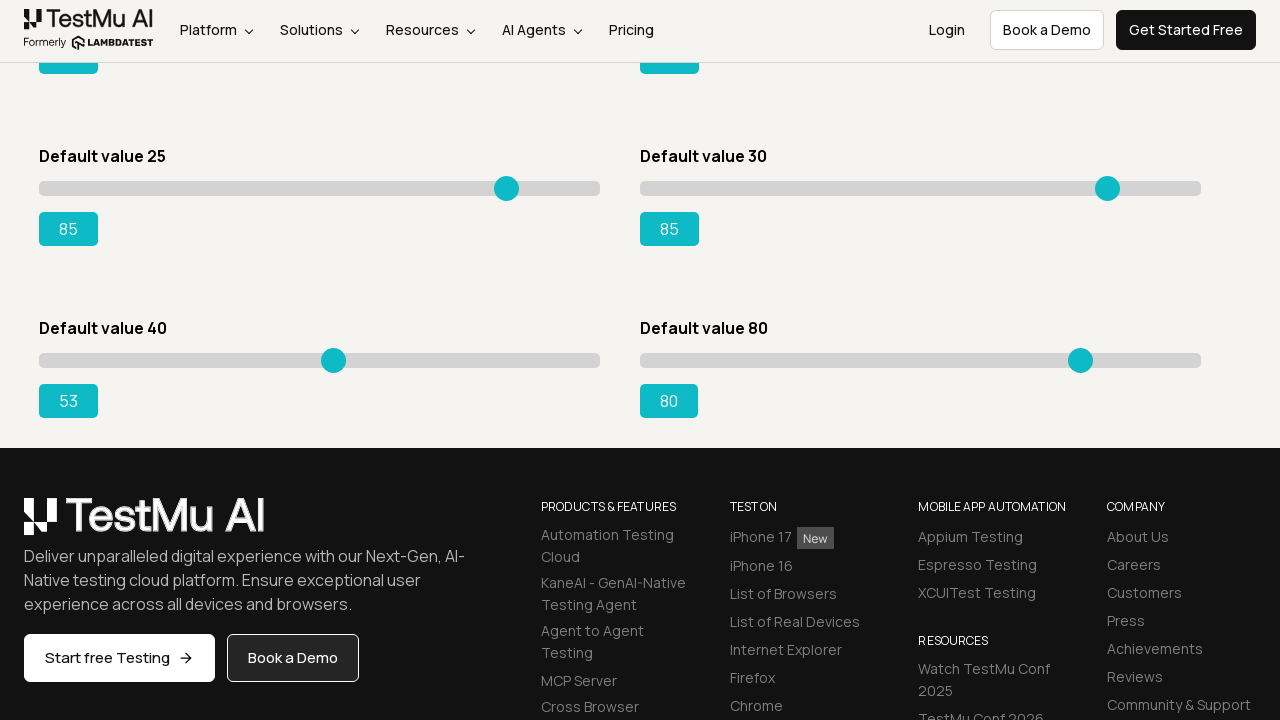

Pressed ArrowRight on slider 7, current value: 54 on xpath=//input[@type='range'] >> nth=6
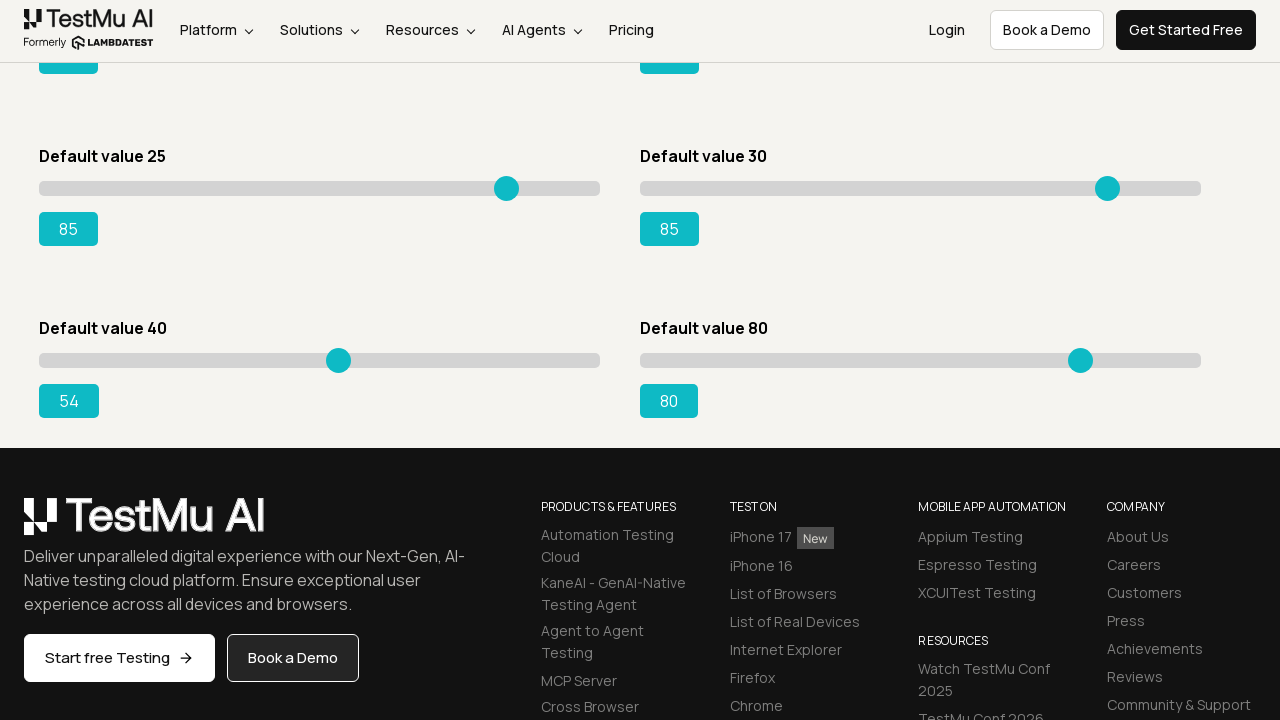

Pressed ArrowRight on slider 7, current value: 55 on xpath=//input[@type='range'] >> nth=6
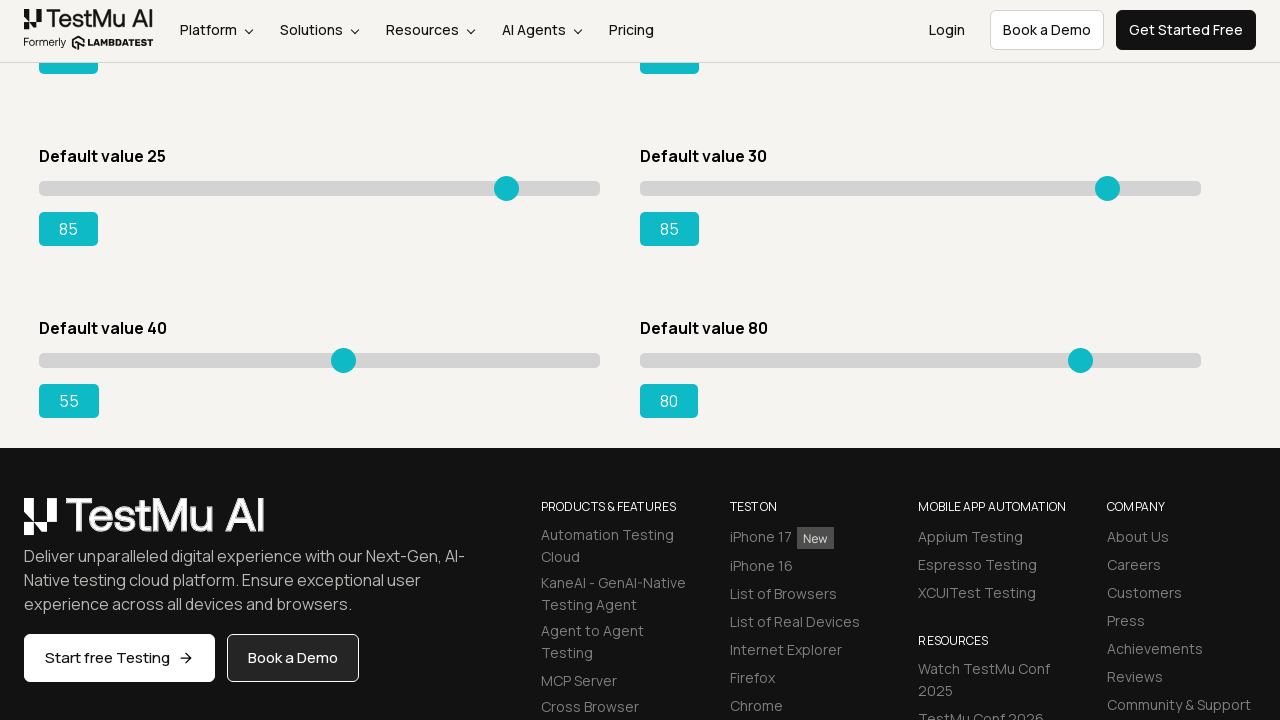

Pressed ArrowRight on slider 7, current value: 56 on xpath=//input[@type='range'] >> nth=6
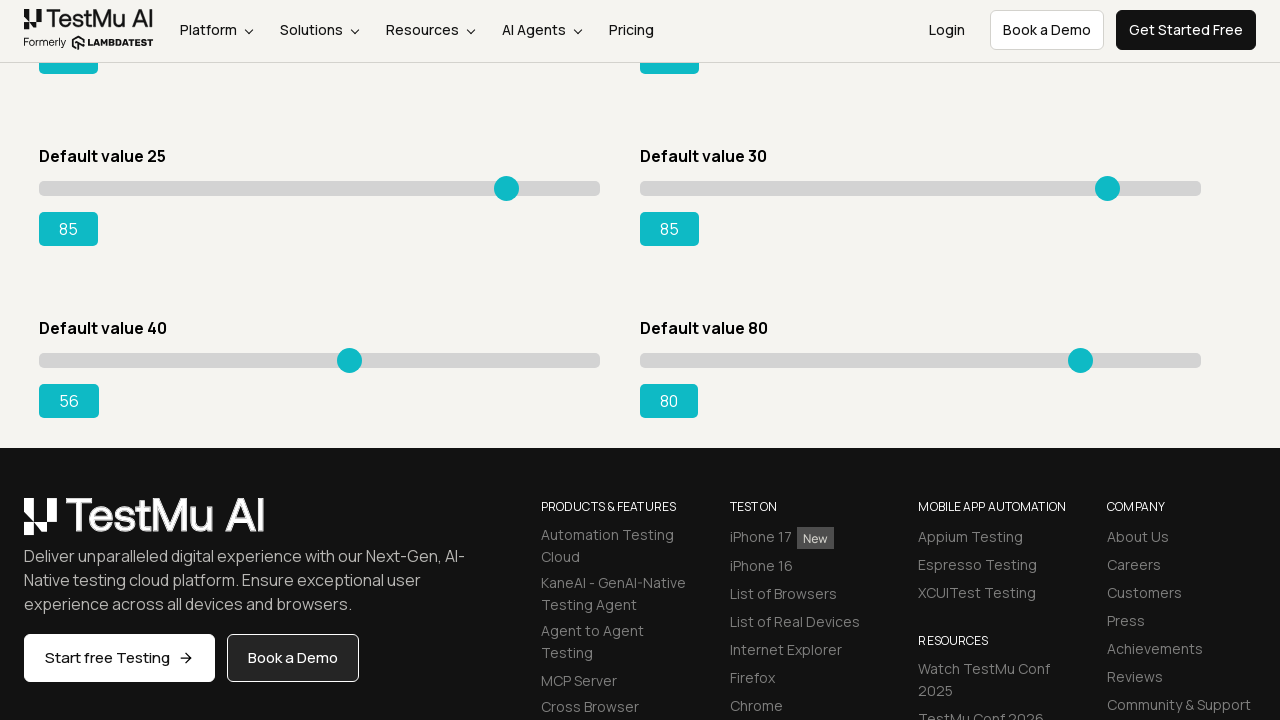

Pressed ArrowRight on slider 7, current value: 57 on xpath=//input[@type='range'] >> nth=6
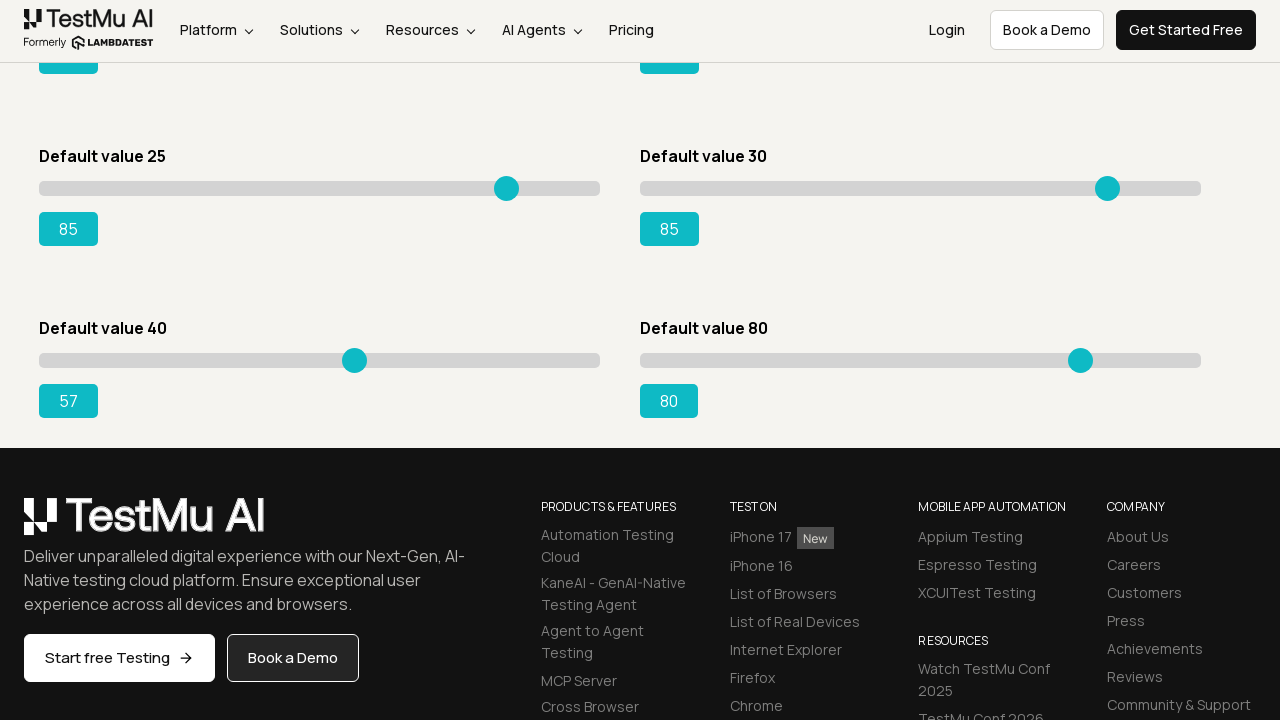

Pressed ArrowRight on slider 7, current value: 58 on xpath=//input[@type='range'] >> nth=6
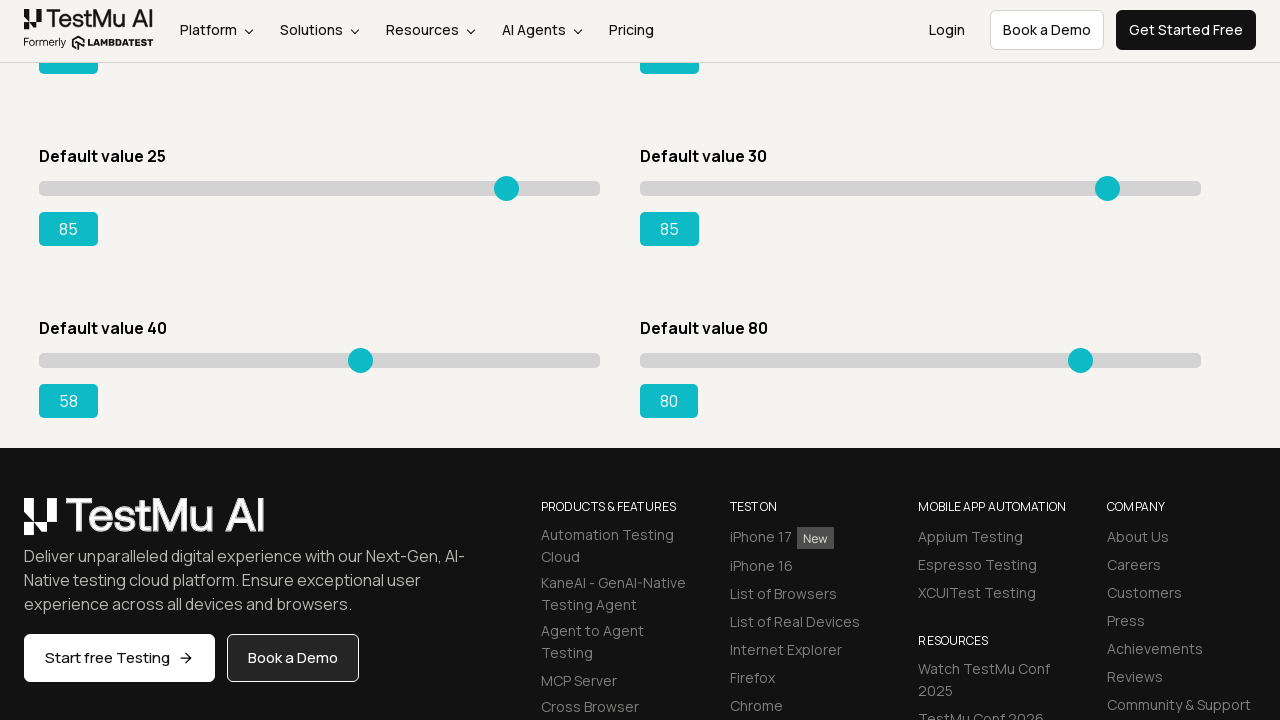

Pressed ArrowRight on slider 7, current value: 59 on xpath=//input[@type='range'] >> nth=6
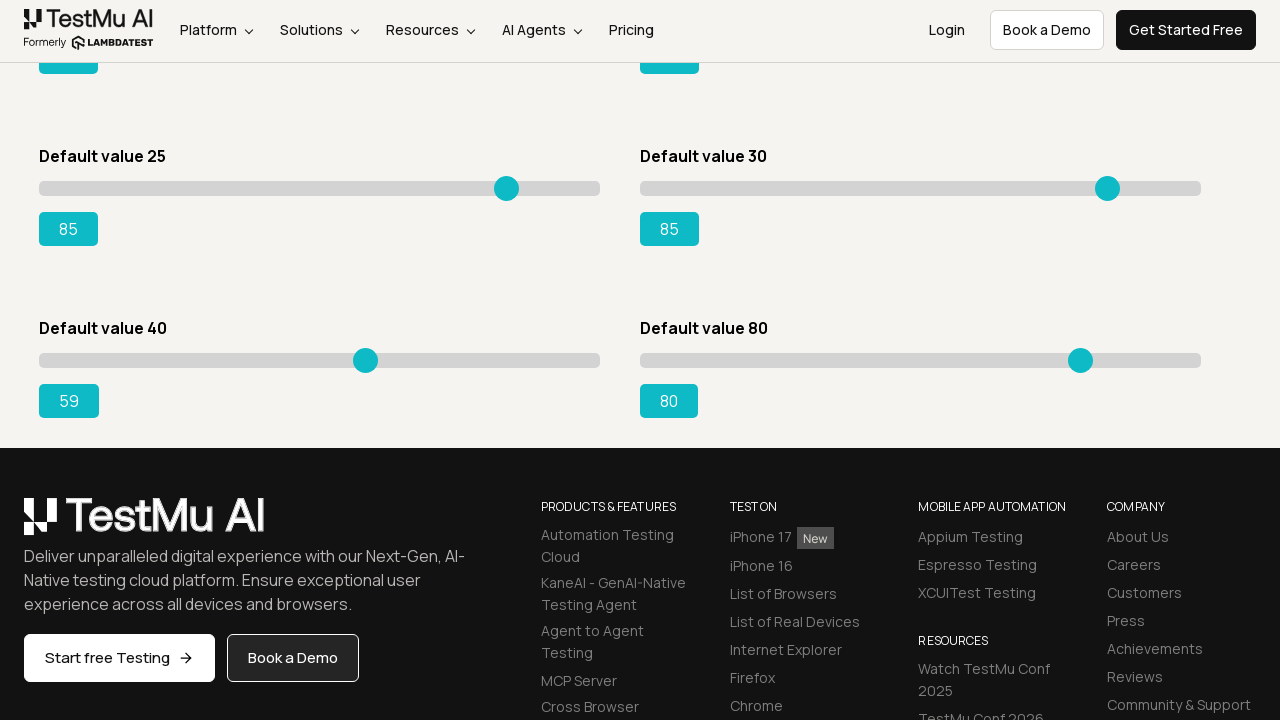

Pressed ArrowRight on slider 7, current value: 60 on xpath=//input[@type='range'] >> nth=6
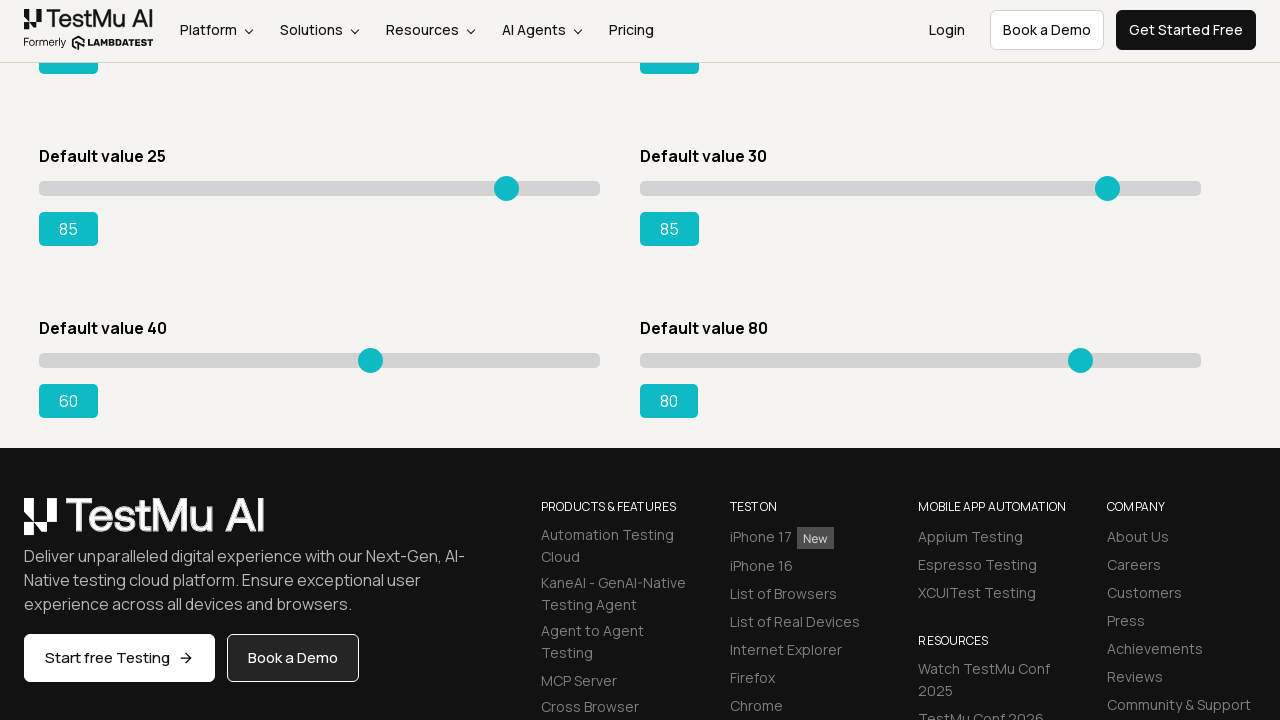

Pressed ArrowRight on slider 7, current value: 61 on xpath=//input[@type='range'] >> nth=6
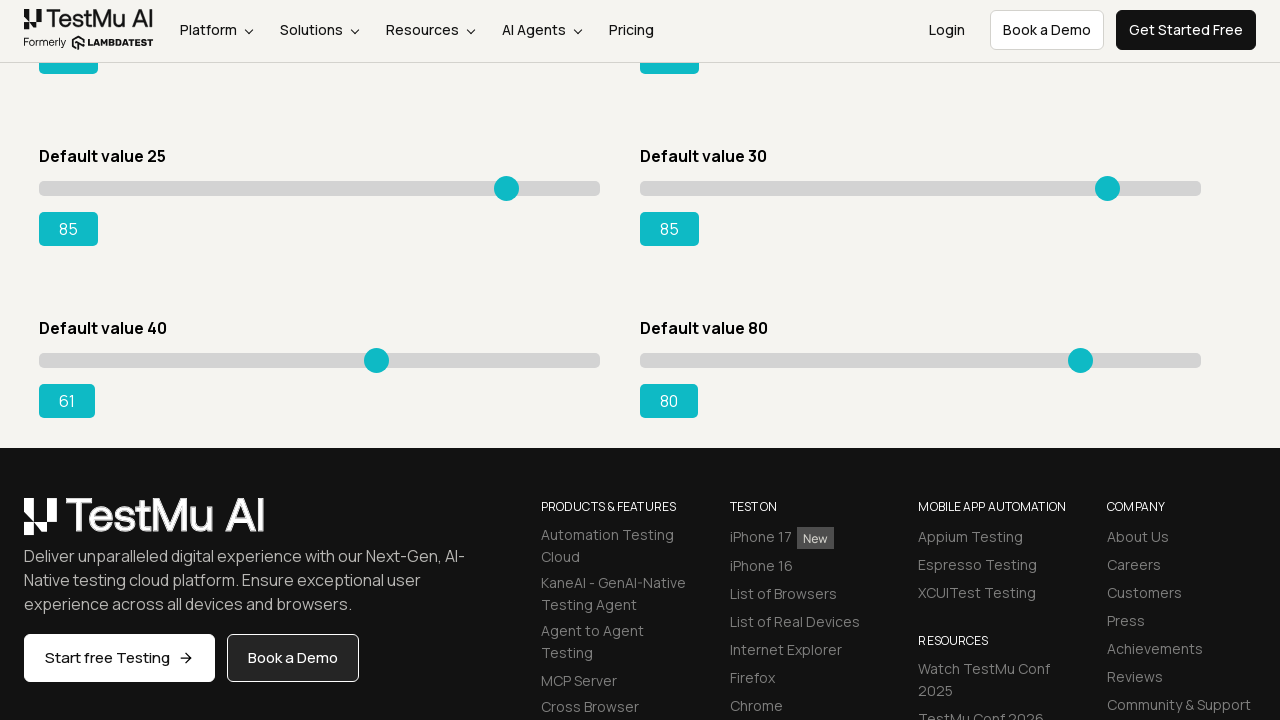

Pressed ArrowRight on slider 7, current value: 62 on xpath=//input[@type='range'] >> nth=6
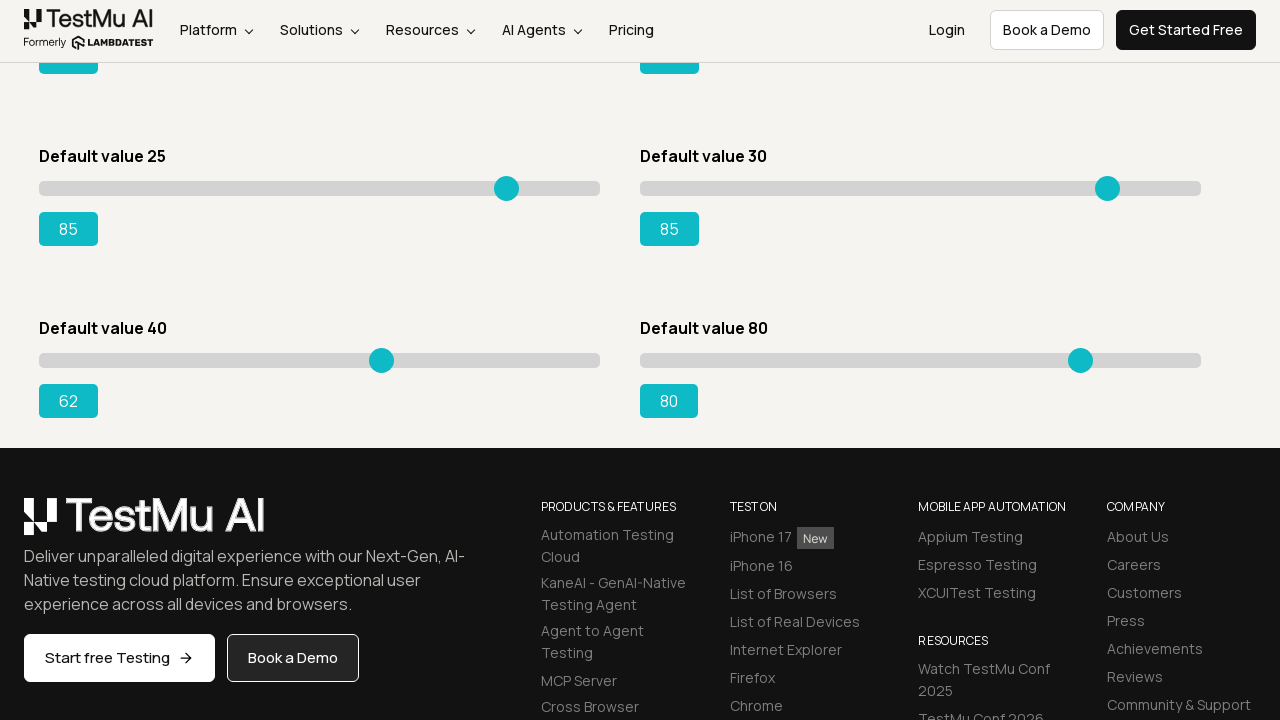

Pressed ArrowRight on slider 7, current value: 63 on xpath=//input[@type='range'] >> nth=6
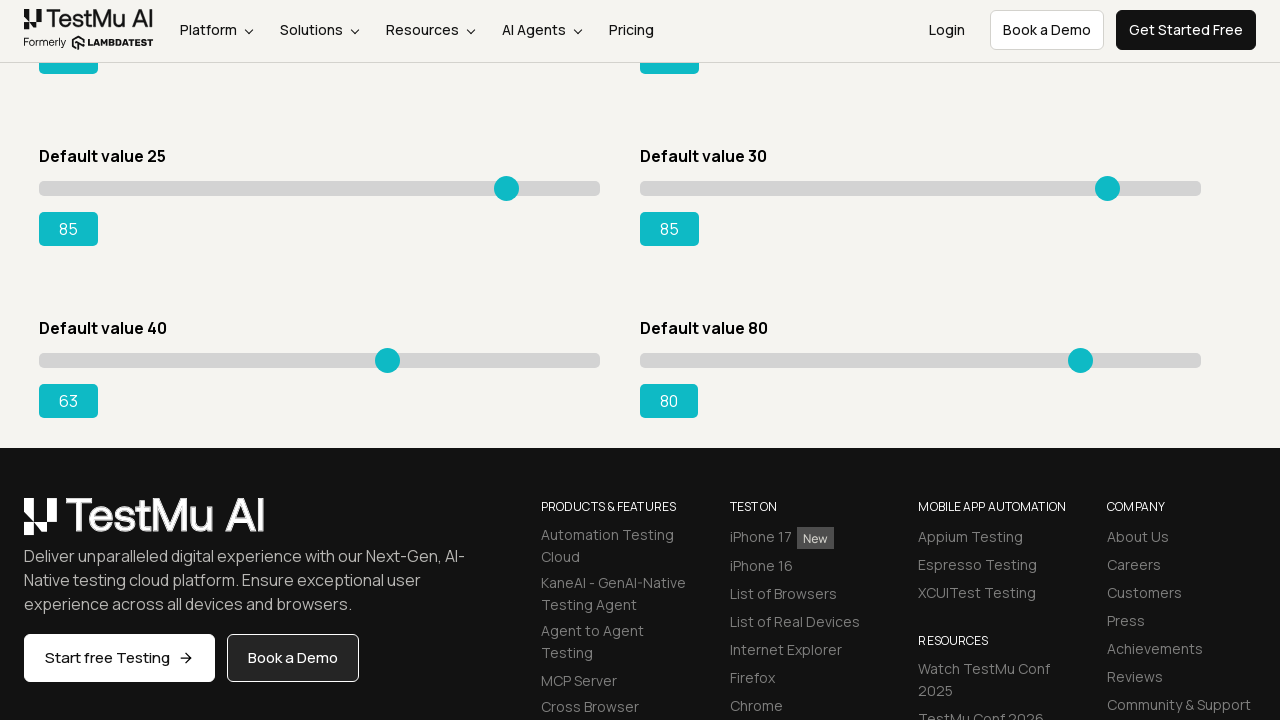

Pressed ArrowRight on slider 7, current value: 64 on xpath=//input[@type='range'] >> nth=6
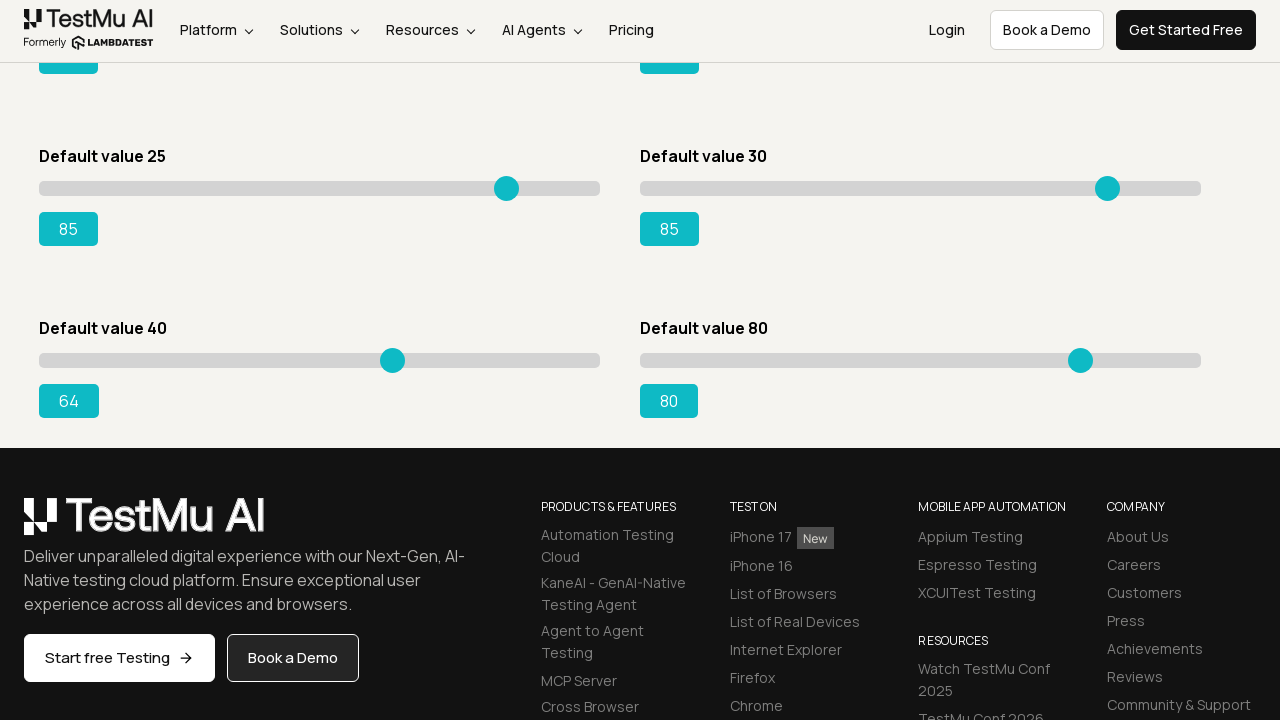

Pressed ArrowRight on slider 7, current value: 65 on xpath=//input[@type='range'] >> nth=6
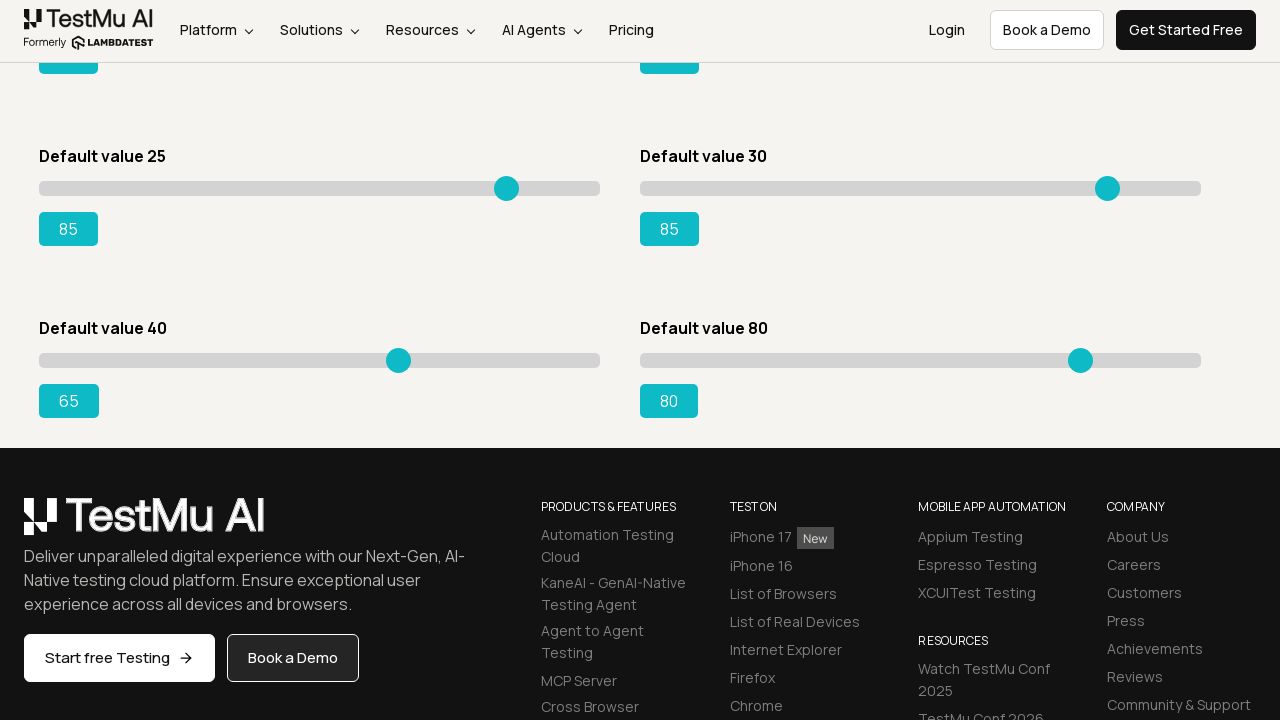

Pressed ArrowRight on slider 7, current value: 66 on xpath=//input[@type='range'] >> nth=6
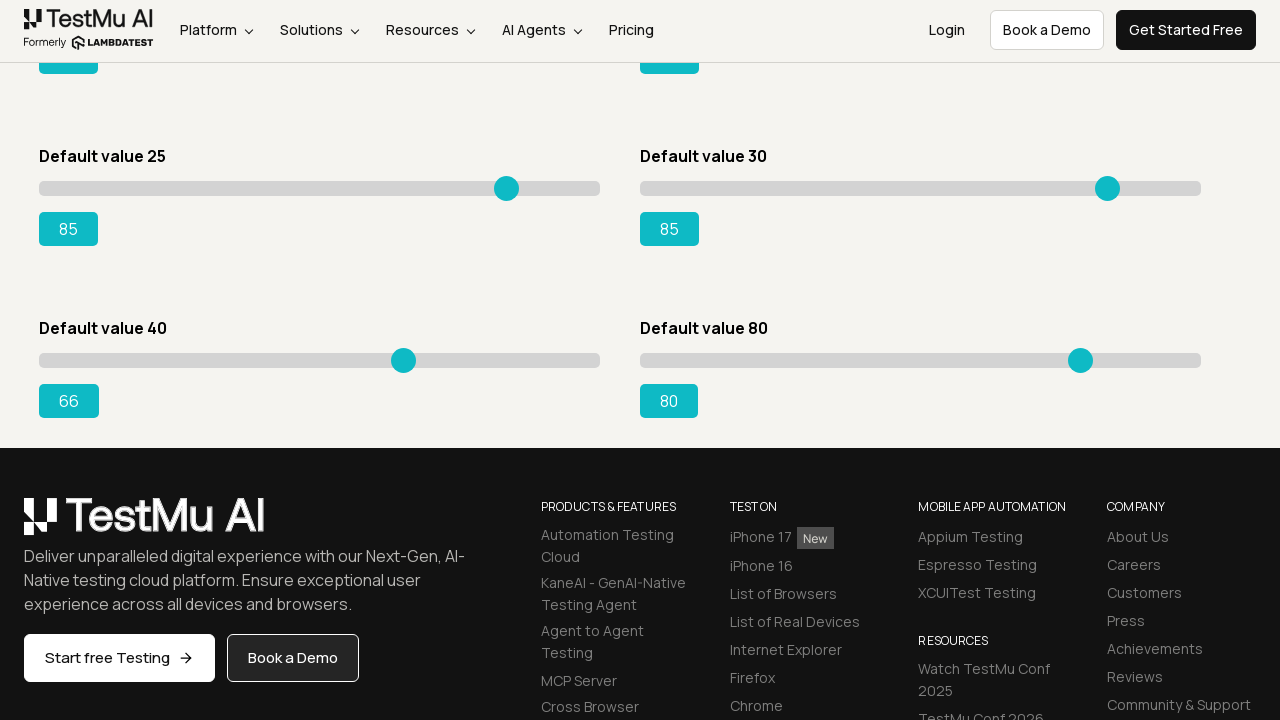

Pressed ArrowRight on slider 7, current value: 67 on xpath=//input[@type='range'] >> nth=6
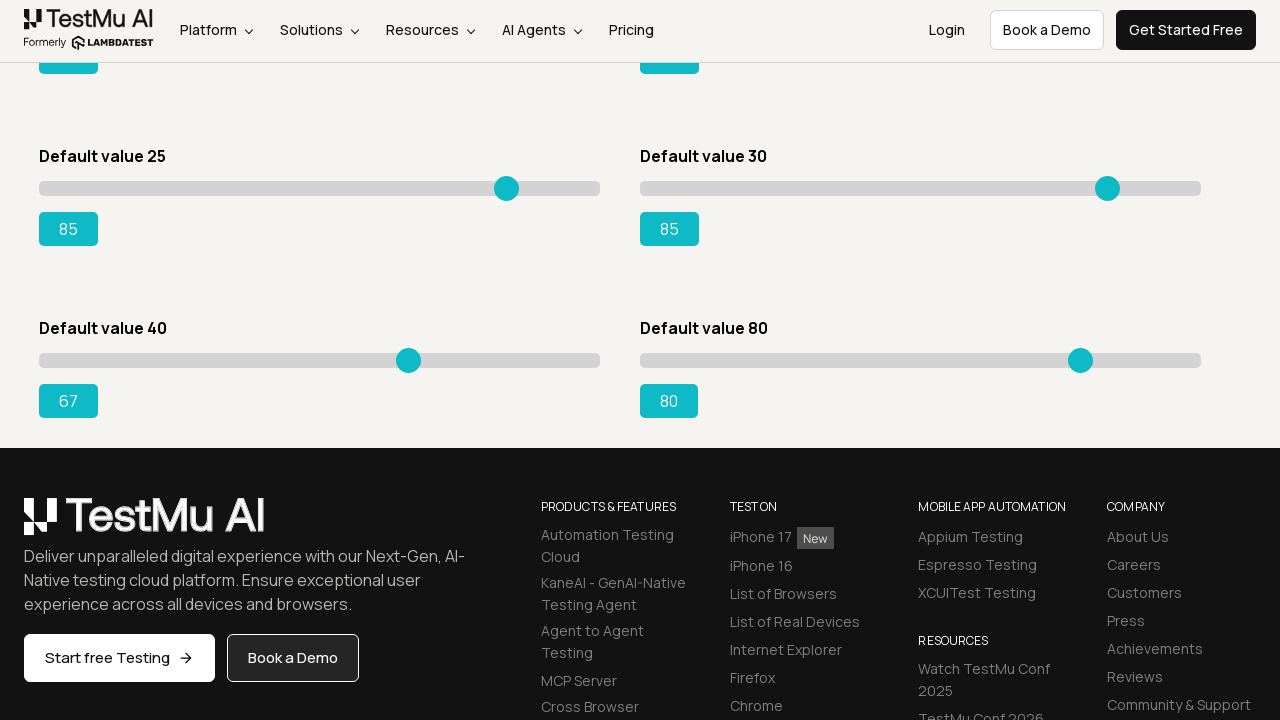

Pressed ArrowRight on slider 7, current value: 68 on xpath=//input[@type='range'] >> nth=6
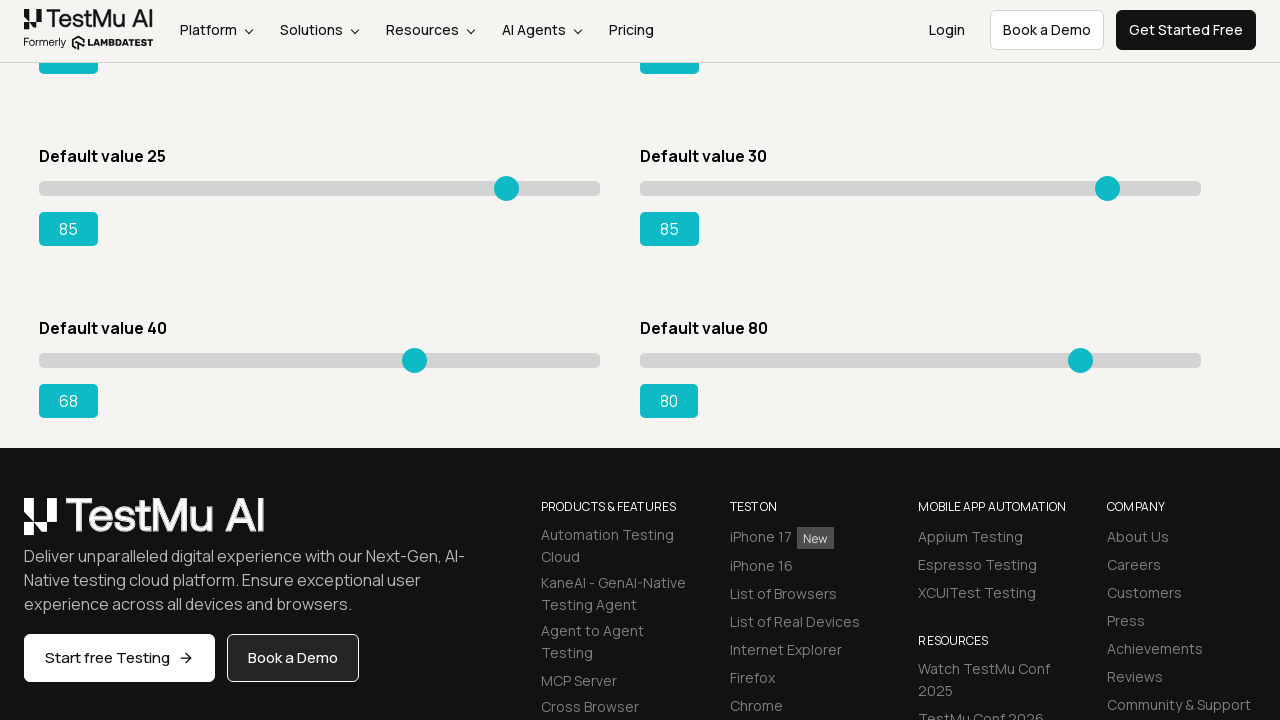

Pressed ArrowRight on slider 7, current value: 69 on xpath=//input[@type='range'] >> nth=6
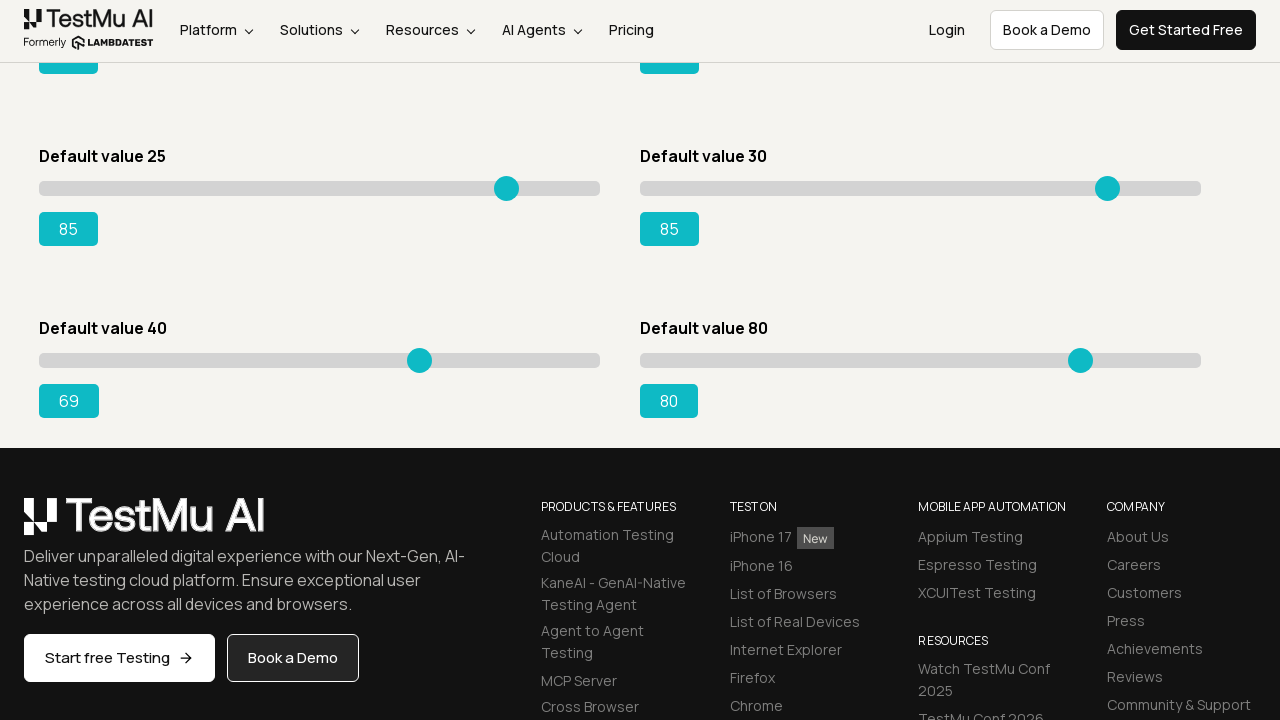

Pressed ArrowRight on slider 7, current value: 70 on xpath=//input[@type='range'] >> nth=6
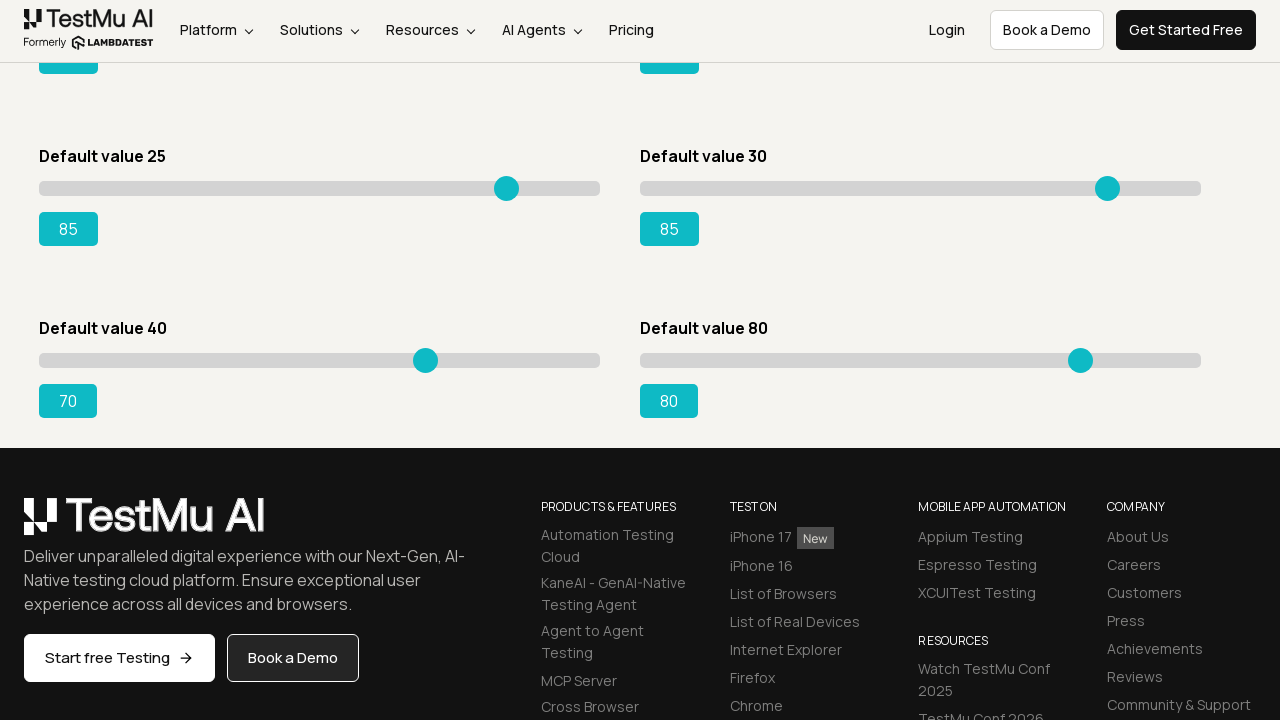

Pressed ArrowRight on slider 7, current value: 71 on xpath=//input[@type='range'] >> nth=6
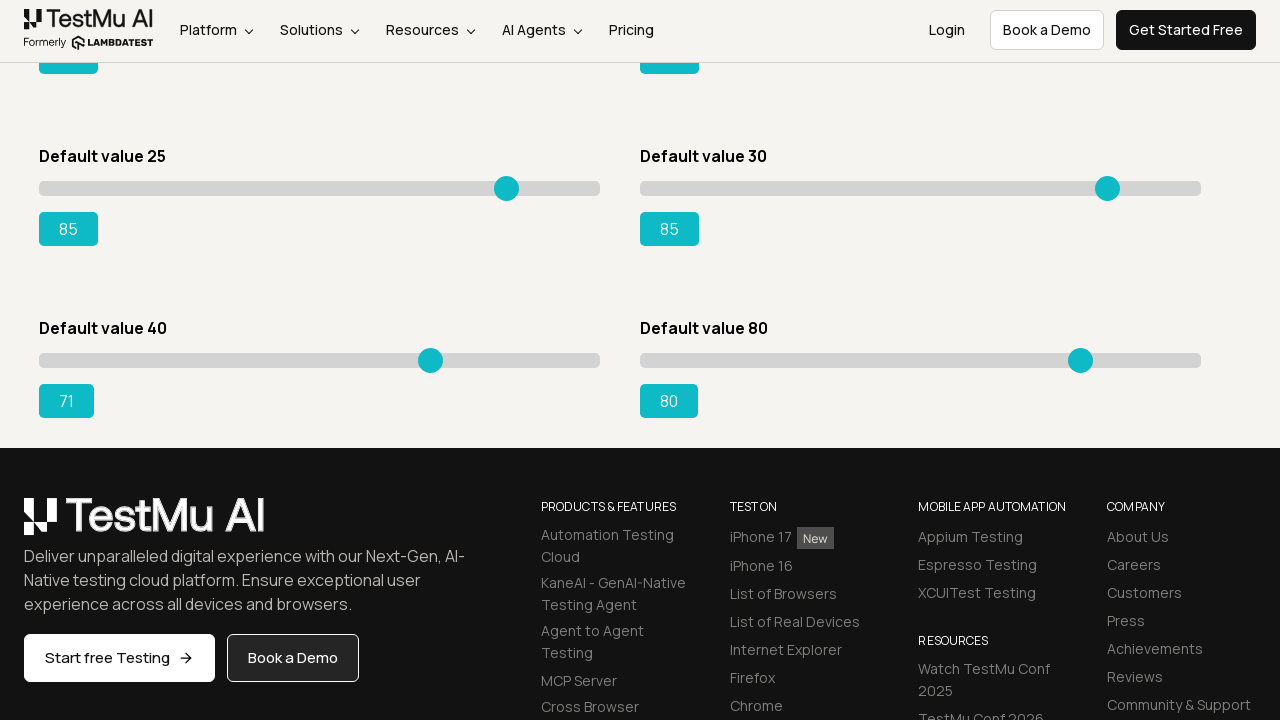

Pressed ArrowRight on slider 7, current value: 72 on xpath=//input[@type='range'] >> nth=6
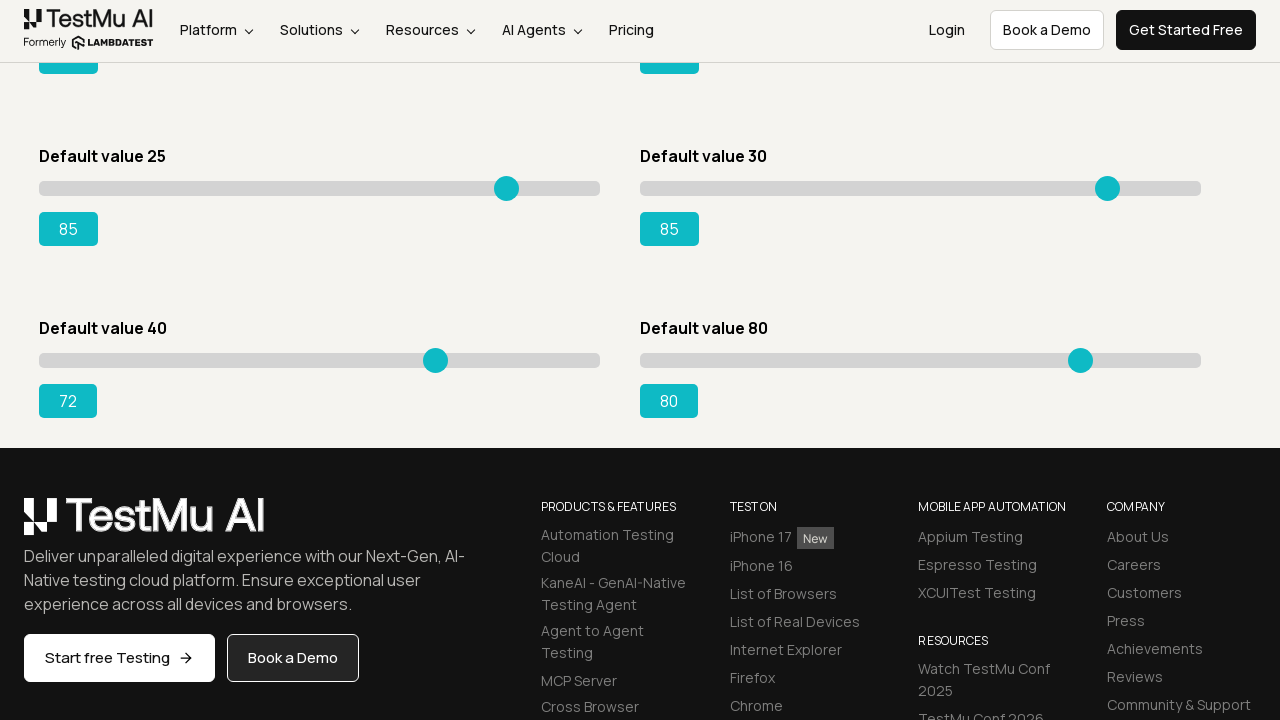

Pressed ArrowRight on slider 7, current value: 73 on xpath=//input[@type='range'] >> nth=6
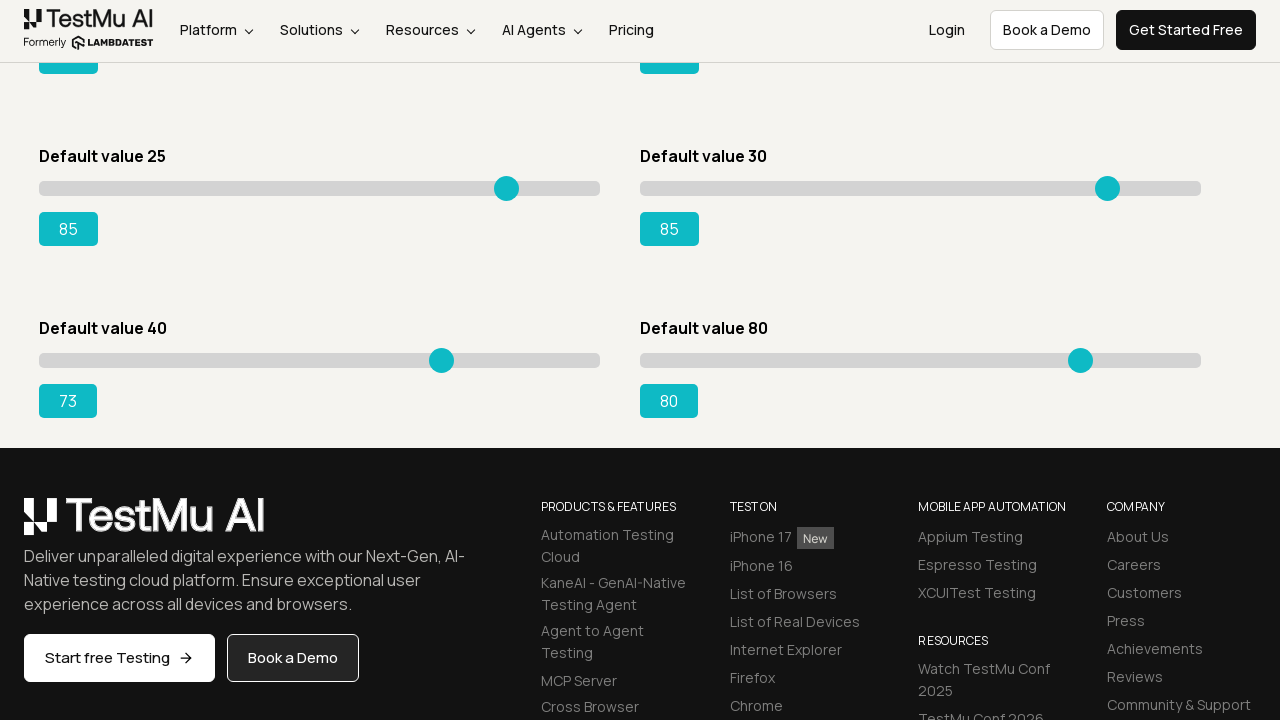

Pressed ArrowRight on slider 7, current value: 74 on xpath=//input[@type='range'] >> nth=6
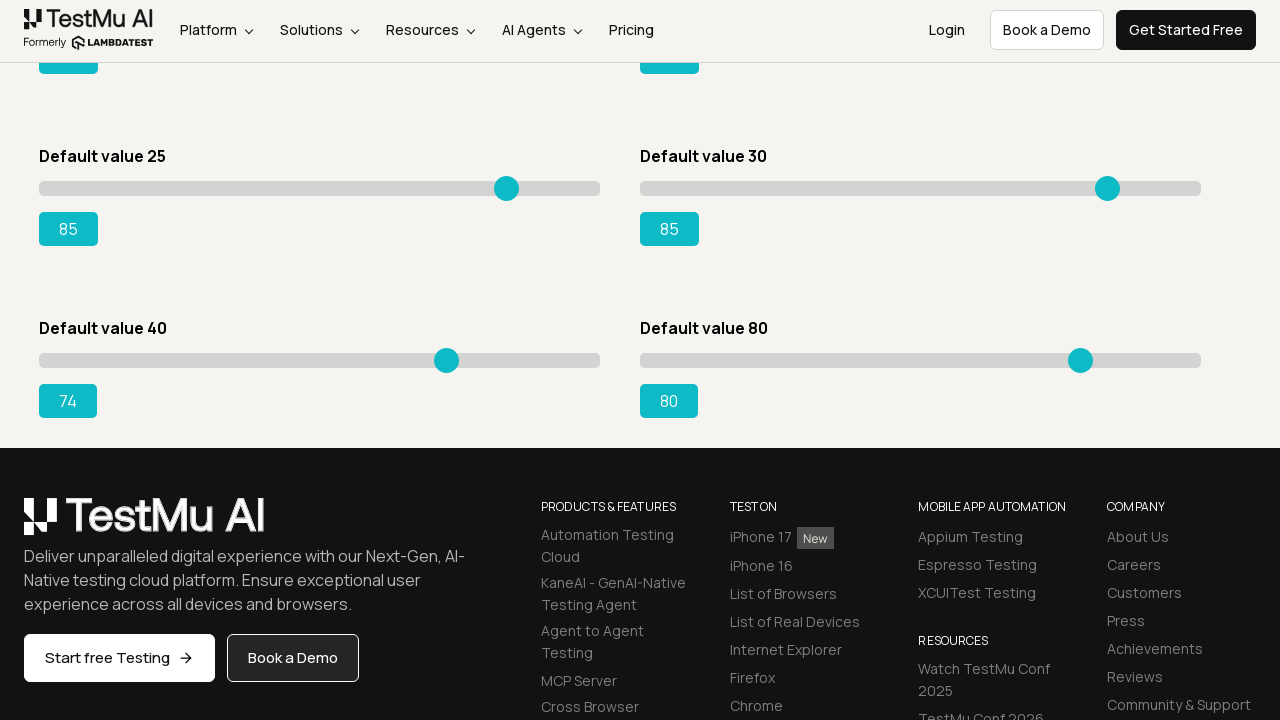

Pressed ArrowRight on slider 7, current value: 75 on xpath=//input[@type='range'] >> nth=6
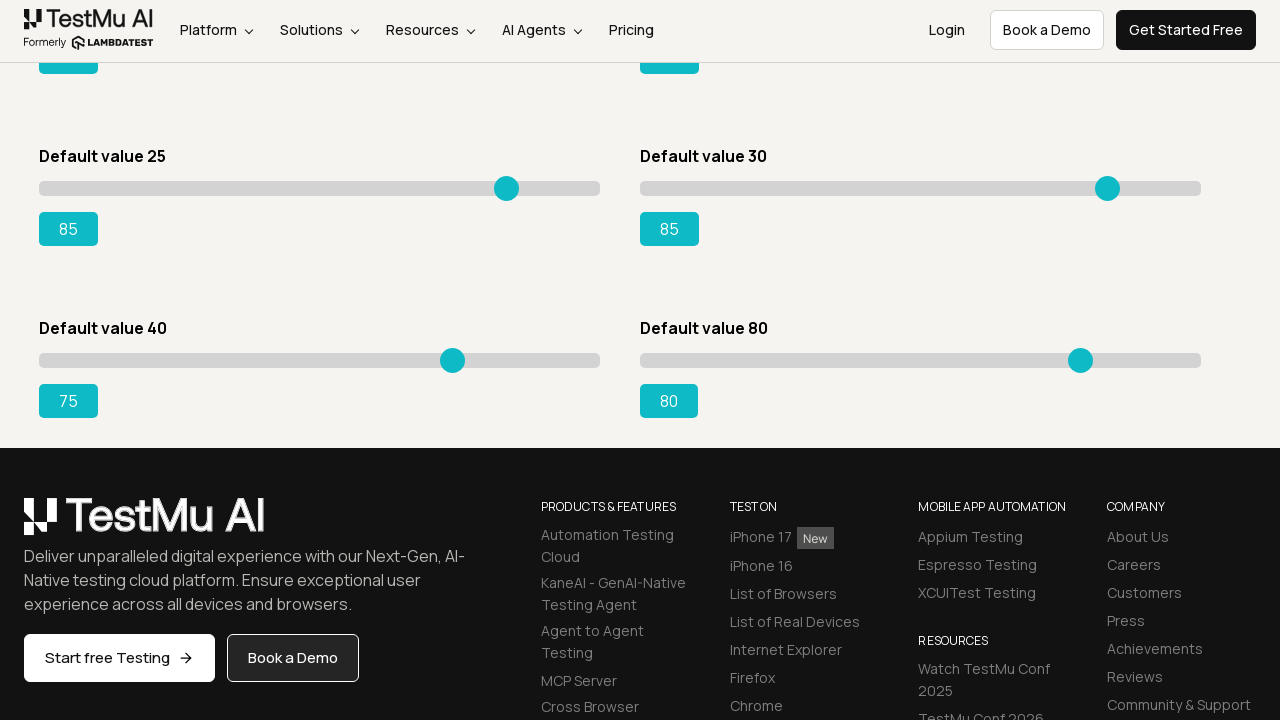

Pressed ArrowRight on slider 7, current value: 76 on xpath=//input[@type='range'] >> nth=6
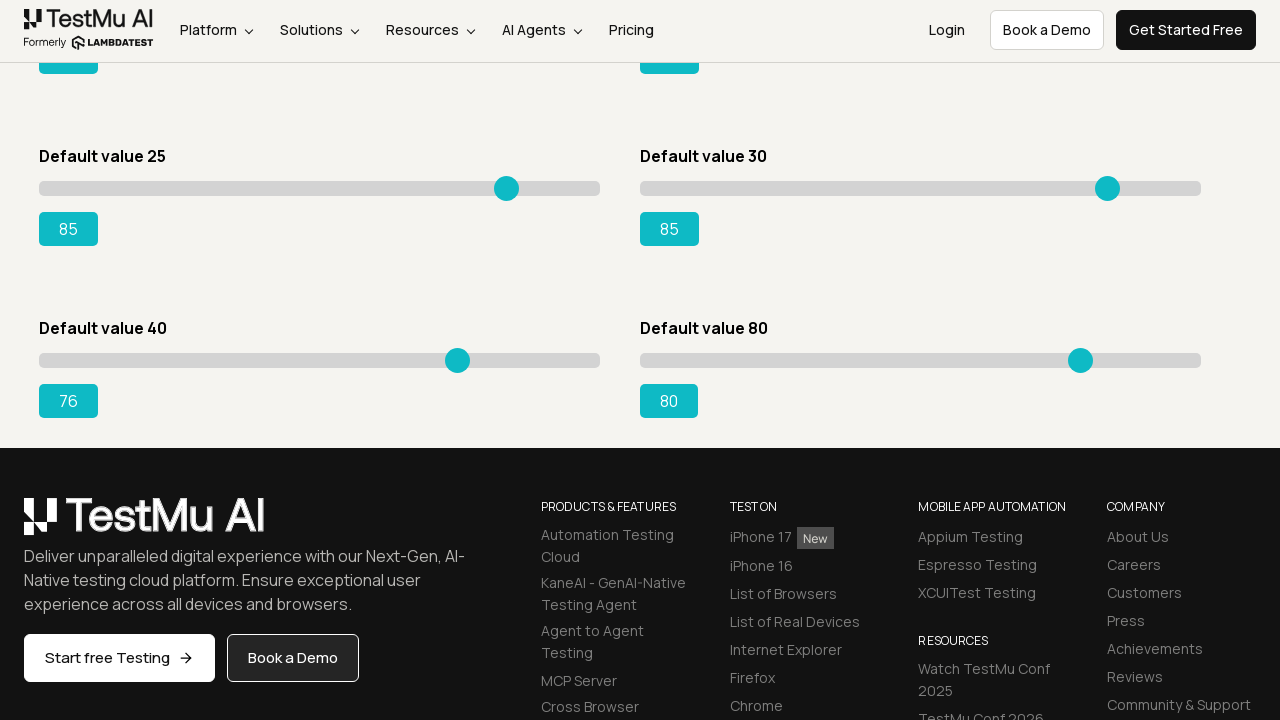

Pressed ArrowRight on slider 7, current value: 77 on xpath=//input[@type='range'] >> nth=6
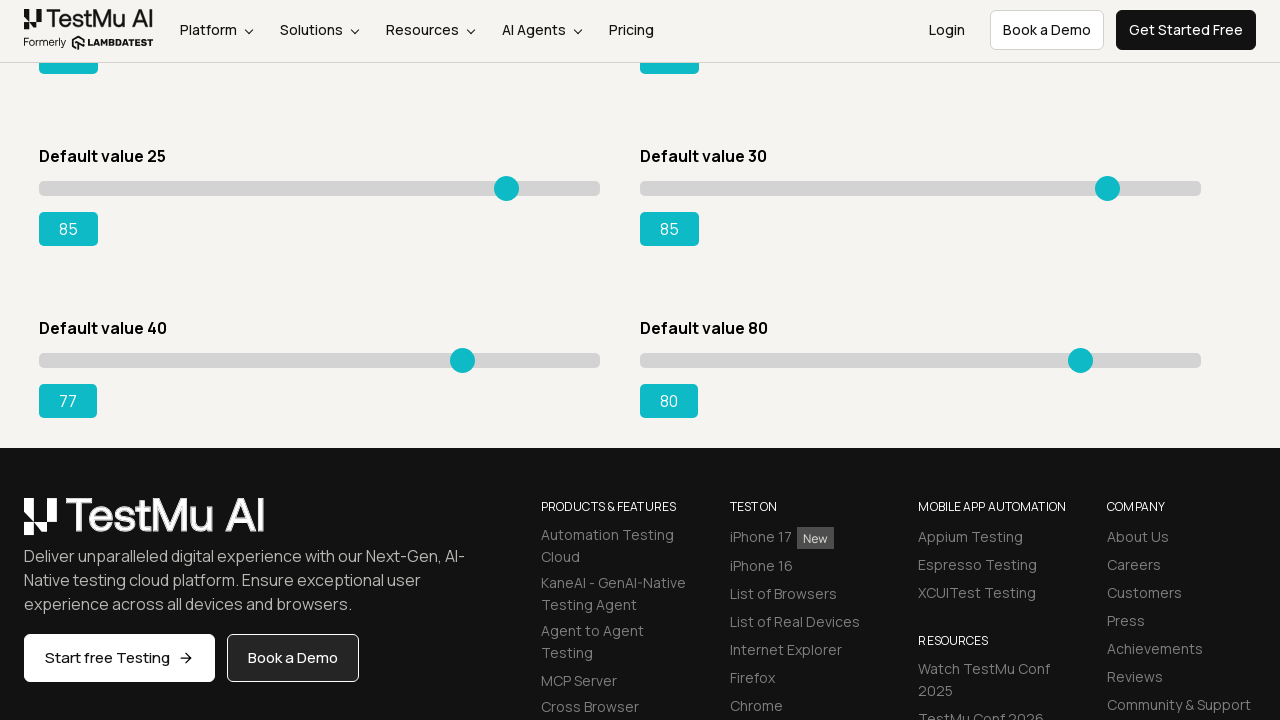

Pressed ArrowRight on slider 7, current value: 78 on xpath=//input[@type='range'] >> nth=6
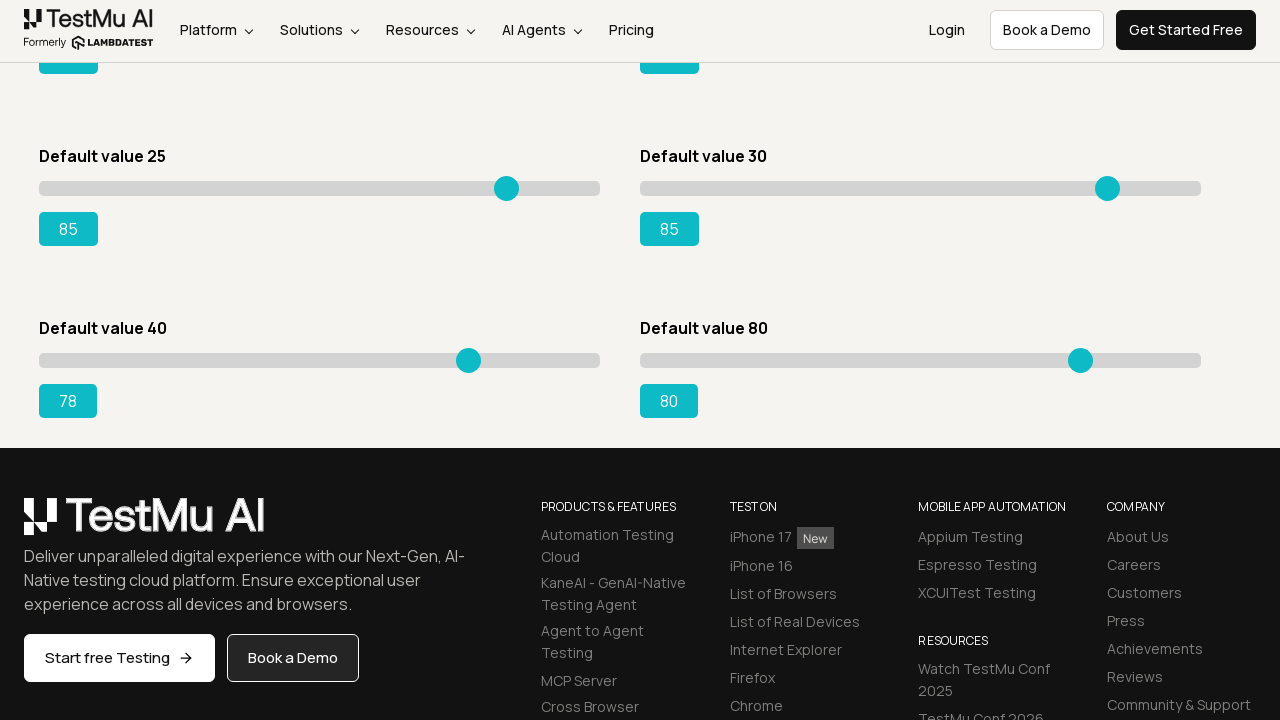

Pressed ArrowRight on slider 7, current value: 79 on xpath=//input[@type='range'] >> nth=6
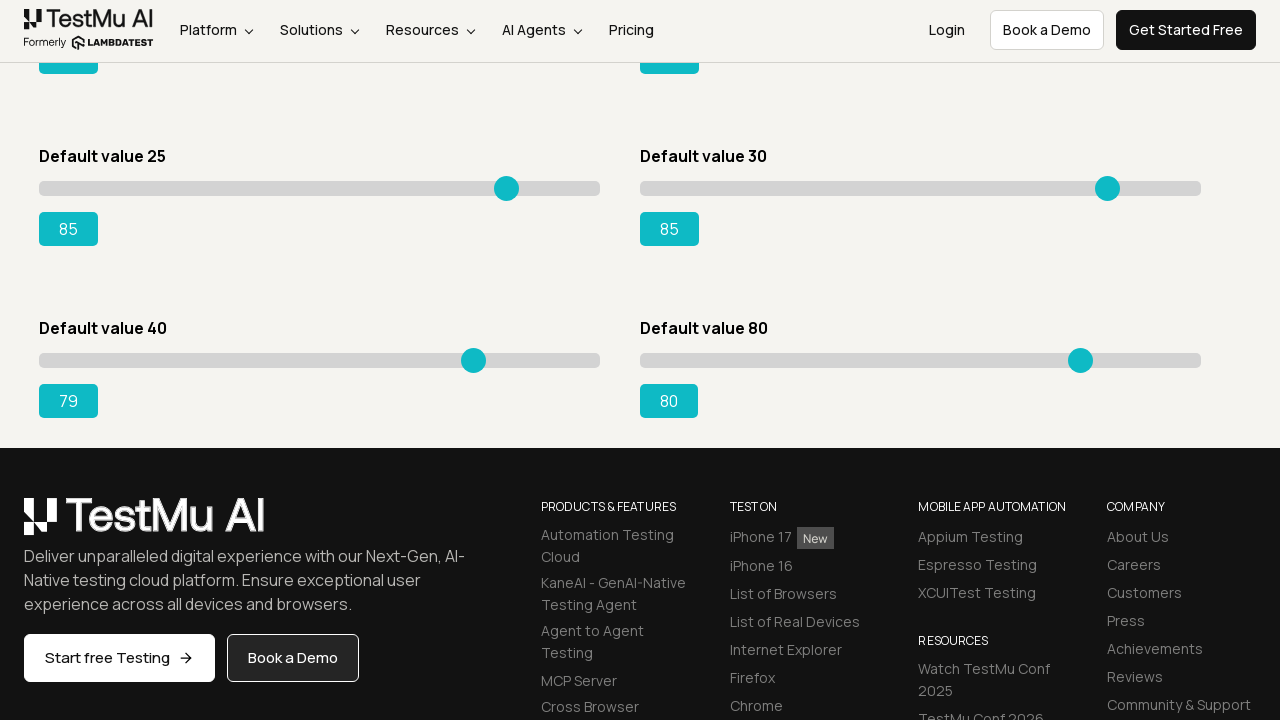

Pressed ArrowRight on slider 7, current value: 80 on xpath=//input[@type='range'] >> nth=6
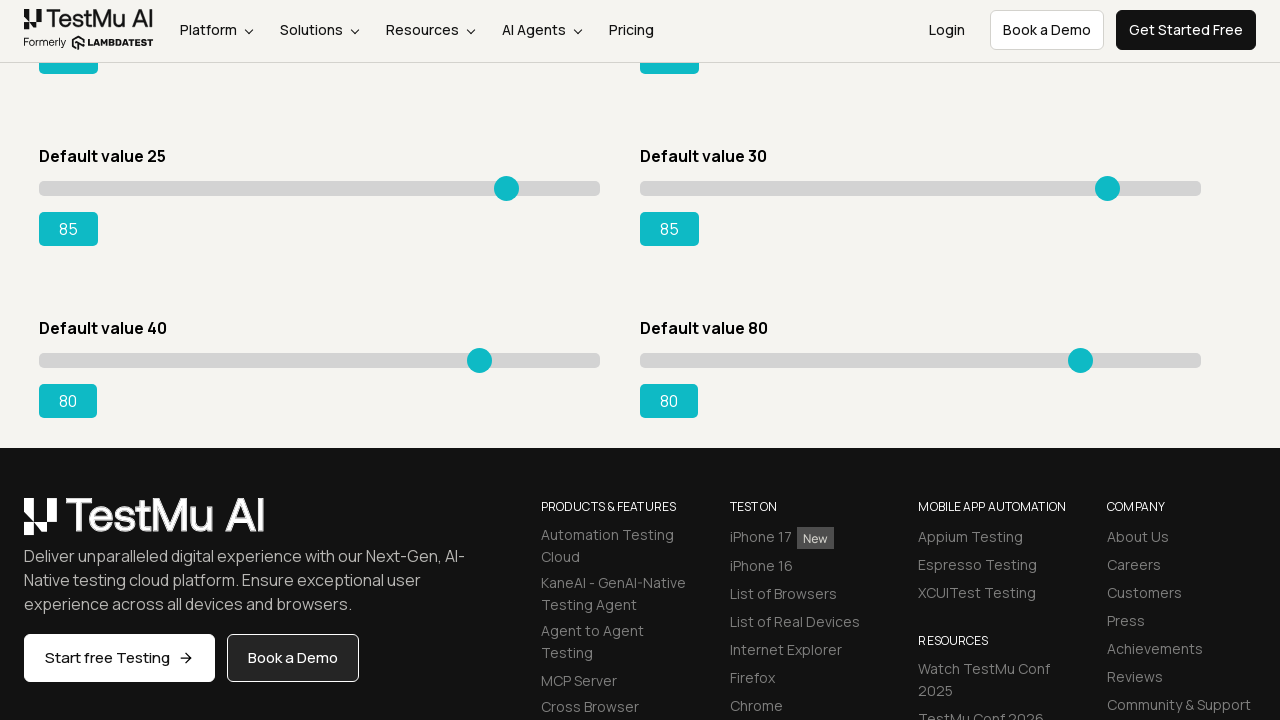

Pressed ArrowRight on slider 7, current value: 81 on xpath=//input[@type='range'] >> nth=6
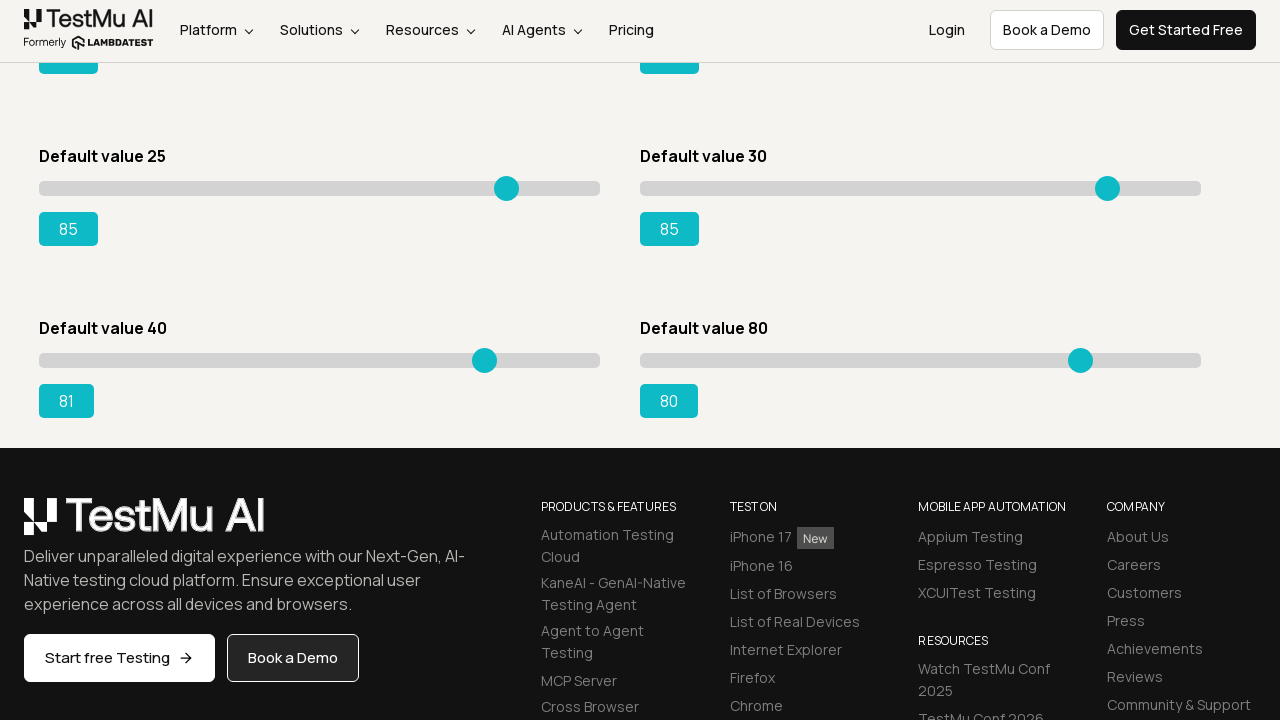

Pressed ArrowRight on slider 7, current value: 82 on xpath=//input[@type='range'] >> nth=6
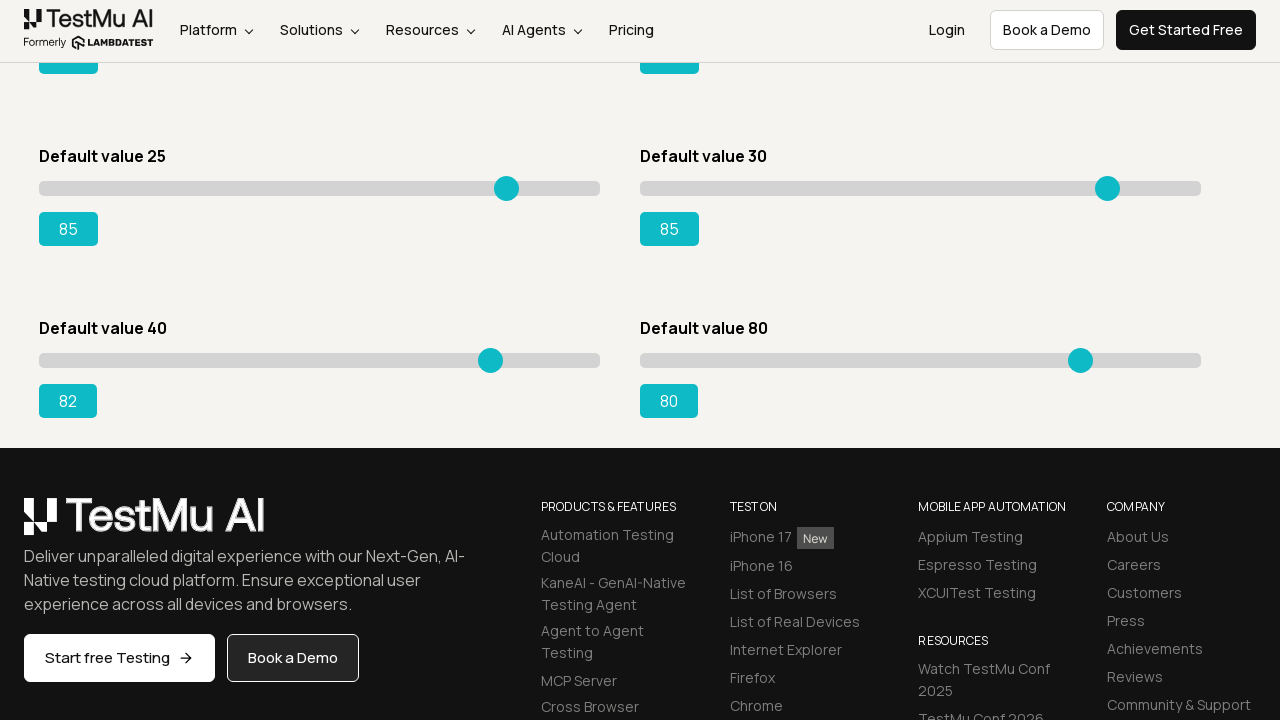

Pressed ArrowRight on slider 7, current value: 83 on xpath=//input[@type='range'] >> nth=6
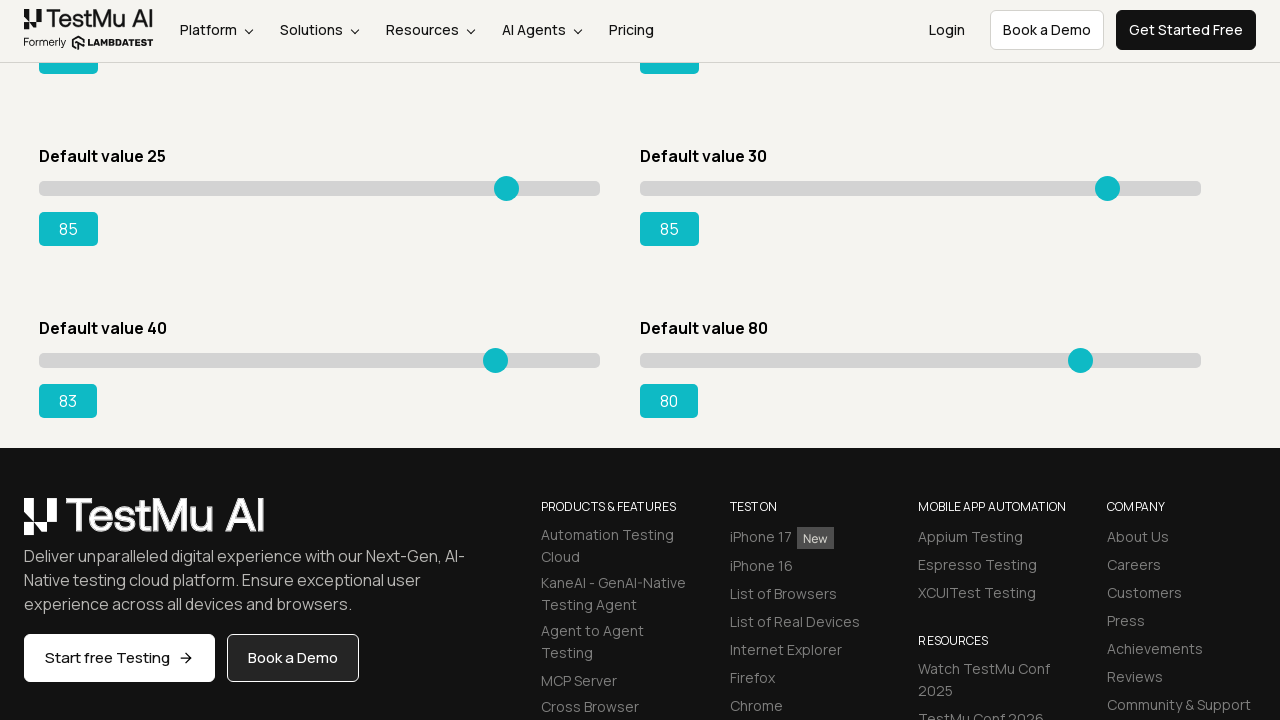

Pressed ArrowRight on slider 7, current value: 84 on xpath=//input[@type='range'] >> nth=6
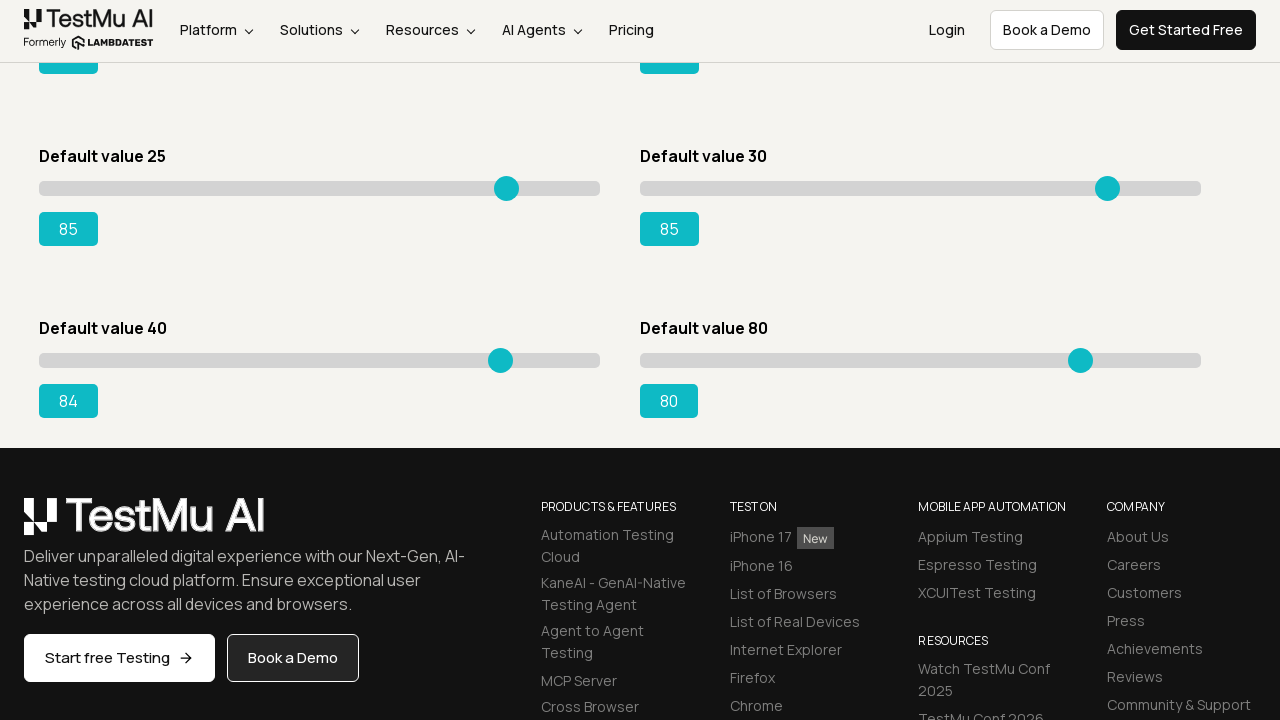

Pressed ArrowRight on slider 7, current value: 85 on xpath=//input[@type='range'] >> nth=6
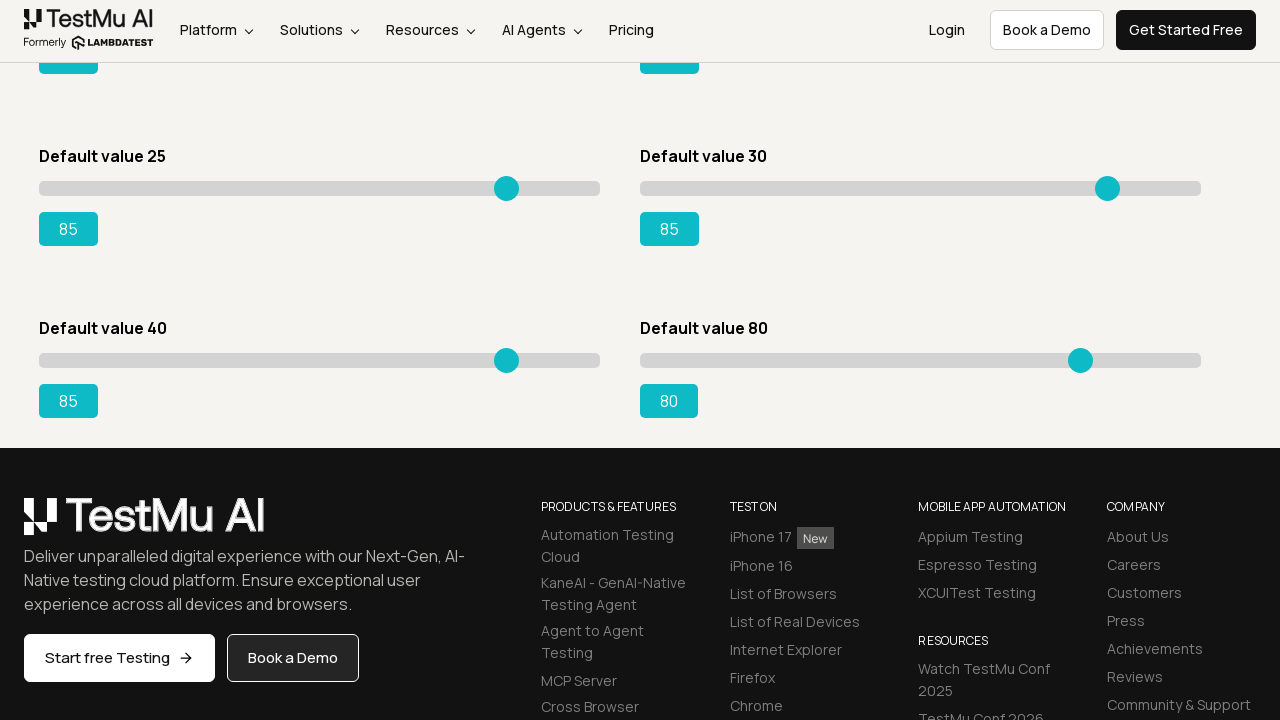

Pressed ArrowRight on slider 8, current value: 81 on xpath=//input[@type='range'] >> nth=7
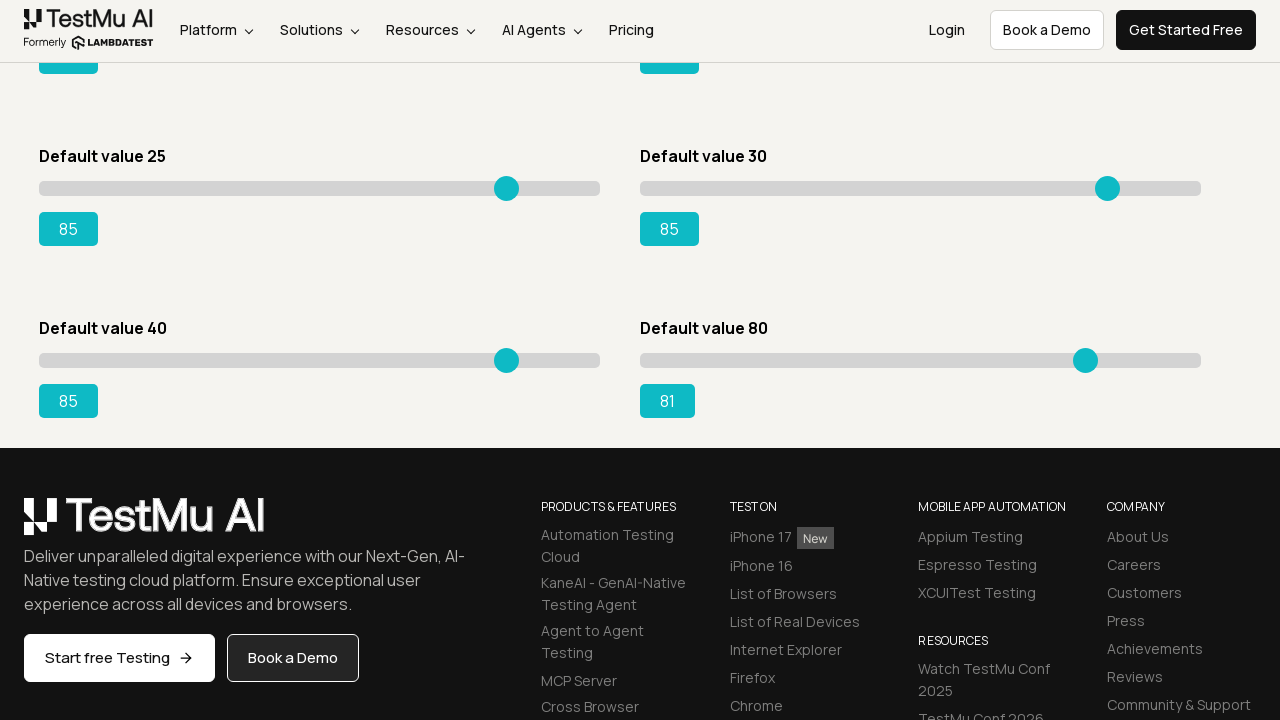

Pressed ArrowRight on slider 8, current value: 82 on xpath=//input[@type='range'] >> nth=7
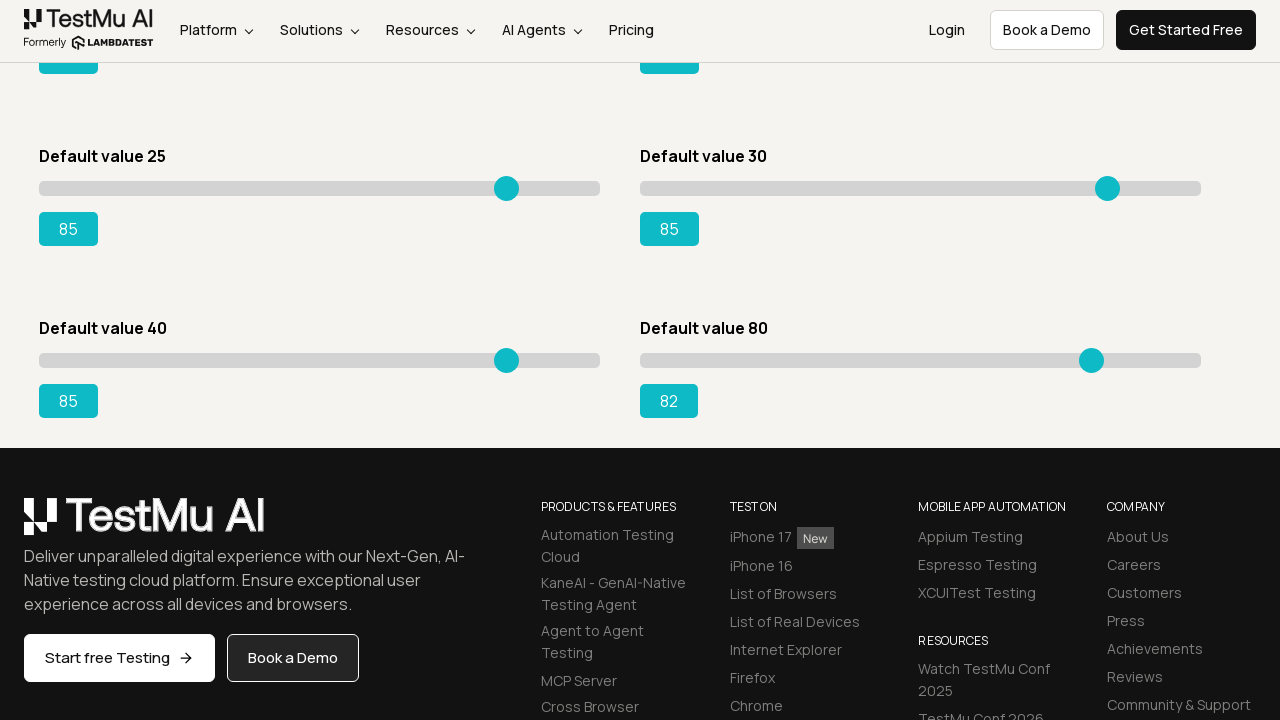

Pressed ArrowRight on slider 8, current value: 83 on xpath=//input[@type='range'] >> nth=7
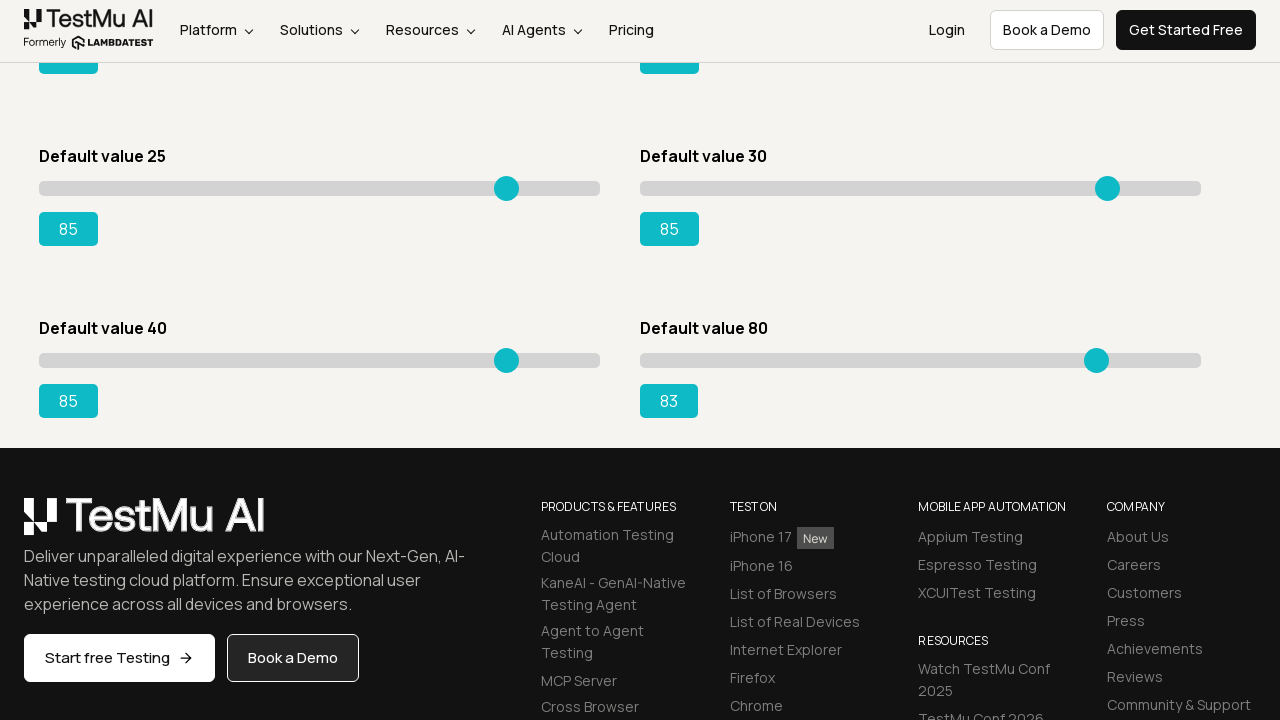

Pressed ArrowRight on slider 8, current value: 84 on xpath=//input[@type='range'] >> nth=7
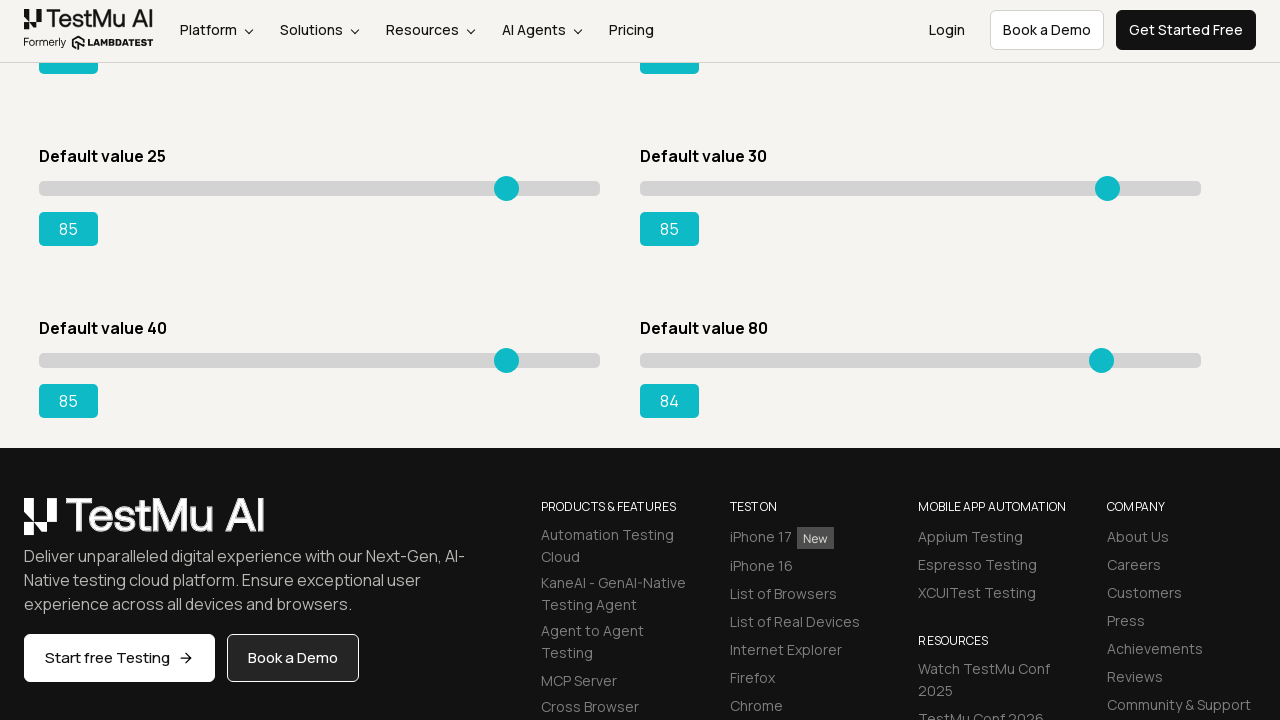

Pressed ArrowRight on slider 8, current value: 85 on xpath=//input[@type='range'] >> nth=7
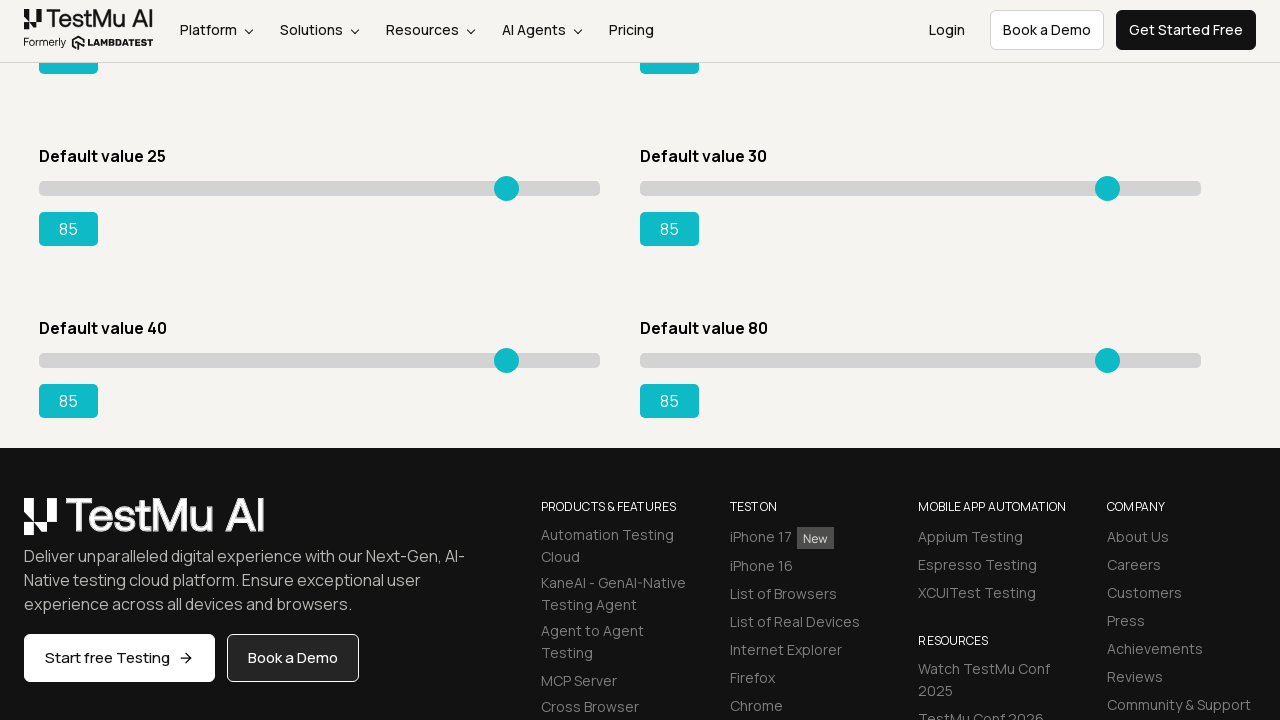

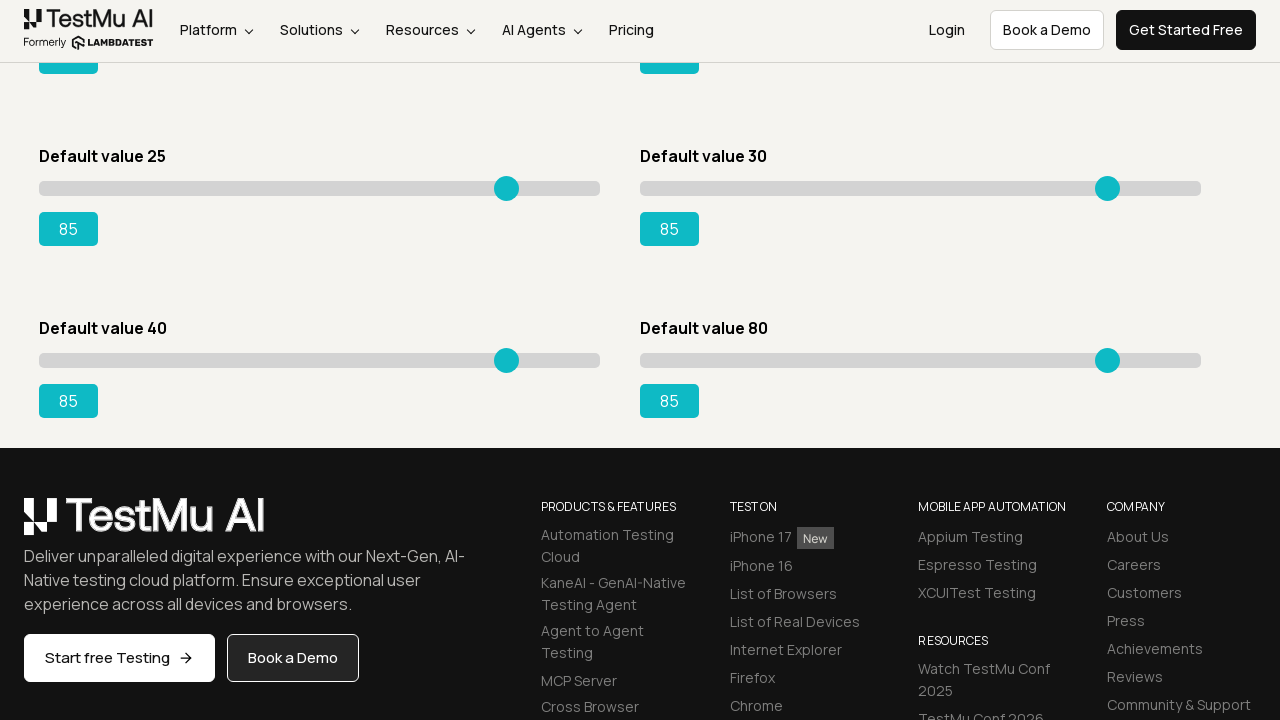